Tests todo page functionality by navigating to a lesson page, adding 100 todo items, and then deleting all odd-numbered items (50 items total).

Starting URL: https://material.playwrightvn.com/

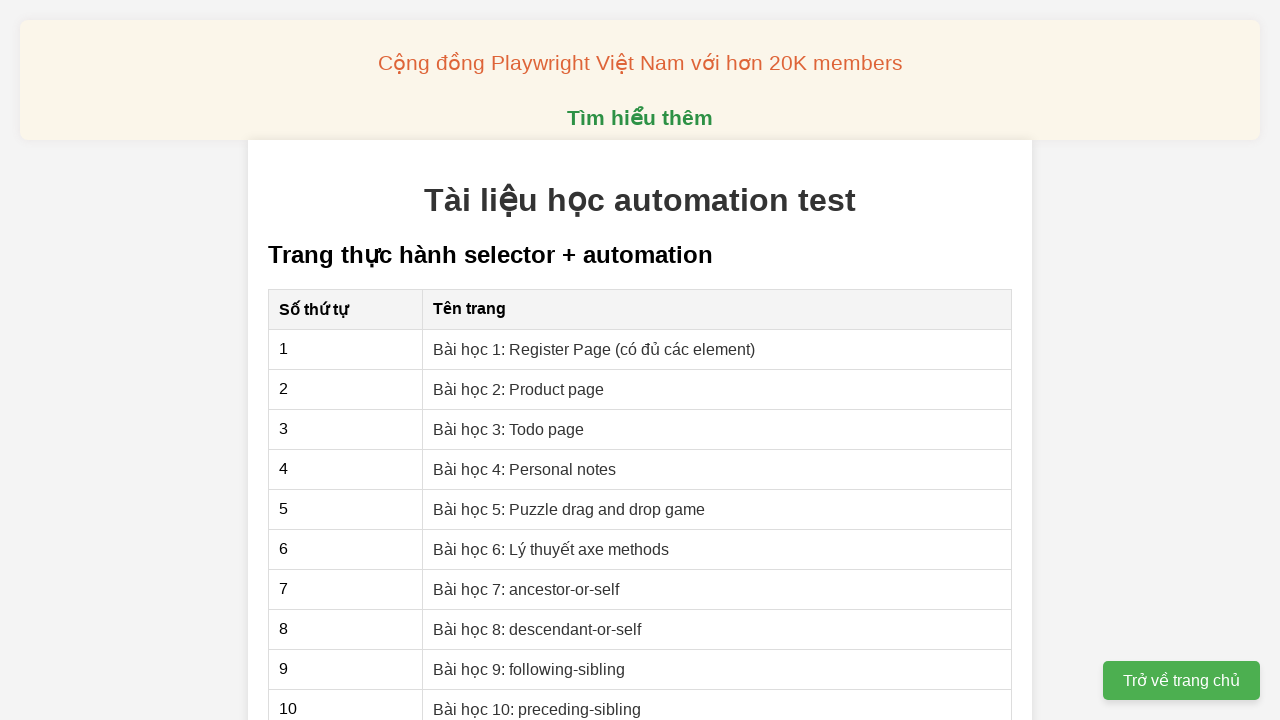

Clicked on 'Bài học 3: Todo page' link at (509, 429) on xpath=//a[contains(text(),'Bài học 3: Todo page')]
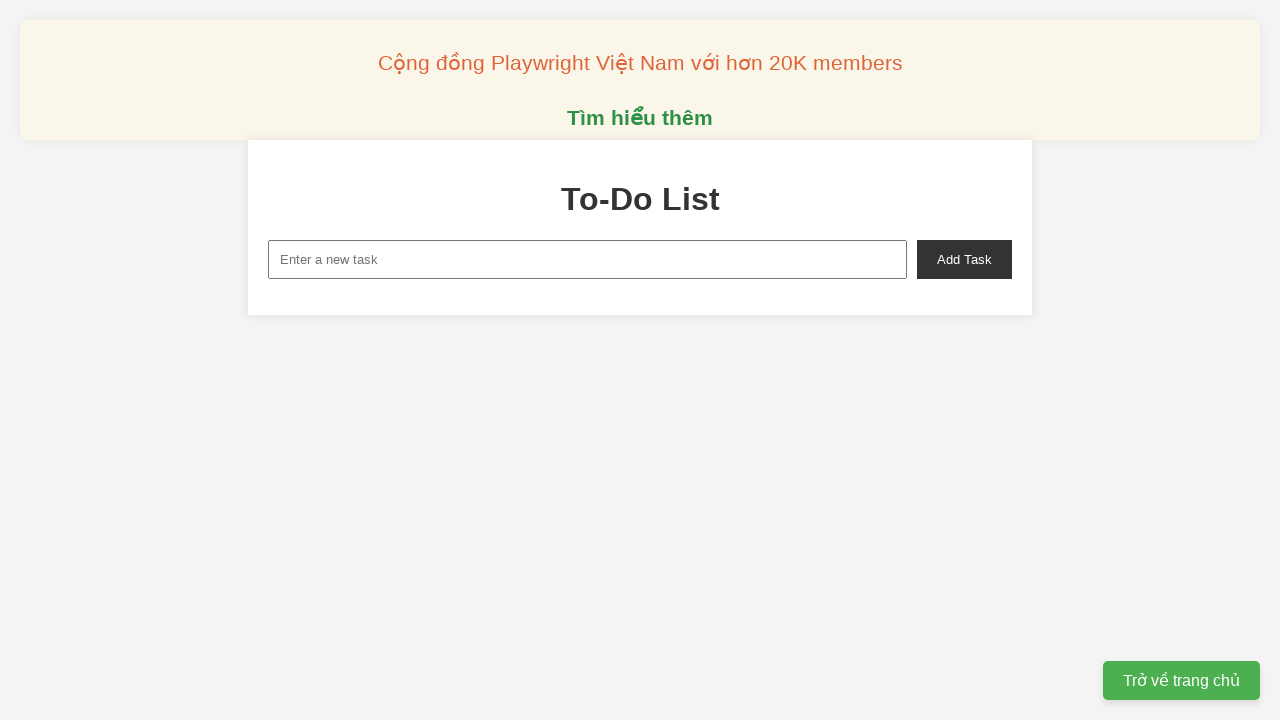

Todo page loaded and new-task input field is visible
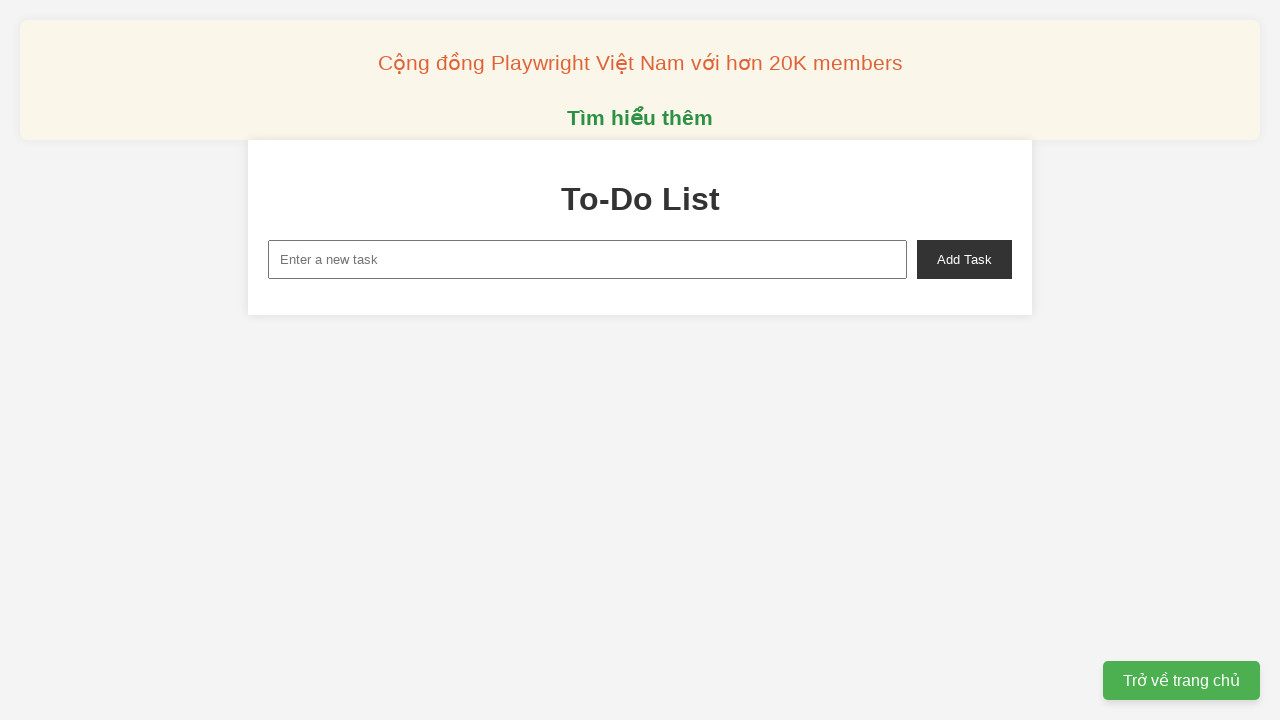

Filled new-task input with 'Todo1' on xpath=//input[@id='new-task']
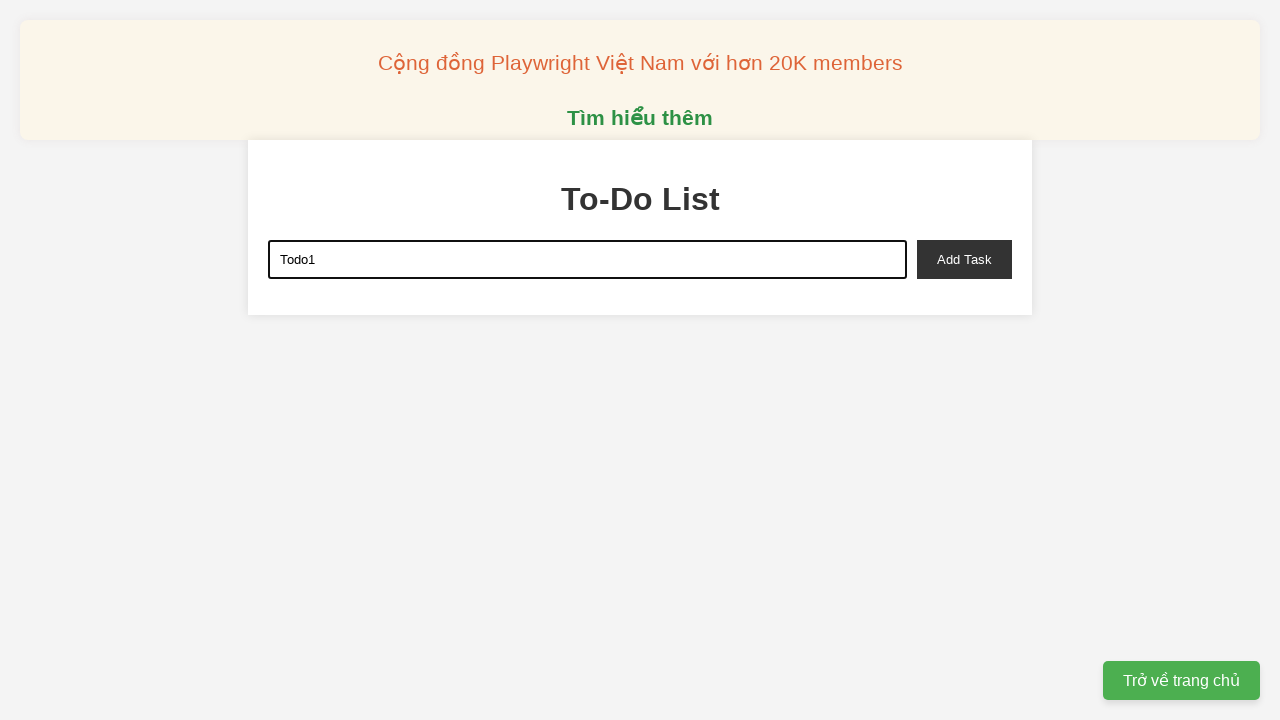

Added todo item #1 by clicking add-task button at (964, 259) on xpath=//button[@id='add-task']
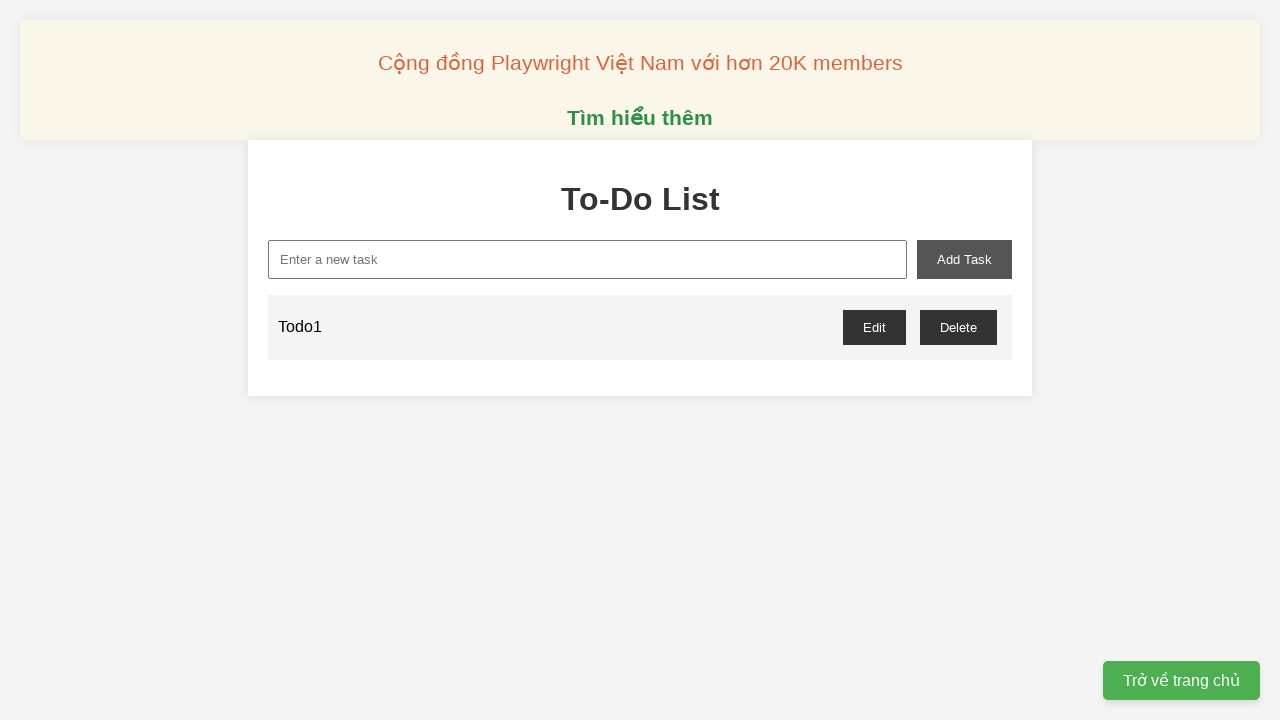

Filled new-task input with 'Todo2' on xpath=//input[@id='new-task']
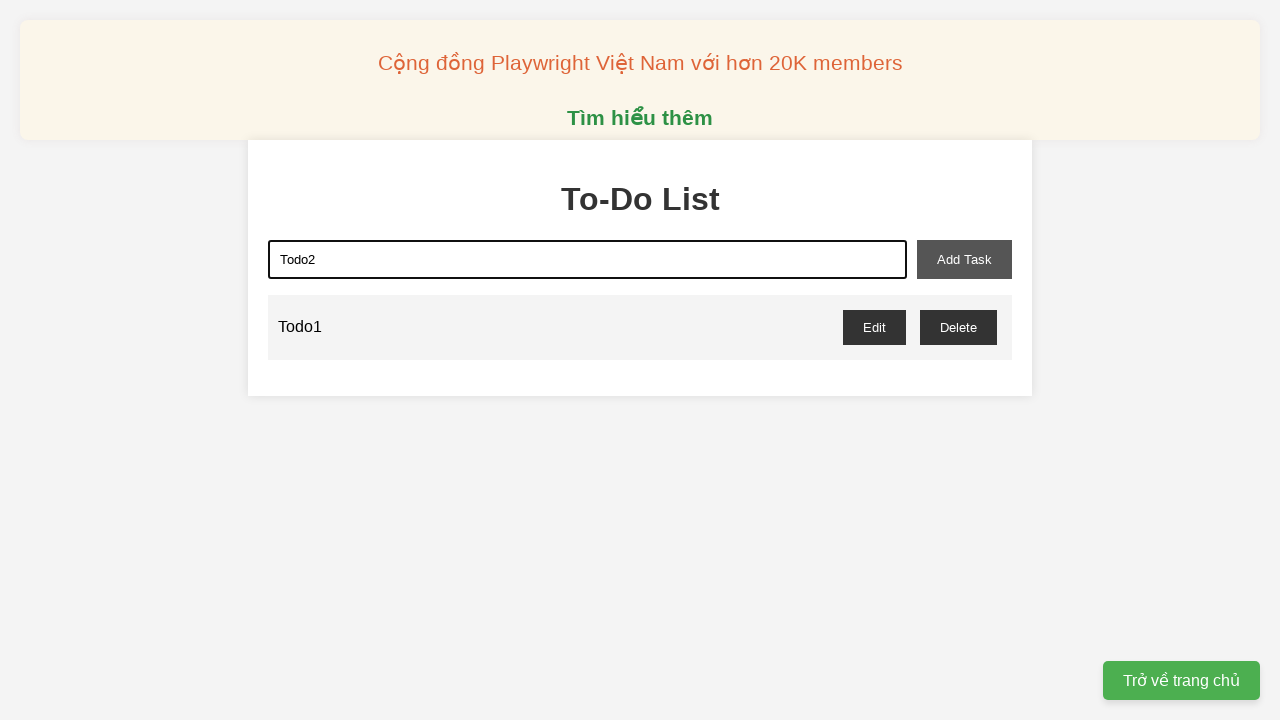

Added todo item #2 by clicking add-task button at (964, 259) on xpath=//button[@id='add-task']
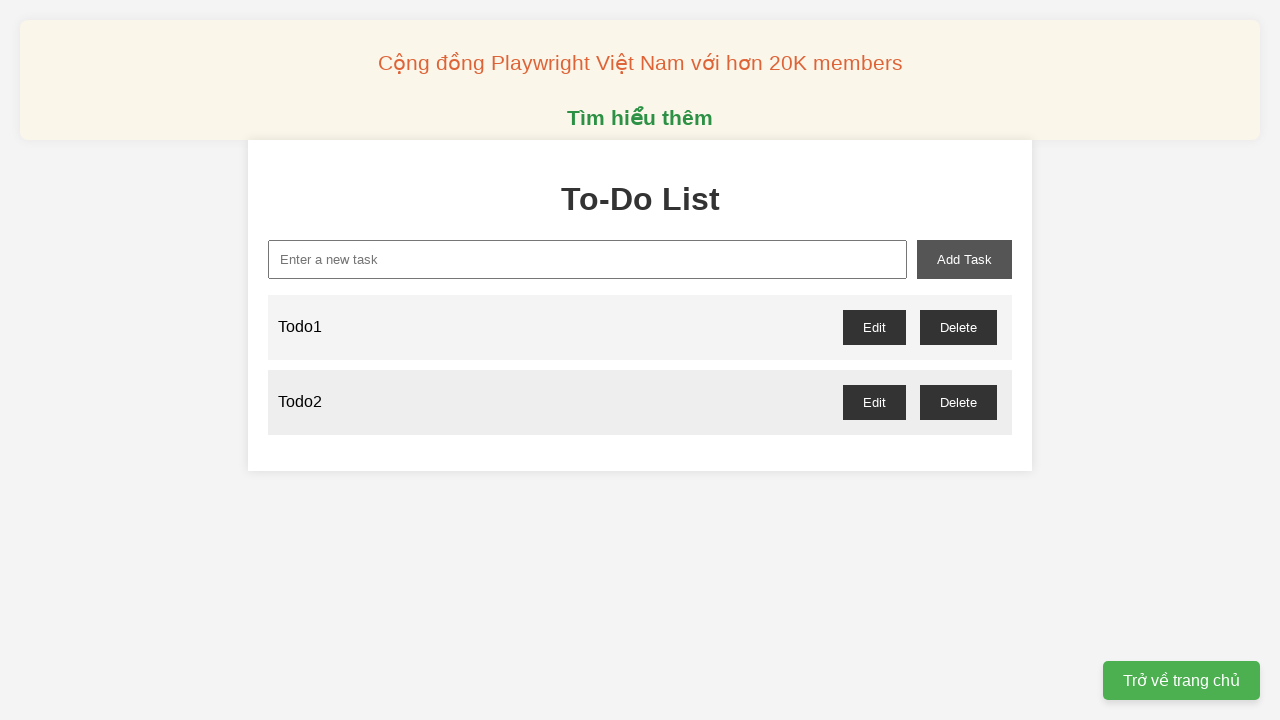

Filled new-task input with 'Todo3' on xpath=//input[@id='new-task']
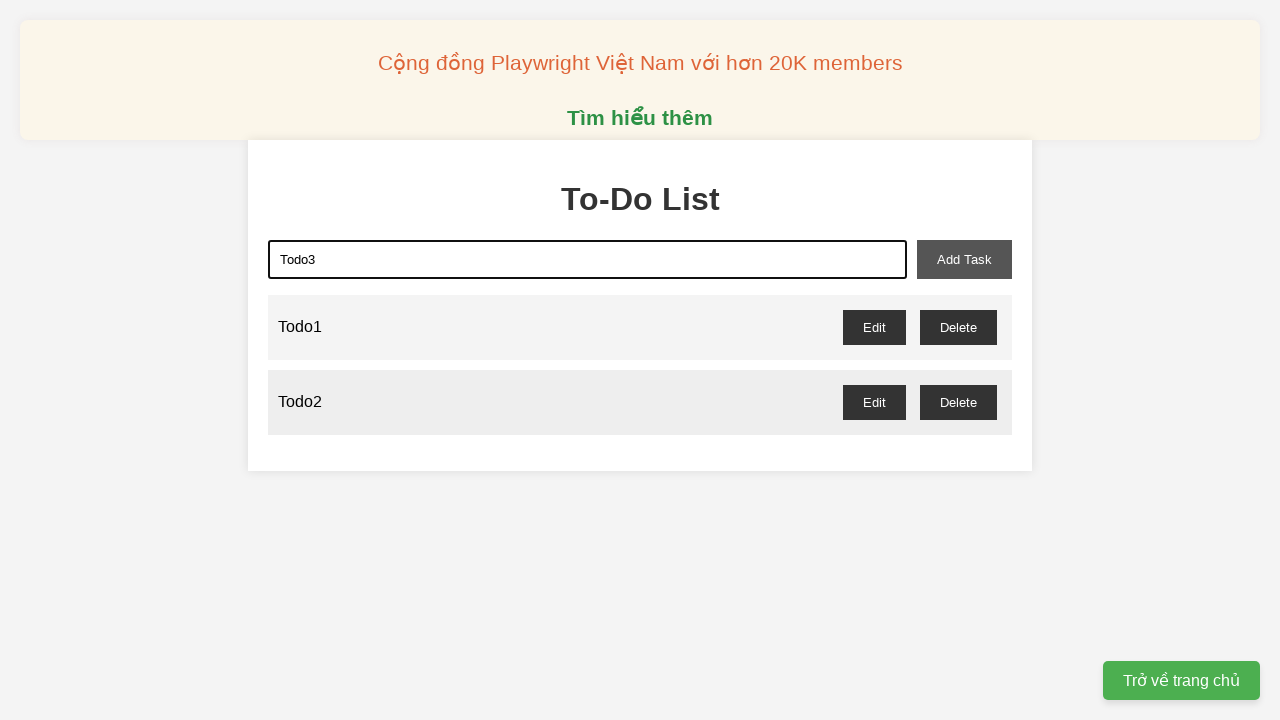

Added todo item #3 by clicking add-task button at (964, 259) on xpath=//button[@id='add-task']
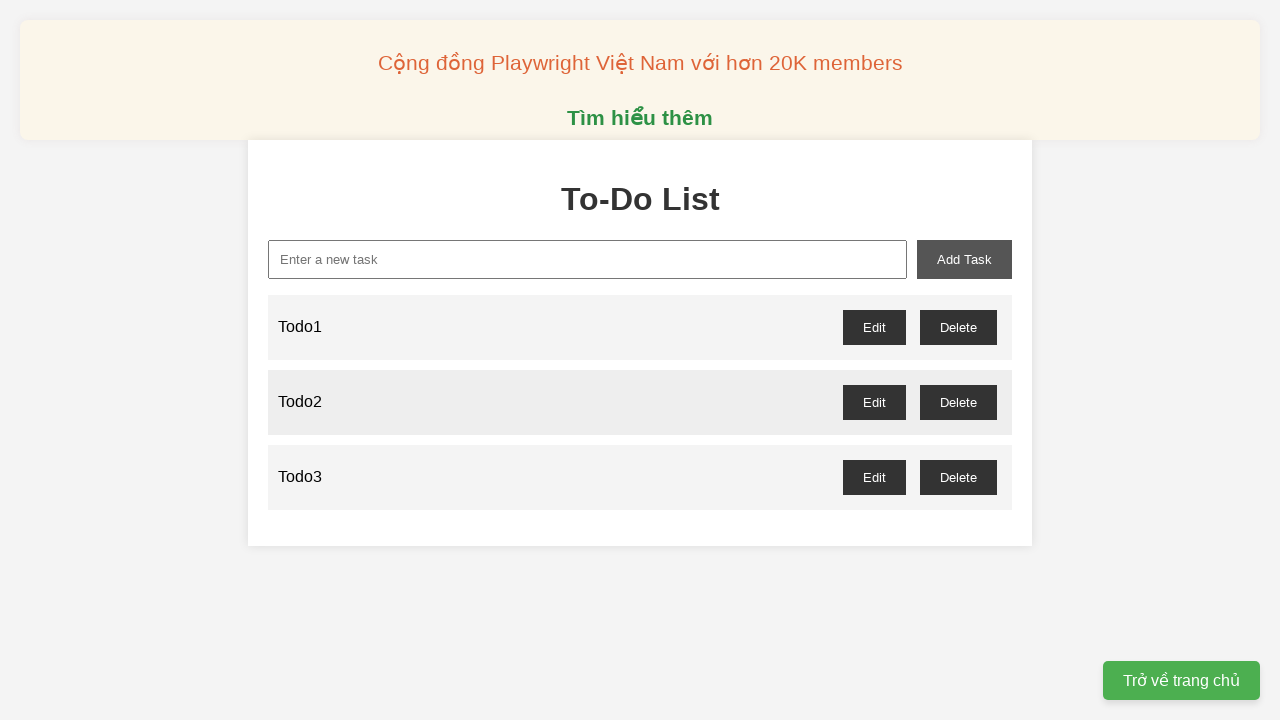

Filled new-task input with 'Todo4' on xpath=//input[@id='new-task']
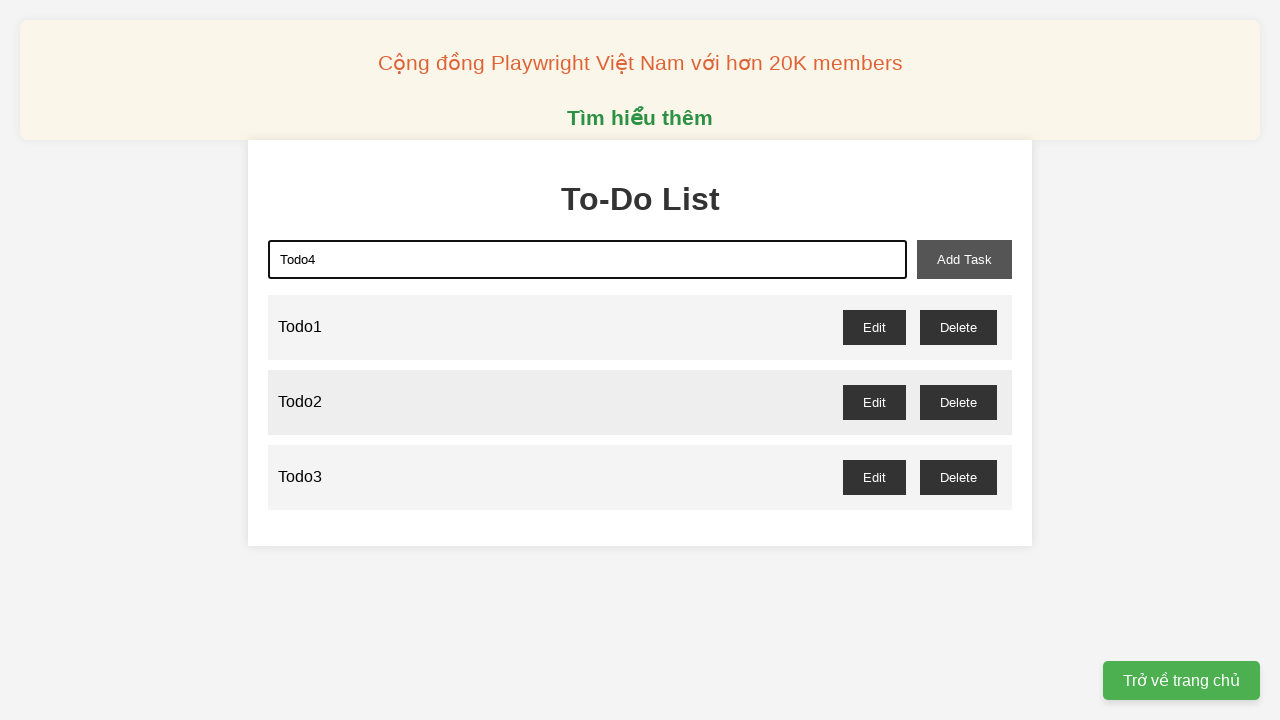

Added todo item #4 by clicking add-task button at (964, 259) on xpath=//button[@id='add-task']
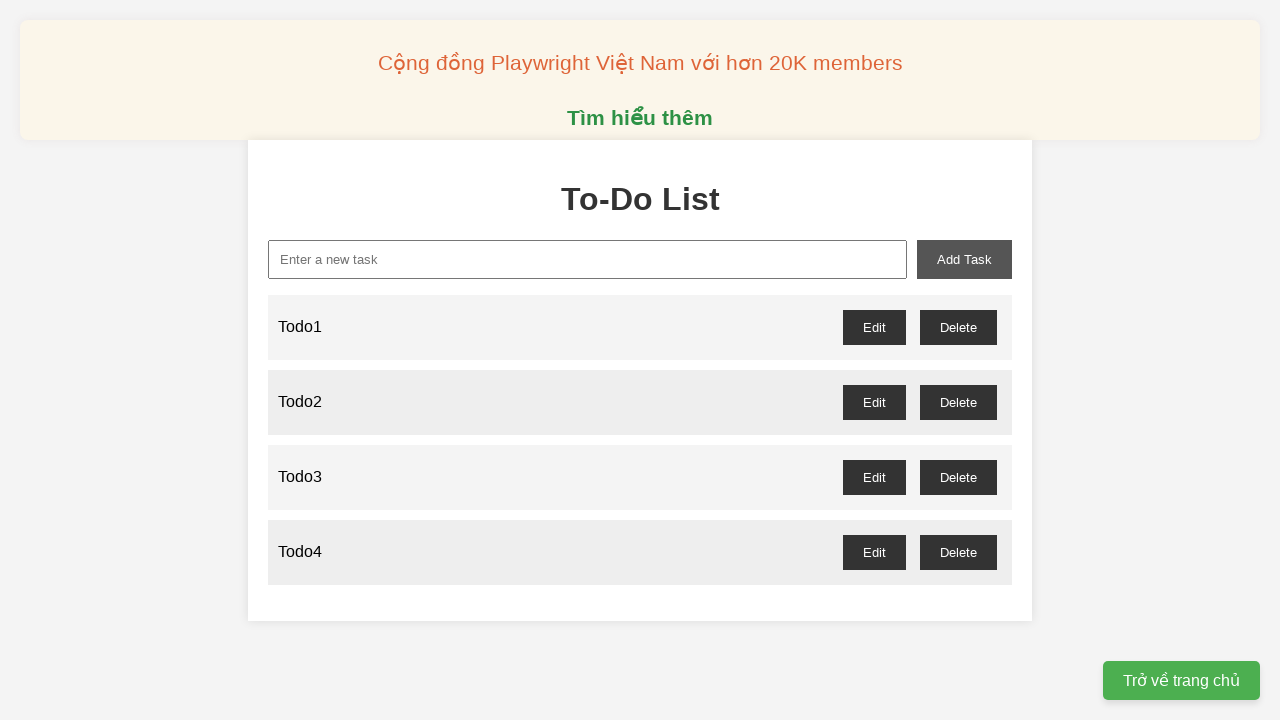

Filled new-task input with 'Todo5' on xpath=//input[@id='new-task']
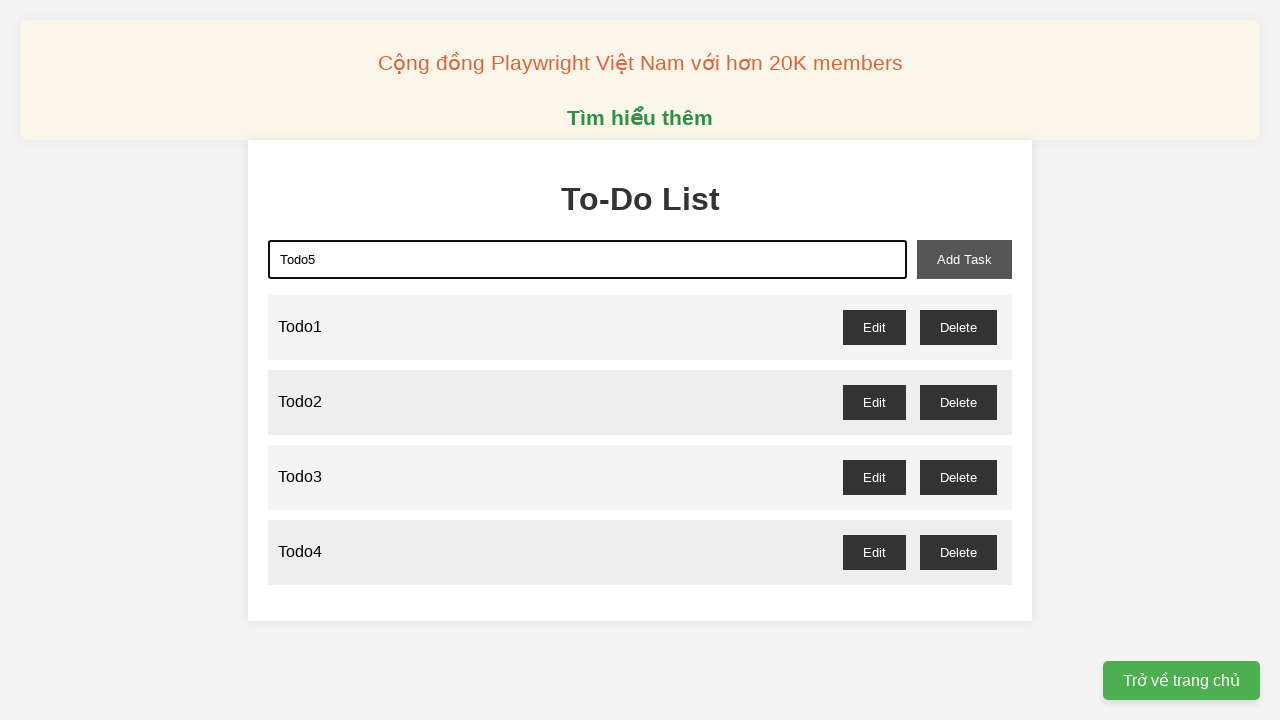

Added todo item #5 by clicking add-task button at (964, 259) on xpath=//button[@id='add-task']
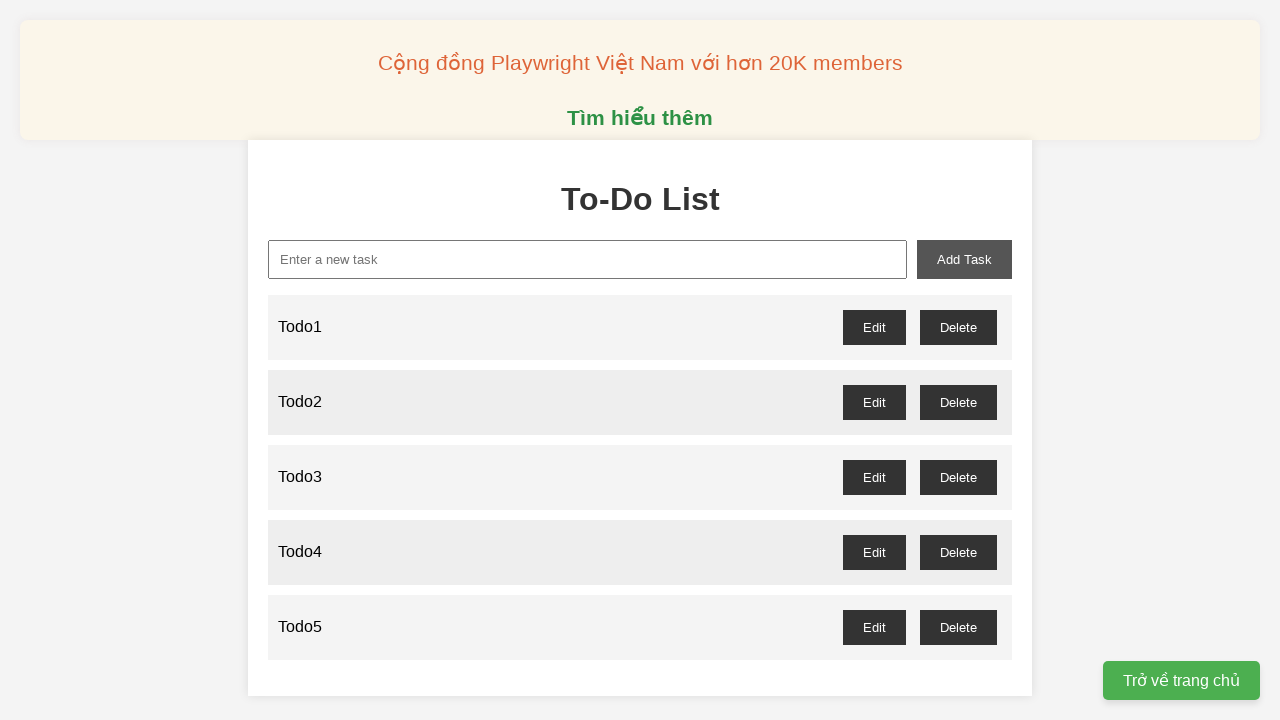

Filled new-task input with 'Todo6' on xpath=//input[@id='new-task']
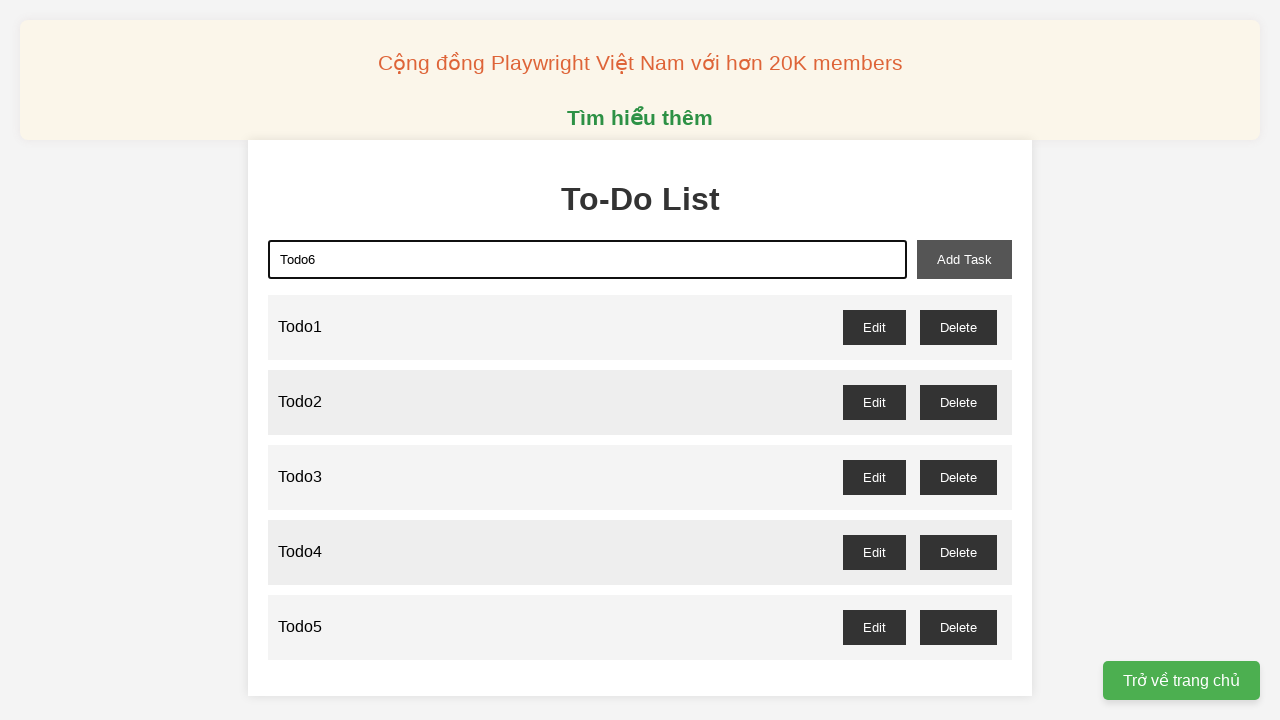

Added todo item #6 by clicking add-task button at (964, 259) on xpath=//button[@id='add-task']
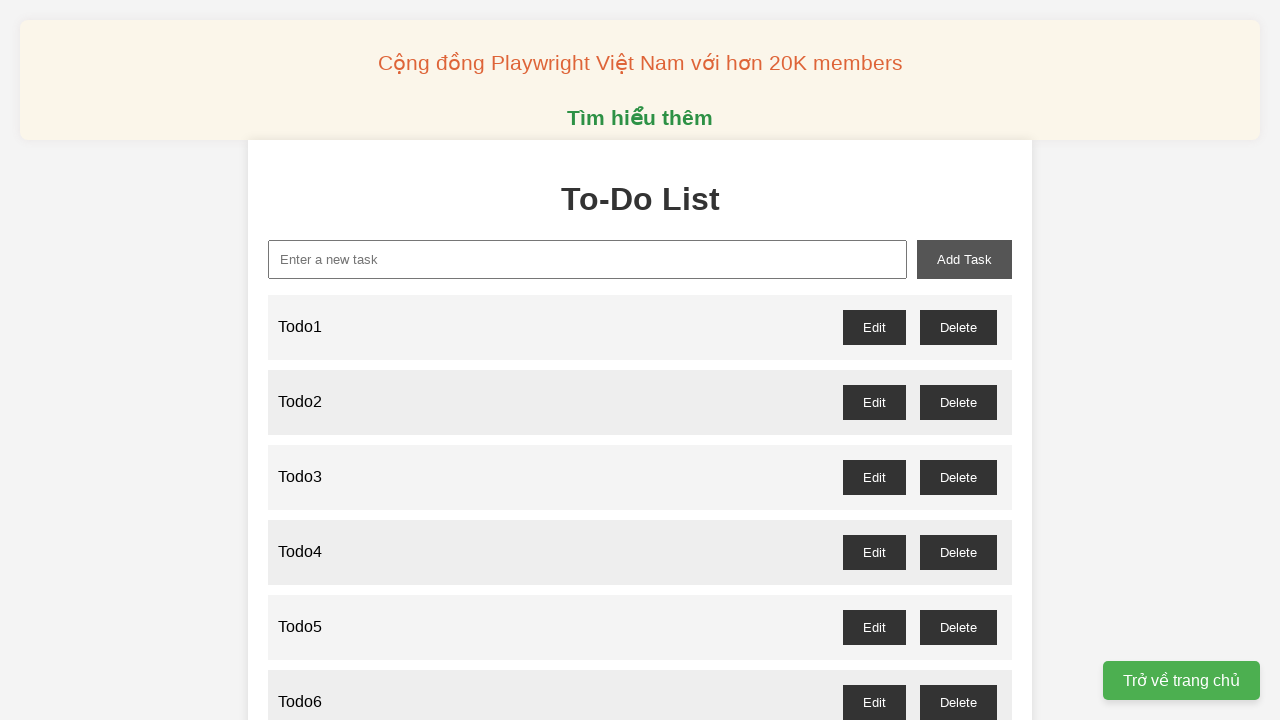

Filled new-task input with 'Todo7' on xpath=//input[@id='new-task']
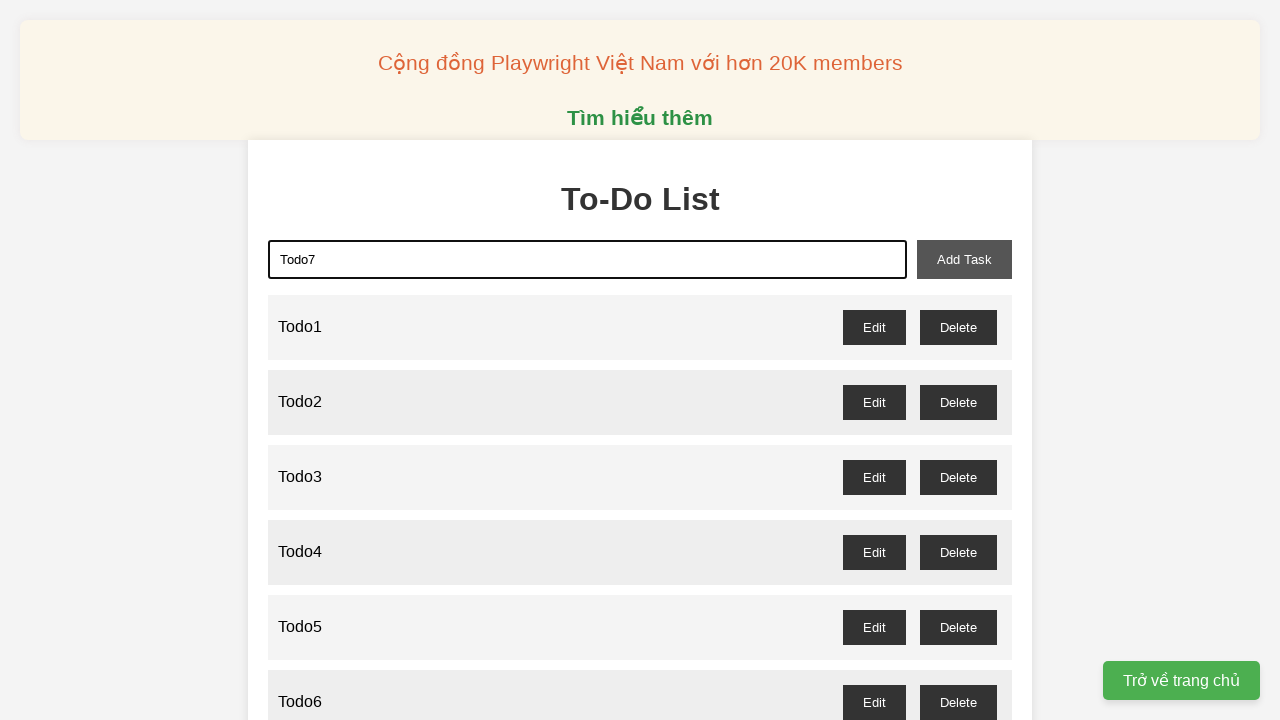

Added todo item #7 by clicking add-task button at (964, 259) on xpath=//button[@id='add-task']
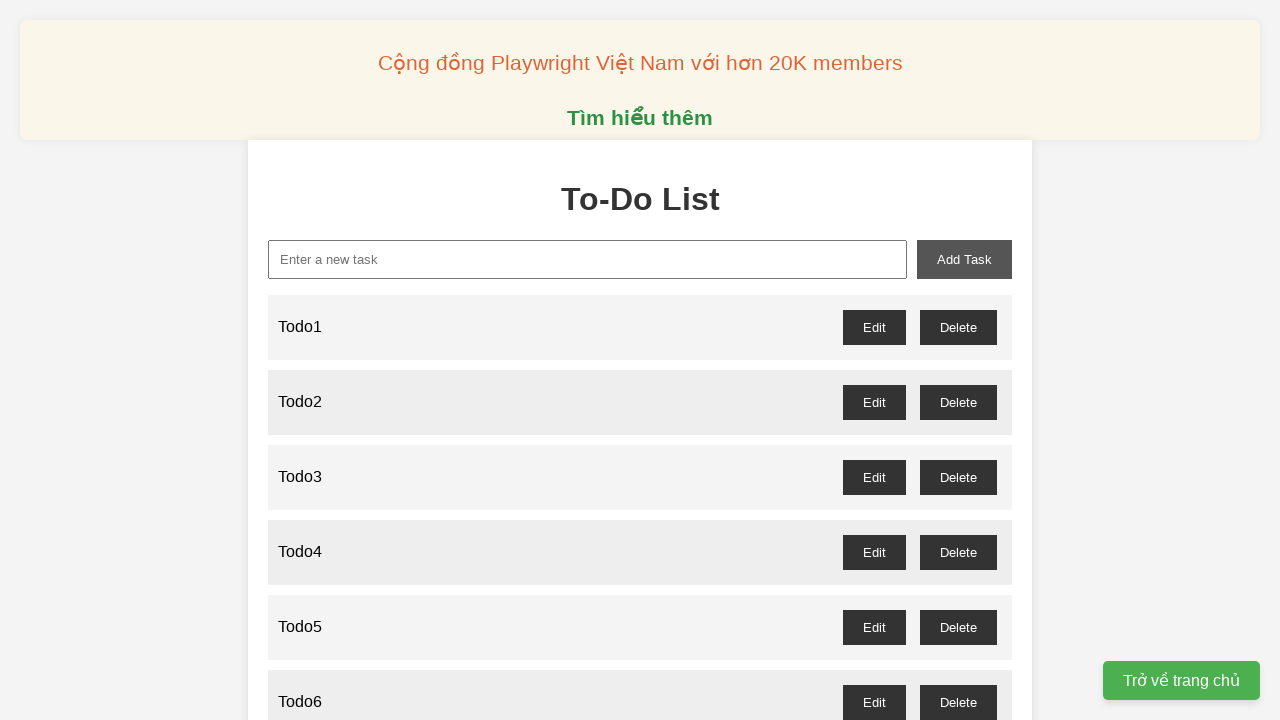

Filled new-task input with 'Todo8' on xpath=//input[@id='new-task']
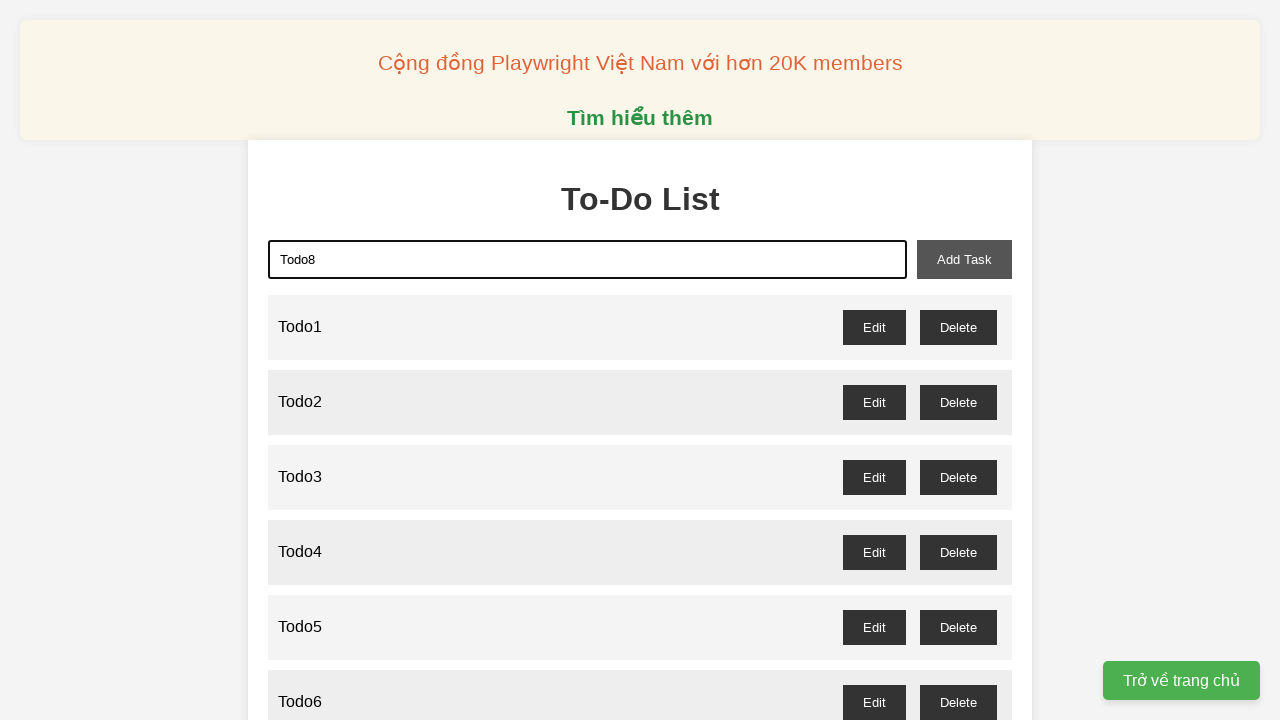

Added todo item #8 by clicking add-task button at (964, 259) on xpath=//button[@id='add-task']
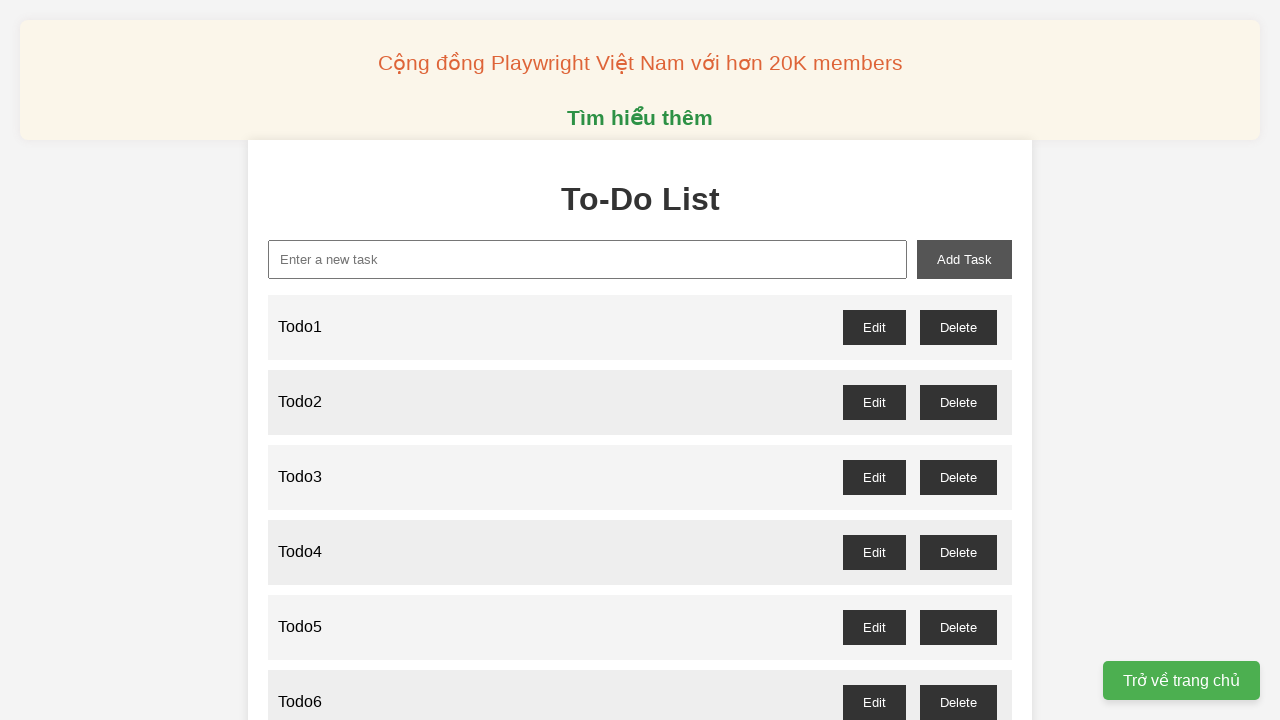

Filled new-task input with 'Todo9' on xpath=//input[@id='new-task']
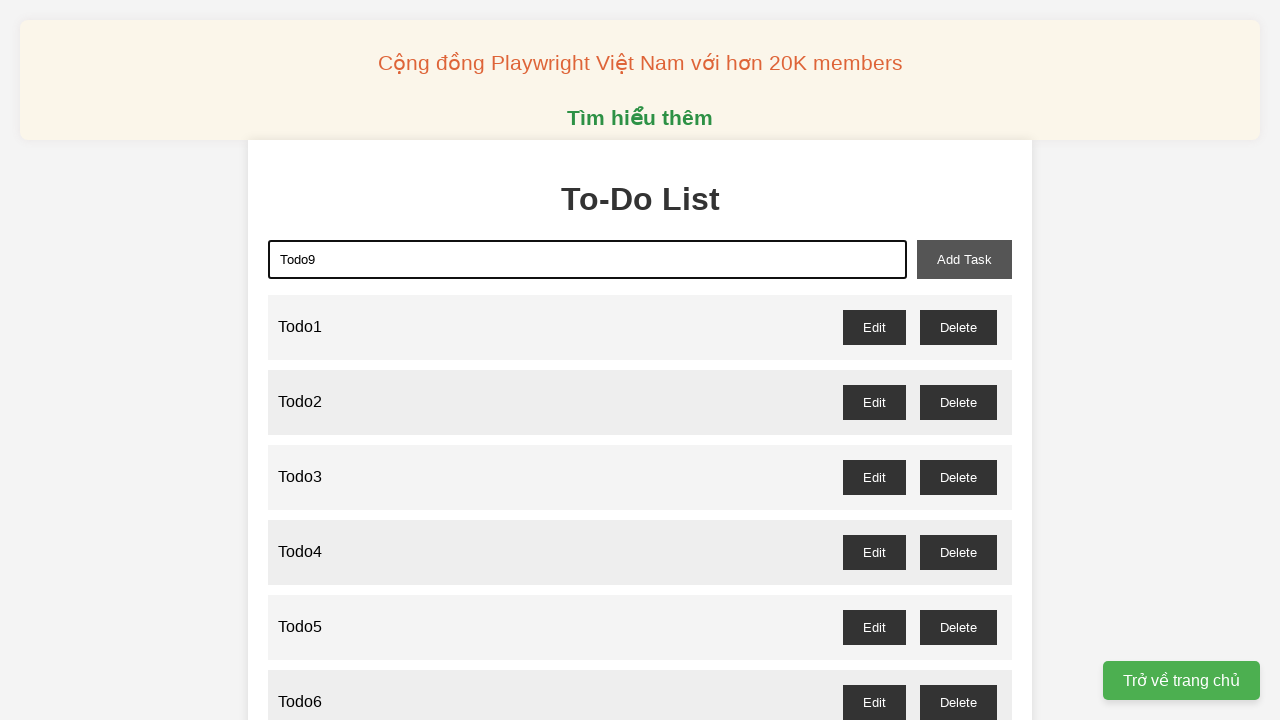

Added todo item #9 by clicking add-task button at (964, 259) on xpath=//button[@id='add-task']
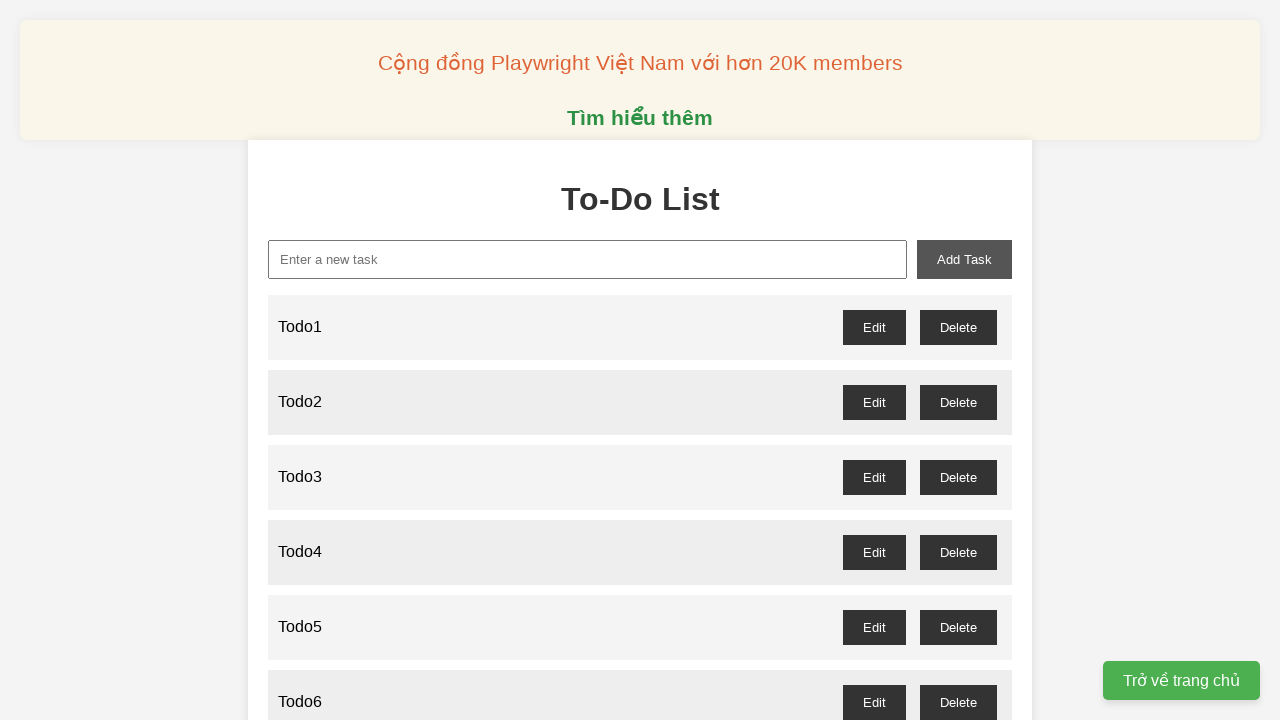

Filled new-task input with 'Todo10' on xpath=//input[@id='new-task']
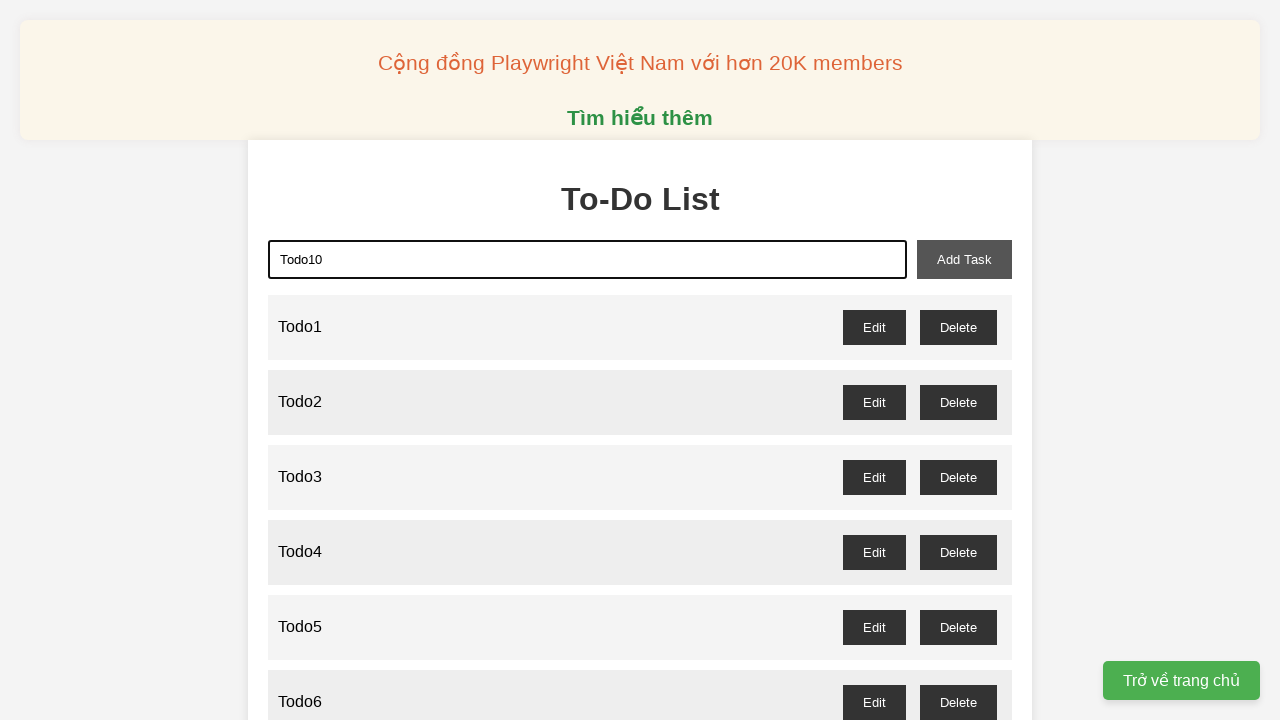

Added todo item #10 by clicking add-task button at (964, 259) on xpath=//button[@id='add-task']
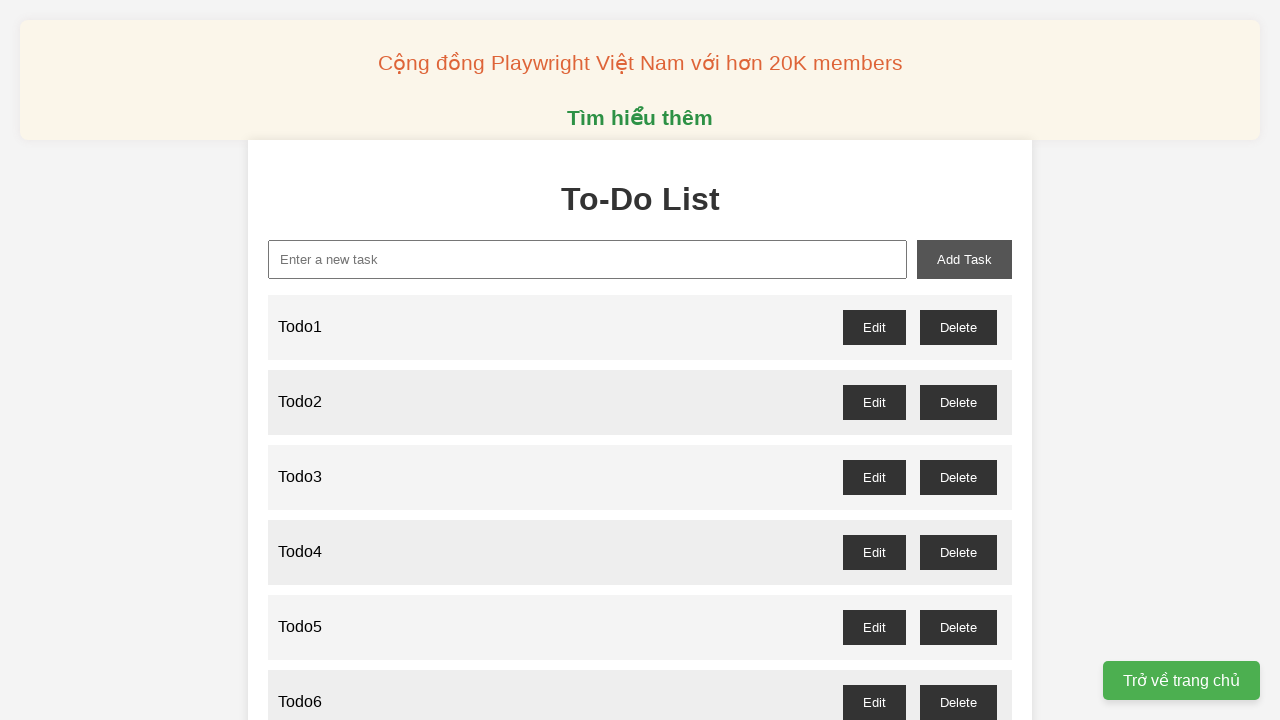

Filled new-task input with 'Todo11' on xpath=//input[@id='new-task']
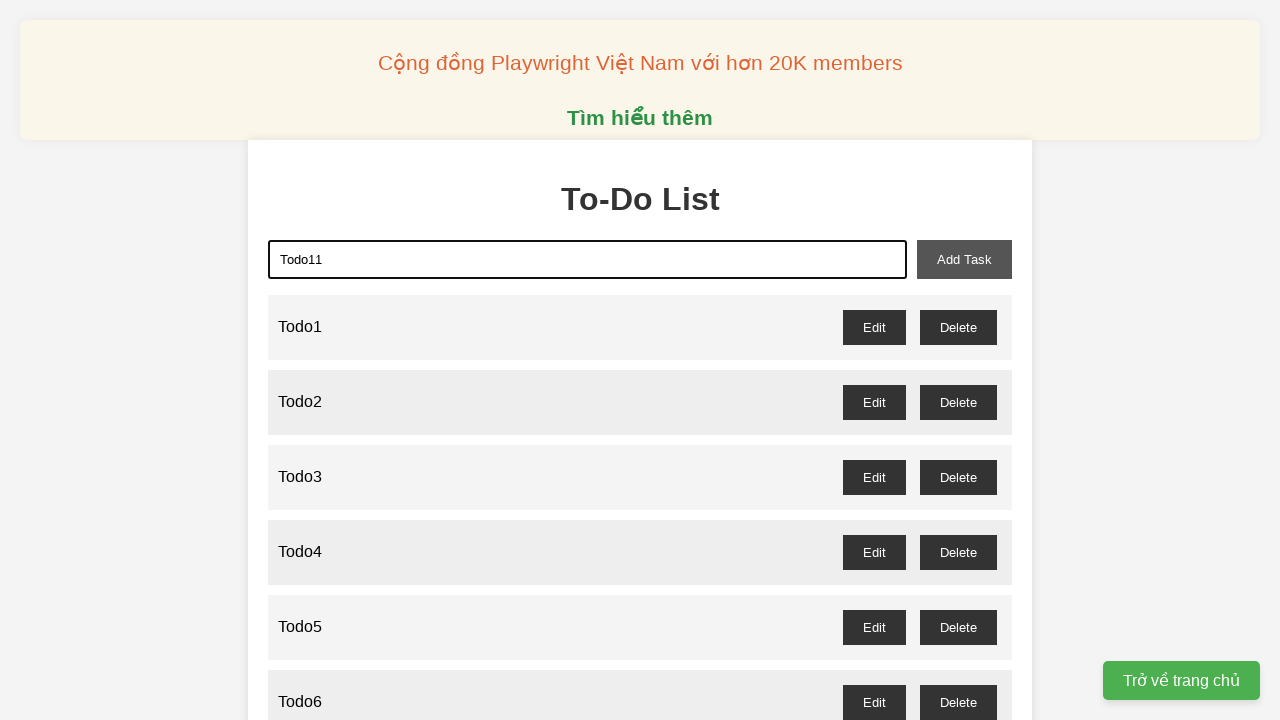

Added todo item #11 by clicking add-task button at (964, 259) on xpath=//button[@id='add-task']
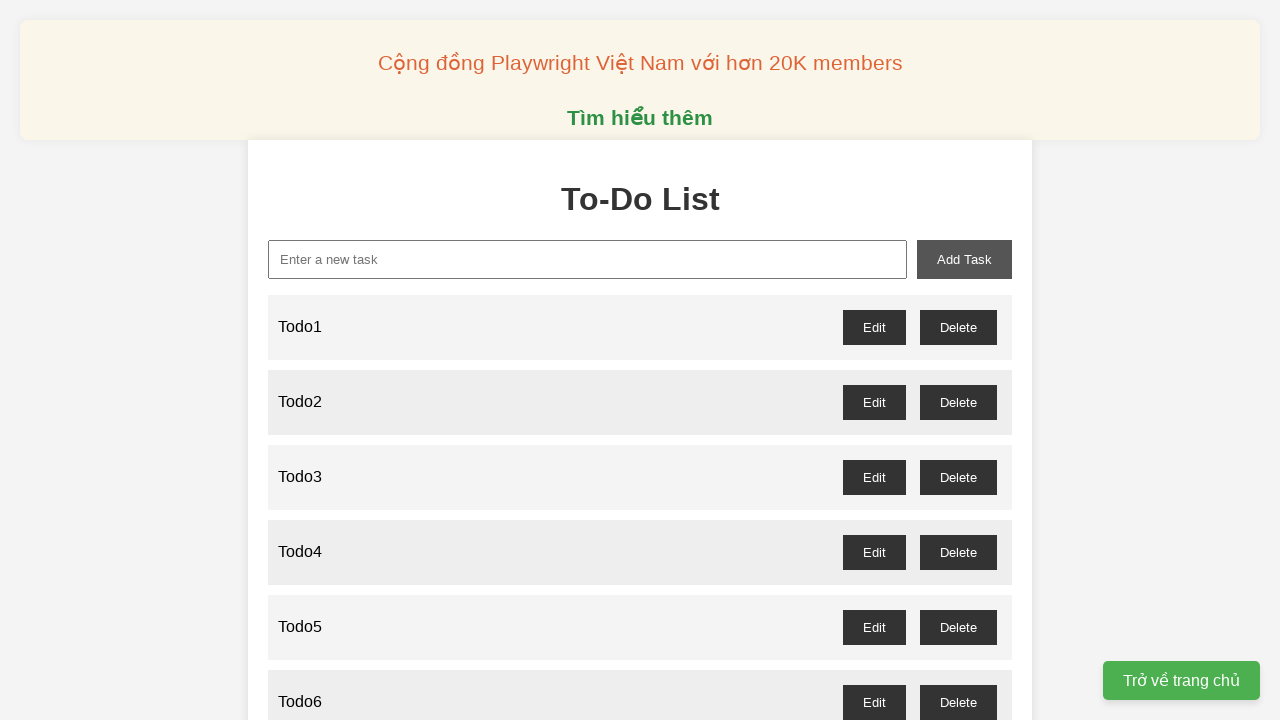

Filled new-task input with 'Todo12' on xpath=//input[@id='new-task']
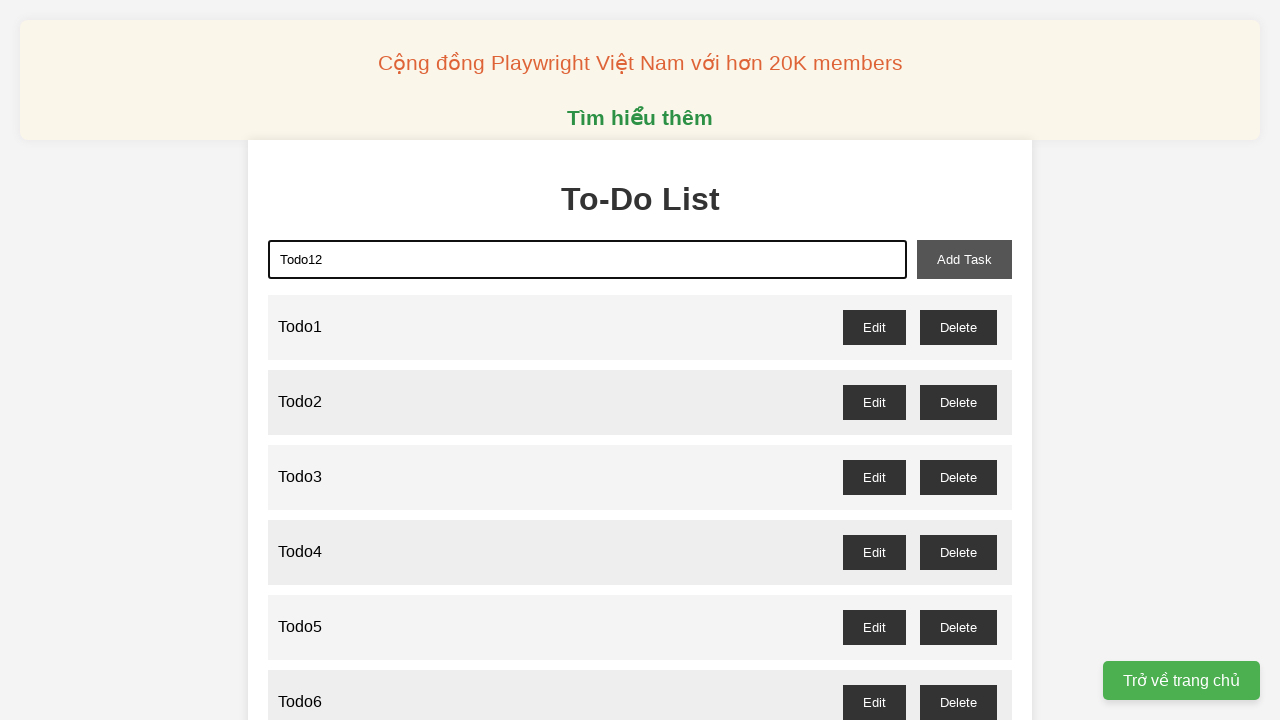

Added todo item #12 by clicking add-task button at (964, 259) on xpath=//button[@id='add-task']
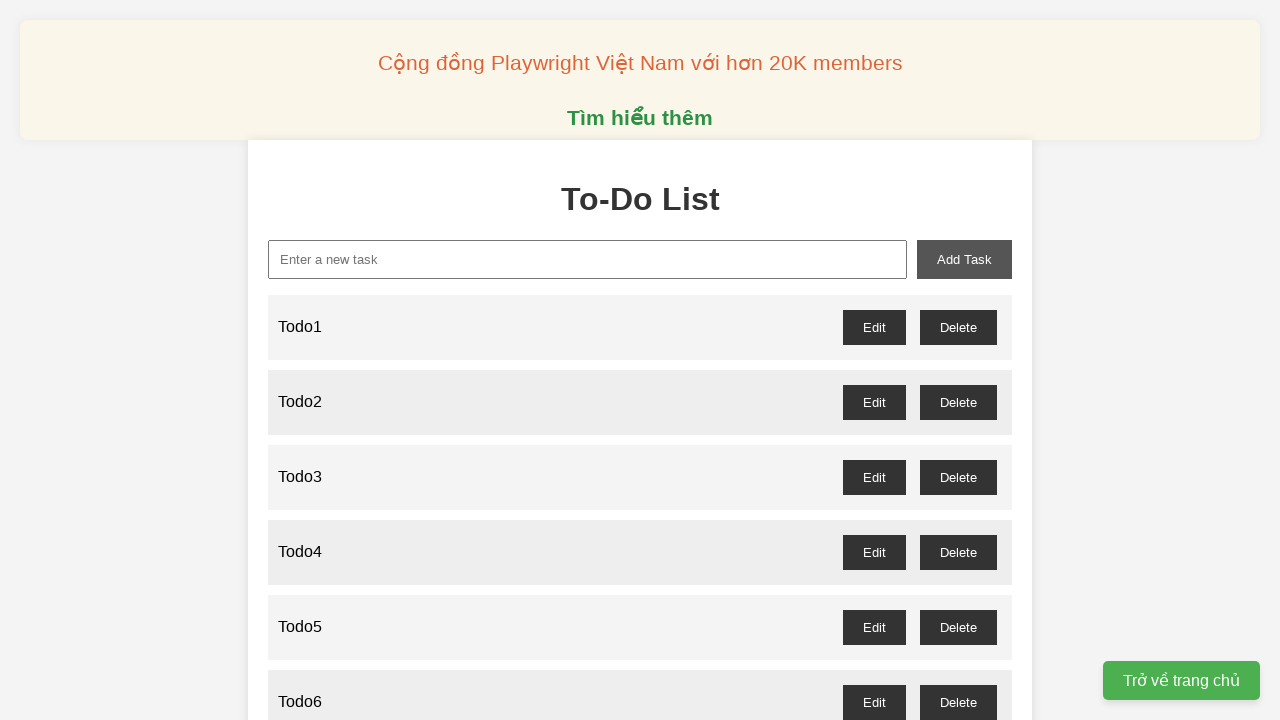

Filled new-task input with 'Todo13' on xpath=//input[@id='new-task']
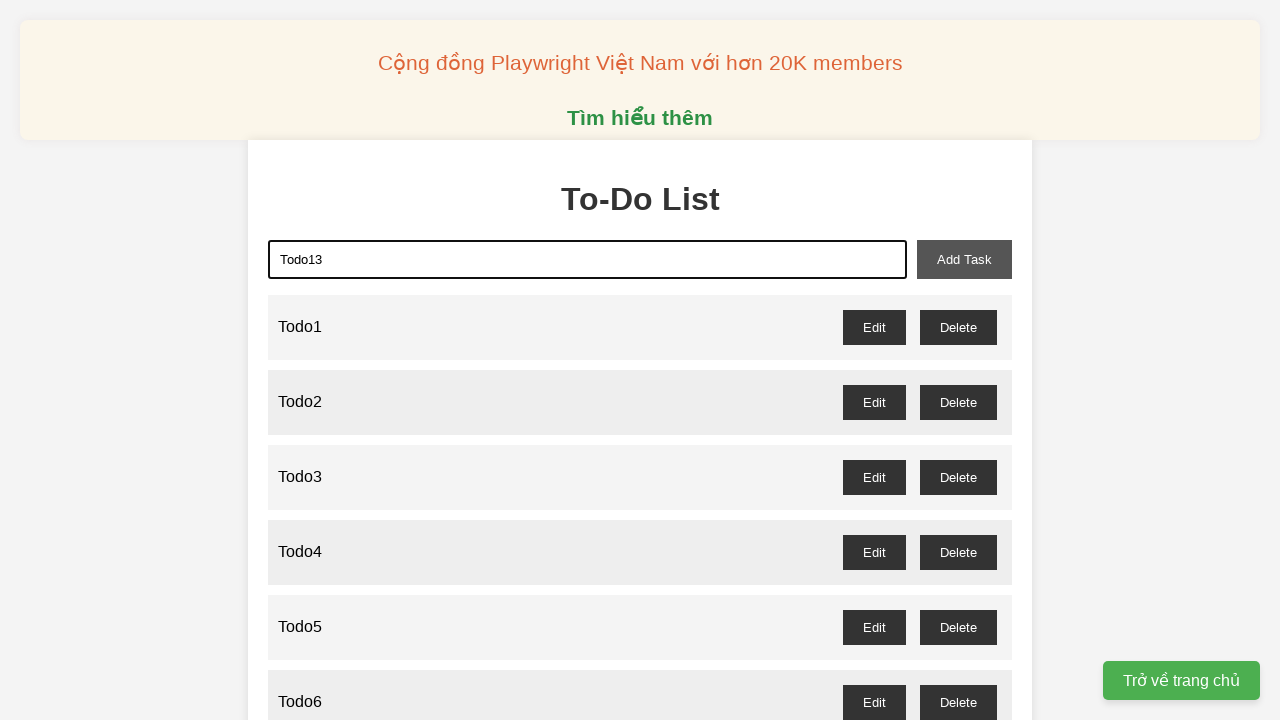

Added todo item #13 by clicking add-task button at (964, 259) on xpath=//button[@id='add-task']
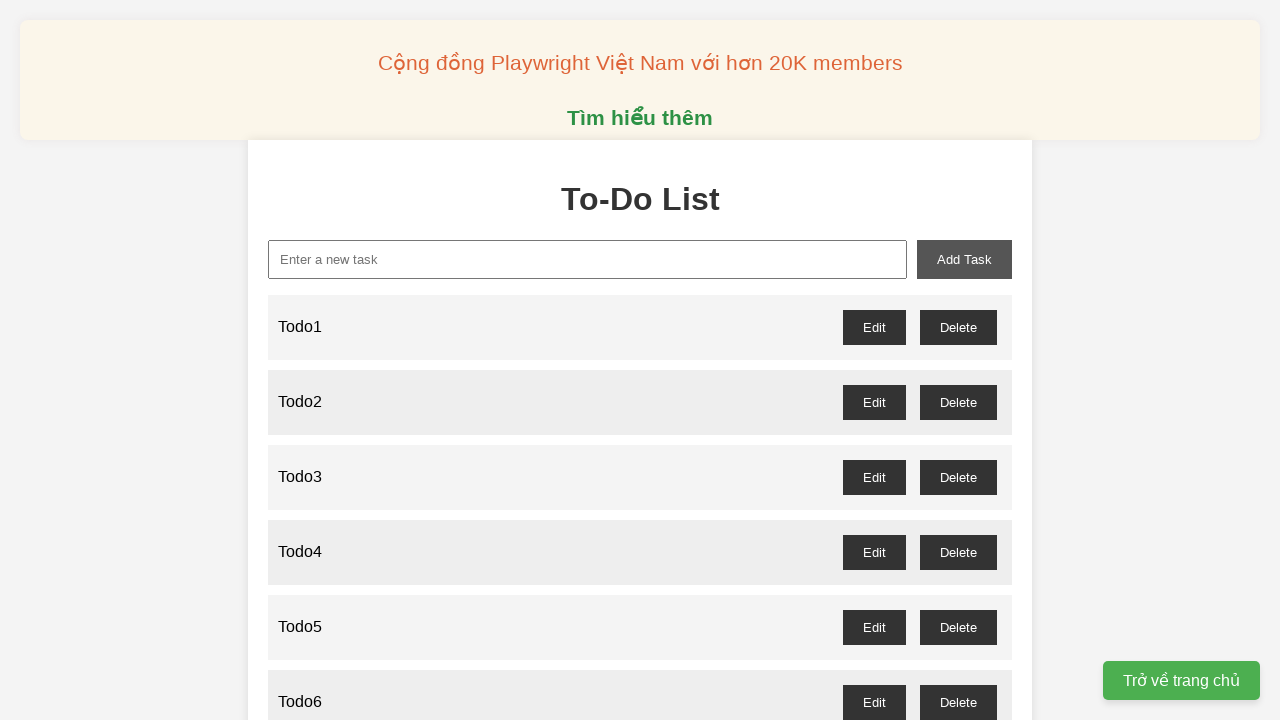

Filled new-task input with 'Todo14' on xpath=//input[@id='new-task']
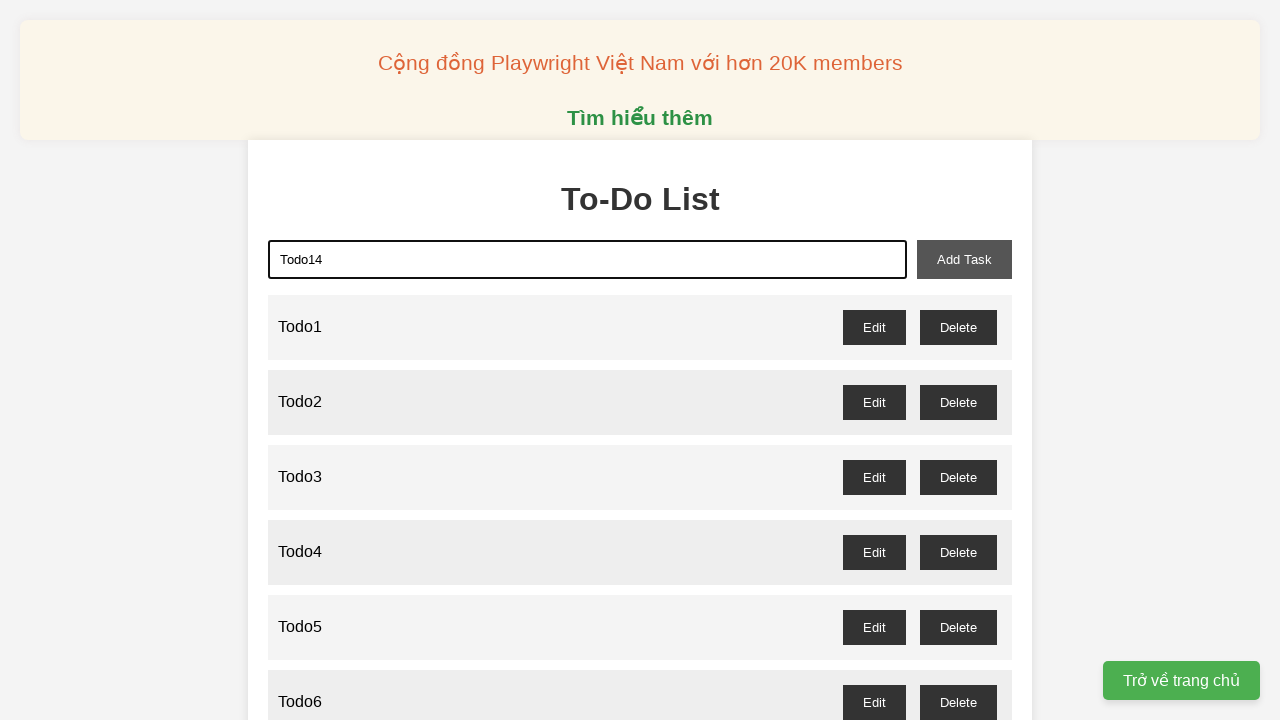

Added todo item #14 by clicking add-task button at (964, 259) on xpath=//button[@id='add-task']
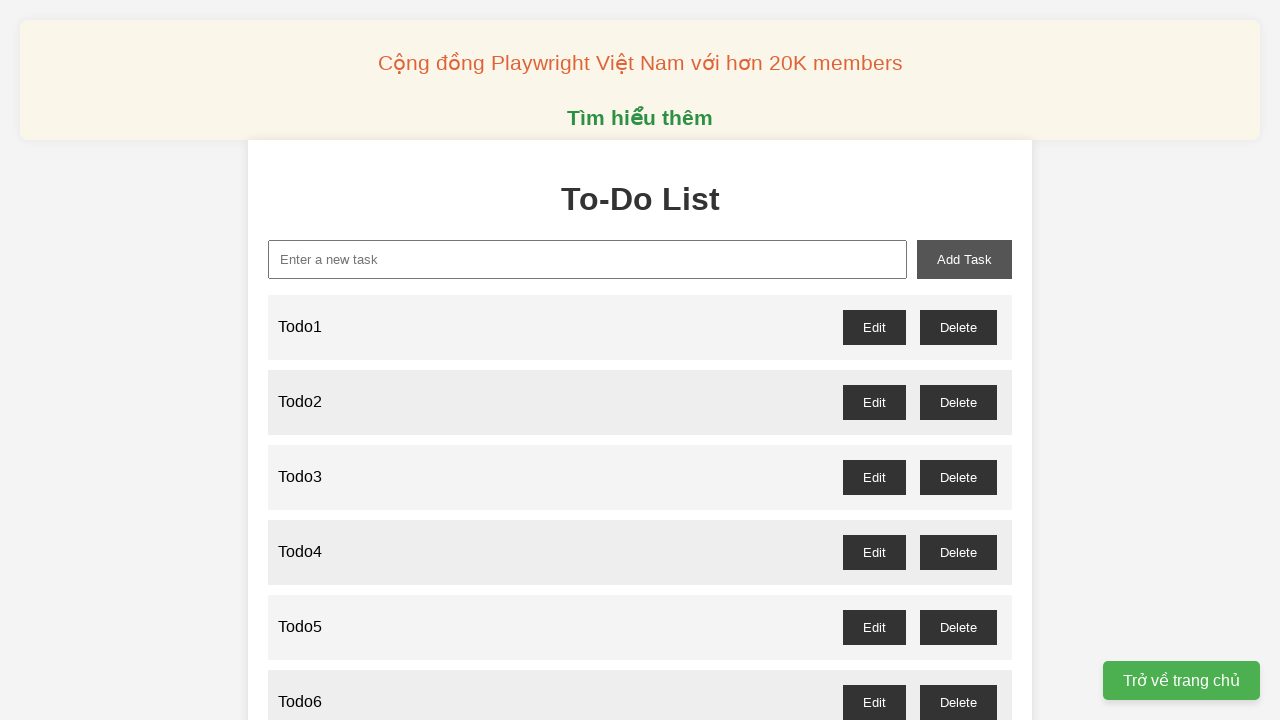

Filled new-task input with 'Todo15' on xpath=//input[@id='new-task']
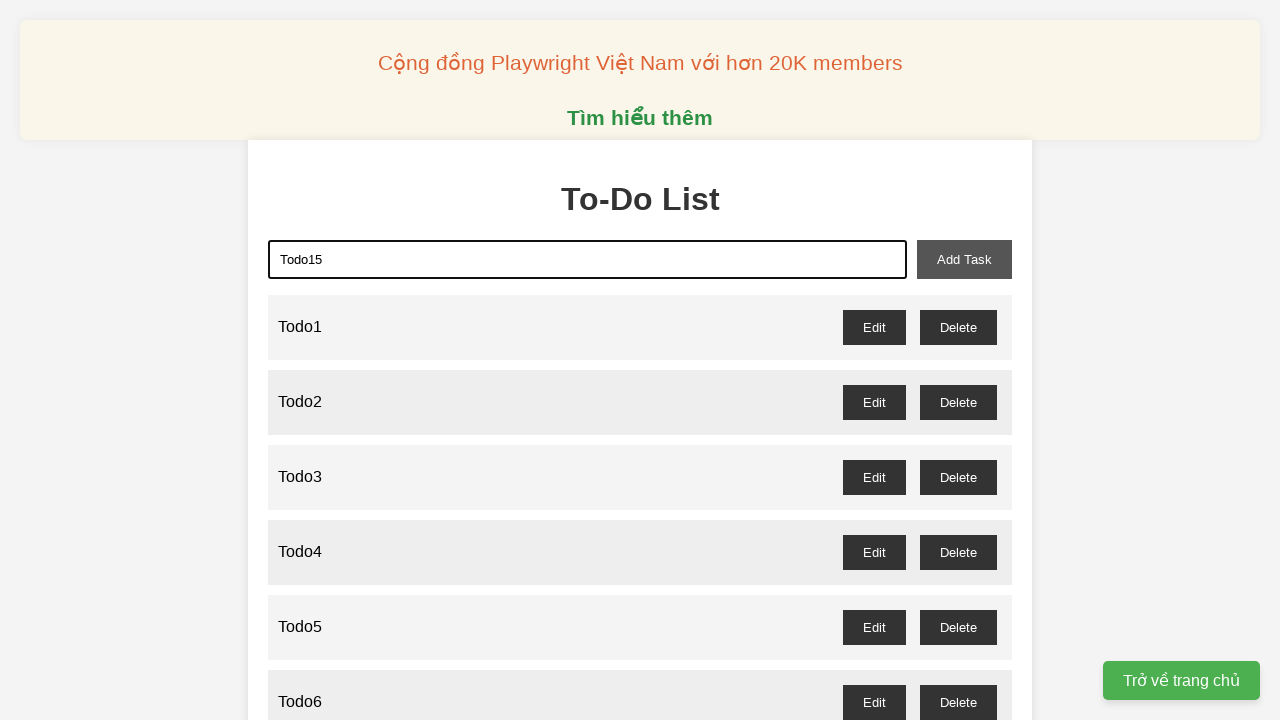

Added todo item #15 by clicking add-task button at (964, 259) on xpath=//button[@id='add-task']
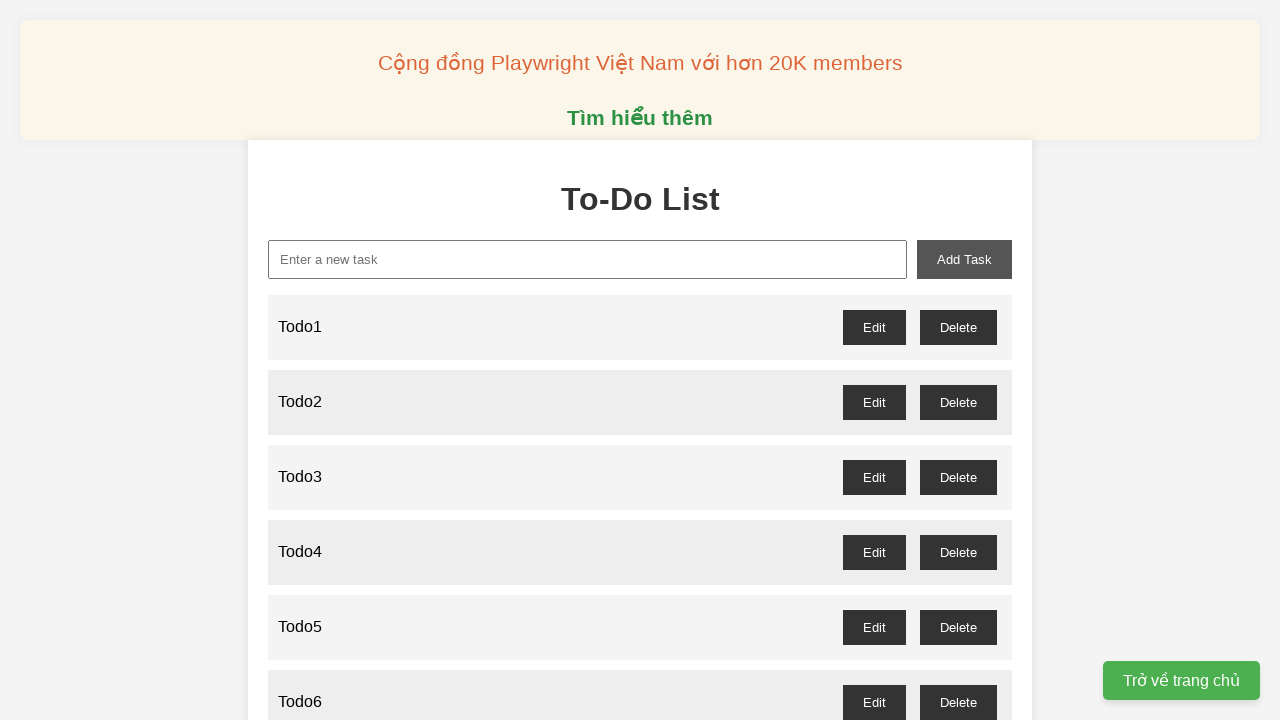

Filled new-task input with 'Todo16' on xpath=//input[@id='new-task']
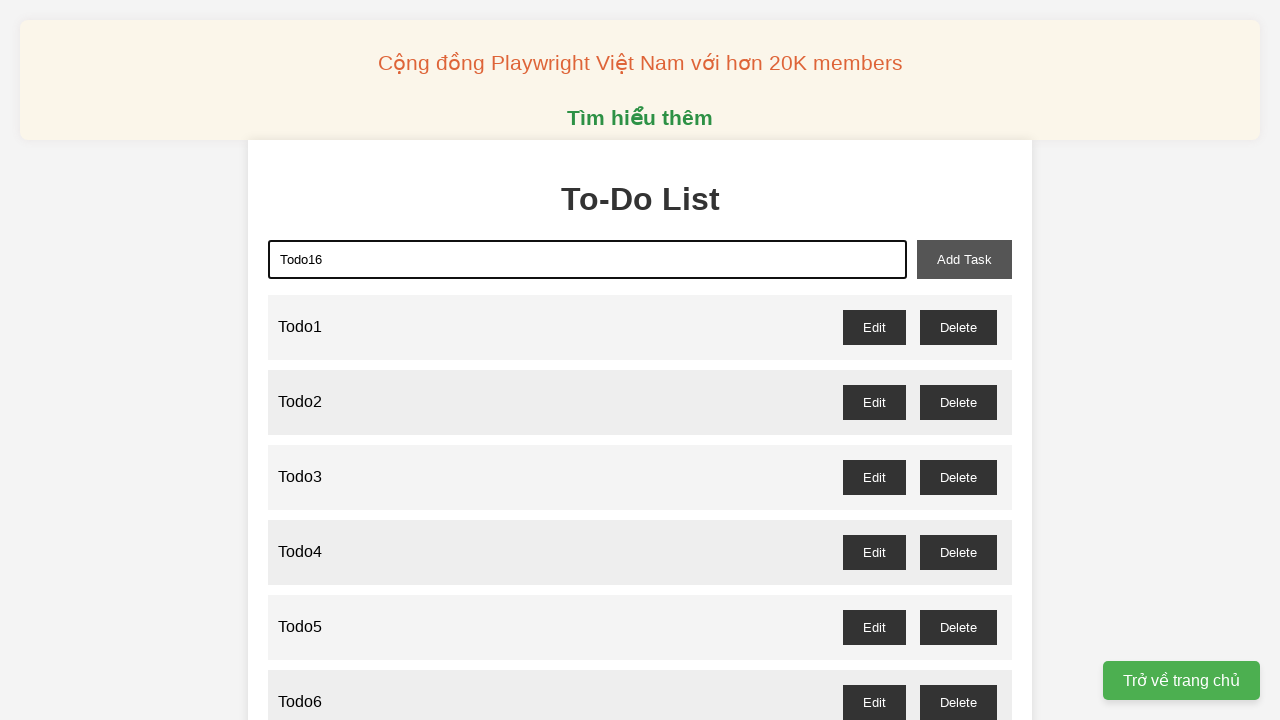

Added todo item #16 by clicking add-task button at (964, 259) on xpath=//button[@id='add-task']
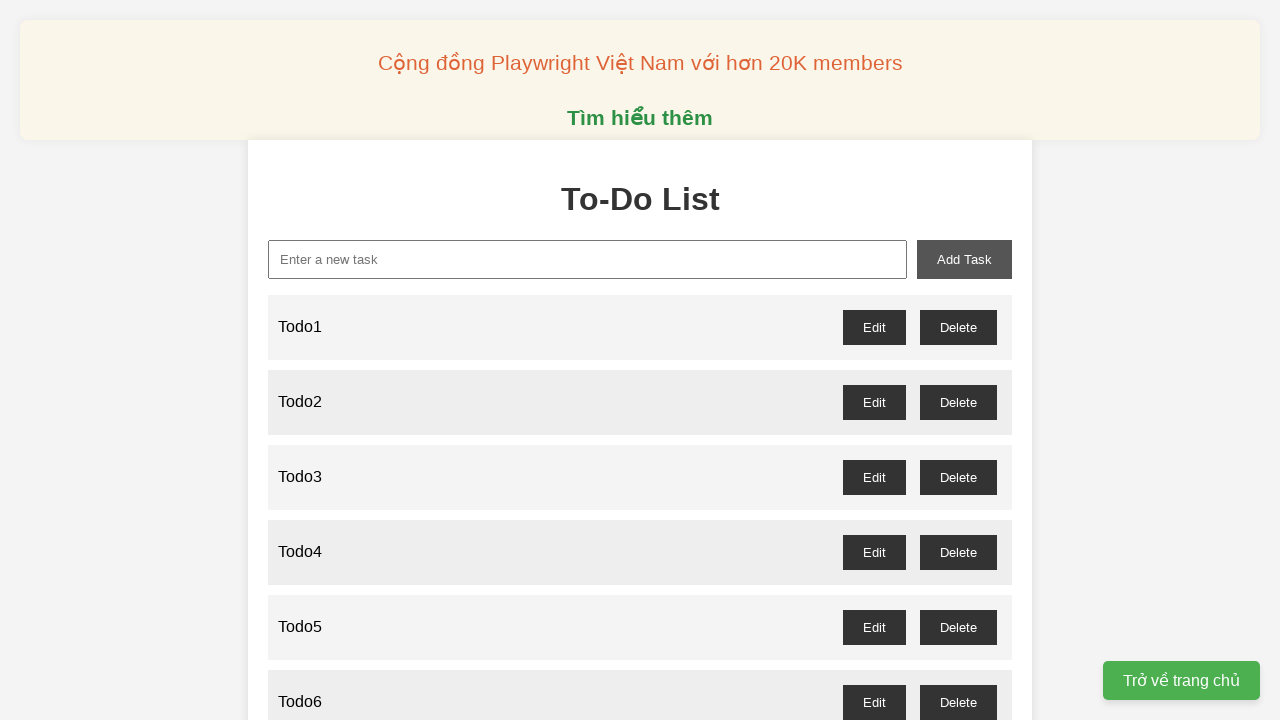

Filled new-task input with 'Todo17' on xpath=//input[@id='new-task']
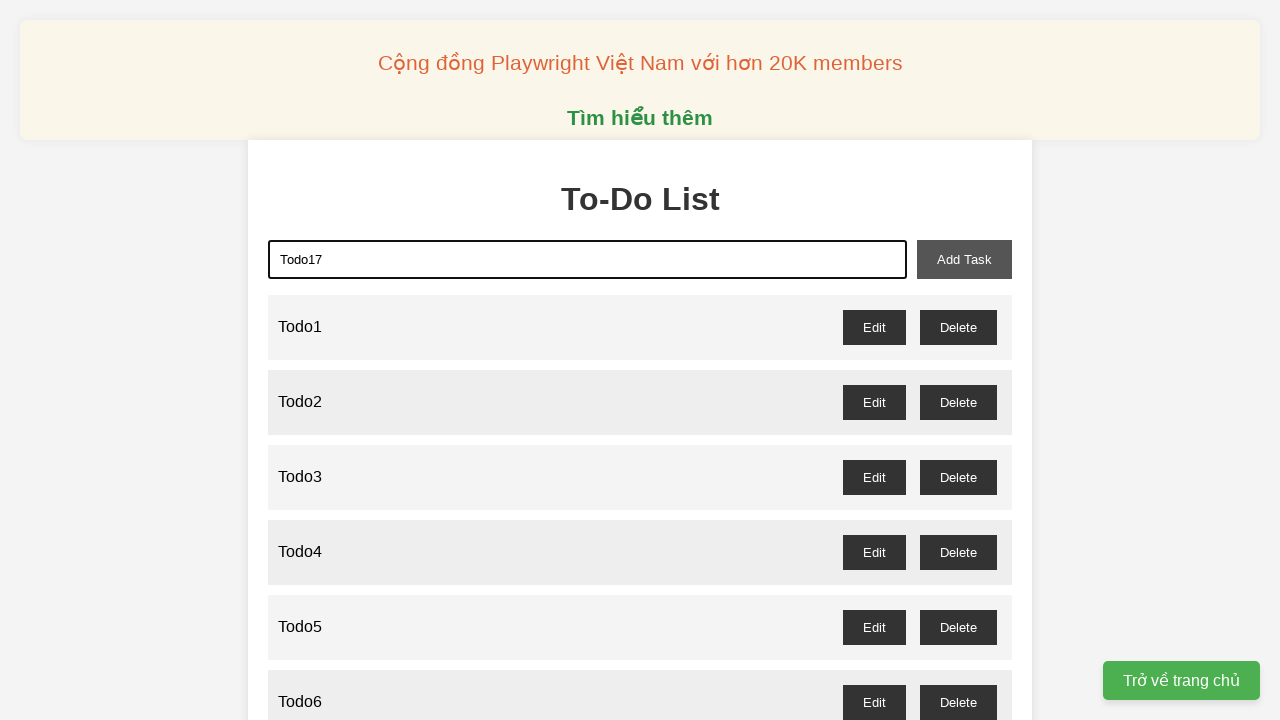

Added todo item #17 by clicking add-task button at (964, 259) on xpath=//button[@id='add-task']
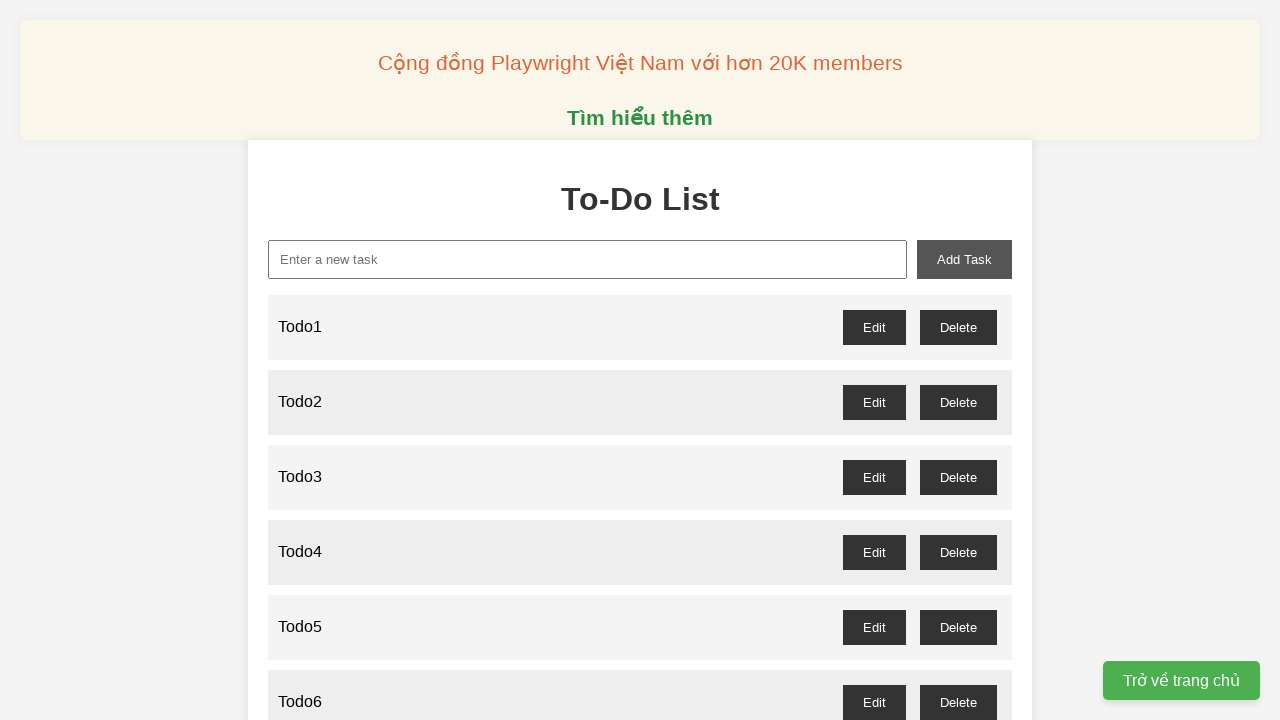

Filled new-task input with 'Todo18' on xpath=//input[@id='new-task']
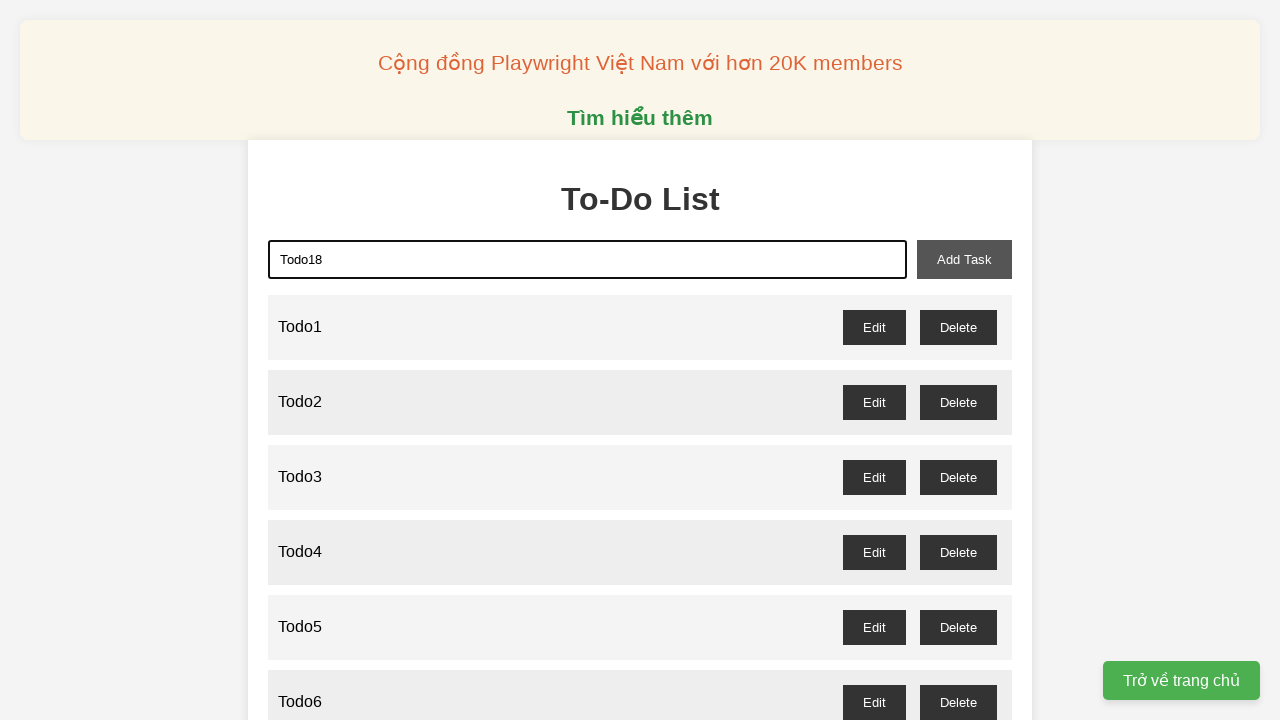

Added todo item #18 by clicking add-task button at (964, 259) on xpath=//button[@id='add-task']
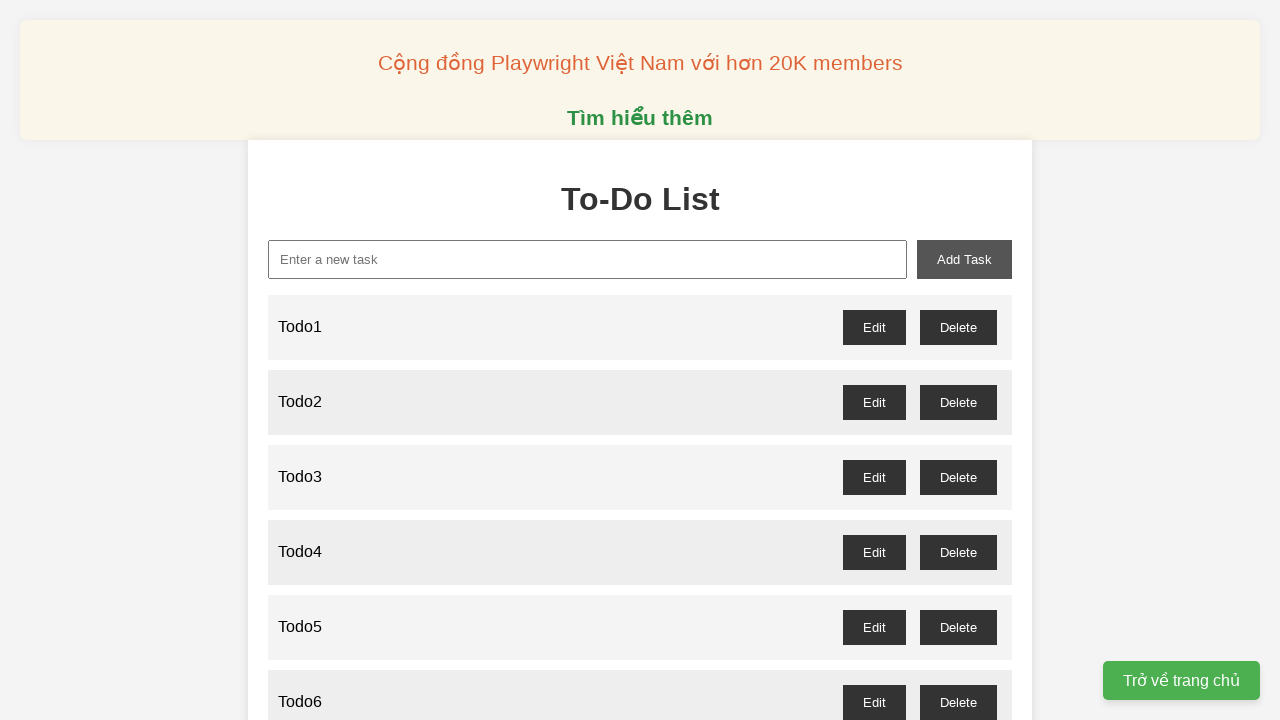

Filled new-task input with 'Todo19' on xpath=//input[@id='new-task']
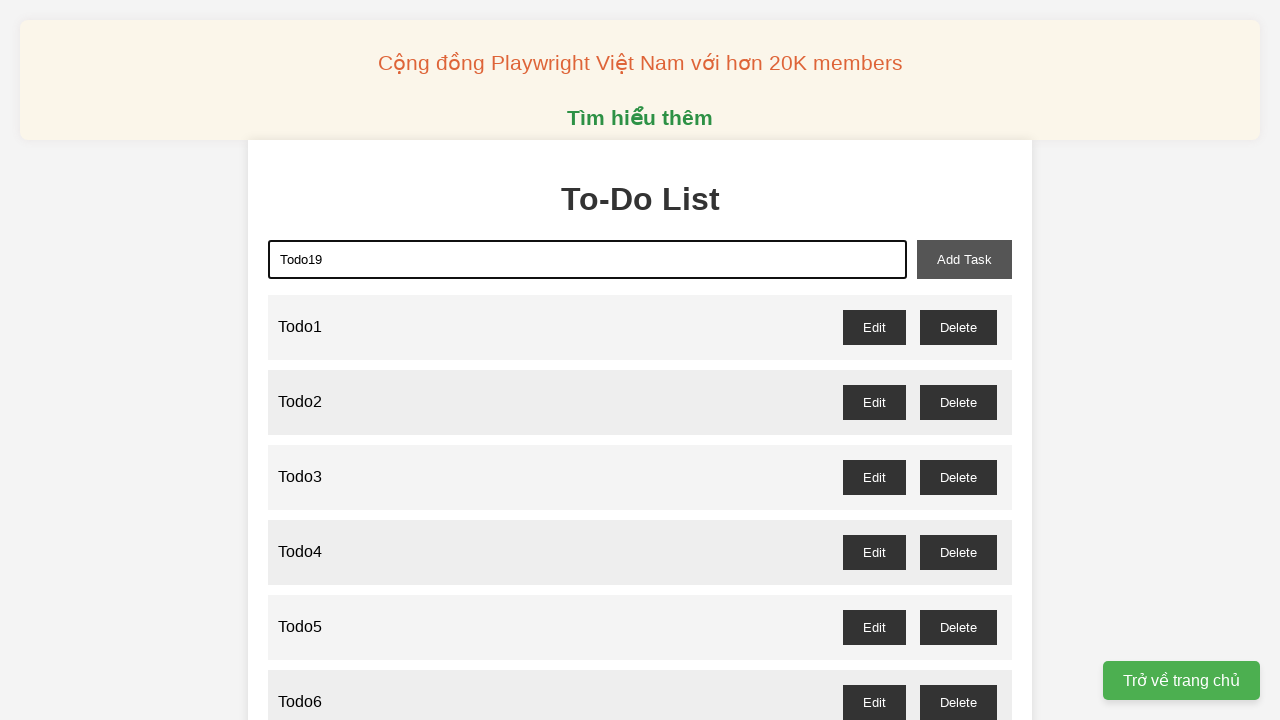

Added todo item #19 by clicking add-task button at (964, 259) on xpath=//button[@id='add-task']
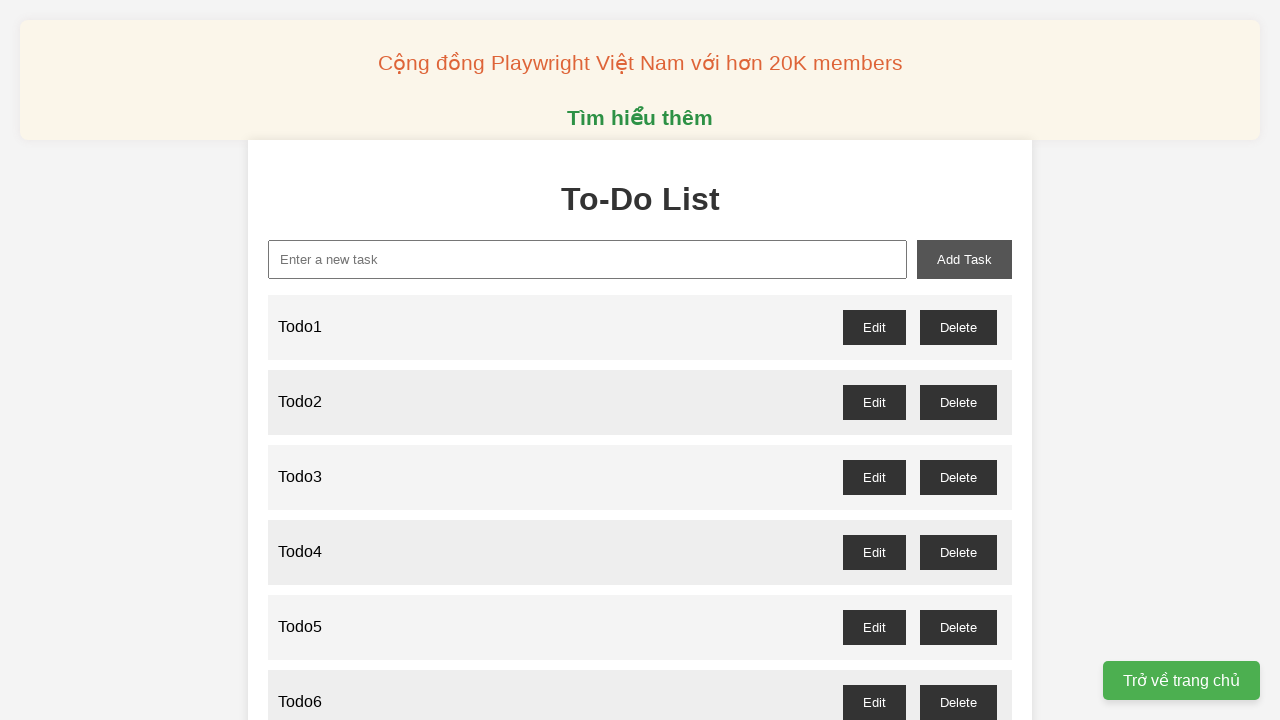

Filled new-task input with 'Todo20' on xpath=//input[@id='new-task']
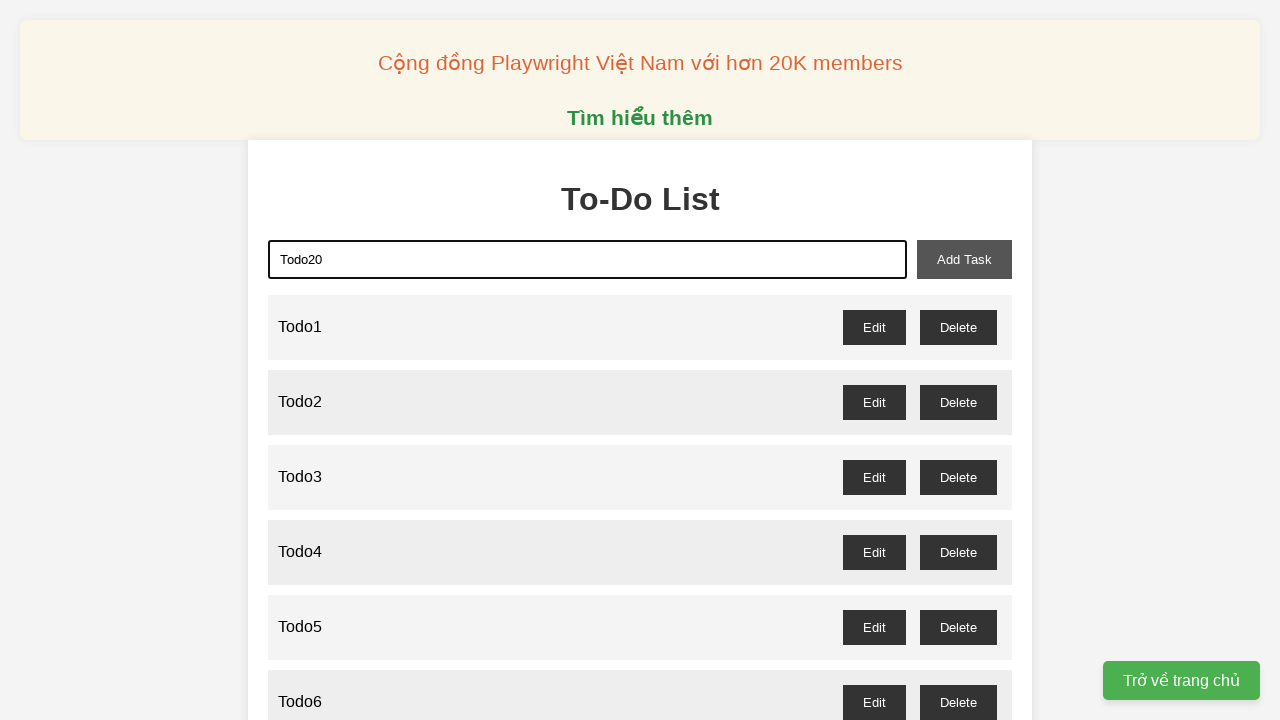

Added todo item #20 by clicking add-task button at (964, 259) on xpath=//button[@id='add-task']
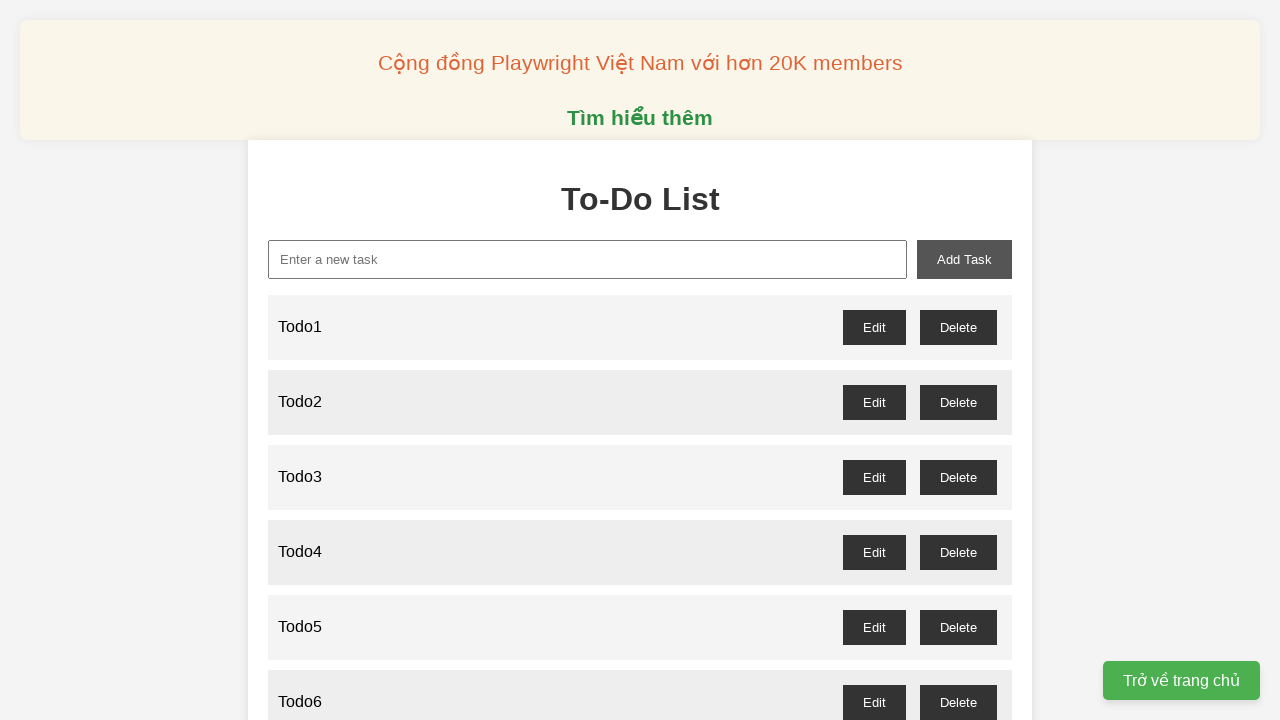

Filled new-task input with 'Todo21' on xpath=//input[@id='new-task']
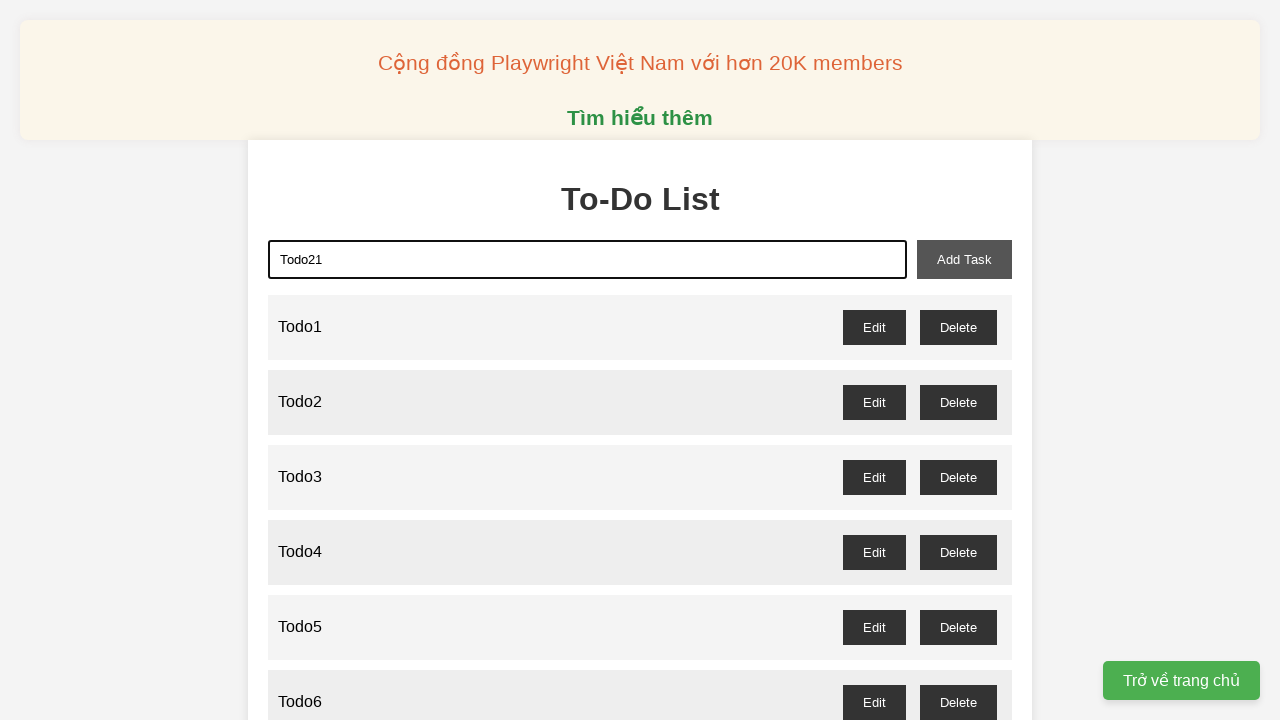

Added todo item #21 by clicking add-task button at (964, 259) on xpath=//button[@id='add-task']
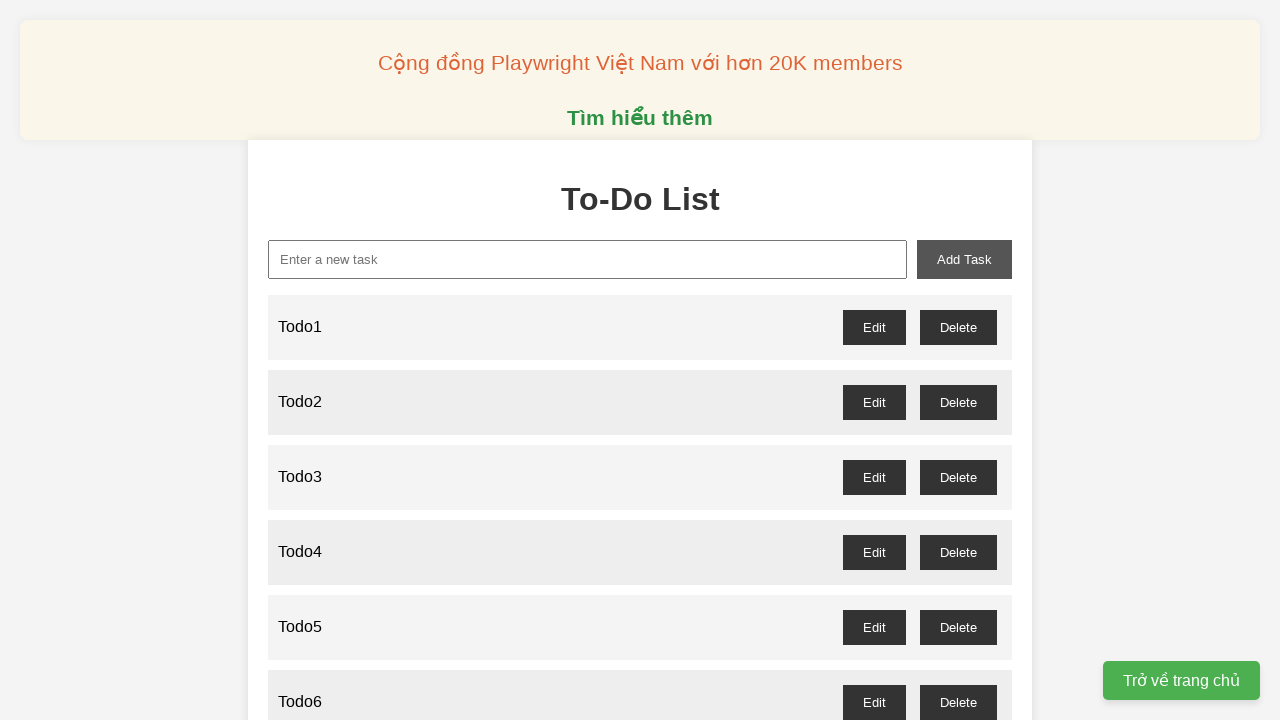

Filled new-task input with 'Todo22' on xpath=//input[@id='new-task']
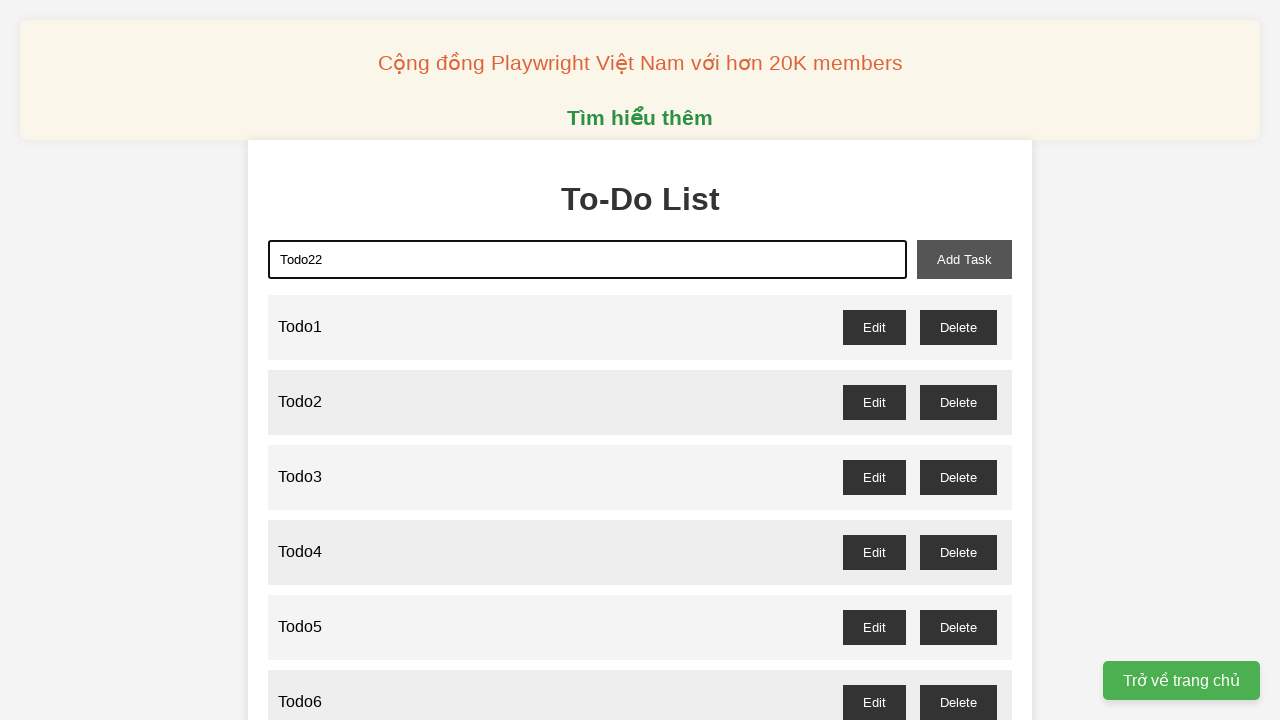

Added todo item #22 by clicking add-task button at (964, 259) on xpath=//button[@id='add-task']
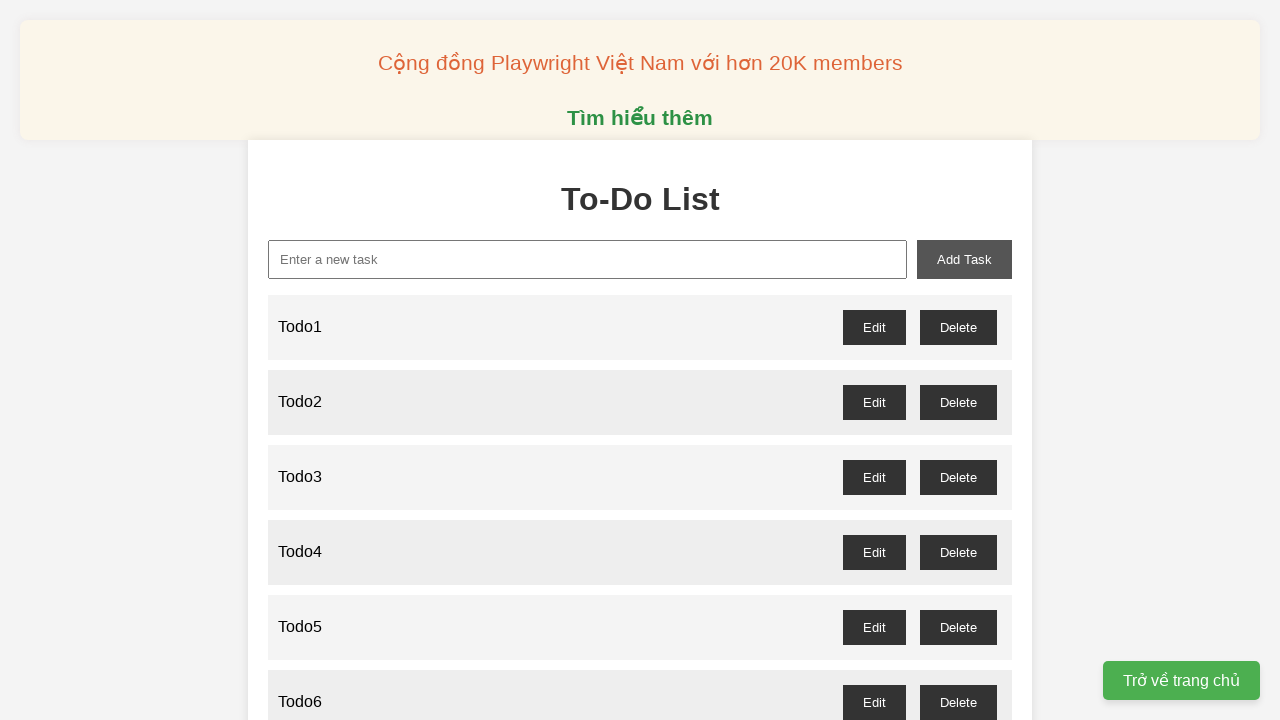

Filled new-task input with 'Todo23' on xpath=//input[@id='new-task']
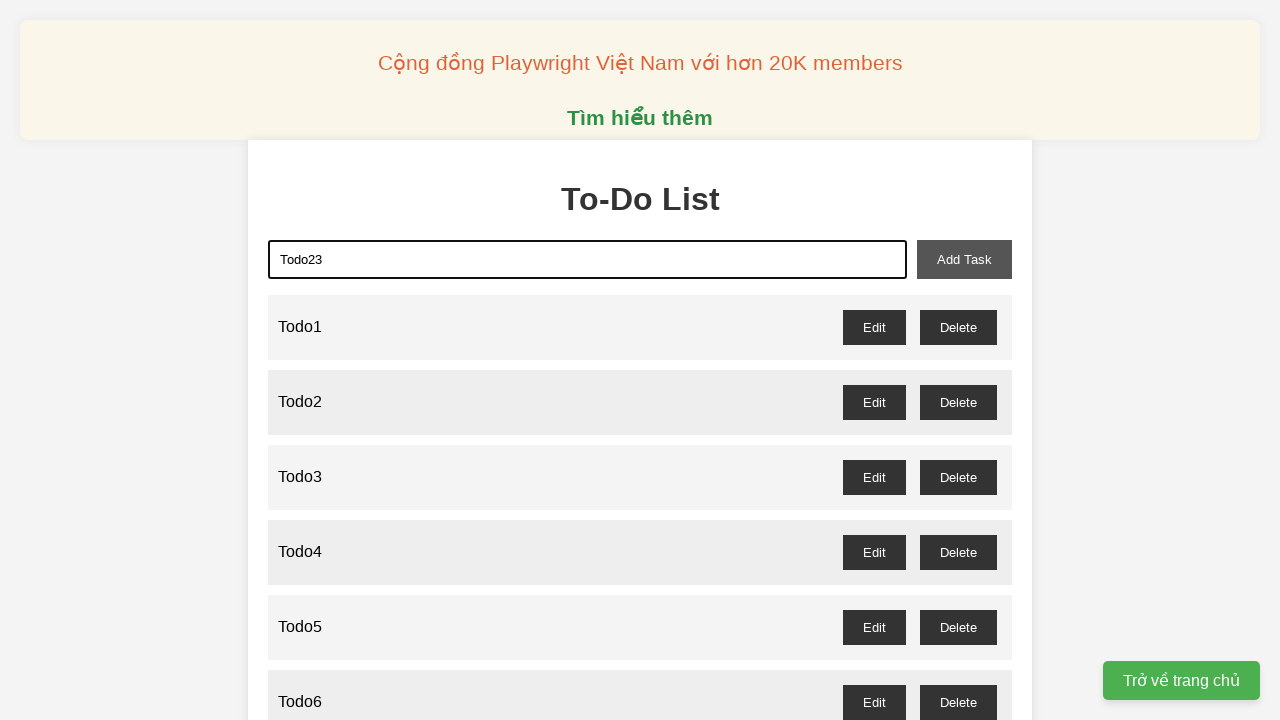

Added todo item #23 by clicking add-task button at (964, 259) on xpath=//button[@id='add-task']
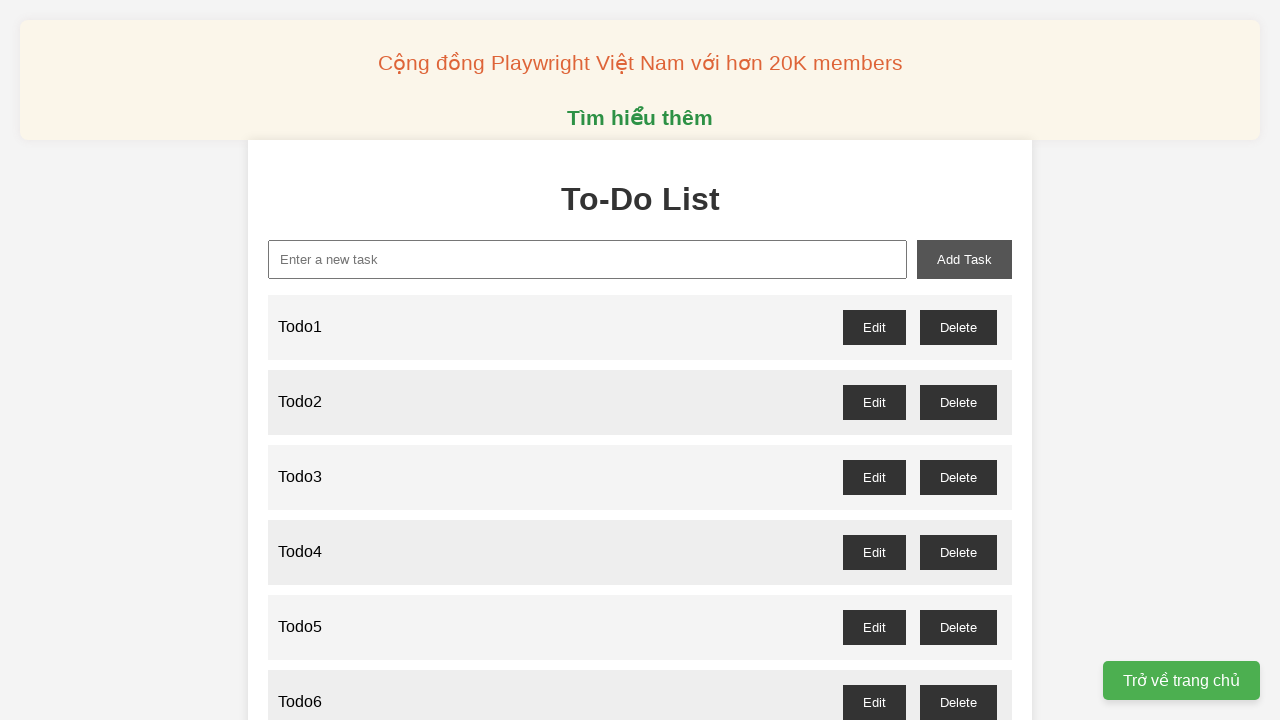

Filled new-task input with 'Todo24' on xpath=//input[@id='new-task']
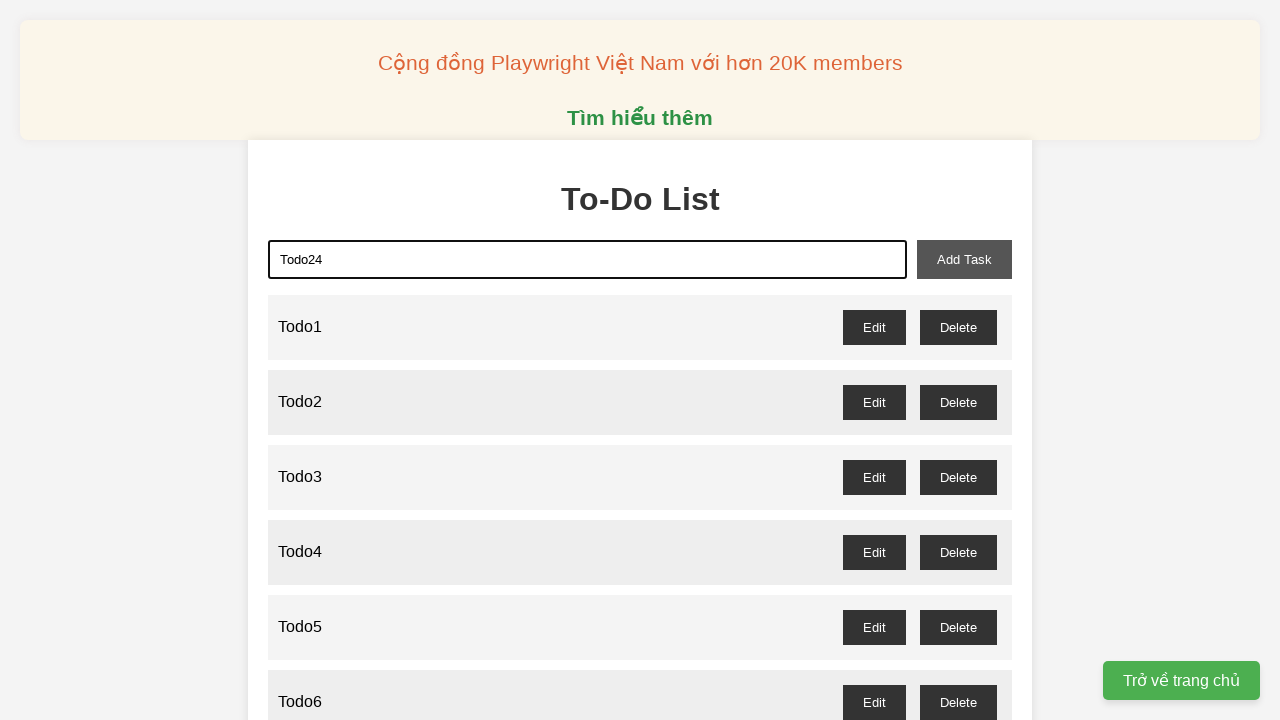

Added todo item #24 by clicking add-task button at (964, 259) on xpath=//button[@id='add-task']
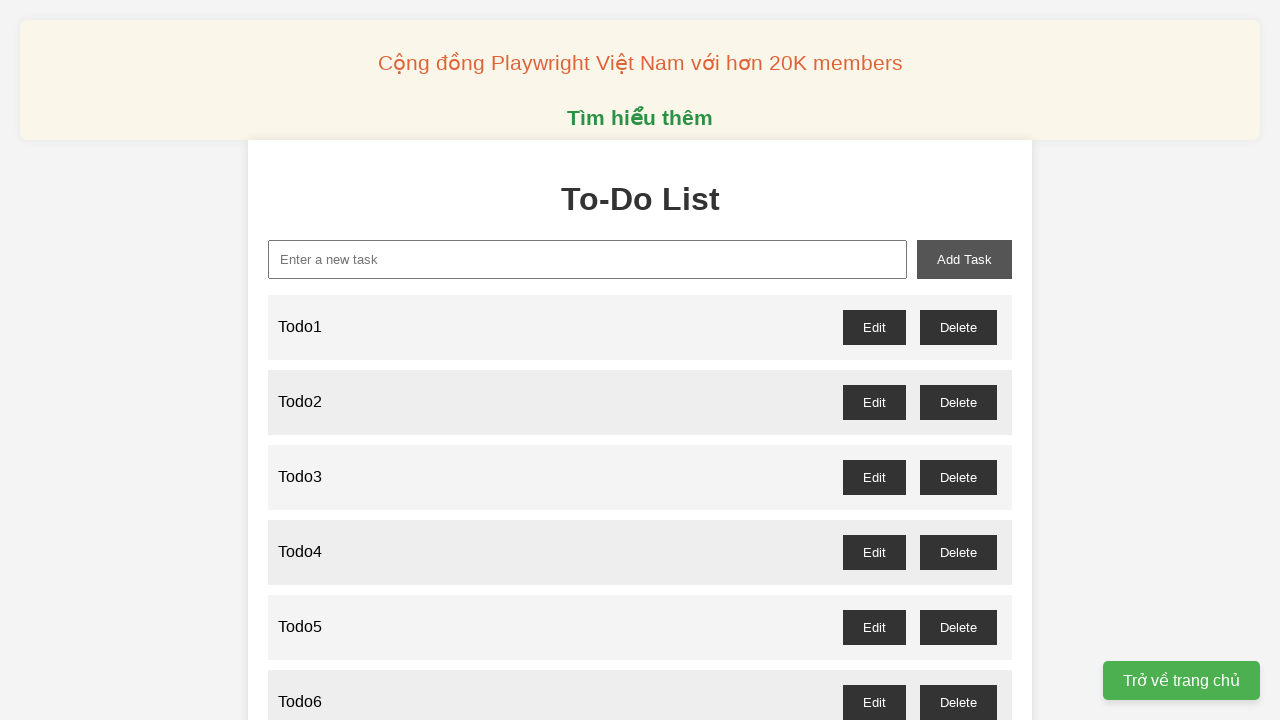

Filled new-task input with 'Todo25' on xpath=//input[@id='new-task']
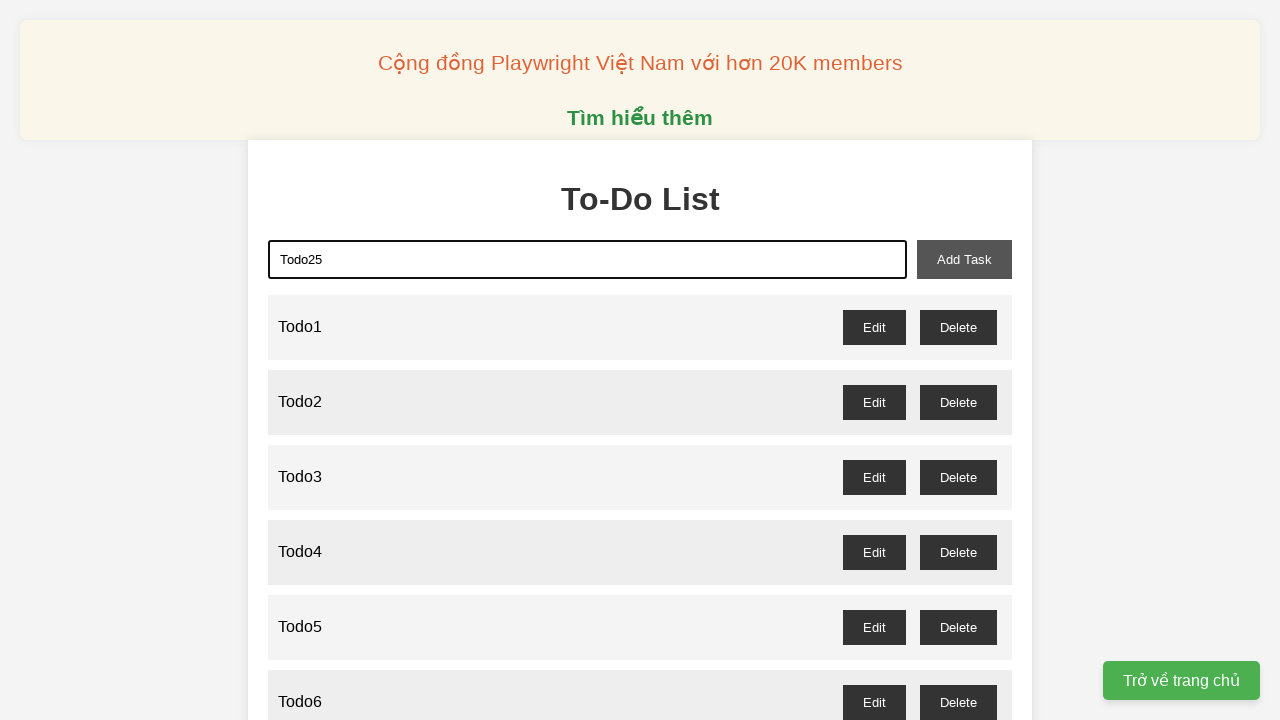

Added todo item #25 by clicking add-task button at (964, 259) on xpath=//button[@id='add-task']
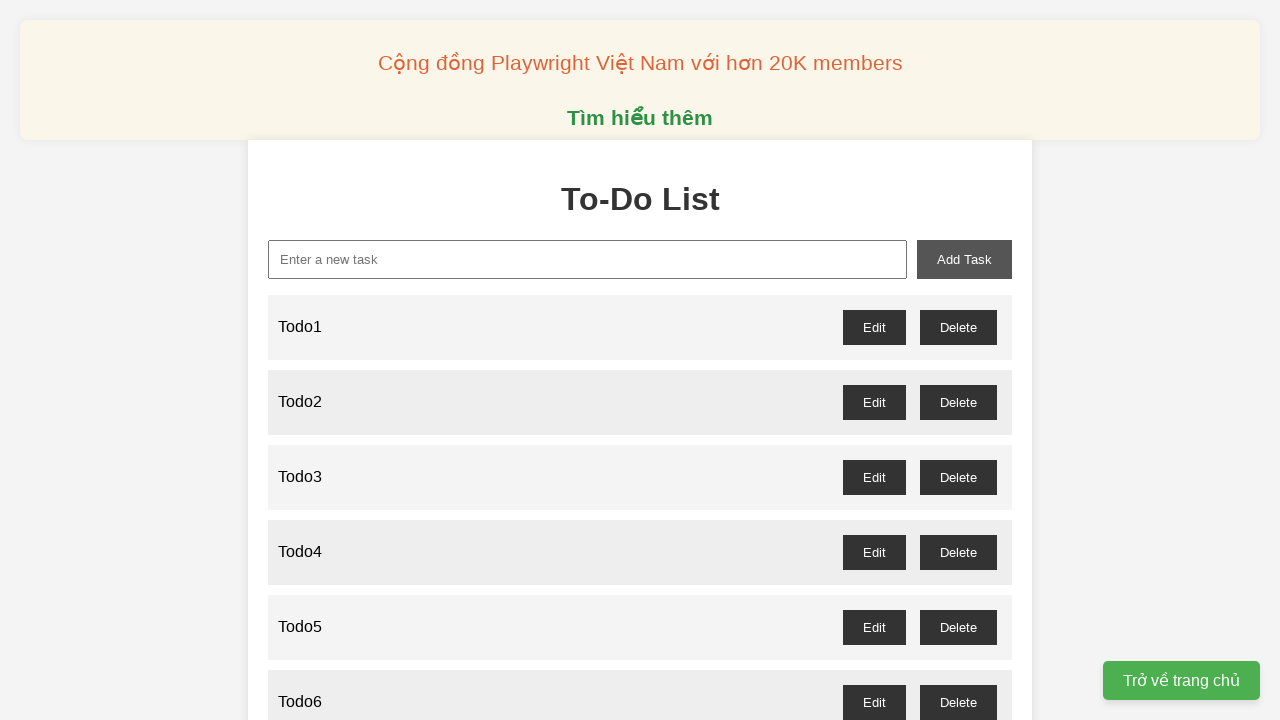

Filled new-task input with 'Todo26' on xpath=//input[@id='new-task']
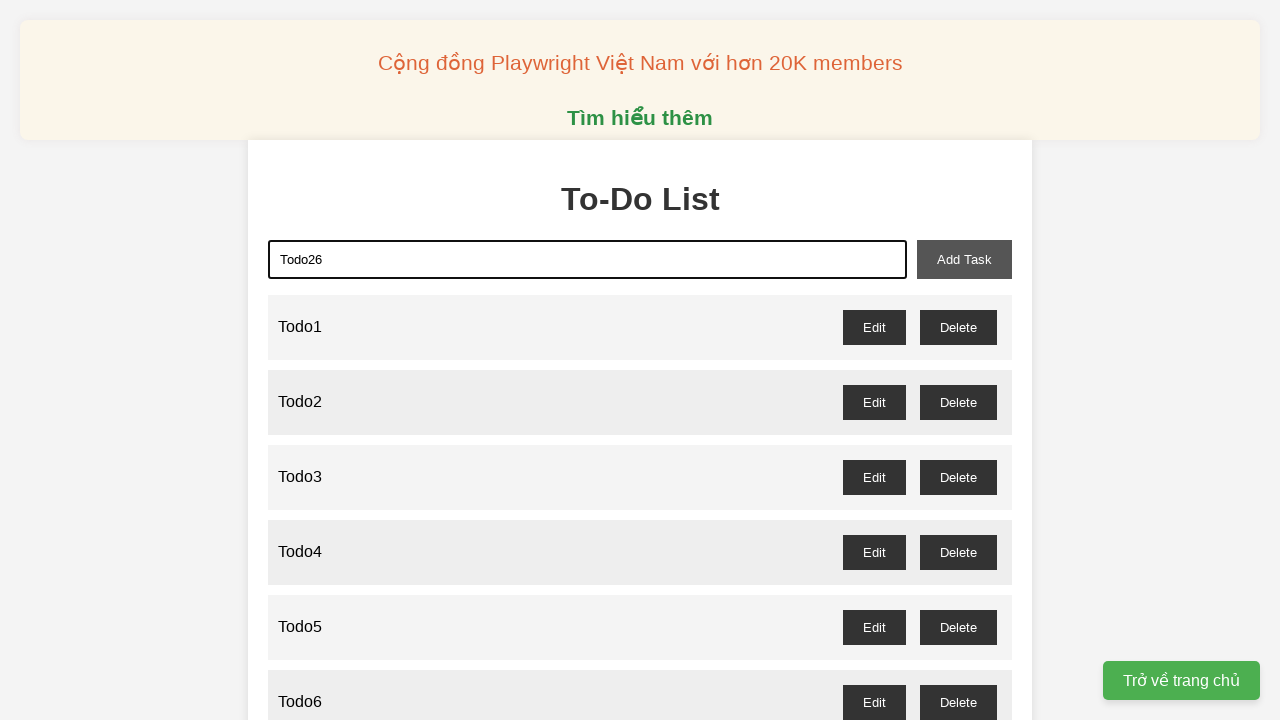

Added todo item #26 by clicking add-task button at (964, 259) on xpath=//button[@id='add-task']
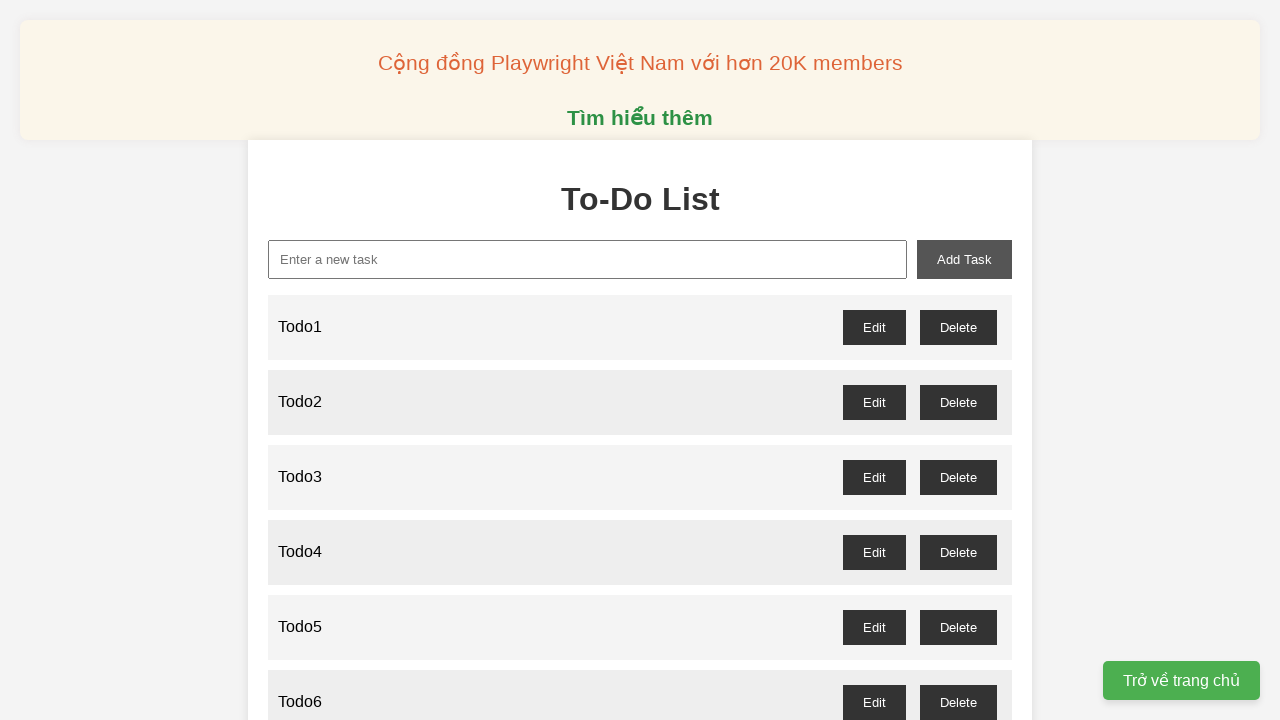

Filled new-task input with 'Todo27' on xpath=//input[@id='new-task']
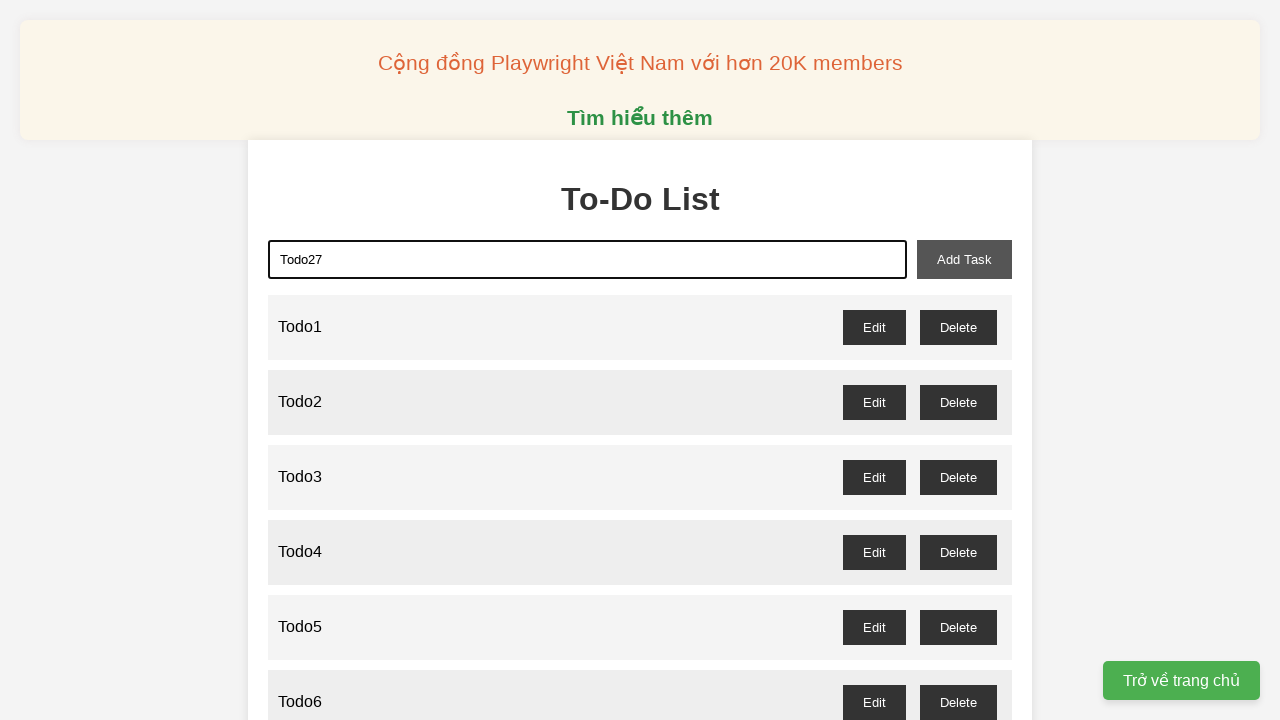

Added todo item #27 by clicking add-task button at (964, 259) on xpath=//button[@id='add-task']
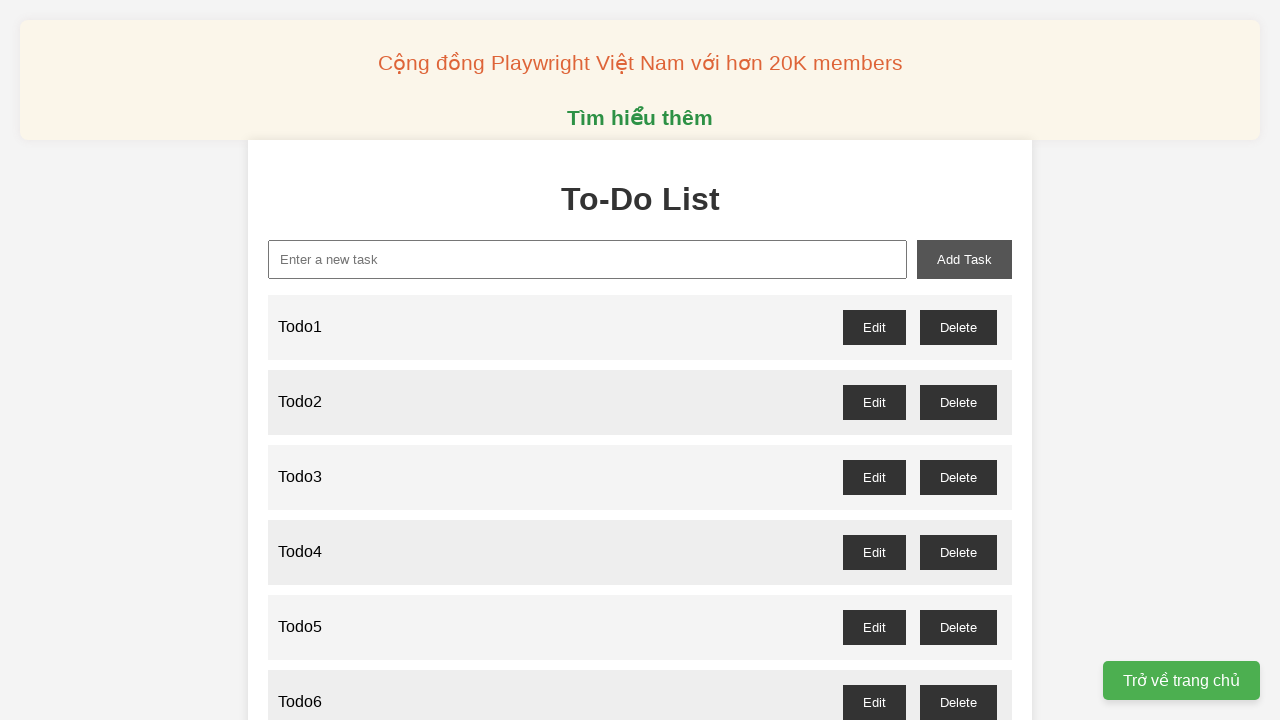

Filled new-task input with 'Todo28' on xpath=//input[@id='new-task']
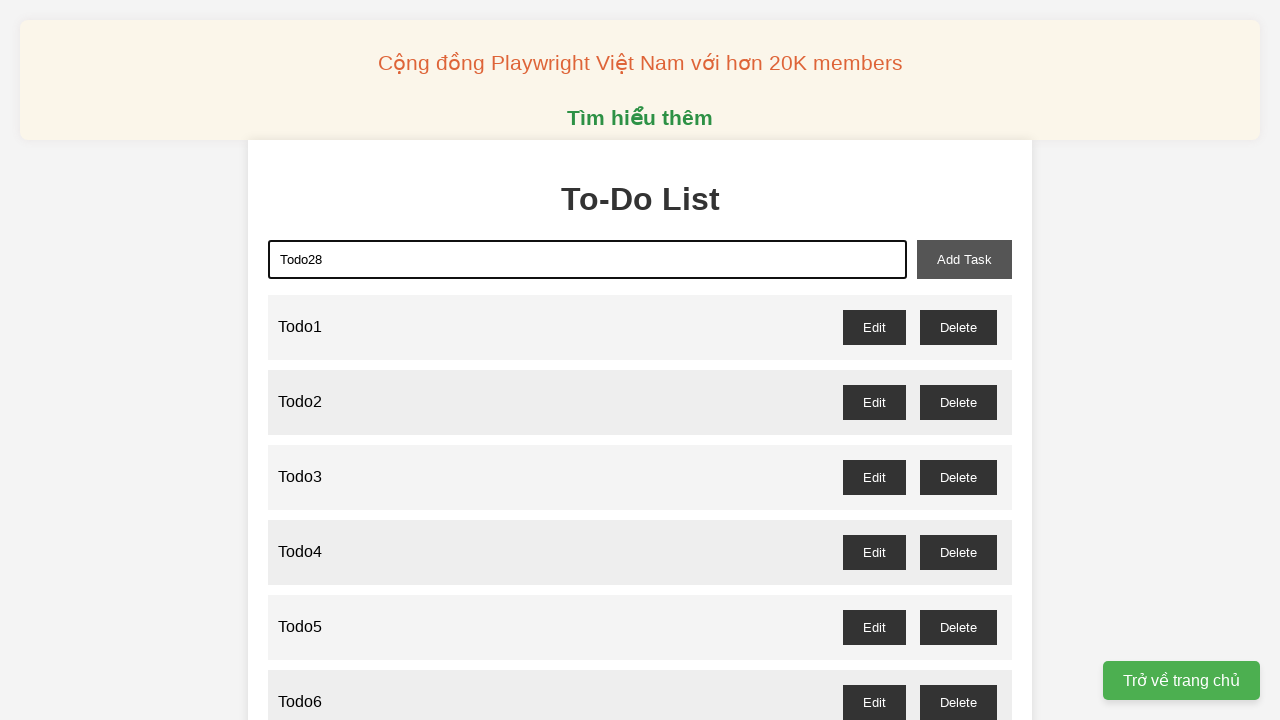

Added todo item #28 by clicking add-task button at (964, 259) on xpath=//button[@id='add-task']
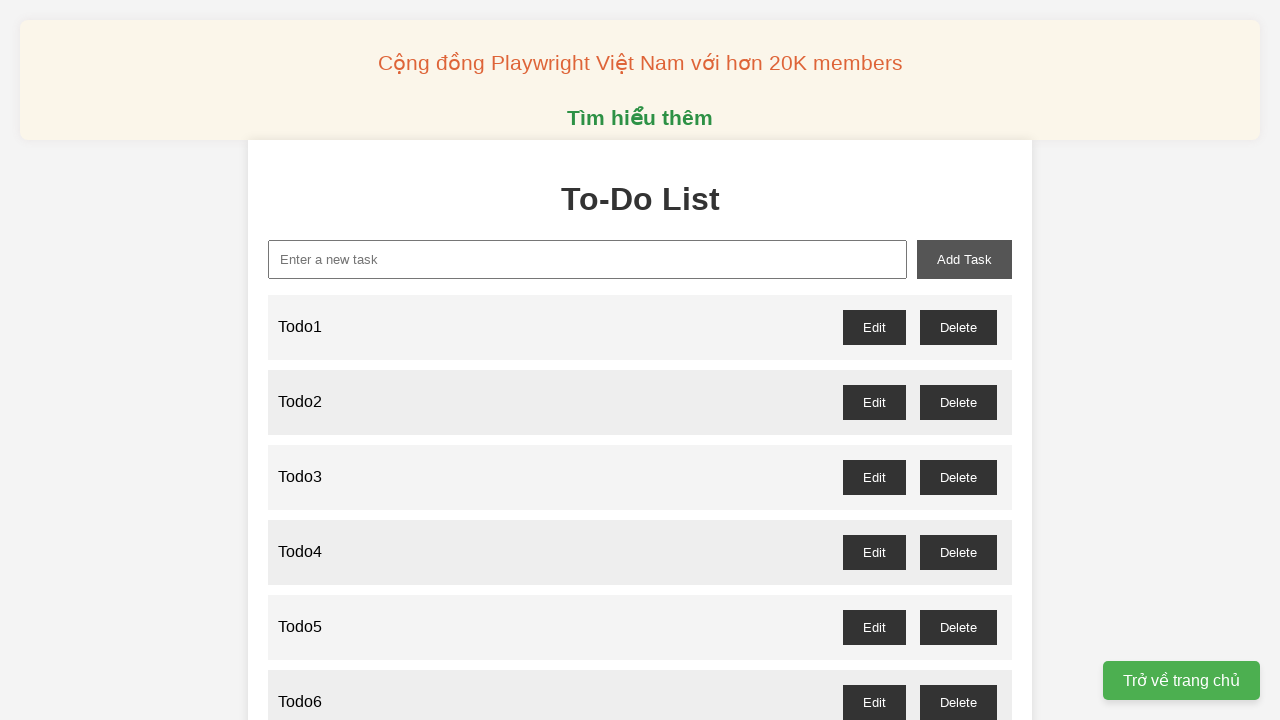

Filled new-task input with 'Todo29' on xpath=//input[@id='new-task']
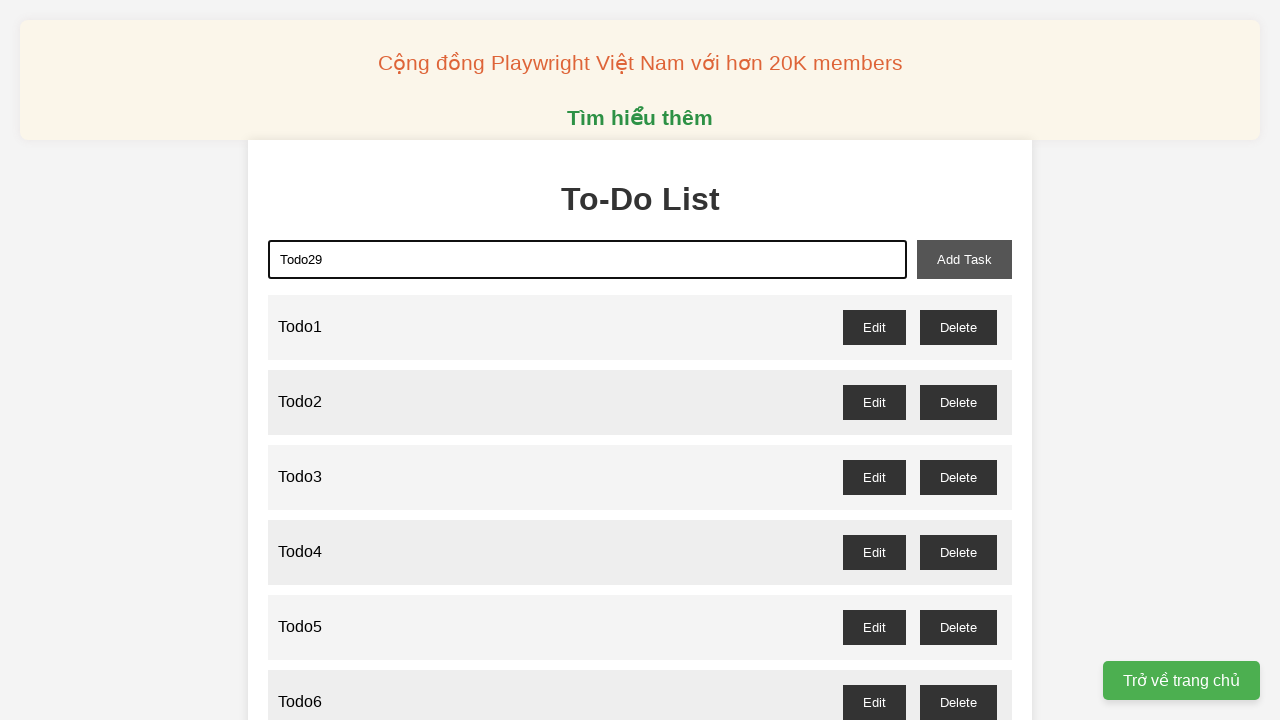

Added todo item #29 by clicking add-task button at (964, 259) on xpath=//button[@id='add-task']
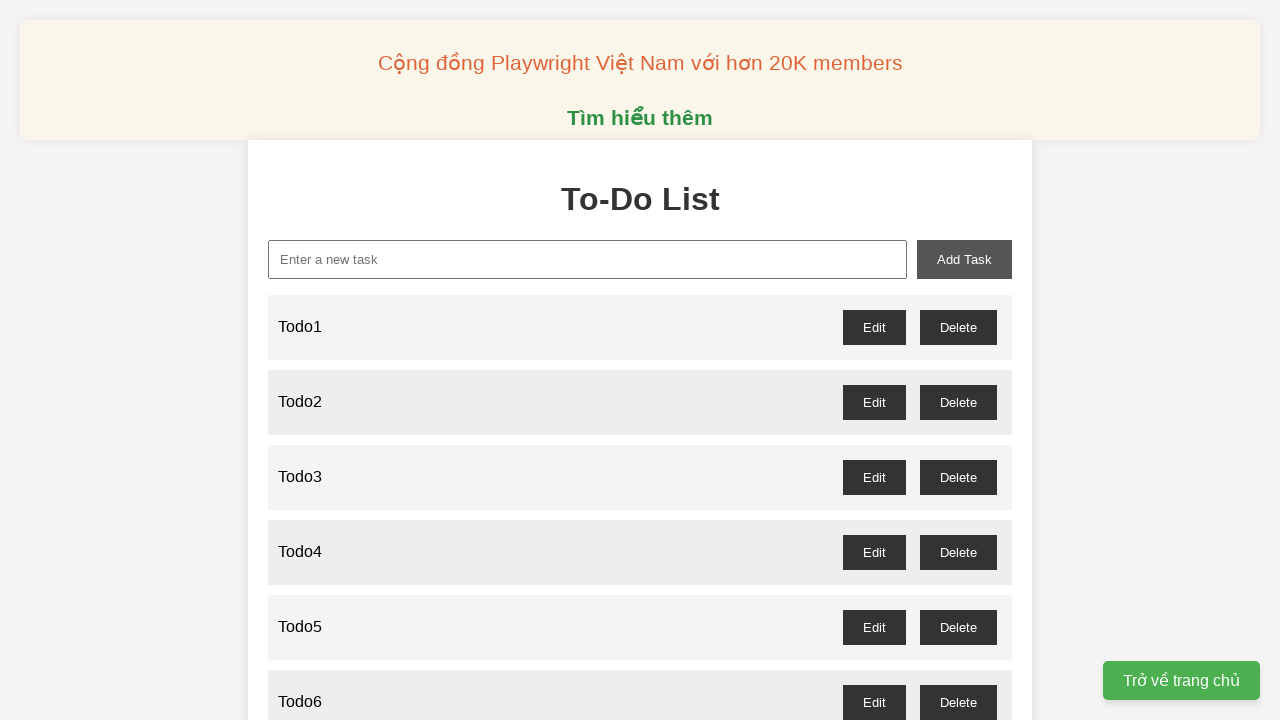

Filled new-task input with 'Todo30' on xpath=//input[@id='new-task']
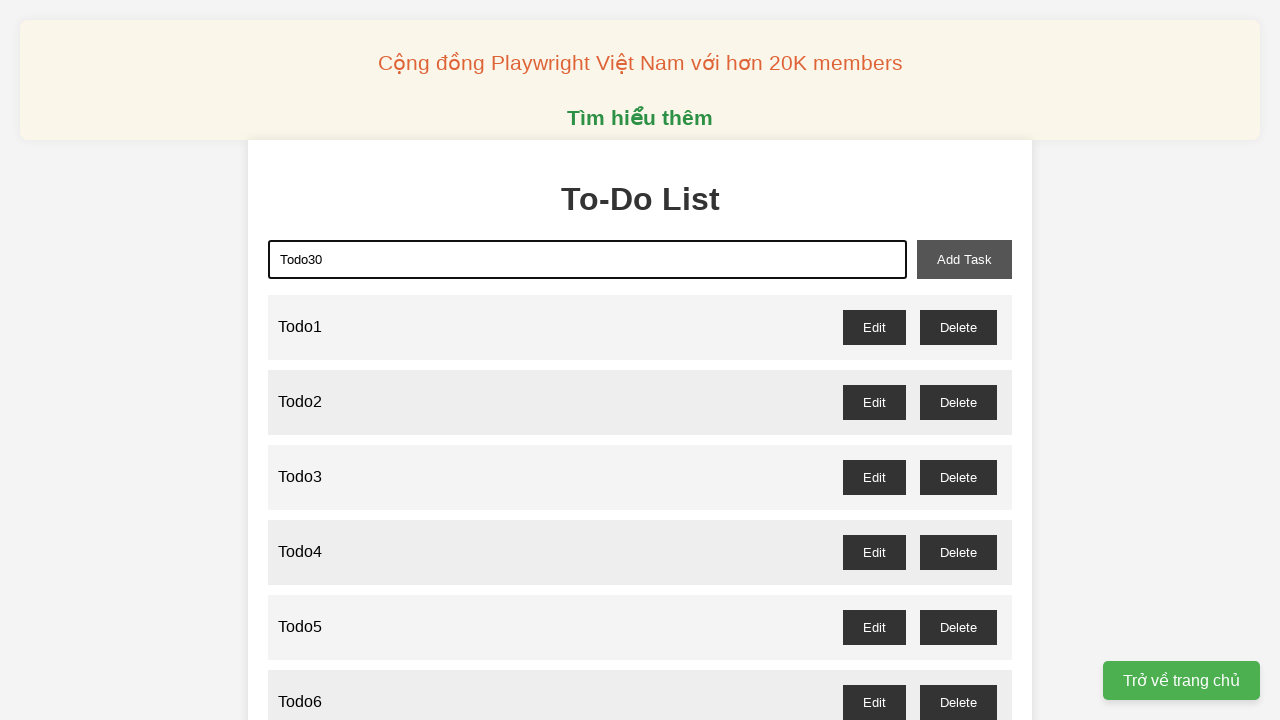

Added todo item #30 by clicking add-task button at (964, 259) on xpath=//button[@id='add-task']
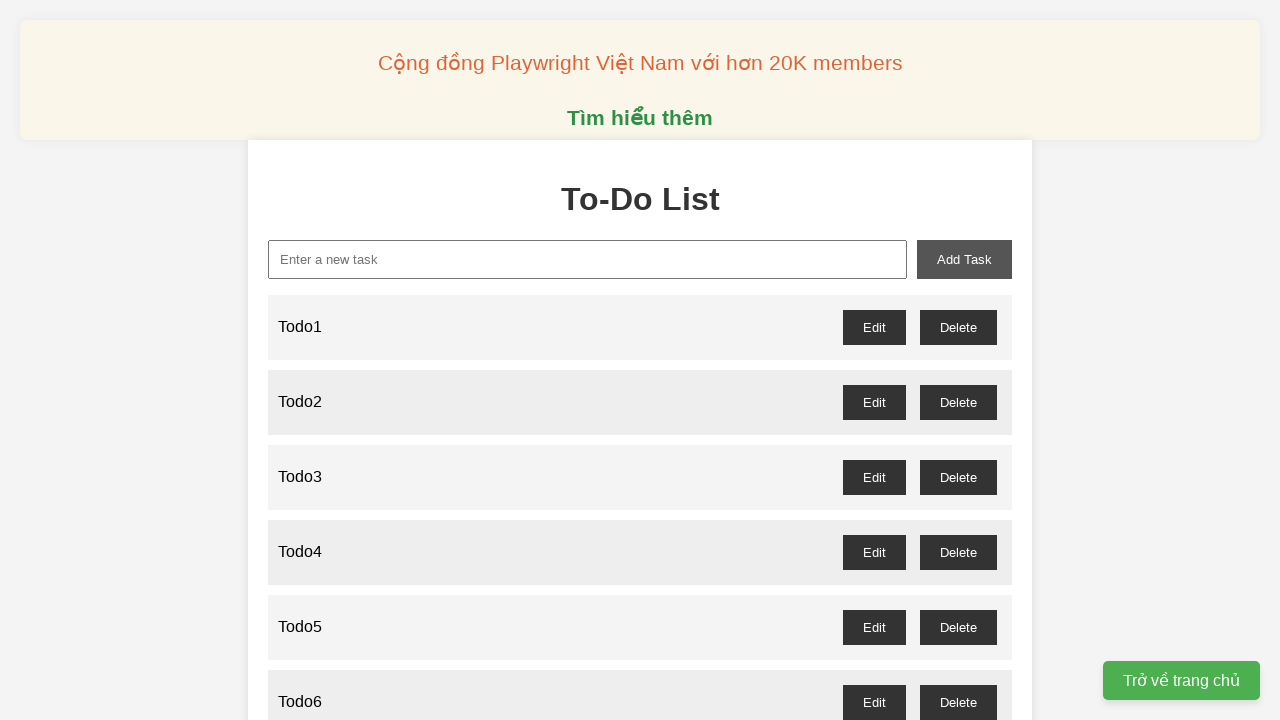

Filled new-task input with 'Todo31' on xpath=//input[@id='new-task']
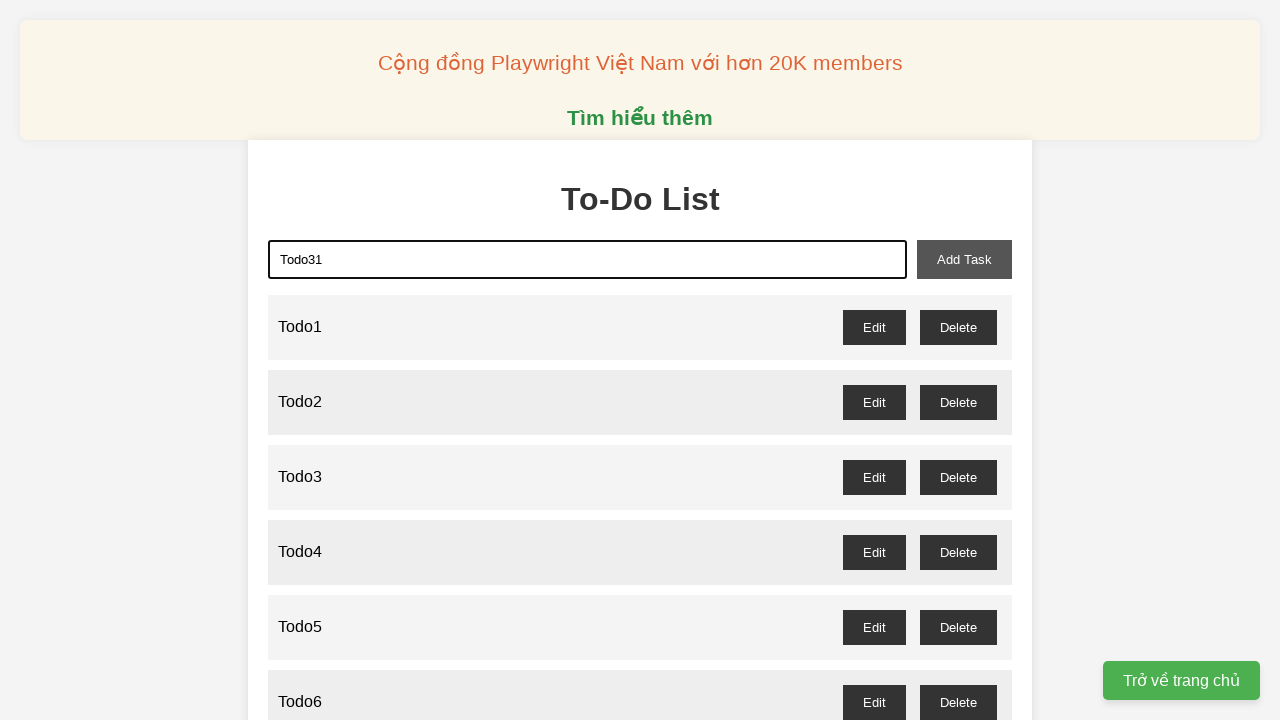

Added todo item #31 by clicking add-task button at (964, 259) on xpath=//button[@id='add-task']
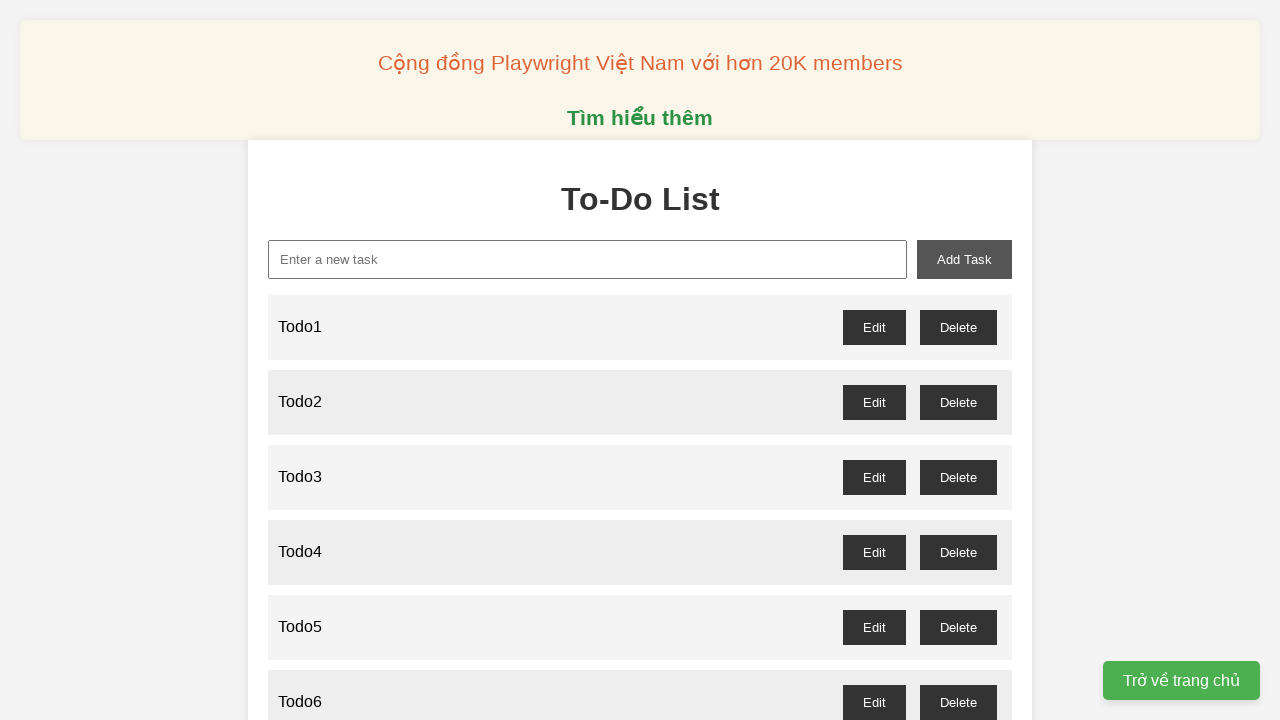

Filled new-task input with 'Todo32' on xpath=//input[@id='new-task']
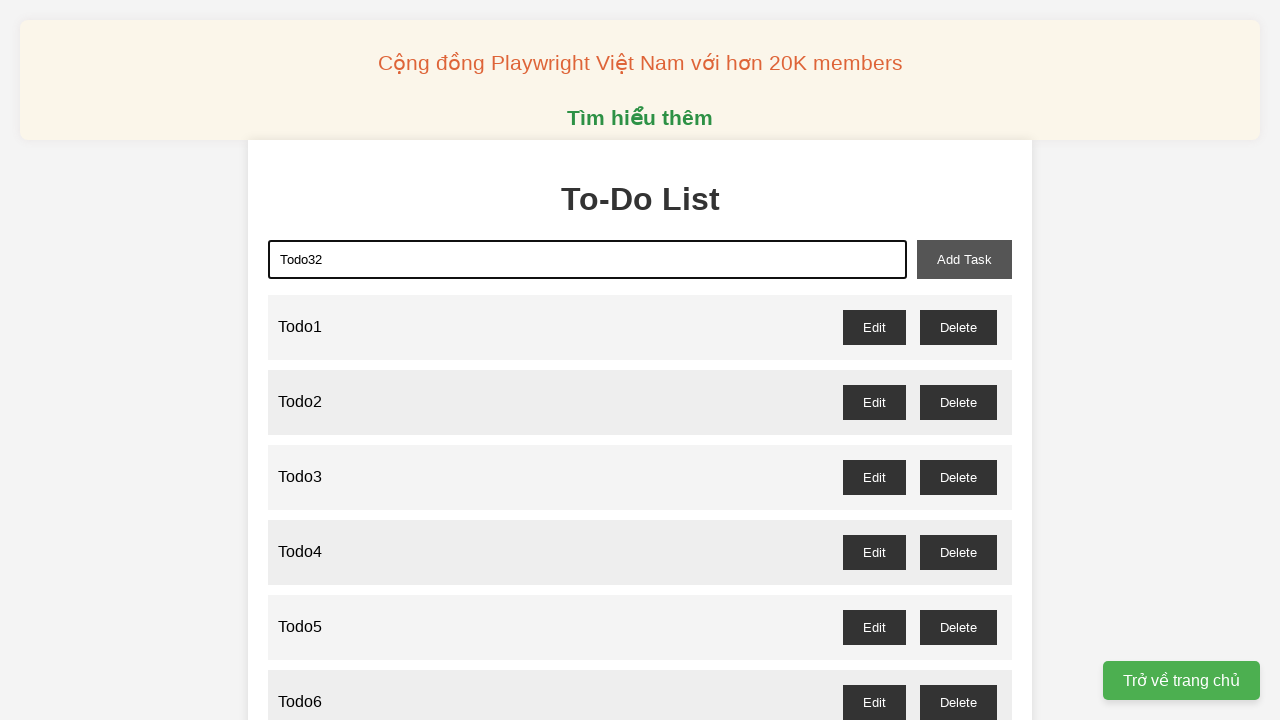

Added todo item #32 by clicking add-task button at (964, 259) on xpath=//button[@id='add-task']
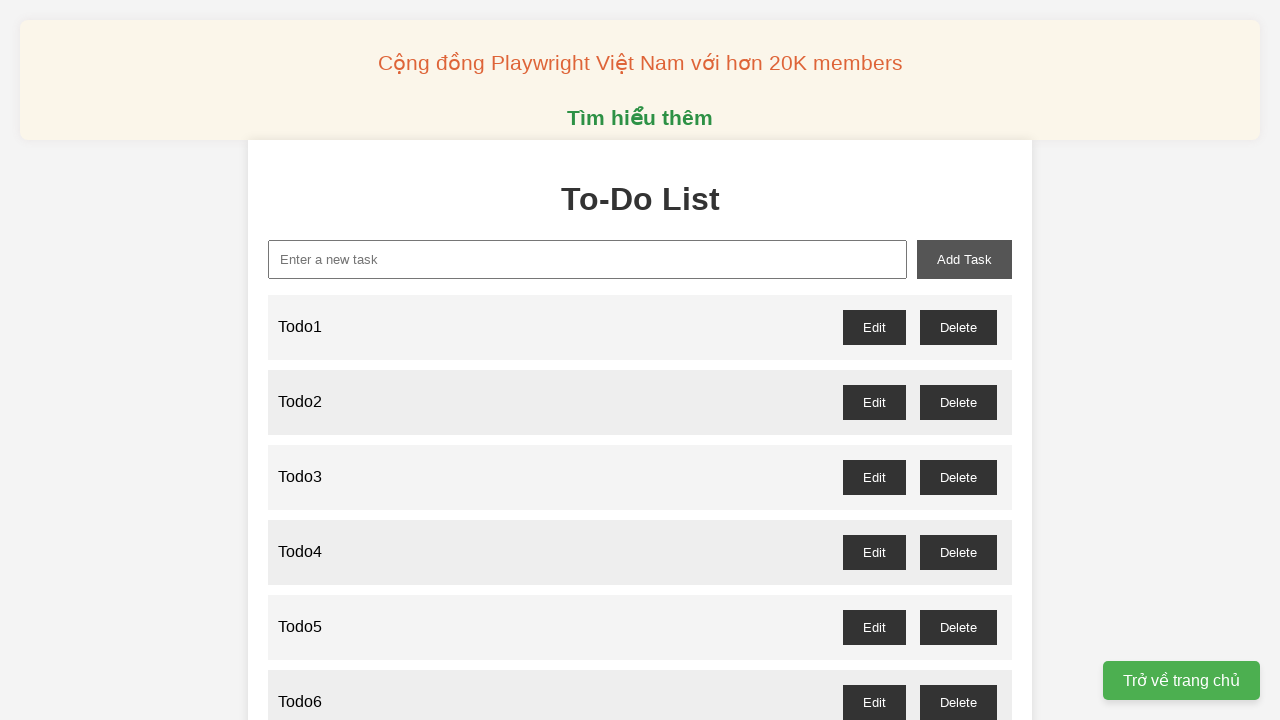

Filled new-task input with 'Todo33' on xpath=//input[@id='new-task']
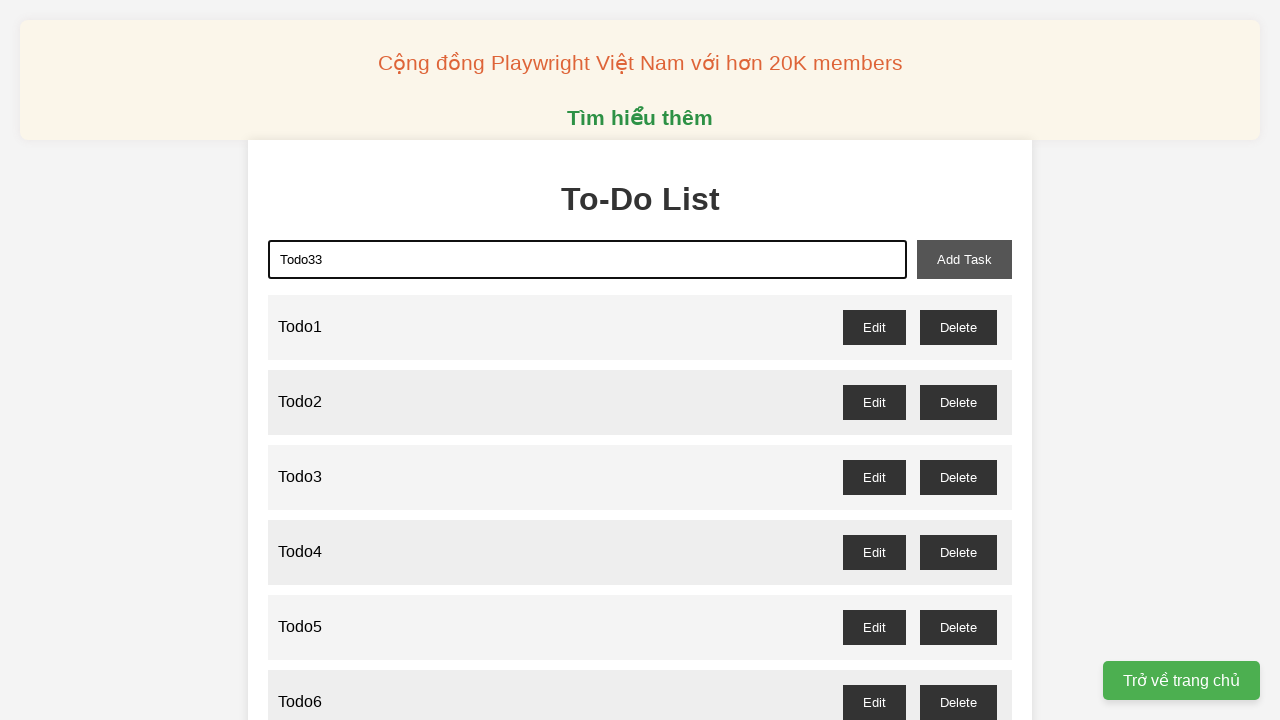

Added todo item #33 by clicking add-task button at (964, 259) on xpath=//button[@id='add-task']
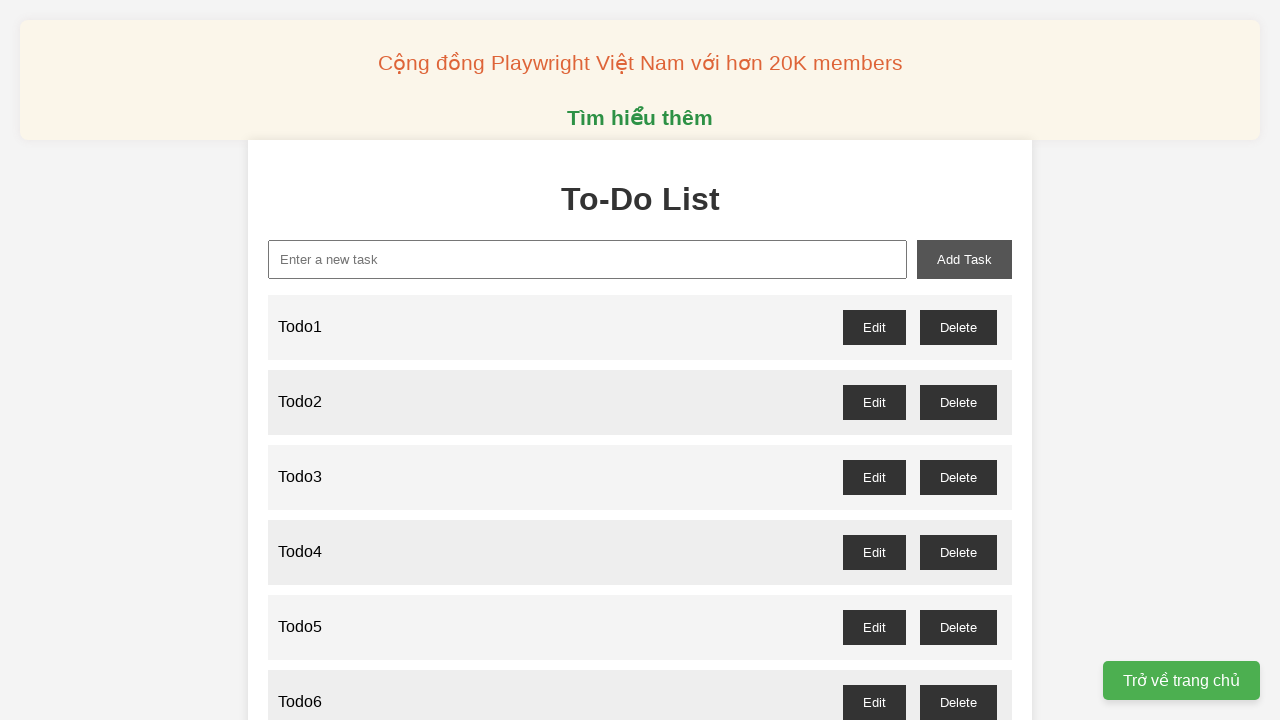

Filled new-task input with 'Todo34' on xpath=//input[@id='new-task']
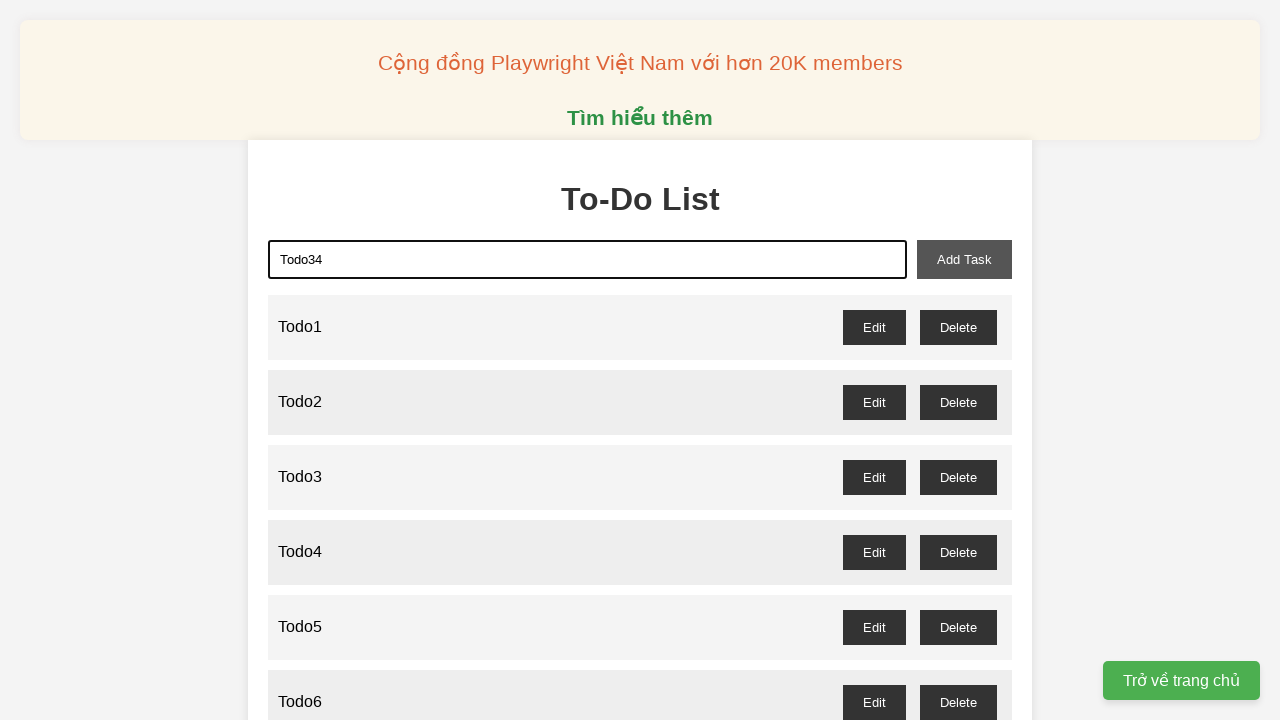

Added todo item #34 by clicking add-task button at (964, 259) on xpath=//button[@id='add-task']
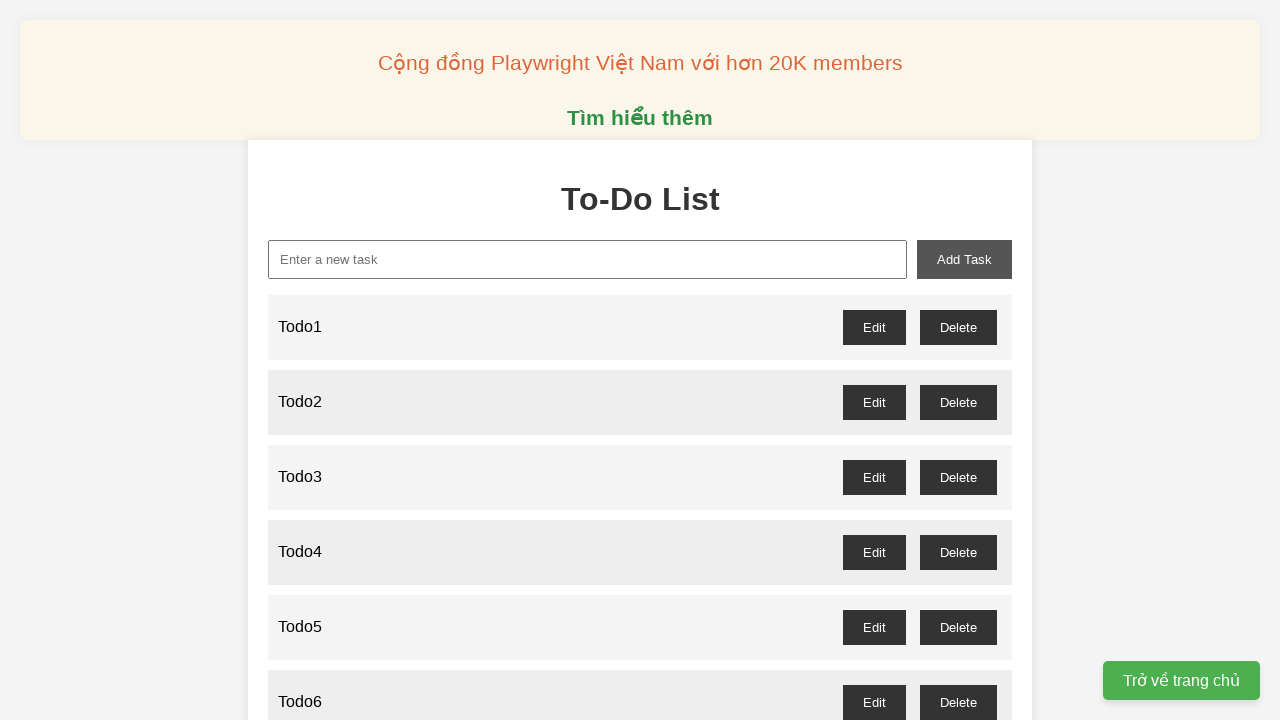

Filled new-task input with 'Todo35' on xpath=//input[@id='new-task']
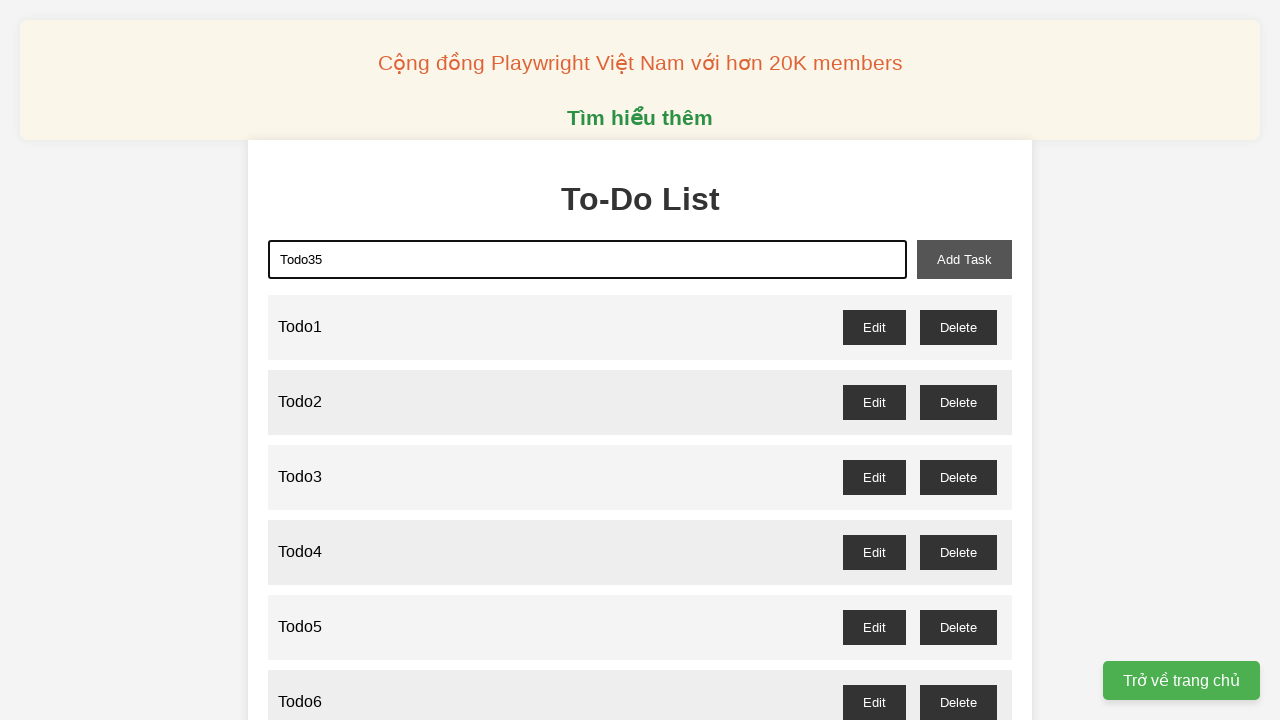

Added todo item #35 by clicking add-task button at (964, 259) on xpath=//button[@id='add-task']
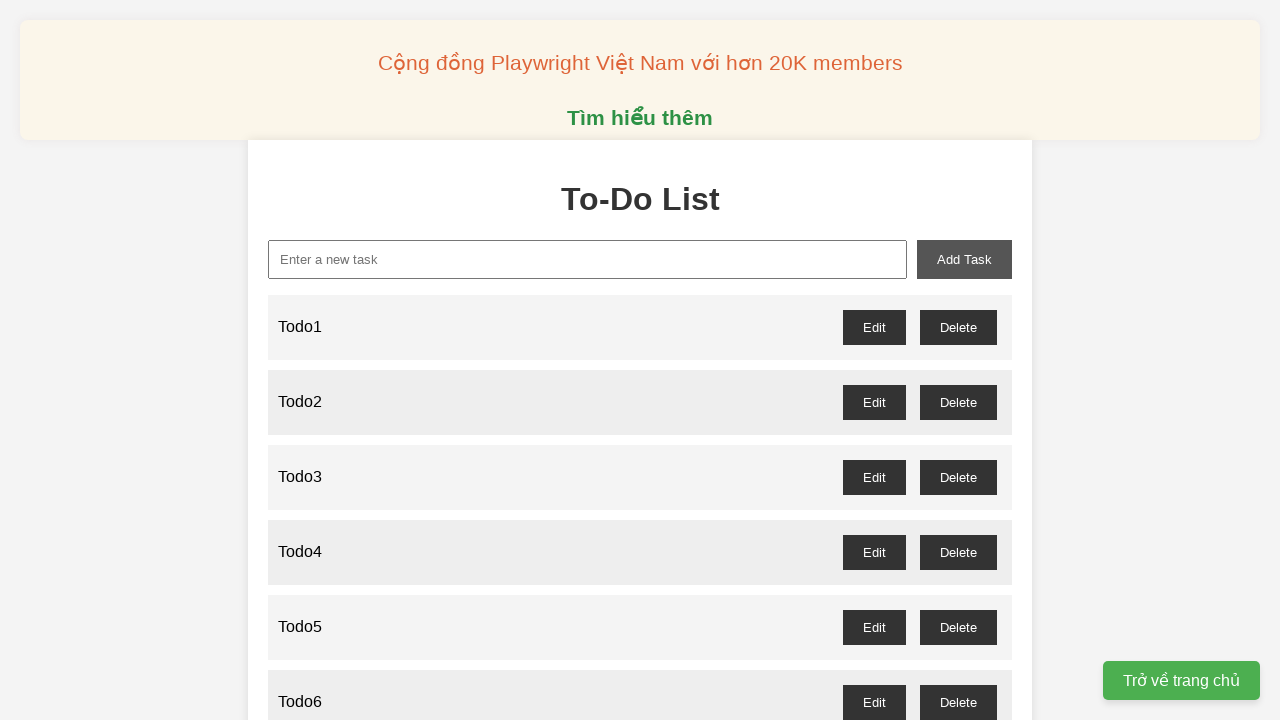

Filled new-task input with 'Todo36' on xpath=//input[@id='new-task']
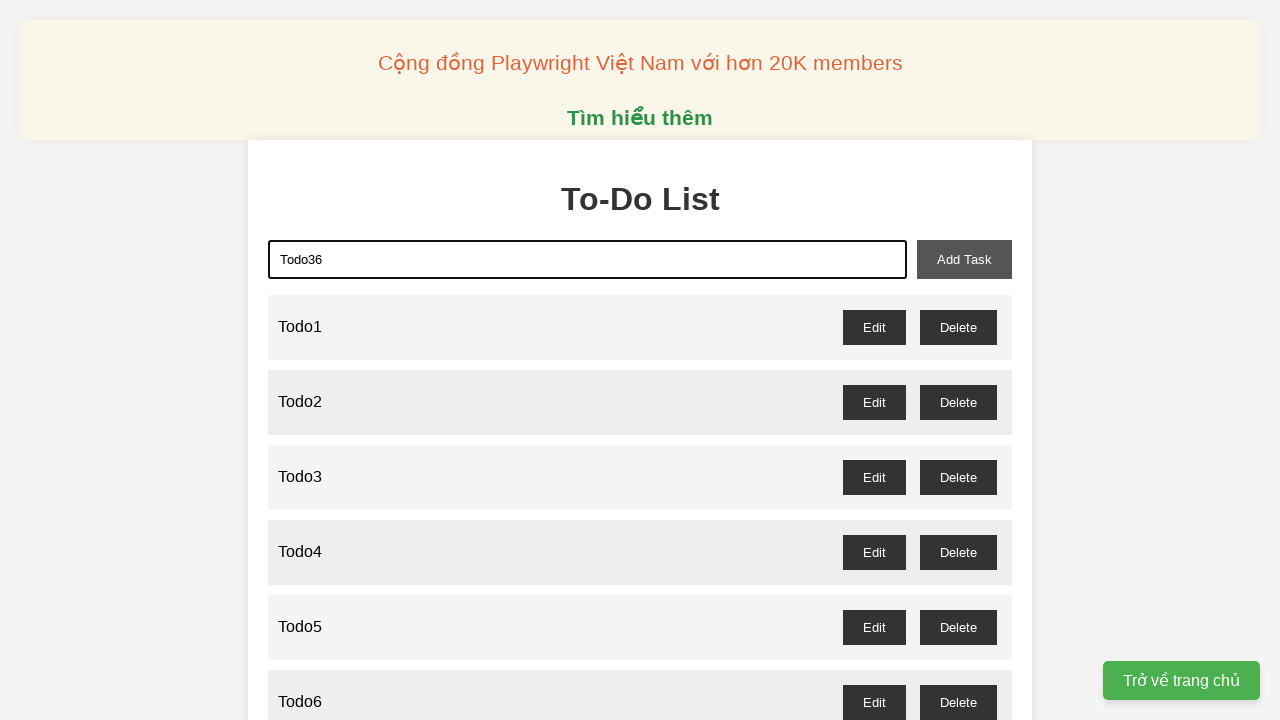

Added todo item #36 by clicking add-task button at (964, 259) on xpath=//button[@id='add-task']
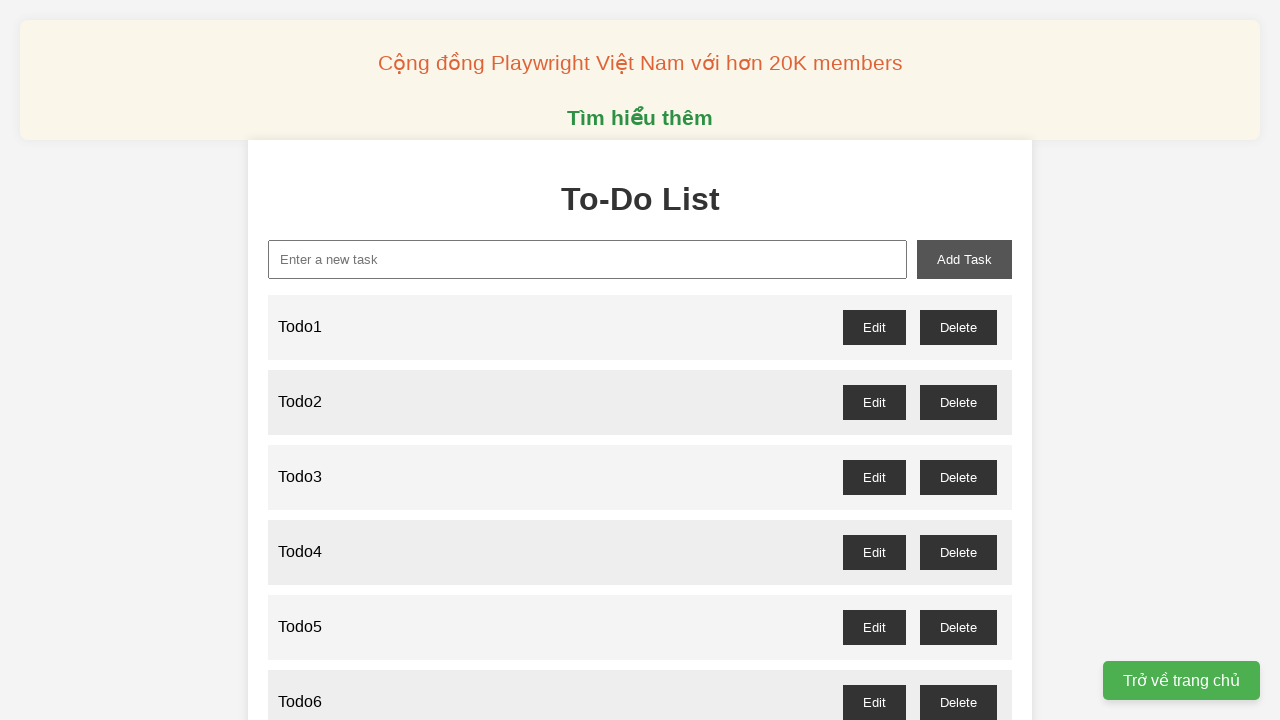

Filled new-task input with 'Todo37' on xpath=//input[@id='new-task']
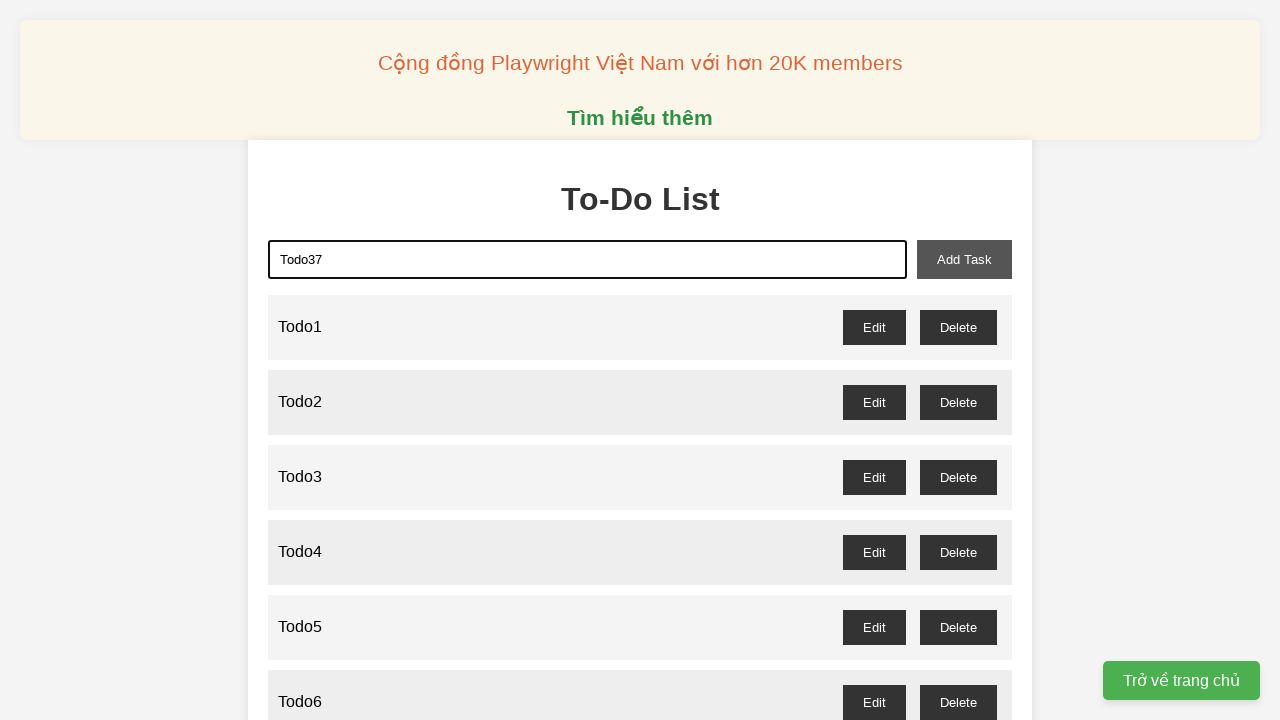

Added todo item #37 by clicking add-task button at (964, 259) on xpath=//button[@id='add-task']
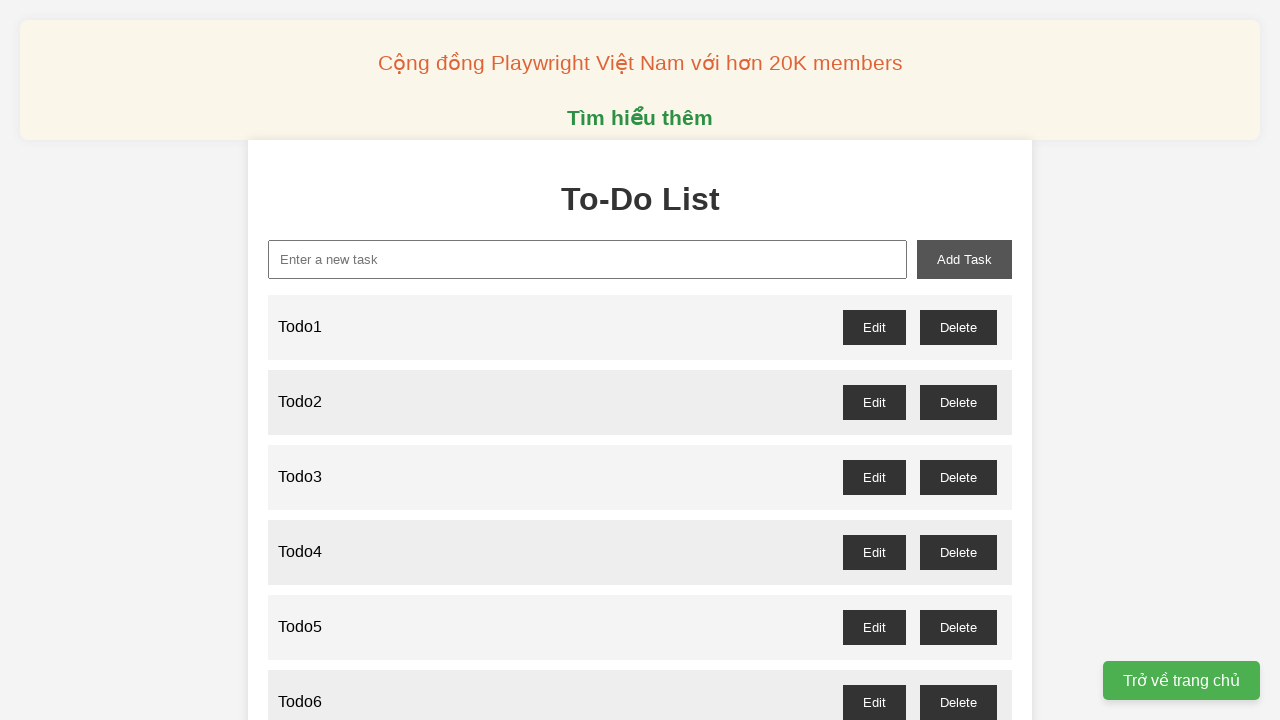

Filled new-task input with 'Todo38' on xpath=//input[@id='new-task']
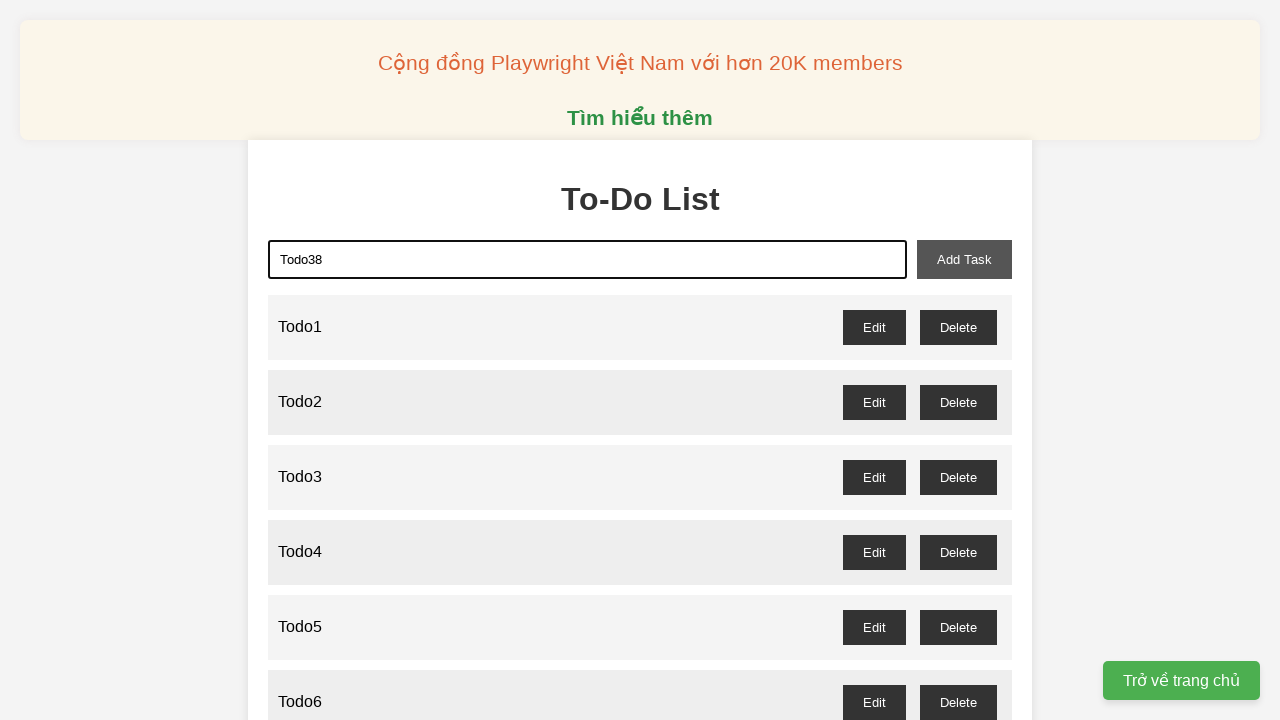

Added todo item #38 by clicking add-task button at (964, 259) on xpath=//button[@id='add-task']
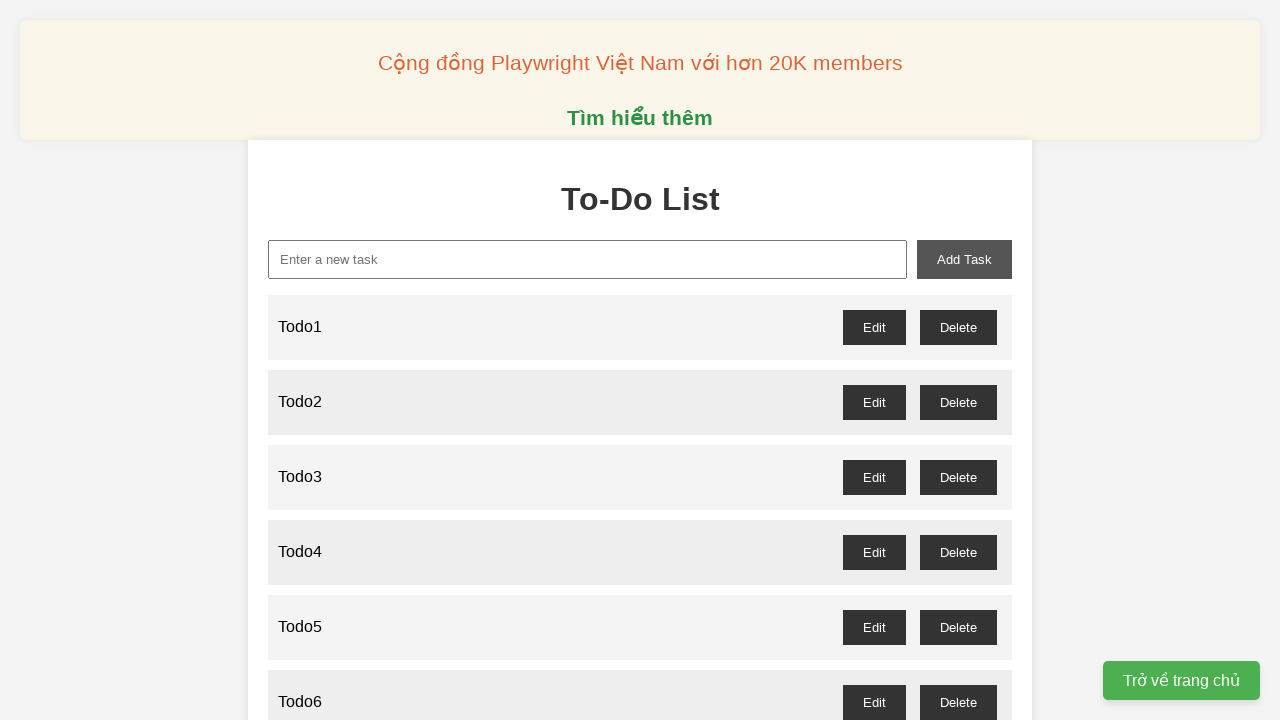

Filled new-task input with 'Todo39' on xpath=//input[@id='new-task']
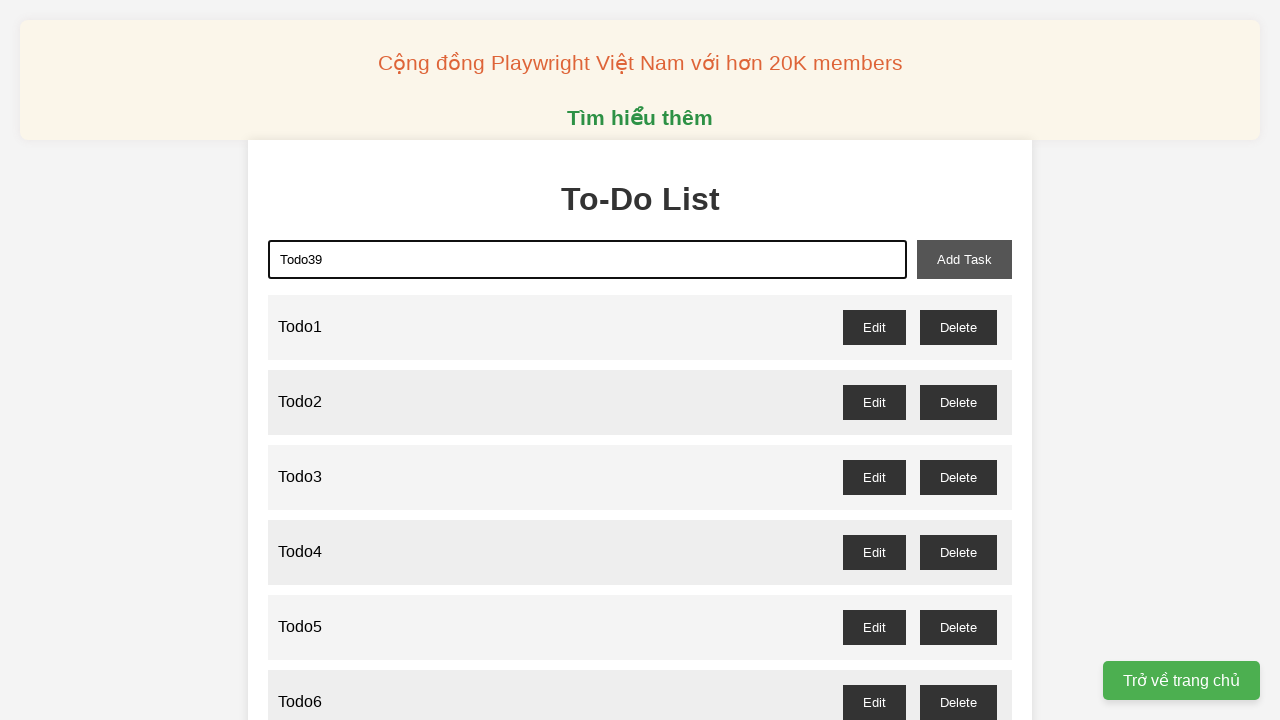

Added todo item #39 by clicking add-task button at (964, 259) on xpath=//button[@id='add-task']
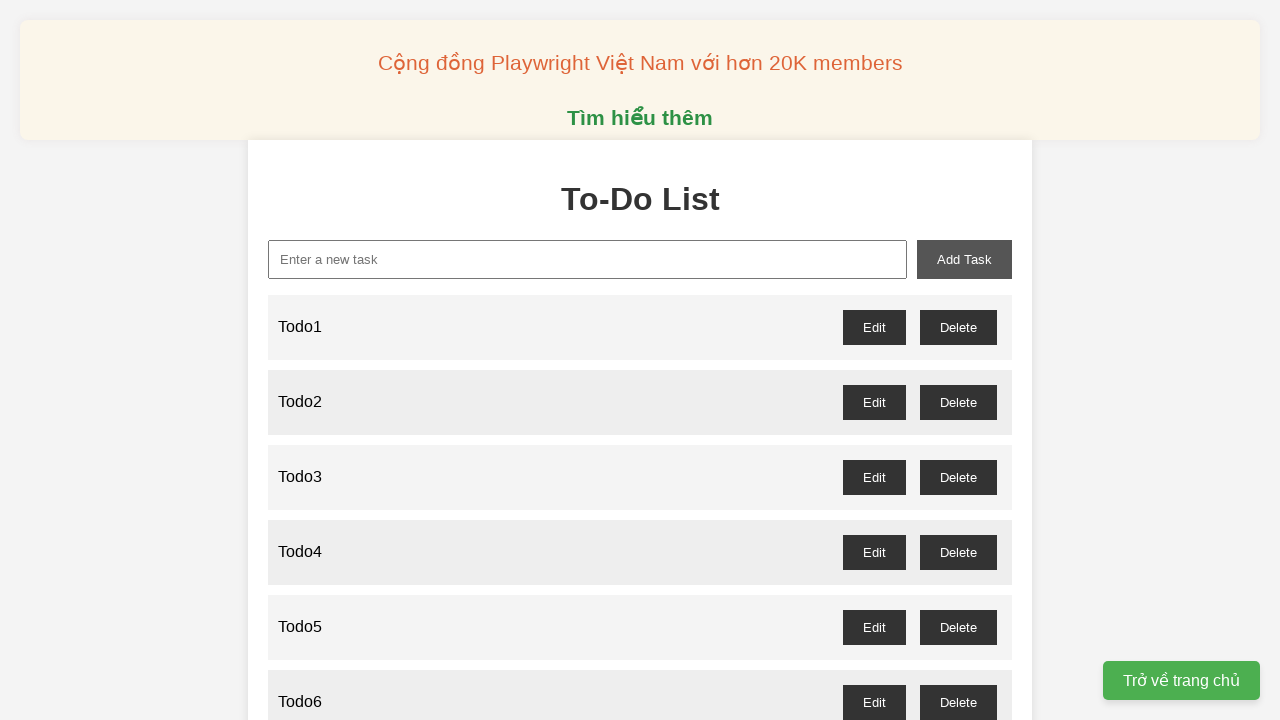

Filled new-task input with 'Todo40' on xpath=//input[@id='new-task']
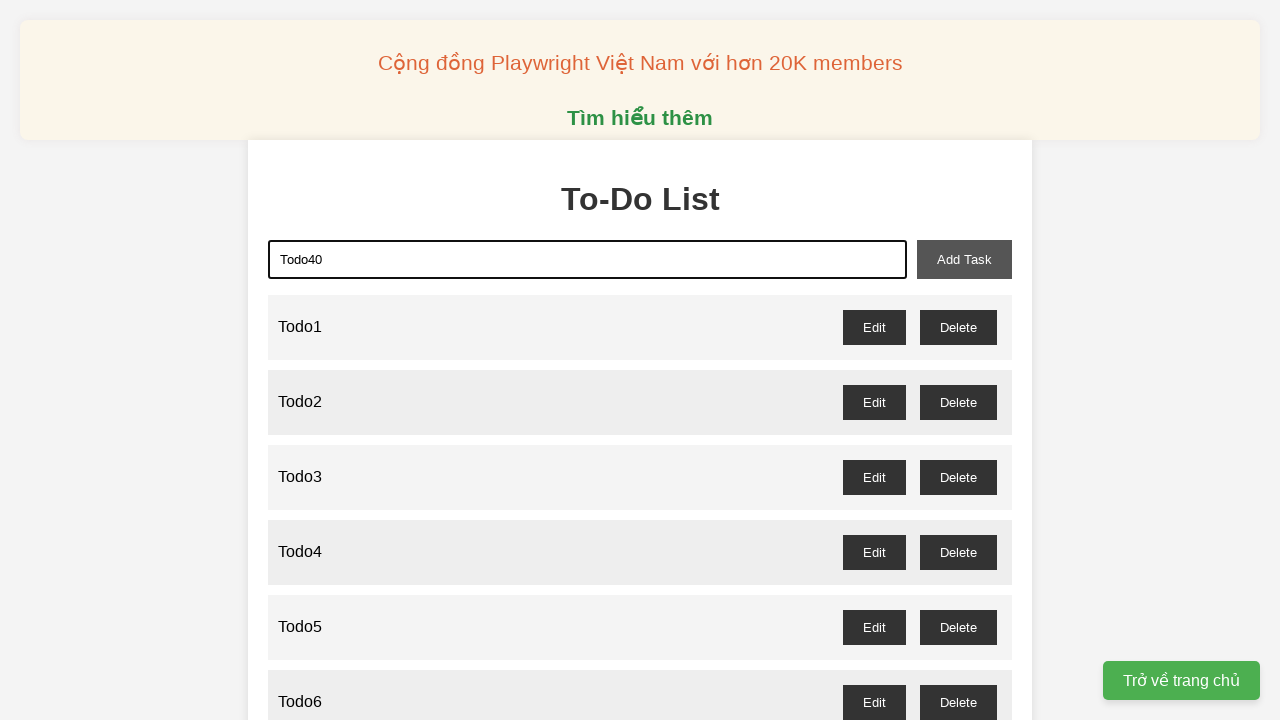

Added todo item #40 by clicking add-task button at (964, 259) on xpath=//button[@id='add-task']
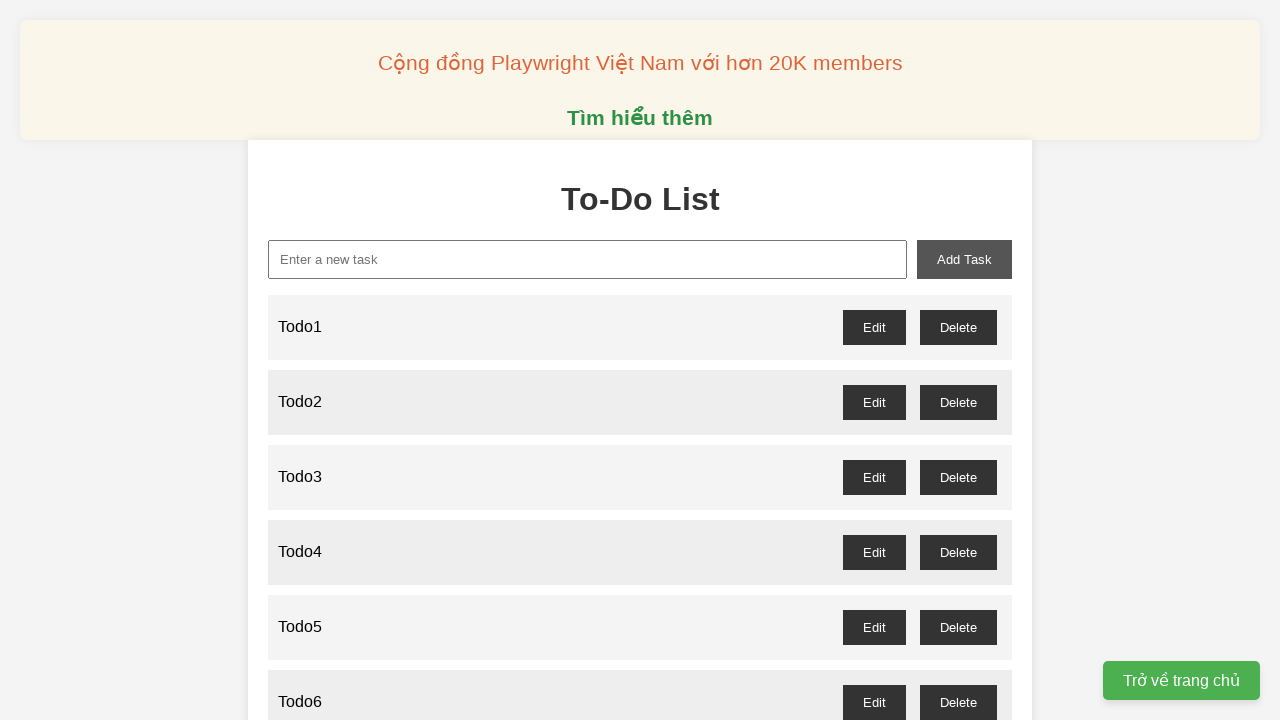

Filled new-task input with 'Todo41' on xpath=//input[@id='new-task']
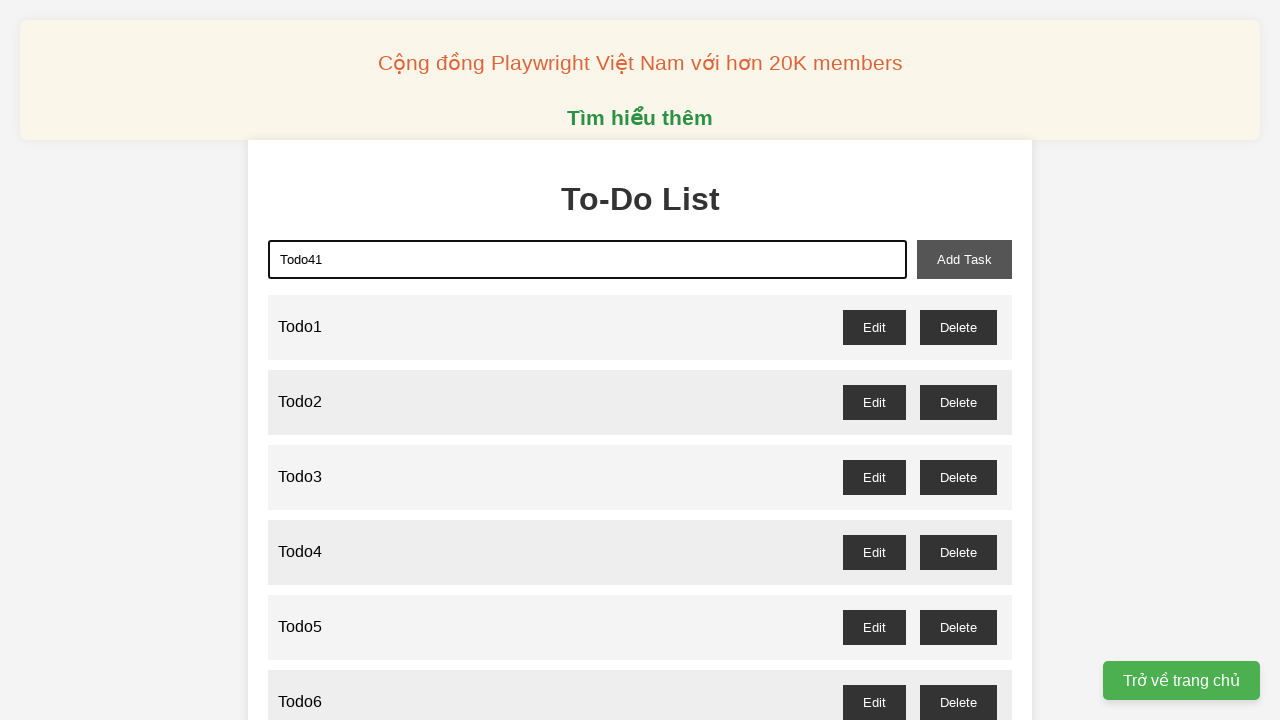

Added todo item #41 by clicking add-task button at (964, 259) on xpath=//button[@id='add-task']
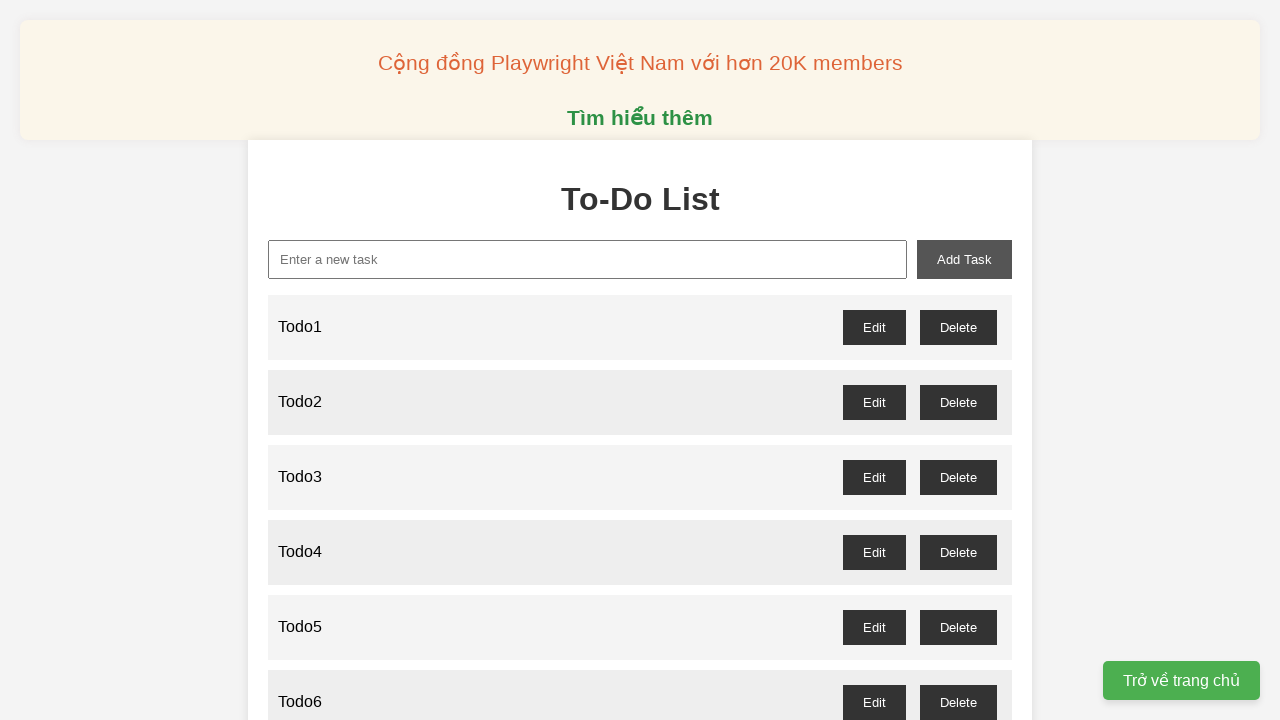

Filled new-task input with 'Todo42' on xpath=//input[@id='new-task']
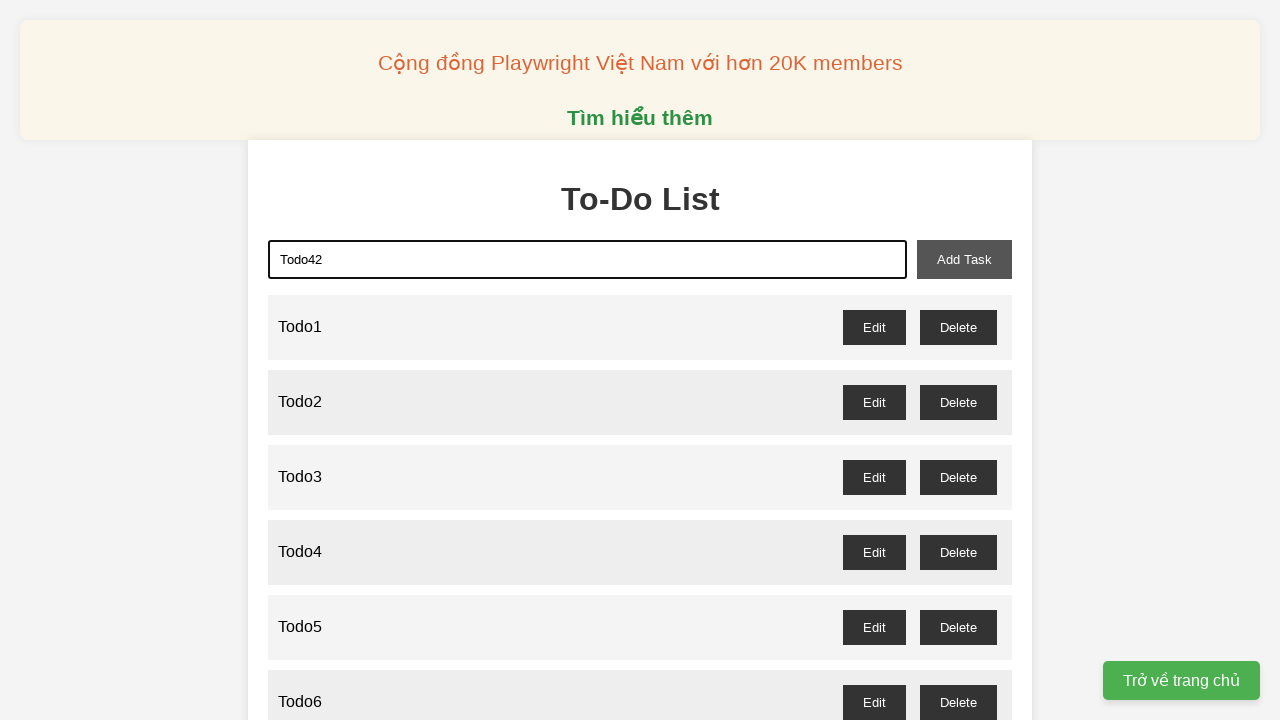

Added todo item #42 by clicking add-task button at (964, 259) on xpath=//button[@id='add-task']
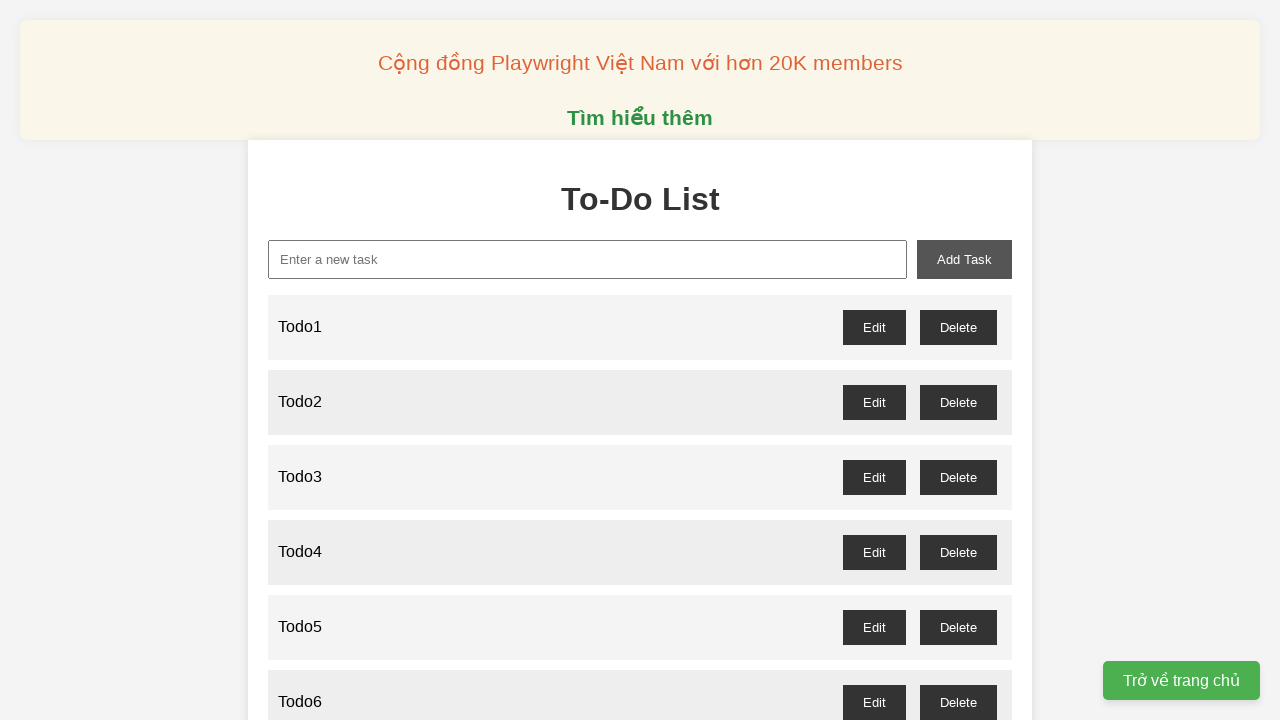

Filled new-task input with 'Todo43' on xpath=//input[@id='new-task']
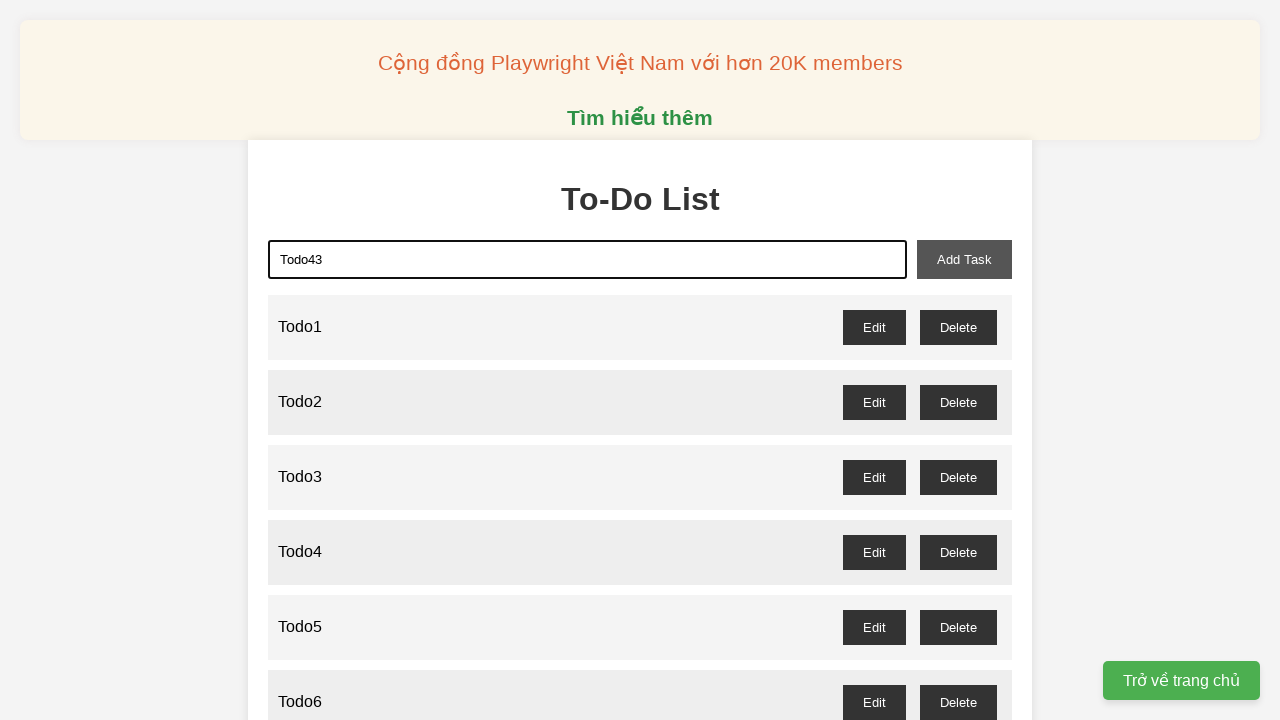

Added todo item #43 by clicking add-task button at (964, 259) on xpath=//button[@id='add-task']
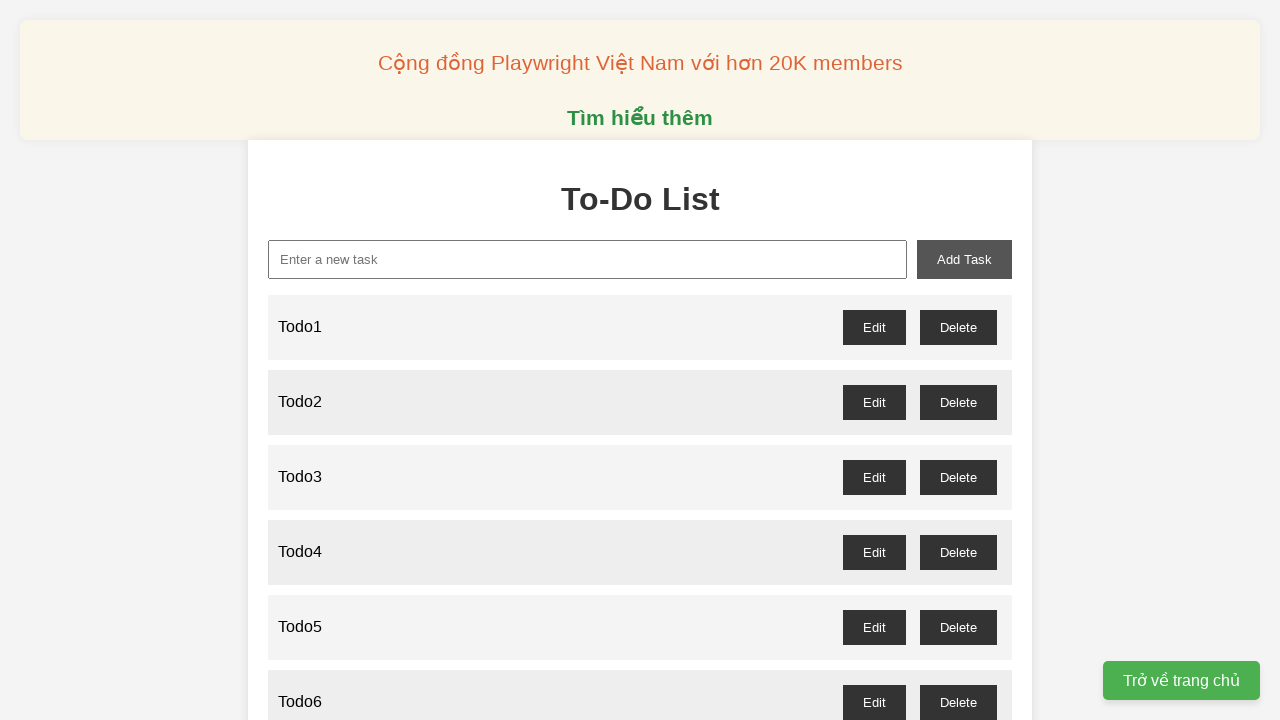

Filled new-task input with 'Todo44' on xpath=//input[@id='new-task']
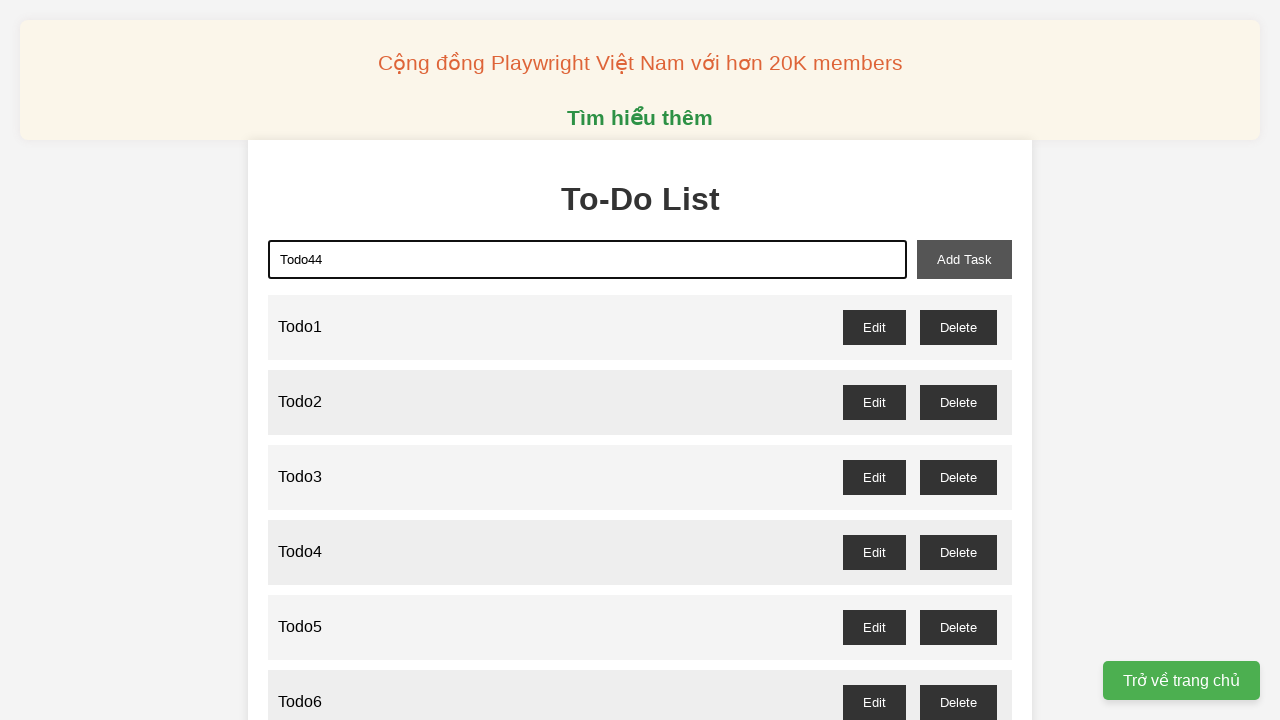

Added todo item #44 by clicking add-task button at (964, 259) on xpath=//button[@id='add-task']
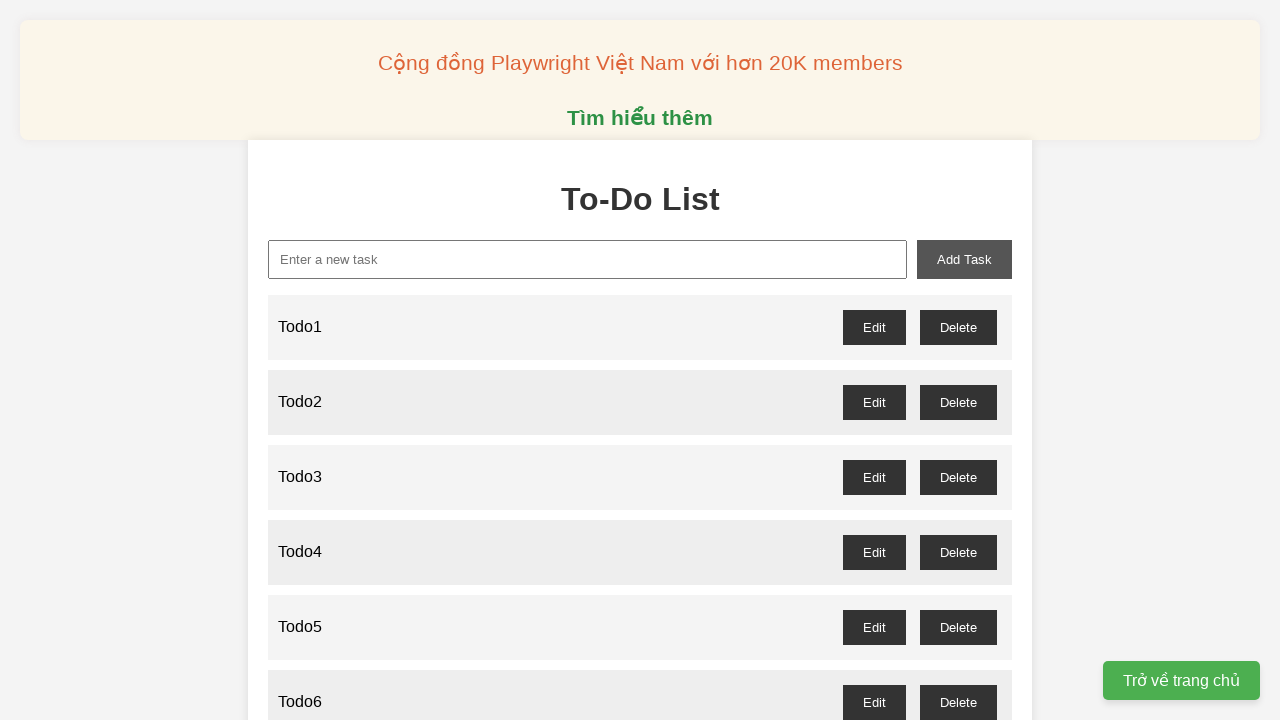

Filled new-task input with 'Todo45' on xpath=//input[@id='new-task']
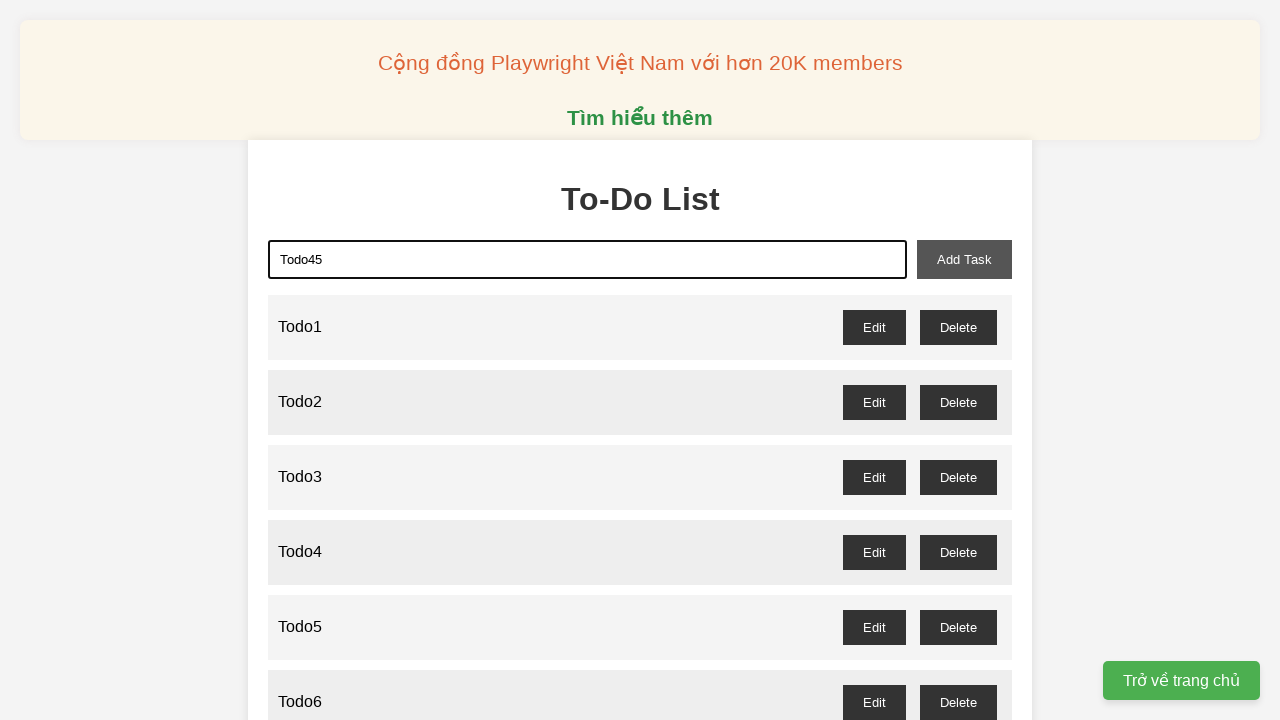

Added todo item #45 by clicking add-task button at (964, 259) on xpath=//button[@id='add-task']
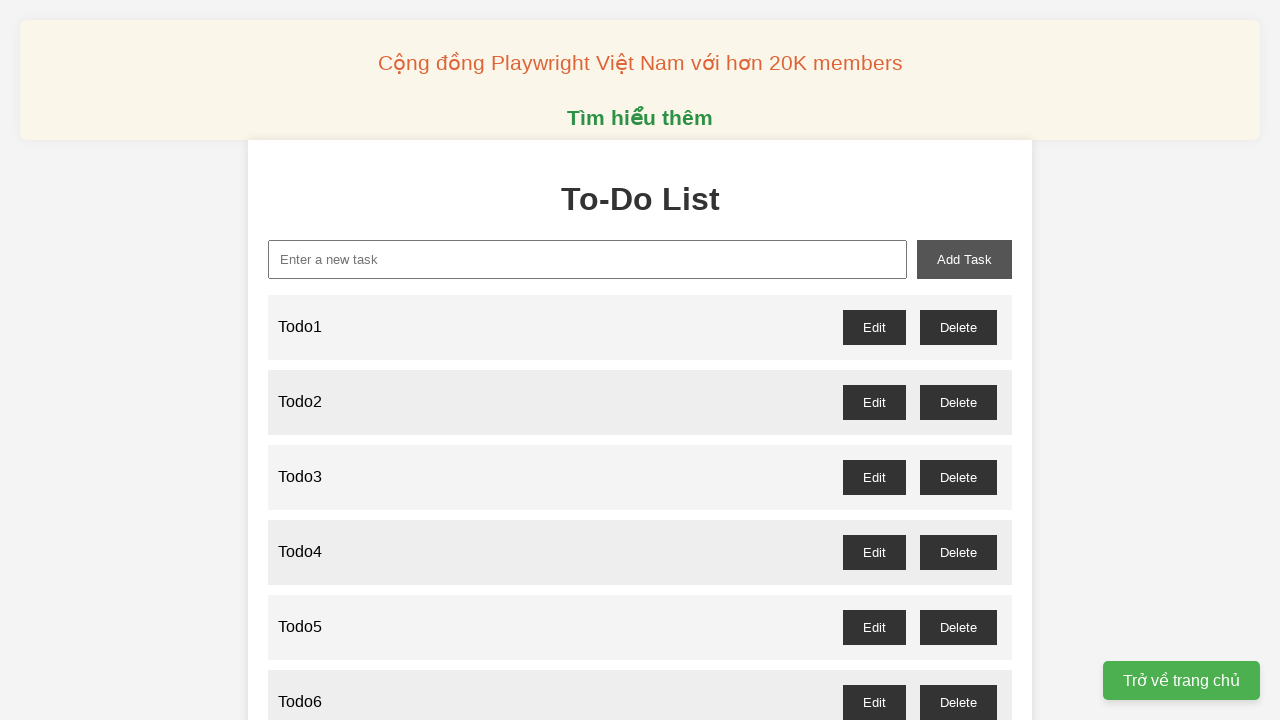

Filled new-task input with 'Todo46' on xpath=//input[@id='new-task']
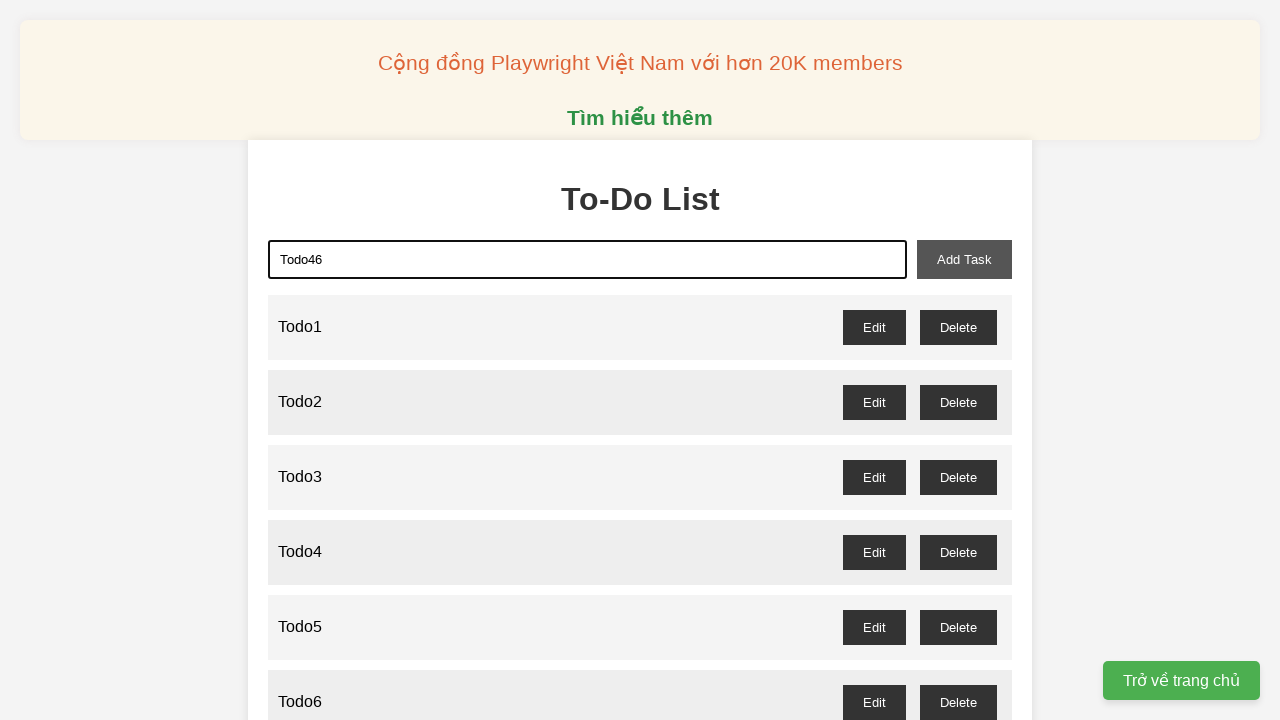

Added todo item #46 by clicking add-task button at (964, 259) on xpath=//button[@id='add-task']
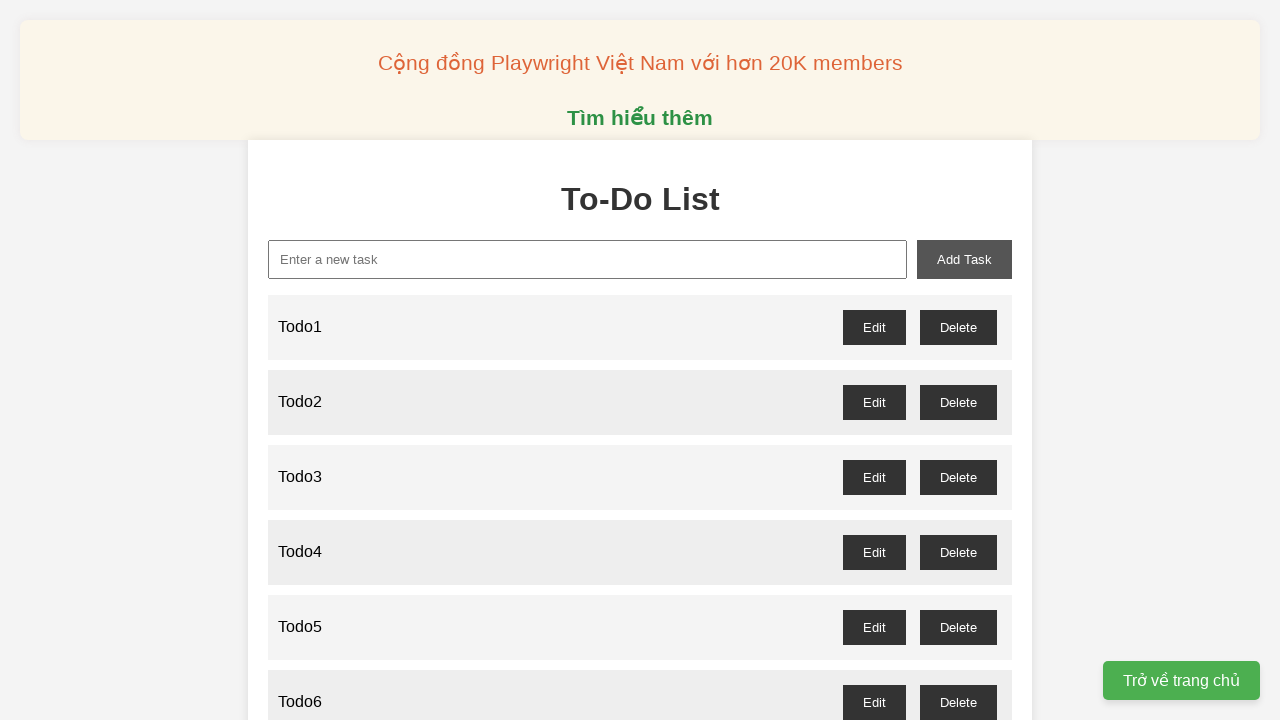

Filled new-task input with 'Todo47' on xpath=//input[@id='new-task']
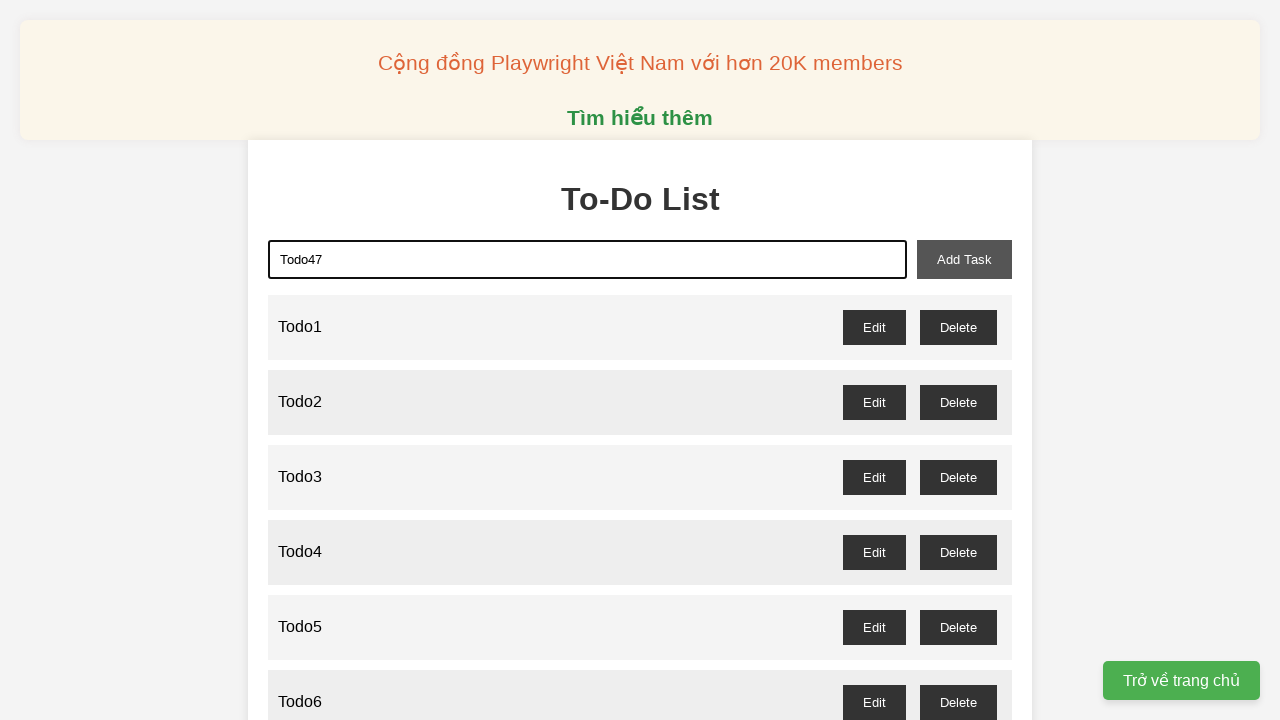

Added todo item #47 by clicking add-task button at (964, 259) on xpath=//button[@id='add-task']
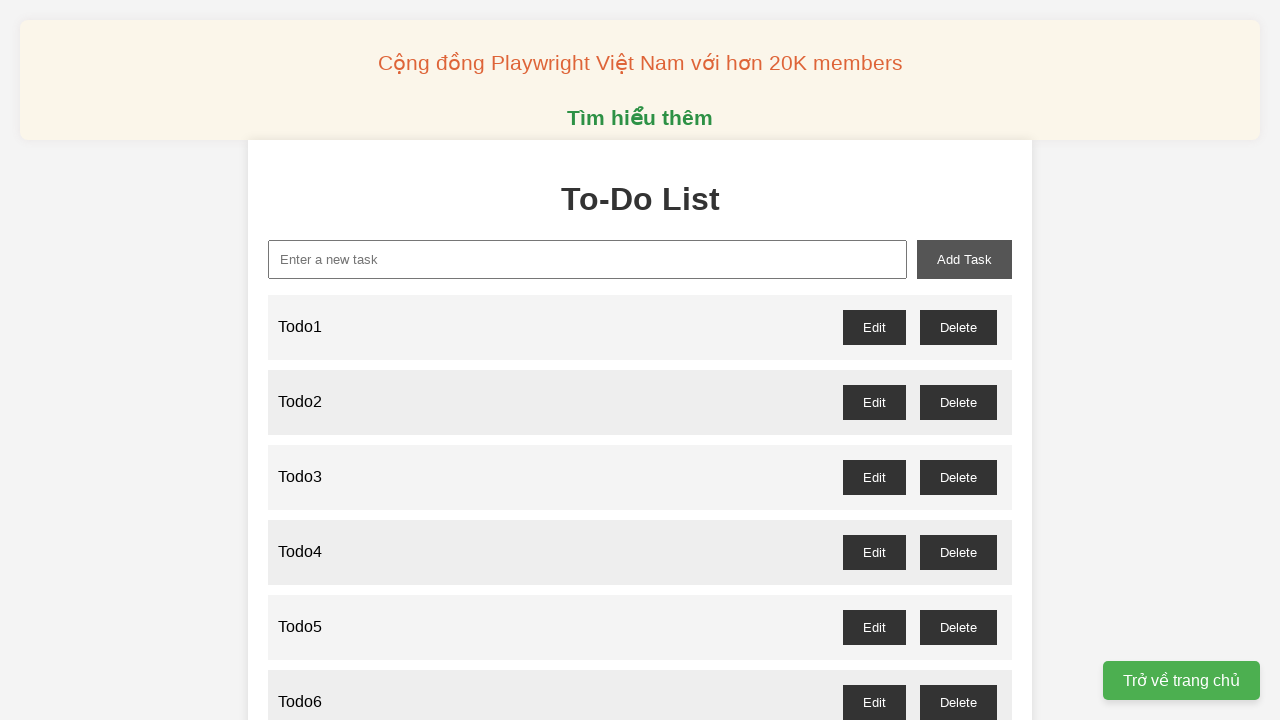

Filled new-task input with 'Todo48' on xpath=//input[@id='new-task']
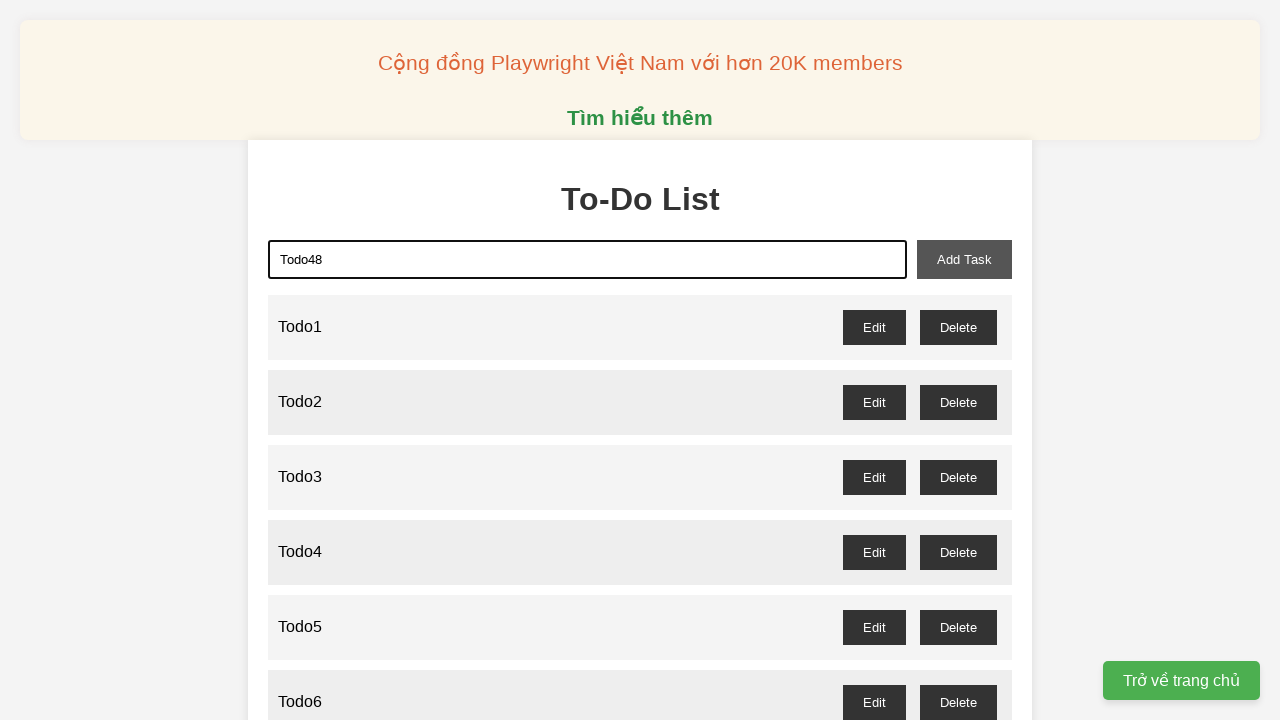

Added todo item #48 by clicking add-task button at (964, 259) on xpath=//button[@id='add-task']
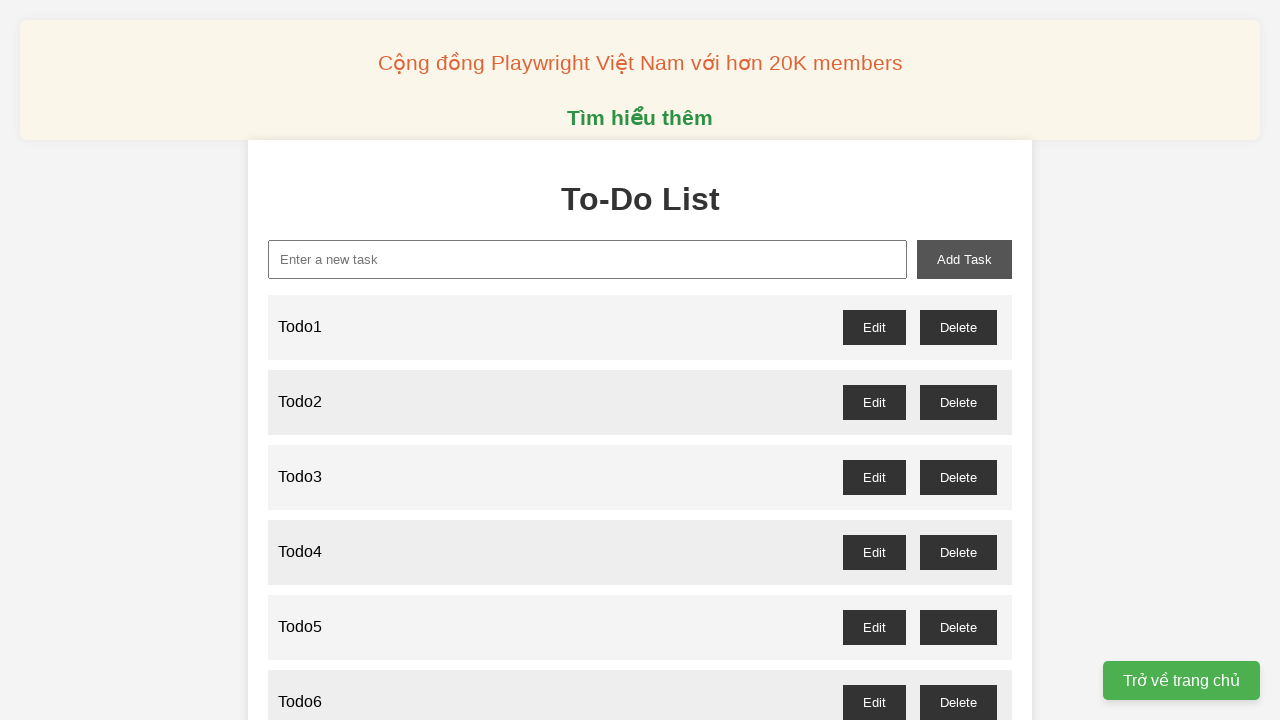

Filled new-task input with 'Todo49' on xpath=//input[@id='new-task']
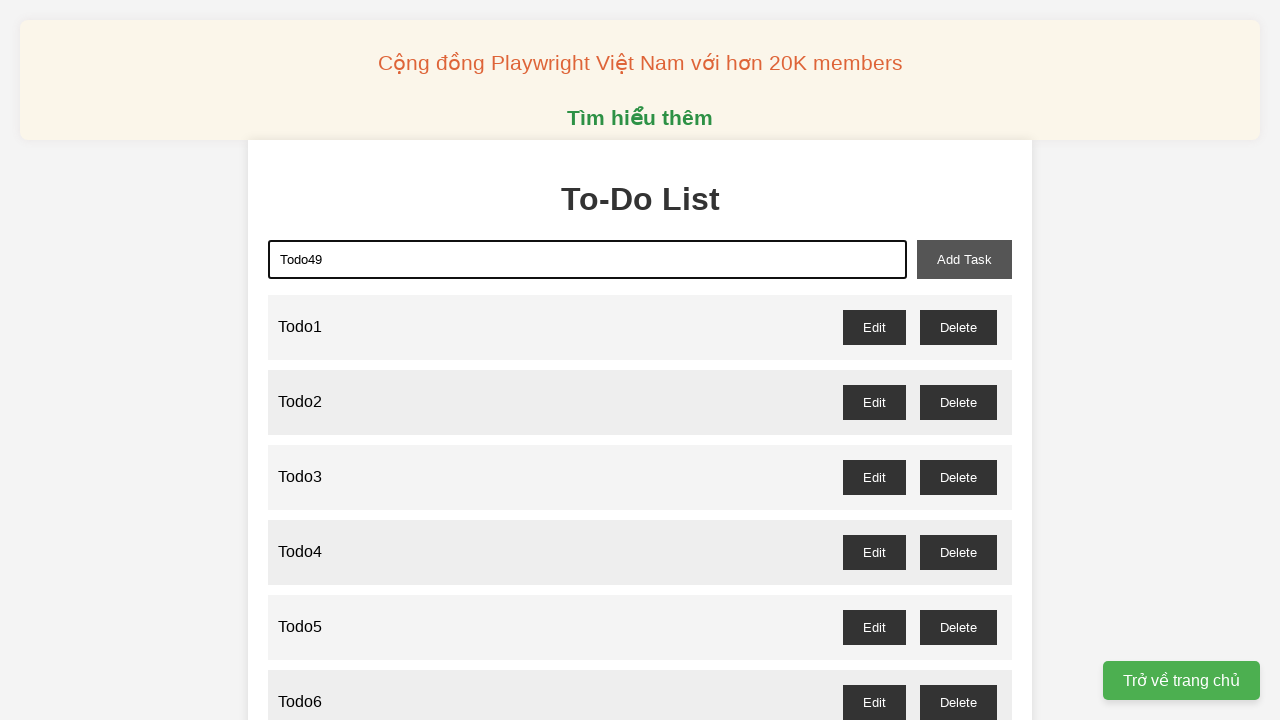

Added todo item #49 by clicking add-task button at (964, 259) on xpath=//button[@id='add-task']
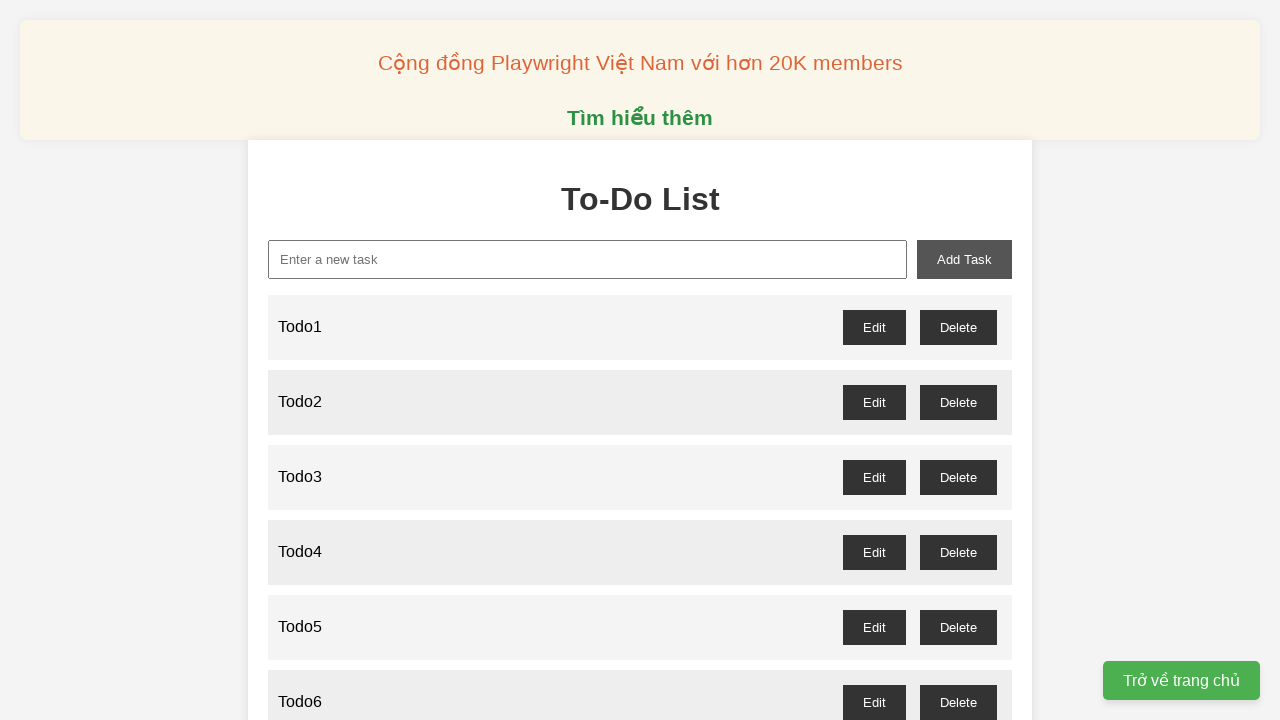

Filled new-task input with 'Todo50' on xpath=//input[@id='new-task']
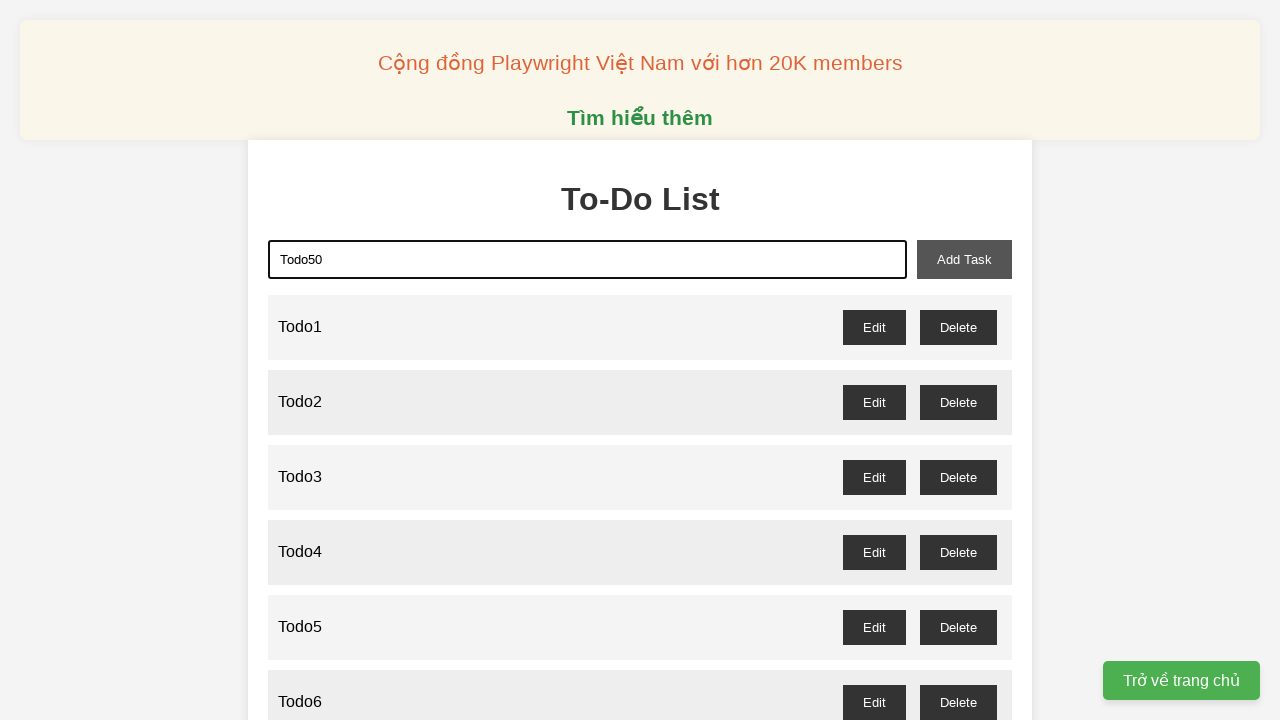

Added todo item #50 by clicking add-task button at (964, 259) on xpath=//button[@id='add-task']
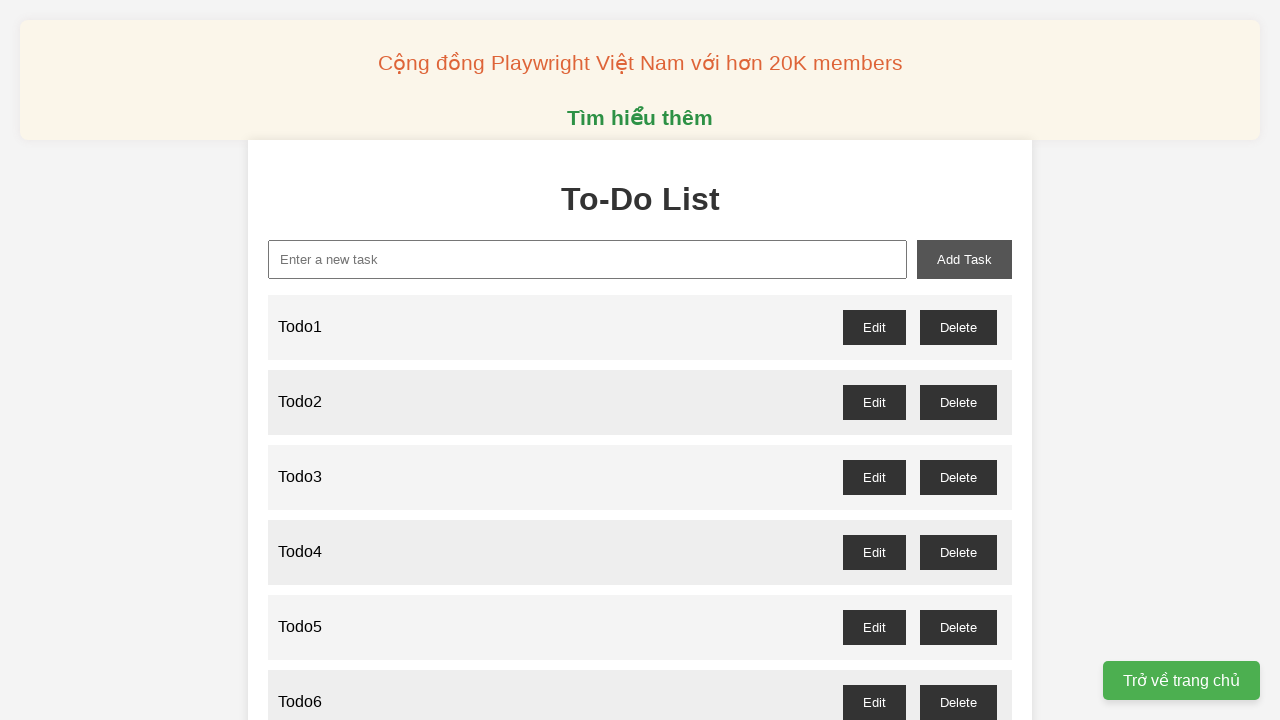

Filled new-task input with 'Todo51' on xpath=//input[@id='new-task']
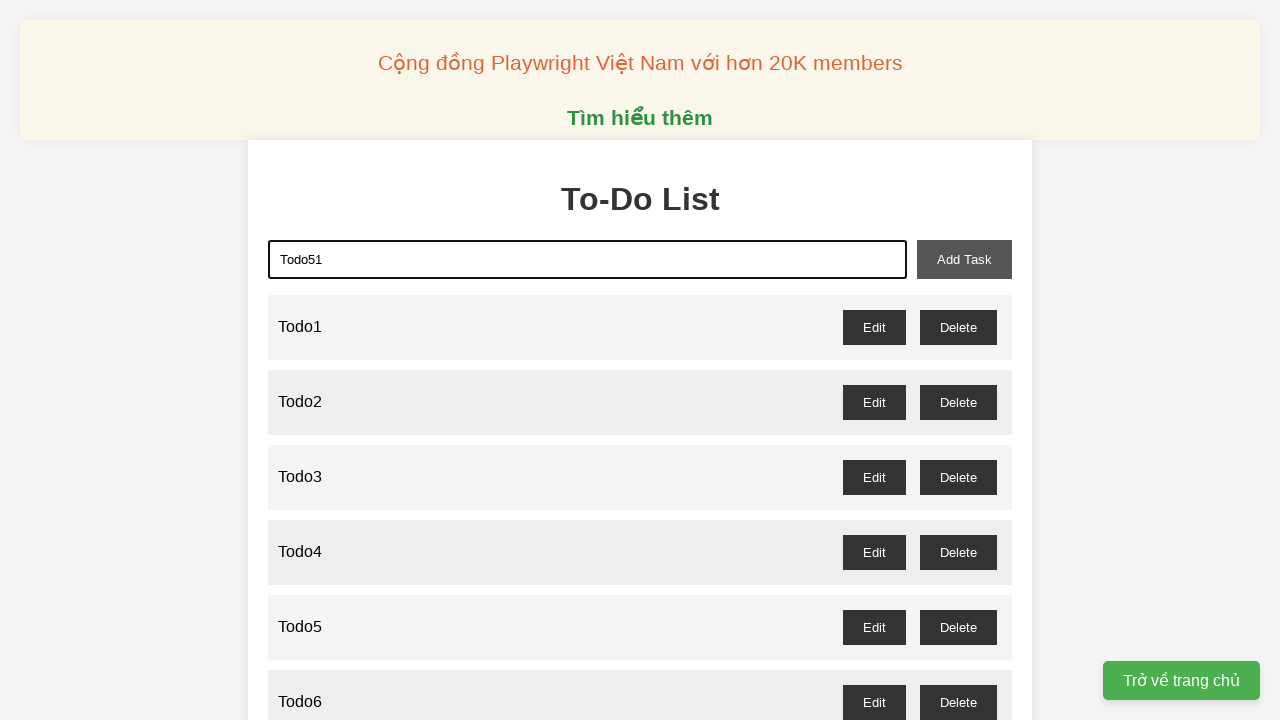

Added todo item #51 by clicking add-task button at (964, 259) on xpath=//button[@id='add-task']
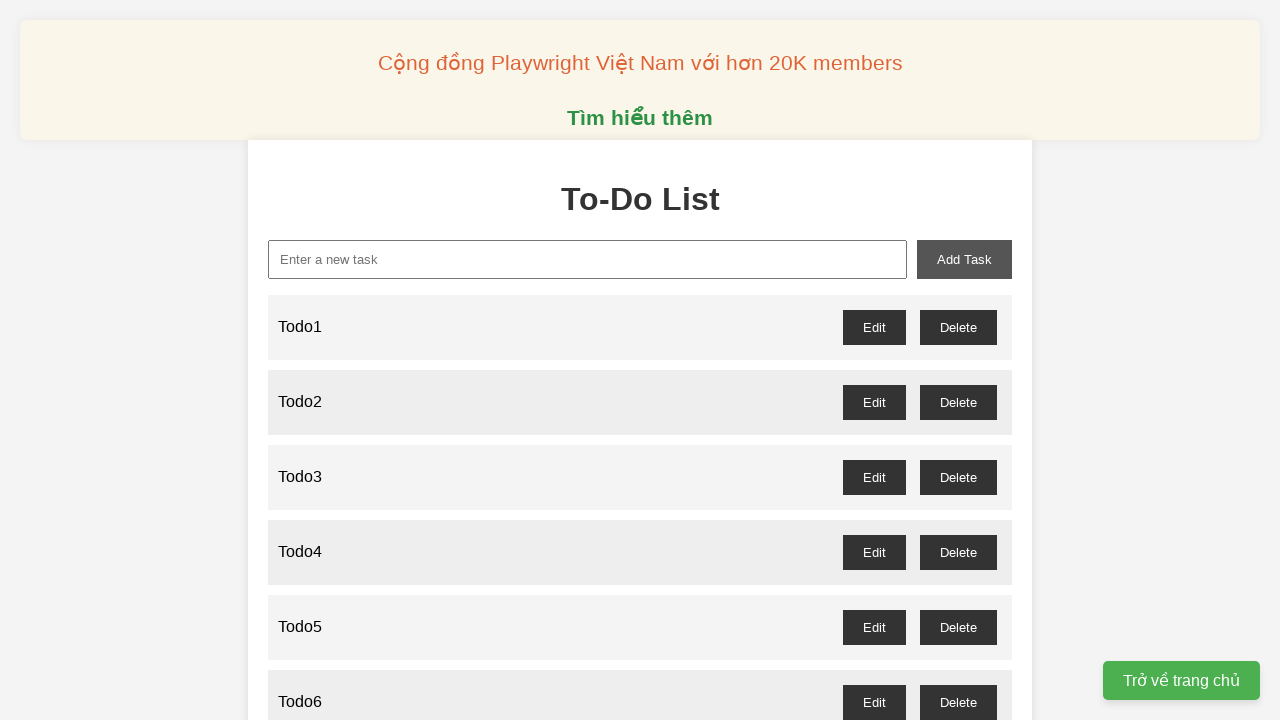

Filled new-task input with 'Todo52' on xpath=//input[@id='new-task']
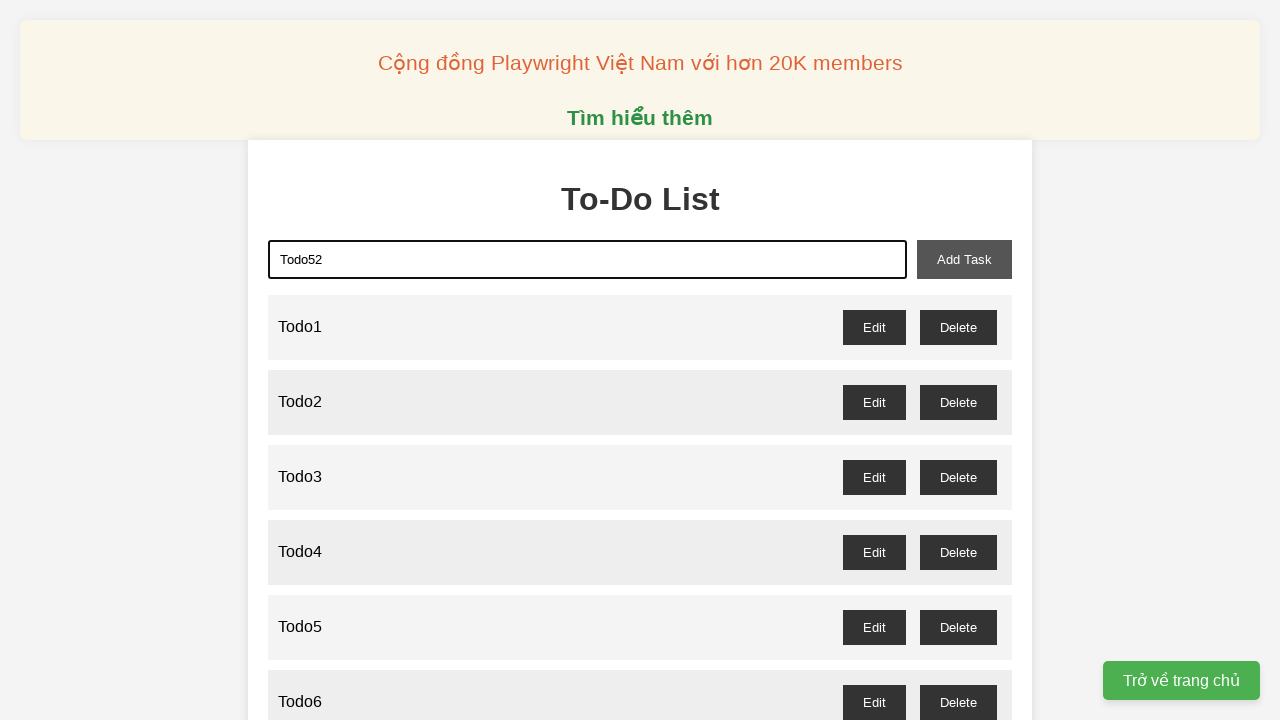

Added todo item #52 by clicking add-task button at (964, 259) on xpath=//button[@id='add-task']
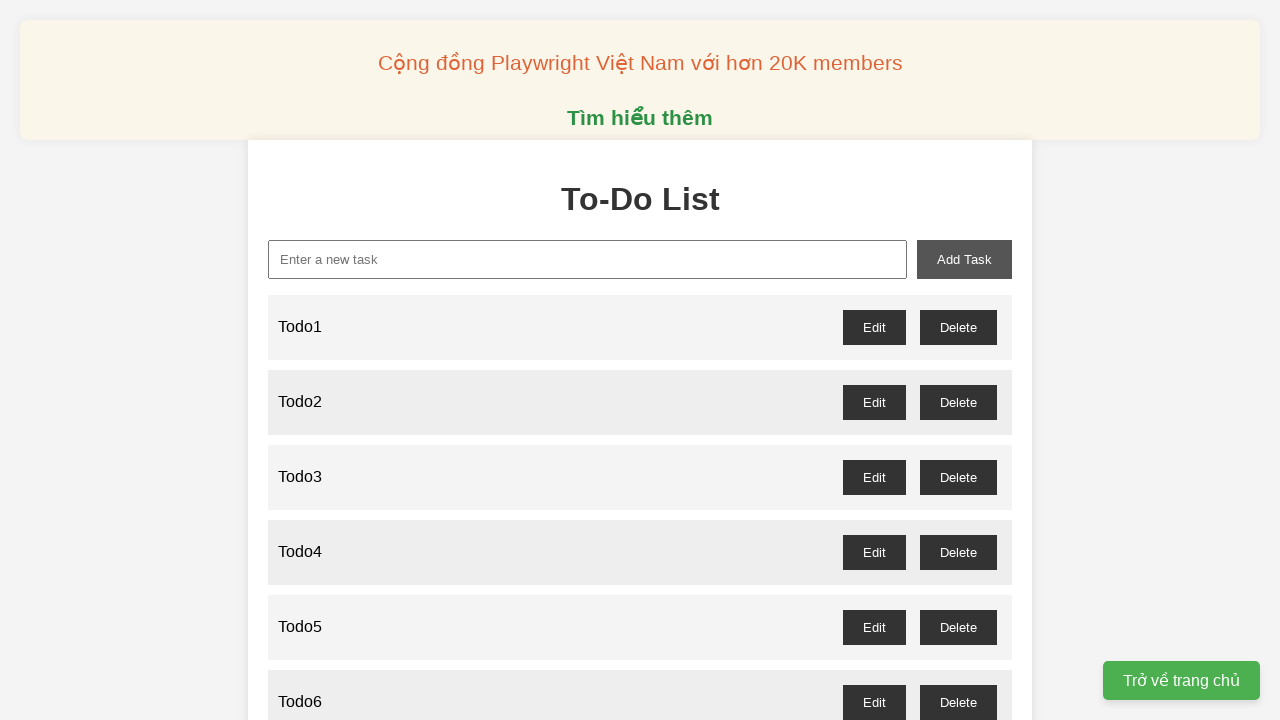

Filled new-task input with 'Todo53' on xpath=//input[@id='new-task']
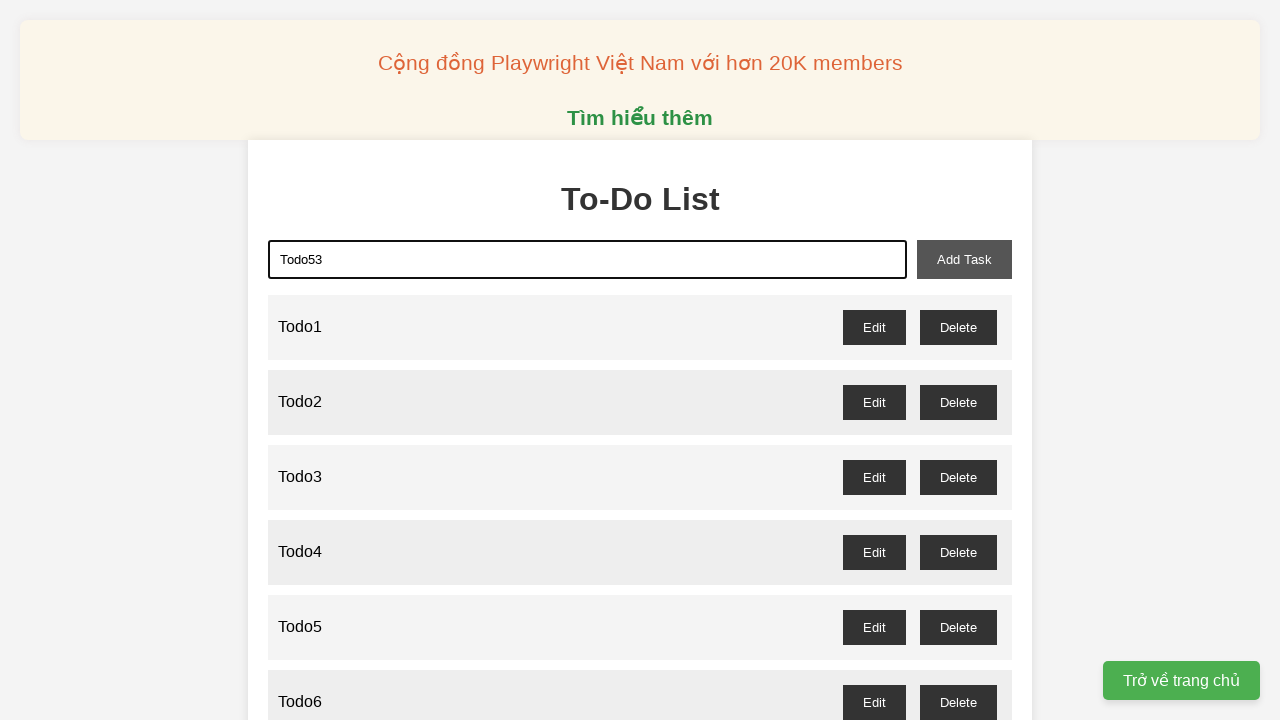

Added todo item #53 by clicking add-task button at (964, 259) on xpath=//button[@id='add-task']
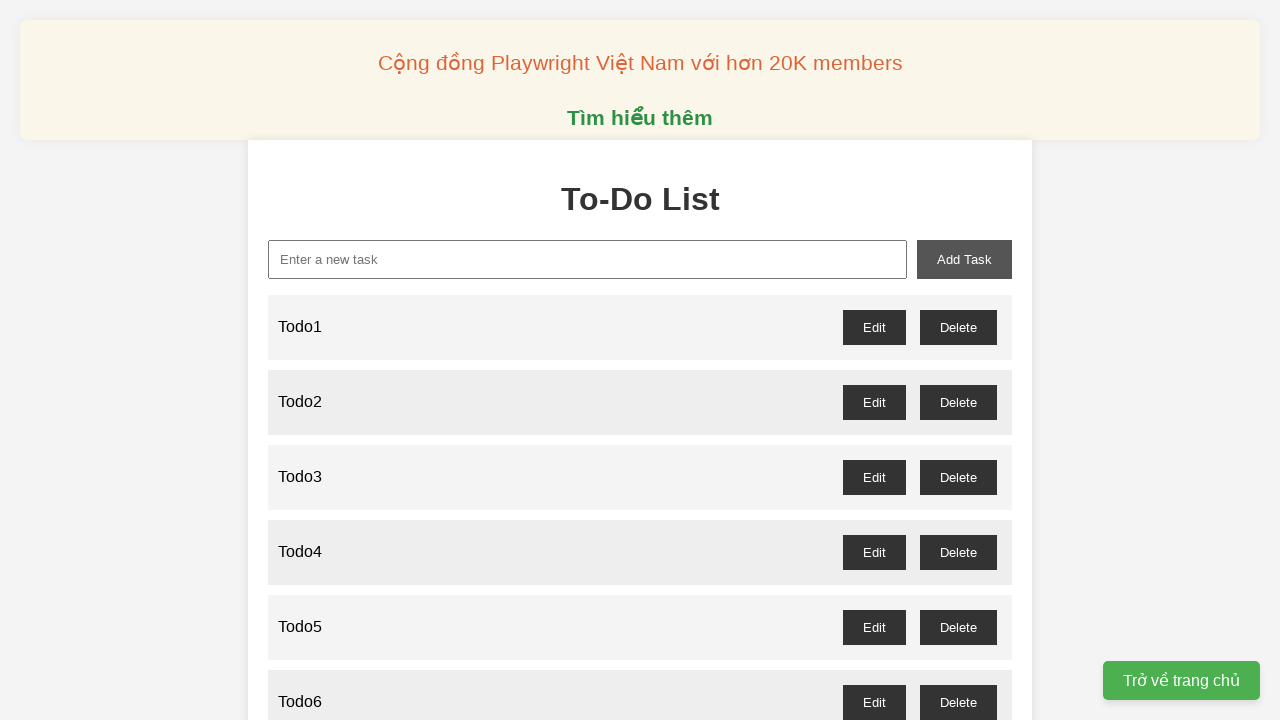

Filled new-task input with 'Todo54' on xpath=//input[@id='new-task']
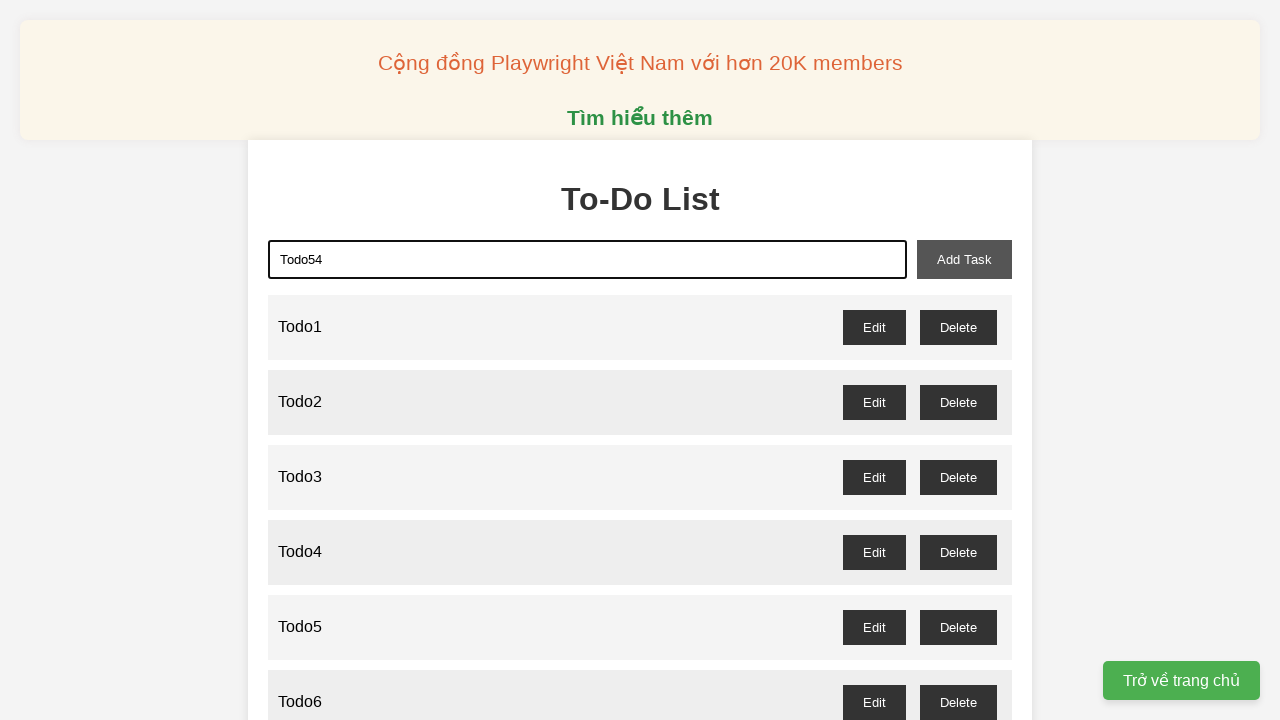

Added todo item #54 by clicking add-task button at (964, 259) on xpath=//button[@id='add-task']
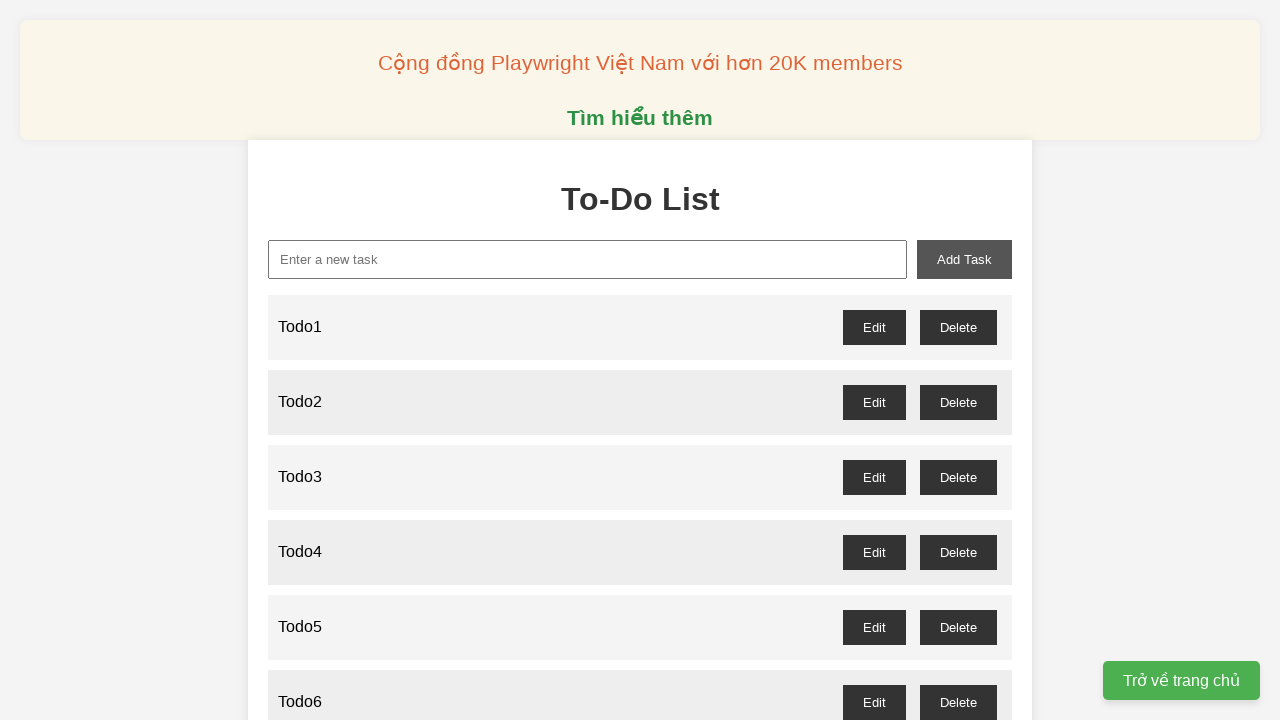

Filled new-task input with 'Todo55' on xpath=//input[@id='new-task']
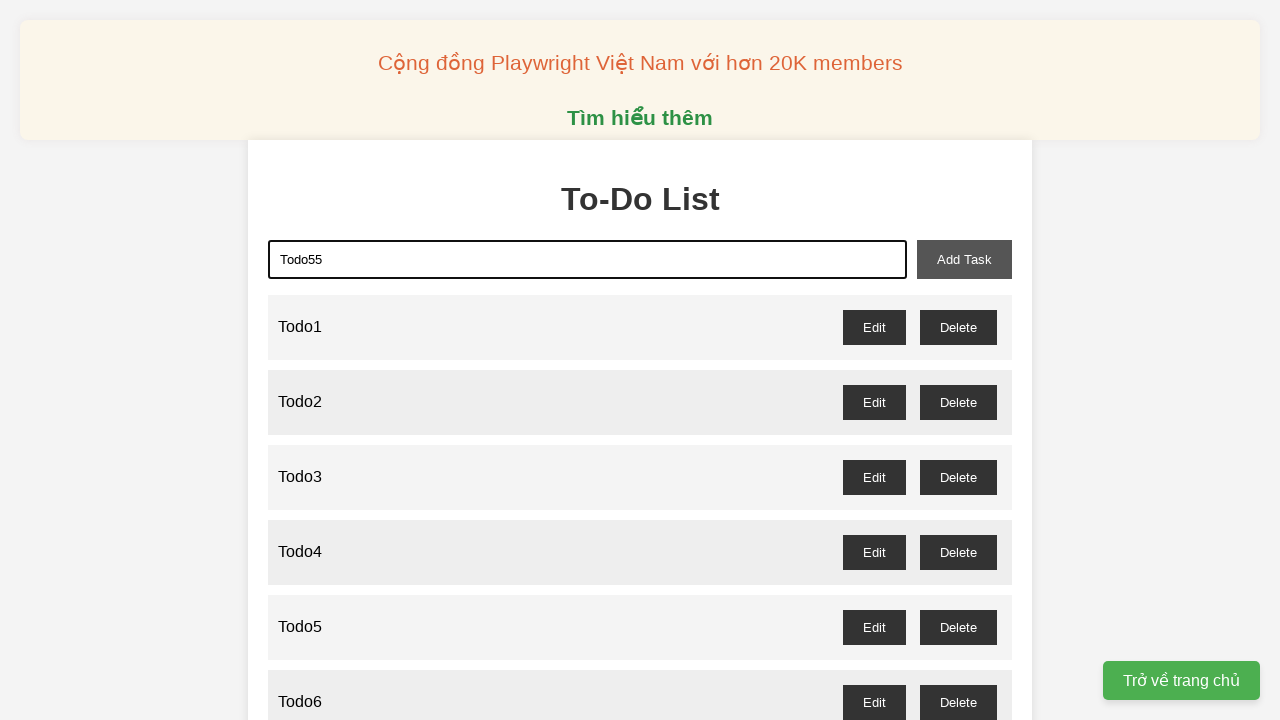

Added todo item #55 by clicking add-task button at (964, 259) on xpath=//button[@id='add-task']
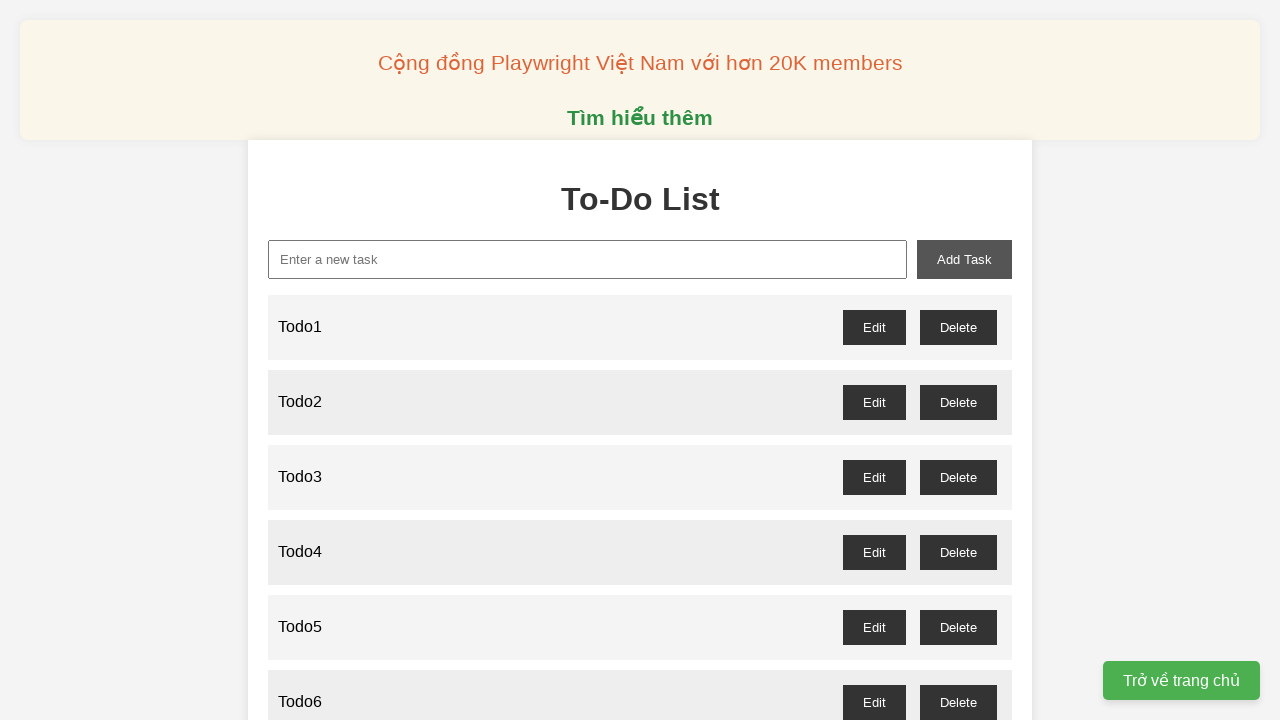

Filled new-task input with 'Todo56' on xpath=//input[@id='new-task']
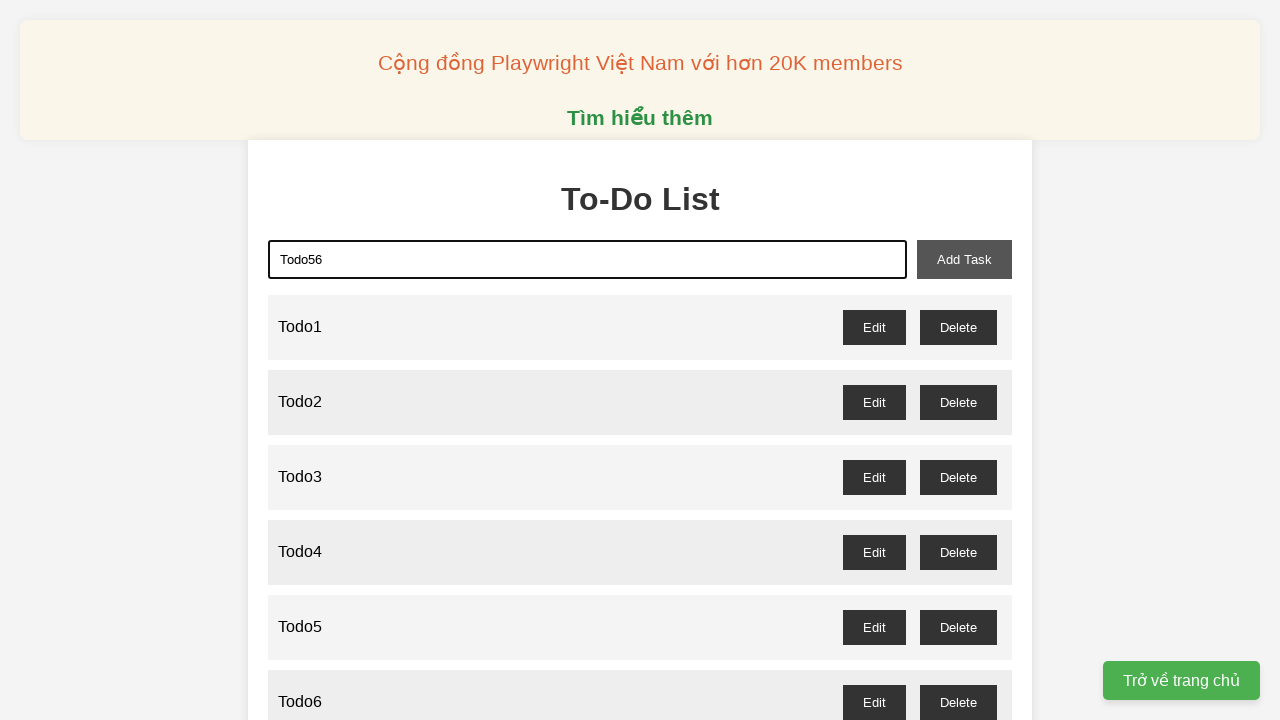

Added todo item #56 by clicking add-task button at (964, 259) on xpath=//button[@id='add-task']
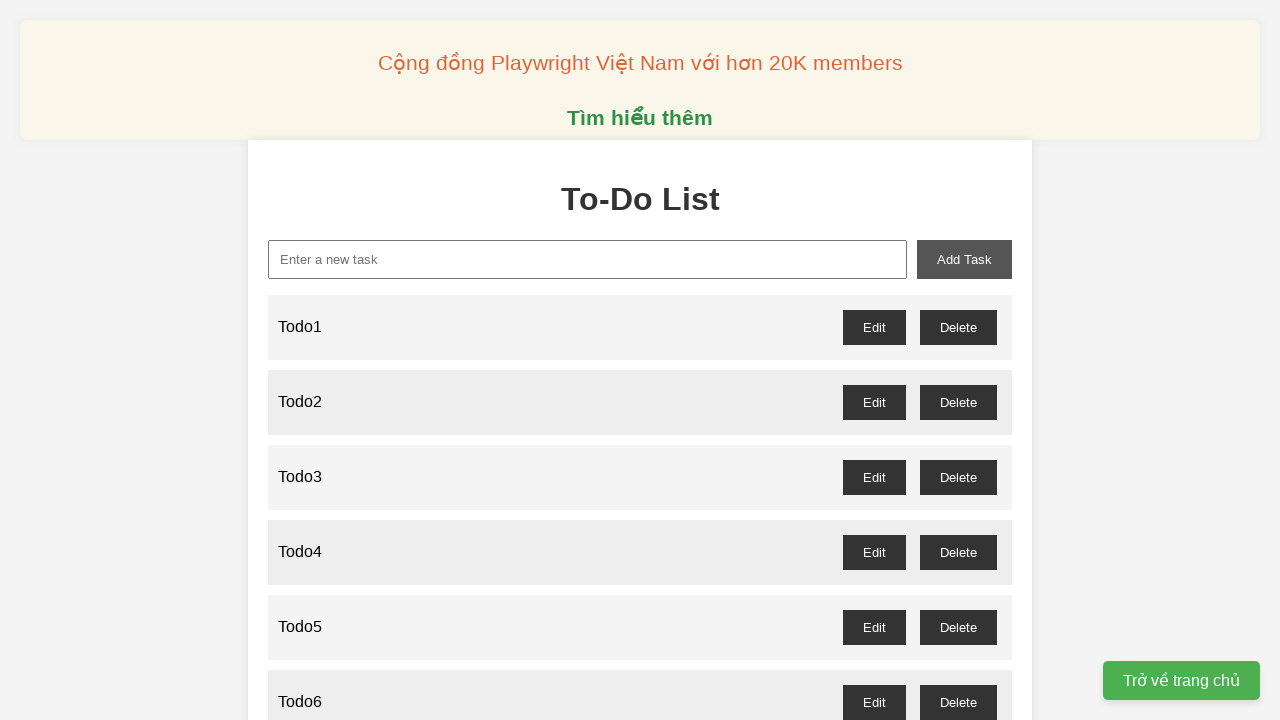

Filled new-task input with 'Todo57' on xpath=//input[@id='new-task']
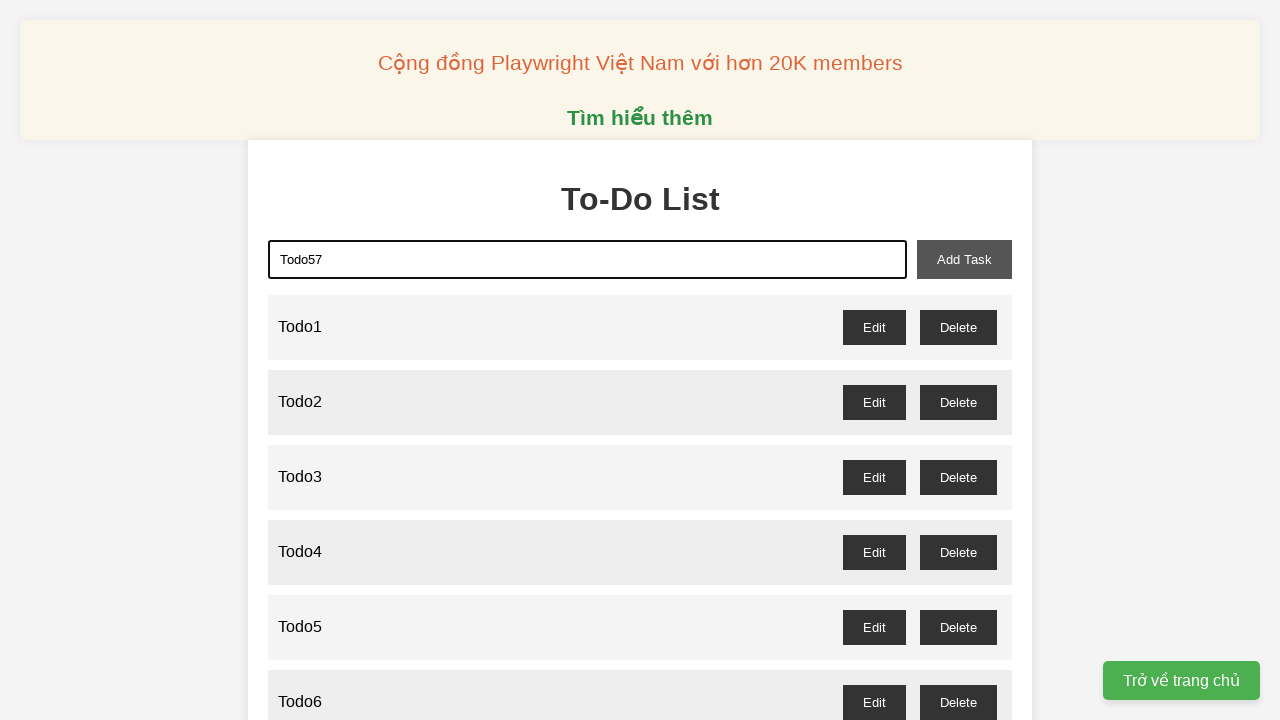

Added todo item #57 by clicking add-task button at (964, 259) on xpath=//button[@id='add-task']
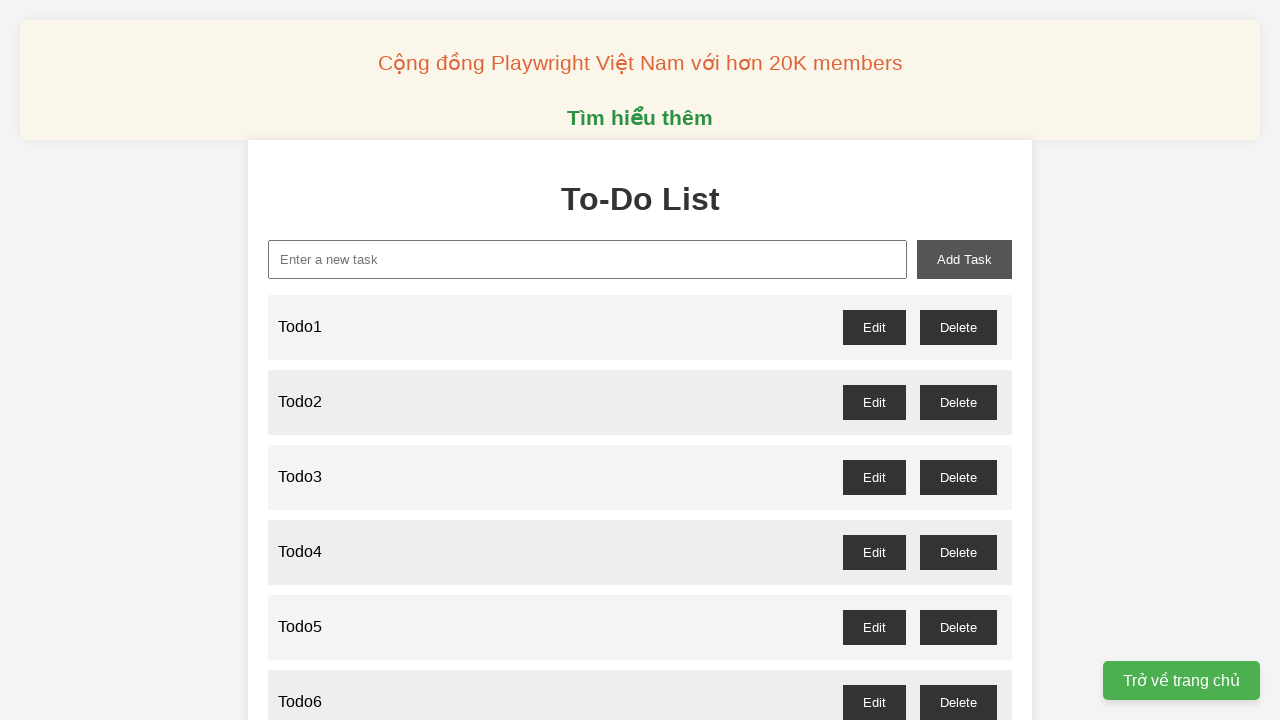

Filled new-task input with 'Todo58' on xpath=//input[@id='new-task']
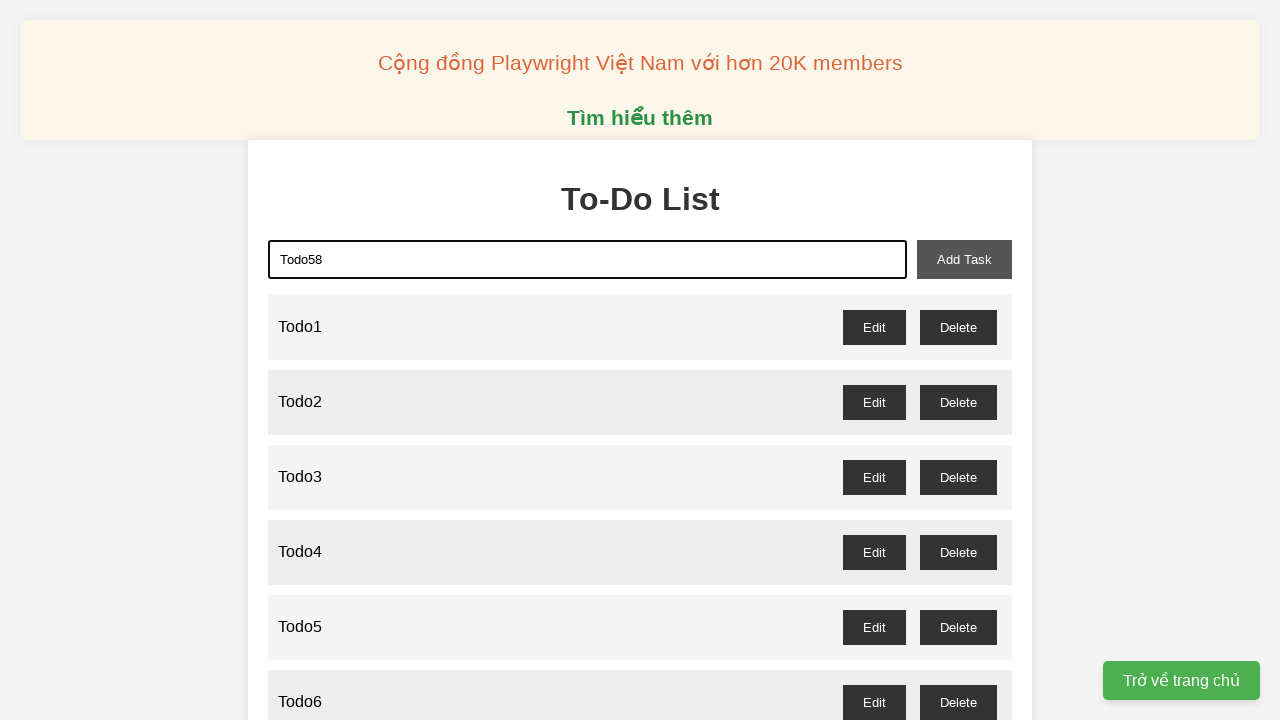

Added todo item #58 by clicking add-task button at (964, 259) on xpath=//button[@id='add-task']
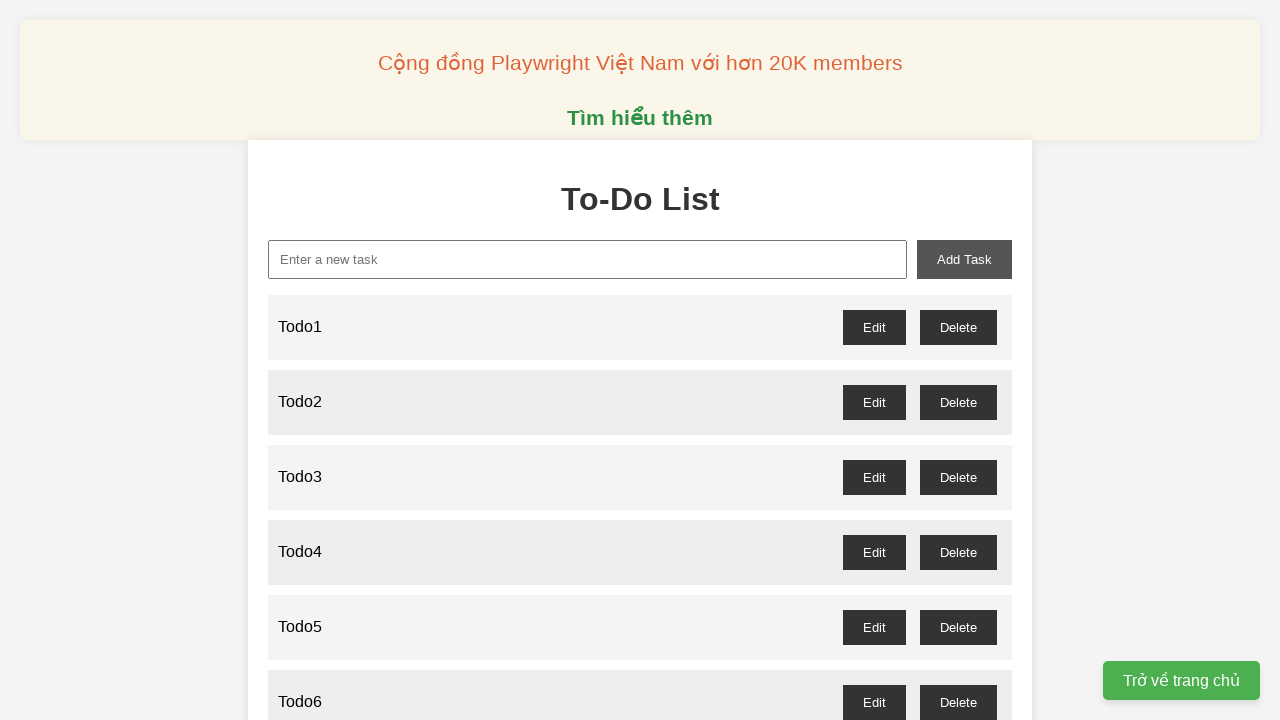

Filled new-task input with 'Todo59' on xpath=//input[@id='new-task']
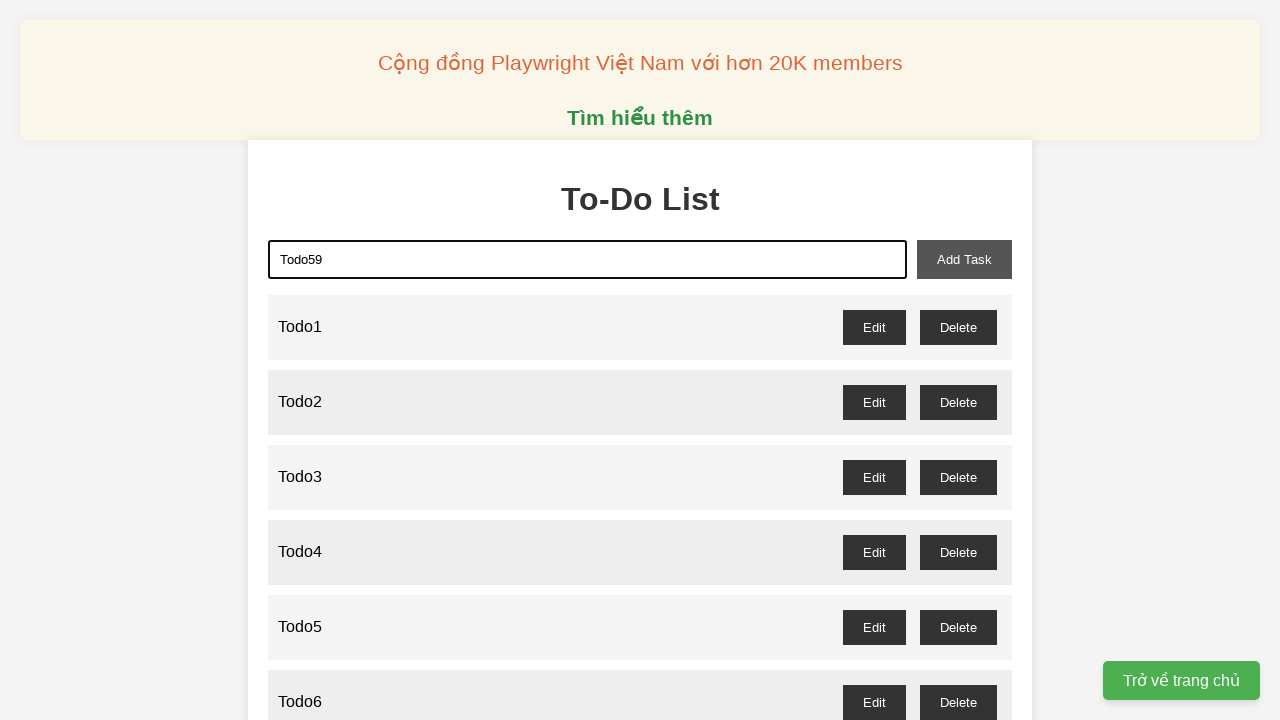

Added todo item #59 by clicking add-task button at (964, 259) on xpath=//button[@id='add-task']
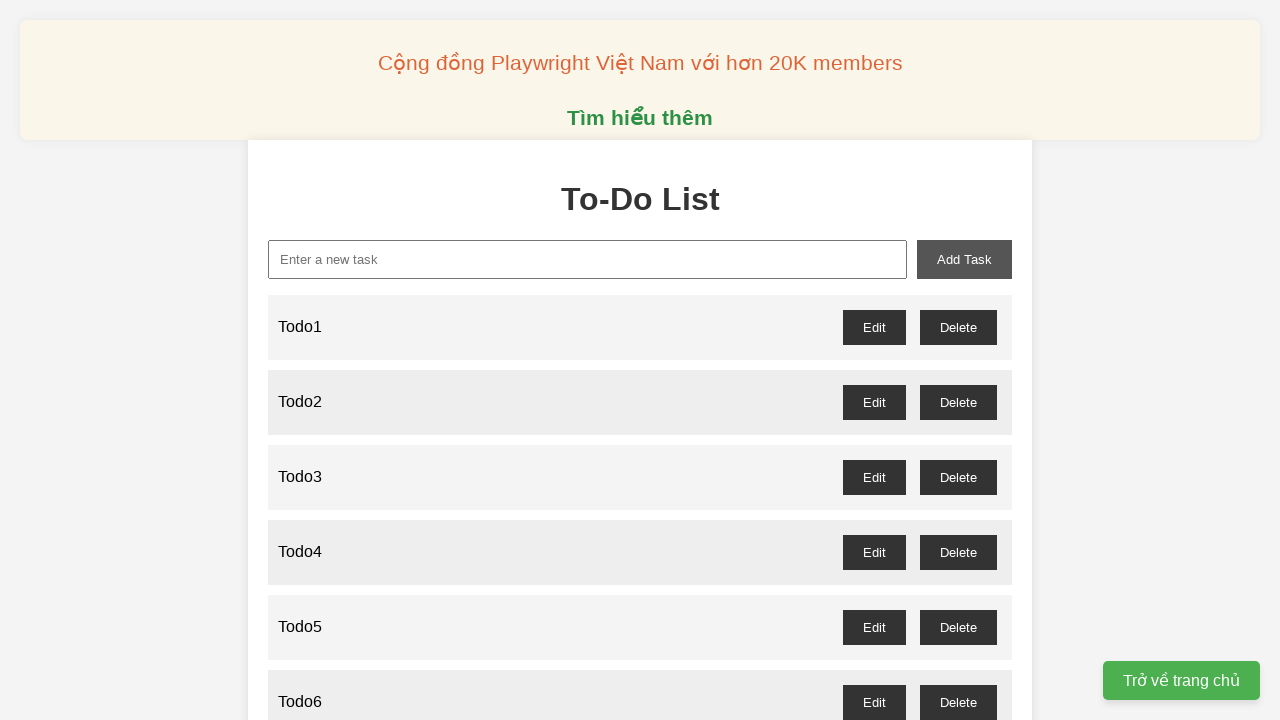

Filled new-task input with 'Todo60' on xpath=//input[@id='new-task']
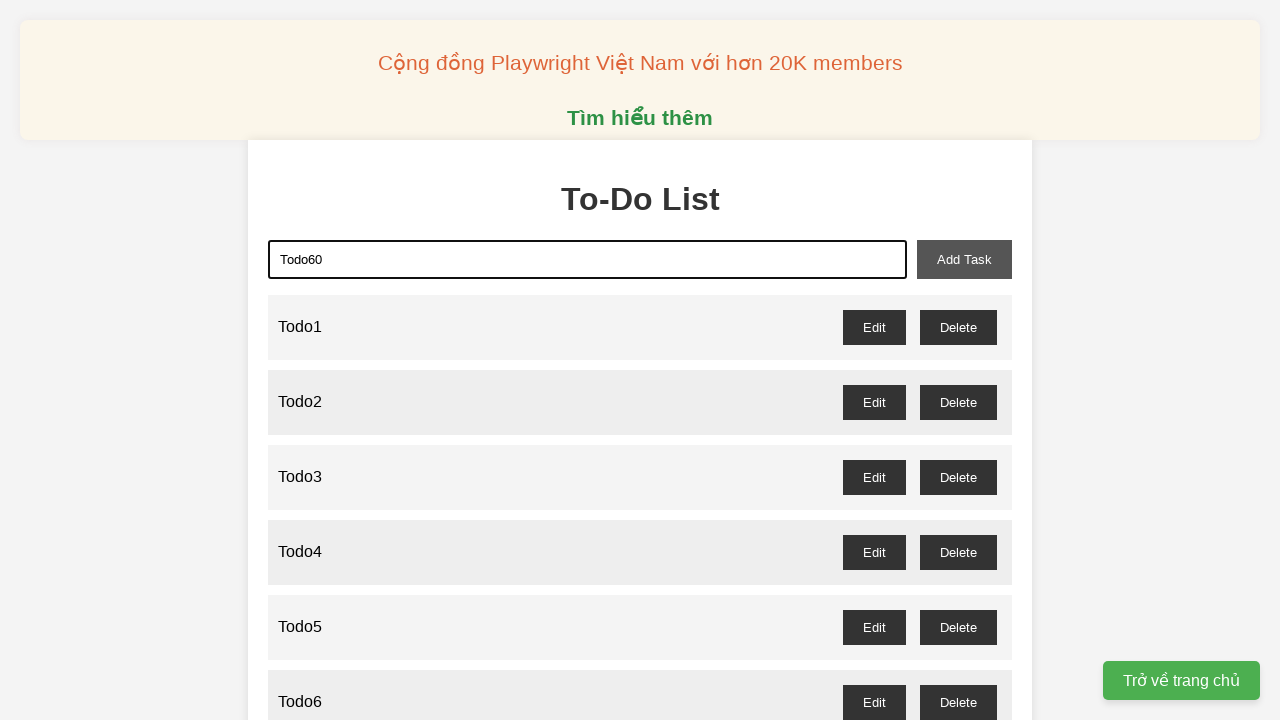

Added todo item #60 by clicking add-task button at (964, 259) on xpath=//button[@id='add-task']
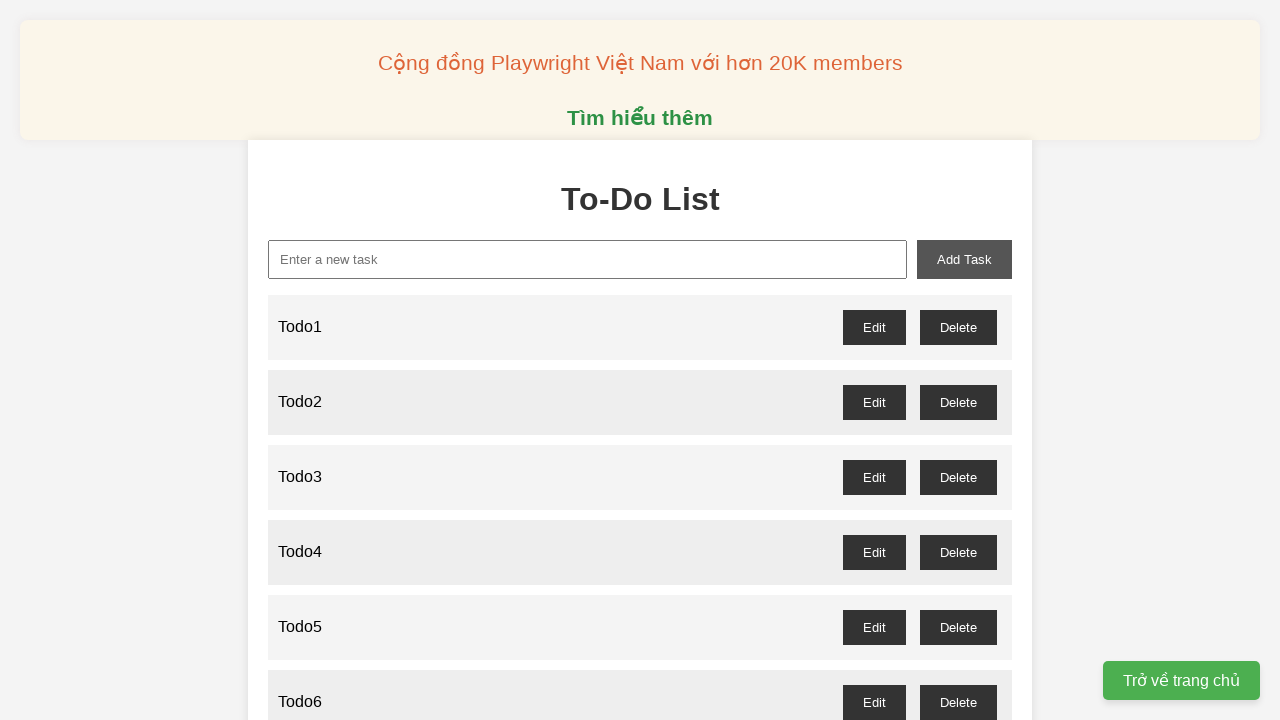

Filled new-task input with 'Todo61' on xpath=//input[@id='new-task']
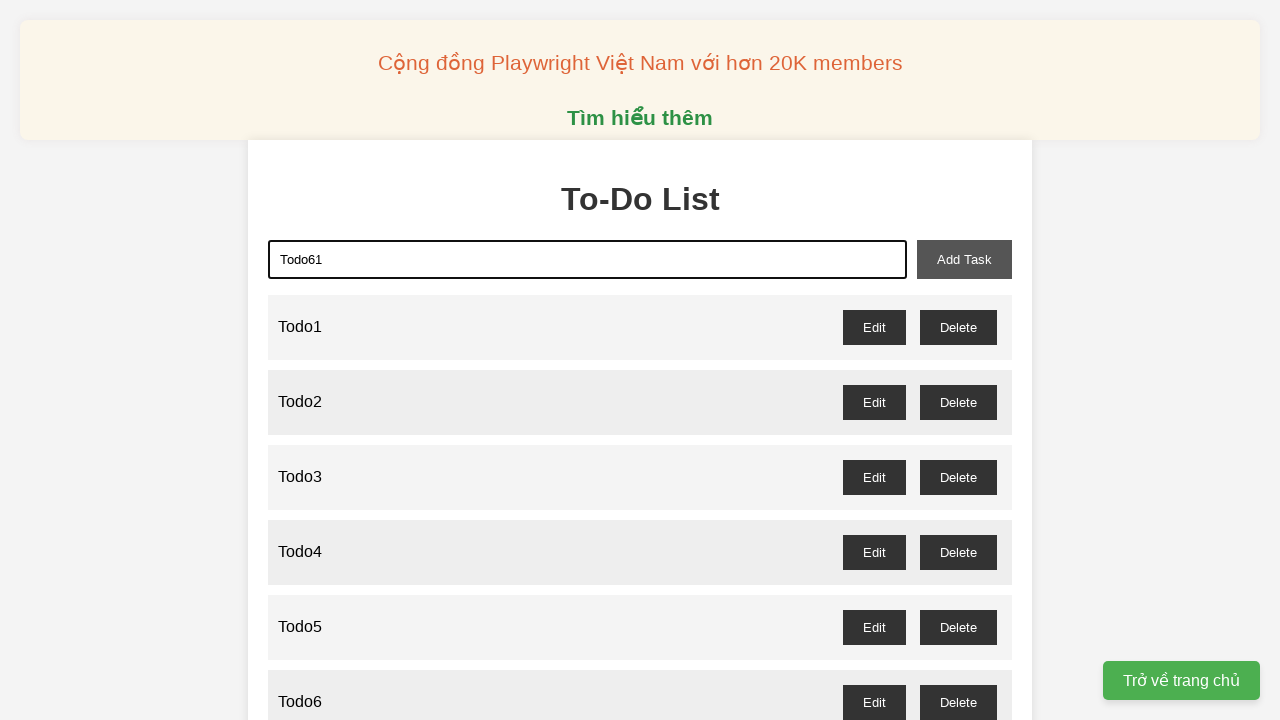

Added todo item #61 by clicking add-task button at (964, 259) on xpath=//button[@id='add-task']
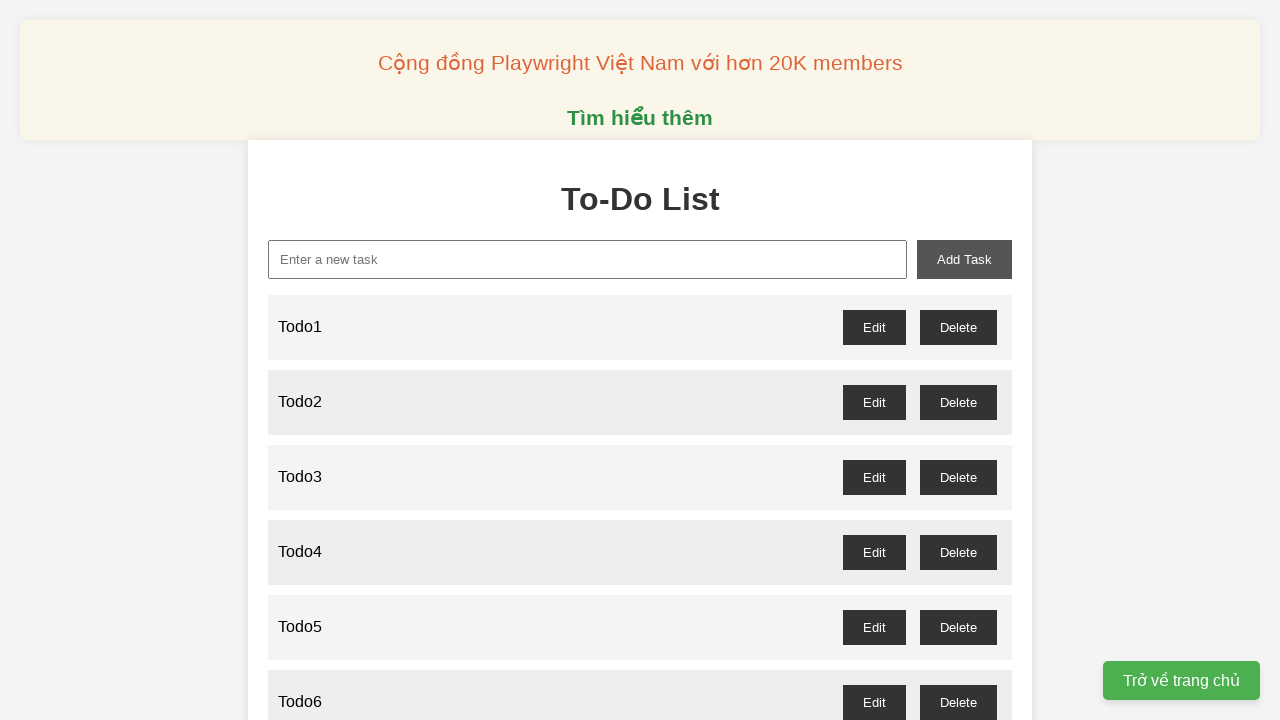

Filled new-task input with 'Todo62' on xpath=//input[@id='new-task']
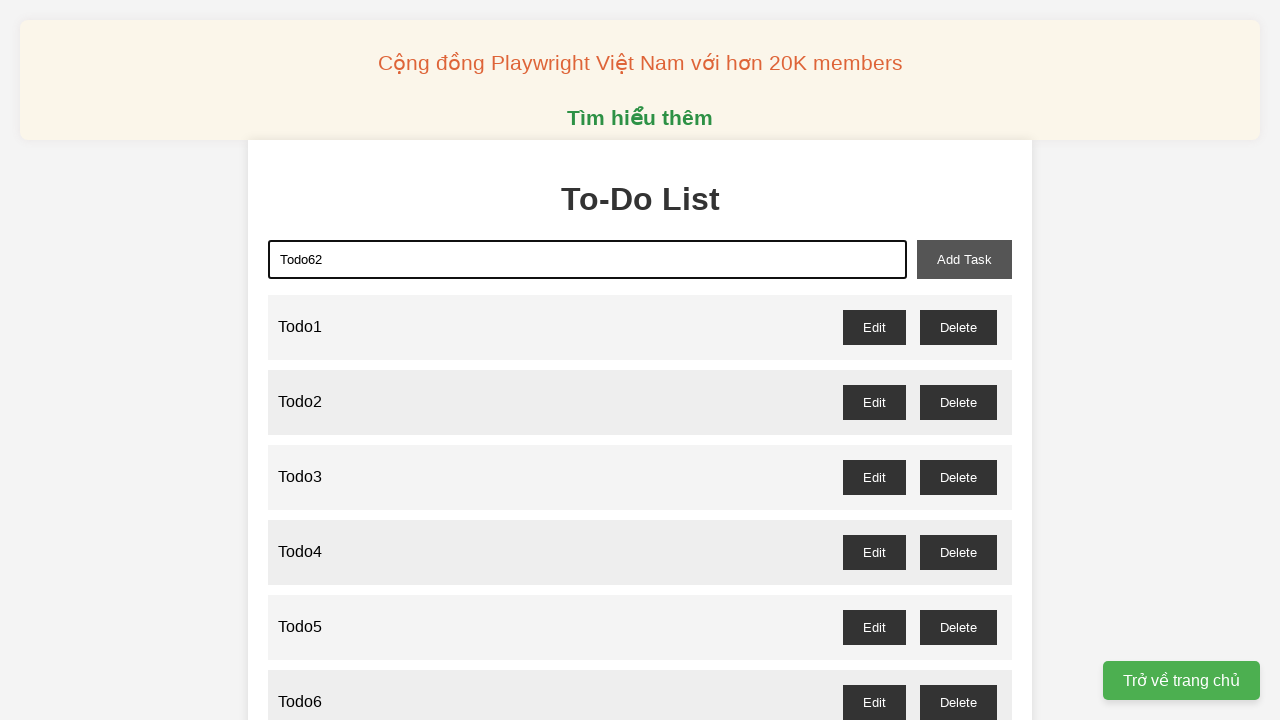

Added todo item #62 by clicking add-task button at (964, 259) on xpath=//button[@id='add-task']
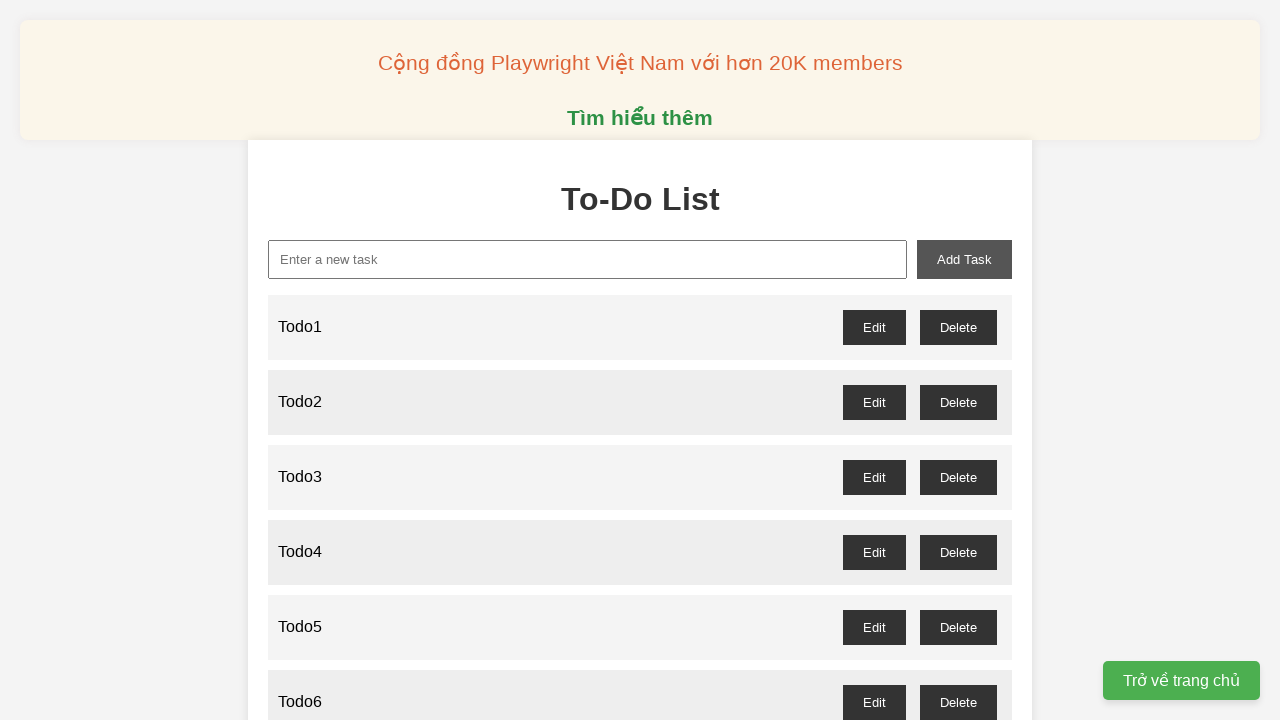

Filled new-task input with 'Todo63' on xpath=//input[@id='new-task']
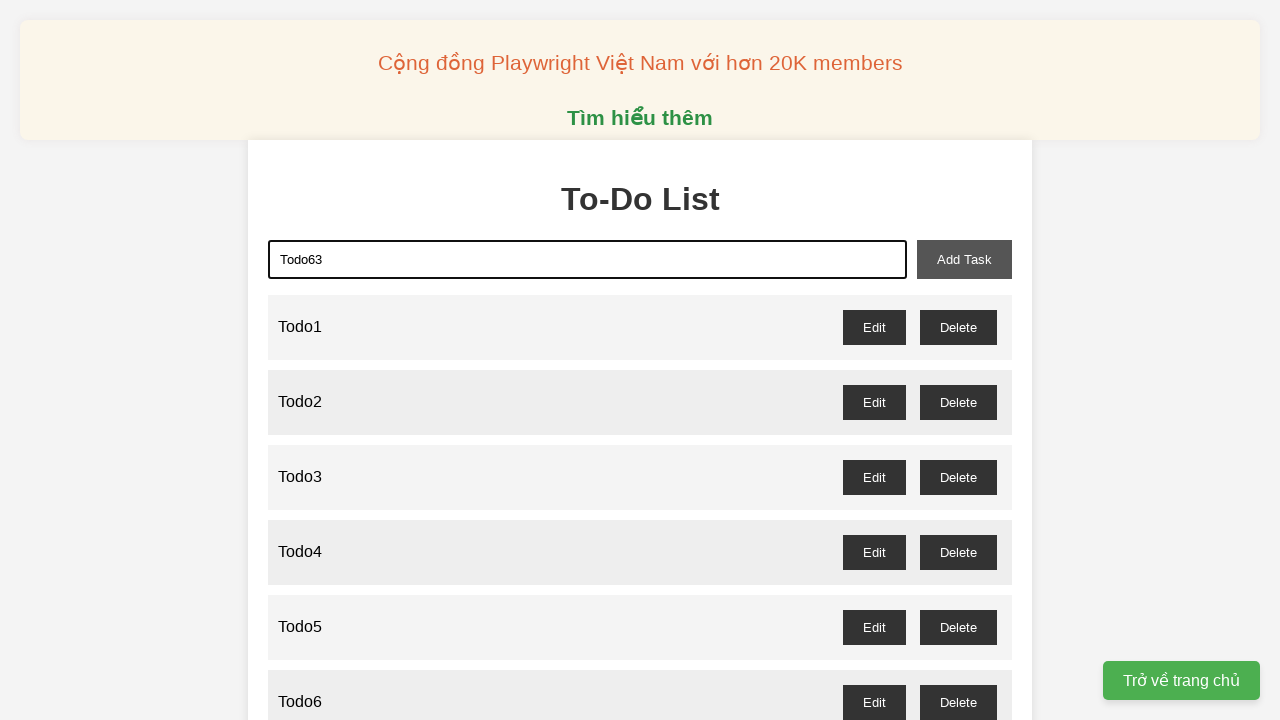

Added todo item #63 by clicking add-task button at (964, 259) on xpath=//button[@id='add-task']
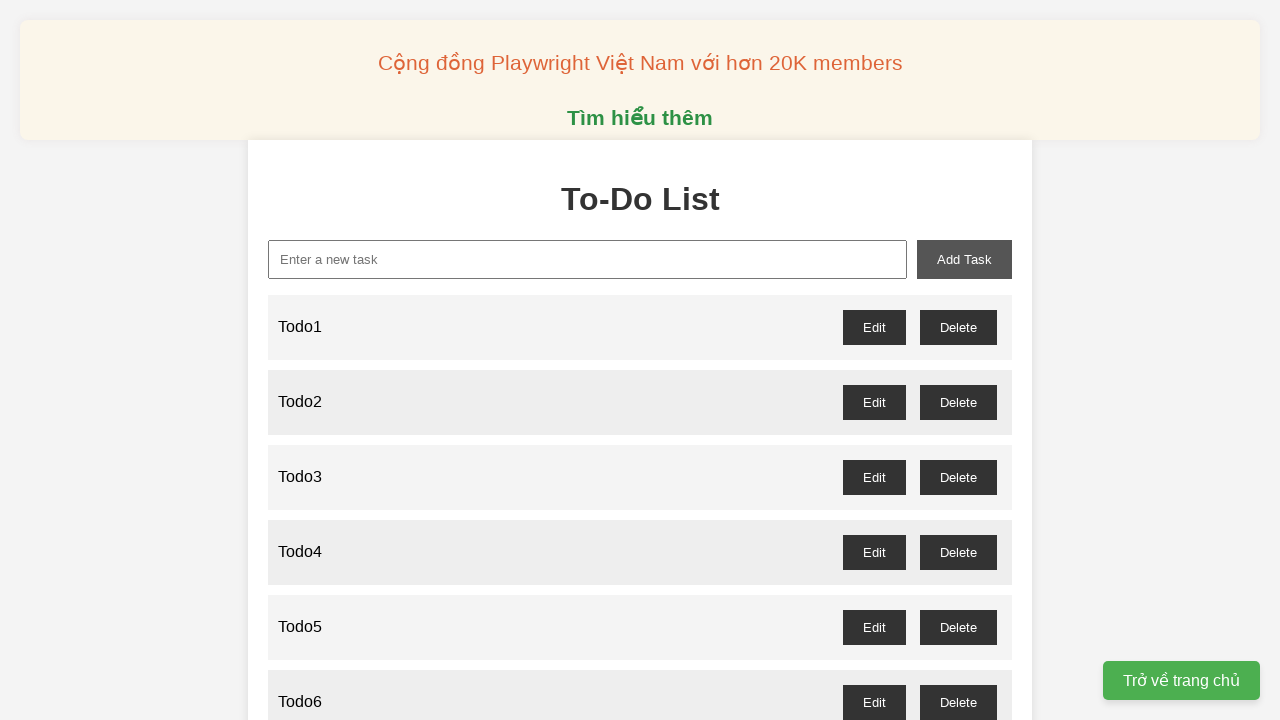

Filled new-task input with 'Todo64' on xpath=//input[@id='new-task']
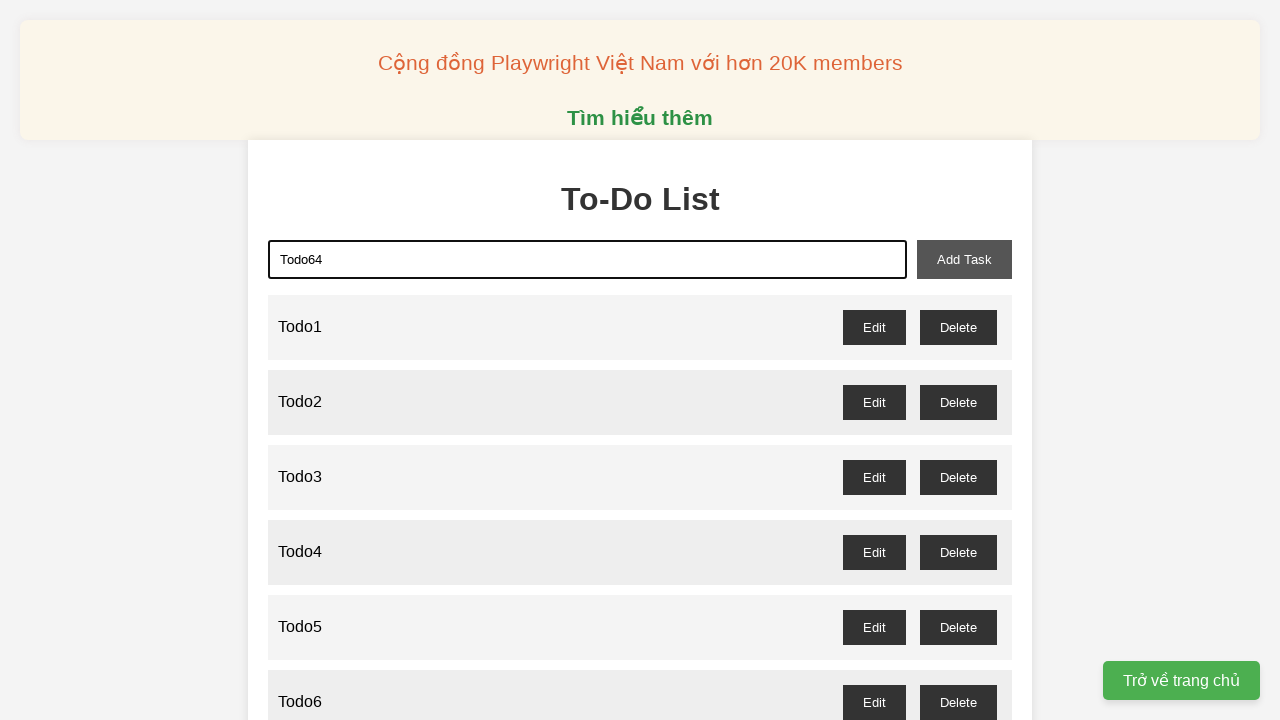

Added todo item #64 by clicking add-task button at (964, 259) on xpath=//button[@id='add-task']
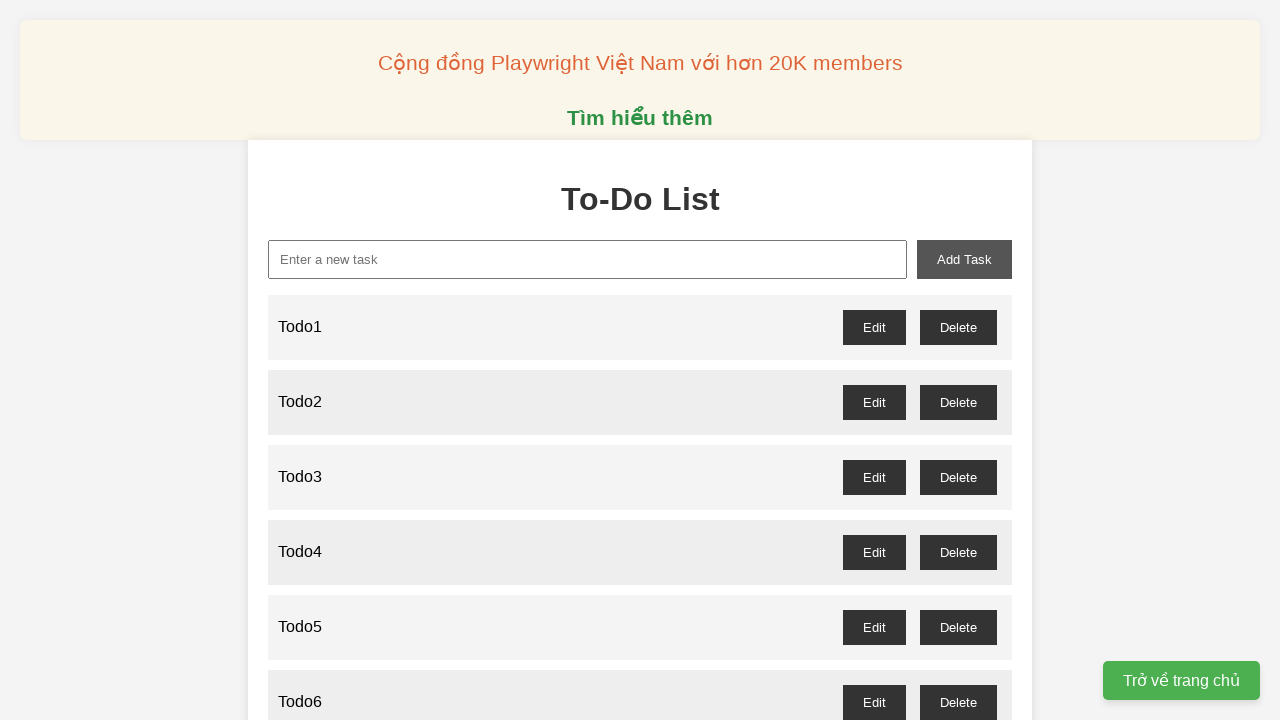

Filled new-task input with 'Todo65' on xpath=//input[@id='new-task']
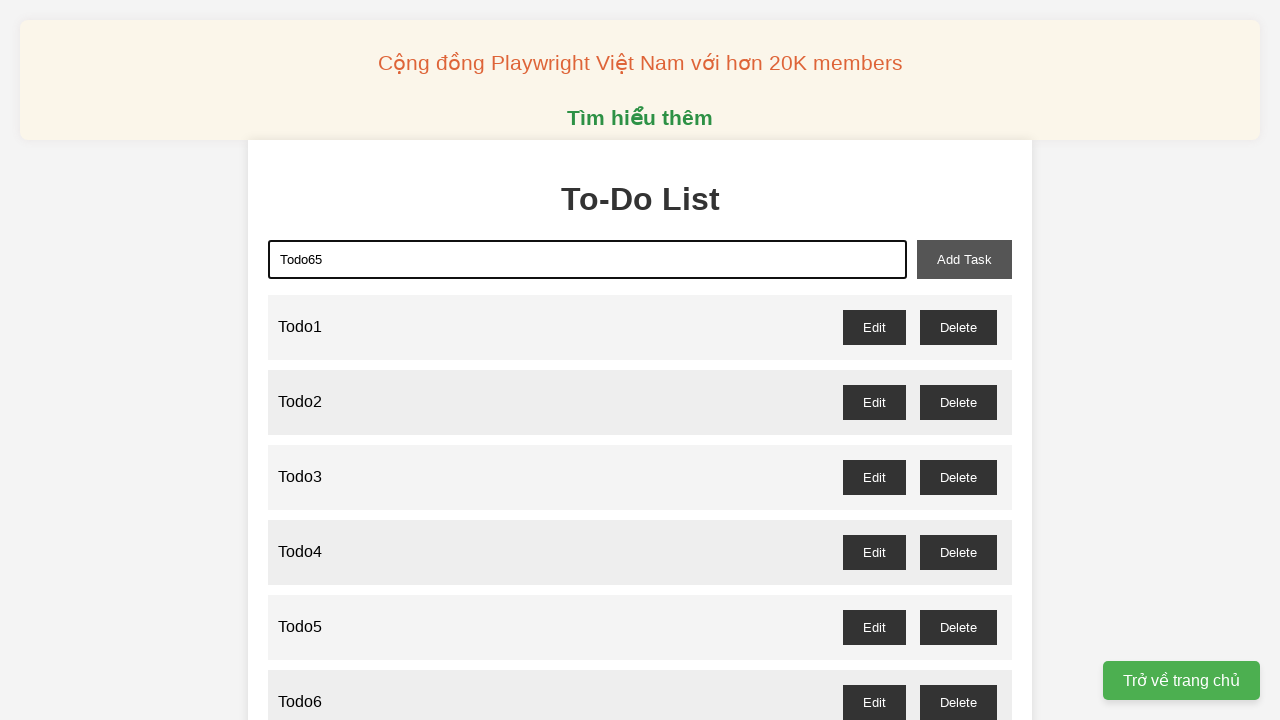

Added todo item #65 by clicking add-task button at (964, 259) on xpath=//button[@id='add-task']
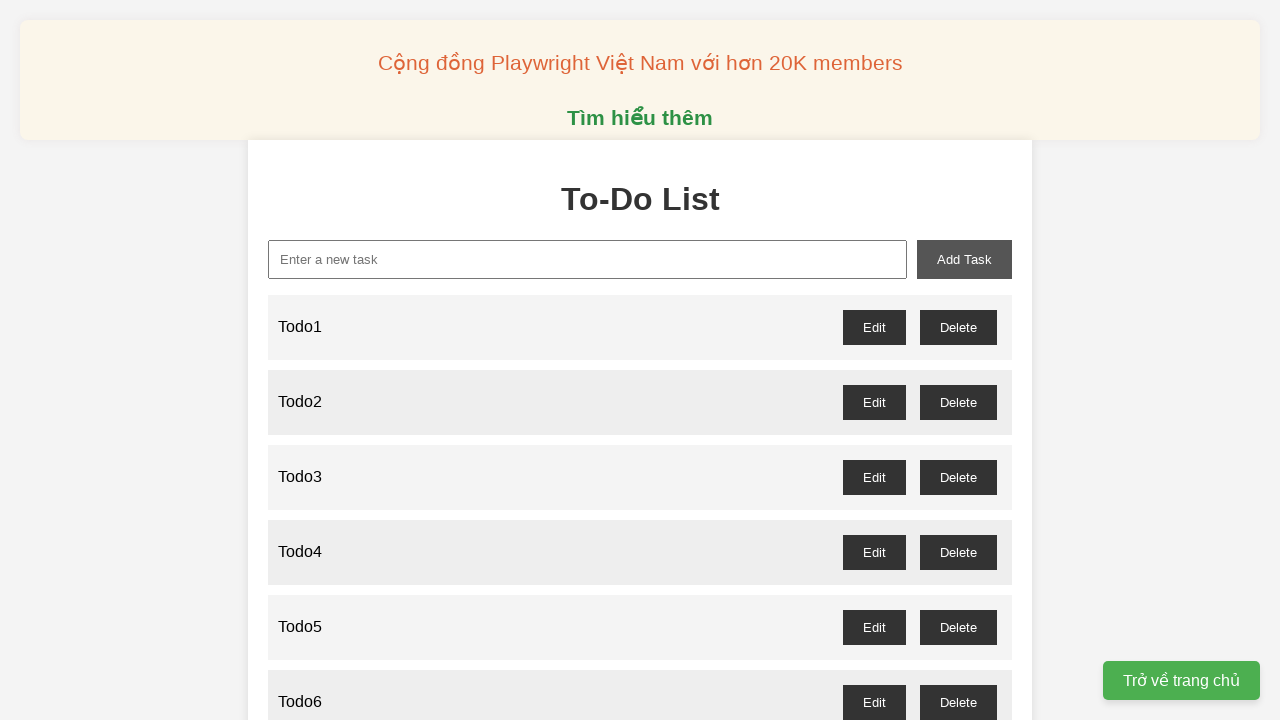

Filled new-task input with 'Todo66' on xpath=//input[@id='new-task']
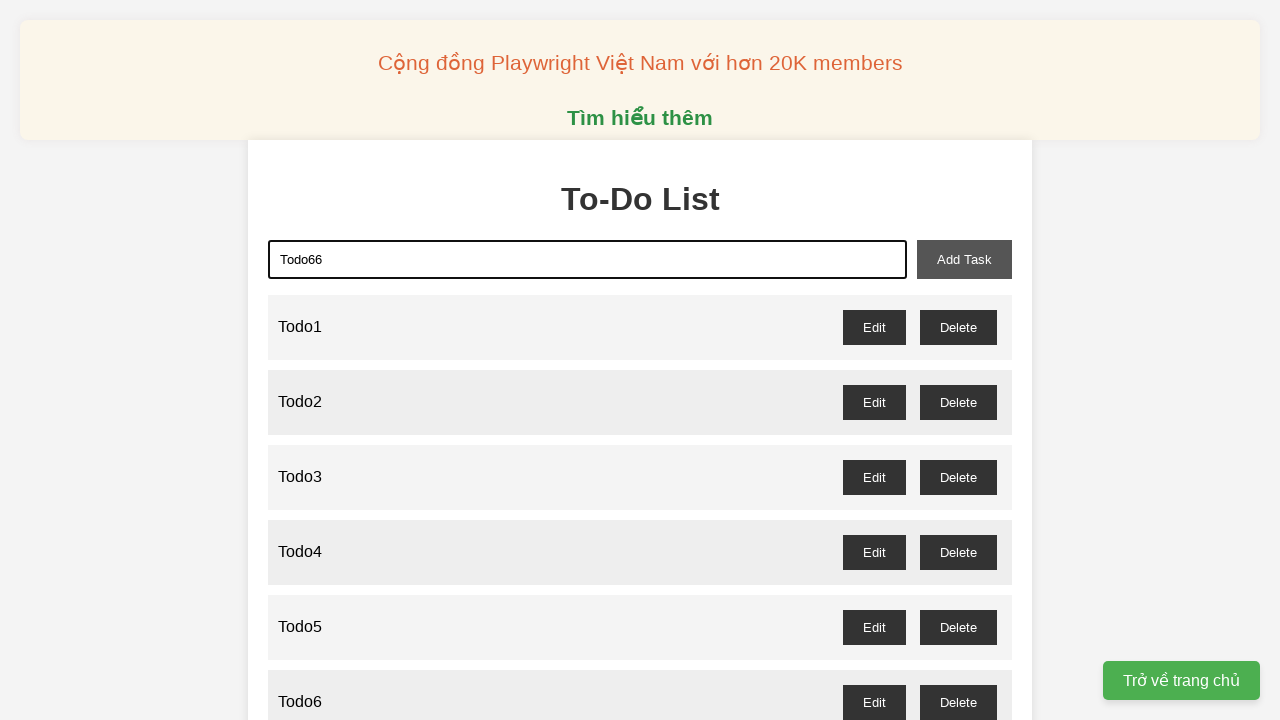

Added todo item #66 by clicking add-task button at (964, 259) on xpath=//button[@id='add-task']
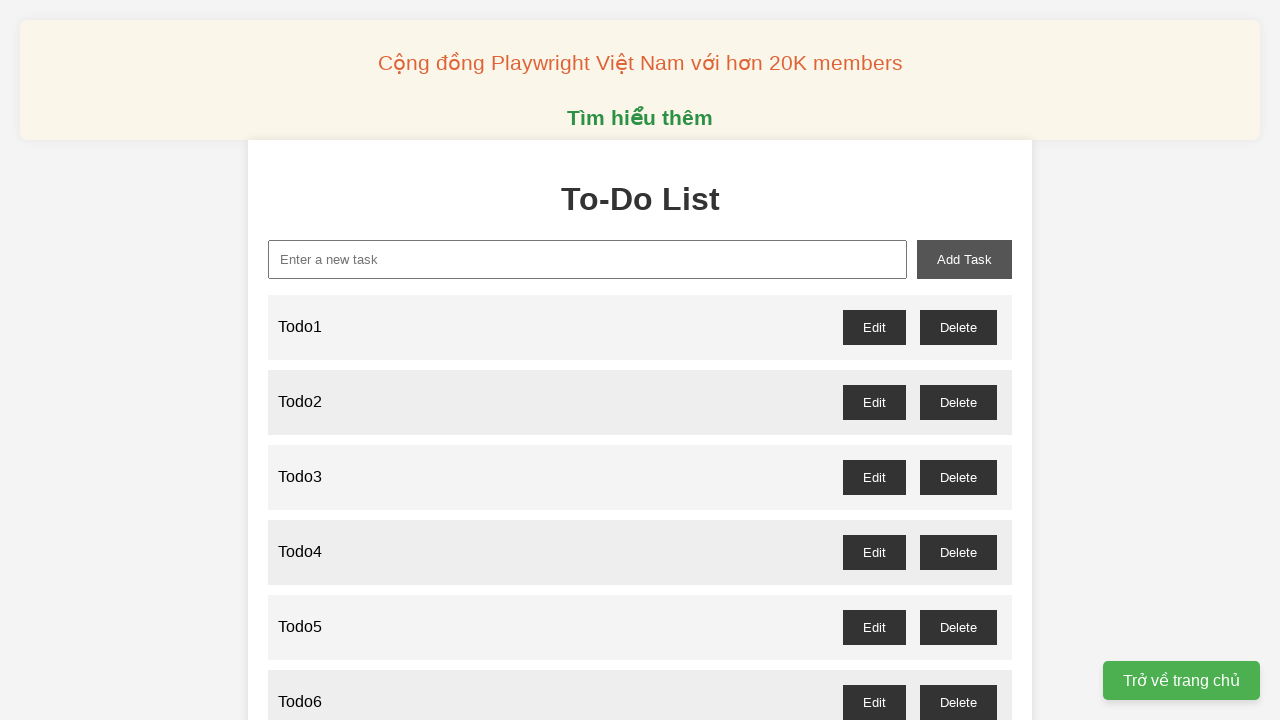

Filled new-task input with 'Todo67' on xpath=//input[@id='new-task']
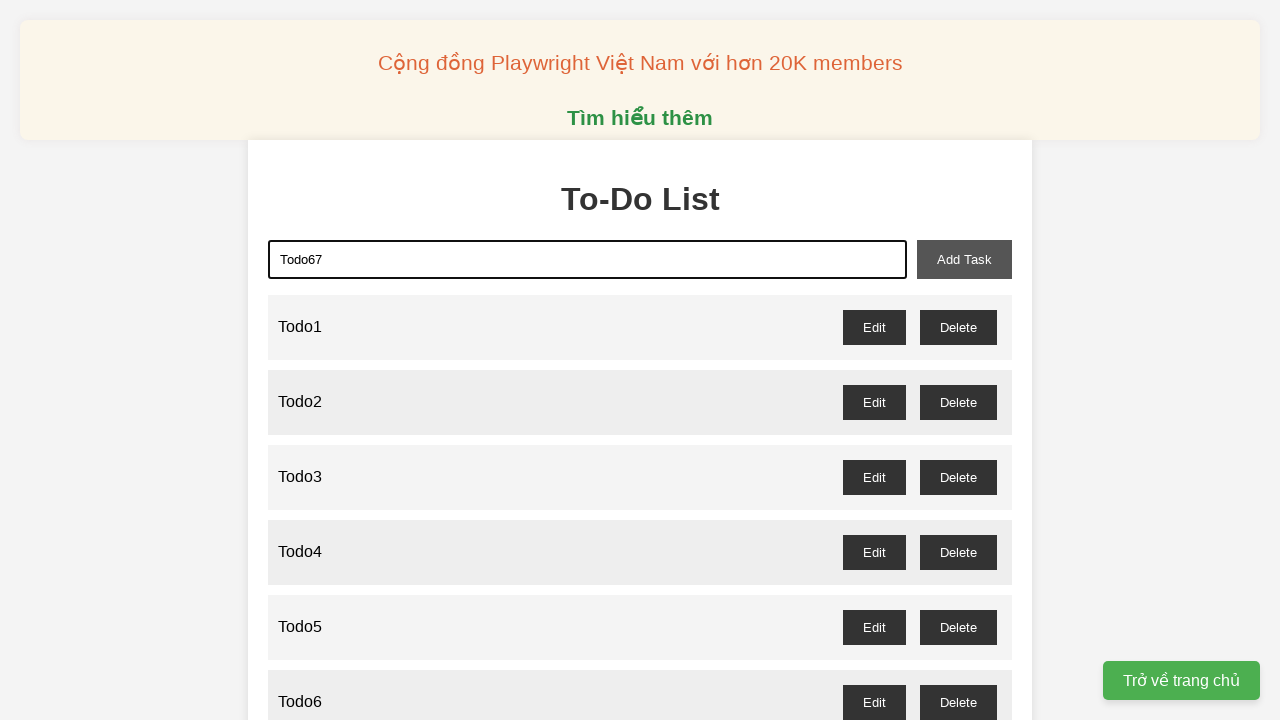

Added todo item #67 by clicking add-task button at (964, 259) on xpath=//button[@id='add-task']
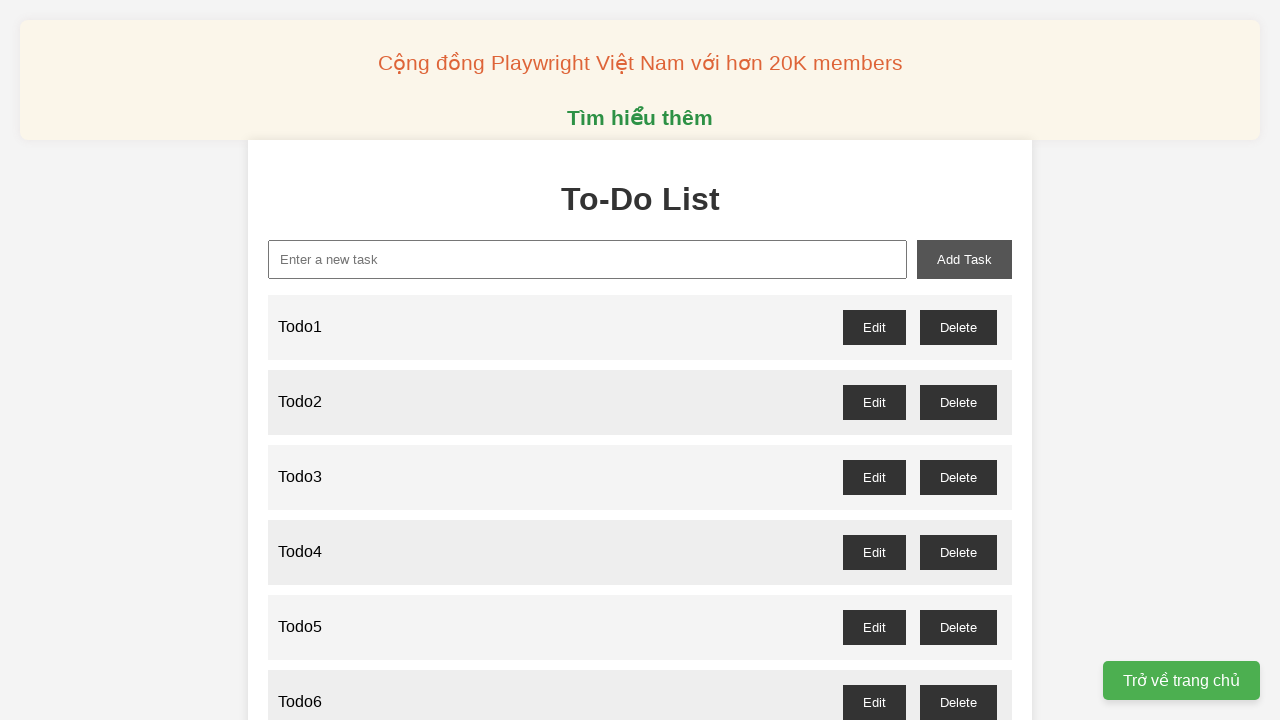

Filled new-task input with 'Todo68' on xpath=//input[@id='new-task']
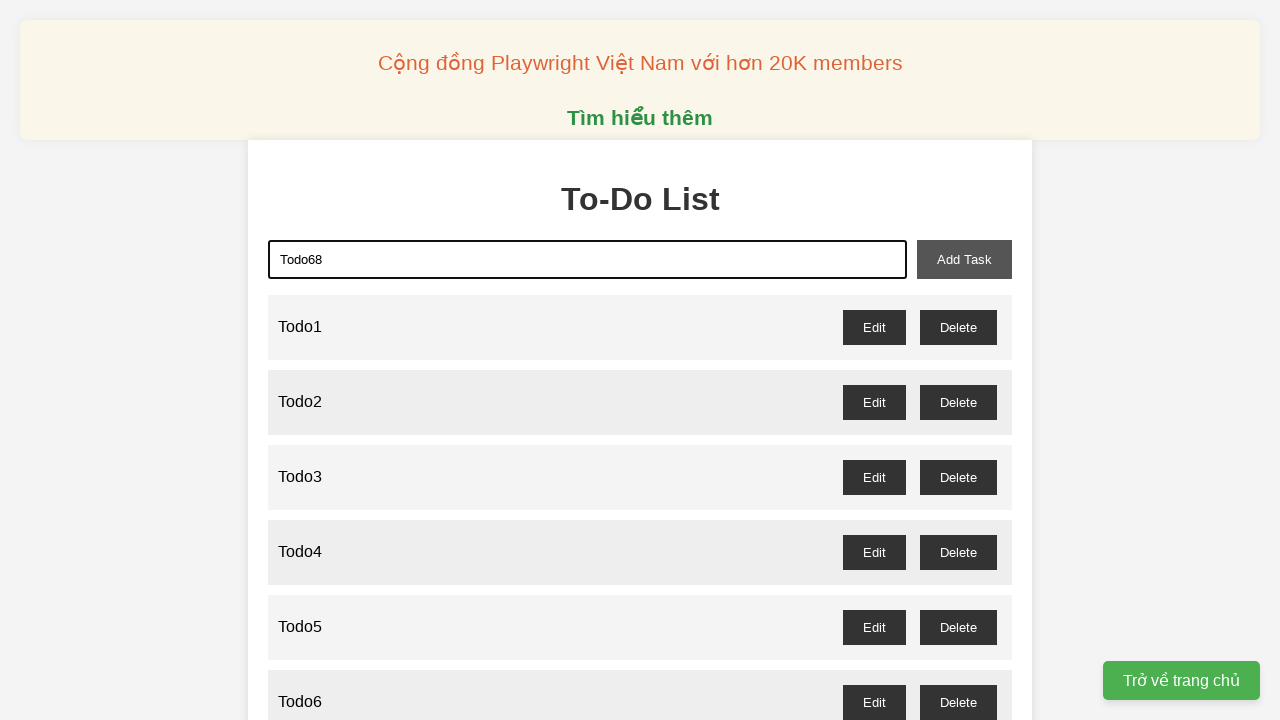

Added todo item #68 by clicking add-task button at (964, 259) on xpath=//button[@id='add-task']
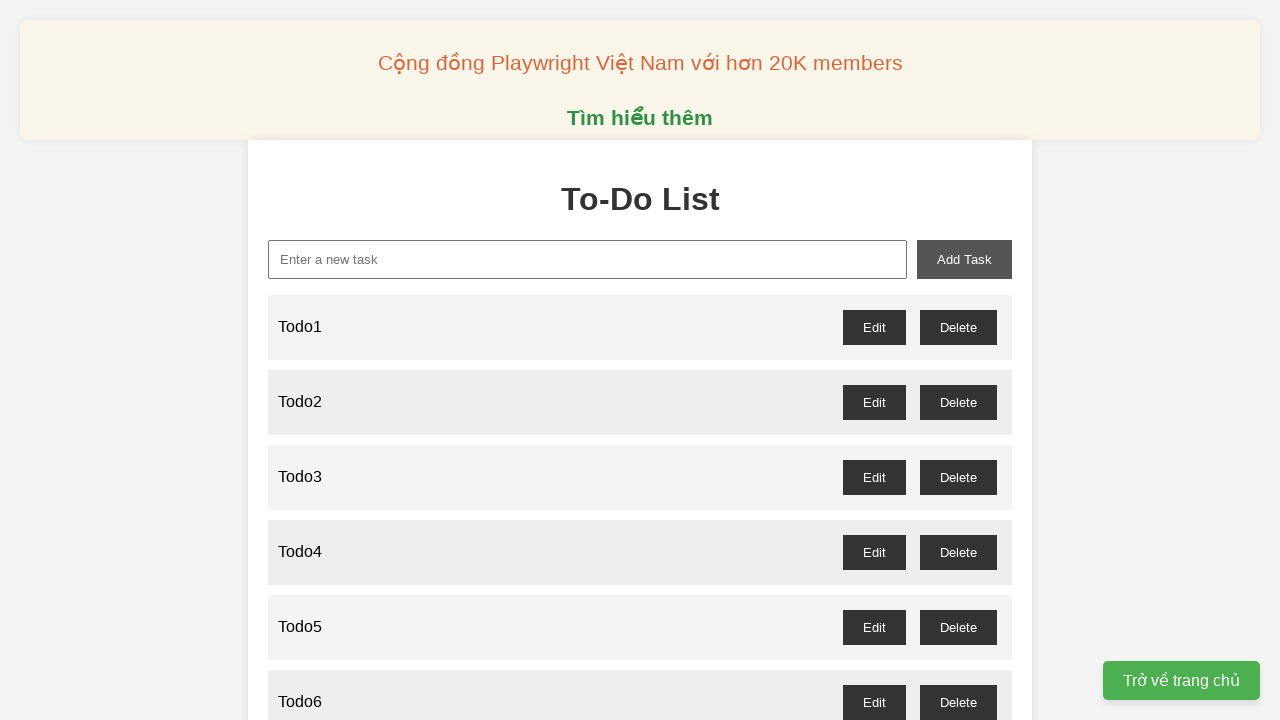

Filled new-task input with 'Todo69' on xpath=//input[@id='new-task']
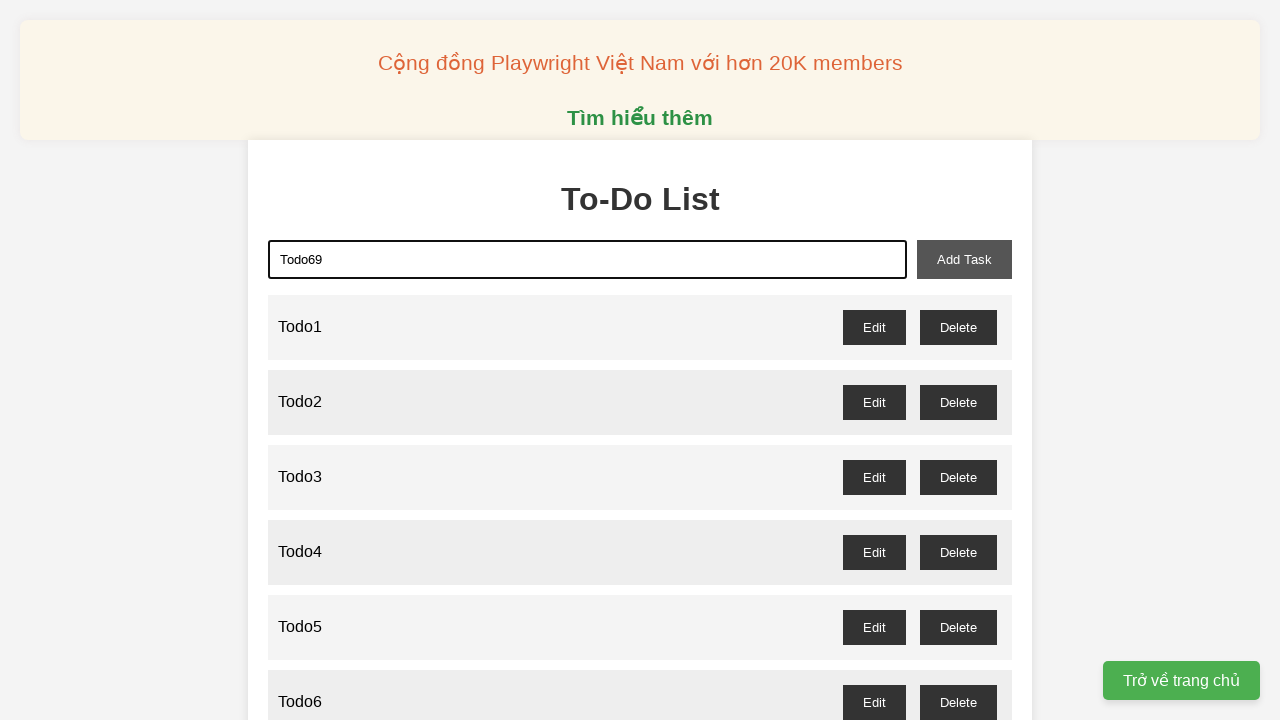

Added todo item #69 by clicking add-task button at (964, 259) on xpath=//button[@id='add-task']
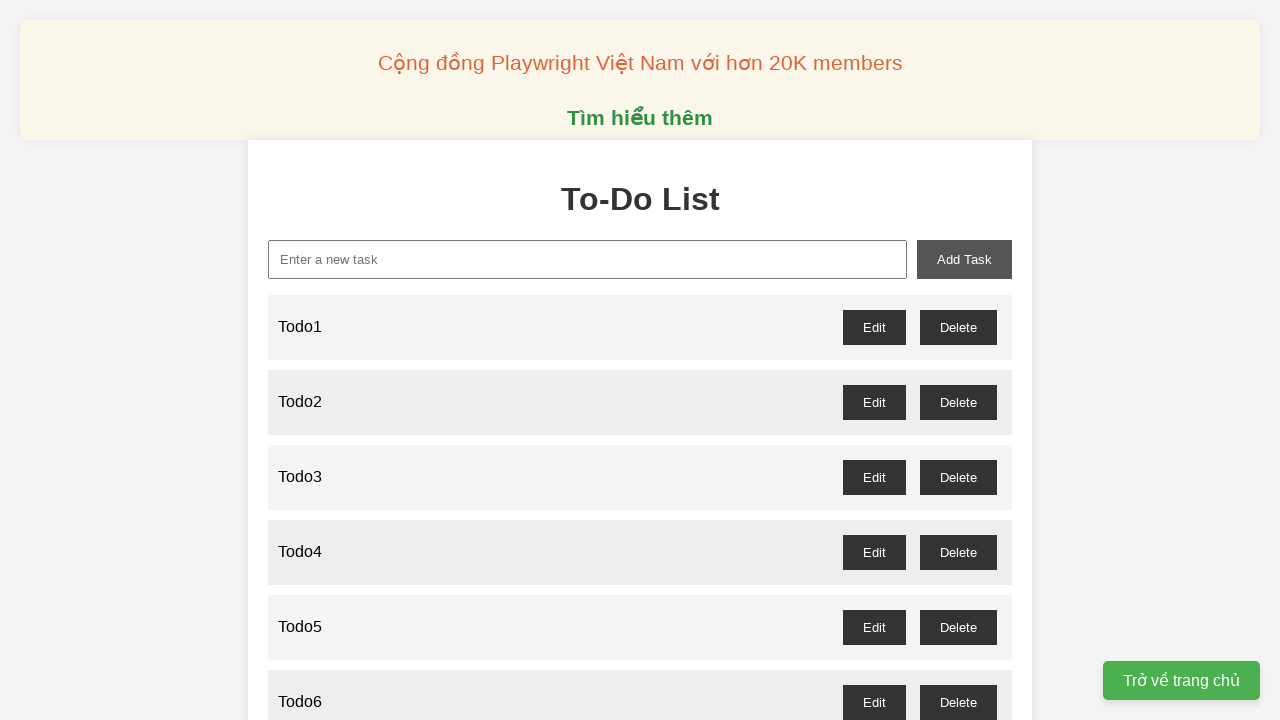

Filled new-task input with 'Todo70' on xpath=//input[@id='new-task']
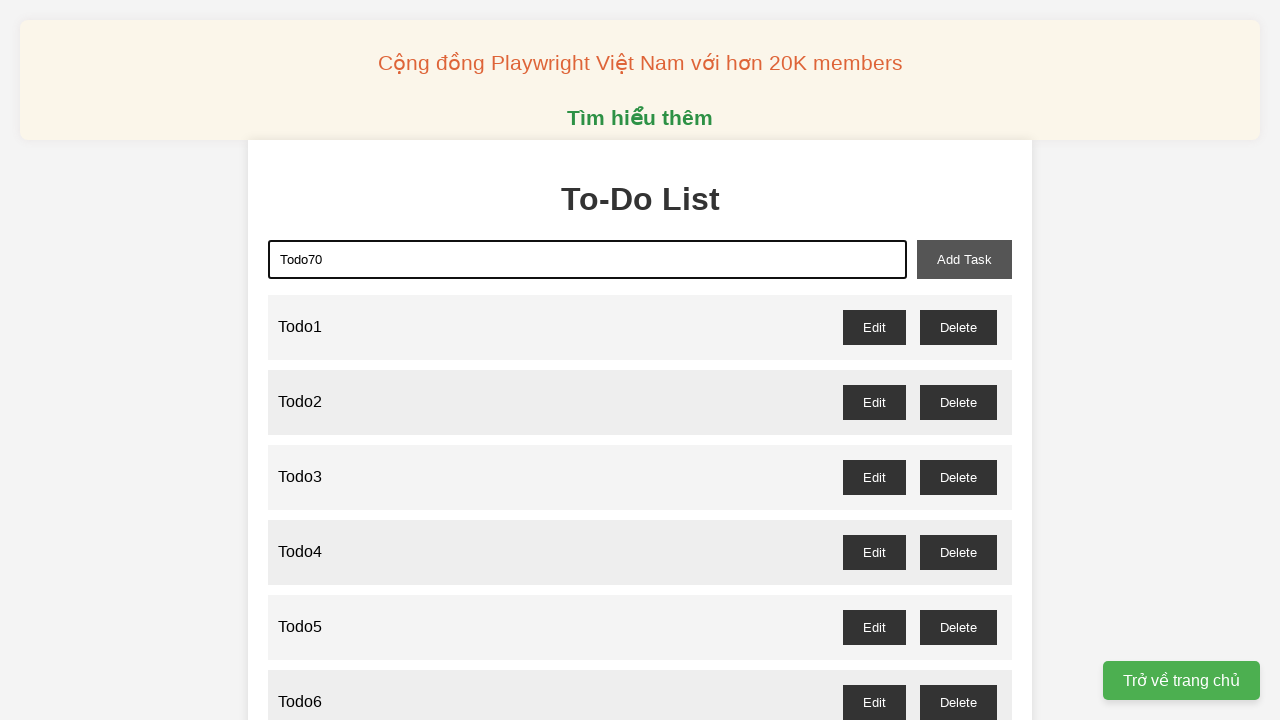

Added todo item #70 by clicking add-task button at (964, 259) on xpath=//button[@id='add-task']
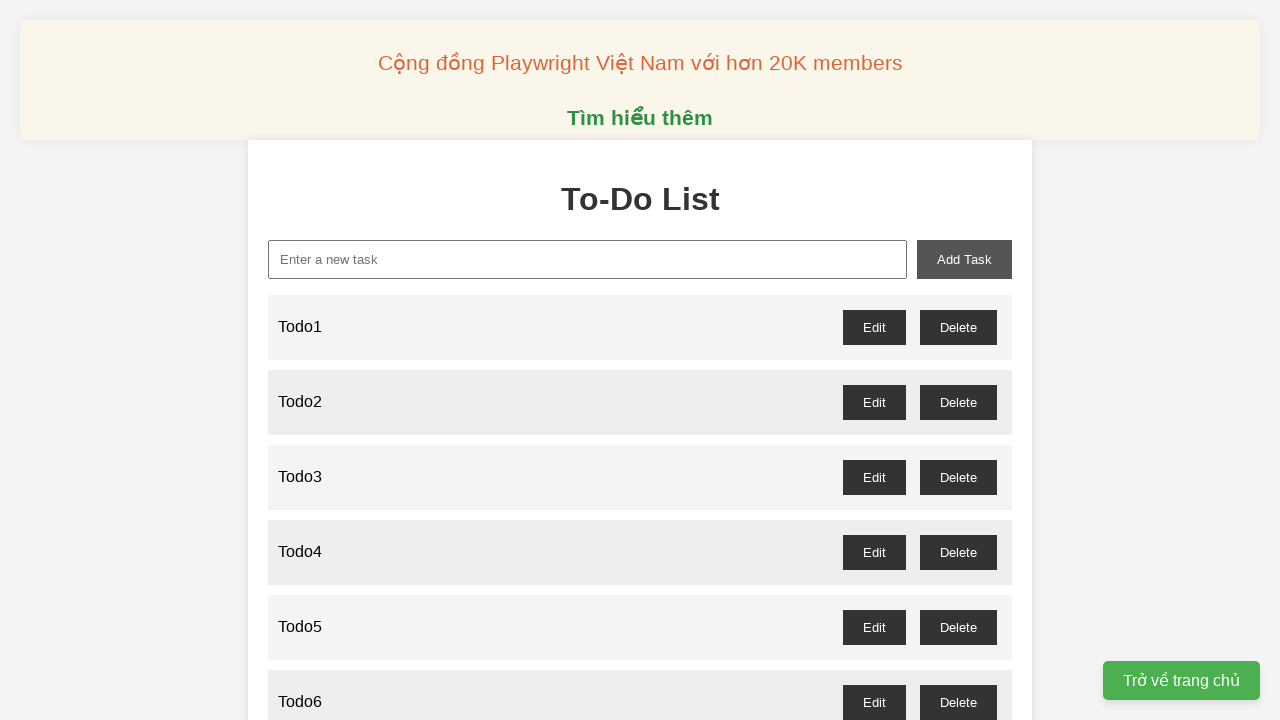

Filled new-task input with 'Todo71' on xpath=//input[@id='new-task']
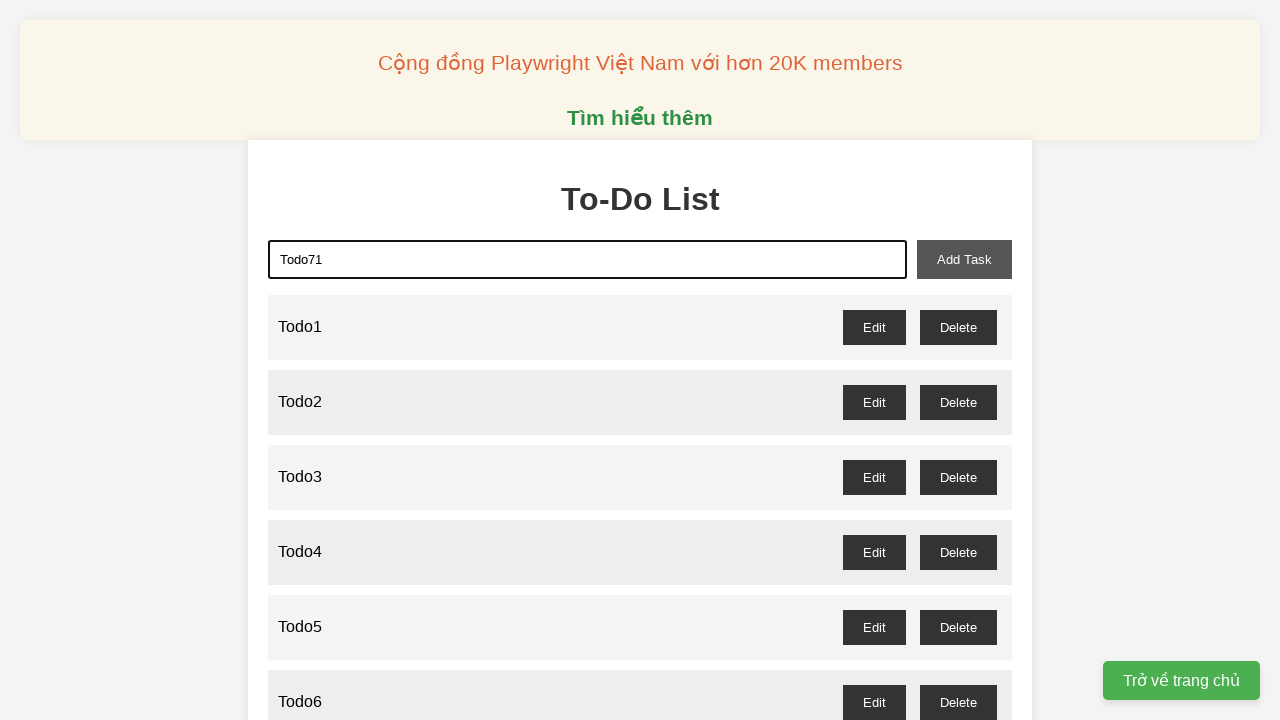

Added todo item #71 by clicking add-task button at (964, 259) on xpath=//button[@id='add-task']
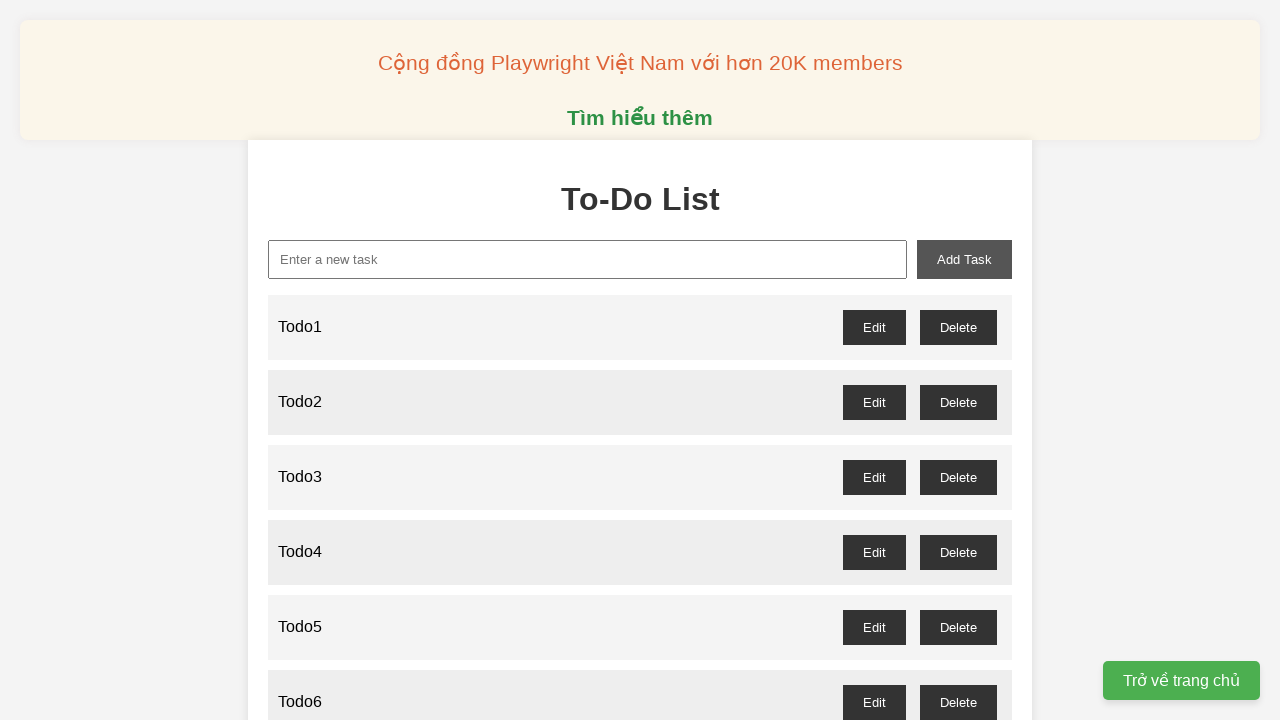

Filled new-task input with 'Todo72' on xpath=//input[@id='new-task']
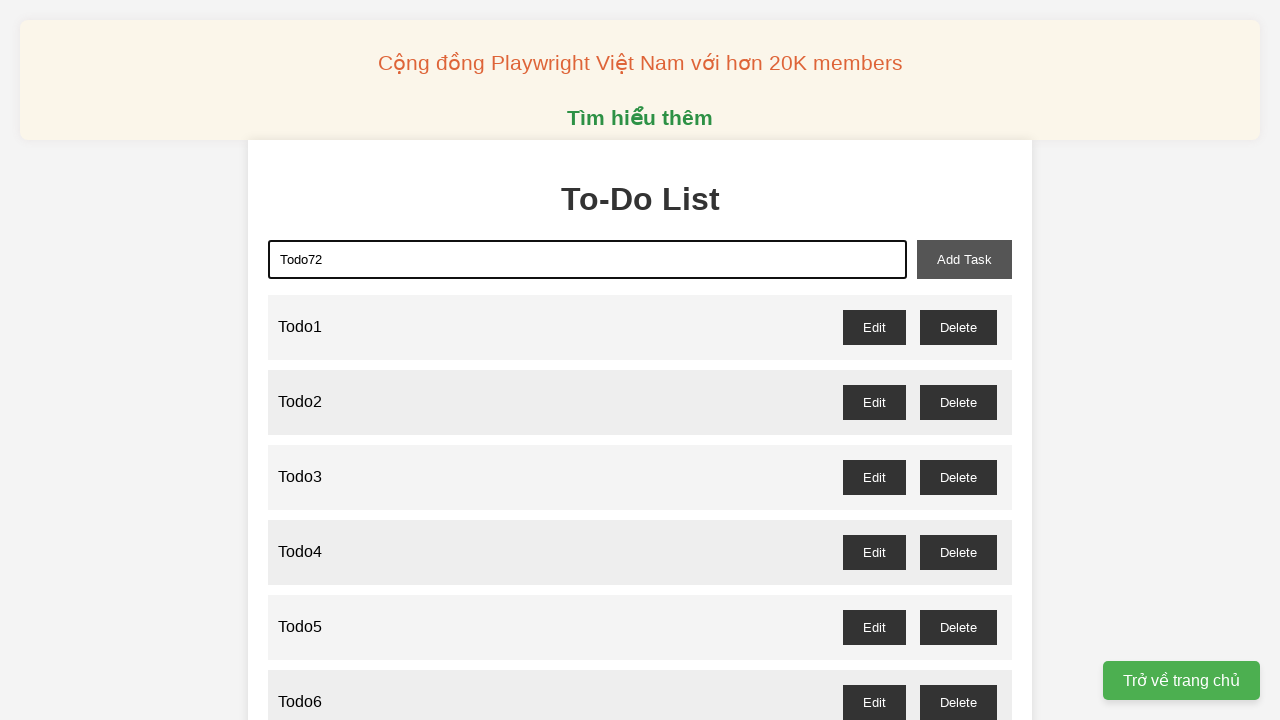

Added todo item #72 by clicking add-task button at (964, 259) on xpath=//button[@id='add-task']
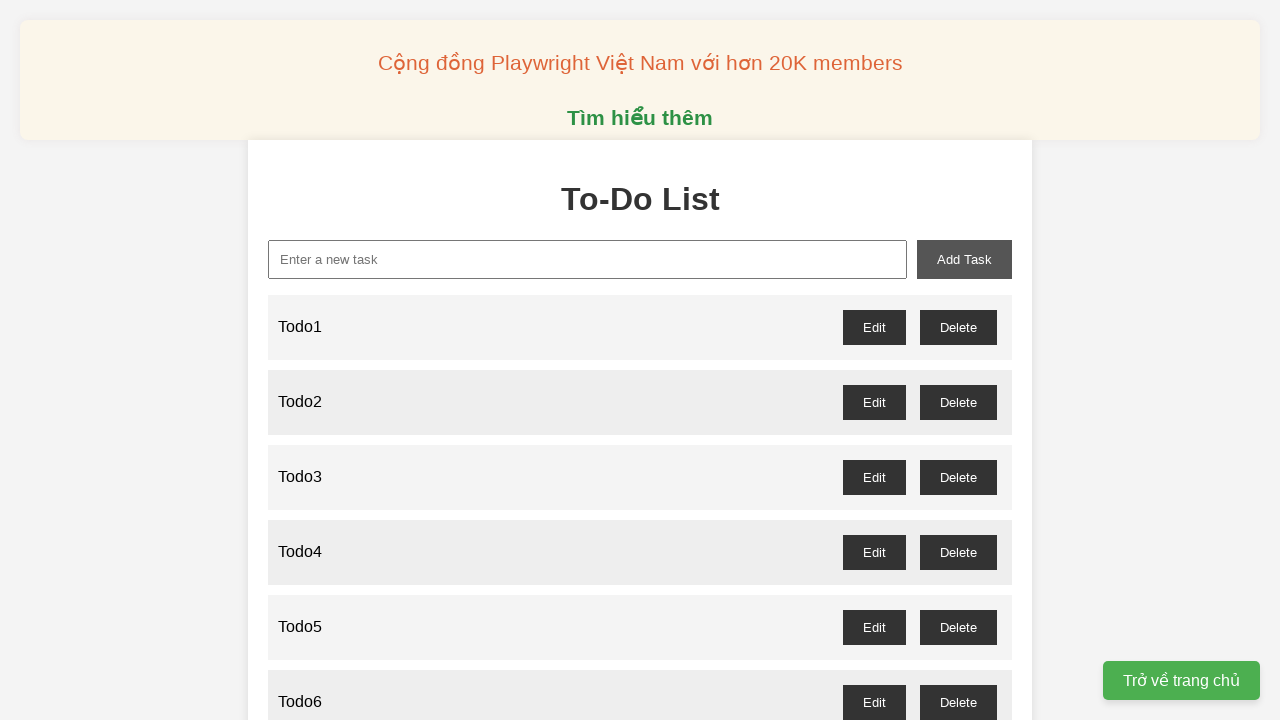

Filled new-task input with 'Todo73' on xpath=//input[@id='new-task']
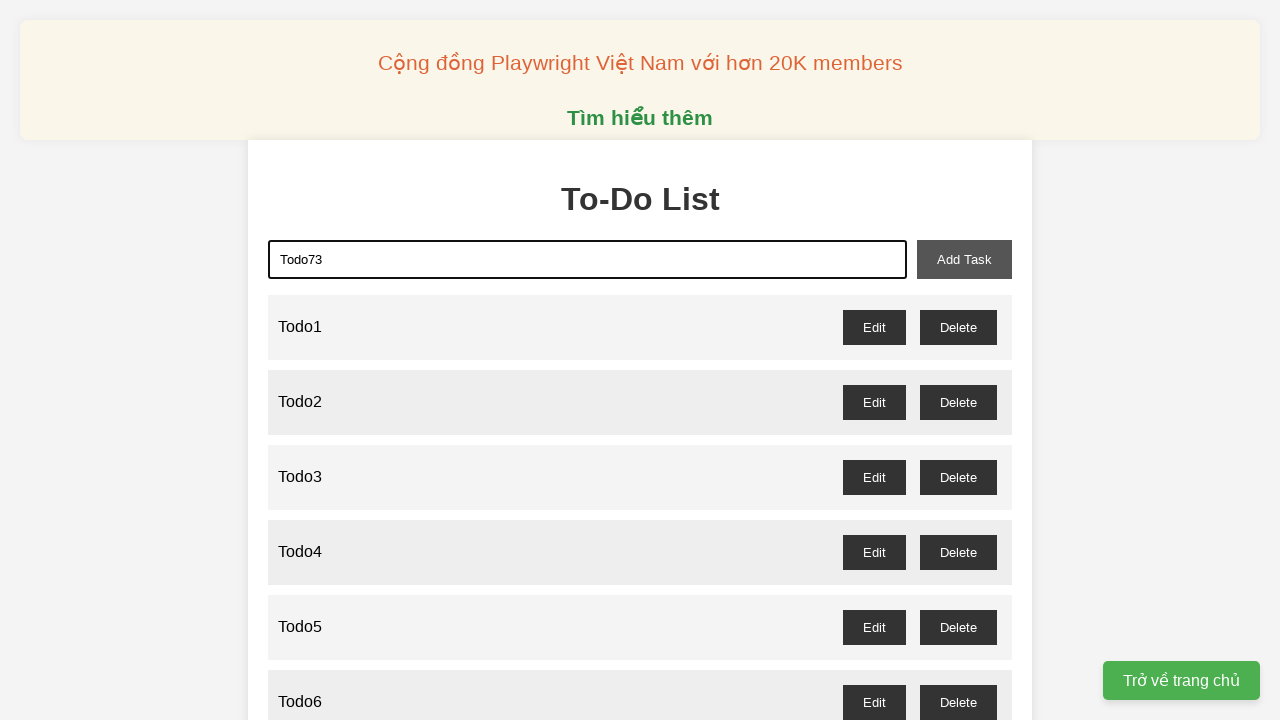

Added todo item #73 by clicking add-task button at (964, 259) on xpath=//button[@id='add-task']
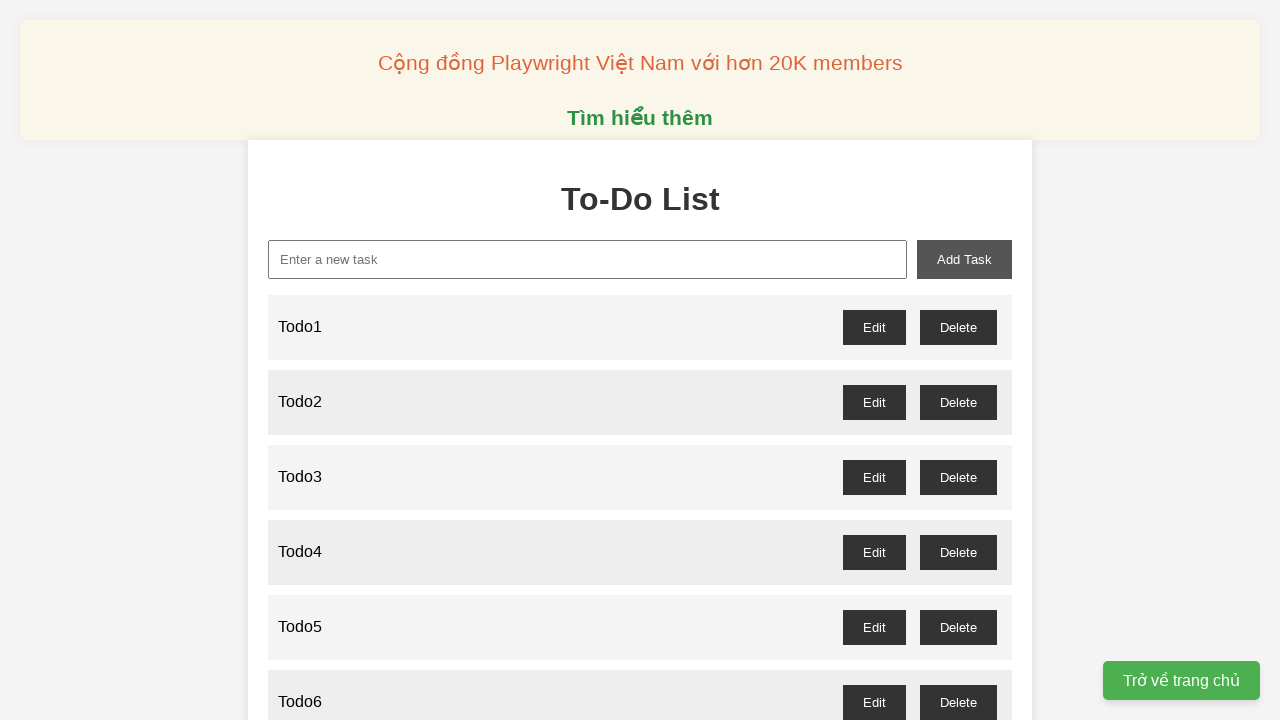

Filled new-task input with 'Todo74' on xpath=//input[@id='new-task']
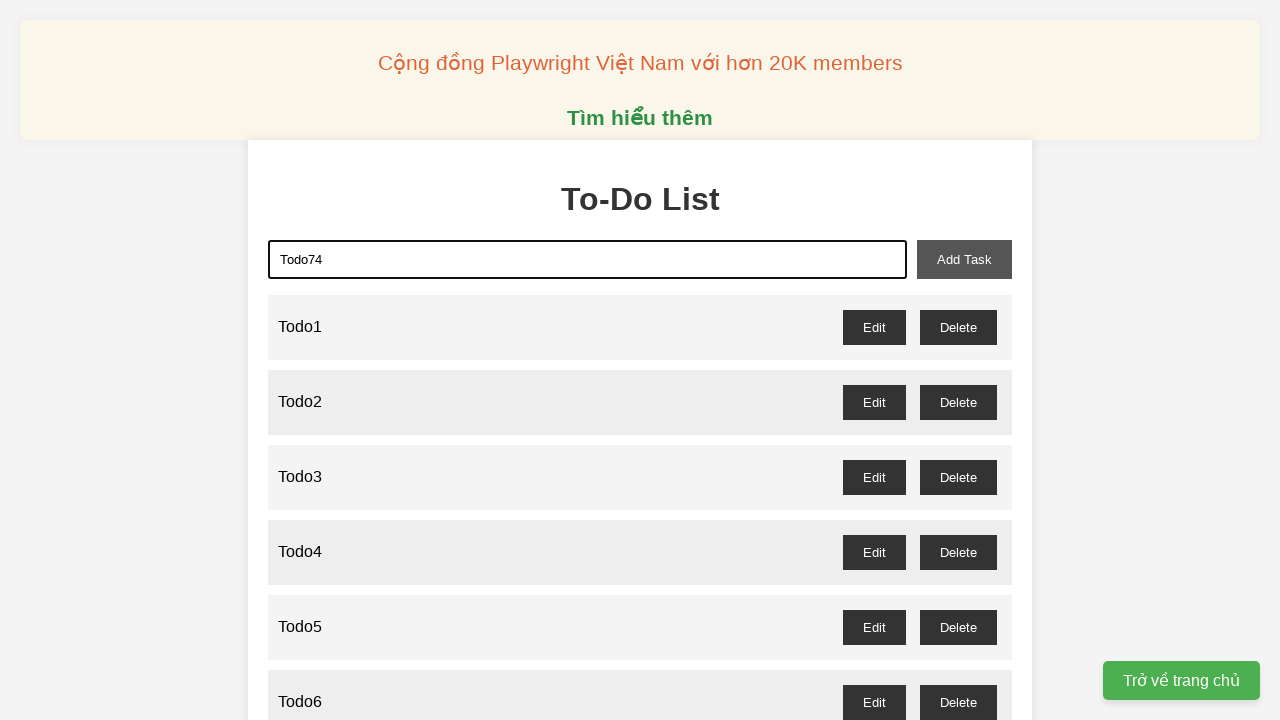

Added todo item #74 by clicking add-task button at (964, 259) on xpath=//button[@id='add-task']
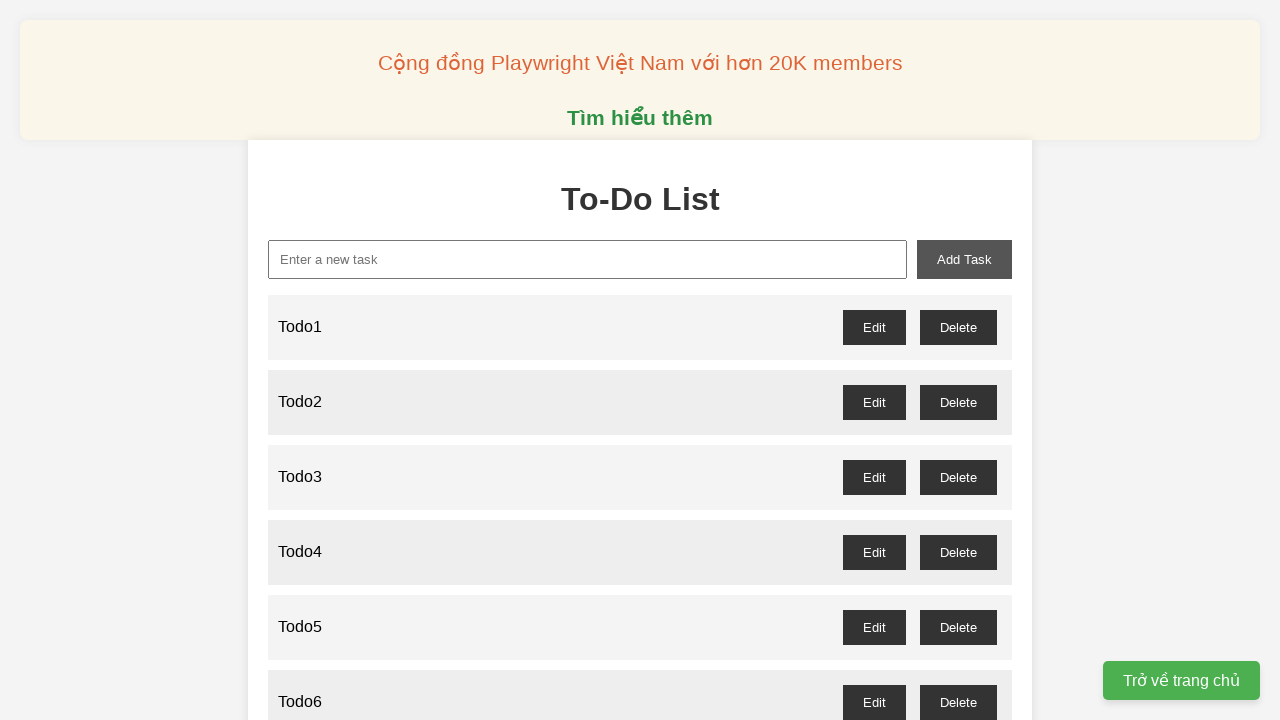

Filled new-task input with 'Todo75' on xpath=//input[@id='new-task']
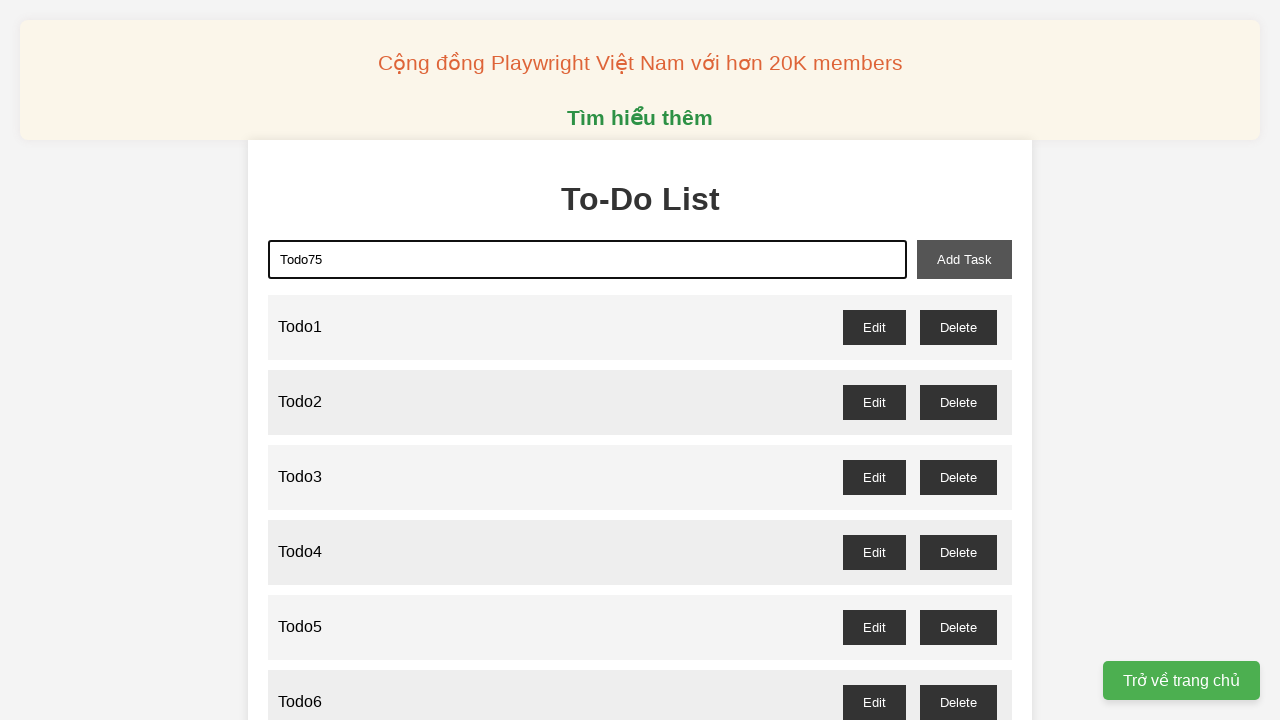

Added todo item #75 by clicking add-task button at (964, 259) on xpath=//button[@id='add-task']
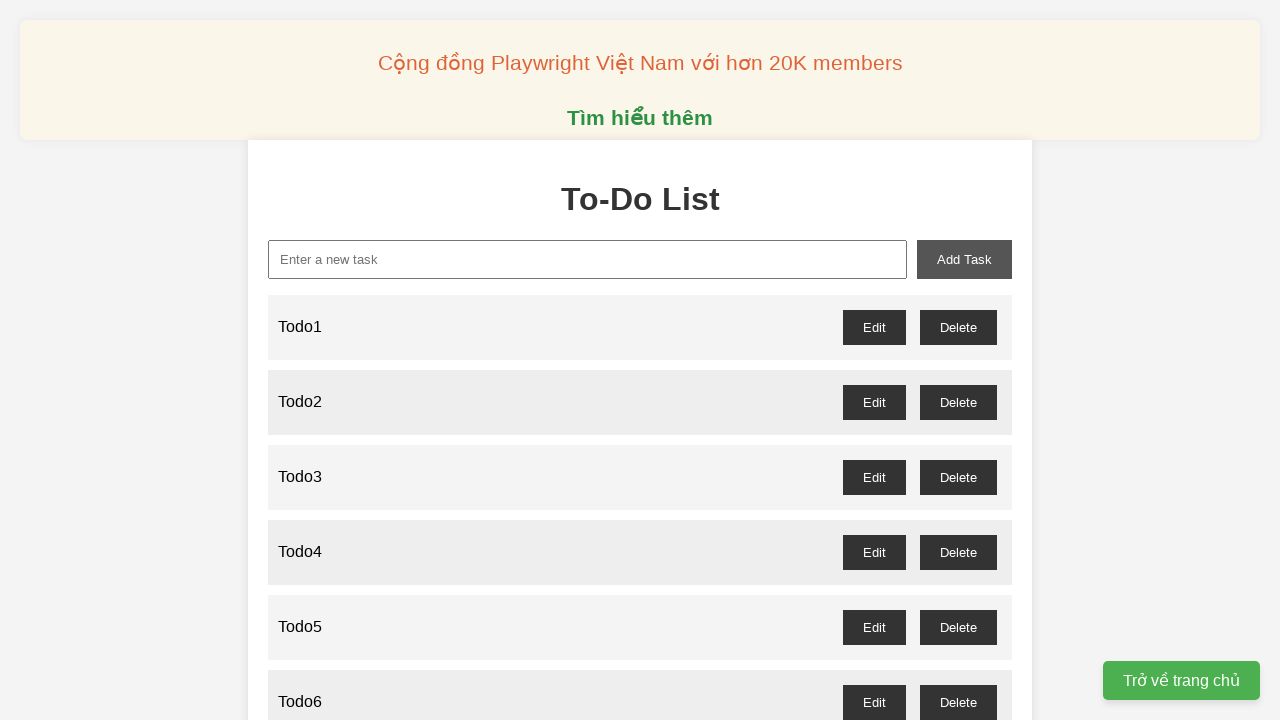

Filled new-task input with 'Todo76' on xpath=//input[@id='new-task']
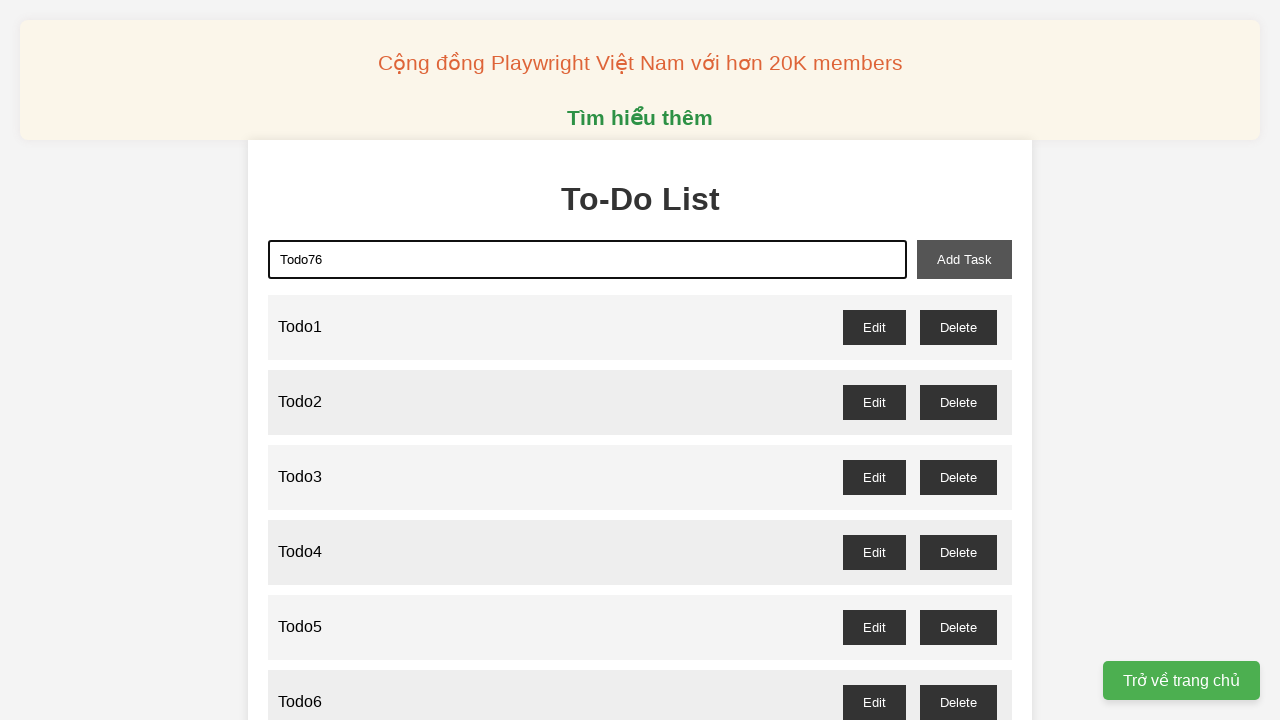

Added todo item #76 by clicking add-task button at (964, 259) on xpath=//button[@id='add-task']
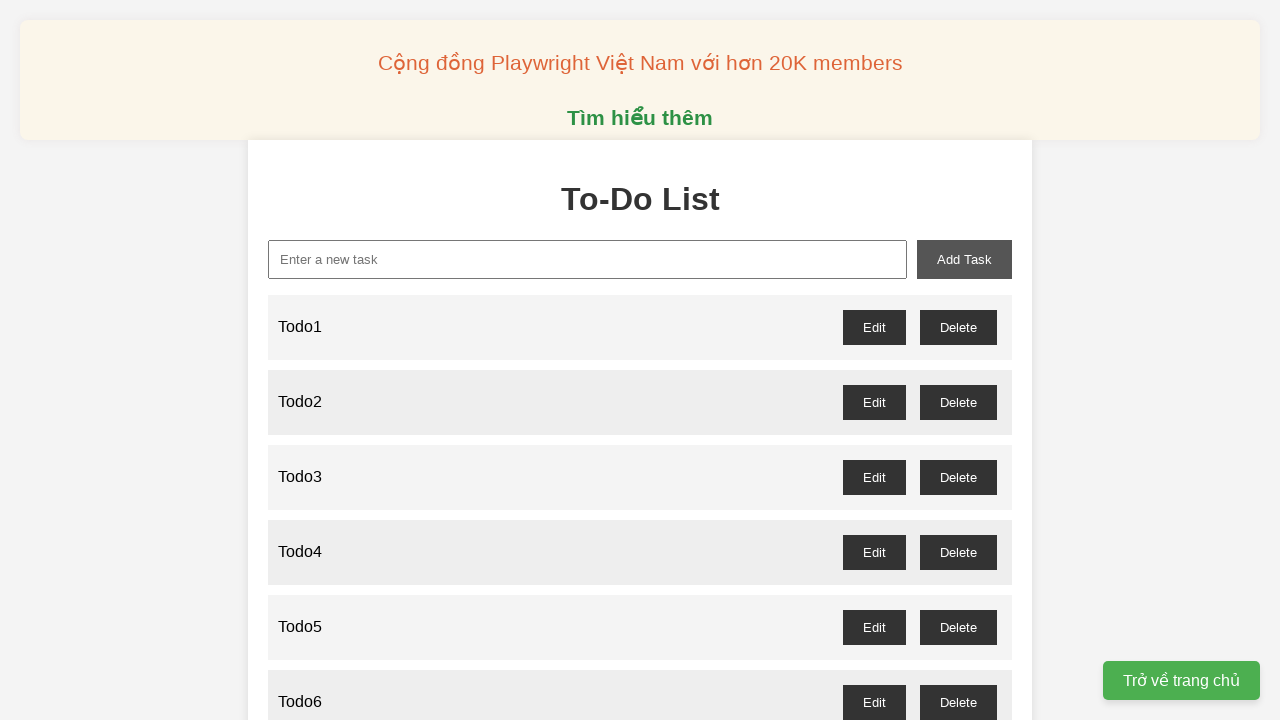

Filled new-task input with 'Todo77' on xpath=//input[@id='new-task']
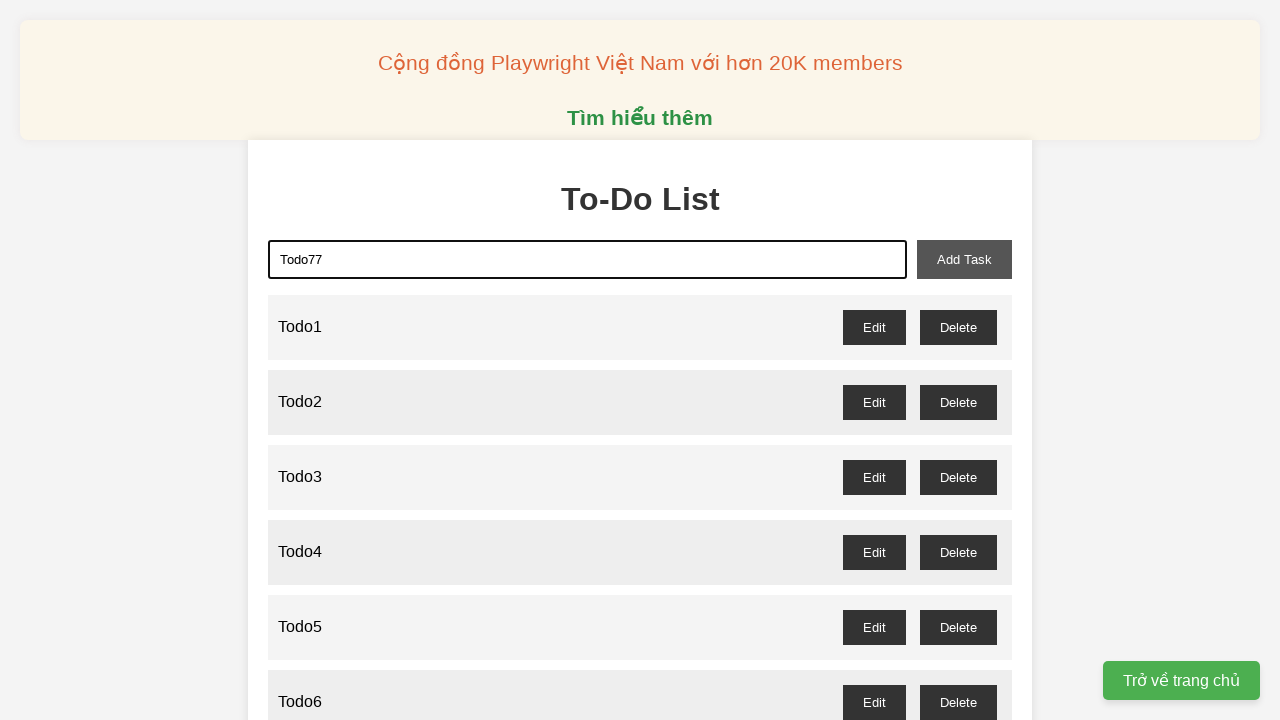

Added todo item #77 by clicking add-task button at (964, 259) on xpath=//button[@id='add-task']
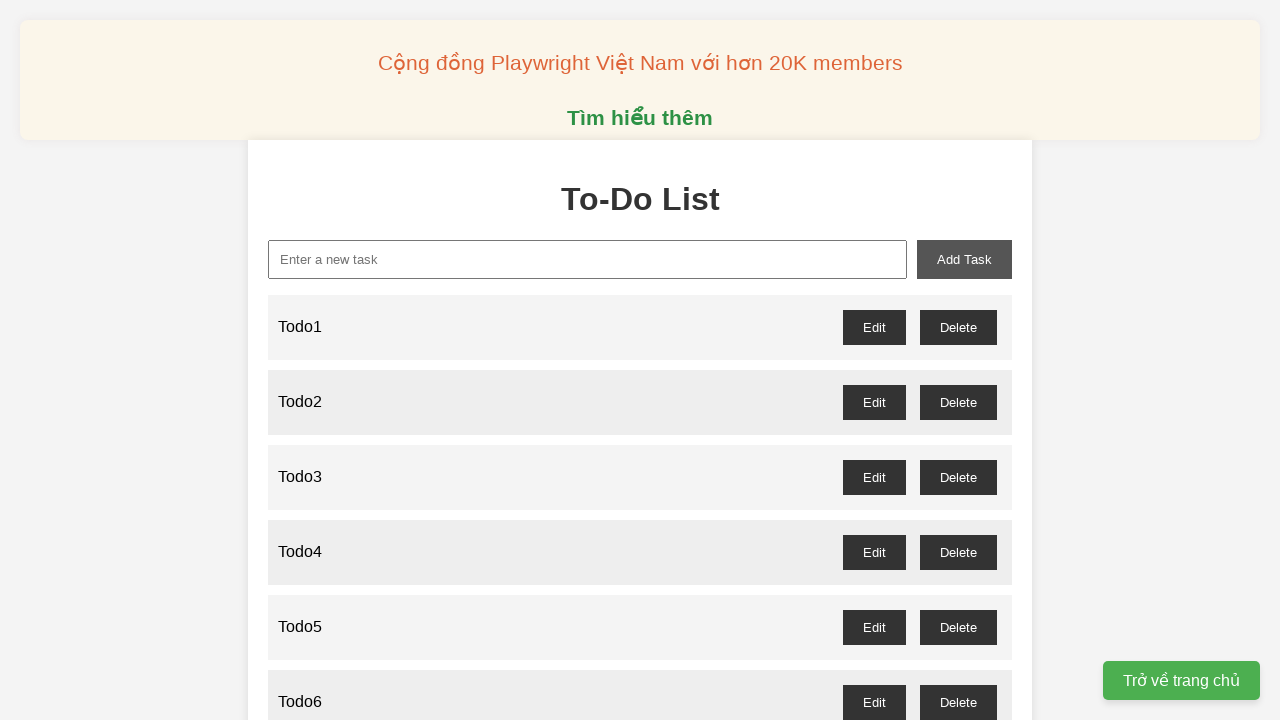

Filled new-task input with 'Todo78' on xpath=//input[@id='new-task']
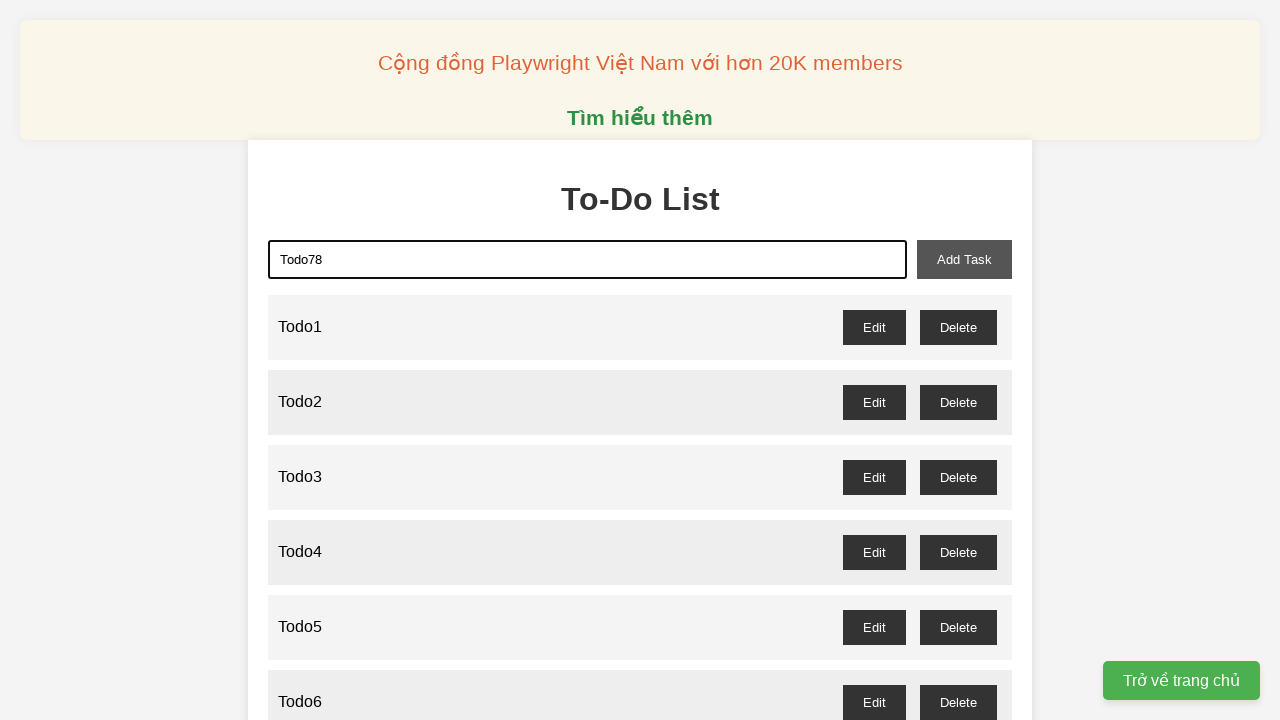

Added todo item #78 by clicking add-task button at (964, 259) on xpath=//button[@id='add-task']
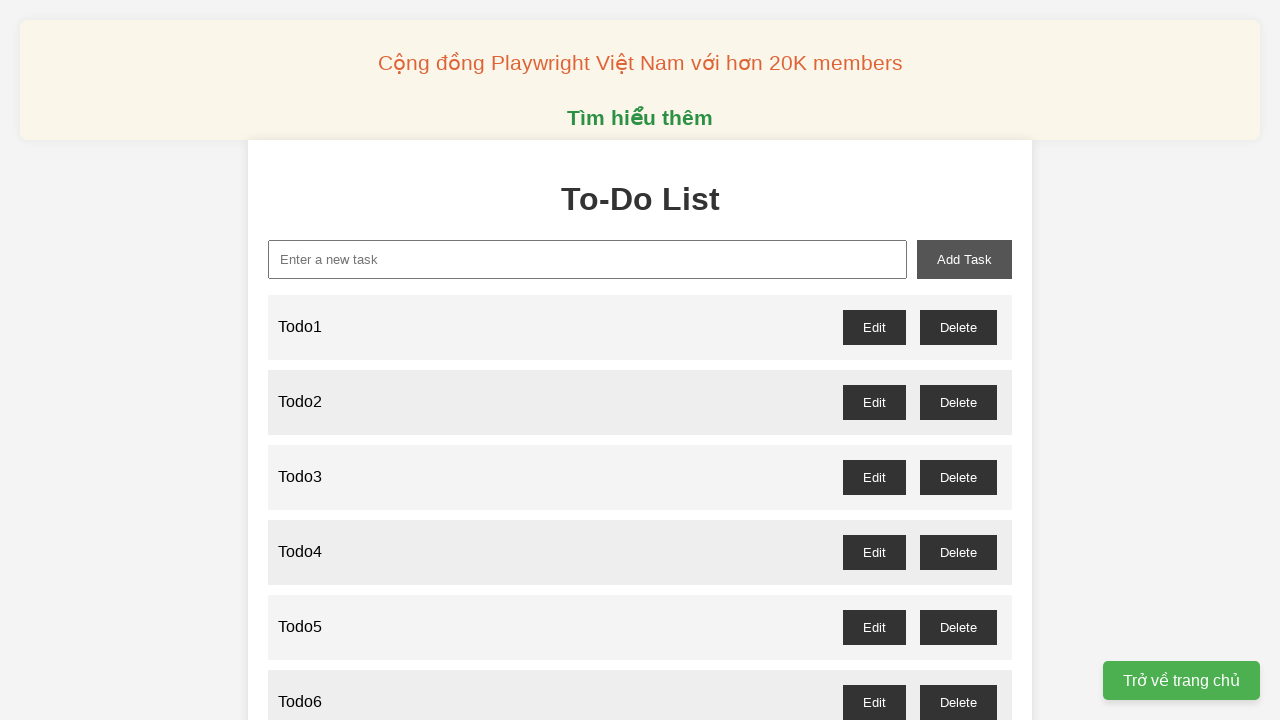

Filled new-task input with 'Todo79' on xpath=//input[@id='new-task']
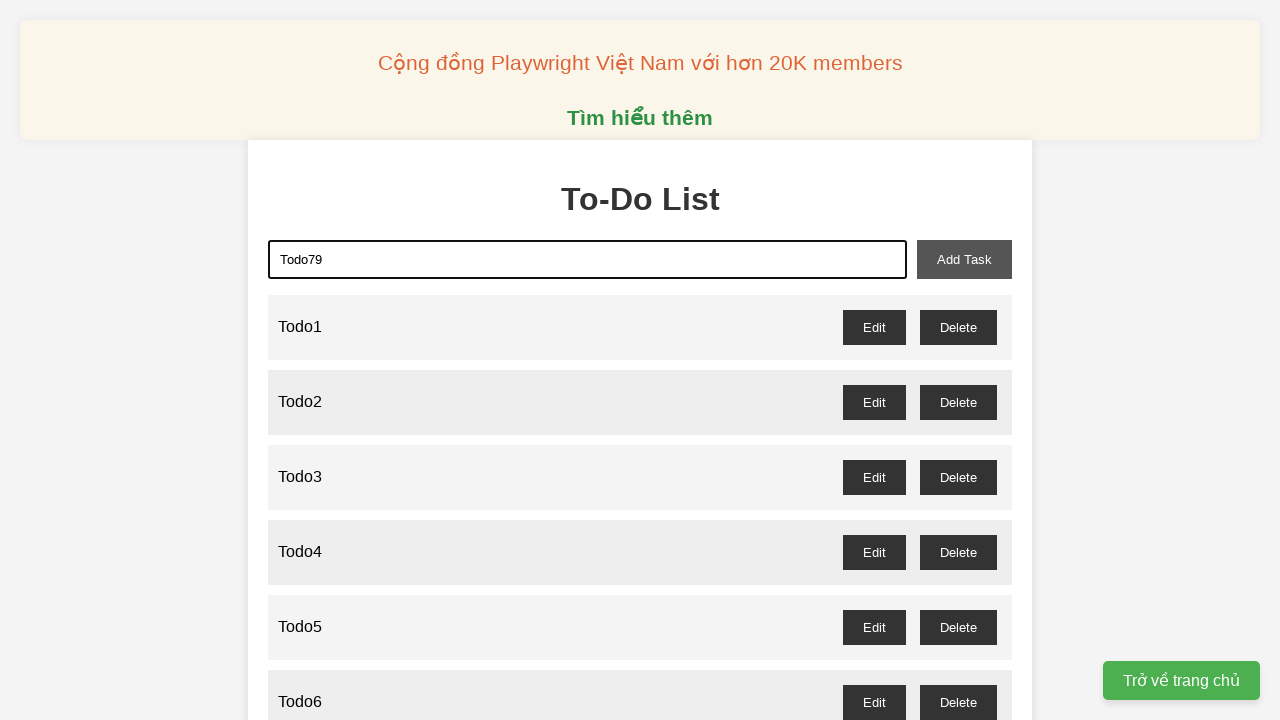

Added todo item #79 by clicking add-task button at (964, 259) on xpath=//button[@id='add-task']
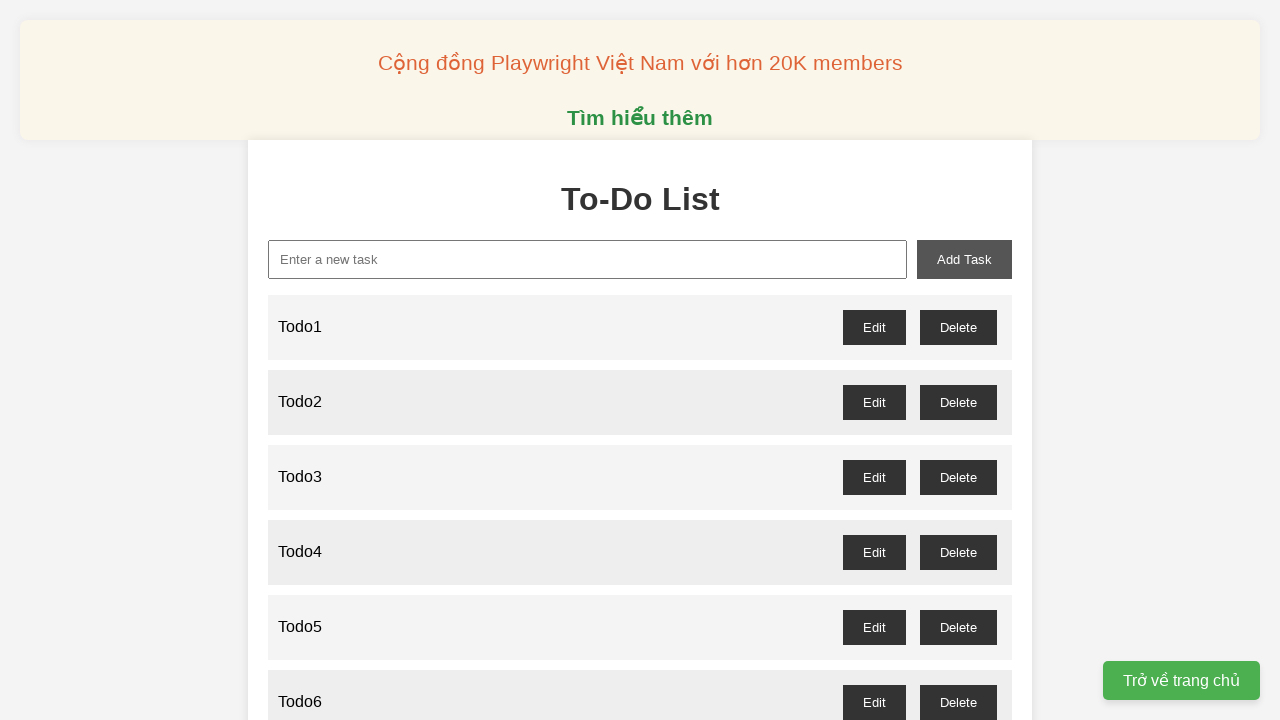

Filled new-task input with 'Todo80' on xpath=//input[@id='new-task']
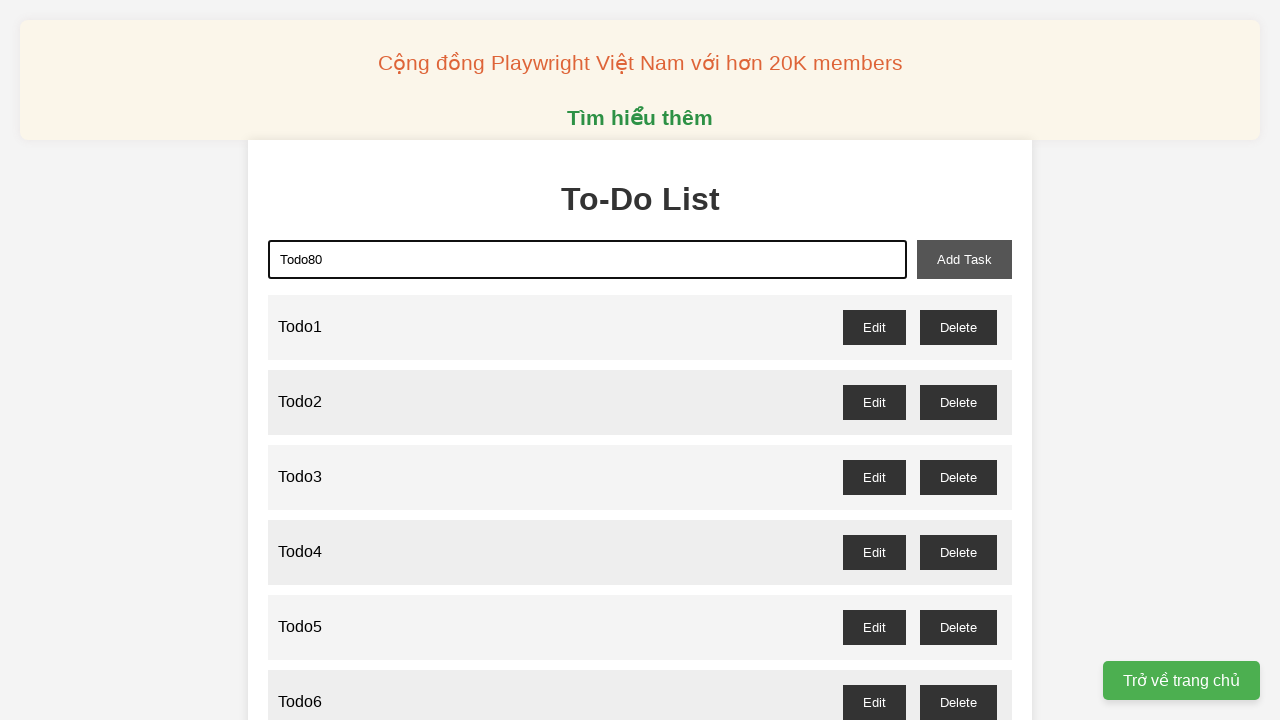

Added todo item #80 by clicking add-task button at (964, 259) on xpath=//button[@id='add-task']
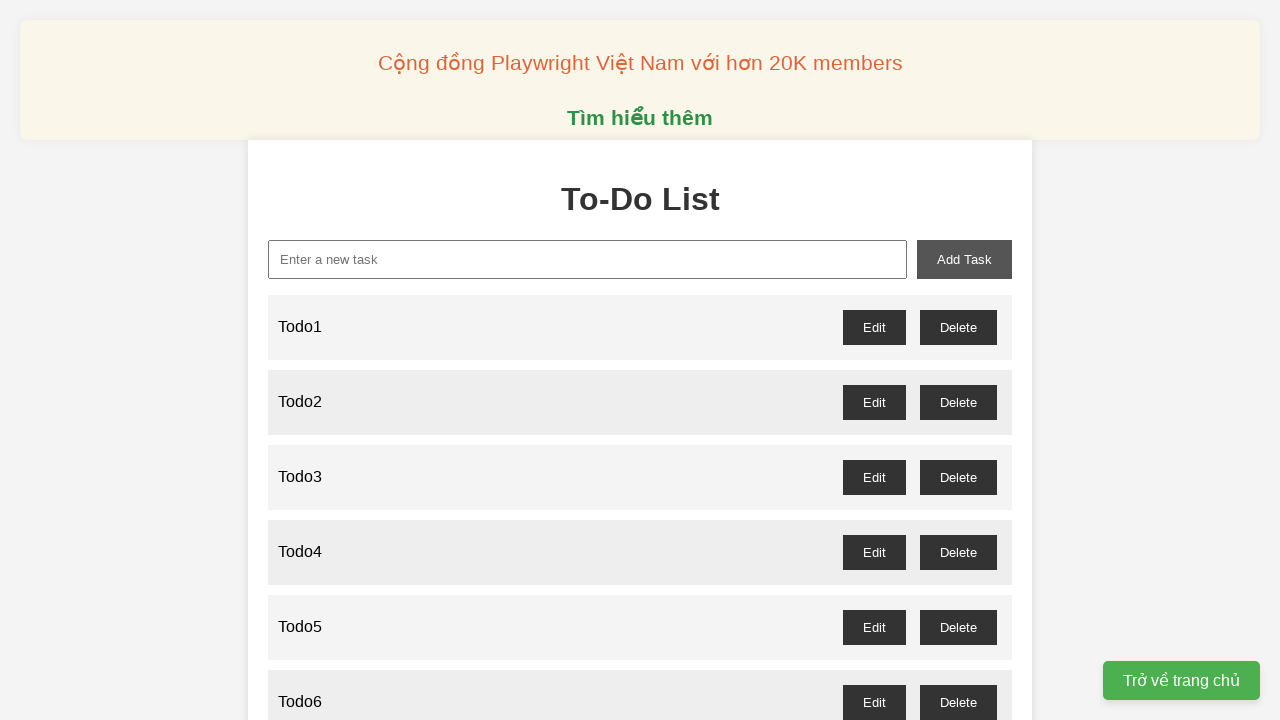

Filled new-task input with 'Todo81' on xpath=//input[@id='new-task']
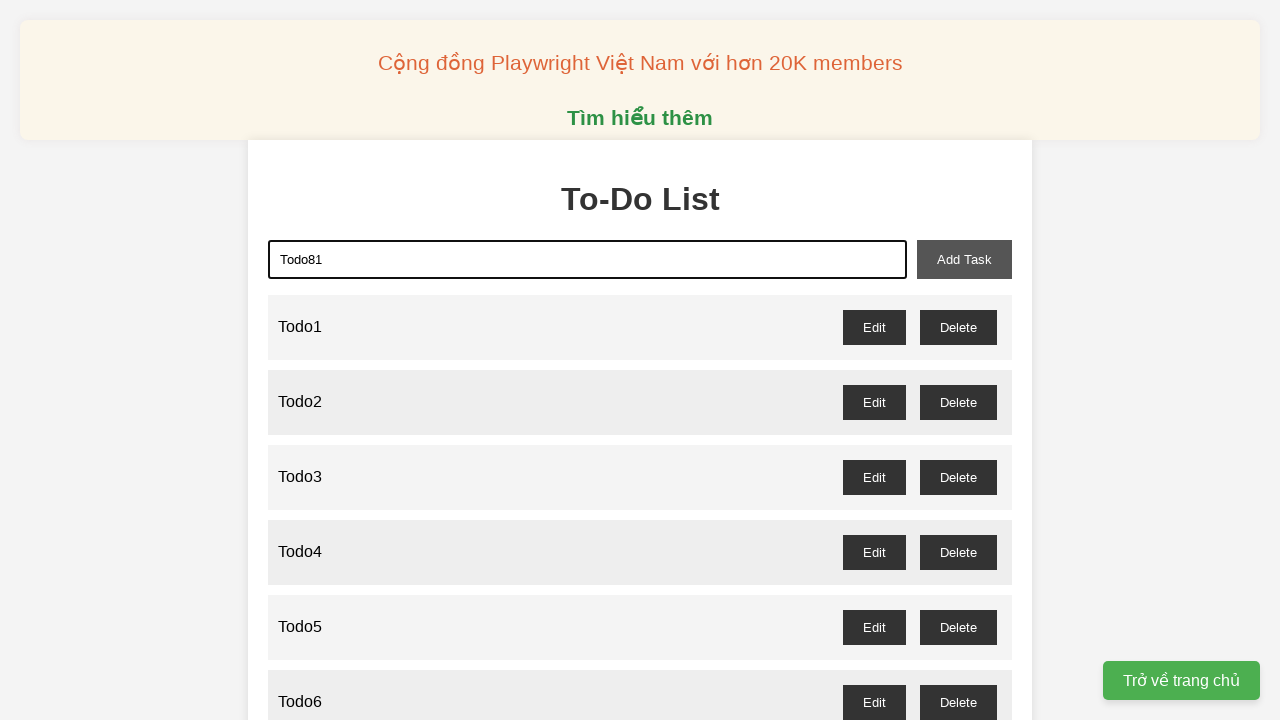

Added todo item #81 by clicking add-task button at (964, 259) on xpath=//button[@id='add-task']
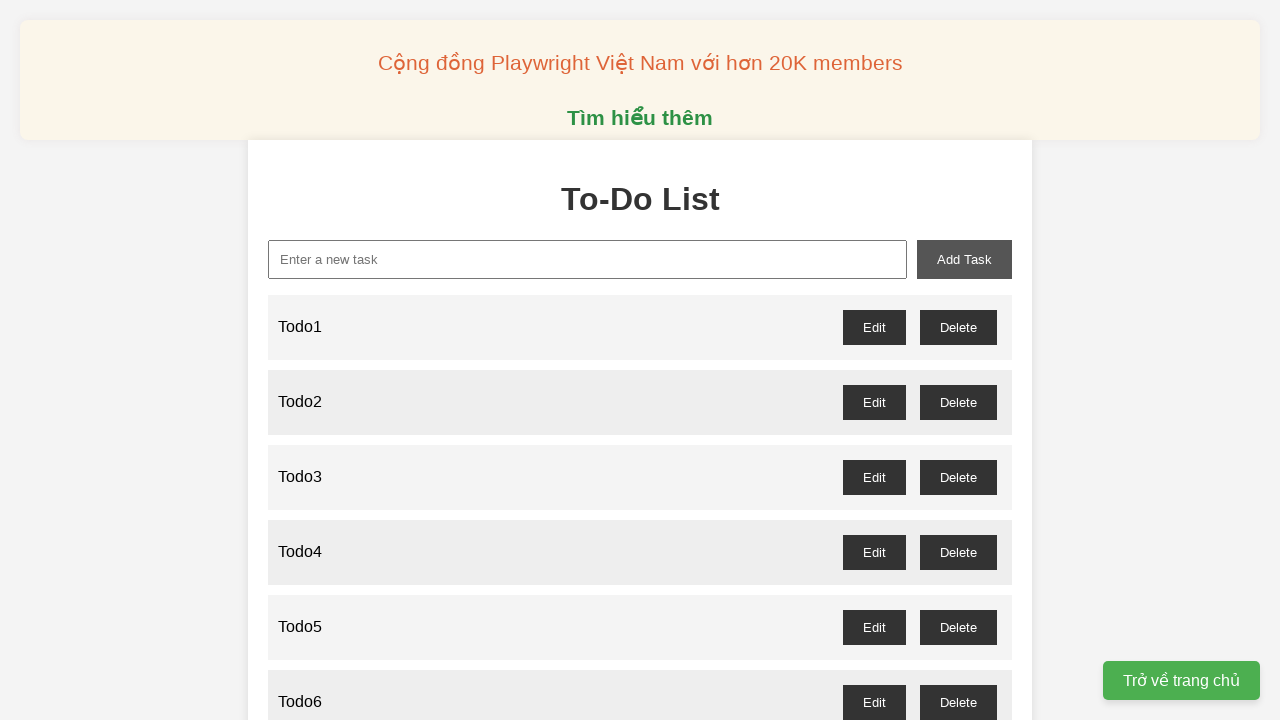

Filled new-task input with 'Todo82' on xpath=//input[@id='new-task']
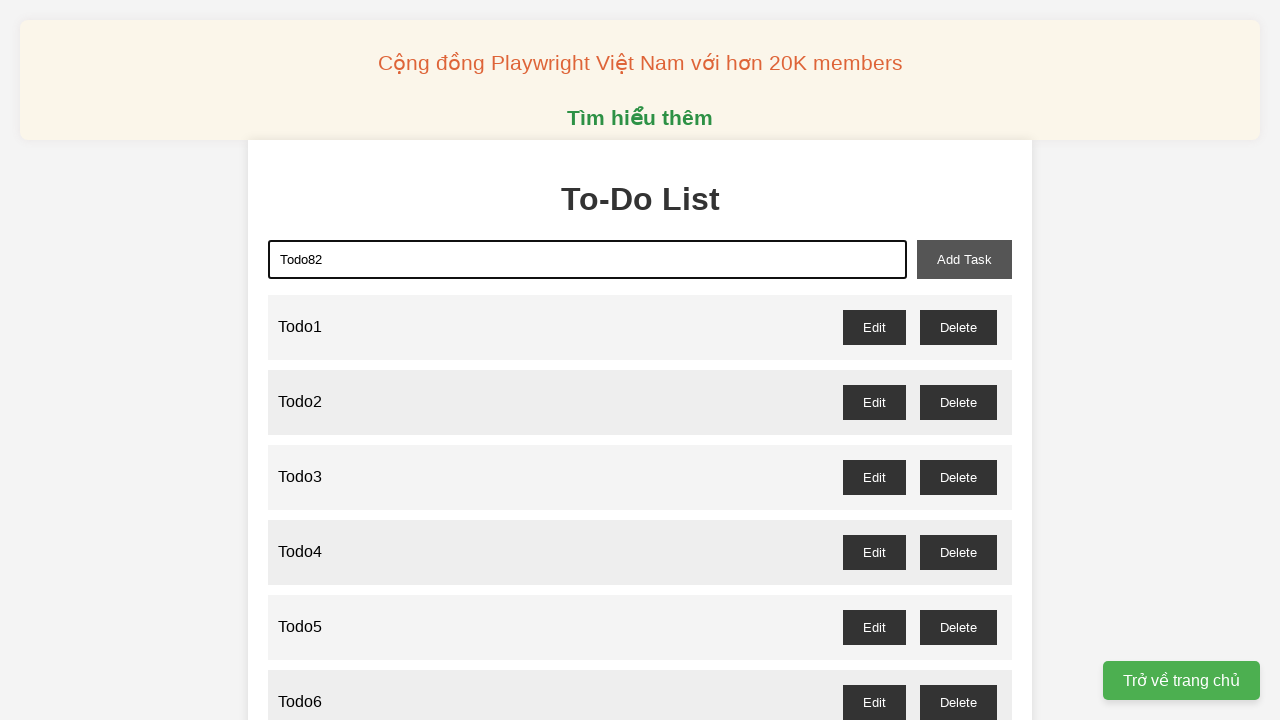

Added todo item #82 by clicking add-task button at (964, 259) on xpath=//button[@id='add-task']
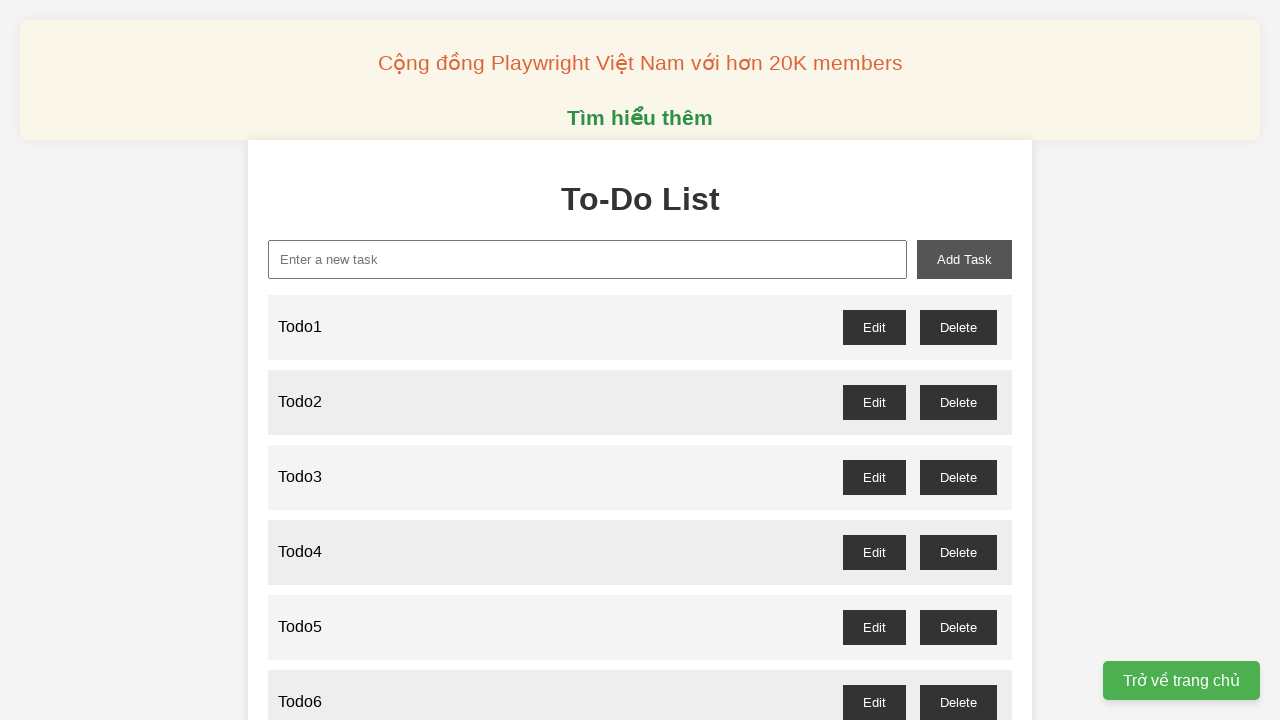

Filled new-task input with 'Todo83' on xpath=//input[@id='new-task']
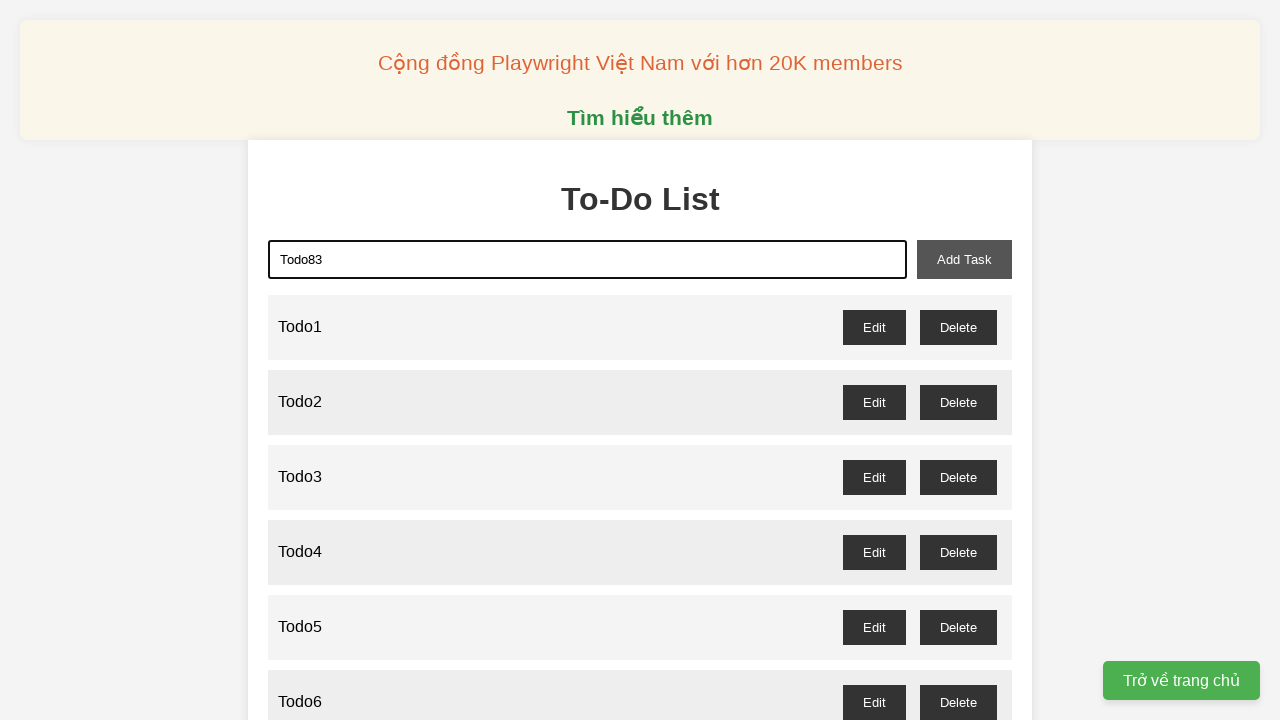

Added todo item #83 by clicking add-task button at (964, 259) on xpath=//button[@id='add-task']
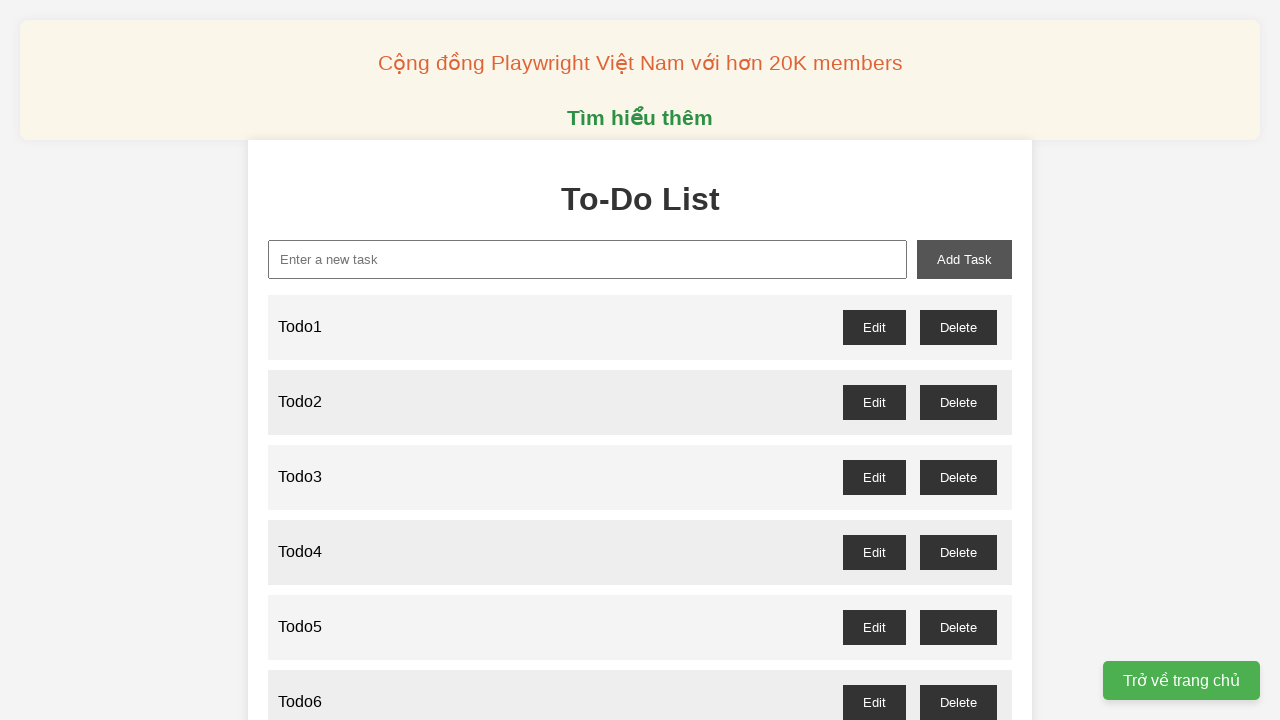

Filled new-task input with 'Todo84' on xpath=//input[@id='new-task']
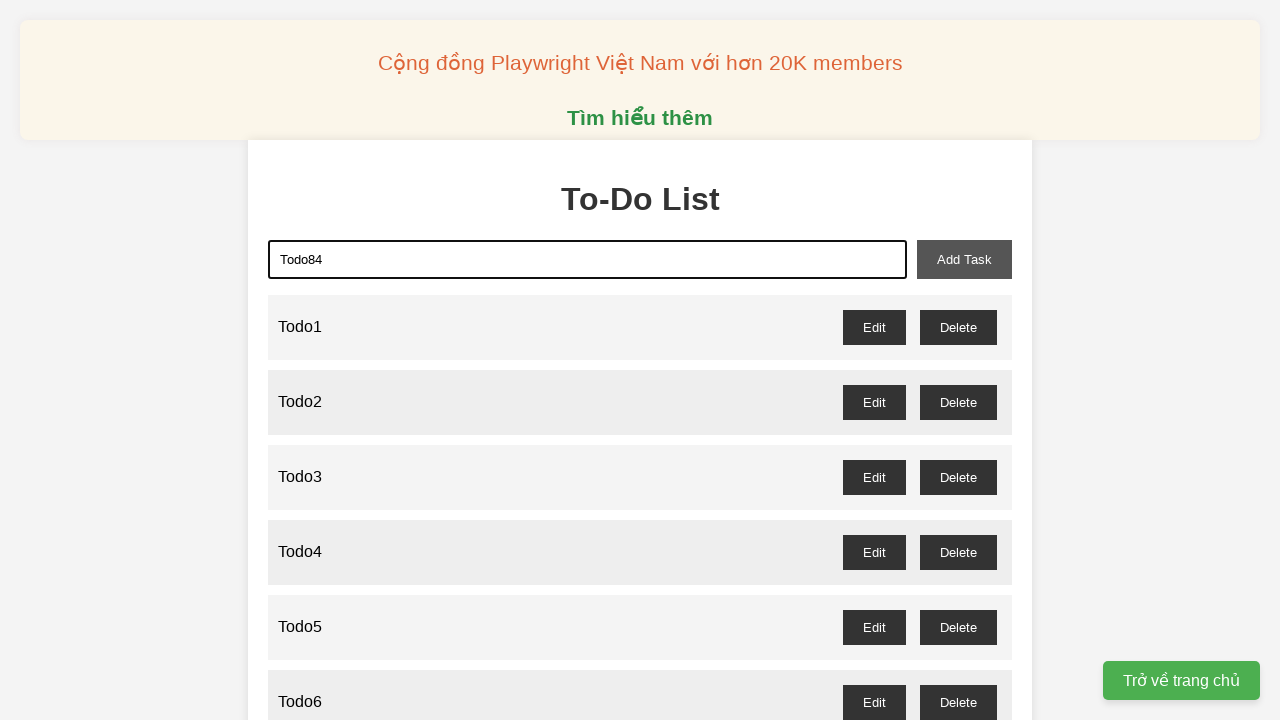

Added todo item #84 by clicking add-task button at (964, 259) on xpath=//button[@id='add-task']
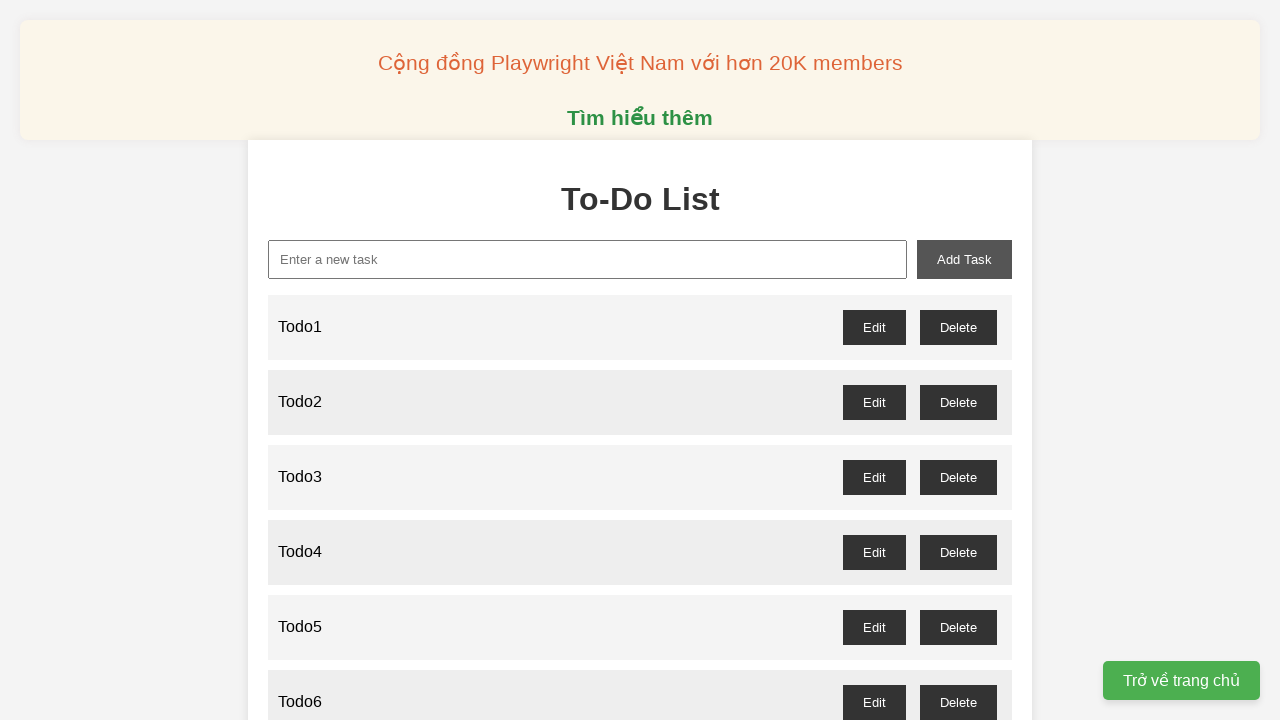

Filled new-task input with 'Todo85' on xpath=//input[@id='new-task']
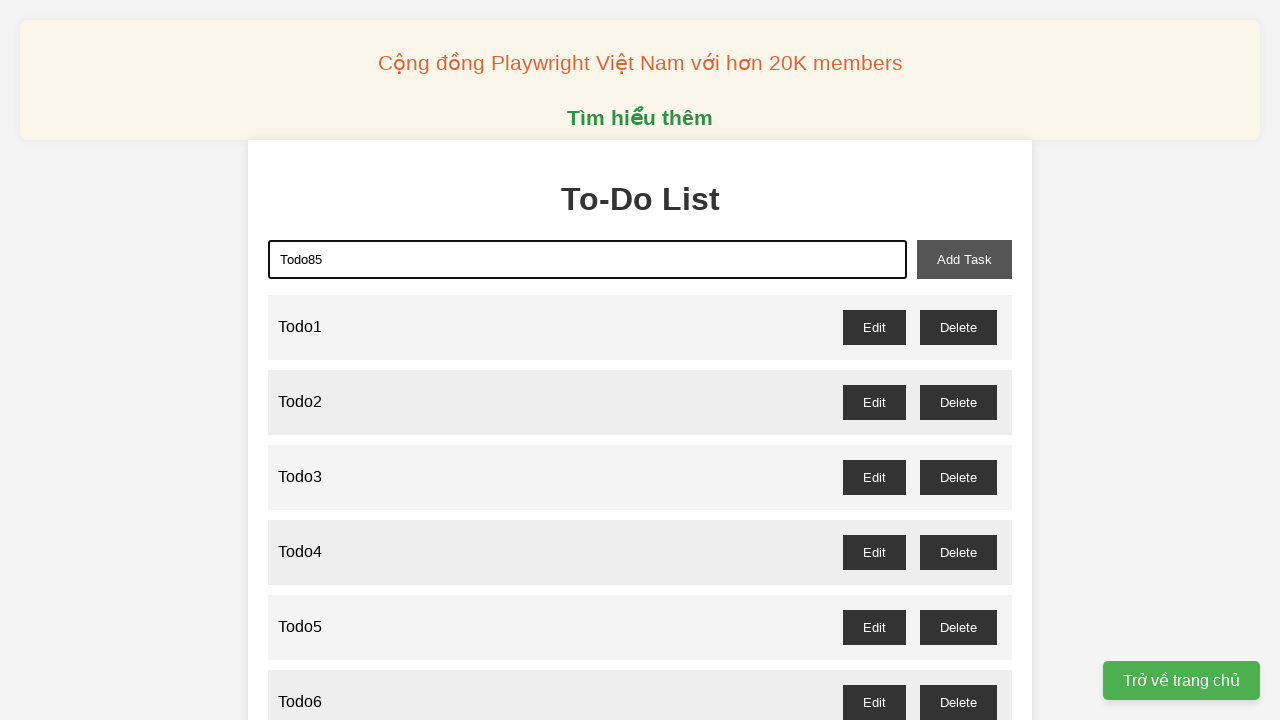

Added todo item #85 by clicking add-task button at (964, 259) on xpath=//button[@id='add-task']
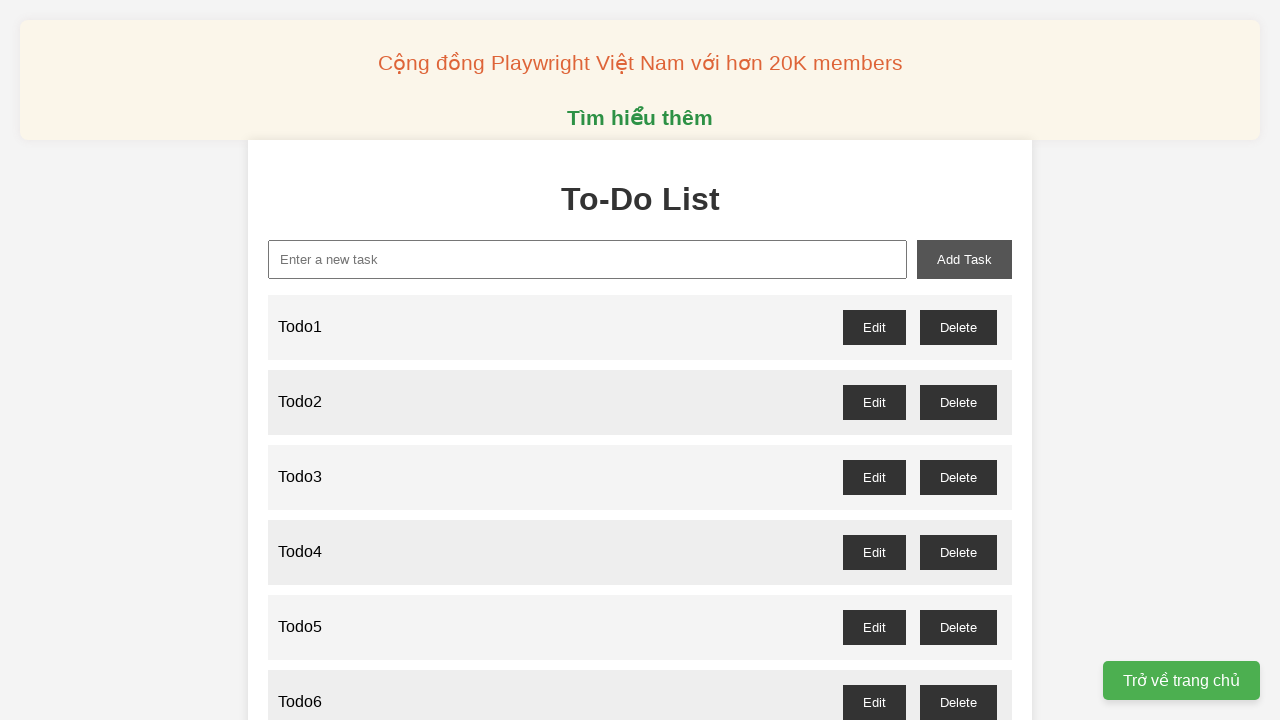

Filled new-task input with 'Todo86' on xpath=//input[@id='new-task']
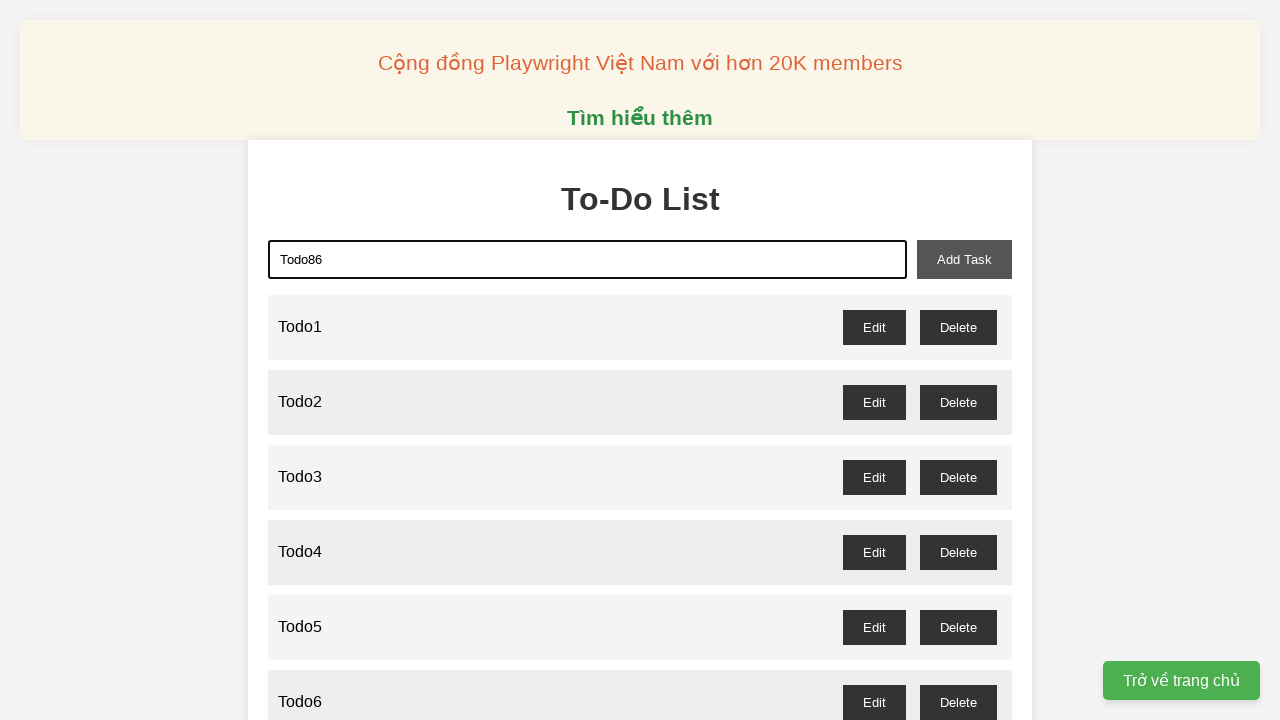

Added todo item #86 by clicking add-task button at (964, 259) on xpath=//button[@id='add-task']
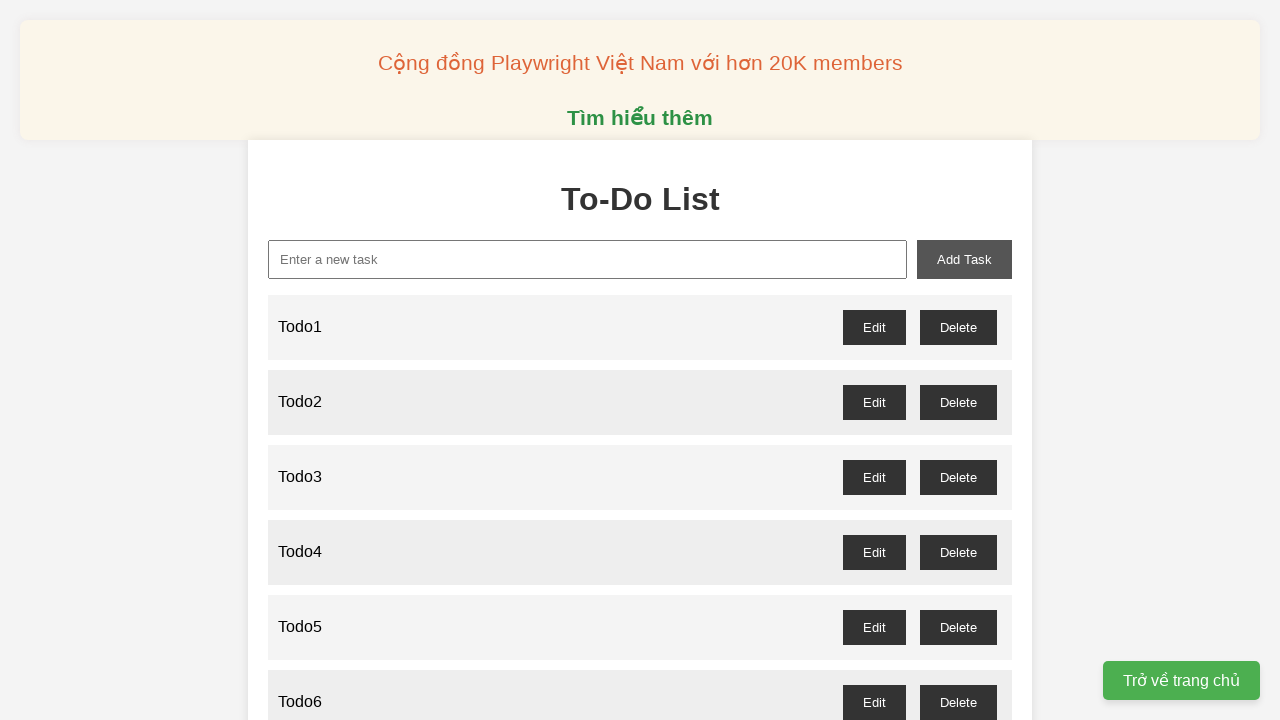

Filled new-task input with 'Todo87' on xpath=//input[@id='new-task']
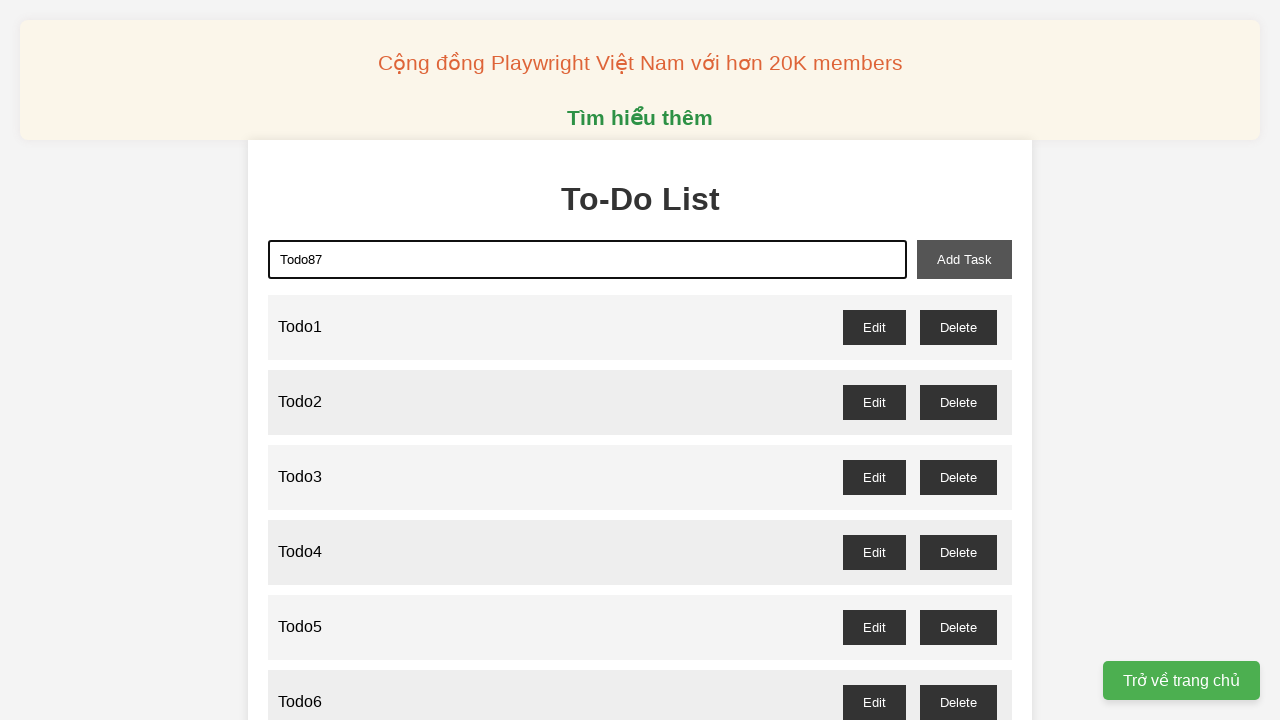

Added todo item #87 by clicking add-task button at (964, 259) on xpath=//button[@id='add-task']
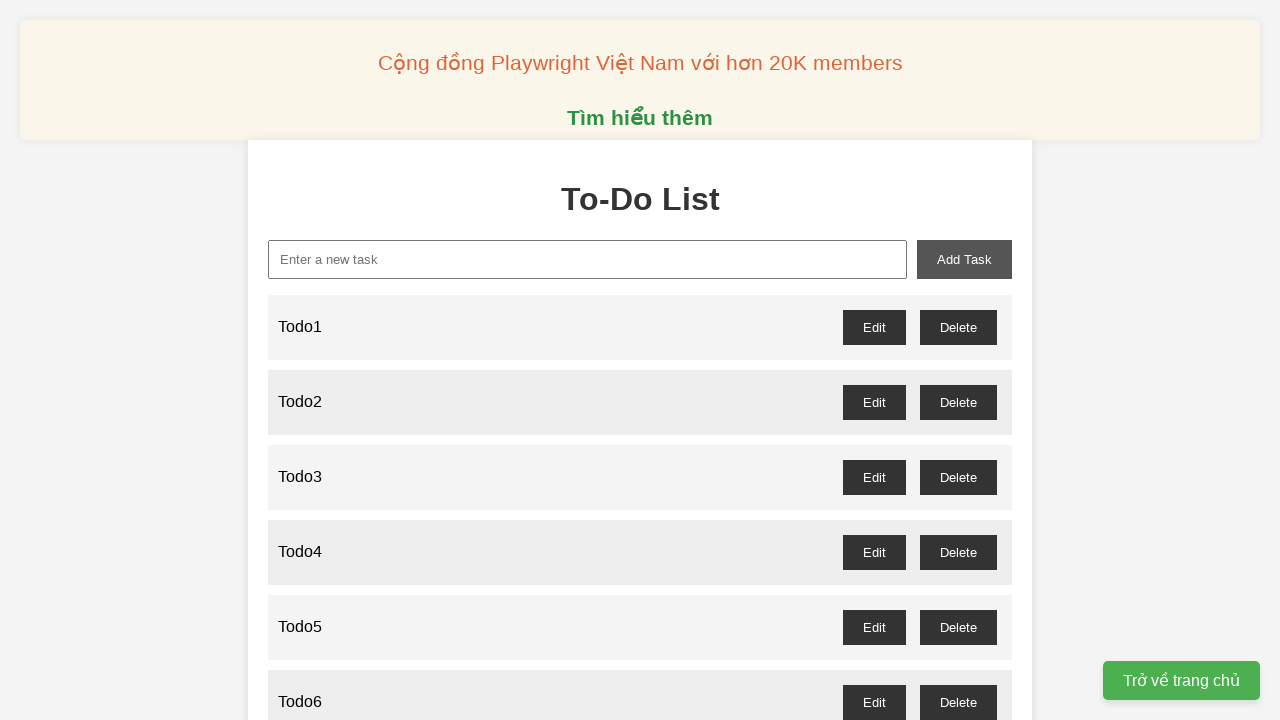

Filled new-task input with 'Todo88' on xpath=//input[@id='new-task']
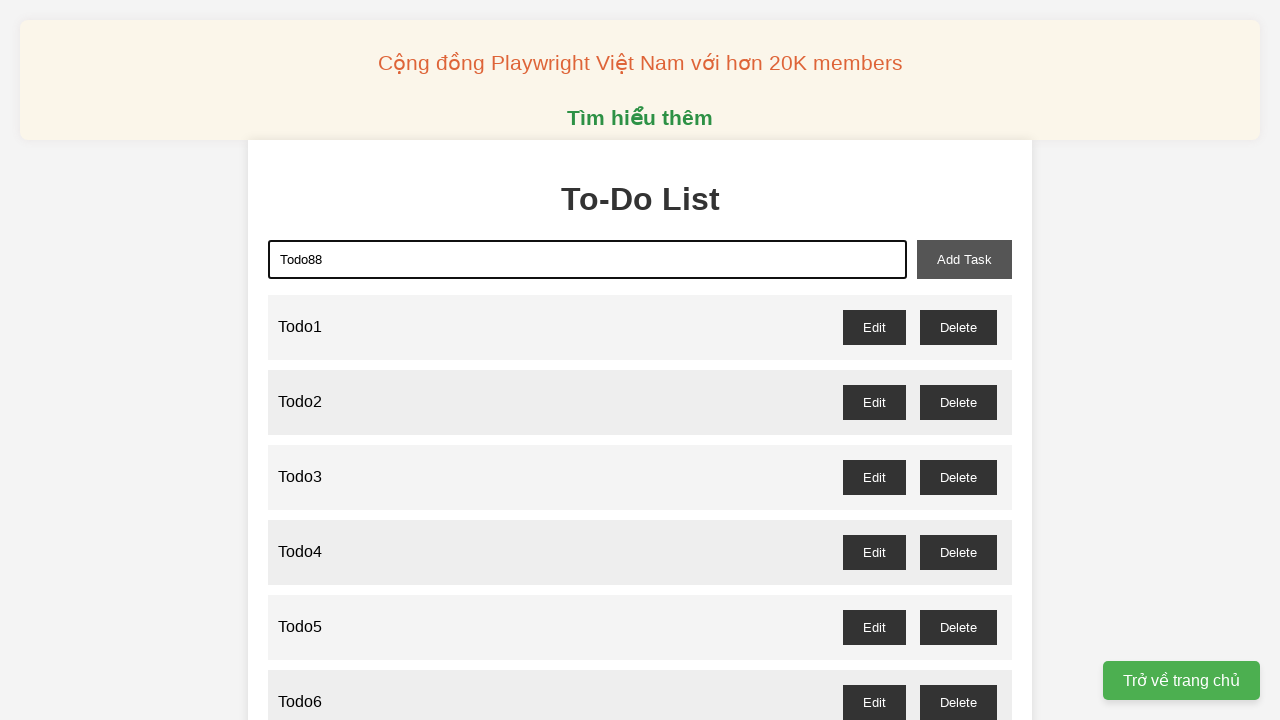

Added todo item #88 by clicking add-task button at (964, 259) on xpath=//button[@id='add-task']
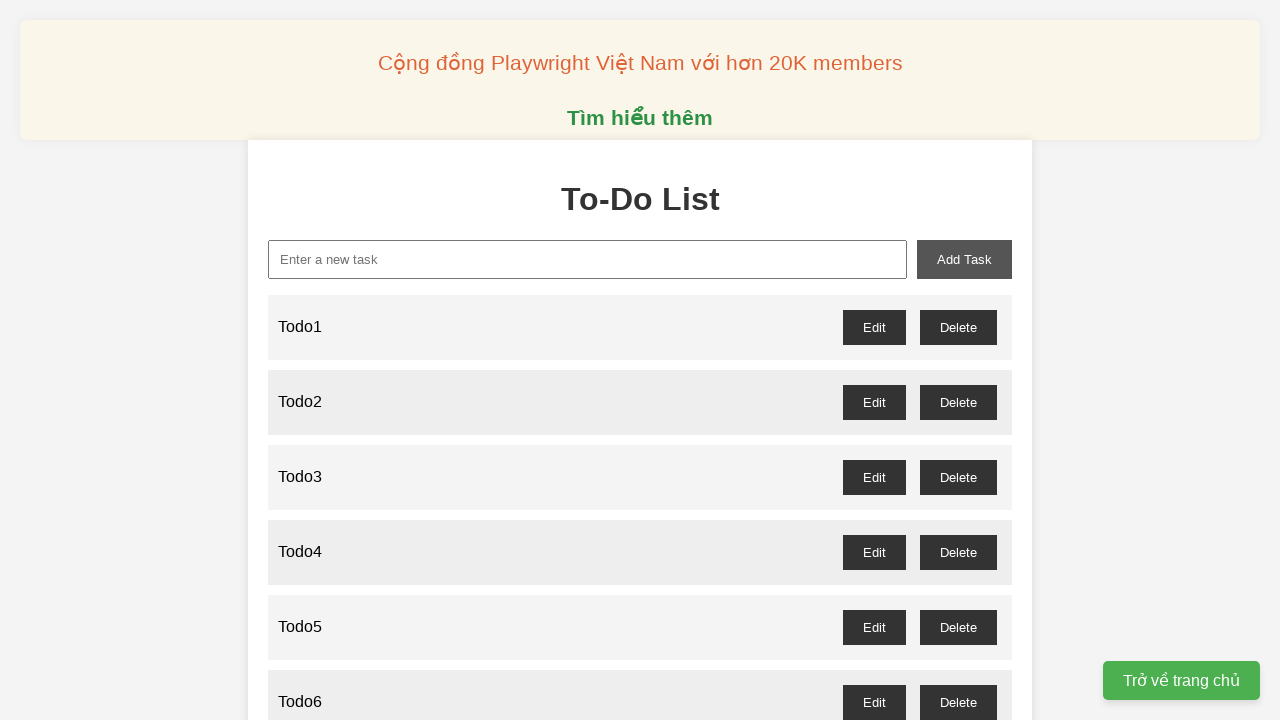

Filled new-task input with 'Todo89' on xpath=//input[@id='new-task']
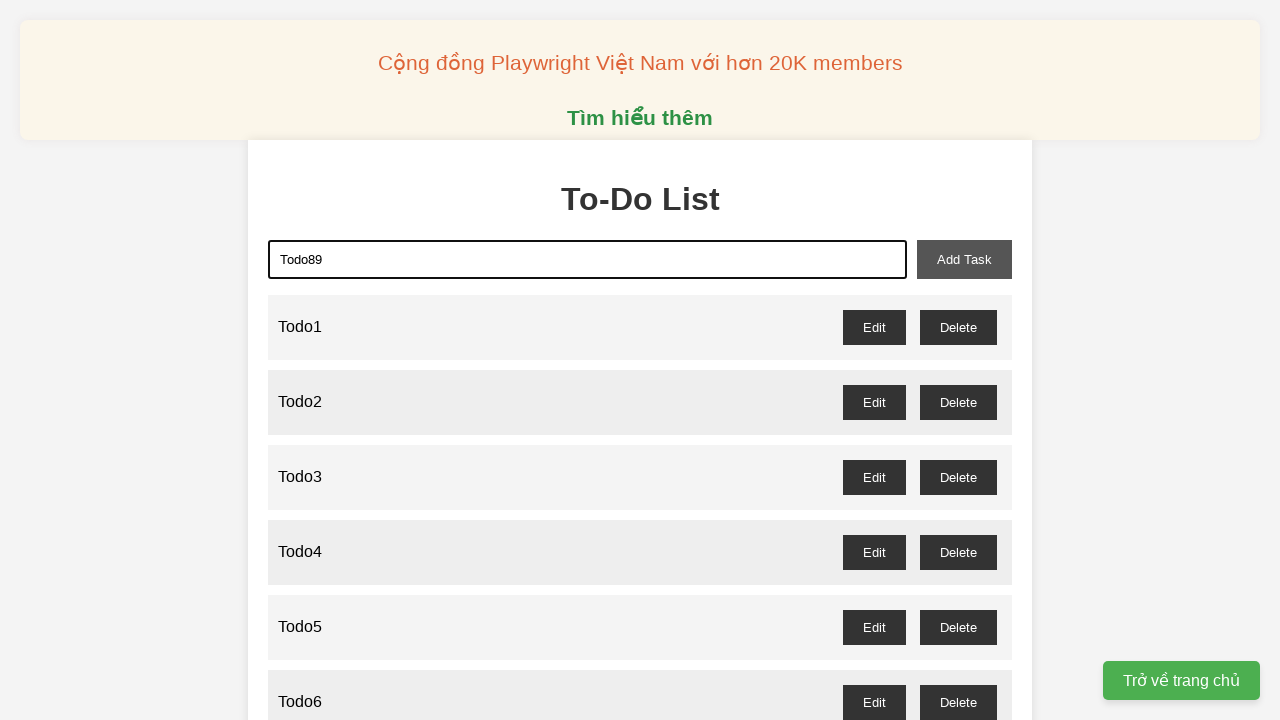

Added todo item #89 by clicking add-task button at (964, 259) on xpath=//button[@id='add-task']
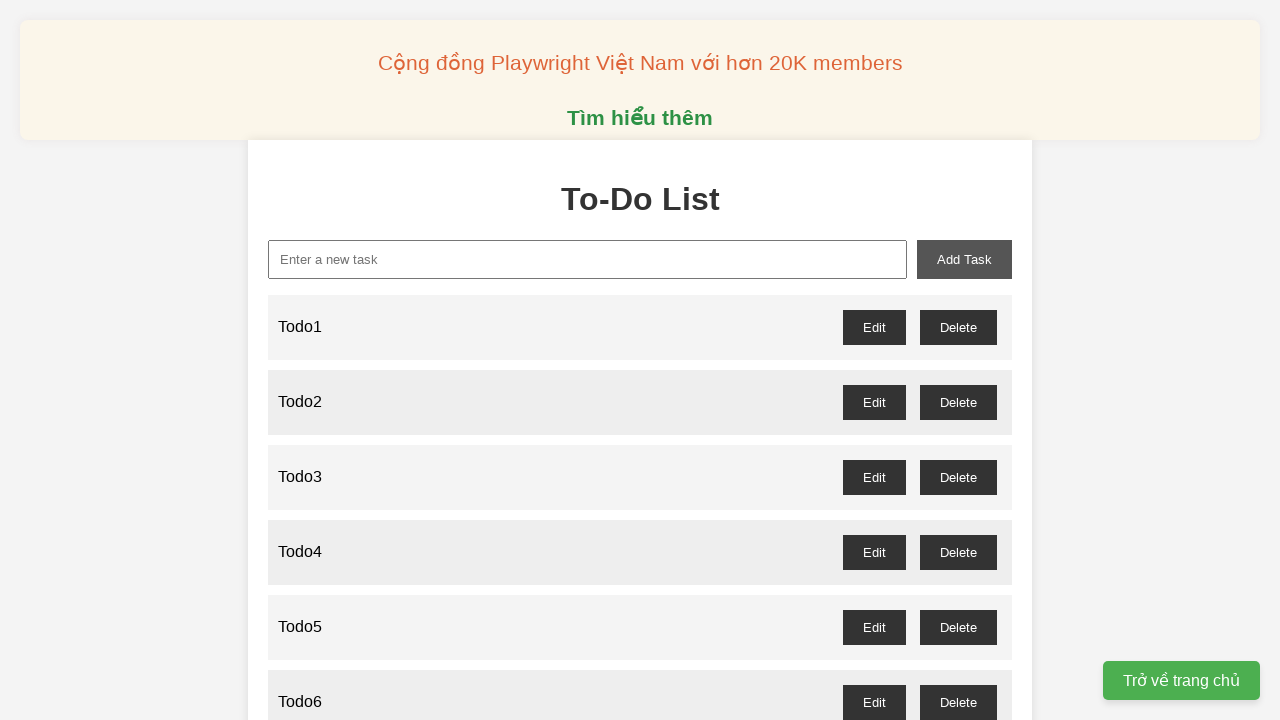

Filled new-task input with 'Todo90' on xpath=//input[@id='new-task']
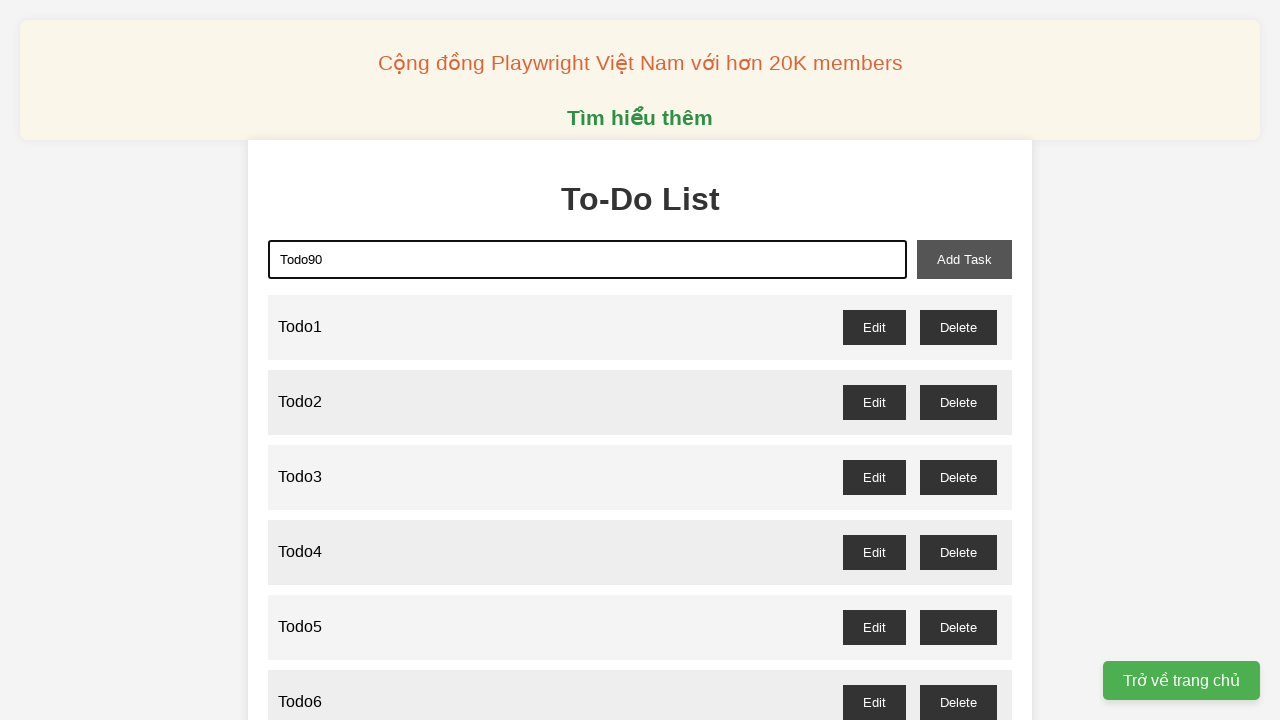

Added todo item #90 by clicking add-task button at (964, 259) on xpath=//button[@id='add-task']
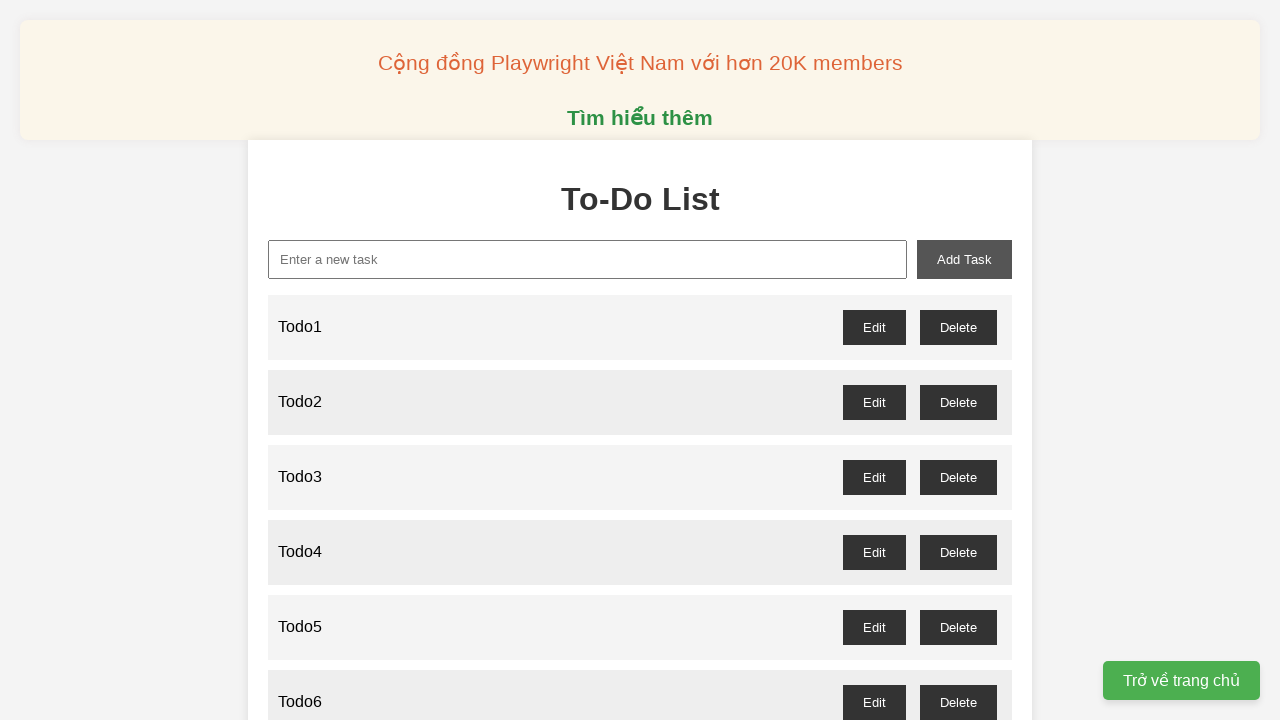

Filled new-task input with 'Todo91' on xpath=//input[@id='new-task']
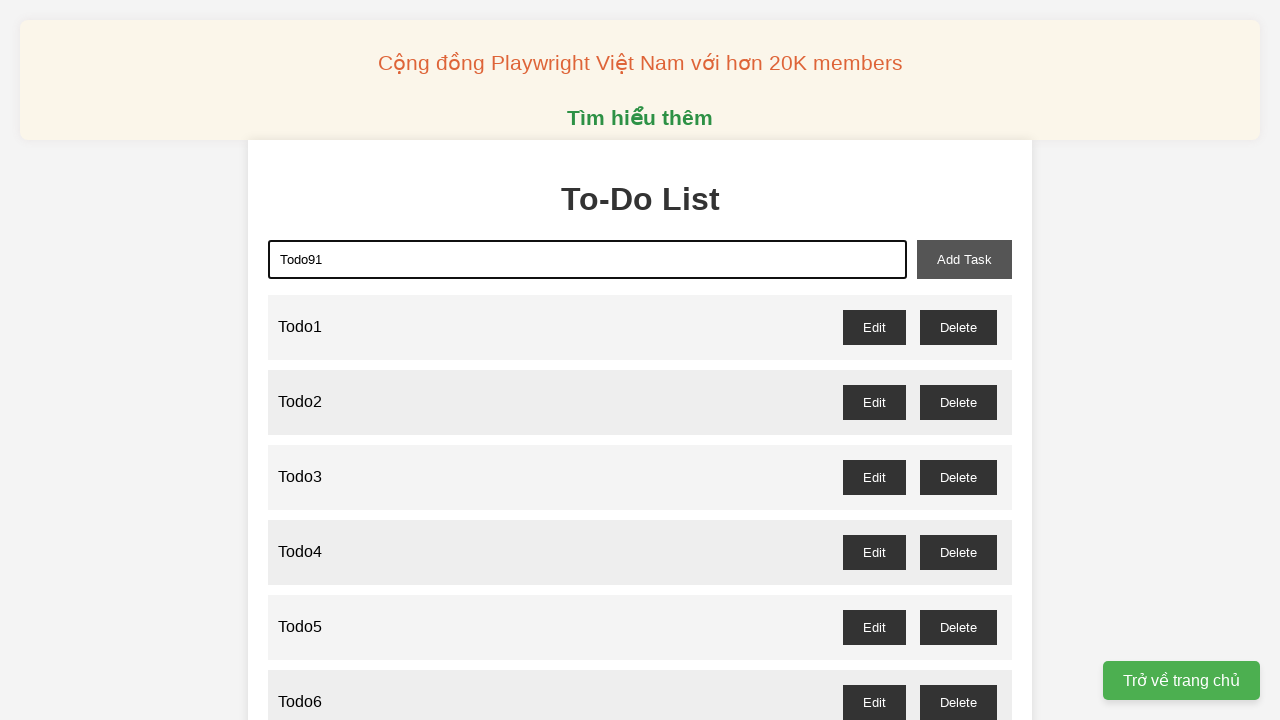

Added todo item #91 by clicking add-task button at (964, 259) on xpath=//button[@id='add-task']
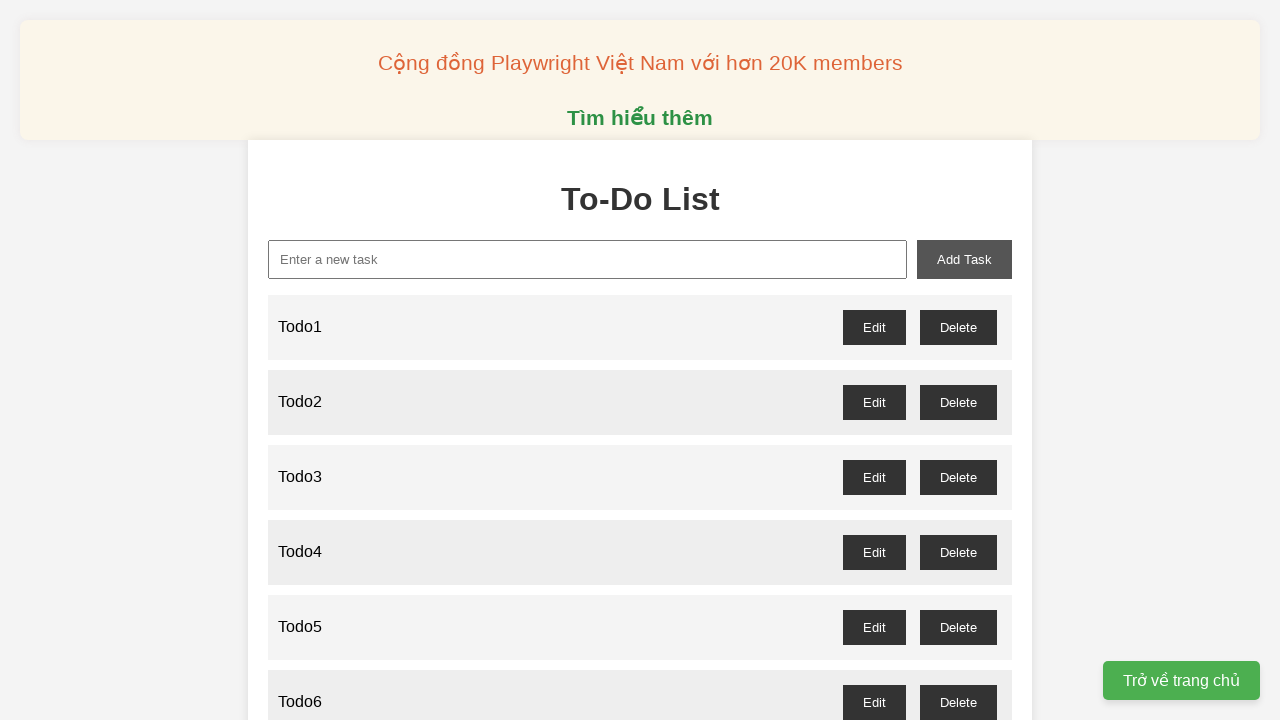

Filled new-task input with 'Todo92' on xpath=//input[@id='new-task']
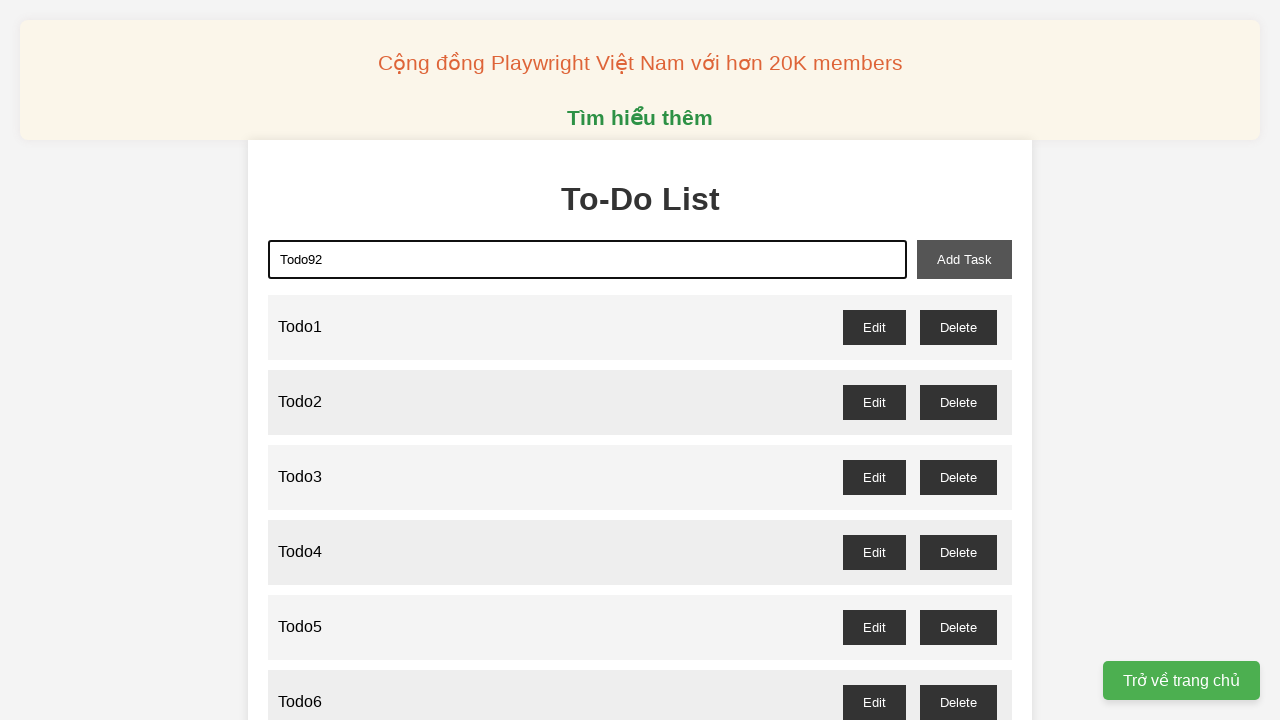

Added todo item #92 by clicking add-task button at (964, 259) on xpath=//button[@id='add-task']
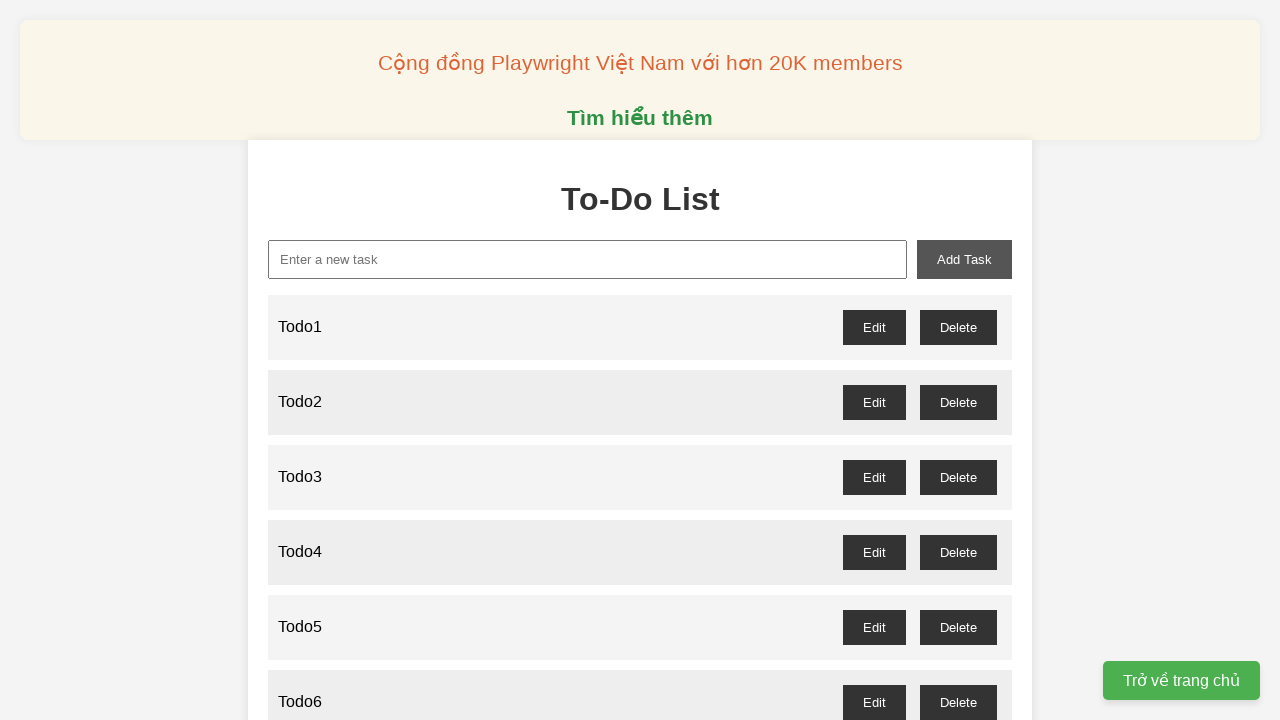

Filled new-task input with 'Todo93' on xpath=//input[@id='new-task']
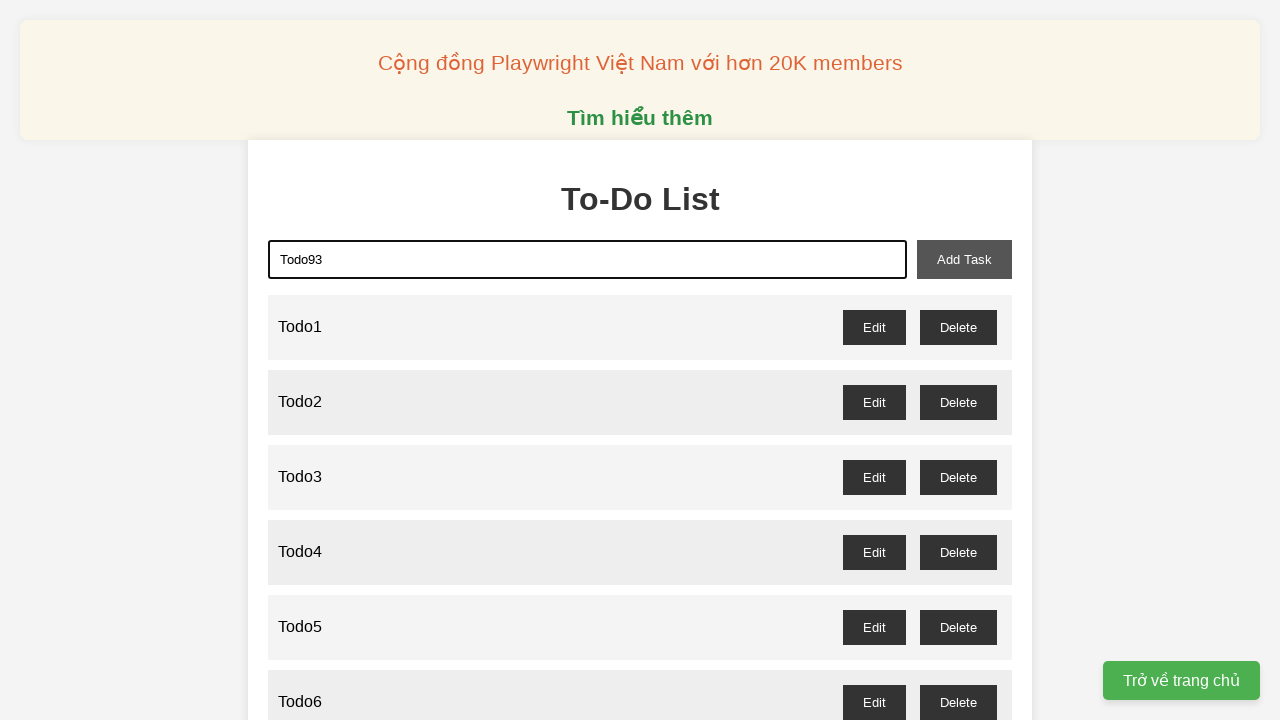

Added todo item #93 by clicking add-task button at (964, 259) on xpath=//button[@id='add-task']
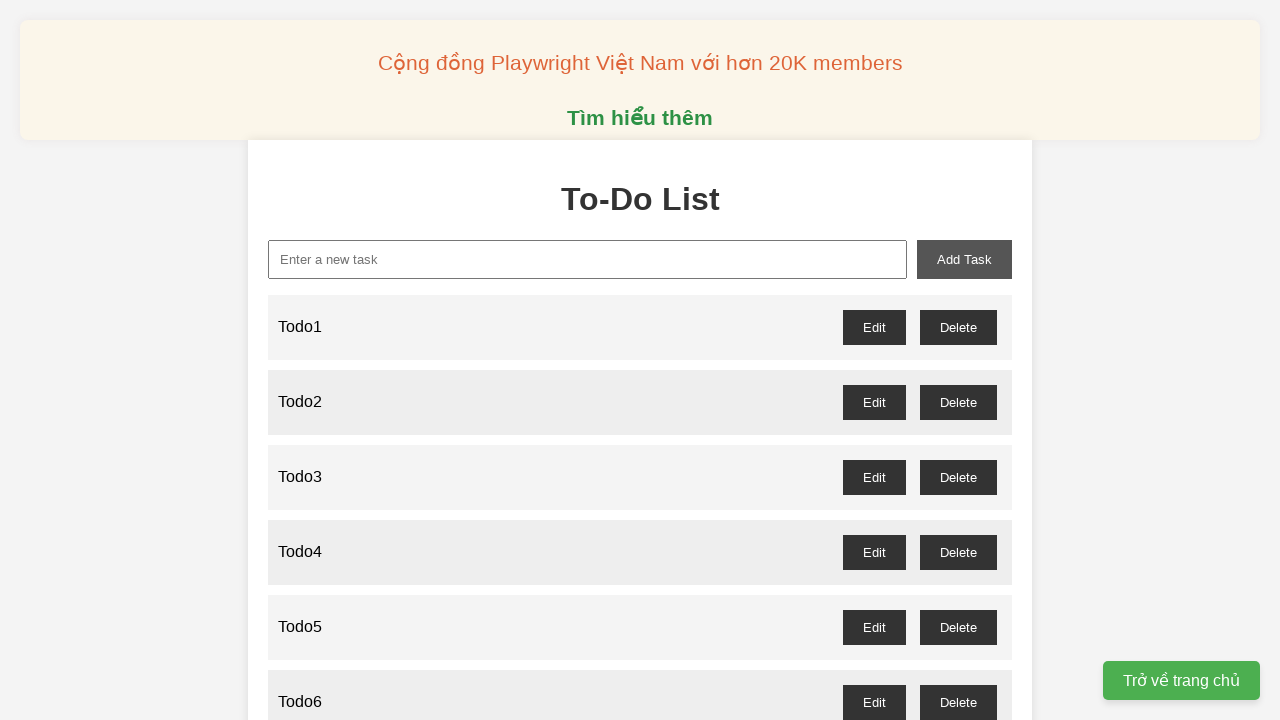

Filled new-task input with 'Todo94' on xpath=//input[@id='new-task']
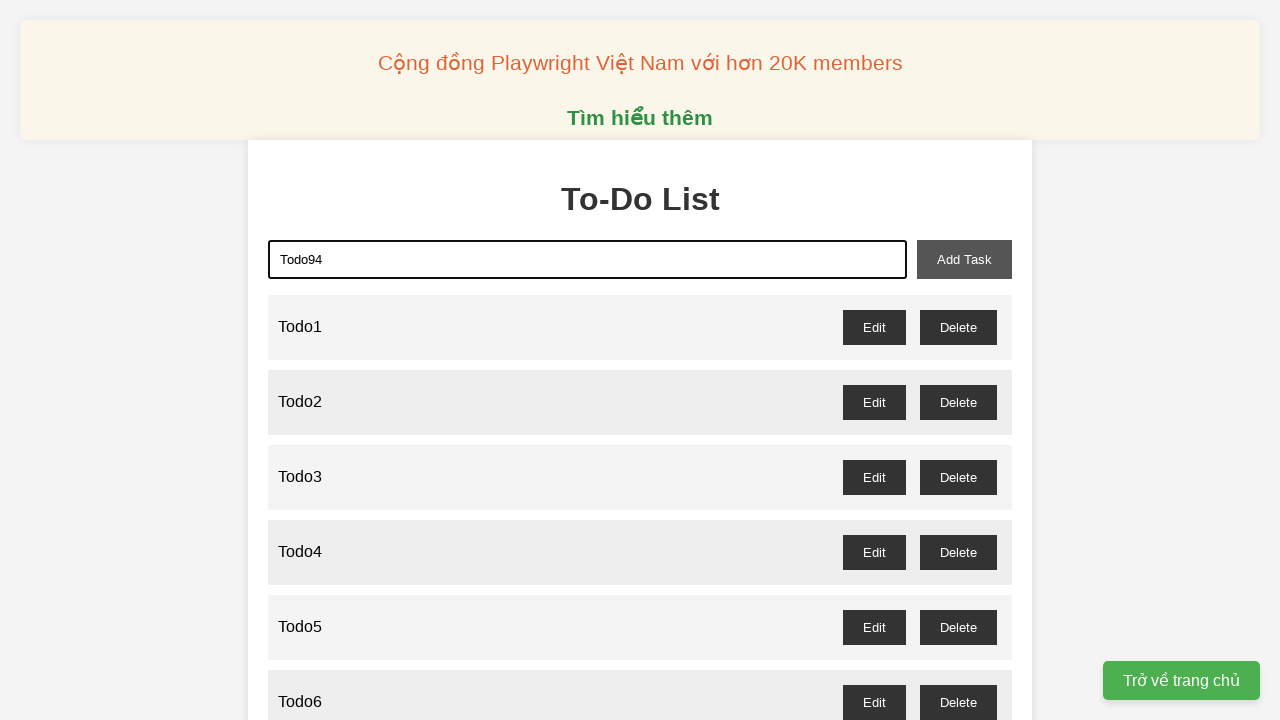

Added todo item #94 by clicking add-task button at (964, 259) on xpath=//button[@id='add-task']
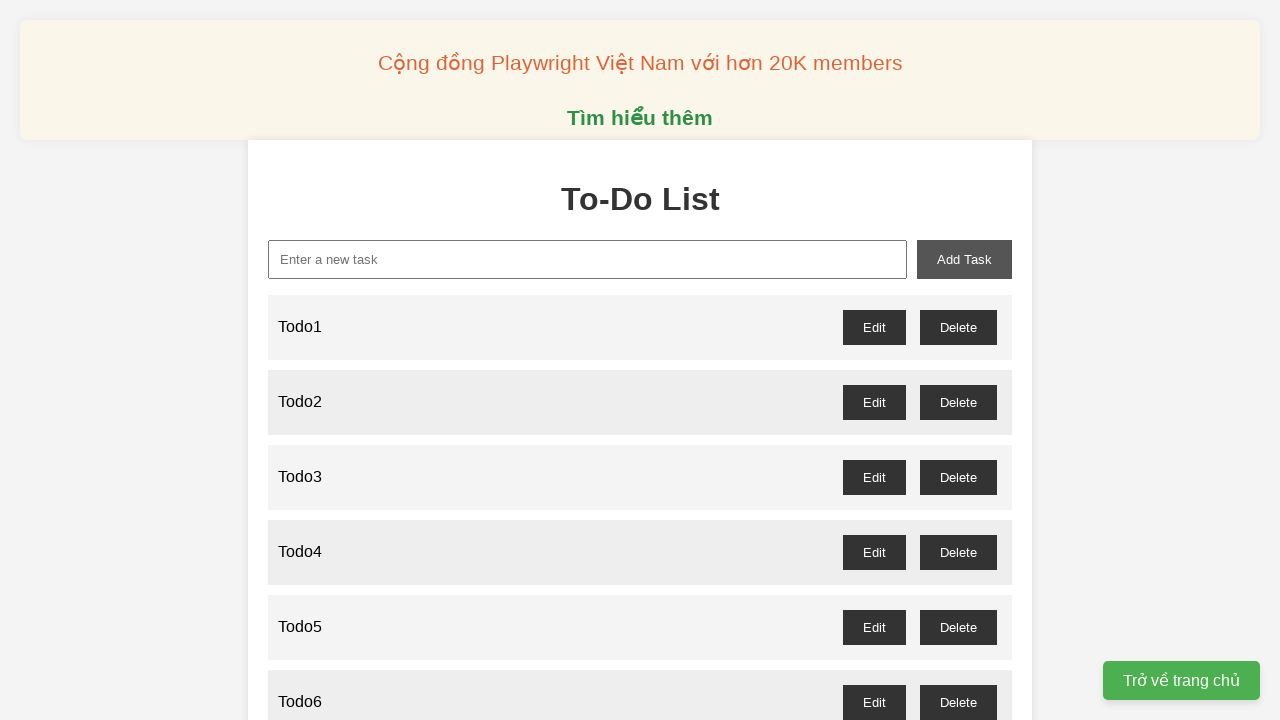

Filled new-task input with 'Todo95' on xpath=//input[@id='new-task']
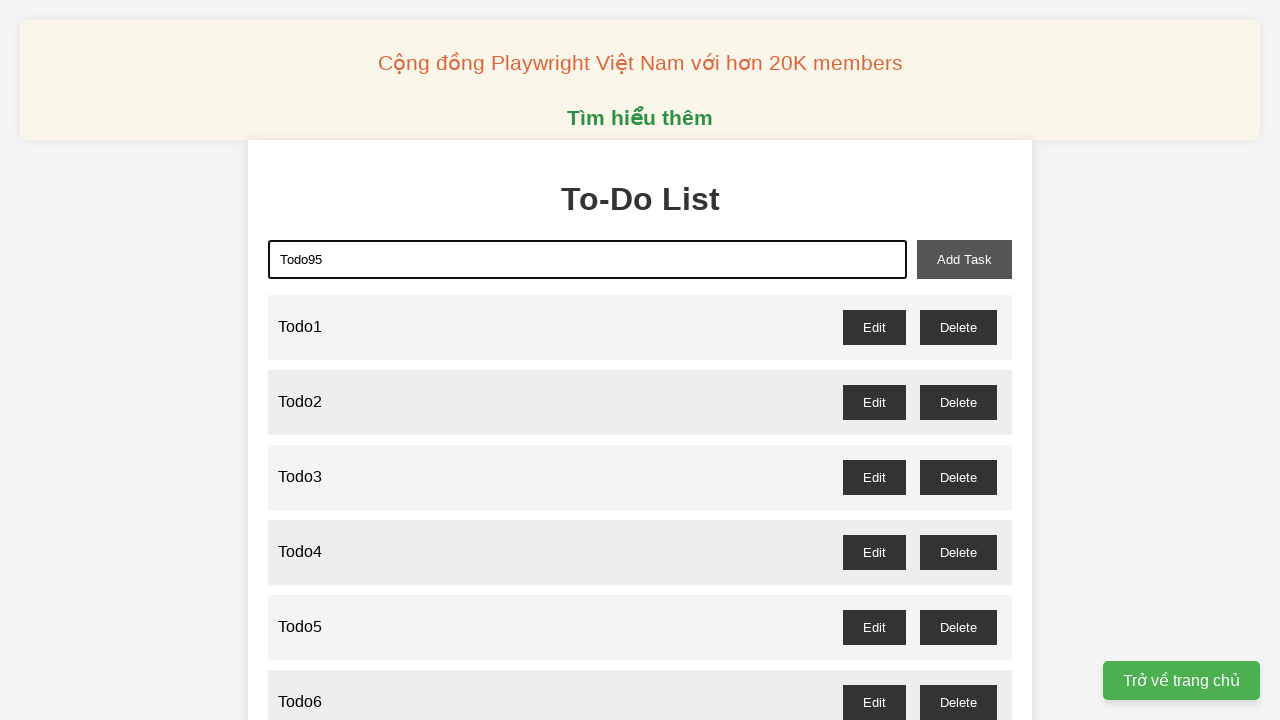

Added todo item #95 by clicking add-task button at (964, 259) on xpath=//button[@id='add-task']
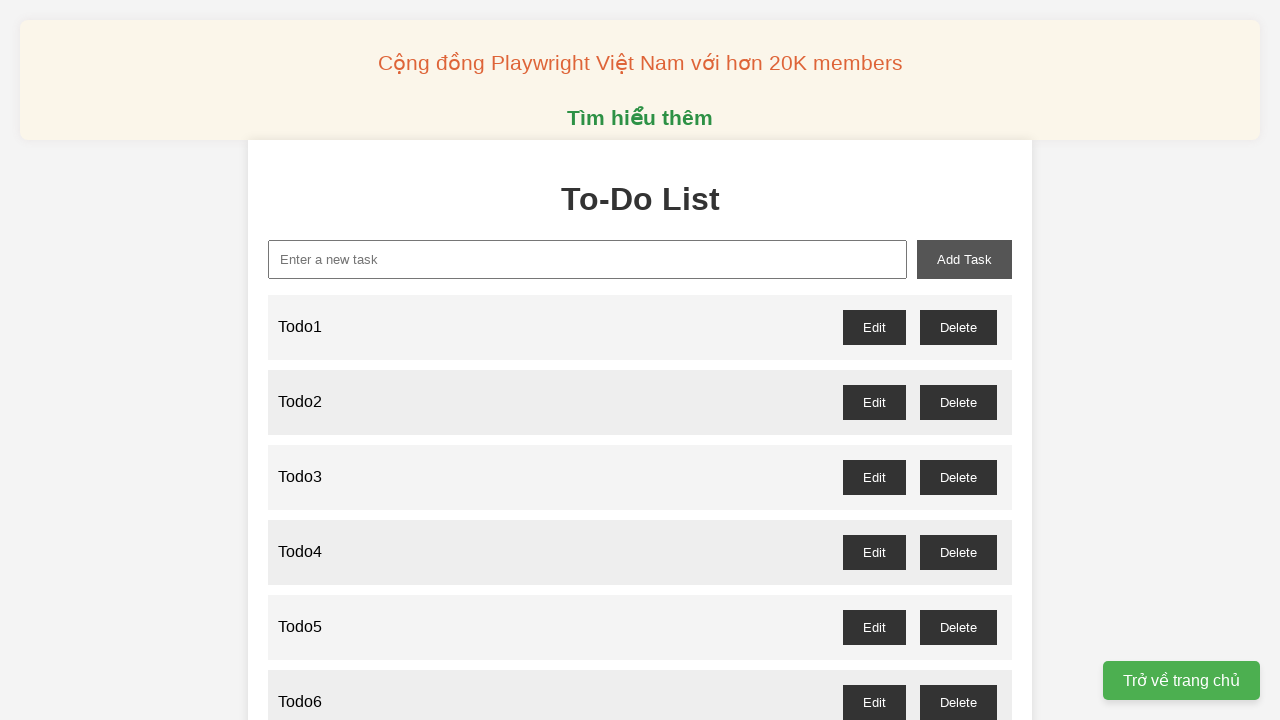

Filled new-task input with 'Todo96' on xpath=//input[@id='new-task']
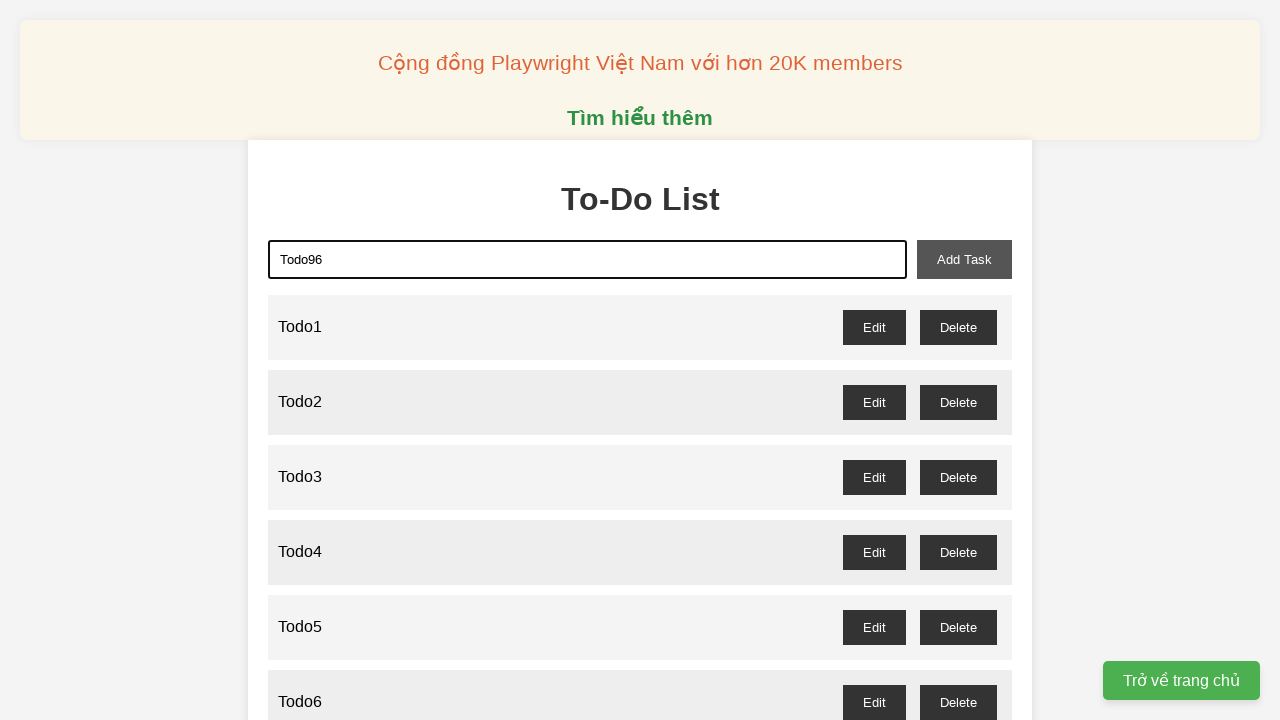

Added todo item #96 by clicking add-task button at (964, 259) on xpath=//button[@id='add-task']
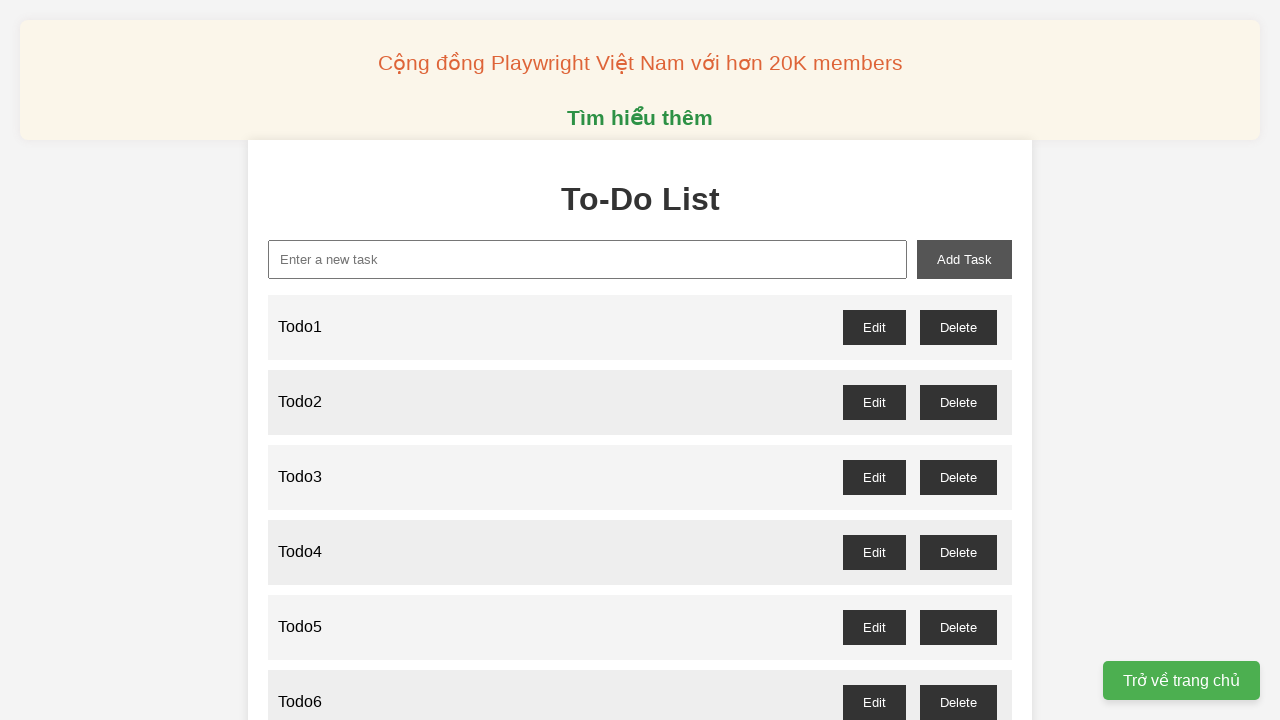

Filled new-task input with 'Todo97' on xpath=//input[@id='new-task']
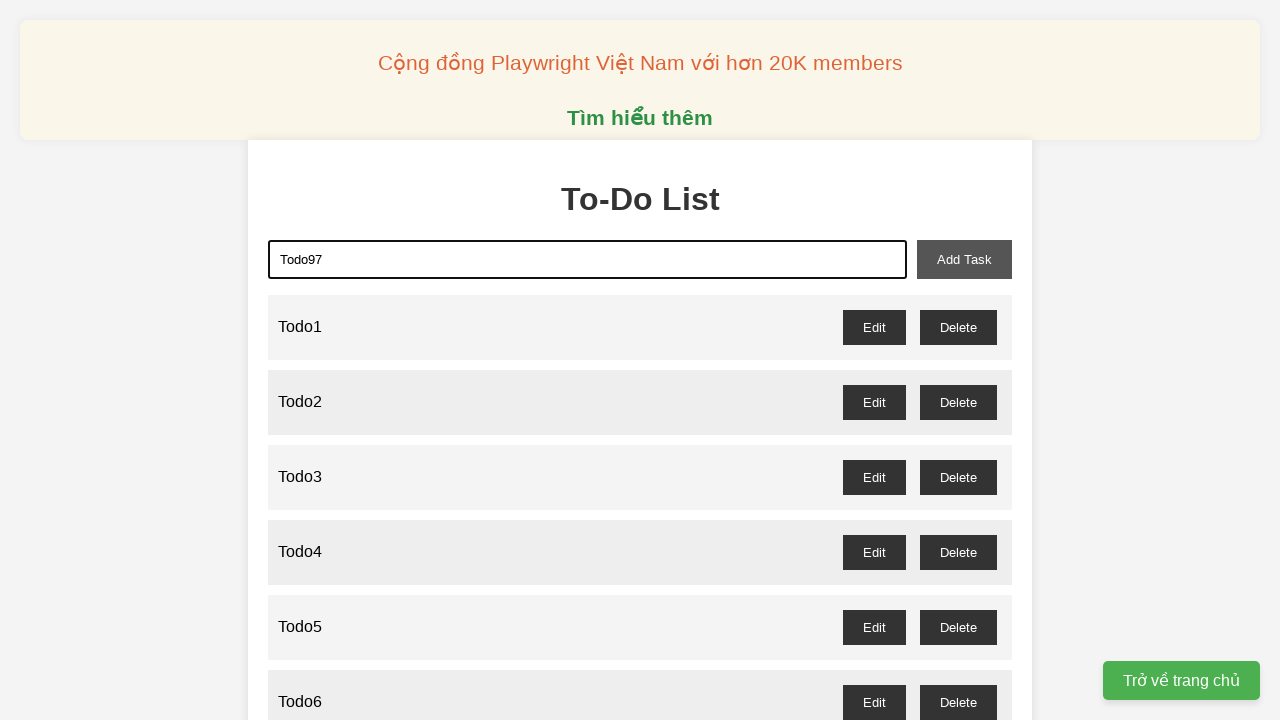

Added todo item #97 by clicking add-task button at (964, 259) on xpath=//button[@id='add-task']
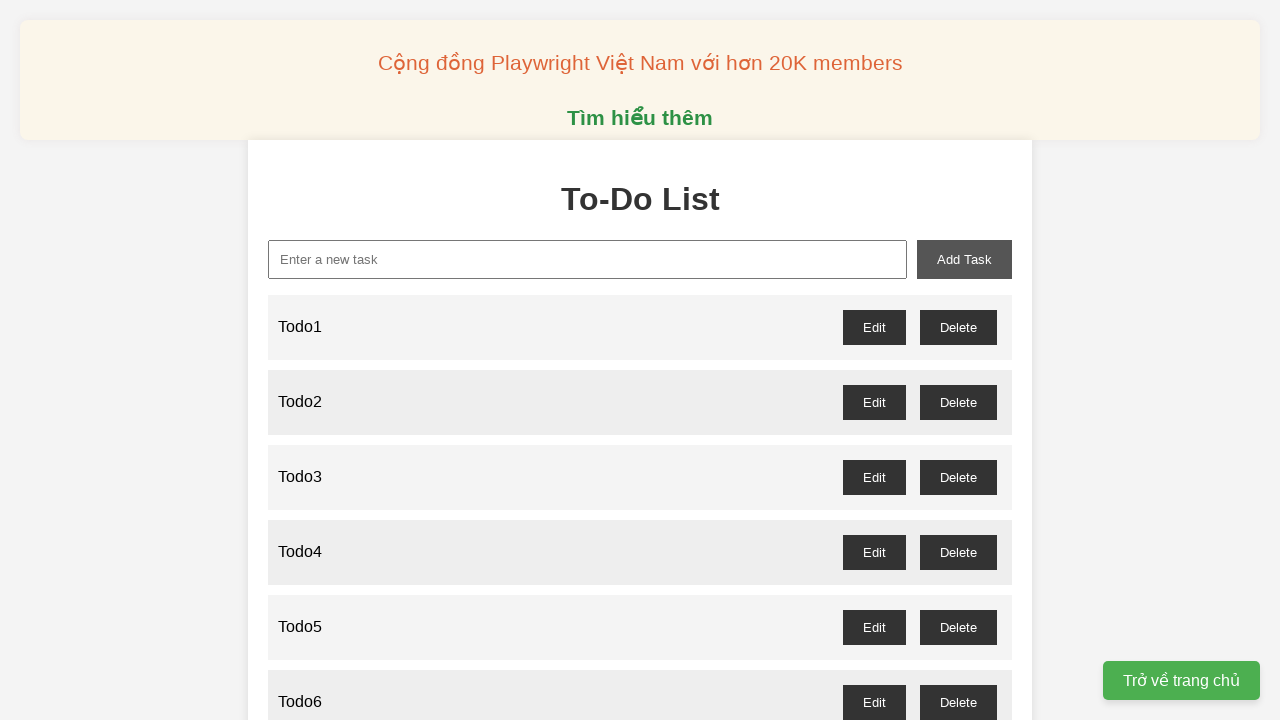

Filled new-task input with 'Todo98' on xpath=//input[@id='new-task']
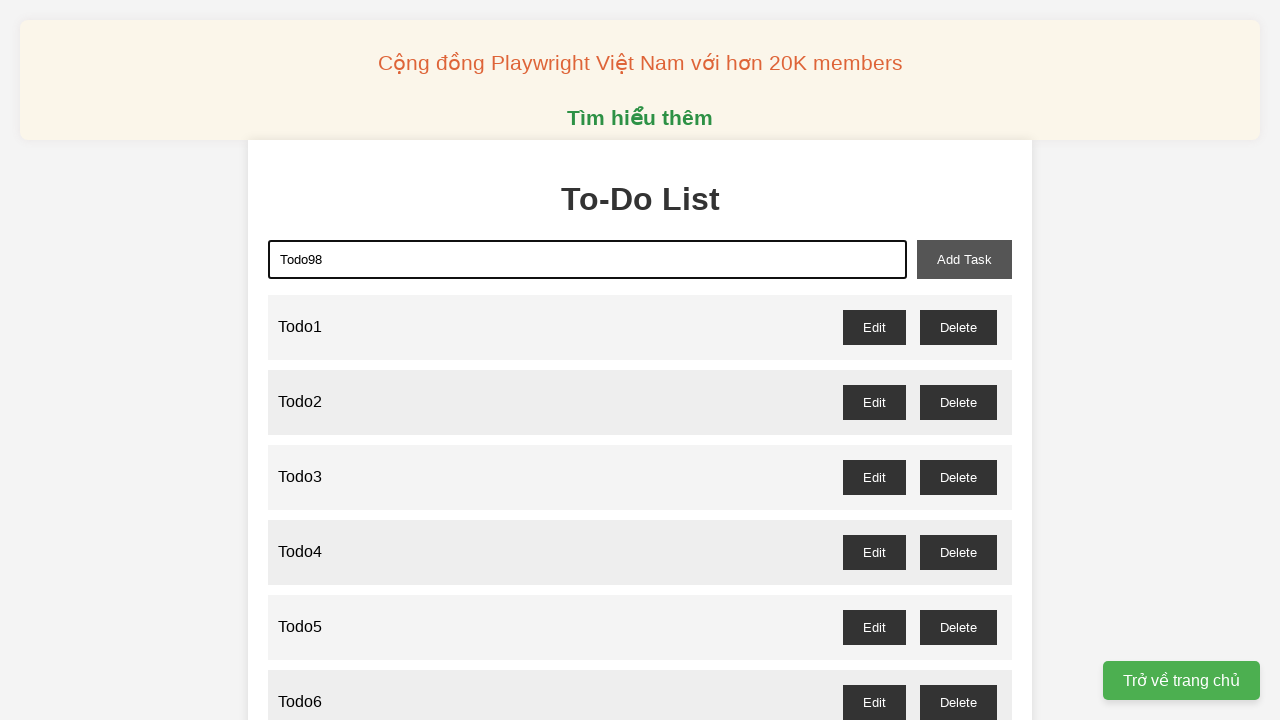

Added todo item #98 by clicking add-task button at (964, 259) on xpath=//button[@id='add-task']
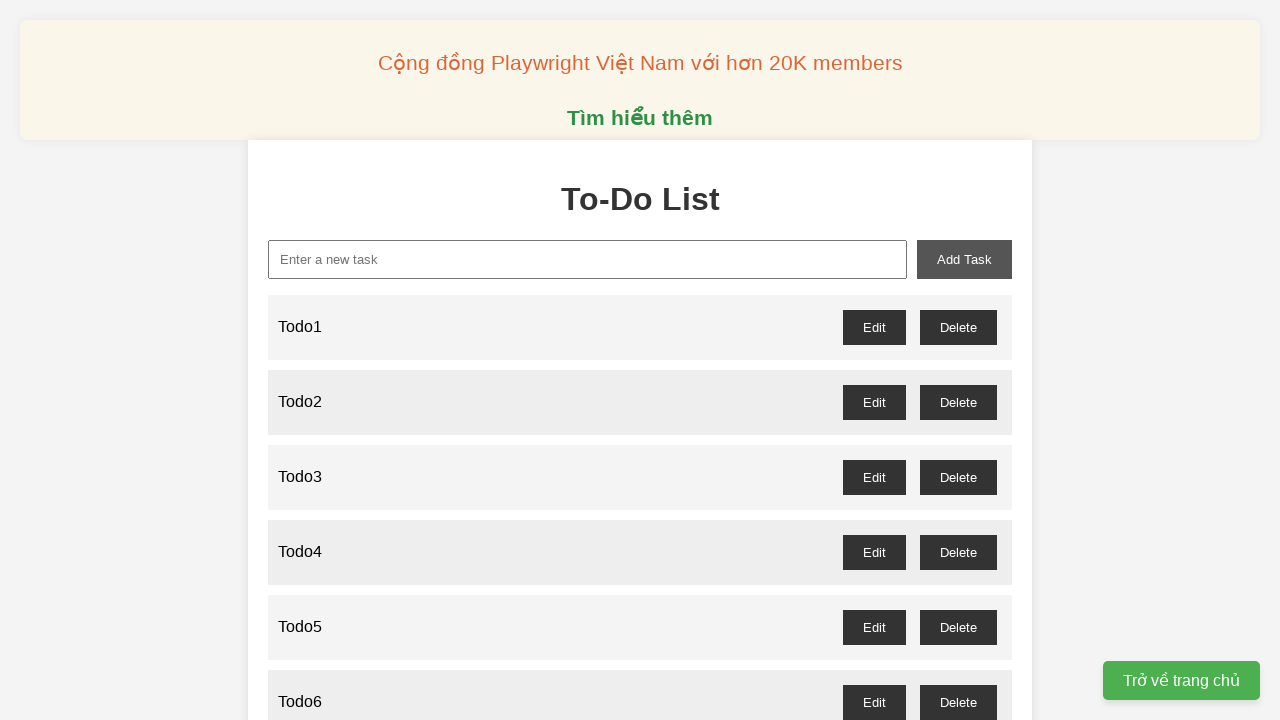

Filled new-task input with 'Todo99' on xpath=//input[@id='new-task']
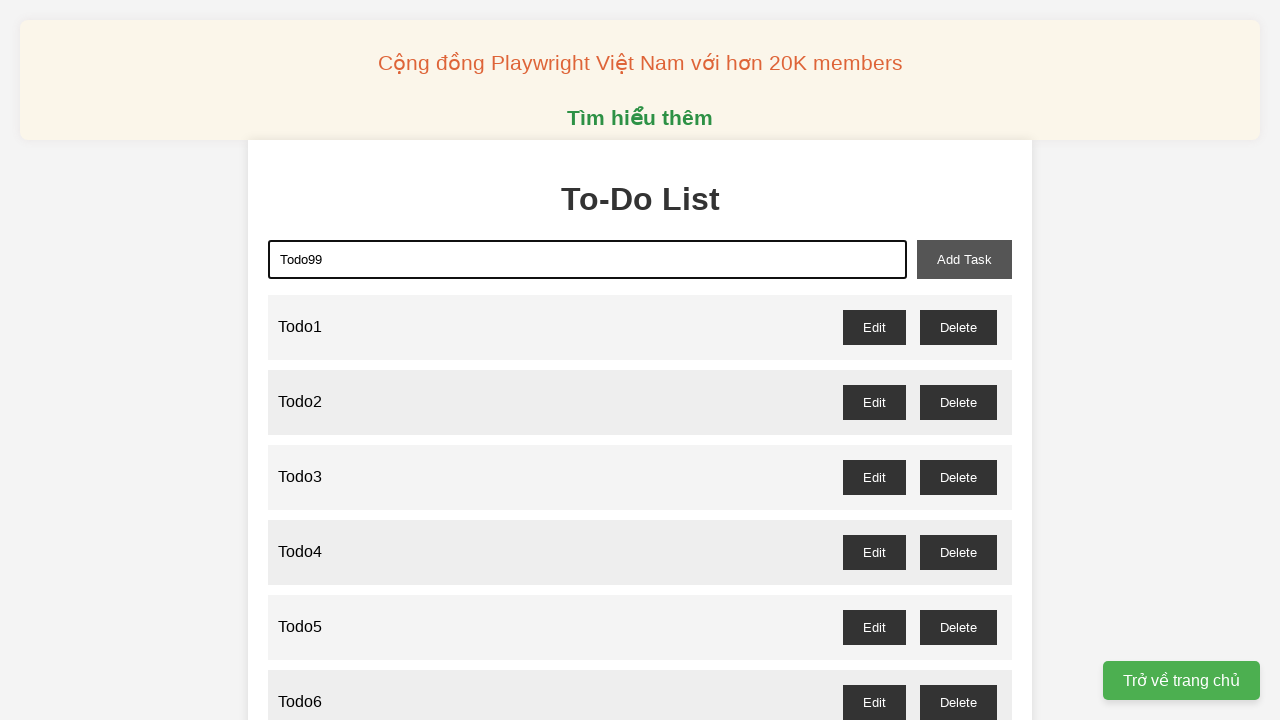

Added todo item #99 by clicking add-task button at (964, 259) on xpath=//button[@id='add-task']
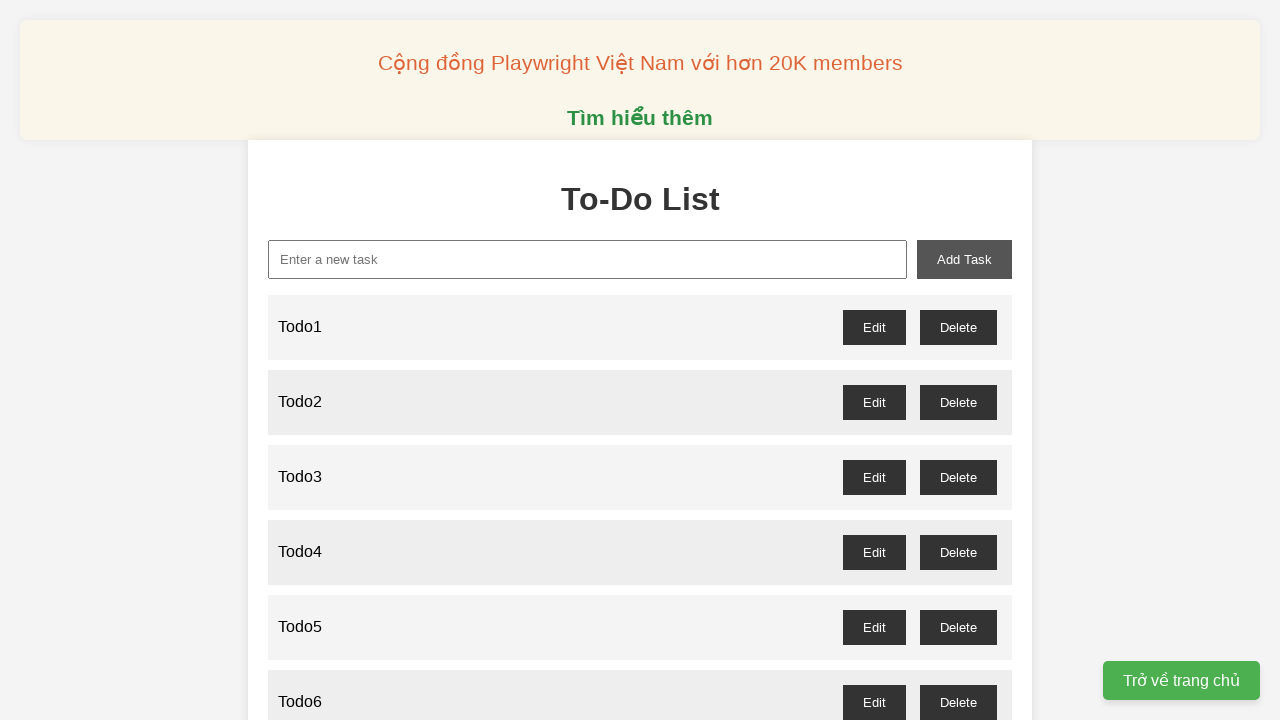

Filled new-task input with 'Todo100' on xpath=//input[@id='new-task']
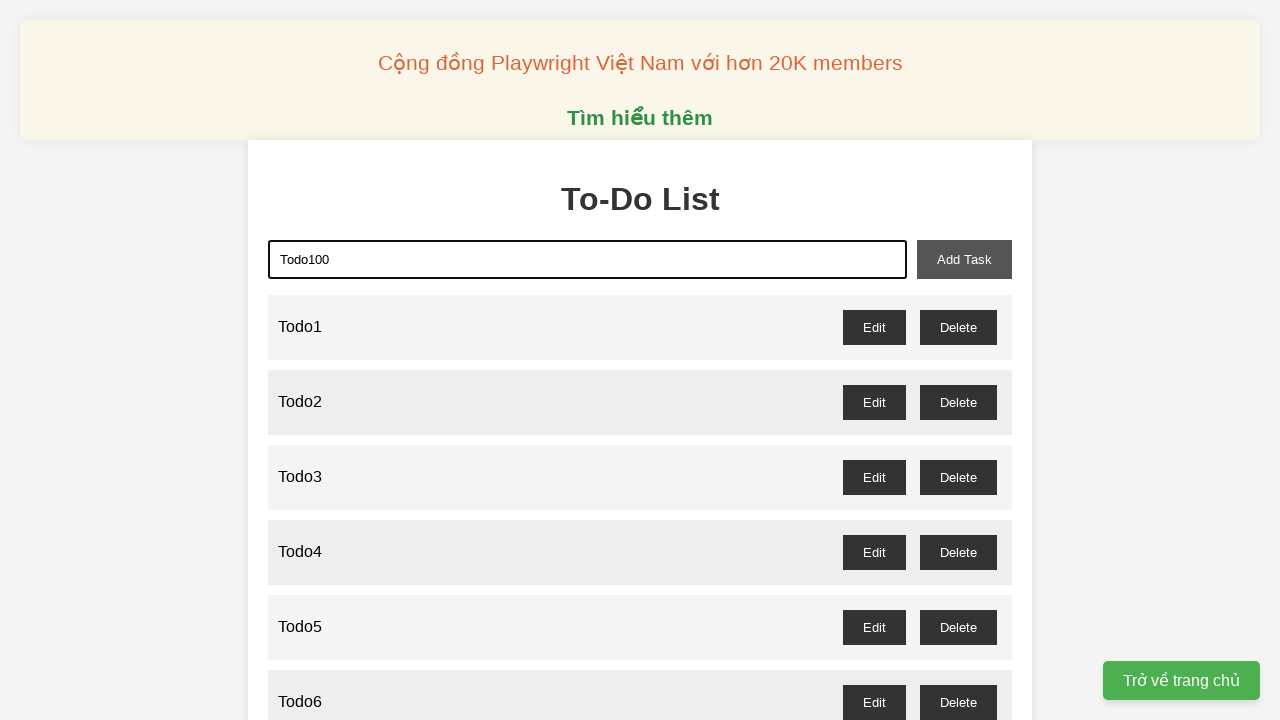

Added todo item #100 by clicking add-task button at (964, 259) on xpath=//button[@id='add-task']
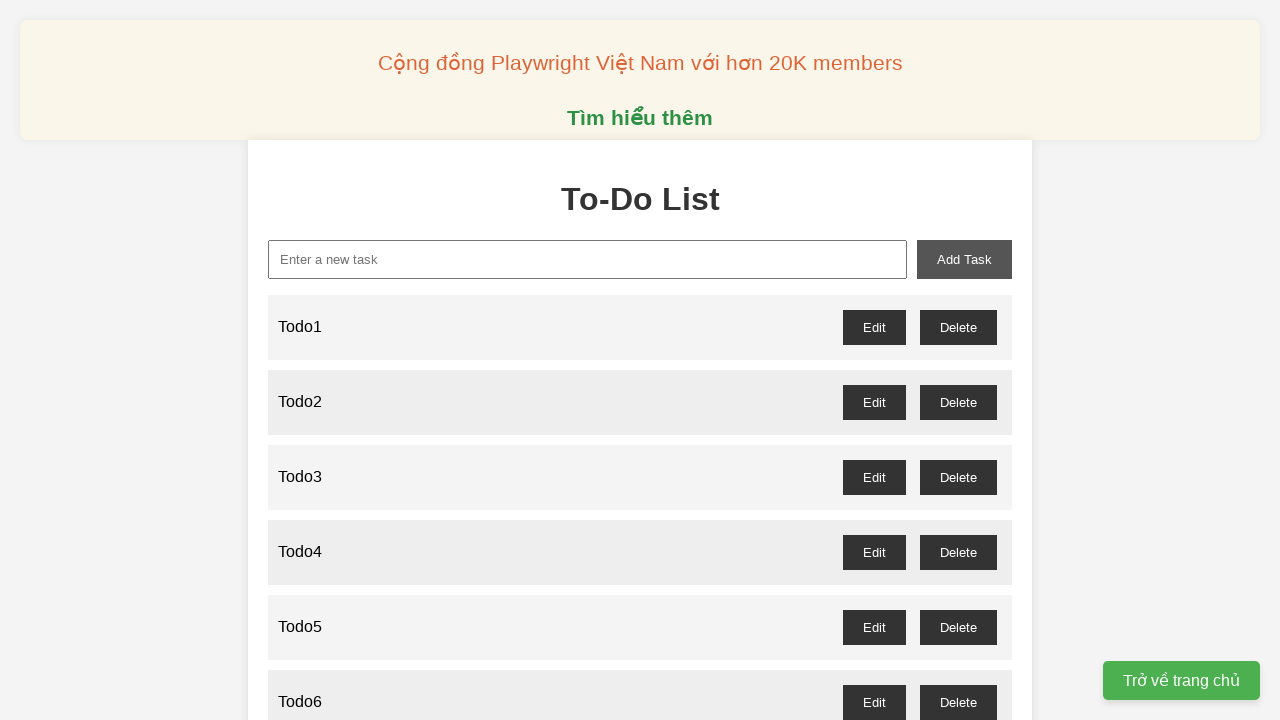

Set up dialog handler to accept delete confirmations
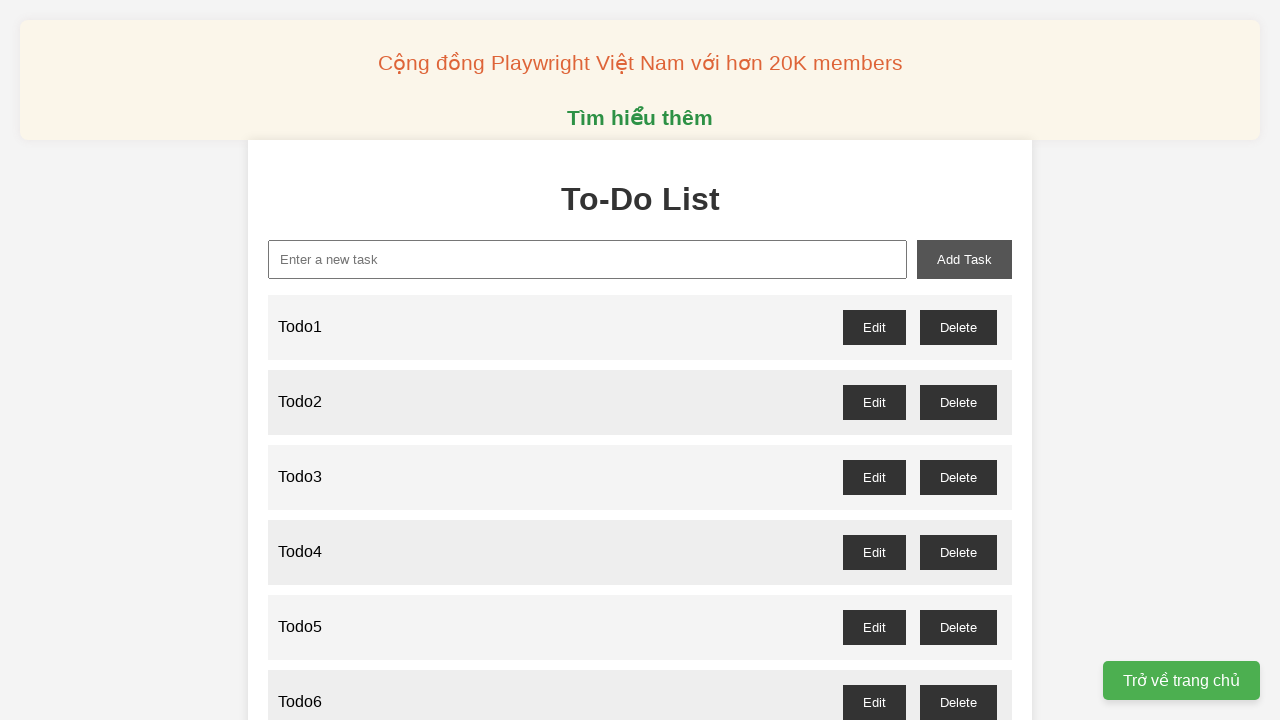

Clicked delete button for odd-numbered todo item #1 at (958, 327) on //button[@id='todo1-delete']
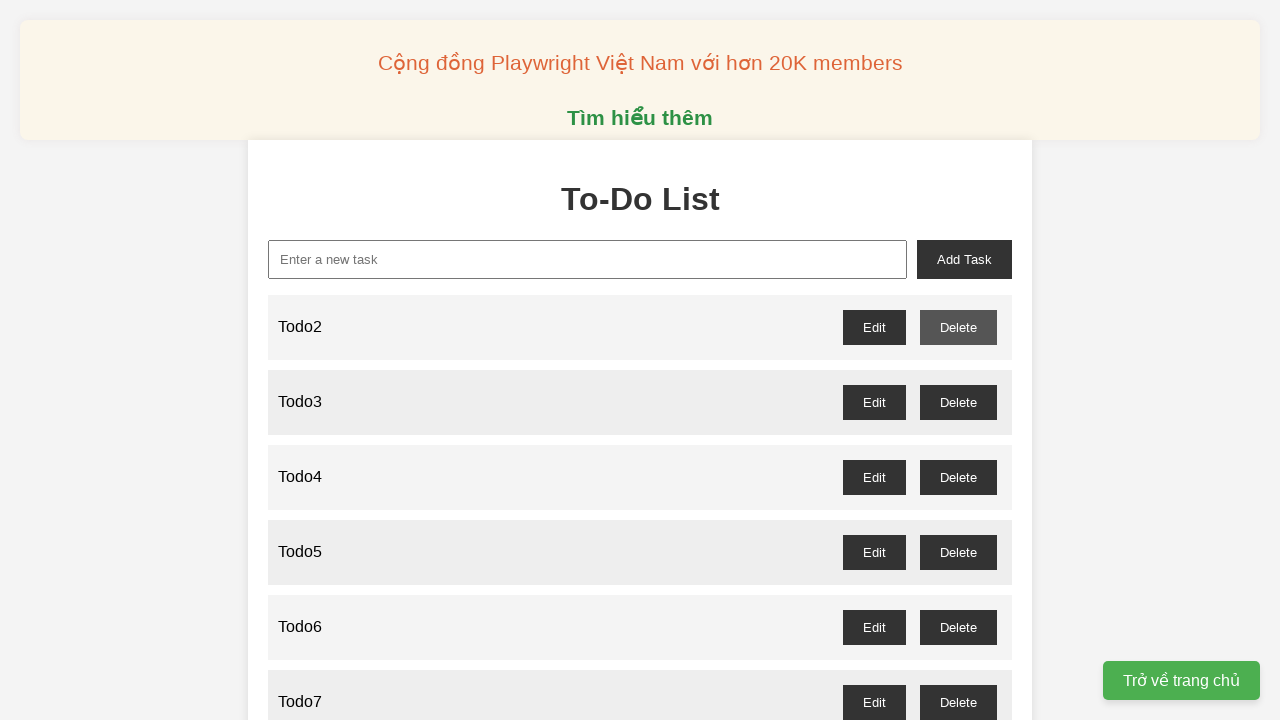

Waited for delete confirmation dialog to be processed for todo item #1
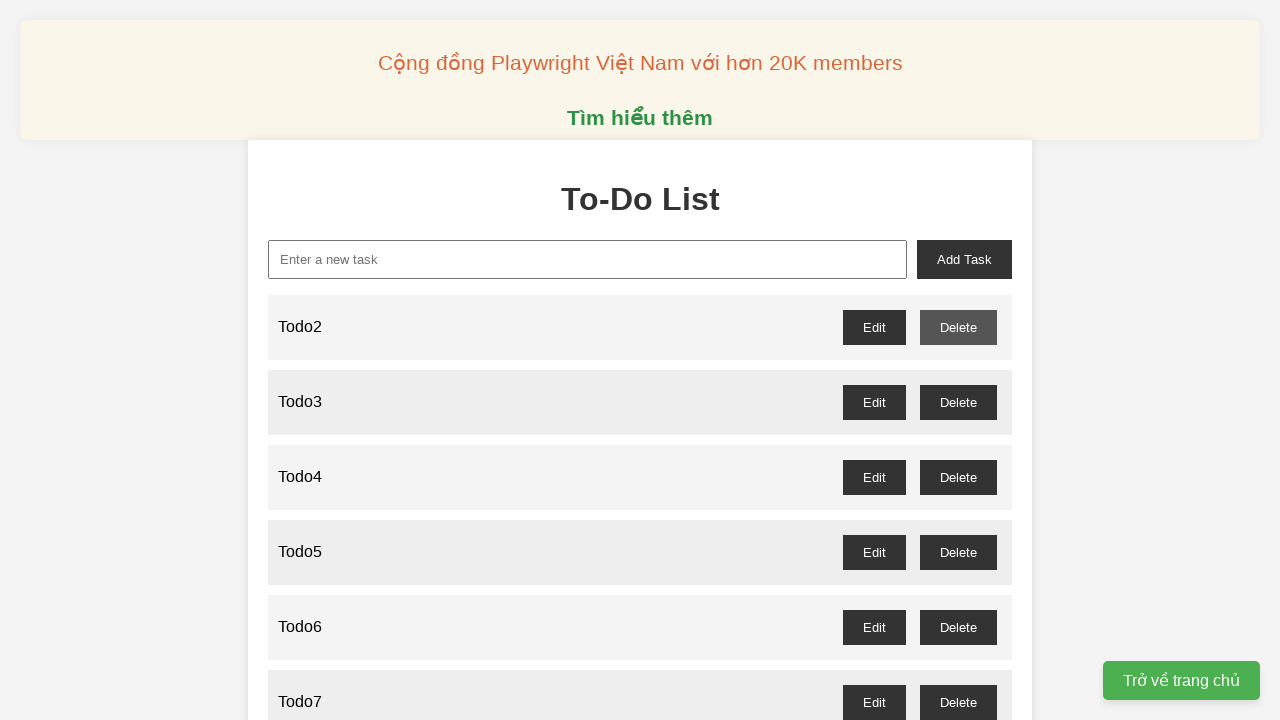

Clicked delete button for odd-numbered todo item #3 at (958, 402) on //button[@id='todo3-delete']
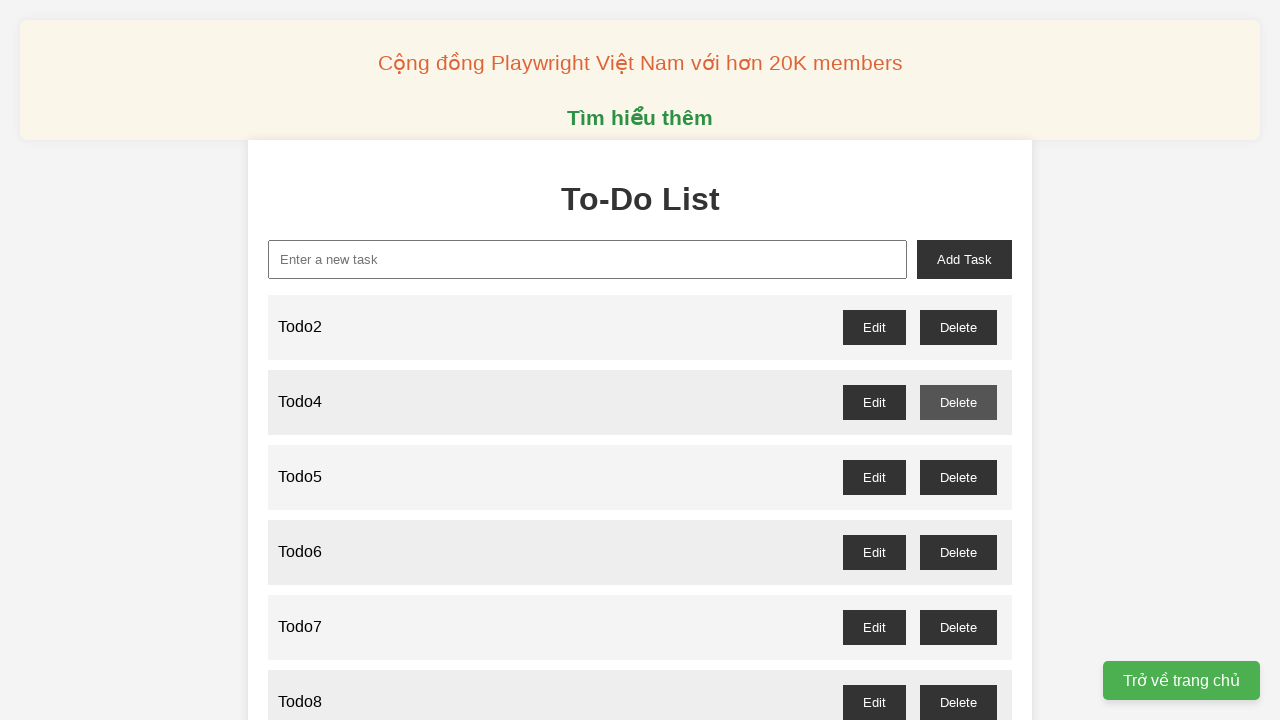

Waited for delete confirmation dialog to be processed for todo item #3
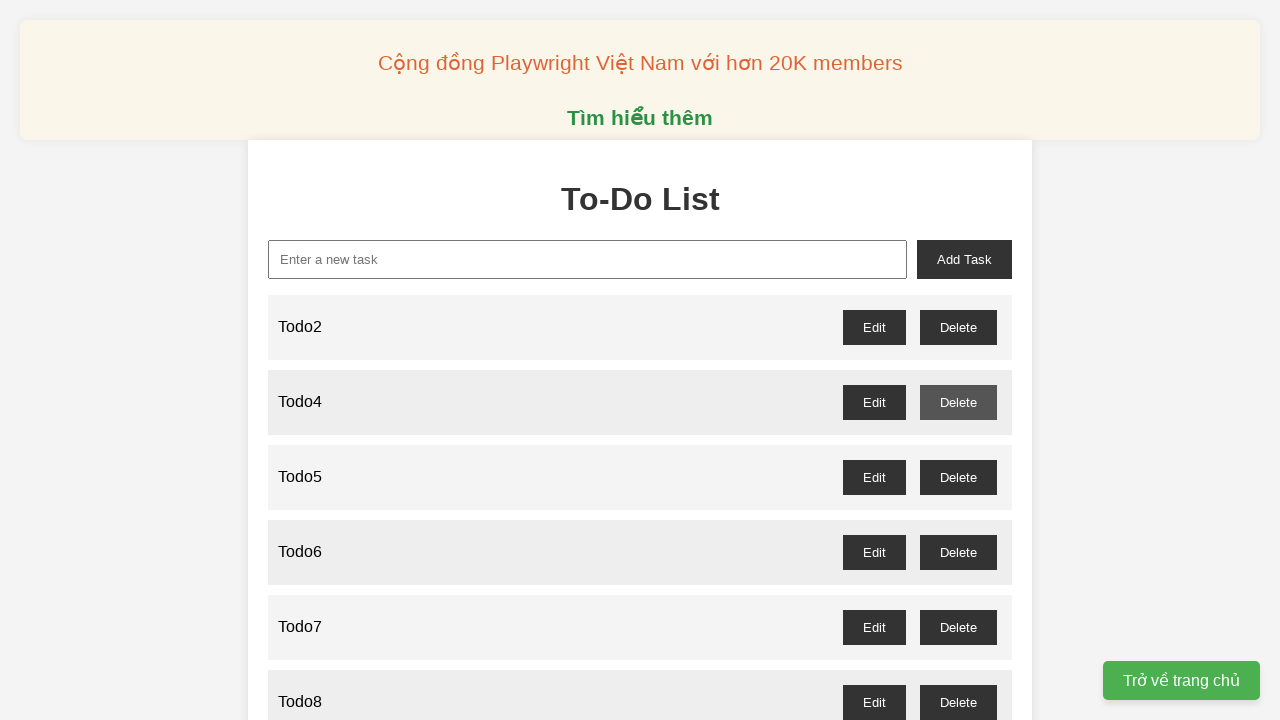

Clicked delete button for odd-numbered todo item #5 at (958, 477) on //button[@id='todo5-delete']
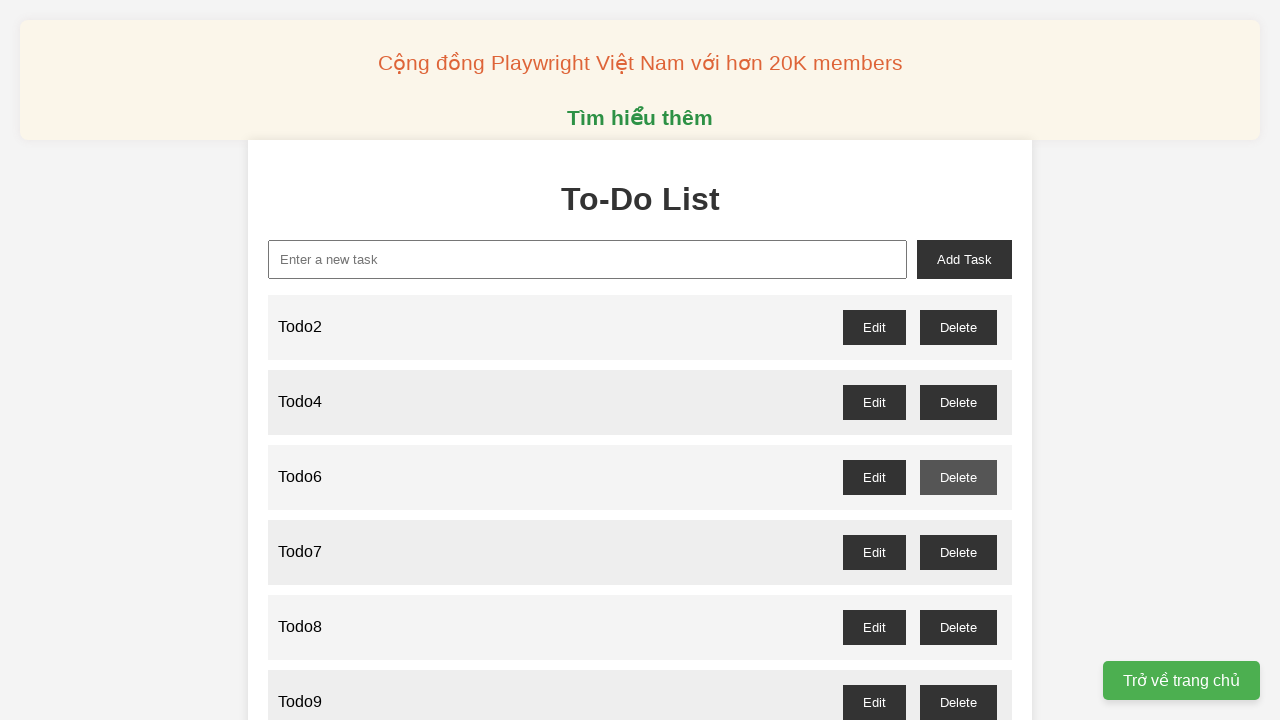

Waited for delete confirmation dialog to be processed for todo item #5
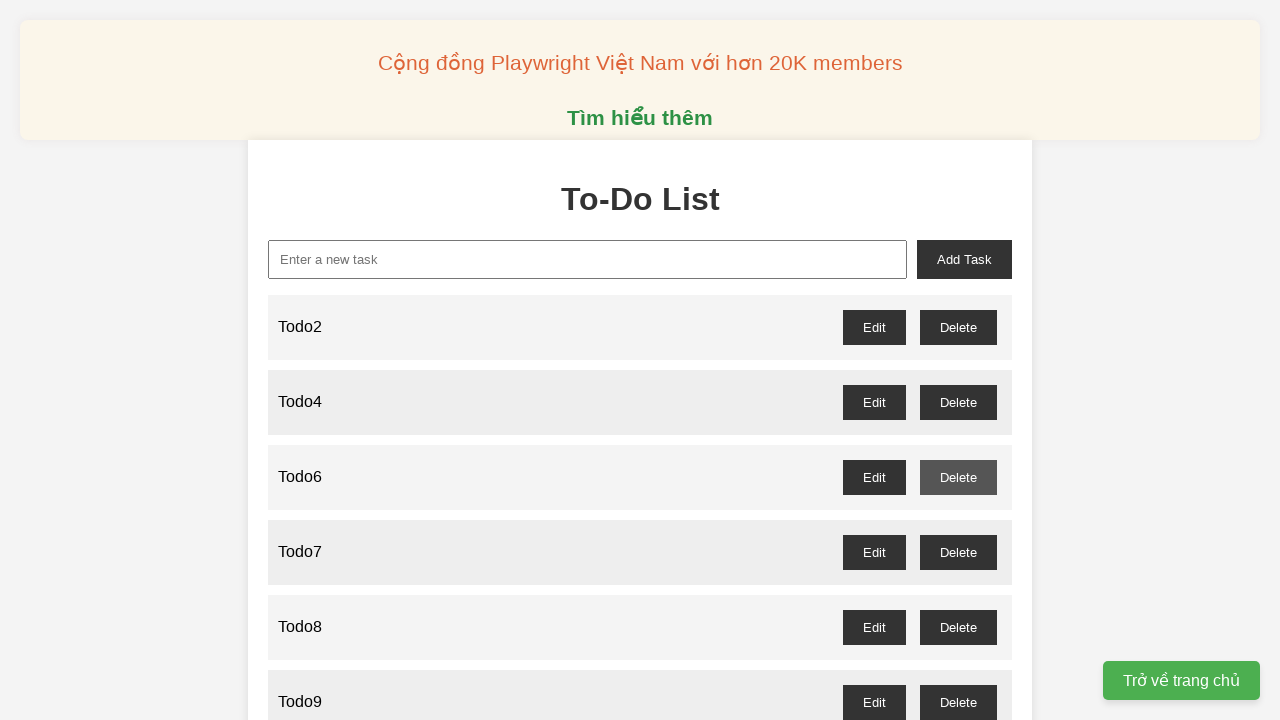

Clicked delete button for odd-numbered todo item #7 at (958, 552) on //button[@id='todo7-delete']
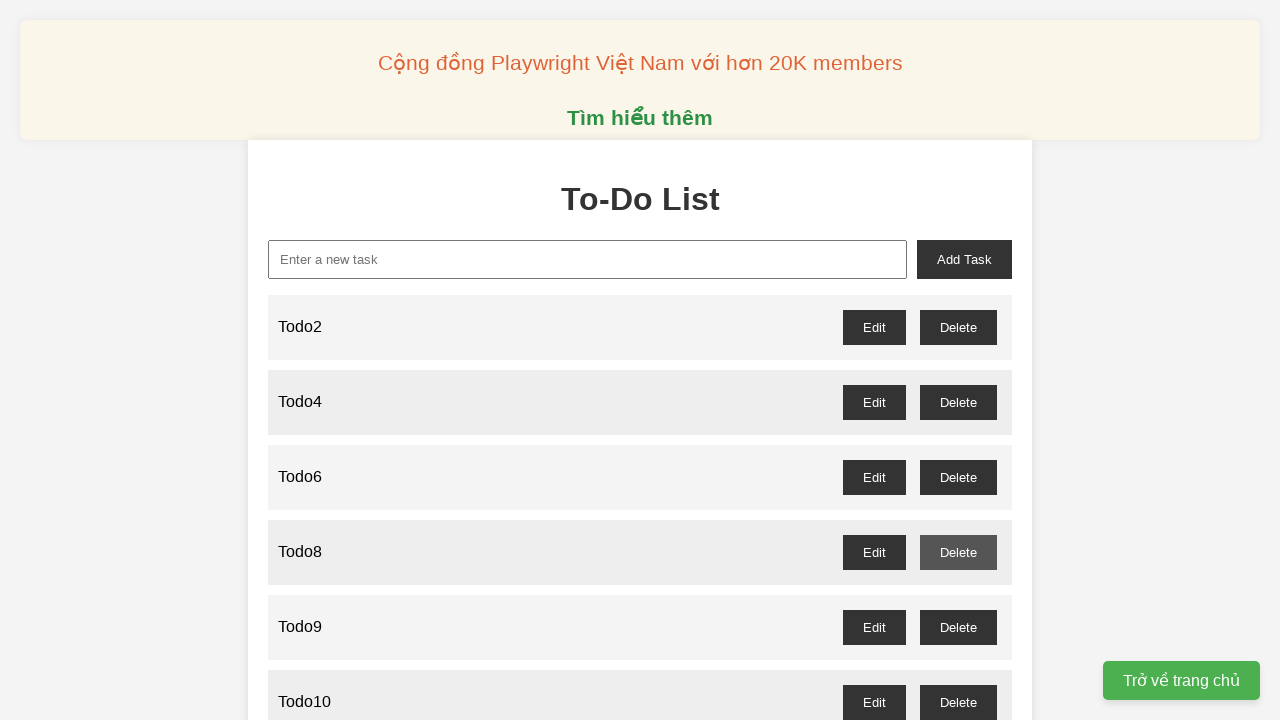

Waited for delete confirmation dialog to be processed for todo item #7
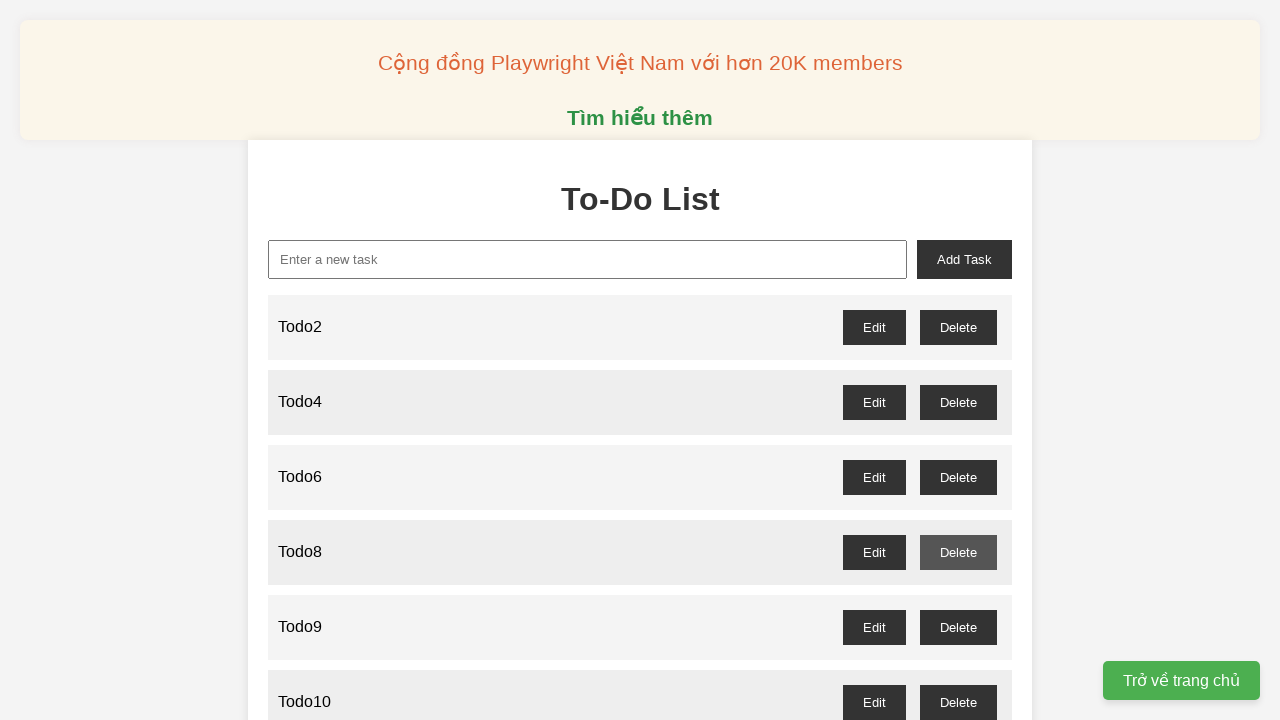

Clicked delete button for odd-numbered todo item #9 at (958, 627) on //button[@id='todo9-delete']
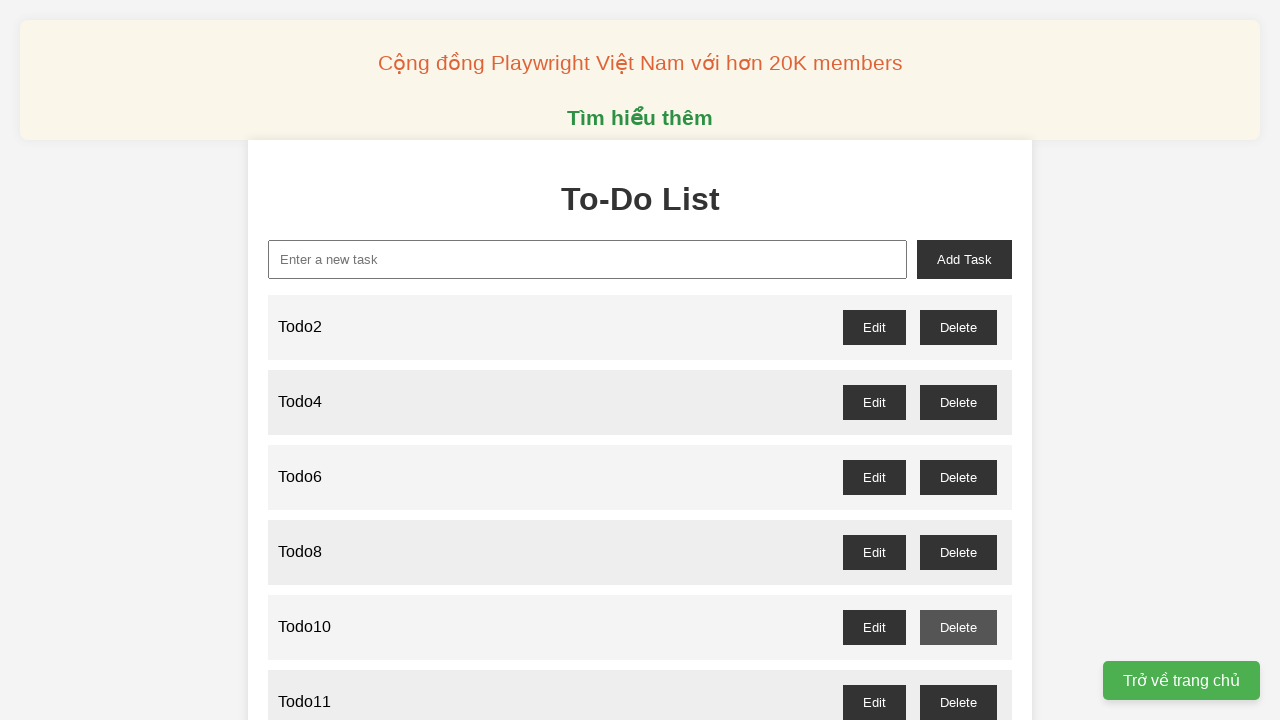

Waited for delete confirmation dialog to be processed for todo item #9
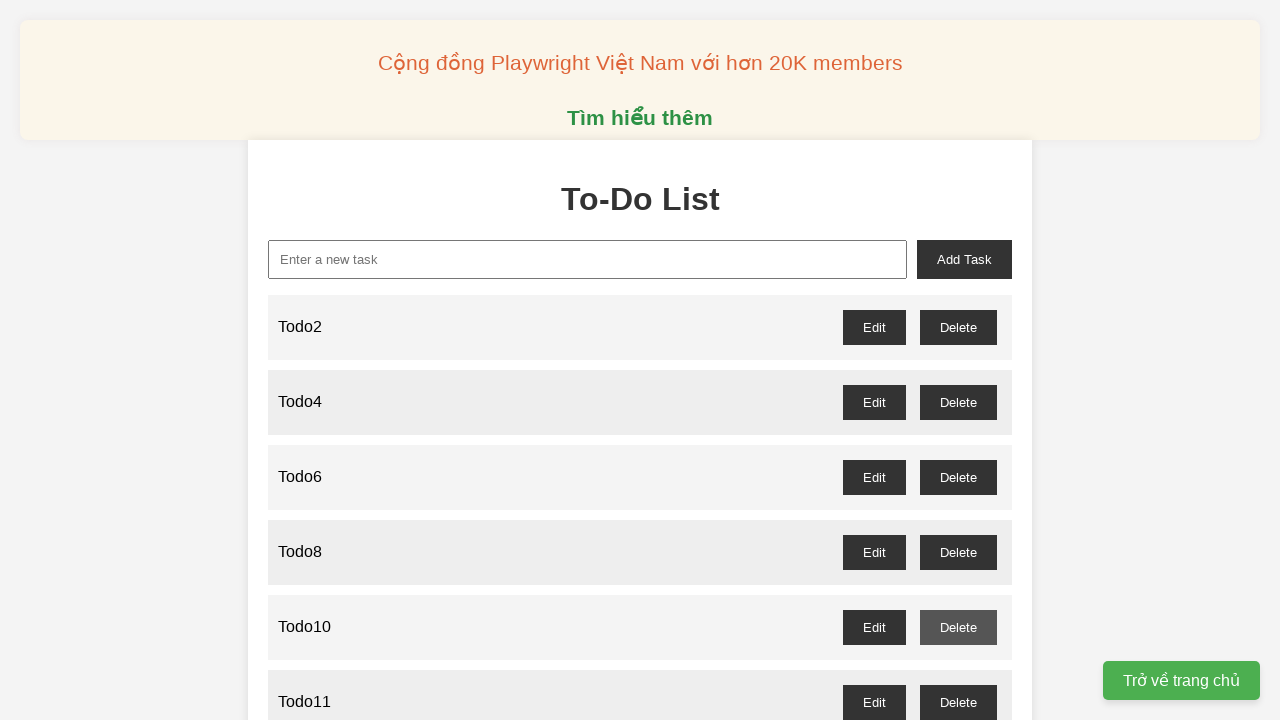

Clicked delete button for odd-numbered todo item #11 at (958, 702) on //button[@id='todo11-delete']
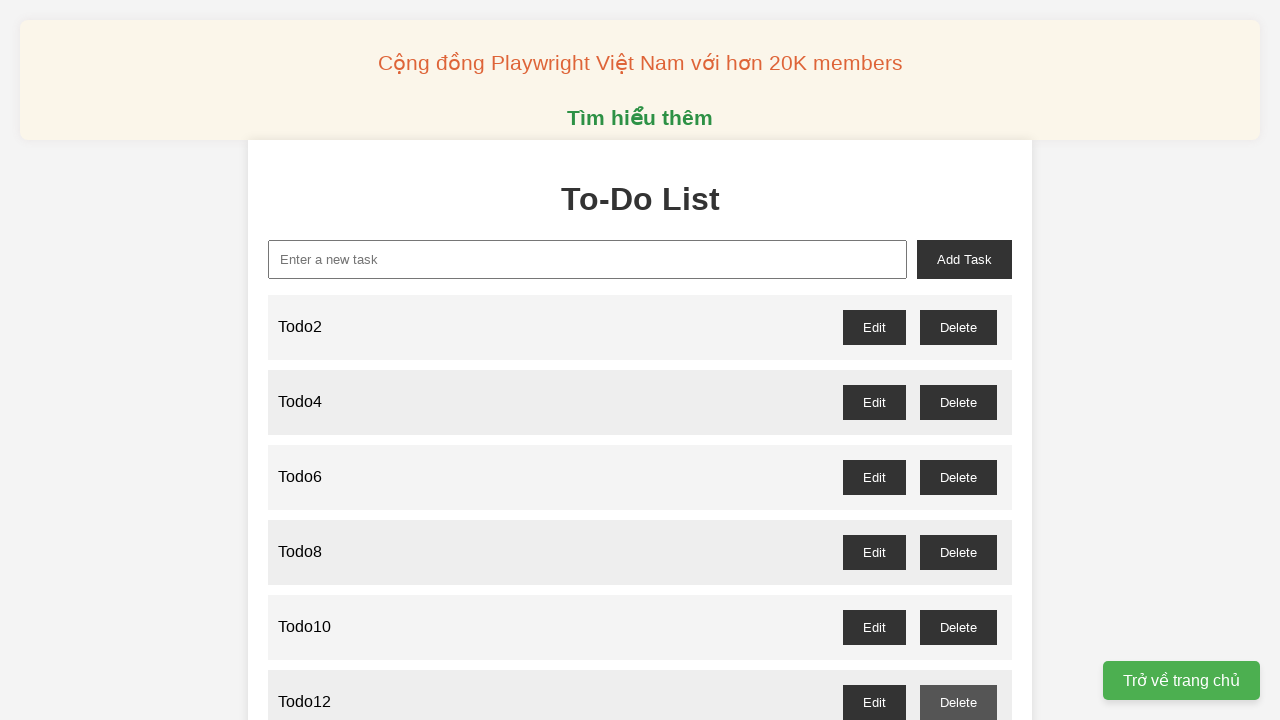

Waited for delete confirmation dialog to be processed for todo item #11
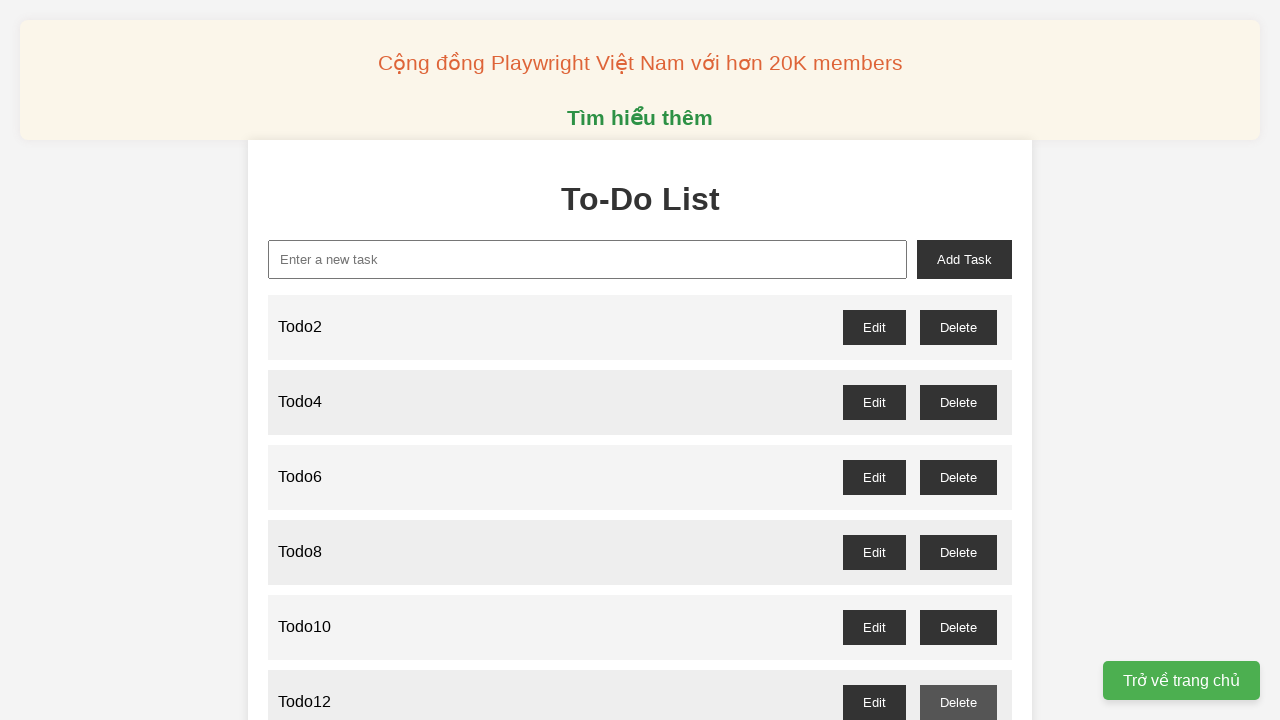

Clicked delete button for odd-numbered todo item #13 at (958, 360) on //button[@id='todo13-delete']
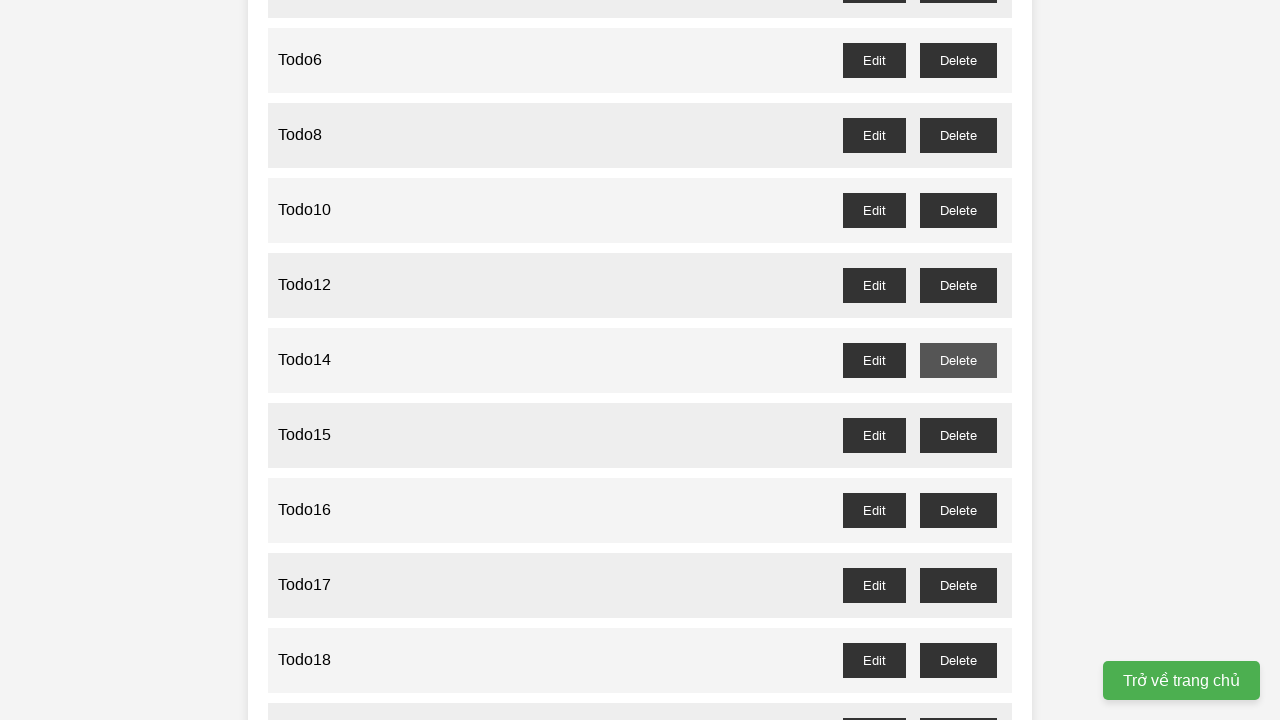

Waited for delete confirmation dialog to be processed for todo item #13
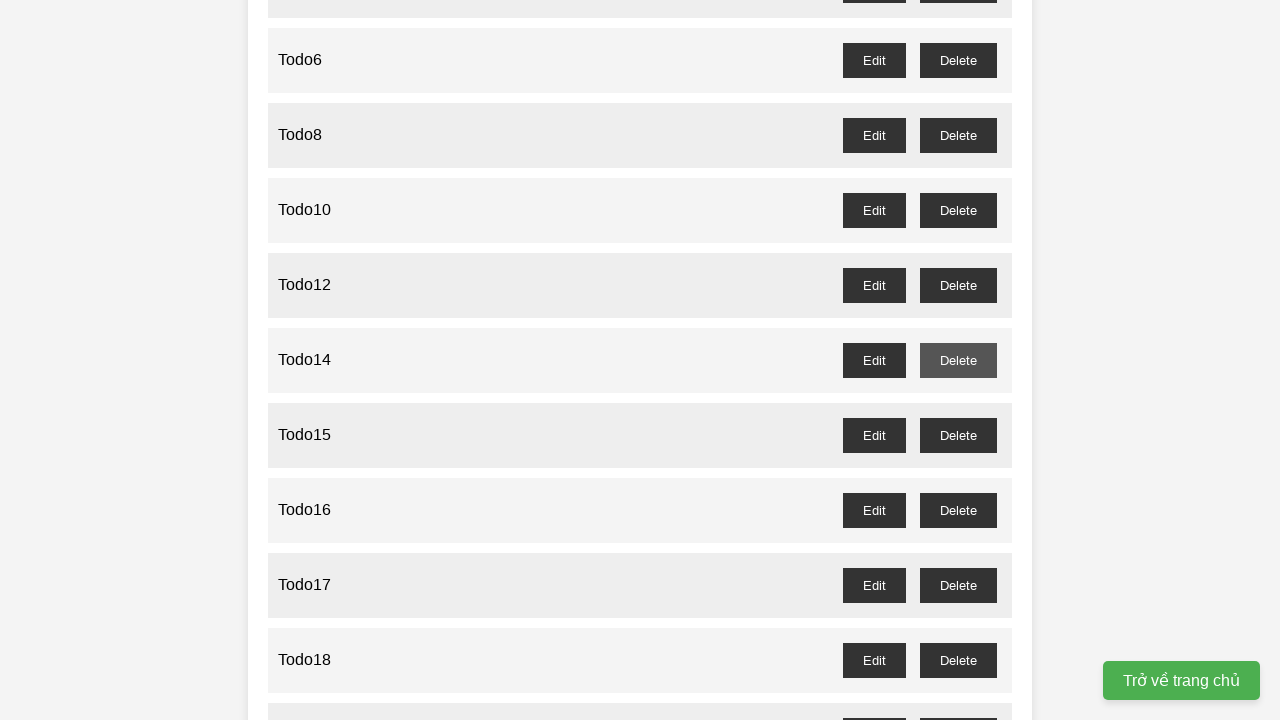

Clicked delete button for odd-numbered todo item #15 at (958, 435) on //button[@id='todo15-delete']
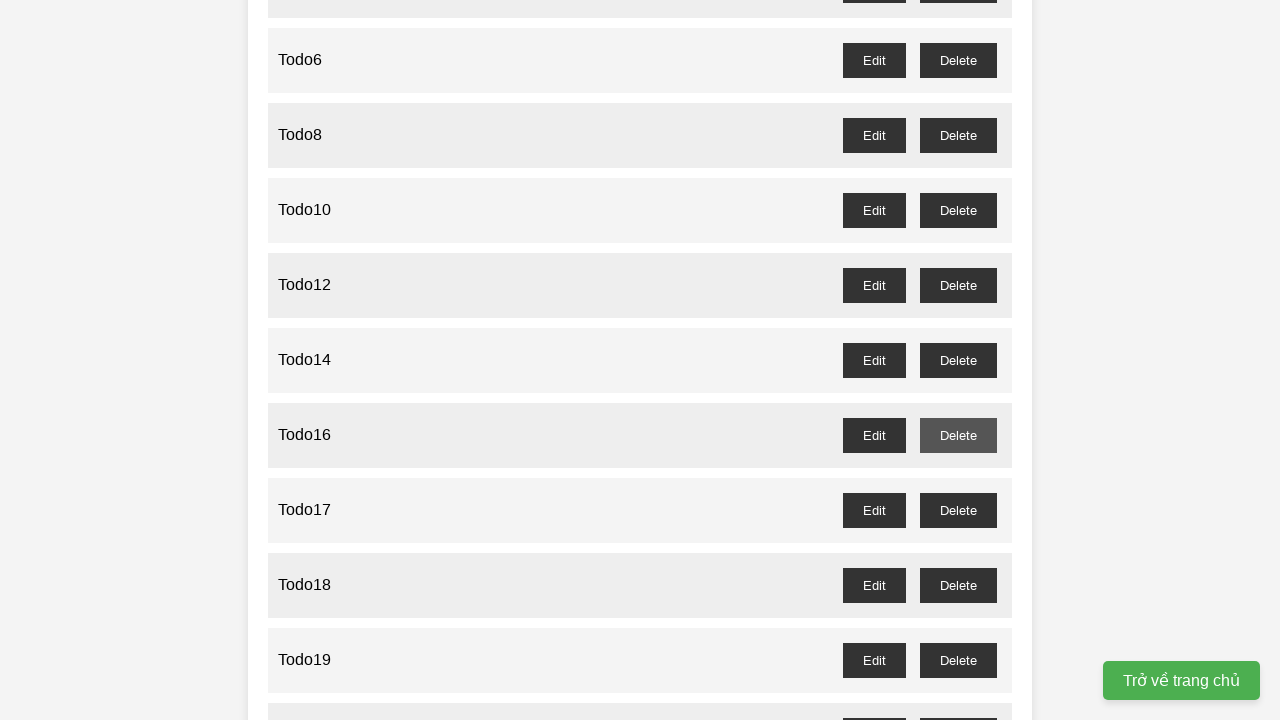

Waited for delete confirmation dialog to be processed for todo item #15
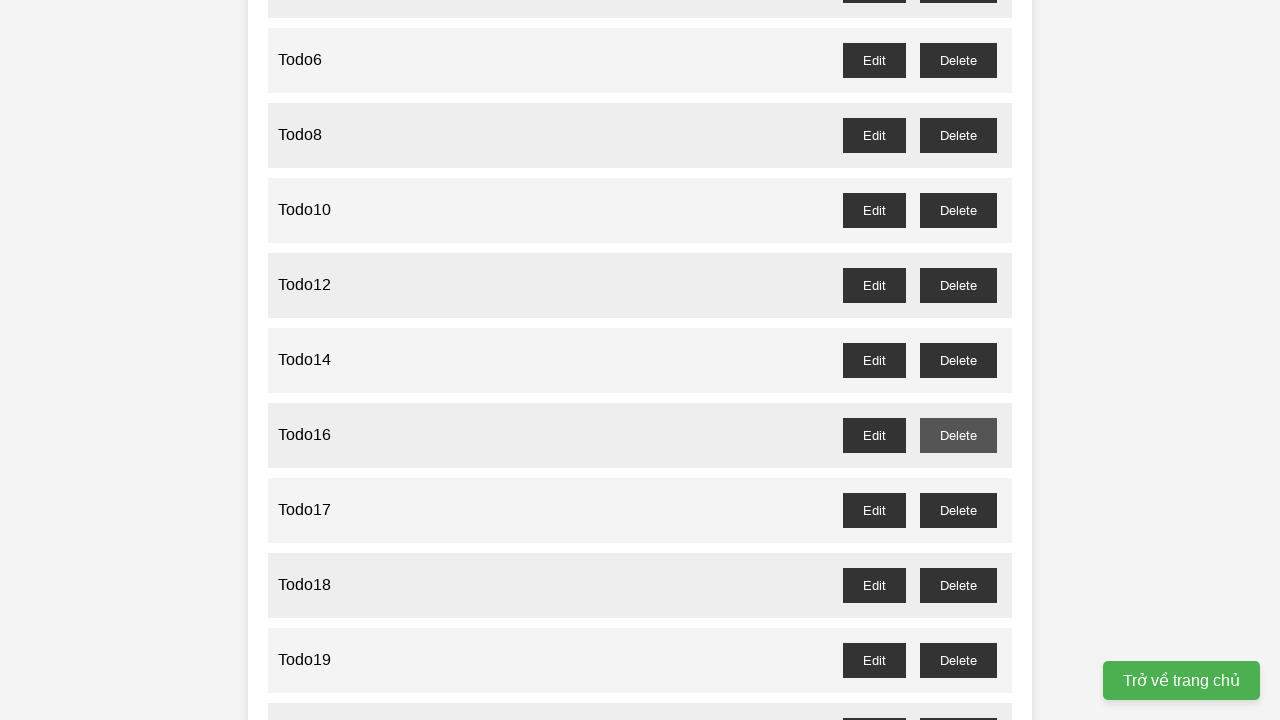

Clicked delete button for odd-numbered todo item #17 at (958, 510) on //button[@id='todo17-delete']
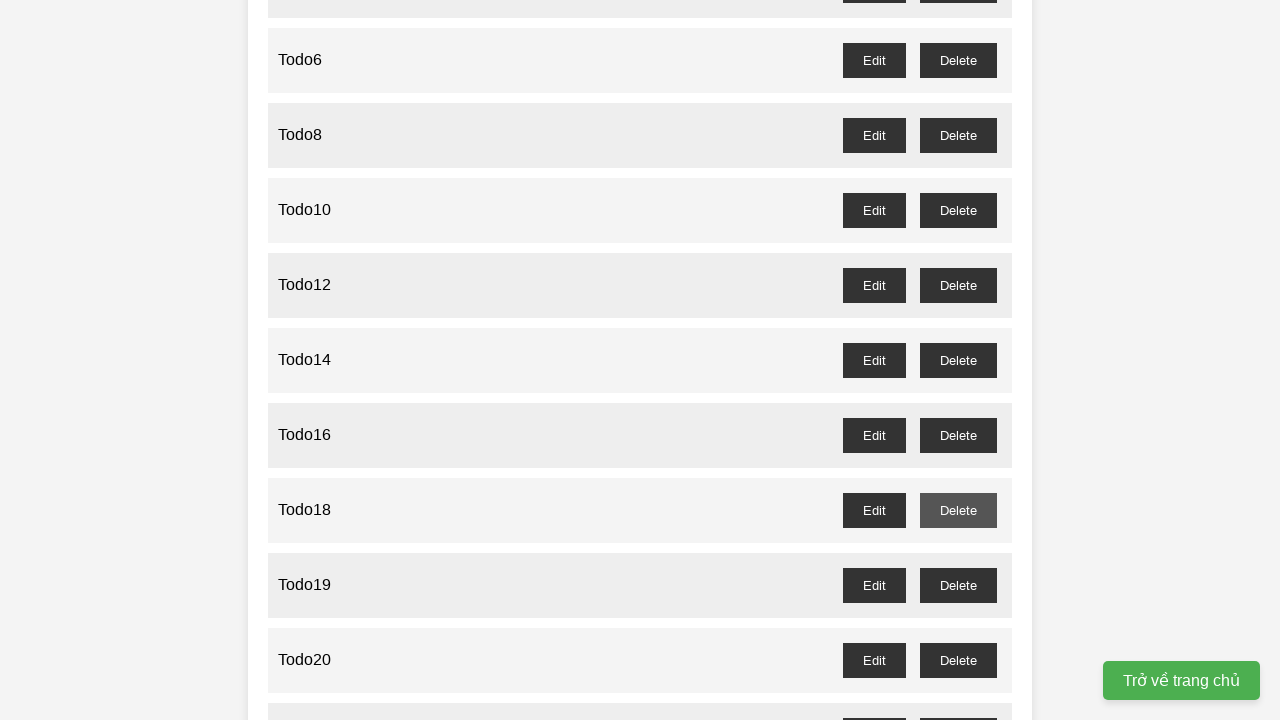

Waited for delete confirmation dialog to be processed for todo item #17
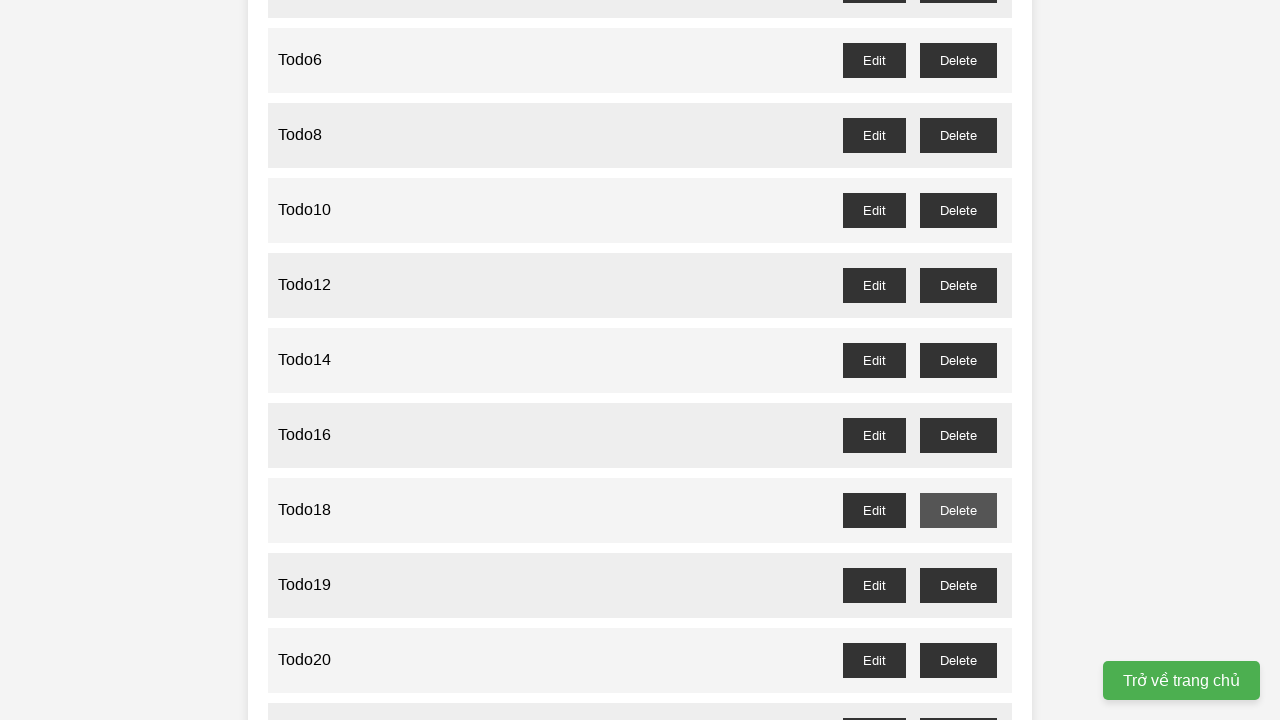

Clicked delete button for odd-numbered todo item #19 at (958, 585) on //button[@id='todo19-delete']
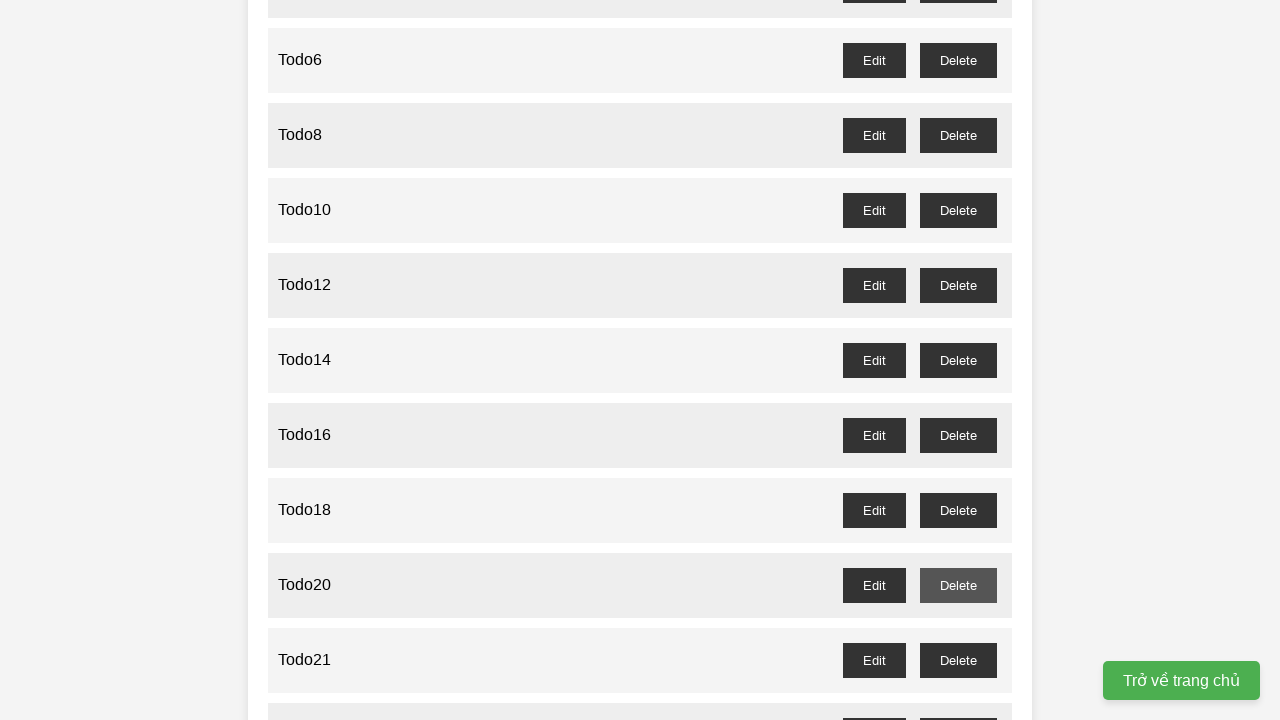

Waited for delete confirmation dialog to be processed for todo item #19
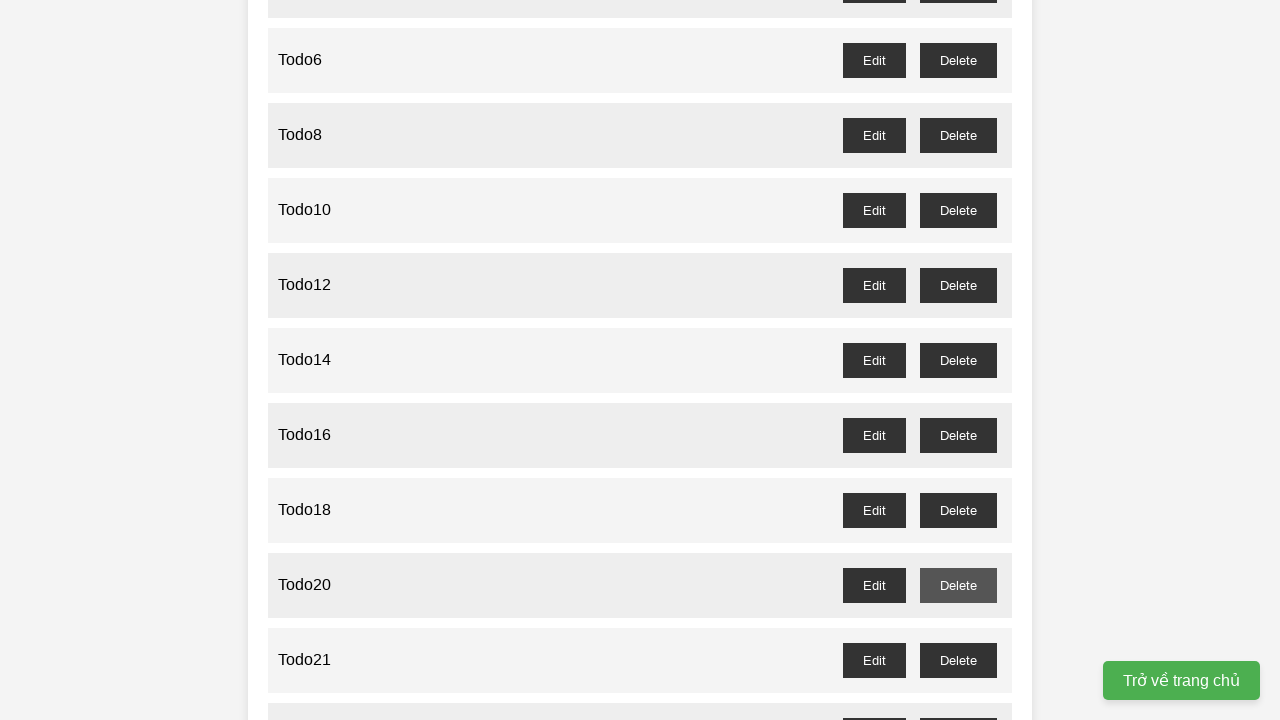

Clicked delete button for odd-numbered todo item #21 at (958, 660) on //button[@id='todo21-delete']
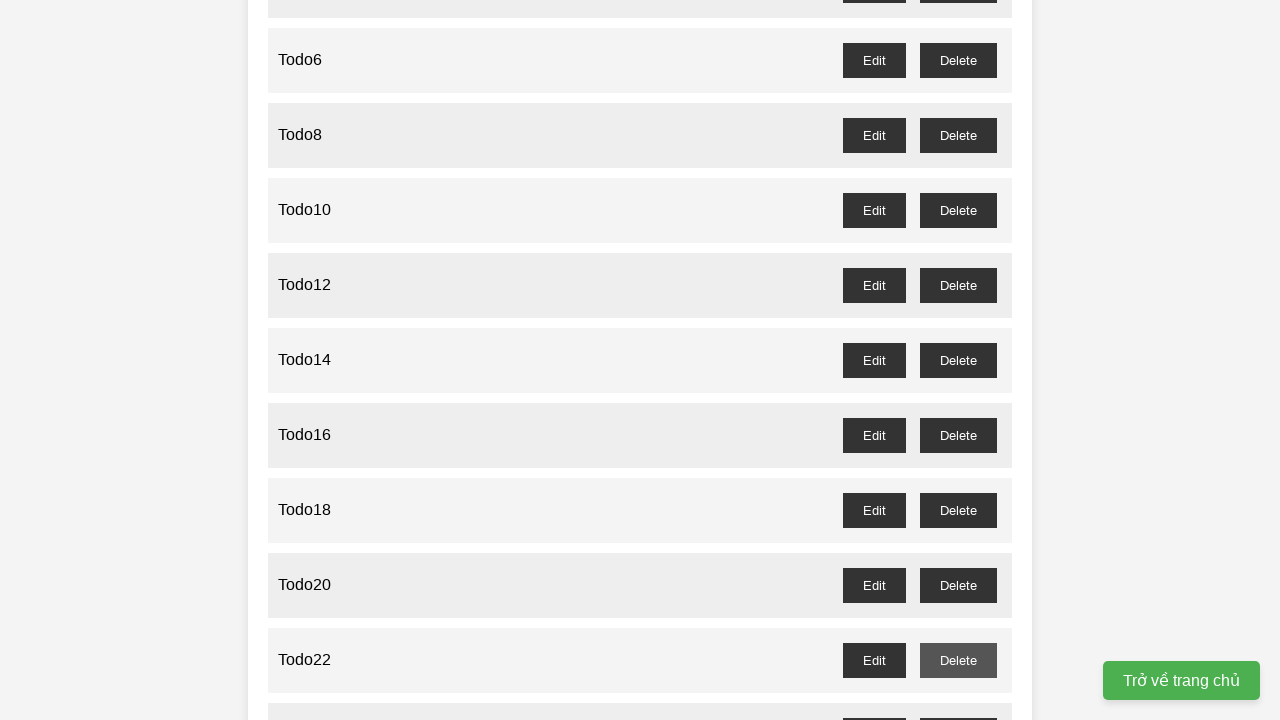

Waited for delete confirmation dialog to be processed for todo item #21
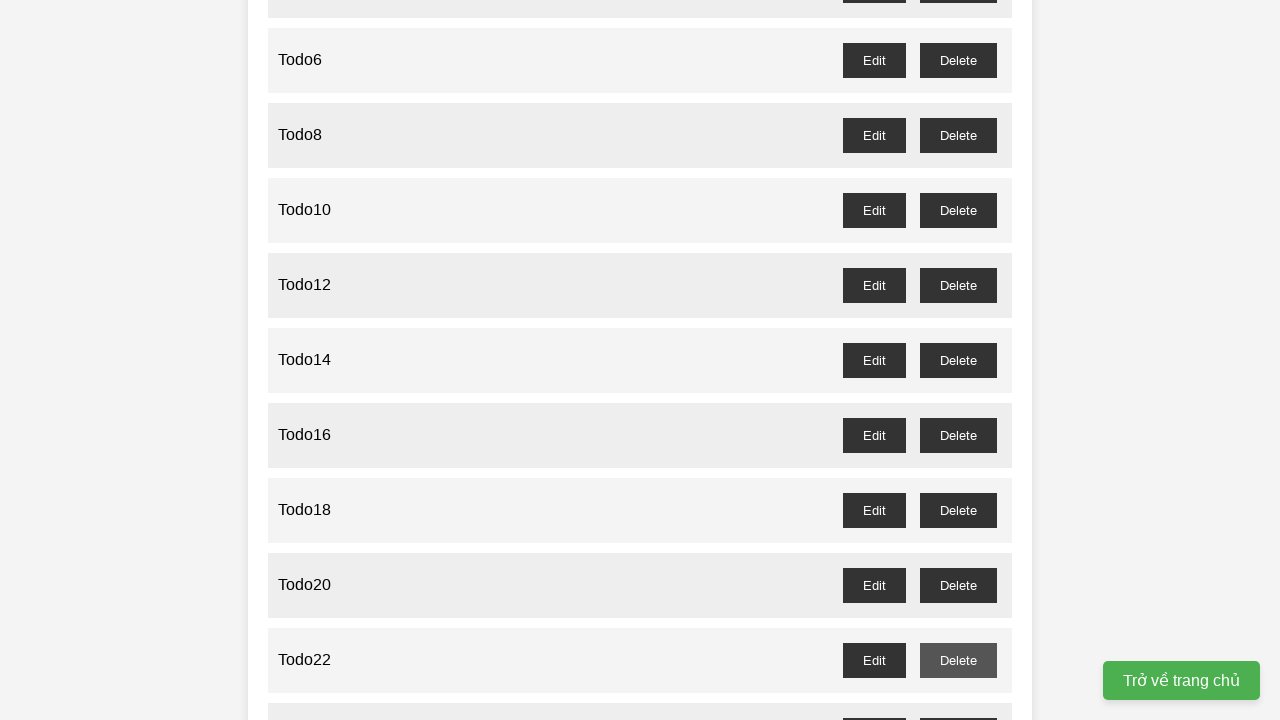

Clicked delete button for odd-numbered todo item #23 at (958, 703) on //button[@id='todo23-delete']
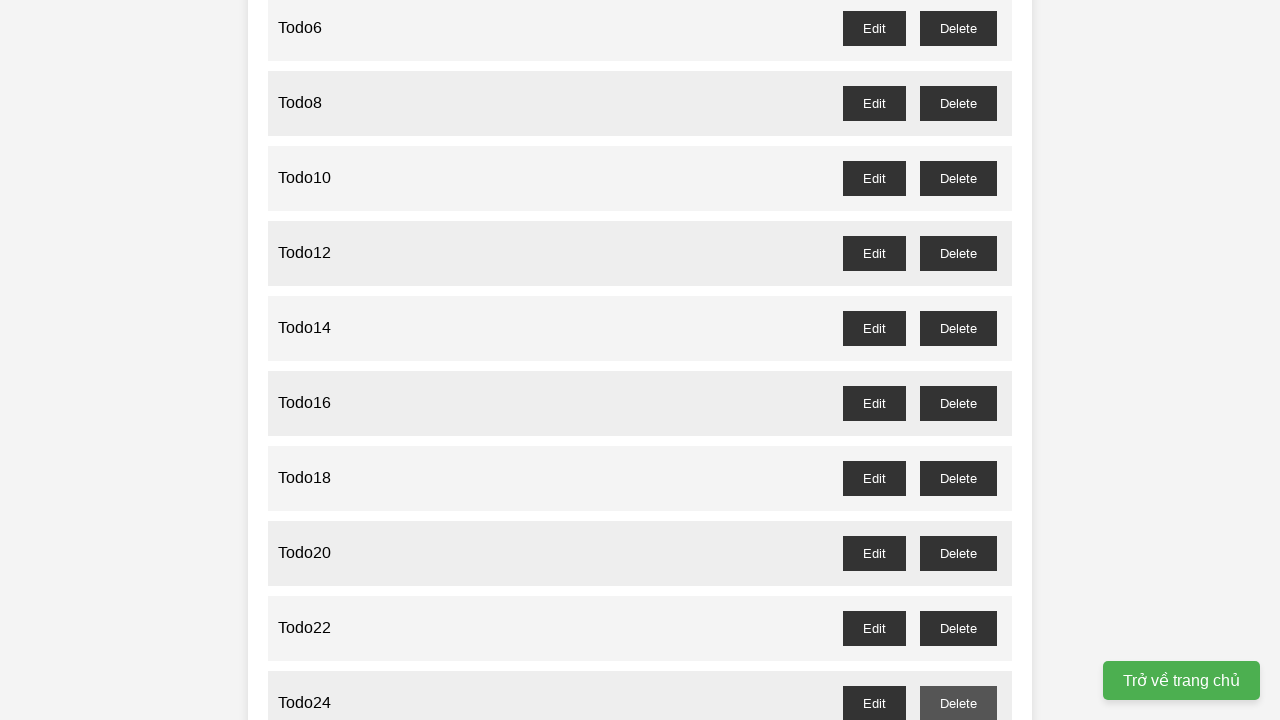

Waited for delete confirmation dialog to be processed for todo item #23
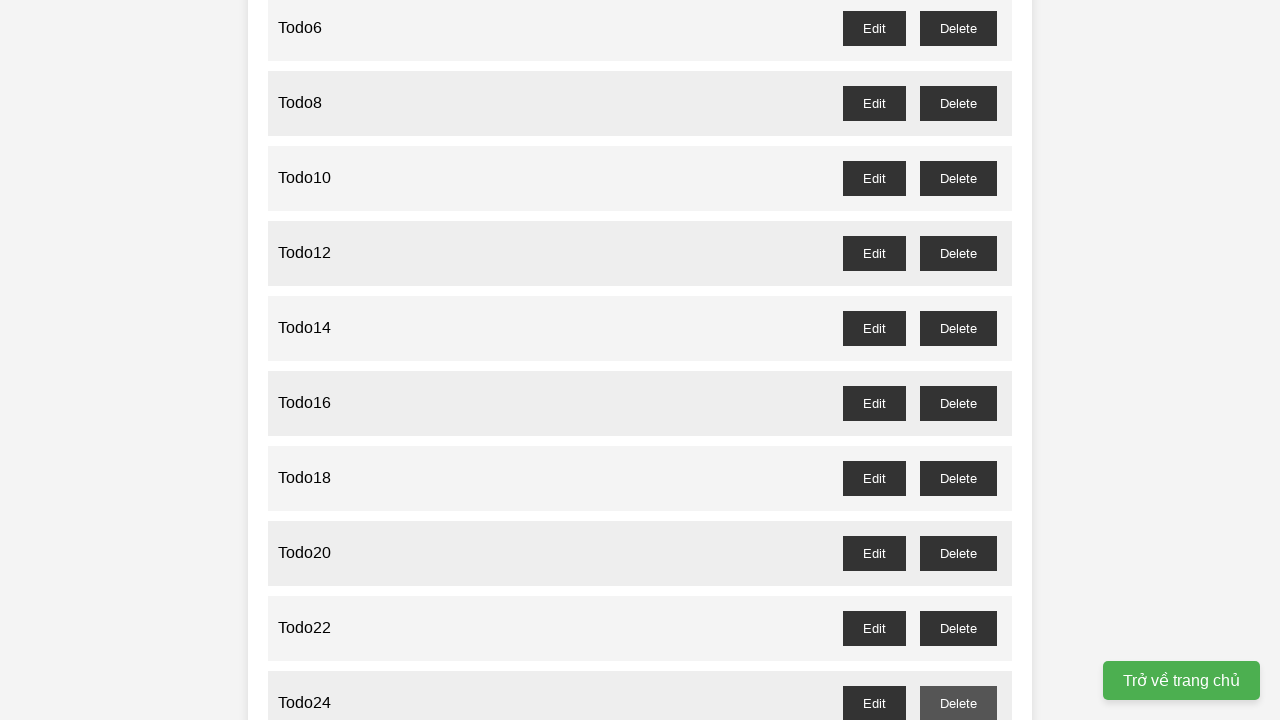

Clicked delete button for odd-numbered todo item #25 at (958, 360) on //button[@id='todo25-delete']
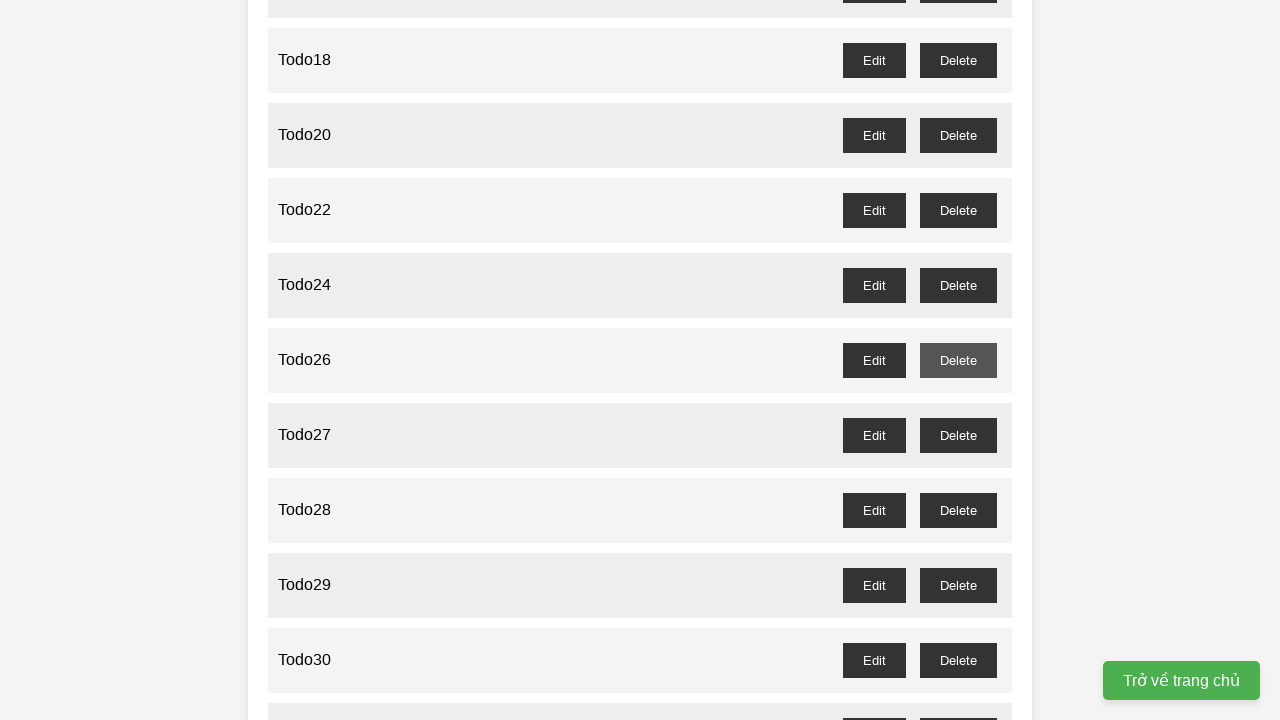

Waited for delete confirmation dialog to be processed for todo item #25
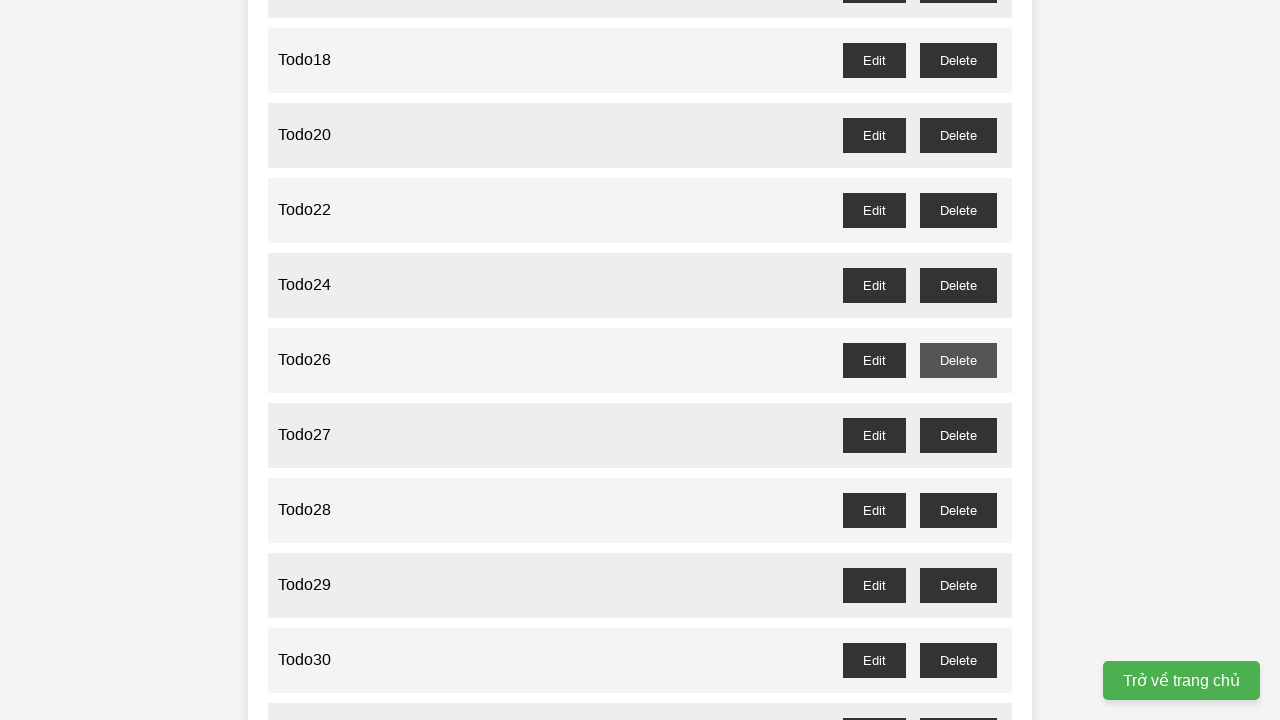

Clicked delete button for odd-numbered todo item #27 at (958, 435) on //button[@id='todo27-delete']
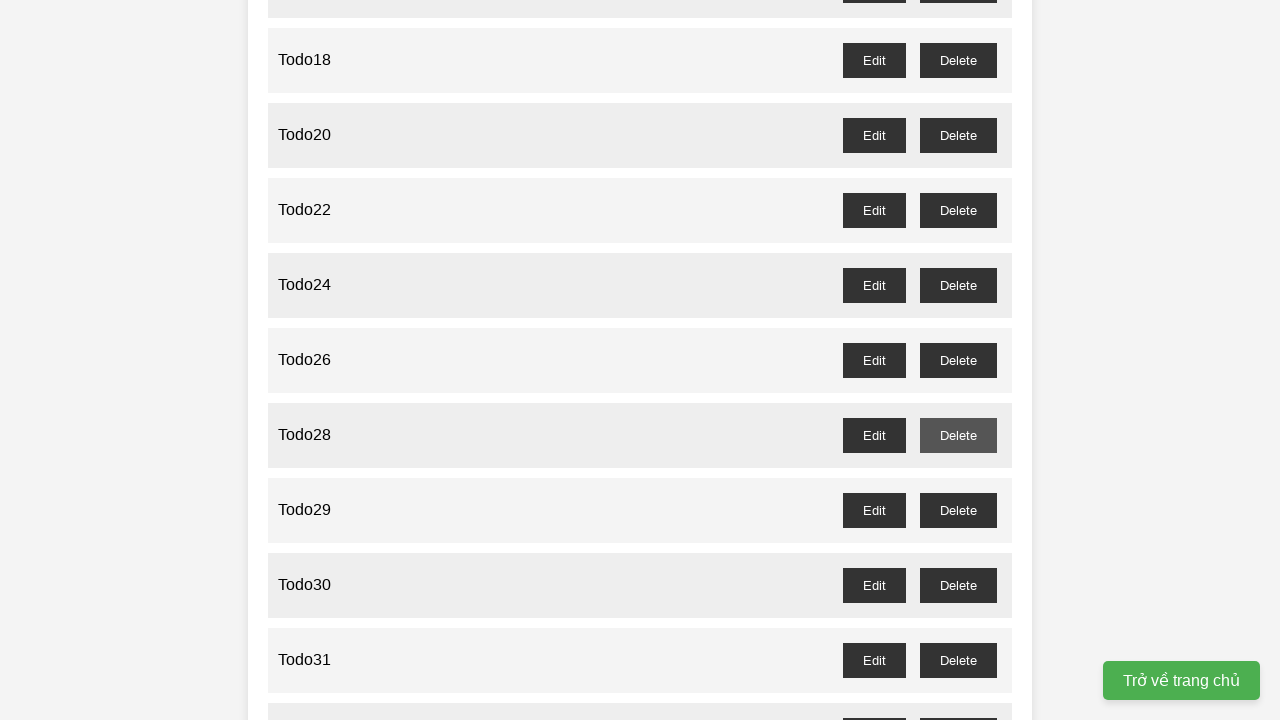

Waited for delete confirmation dialog to be processed for todo item #27
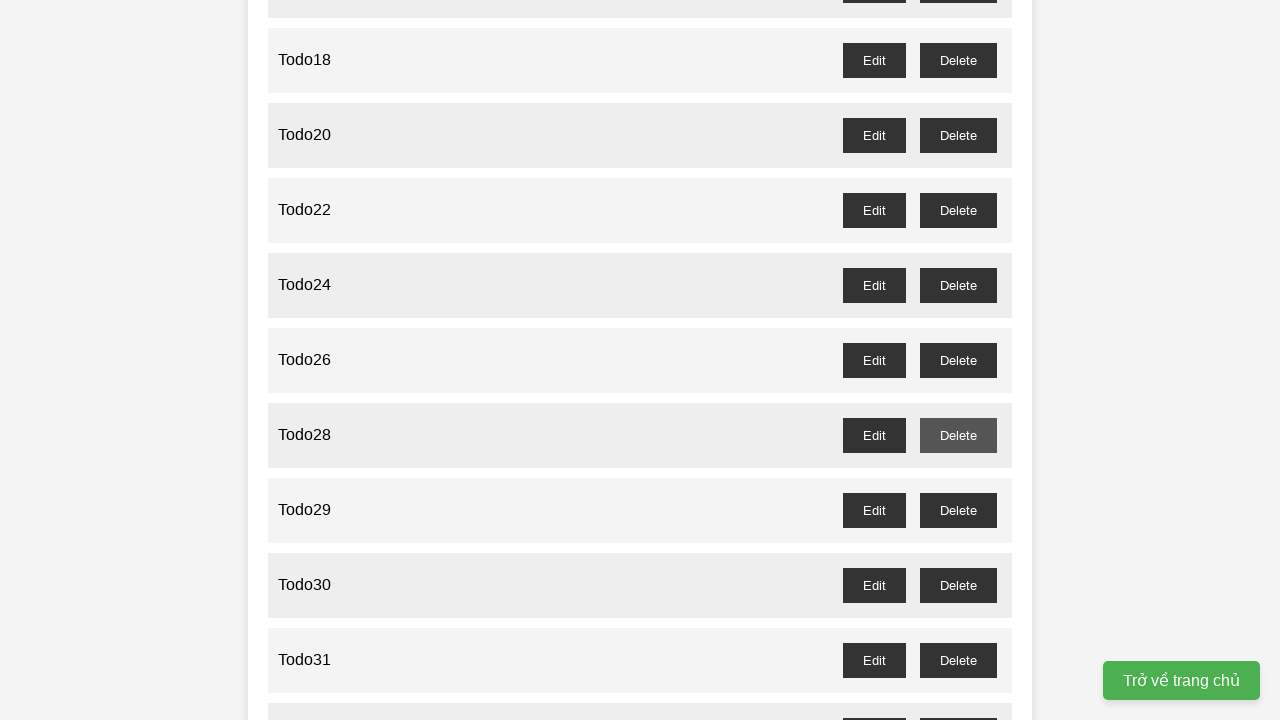

Clicked delete button for odd-numbered todo item #29 at (958, 510) on //button[@id='todo29-delete']
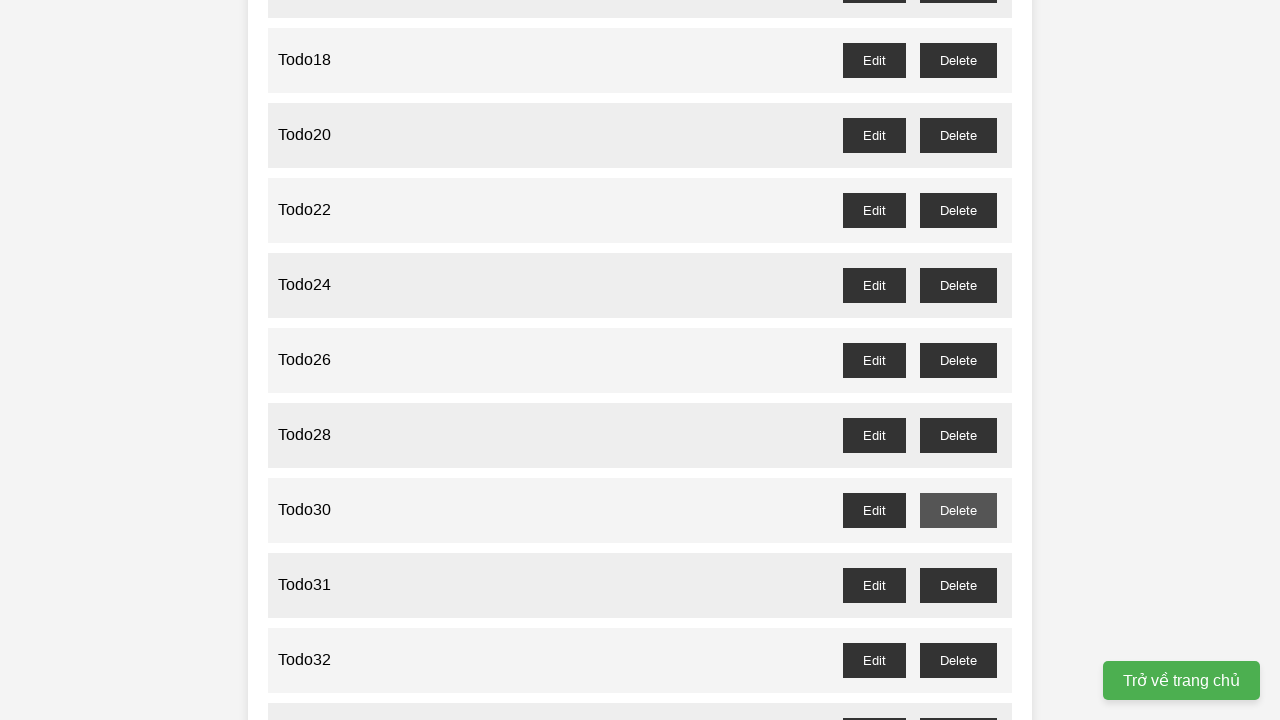

Waited for delete confirmation dialog to be processed for todo item #29
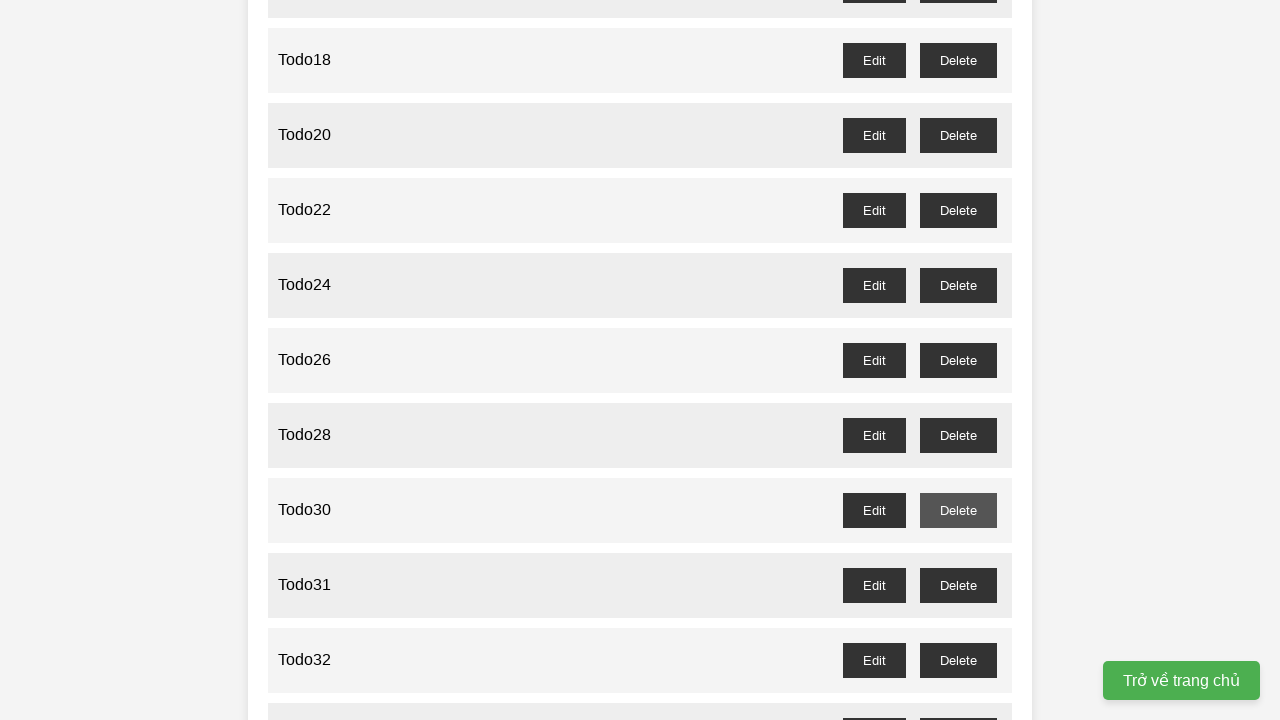

Clicked delete button for odd-numbered todo item #31 at (958, 585) on //button[@id='todo31-delete']
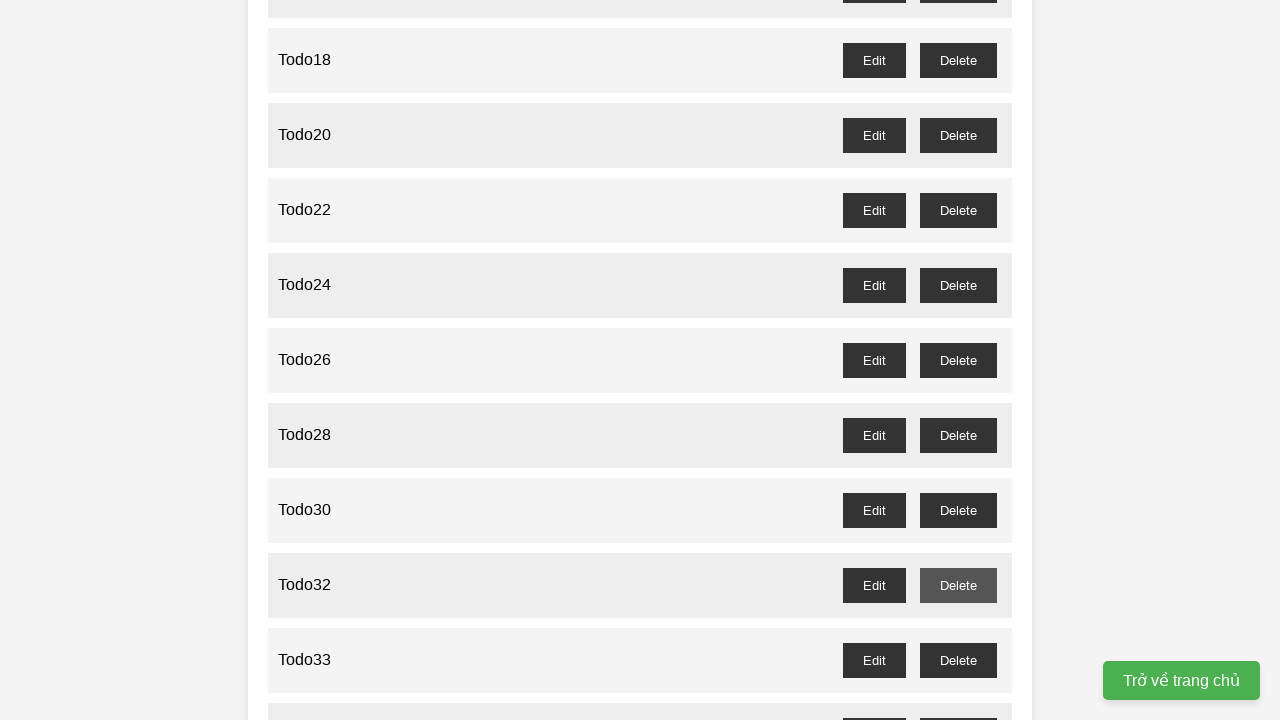

Waited for delete confirmation dialog to be processed for todo item #31
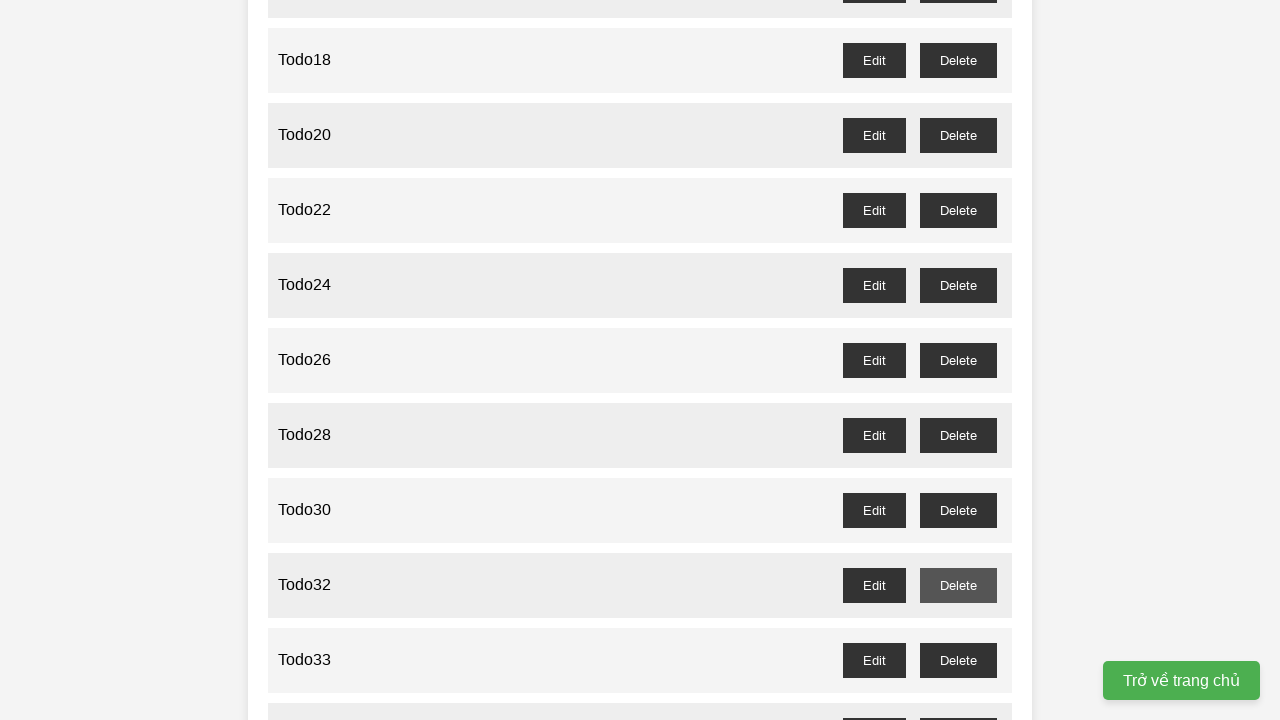

Clicked delete button for odd-numbered todo item #33 at (958, 660) on //button[@id='todo33-delete']
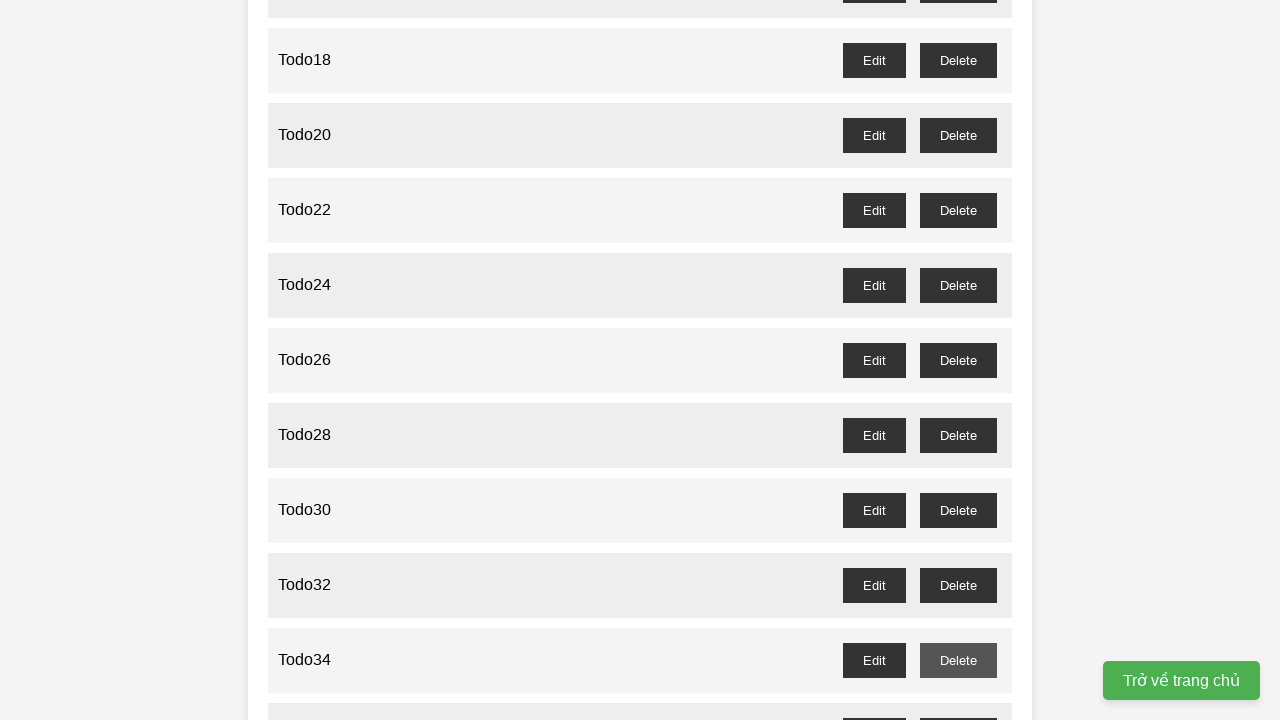

Waited for delete confirmation dialog to be processed for todo item #33
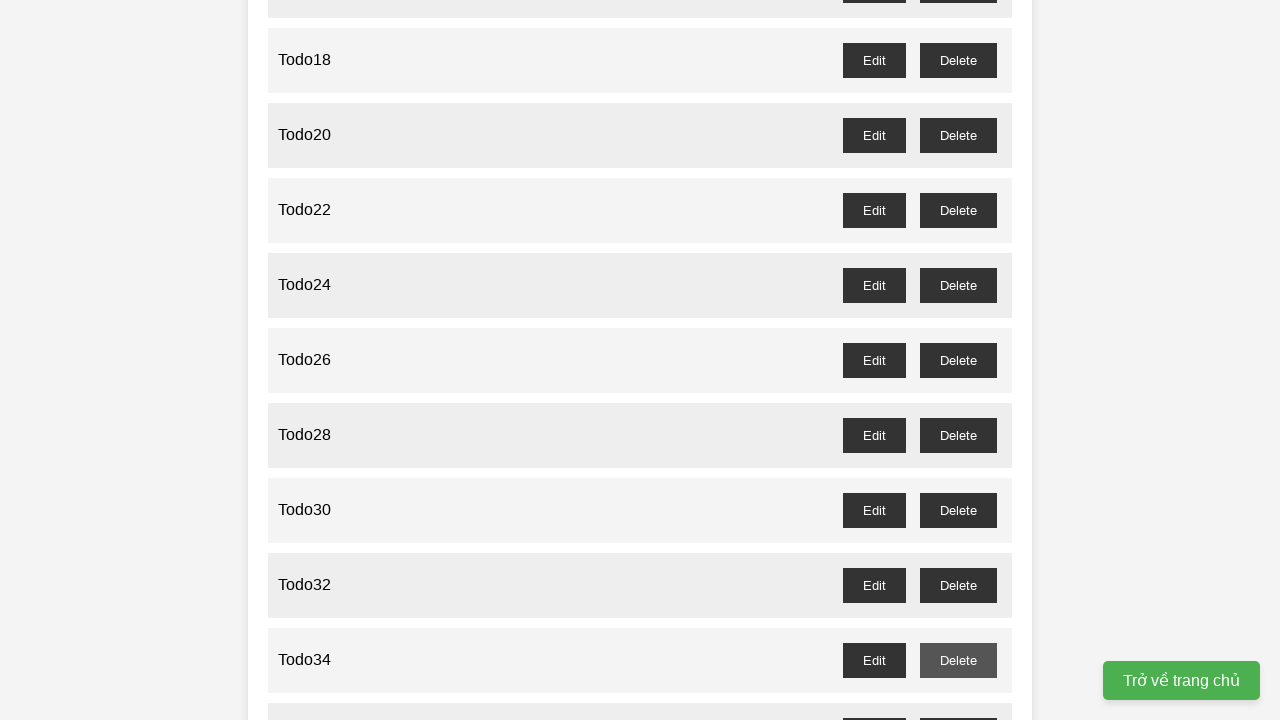

Clicked delete button for odd-numbered todo item #35 at (958, 703) on //button[@id='todo35-delete']
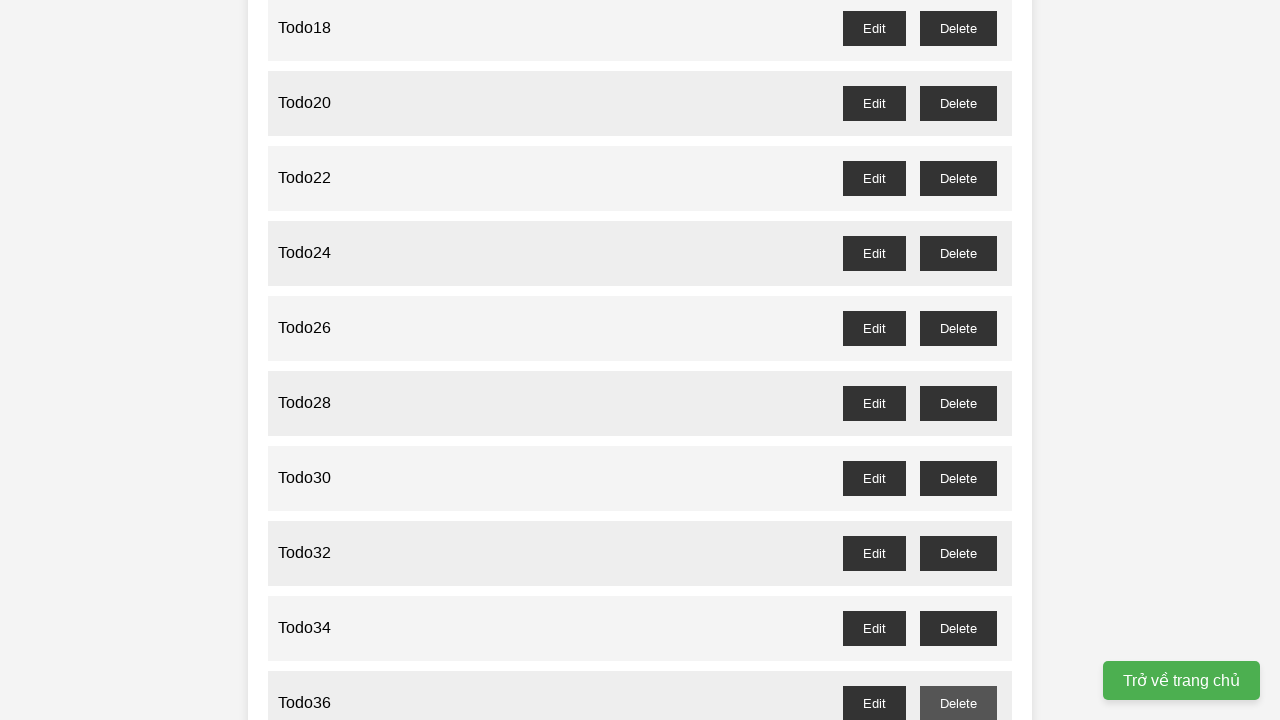

Waited for delete confirmation dialog to be processed for todo item #35
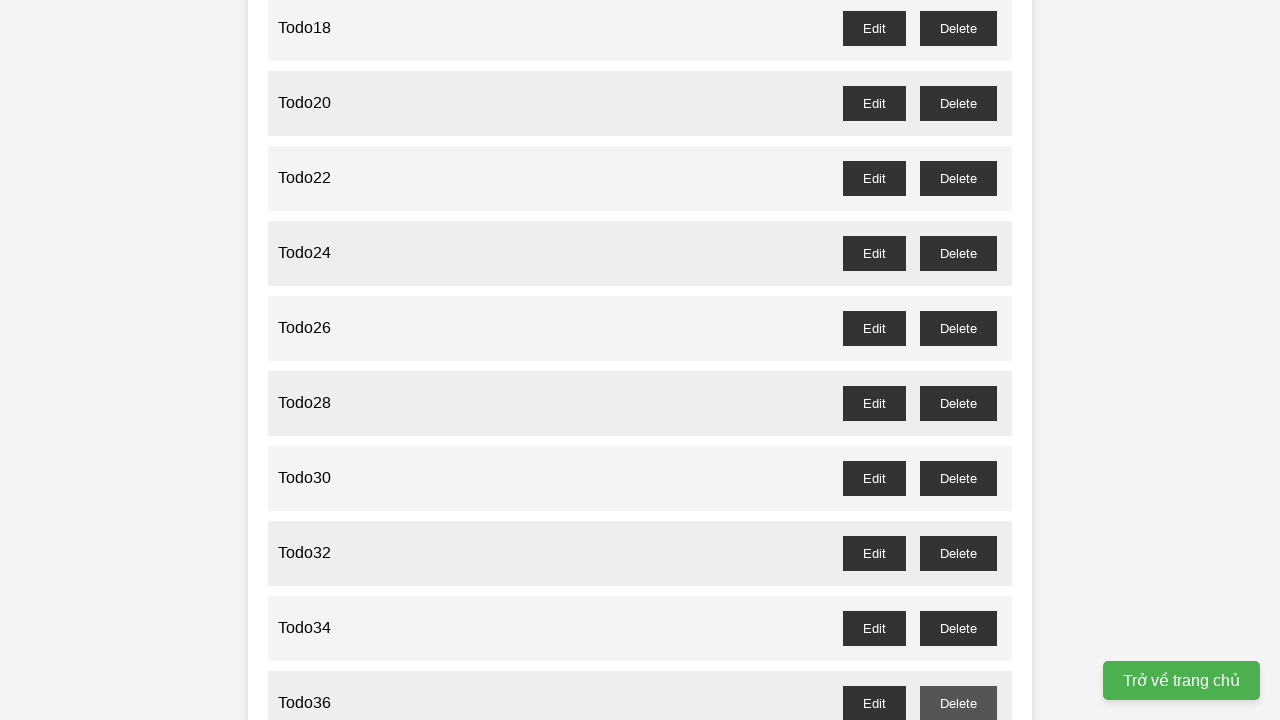

Clicked delete button for odd-numbered todo item #37 at (958, 360) on //button[@id='todo37-delete']
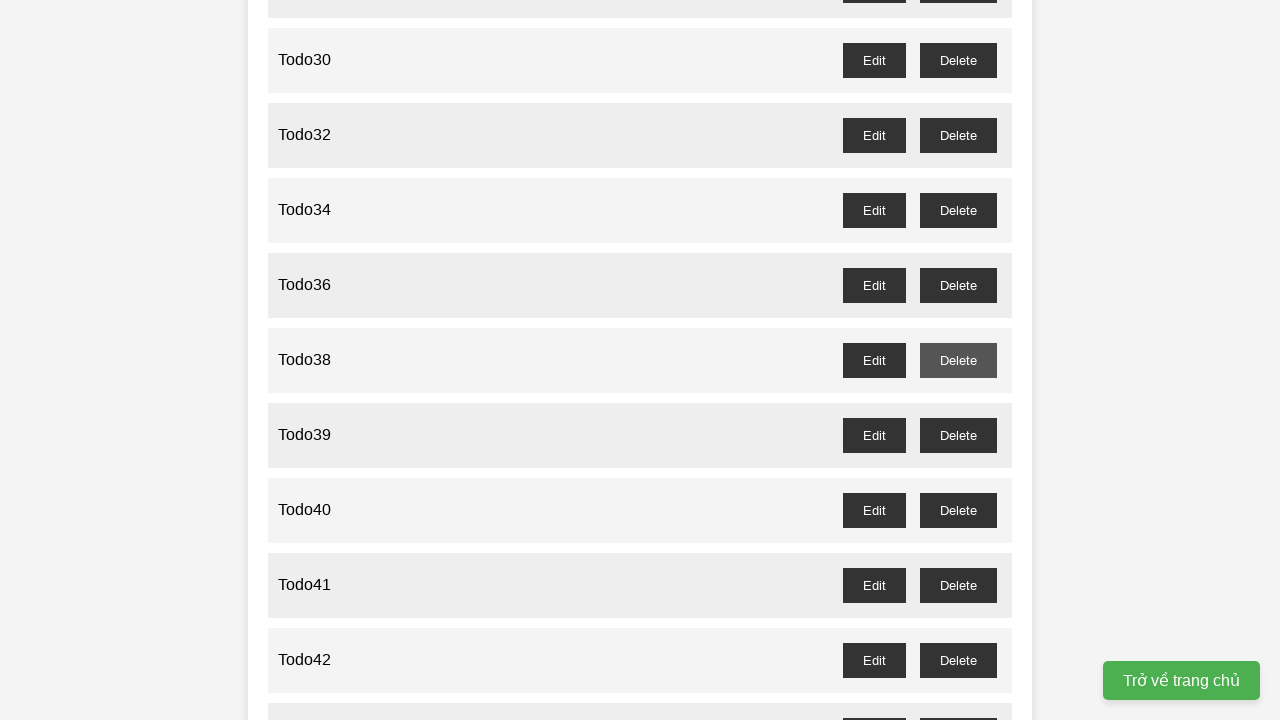

Waited for delete confirmation dialog to be processed for todo item #37
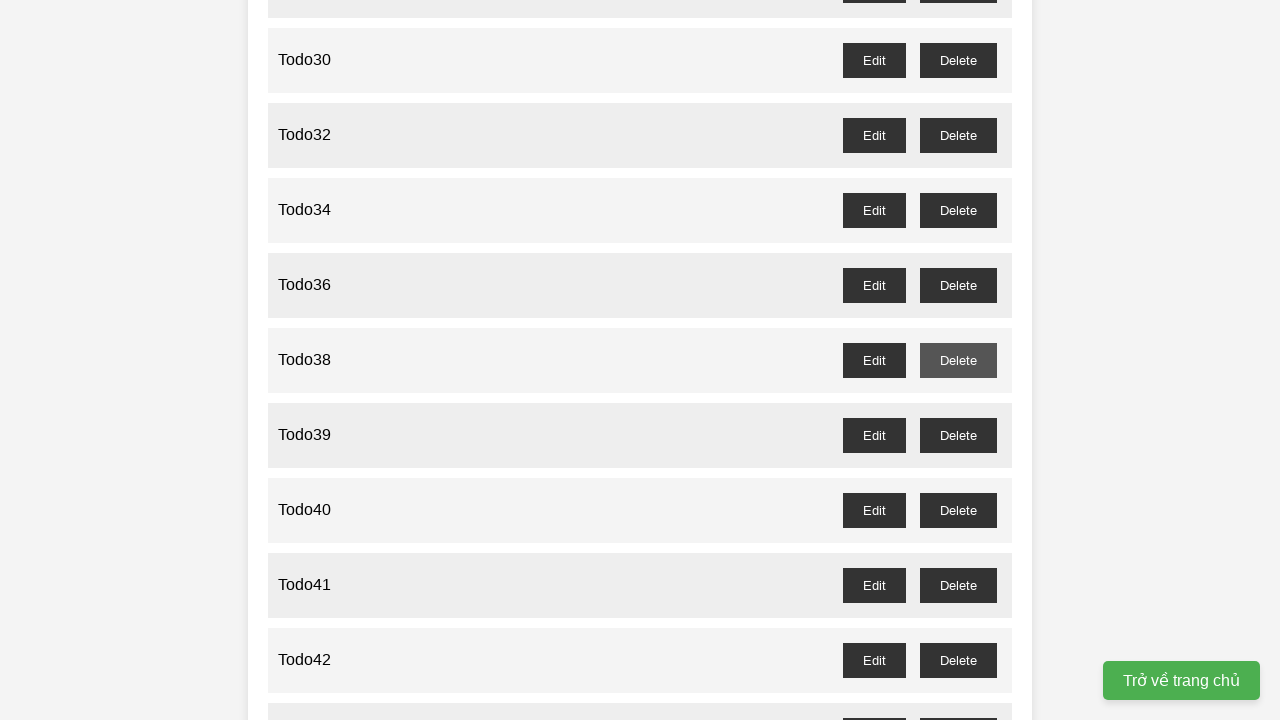

Clicked delete button for odd-numbered todo item #39 at (958, 435) on //button[@id='todo39-delete']
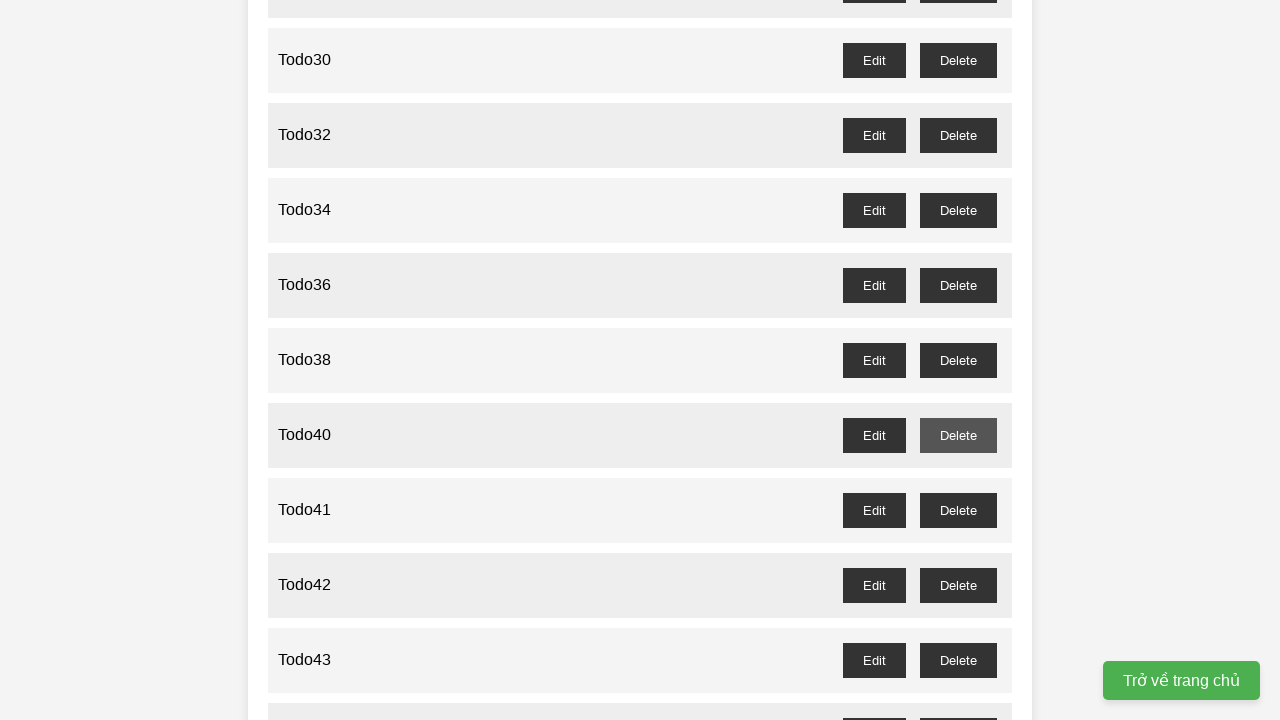

Waited for delete confirmation dialog to be processed for todo item #39
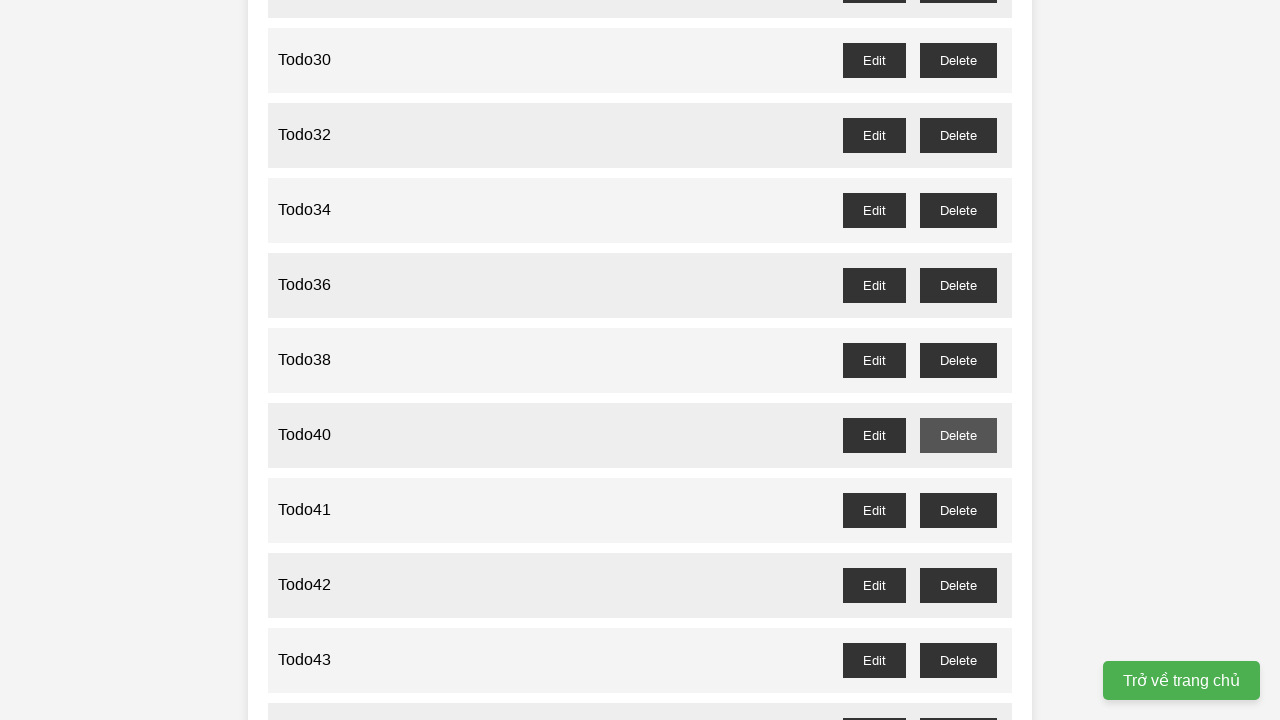

Clicked delete button for odd-numbered todo item #41 at (958, 510) on //button[@id='todo41-delete']
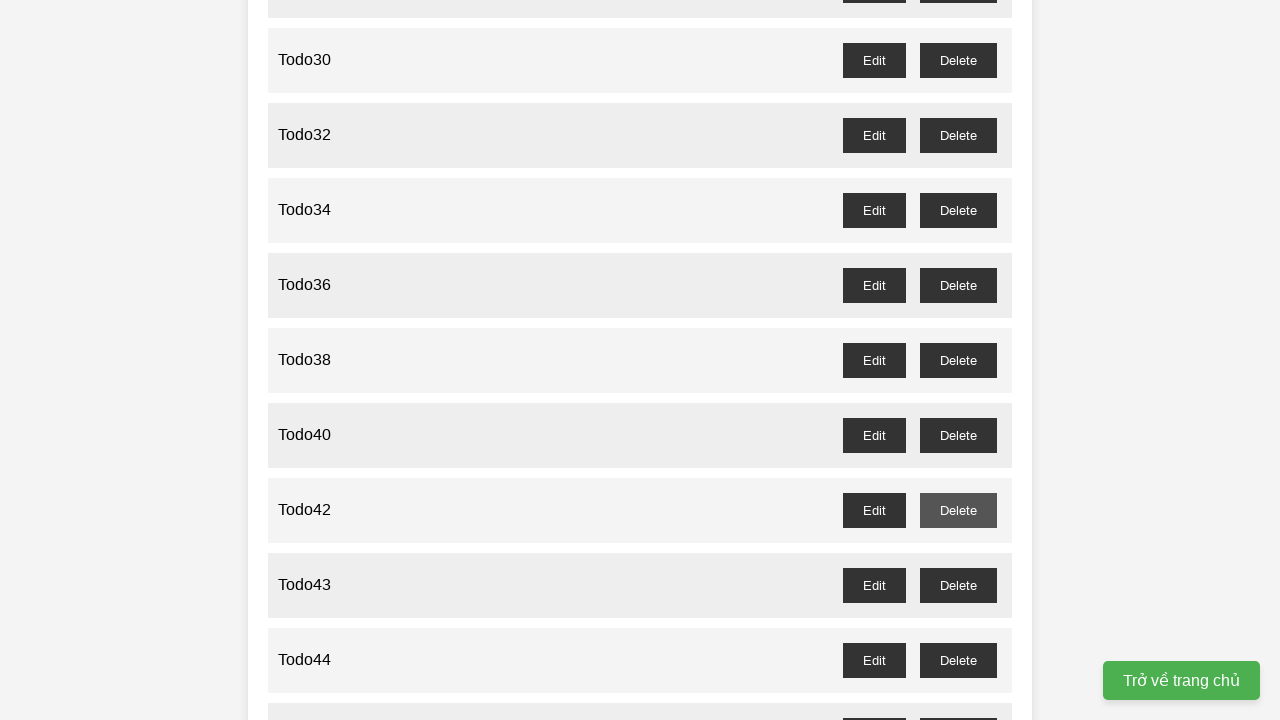

Waited for delete confirmation dialog to be processed for todo item #41
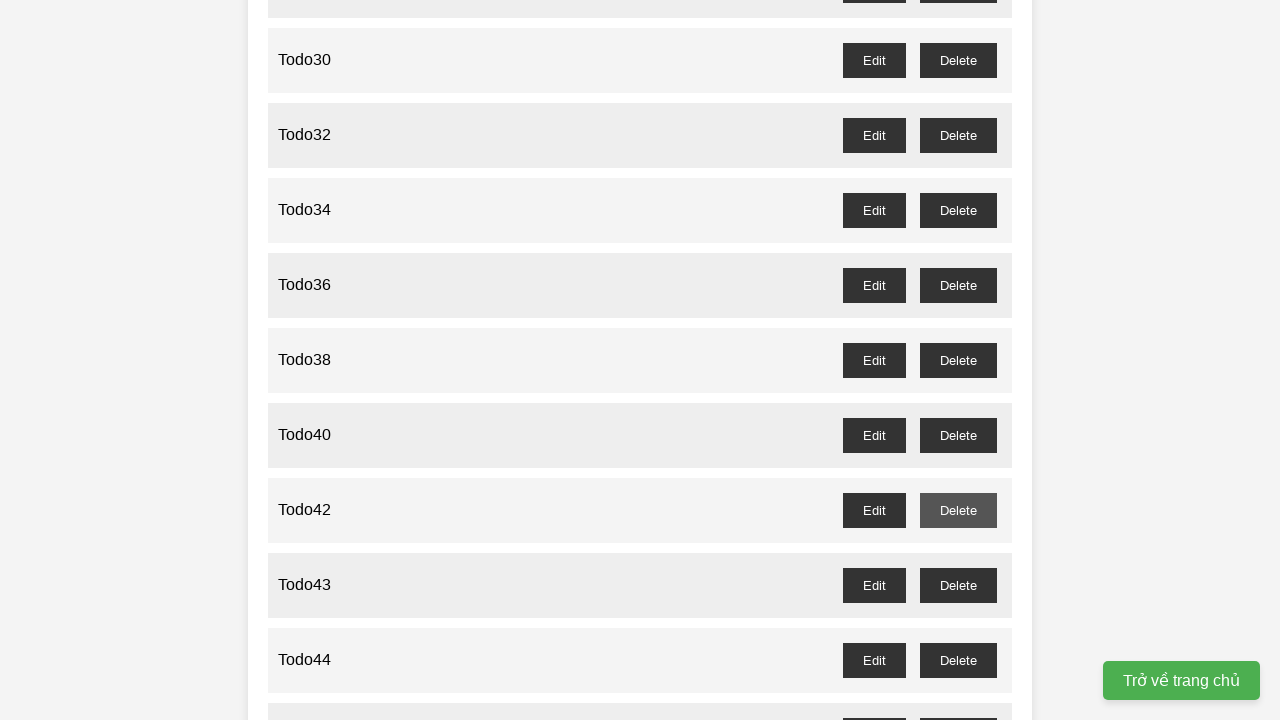

Clicked delete button for odd-numbered todo item #43 at (958, 585) on //button[@id='todo43-delete']
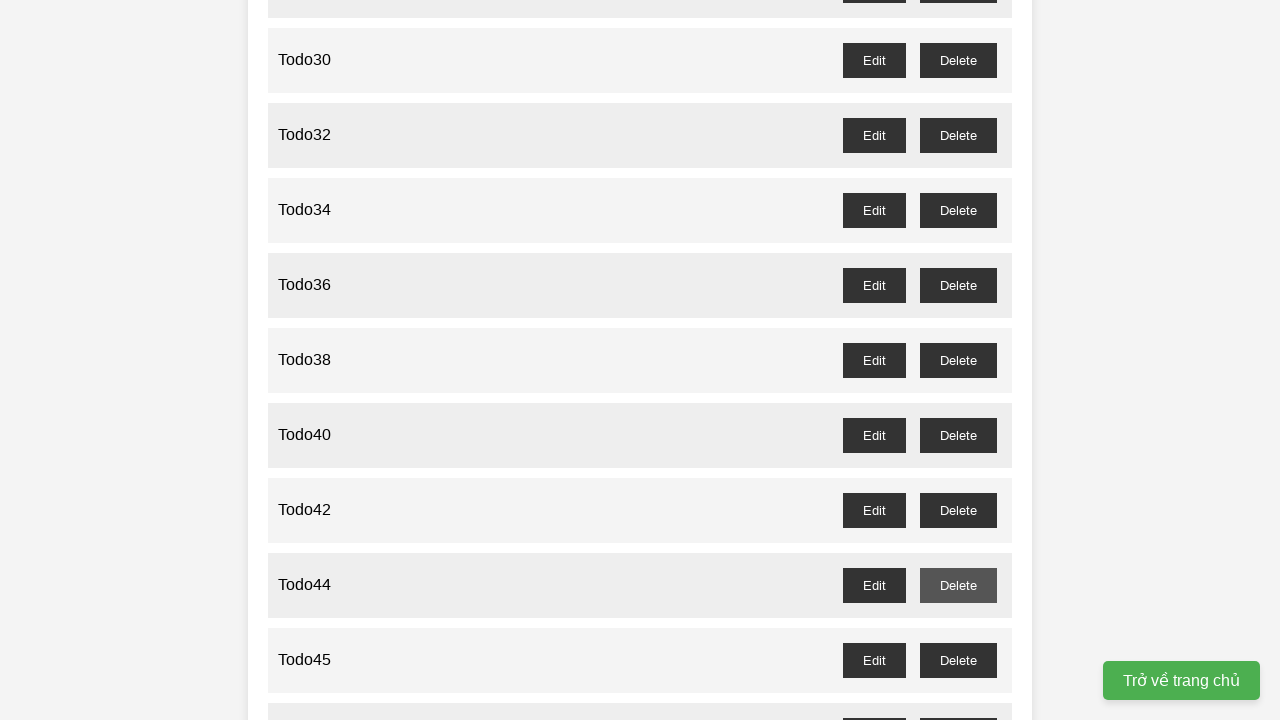

Waited for delete confirmation dialog to be processed for todo item #43
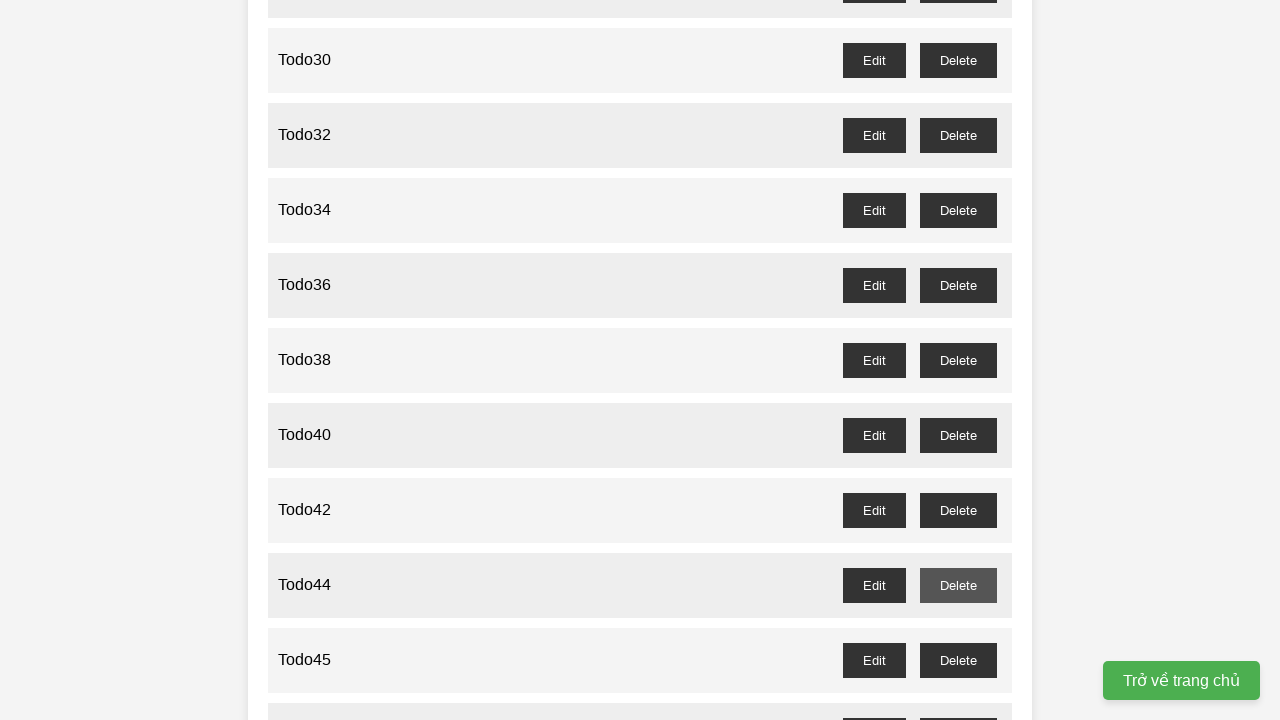

Clicked delete button for odd-numbered todo item #45 at (958, 660) on //button[@id='todo45-delete']
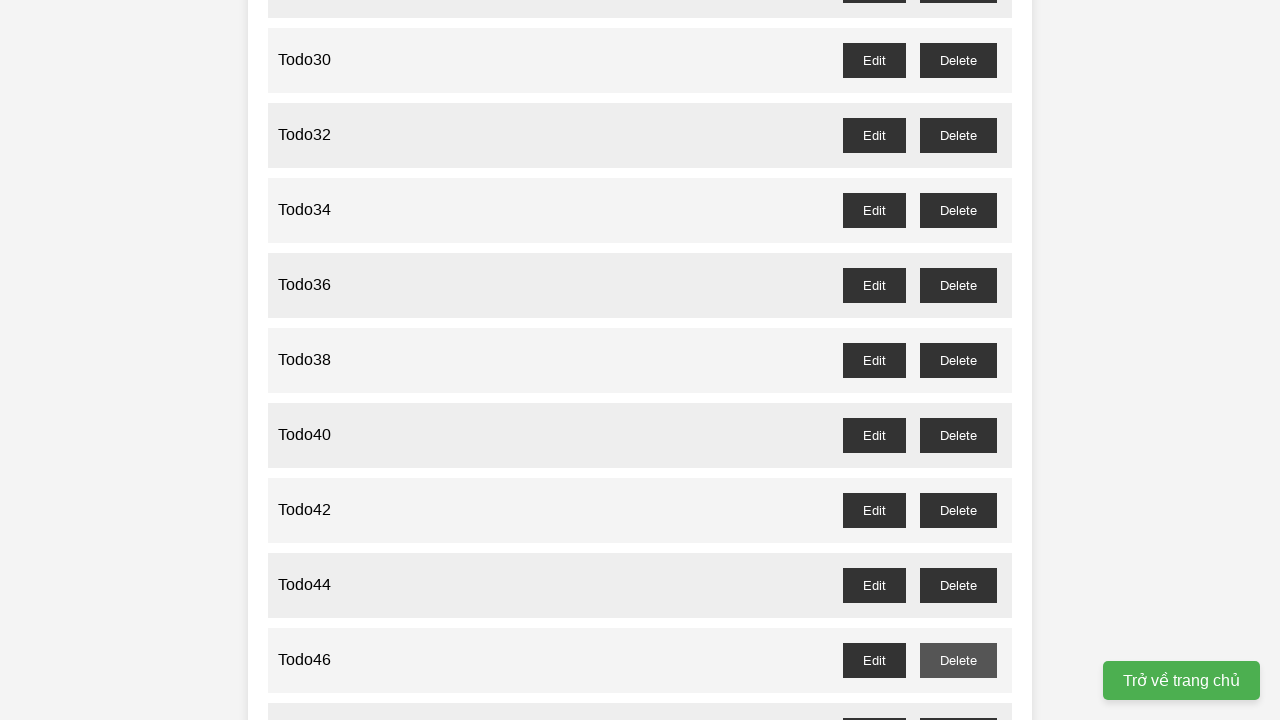

Waited for delete confirmation dialog to be processed for todo item #45
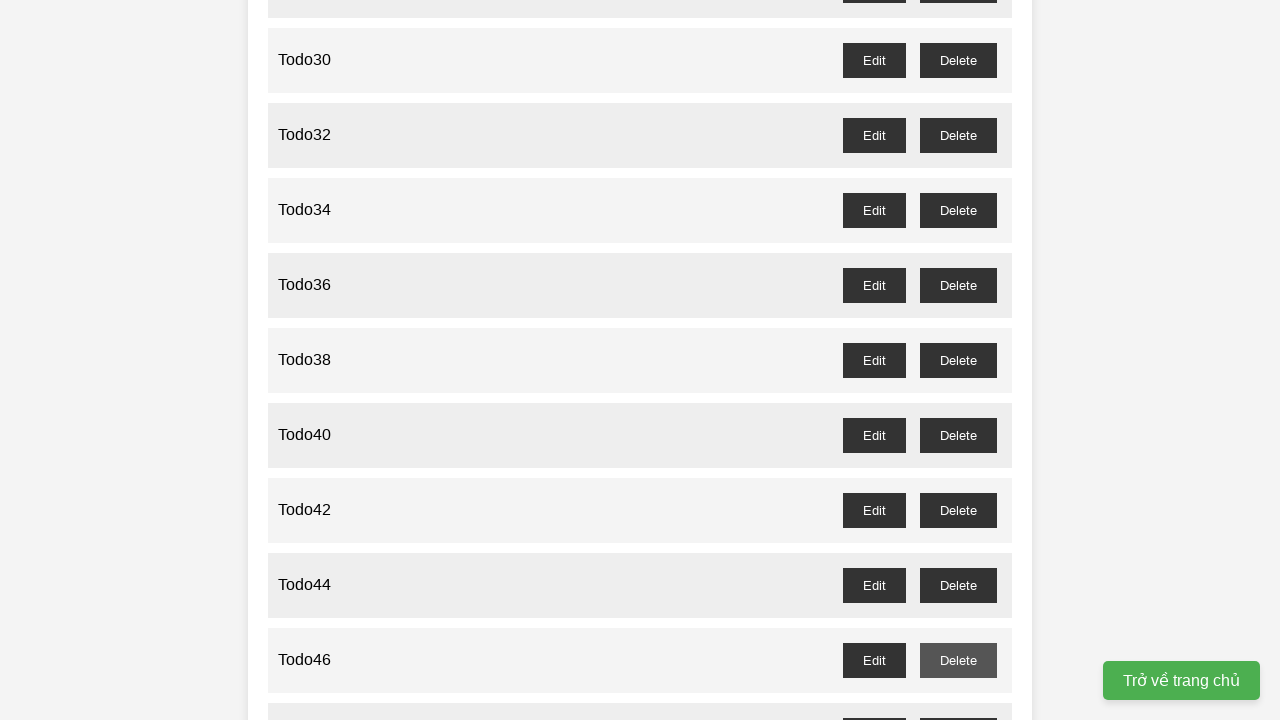

Clicked delete button for odd-numbered todo item #47 at (958, 703) on //button[@id='todo47-delete']
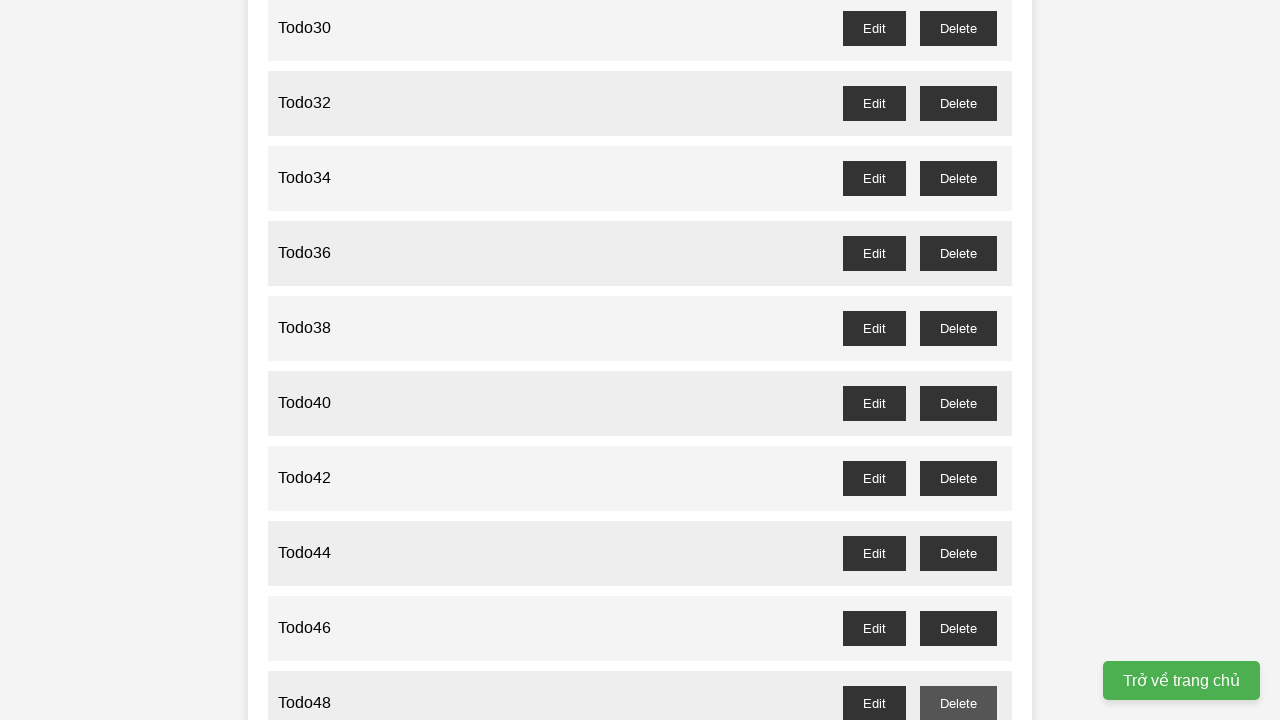

Waited for delete confirmation dialog to be processed for todo item #47
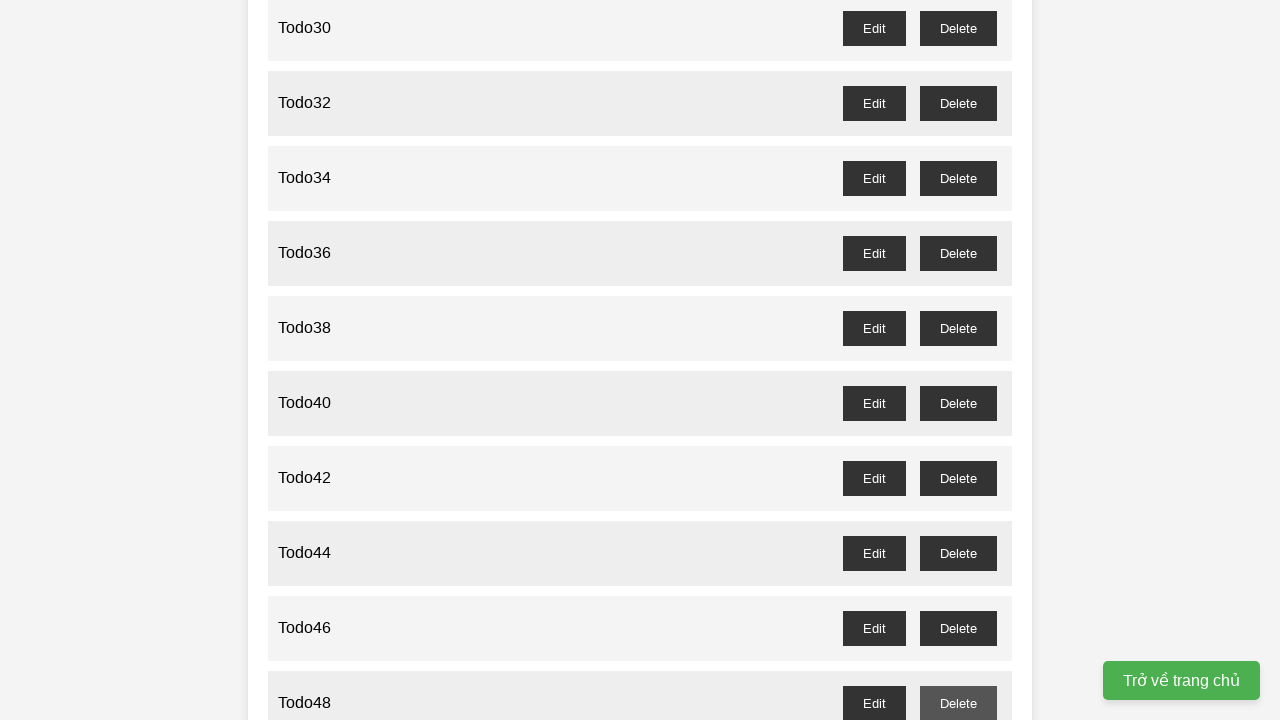

Clicked delete button for odd-numbered todo item #49 at (958, 360) on //button[@id='todo49-delete']
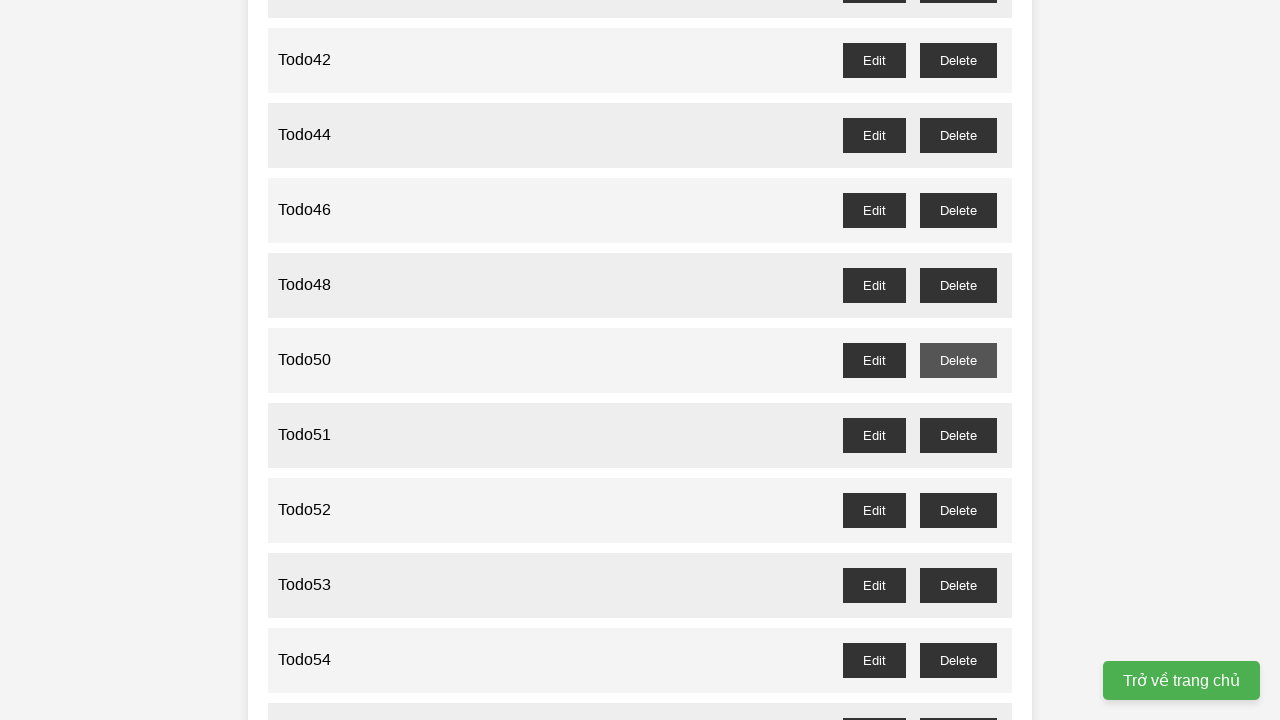

Waited for delete confirmation dialog to be processed for todo item #49
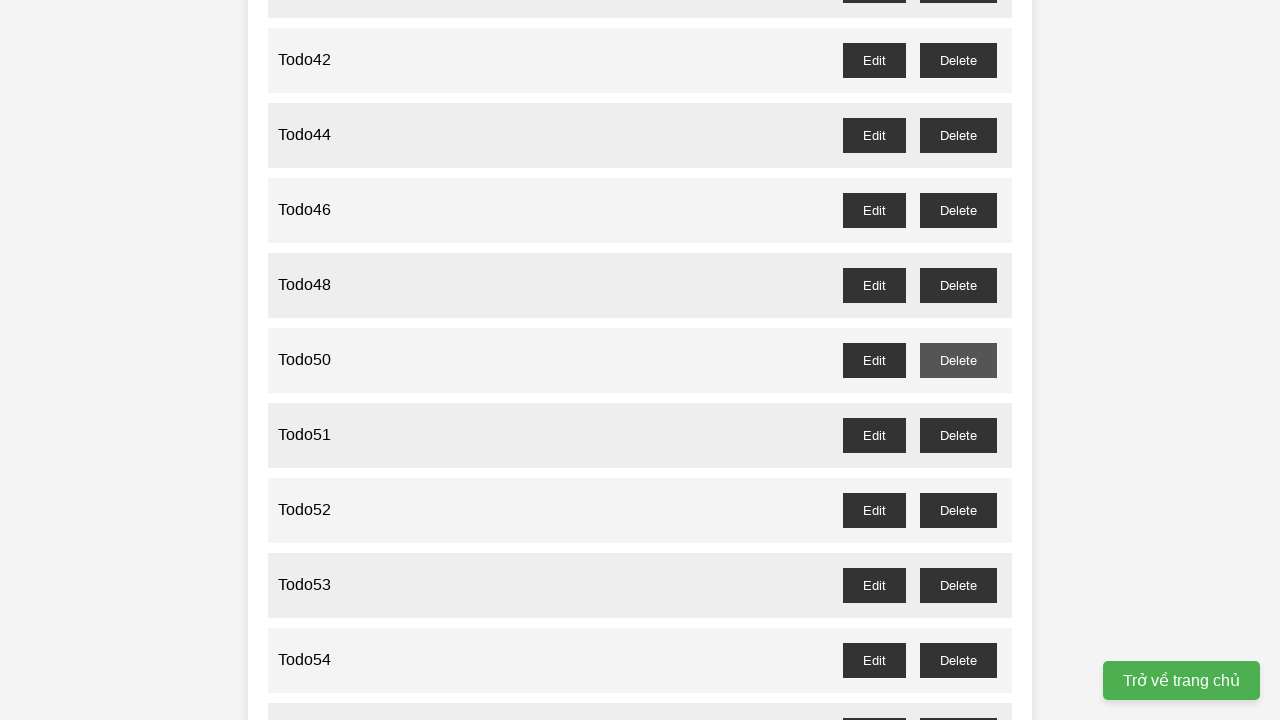

Clicked delete button for odd-numbered todo item #51 at (958, 435) on //button[@id='todo51-delete']
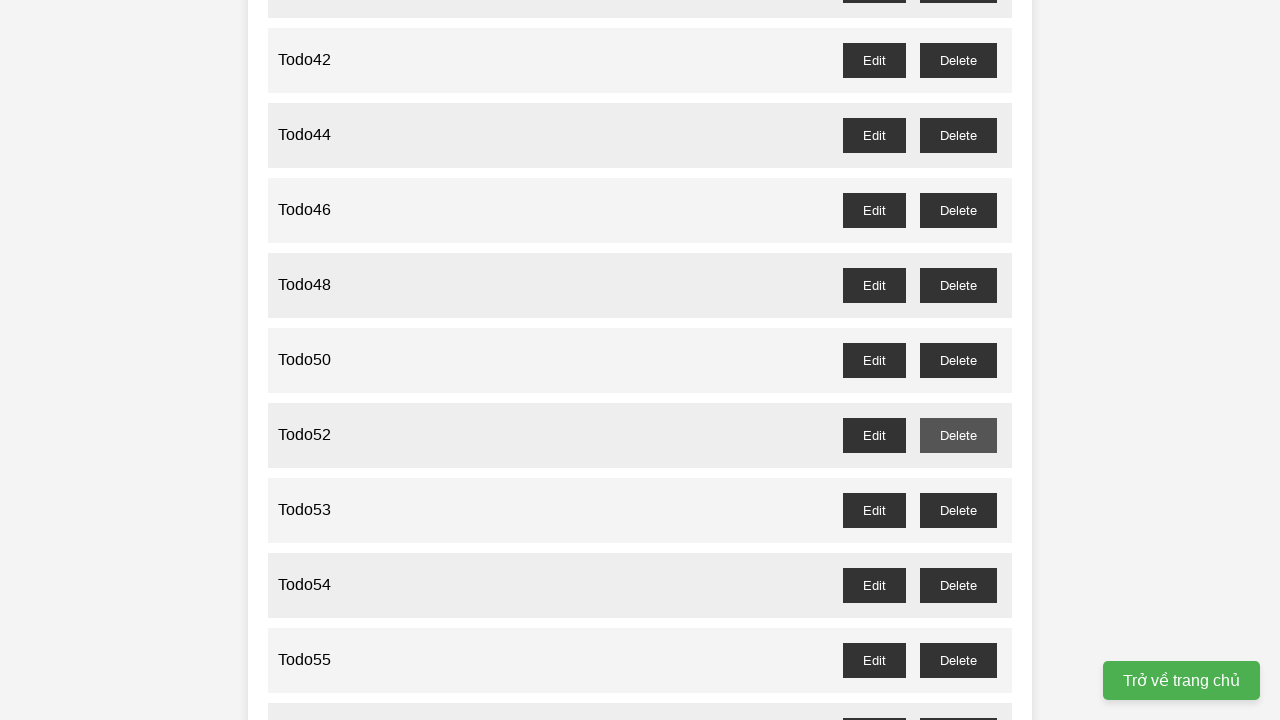

Waited for delete confirmation dialog to be processed for todo item #51
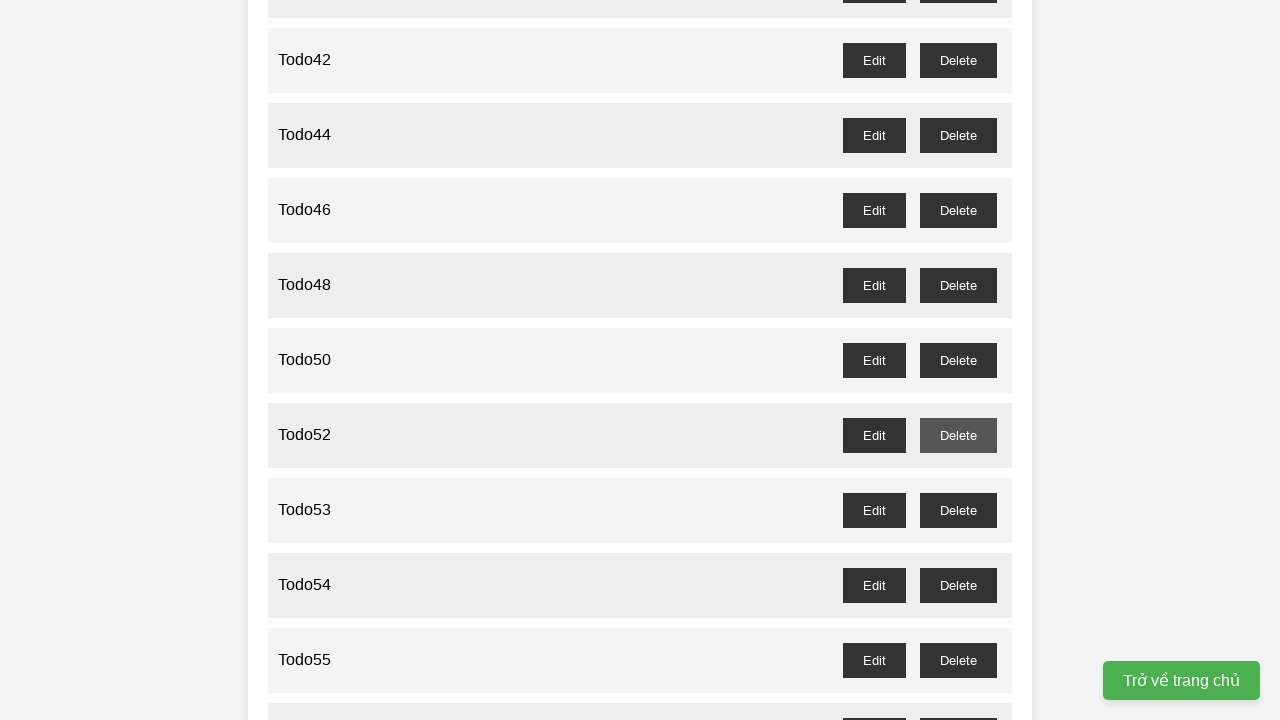

Clicked delete button for odd-numbered todo item #53 at (958, 510) on //button[@id='todo53-delete']
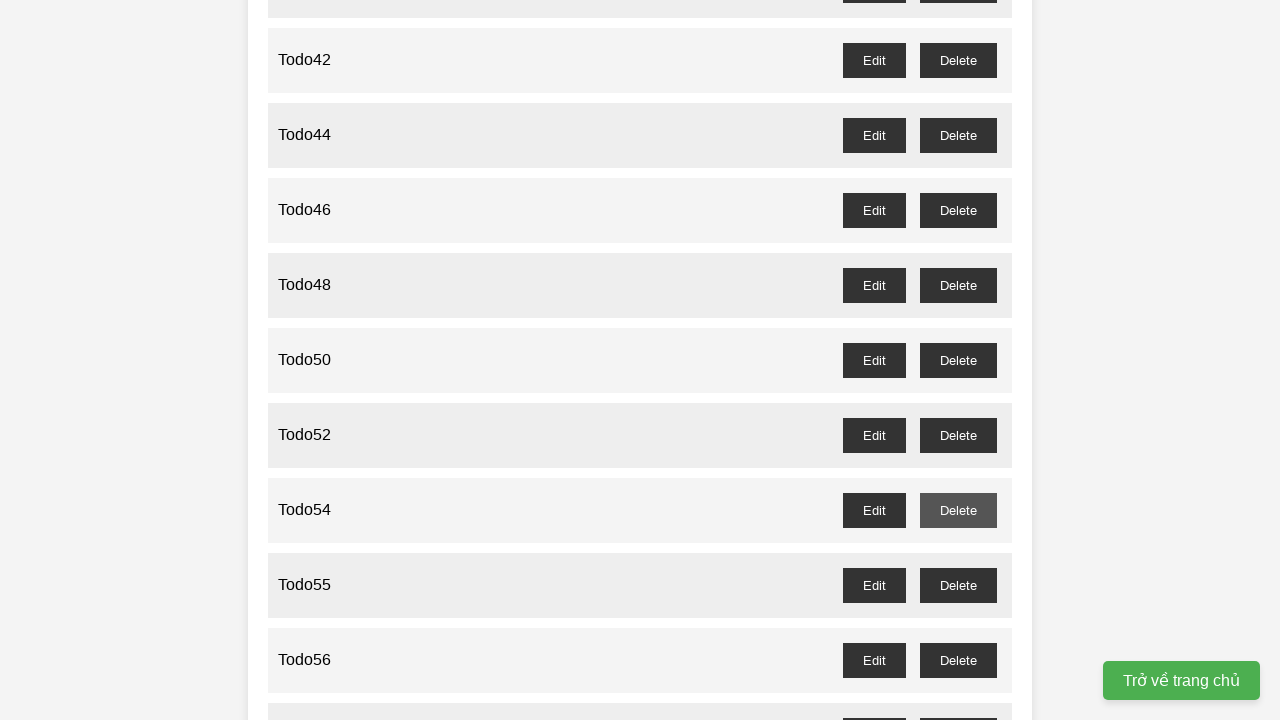

Waited for delete confirmation dialog to be processed for todo item #53
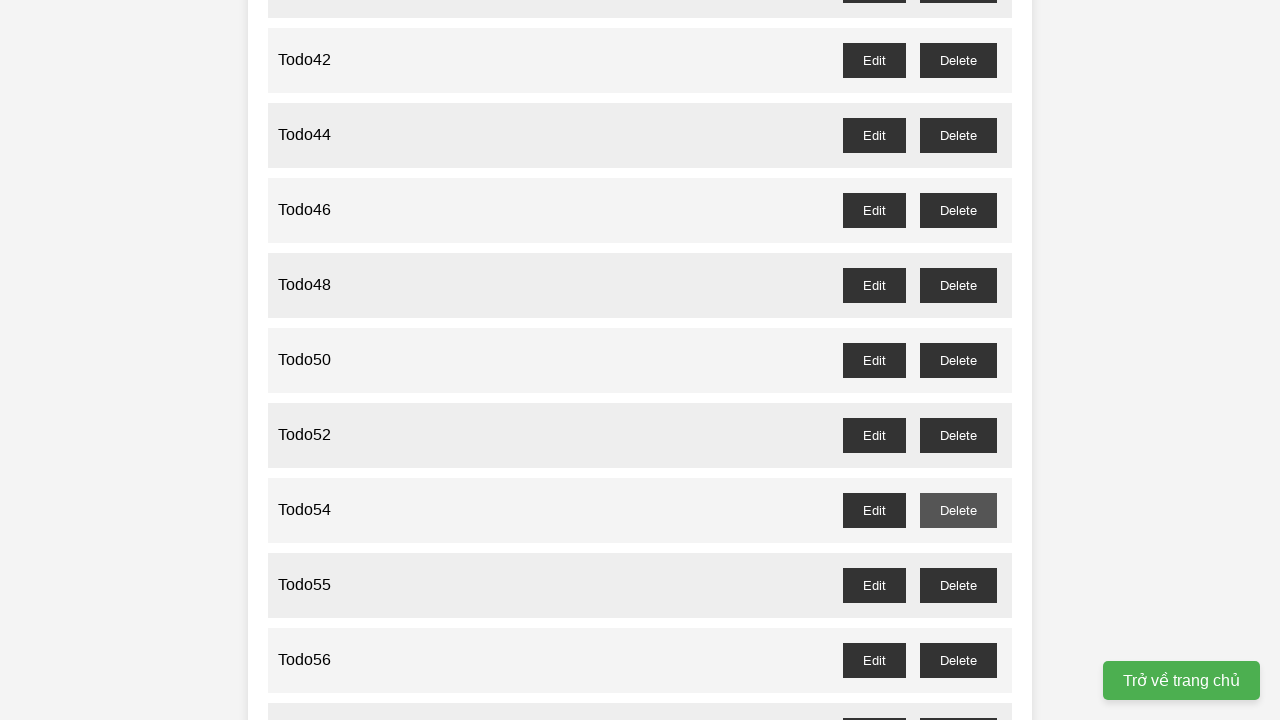

Clicked delete button for odd-numbered todo item #55 at (958, 585) on //button[@id='todo55-delete']
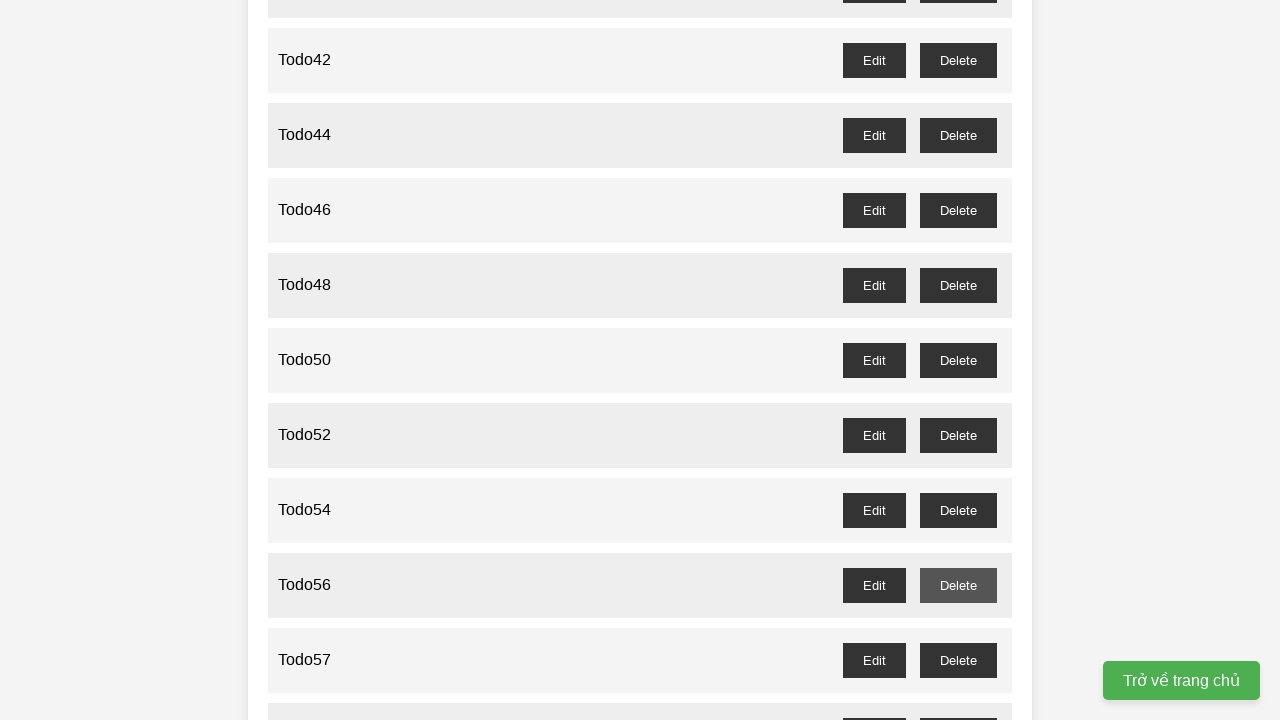

Waited for delete confirmation dialog to be processed for todo item #55
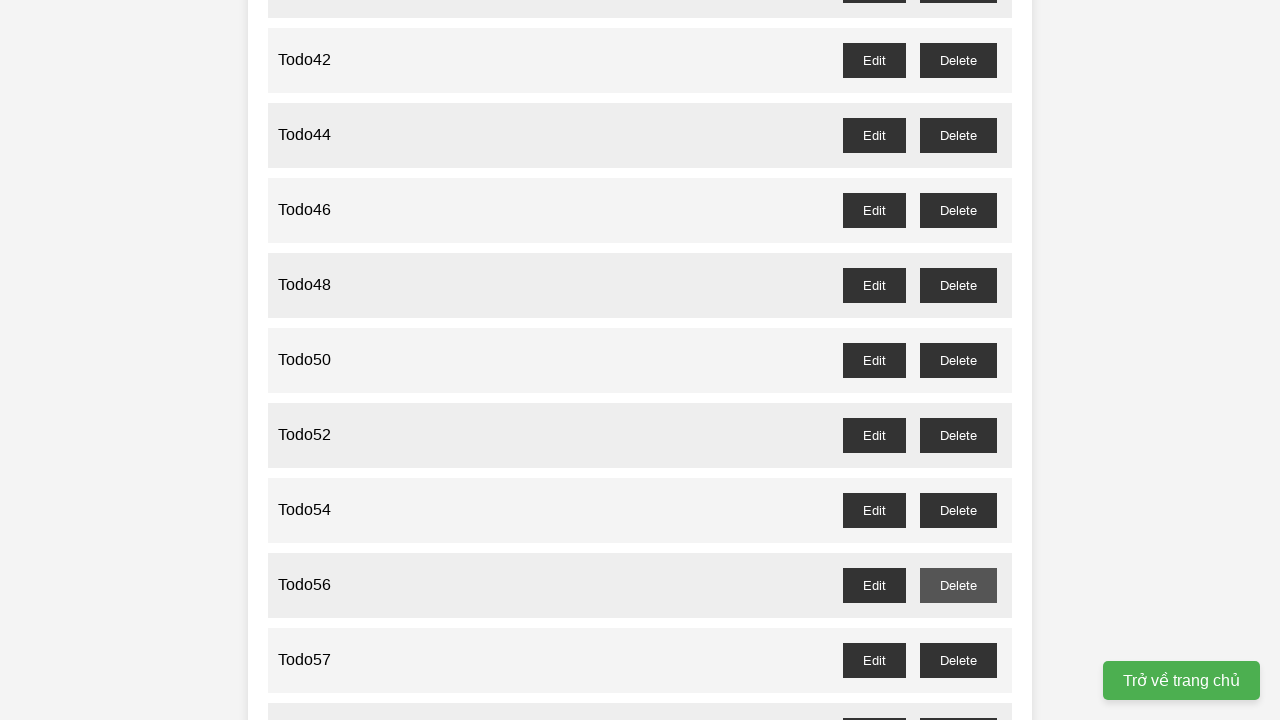

Clicked delete button for odd-numbered todo item #57 at (958, 660) on //button[@id='todo57-delete']
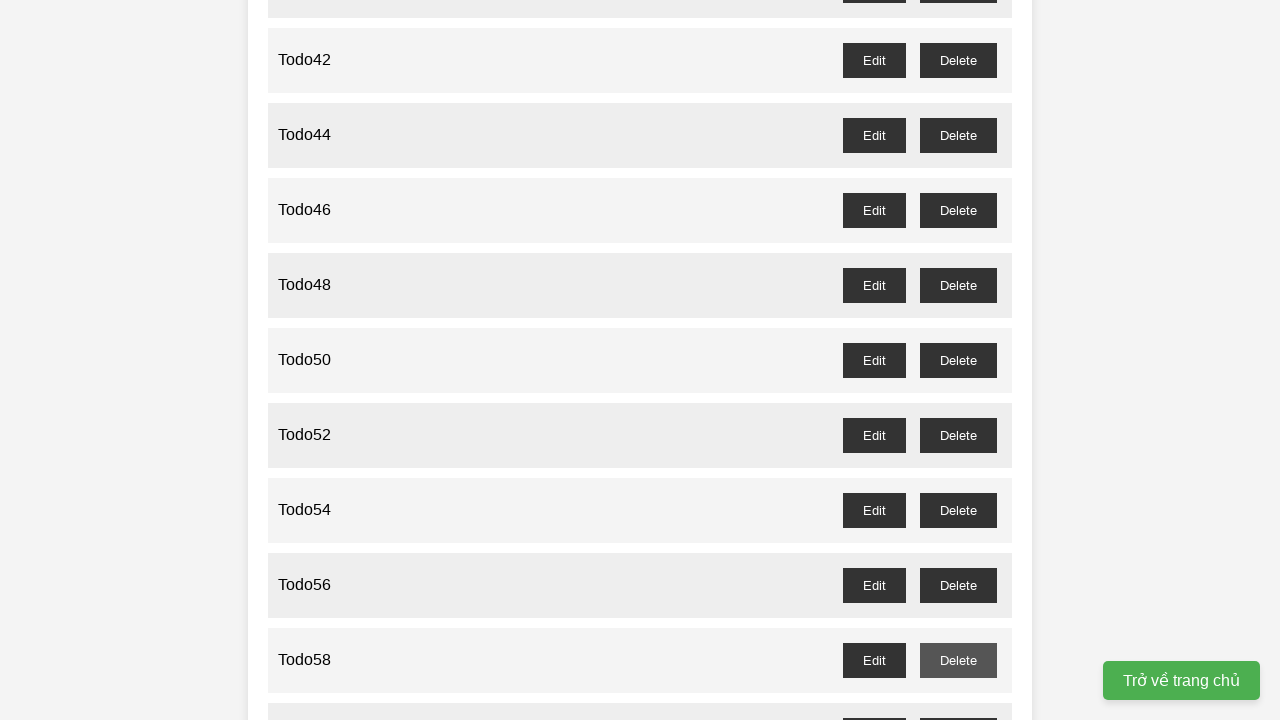

Waited for delete confirmation dialog to be processed for todo item #57
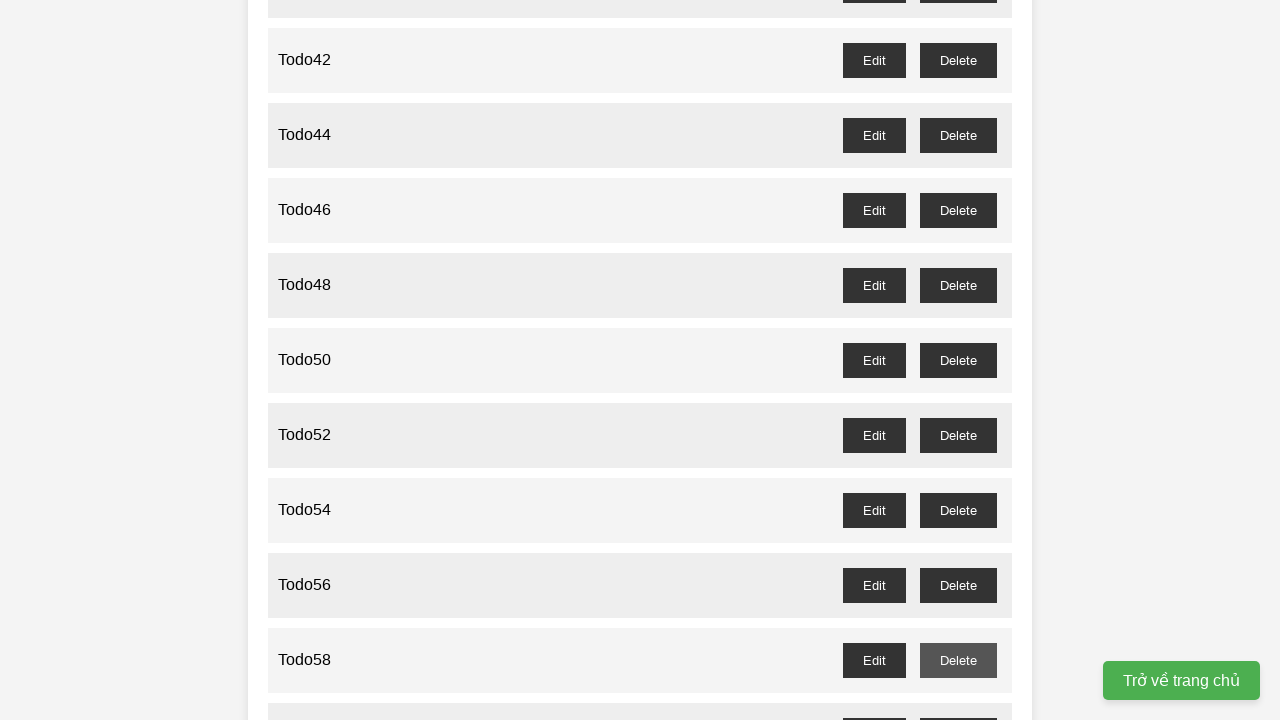

Clicked delete button for odd-numbered todo item #59 at (958, 703) on //button[@id='todo59-delete']
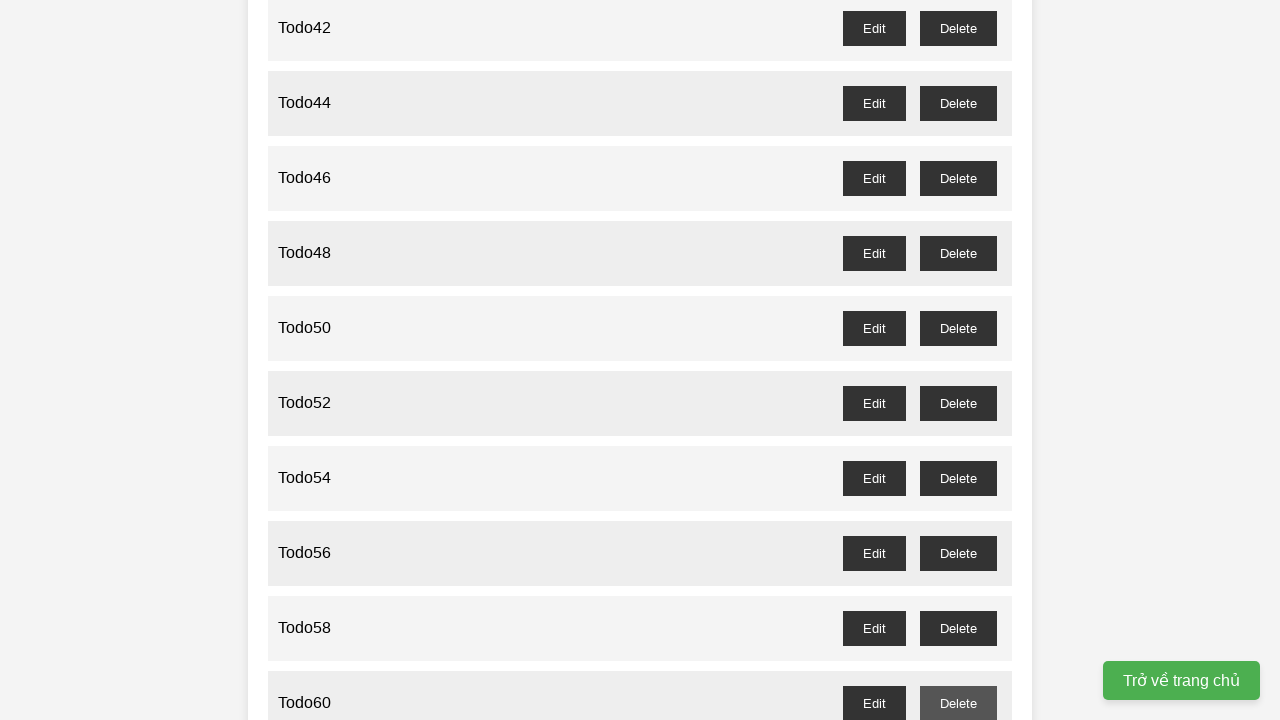

Waited for delete confirmation dialog to be processed for todo item #59
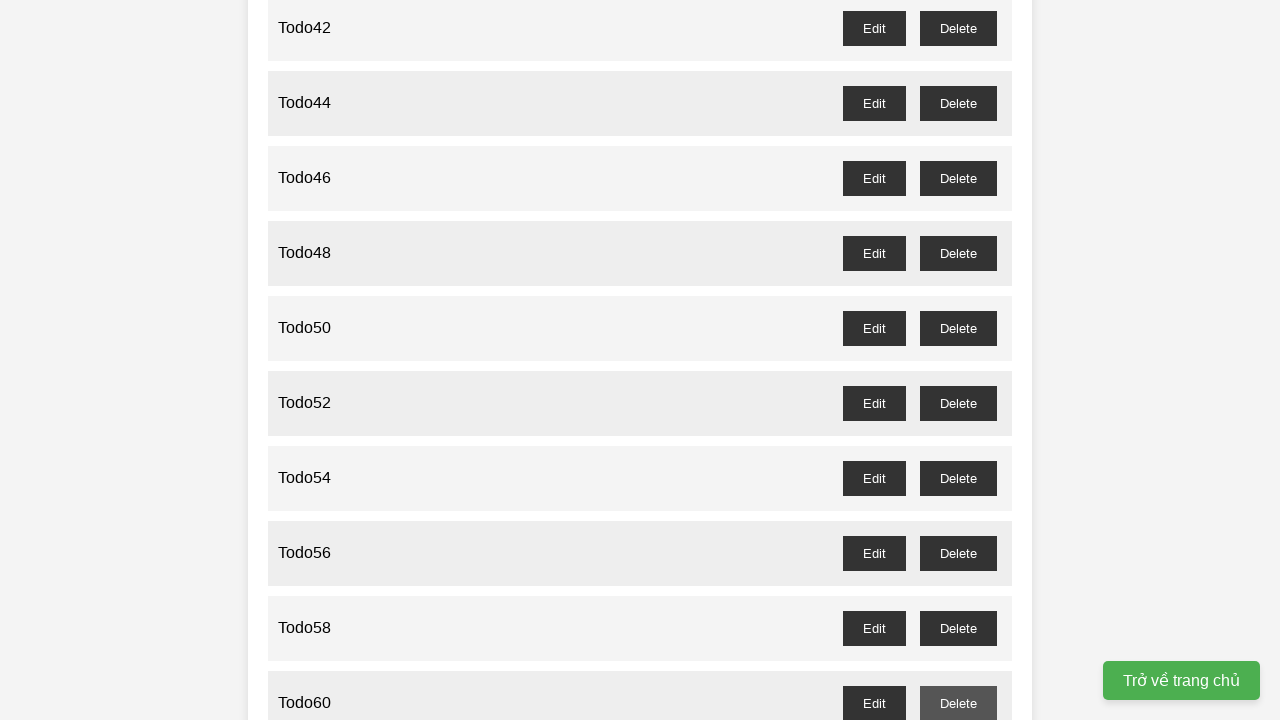

Clicked delete button for odd-numbered todo item #61 at (958, 360) on //button[@id='todo61-delete']
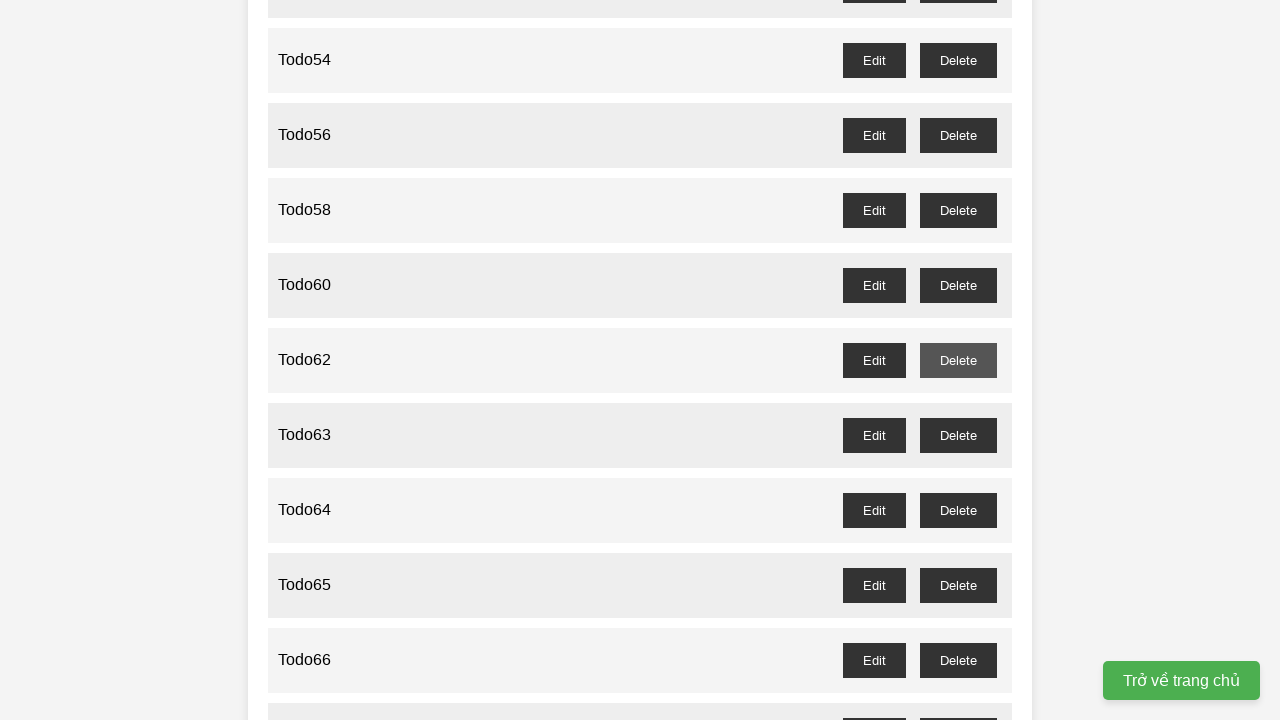

Waited for delete confirmation dialog to be processed for todo item #61
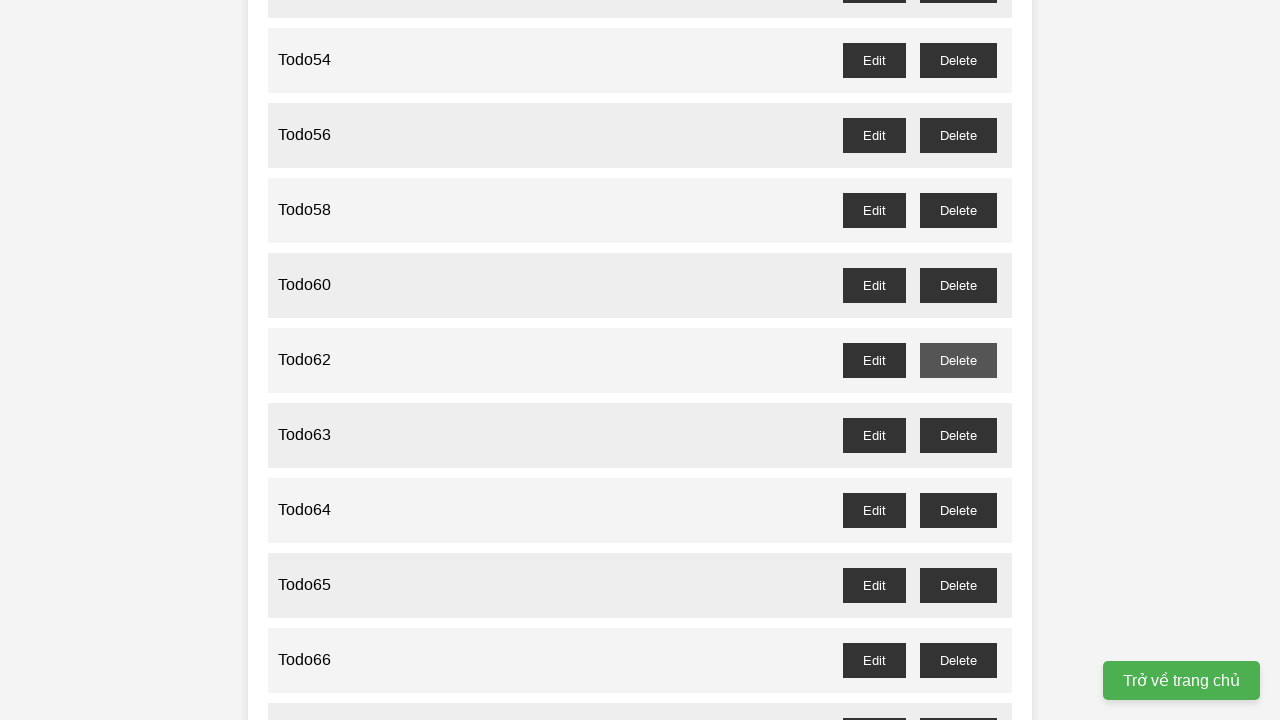

Clicked delete button for odd-numbered todo item #63 at (958, 435) on //button[@id='todo63-delete']
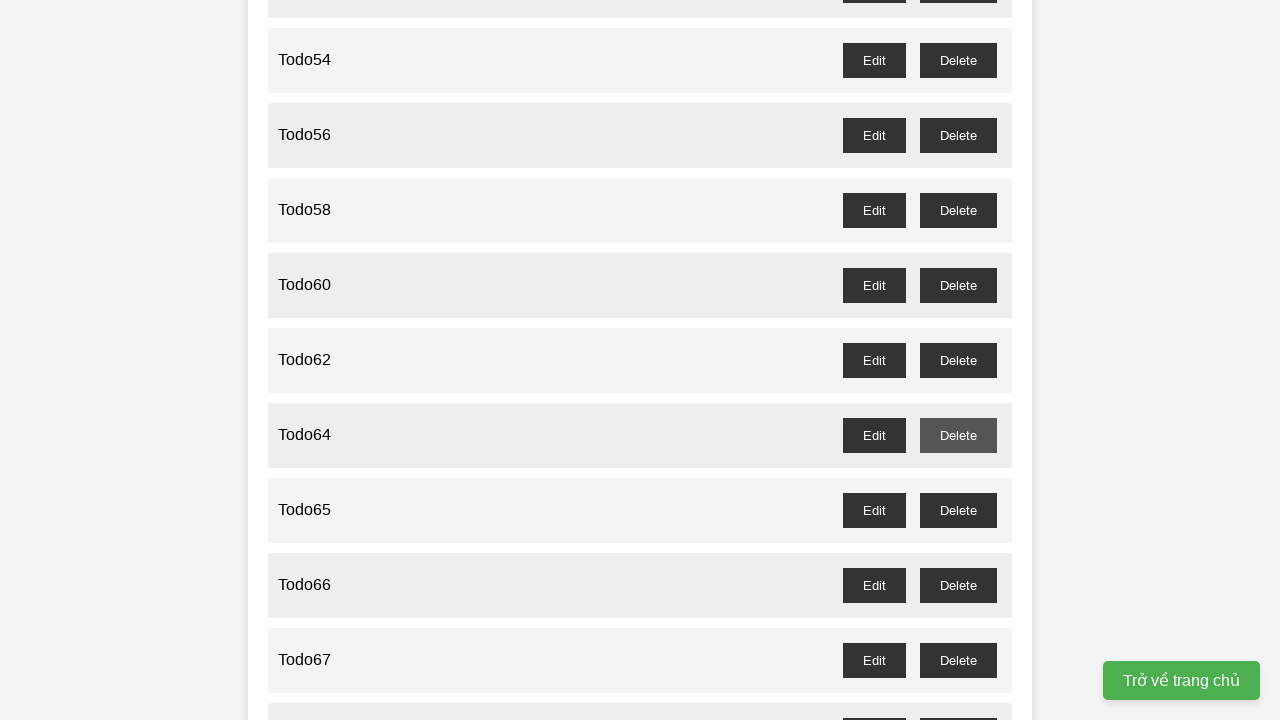

Waited for delete confirmation dialog to be processed for todo item #63
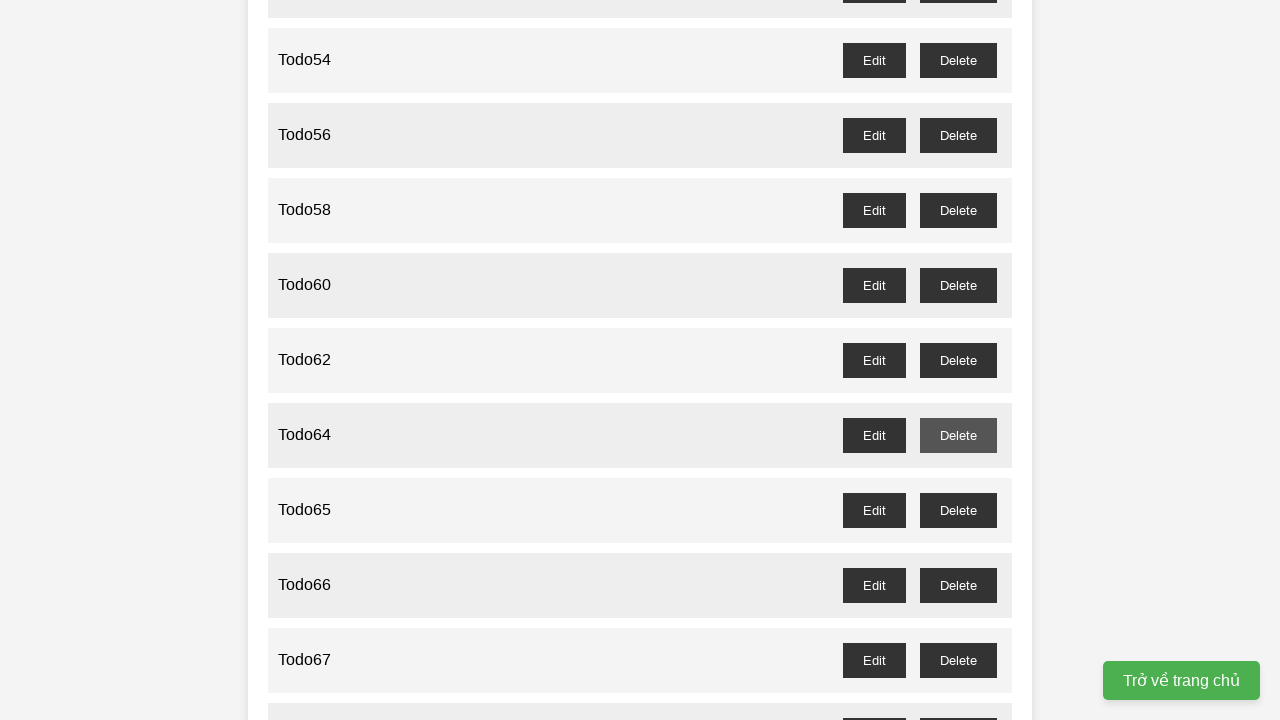

Clicked delete button for odd-numbered todo item #65 at (958, 510) on //button[@id='todo65-delete']
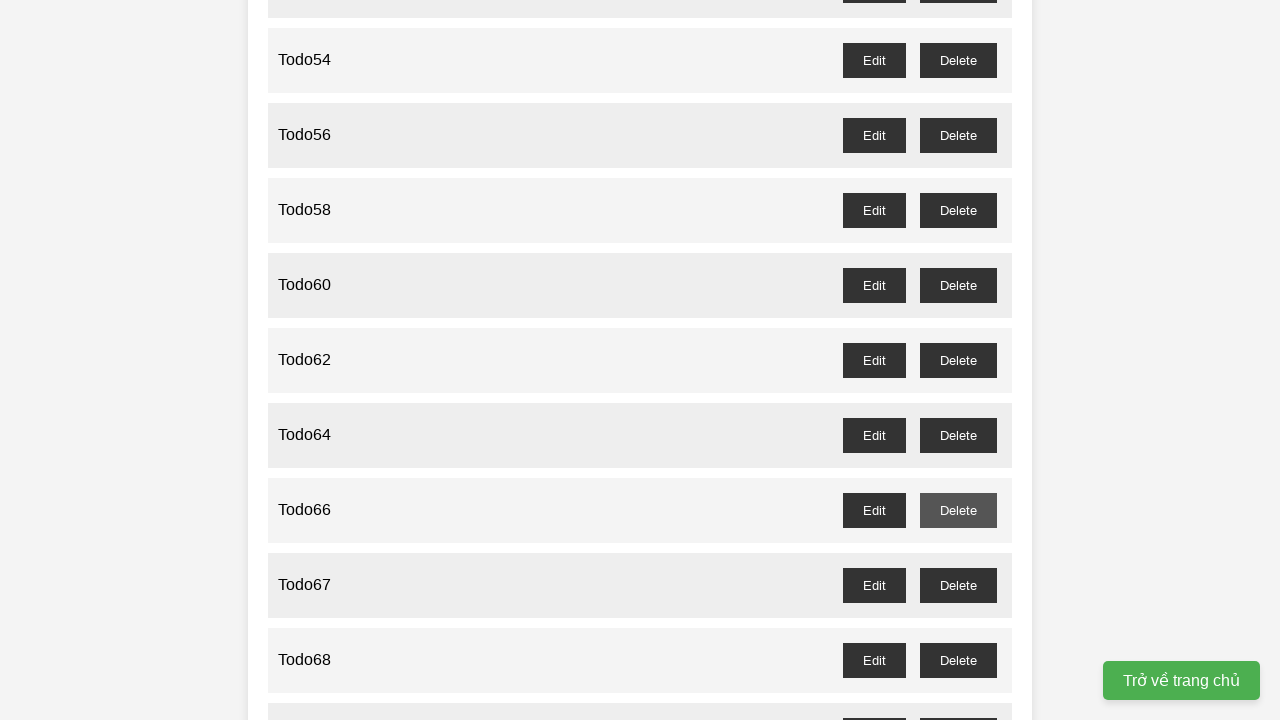

Waited for delete confirmation dialog to be processed for todo item #65
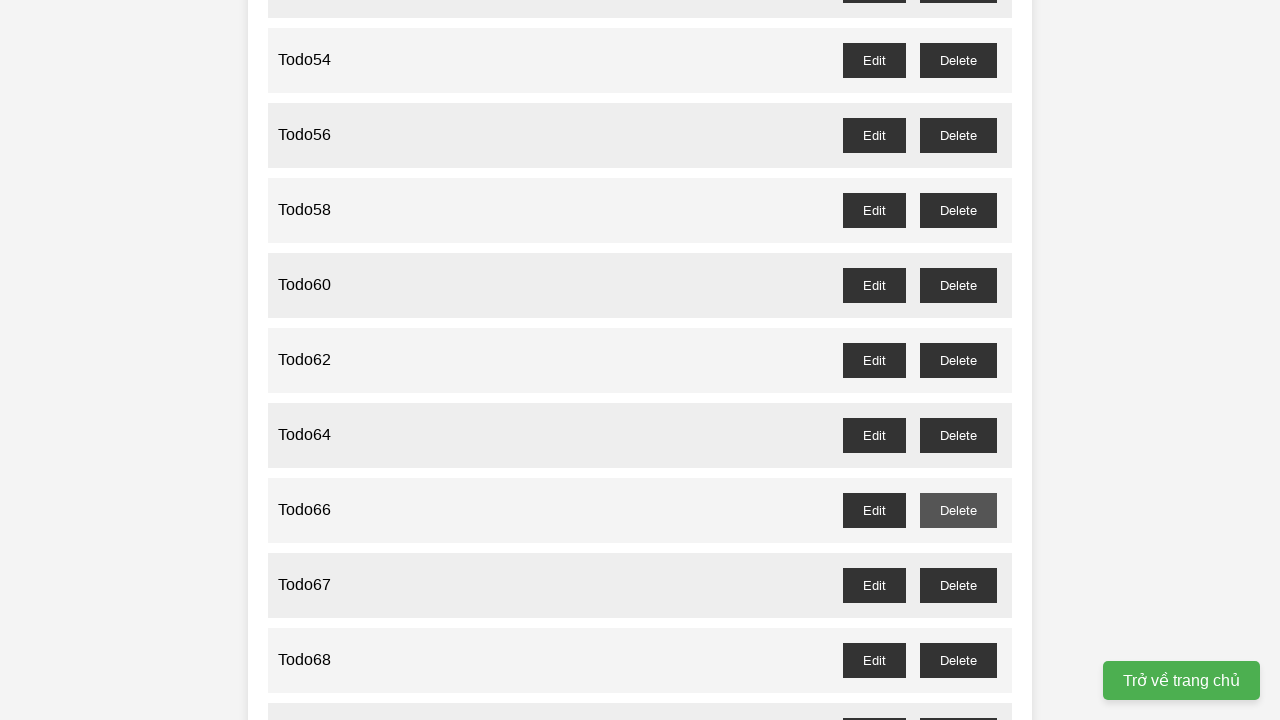

Clicked delete button for odd-numbered todo item #67 at (958, 585) on //button[@id='todo67-delete']
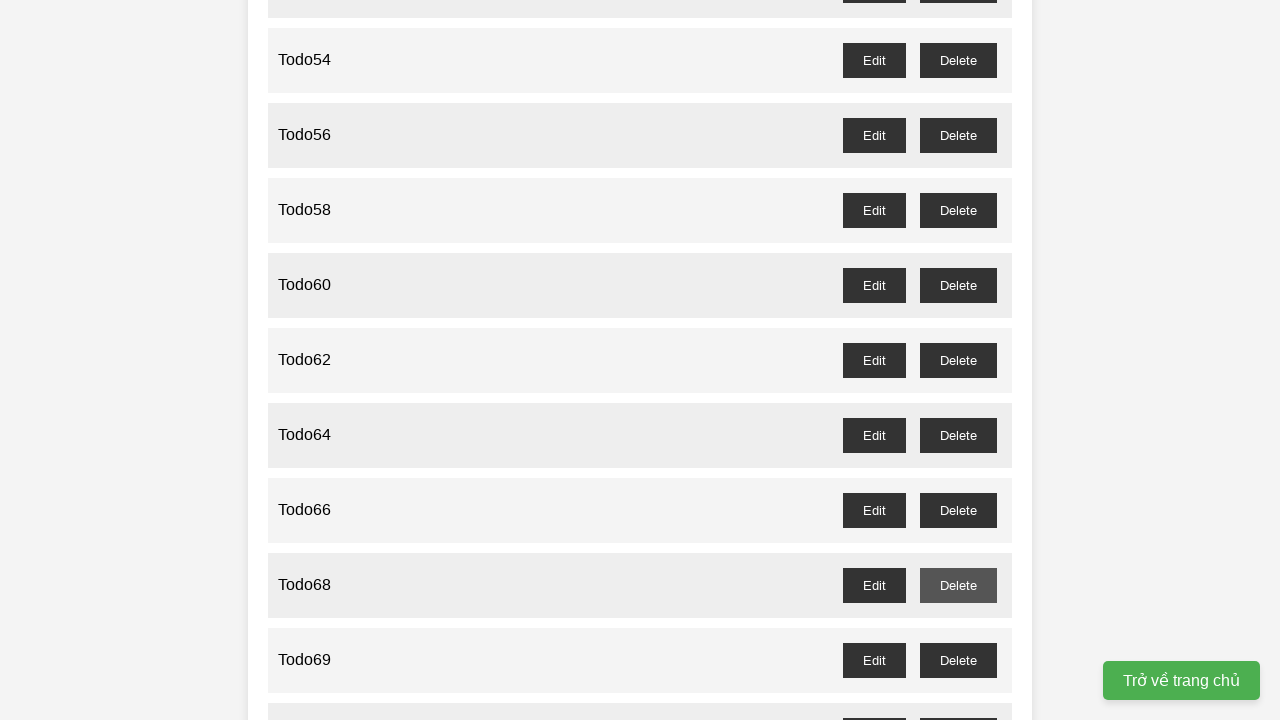

Waited for delete confirmation dialog to be processed for todo item #67
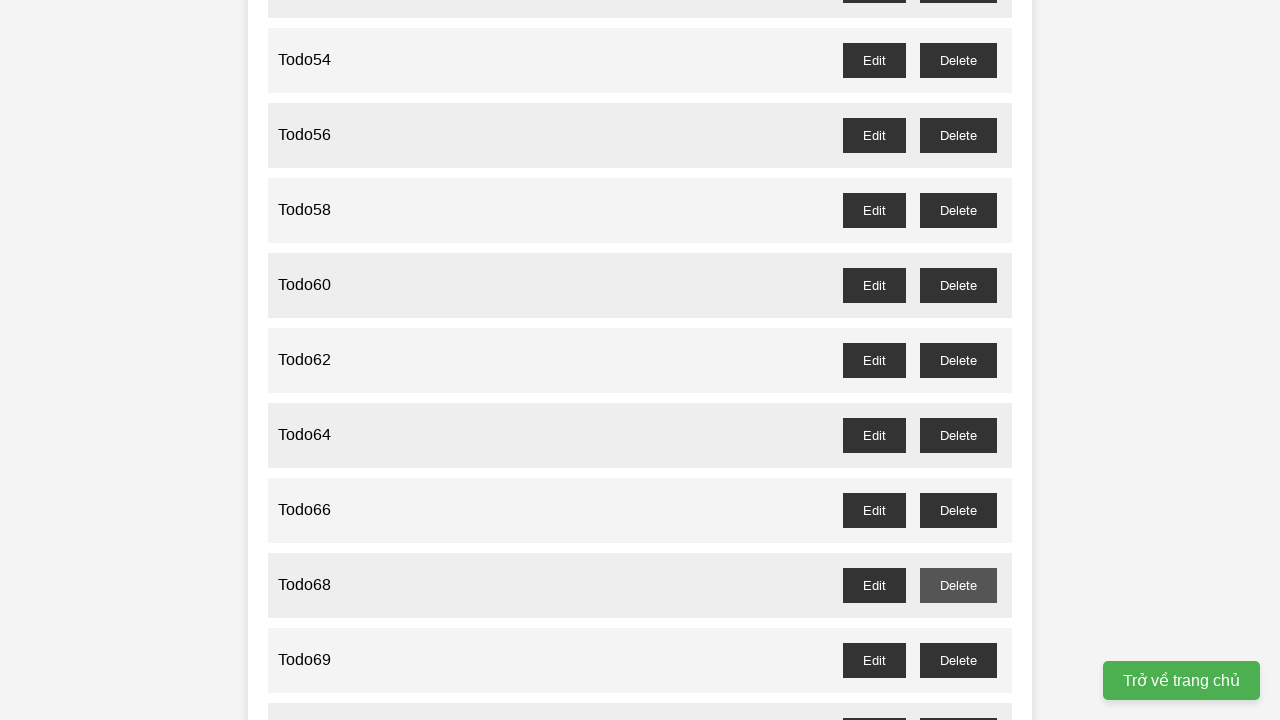

Clicked delete button for odd-numbered todo item #69 at (958, 660) on //button[@id='todo69-delete']
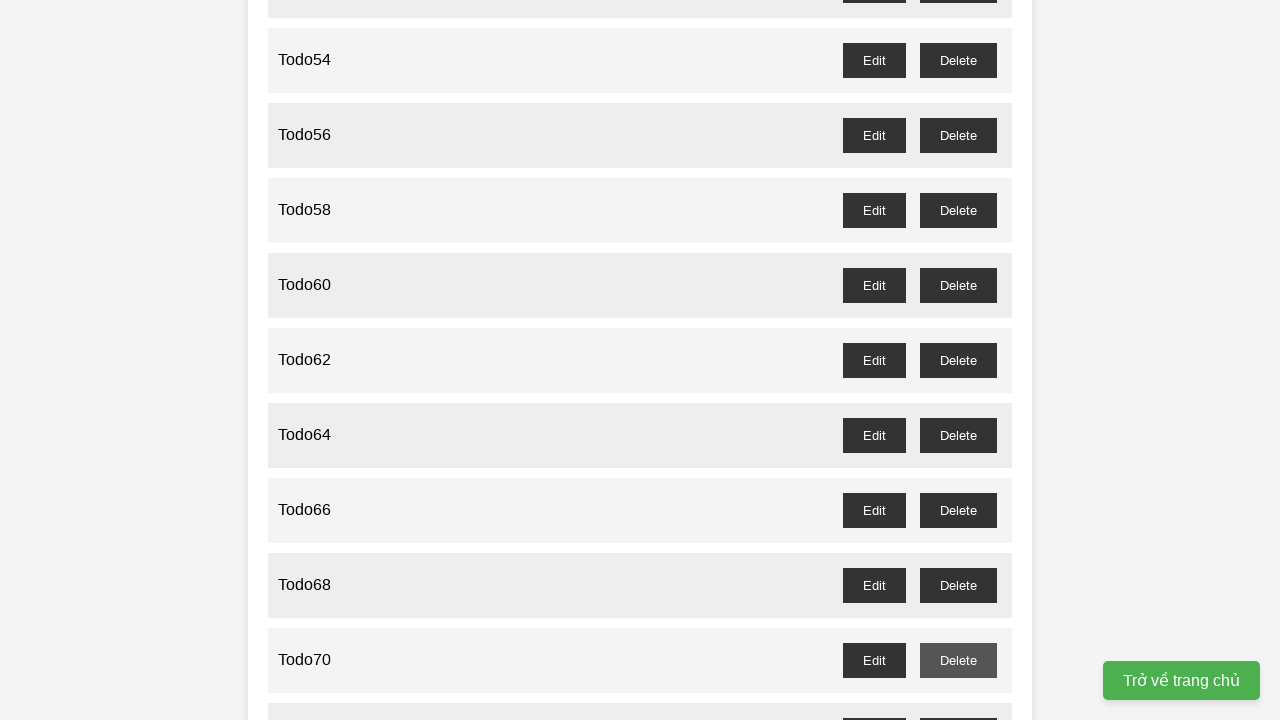

Waited for delete confirmation dialog to be processed for todo item #69
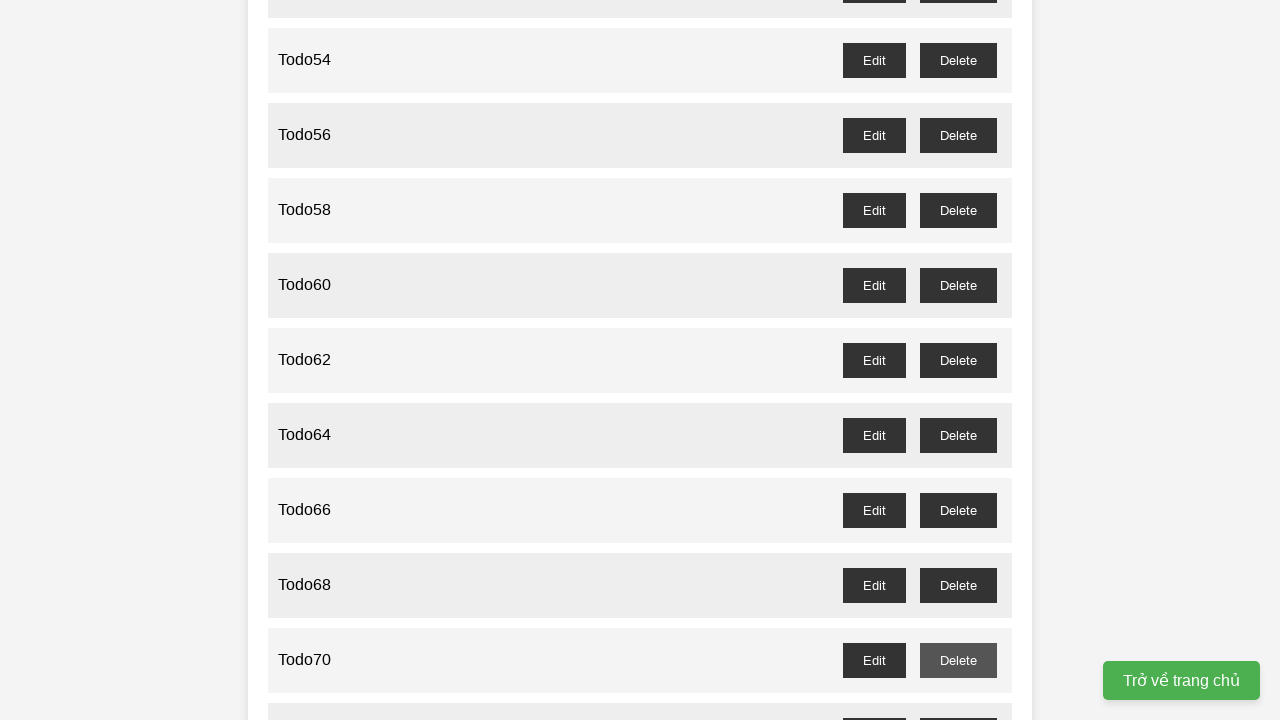

Clicked delete button for odd-numbered todo item #71 at (958, 703) on //button[@id='todo71-delete']
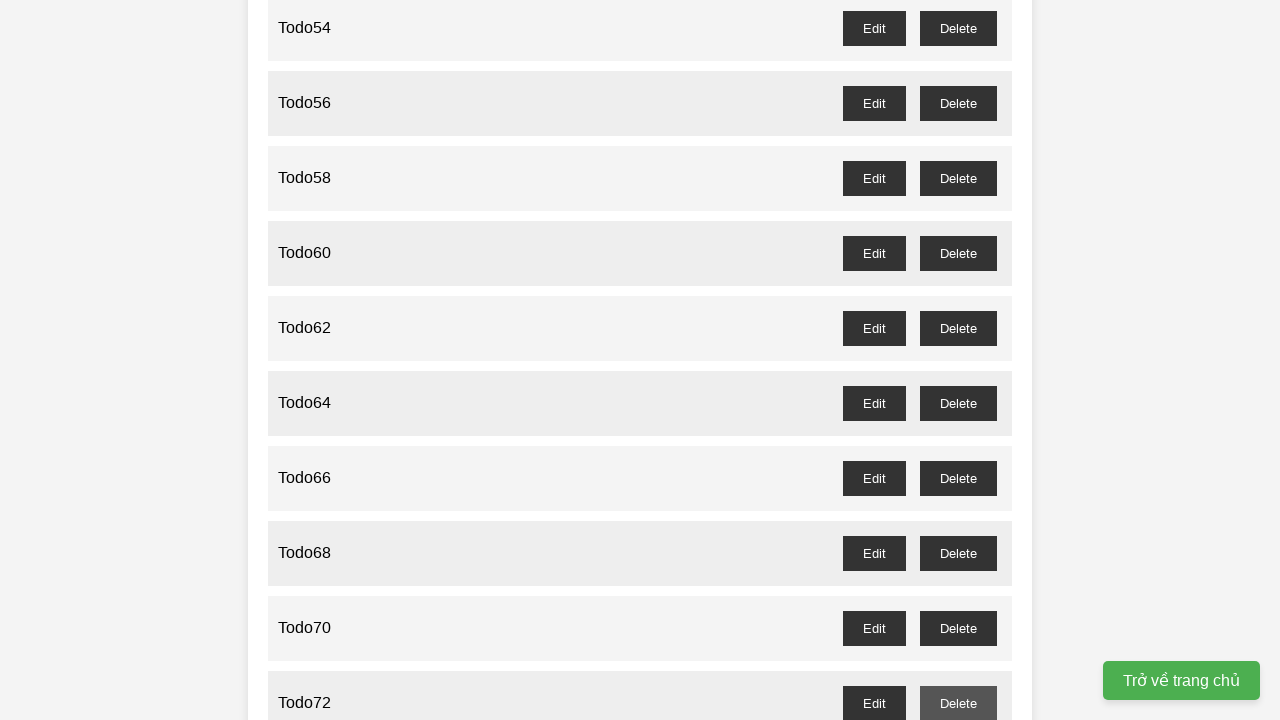

Waited for delete confirmation dialog to be processed for todo item #71
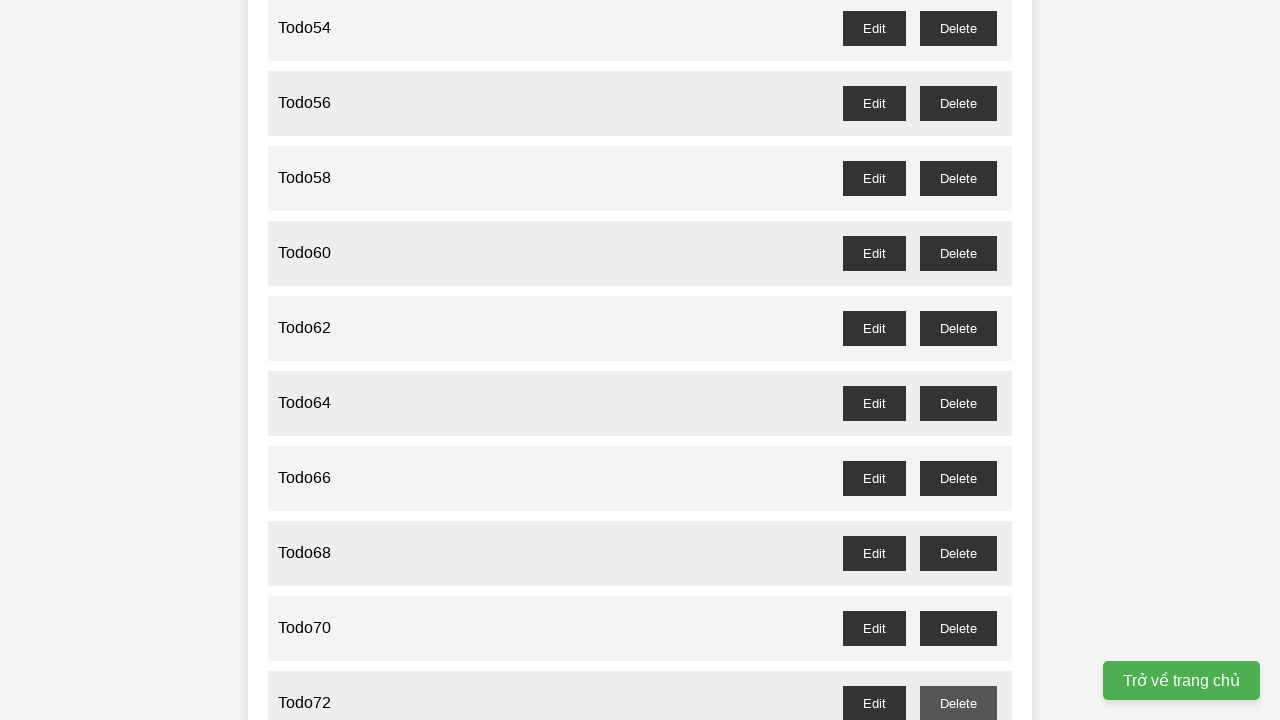

Clicked delete button for odd-numbered todo item #73 at (958, 360) on //button[@id='todo73-delete']
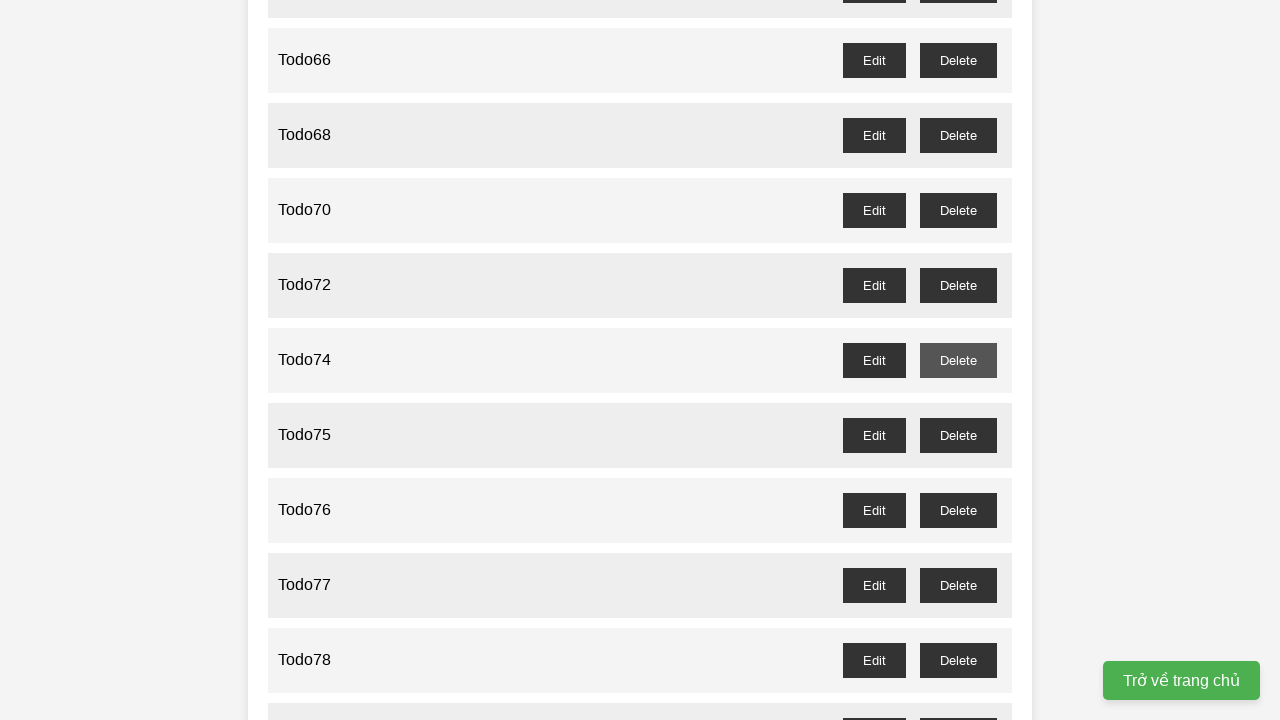

Waited for delete confirmation dialog to be processed for todo item #73
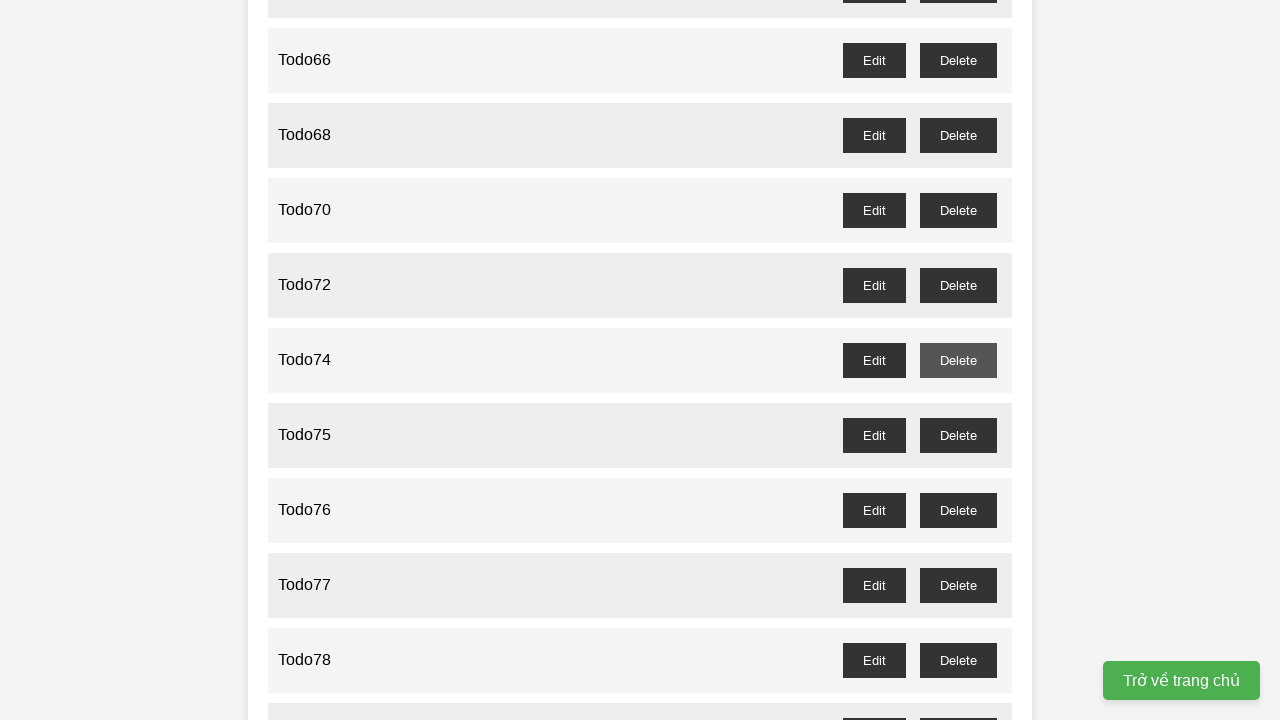

Clicked delete button for odd-numbered todo item #75 at (958, 435) on //button[@id='todo75-delete']
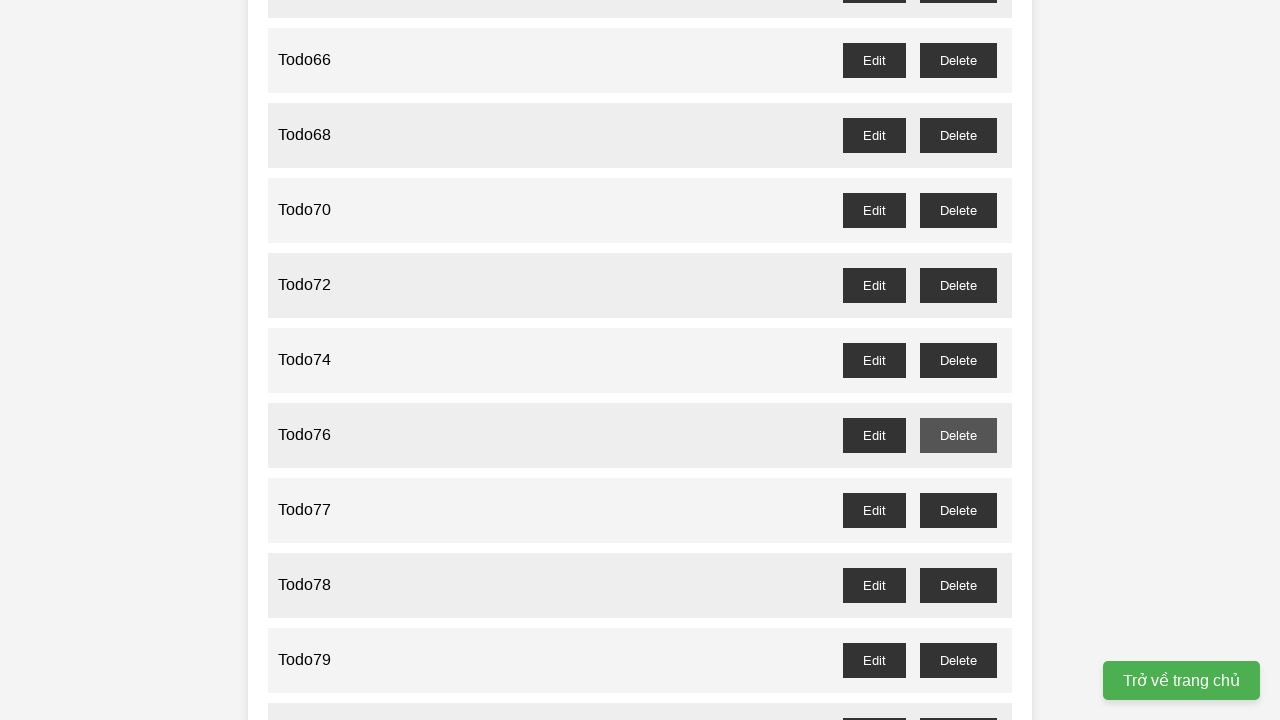

Waited for delete confirmation dialog to be processed for todo item #75
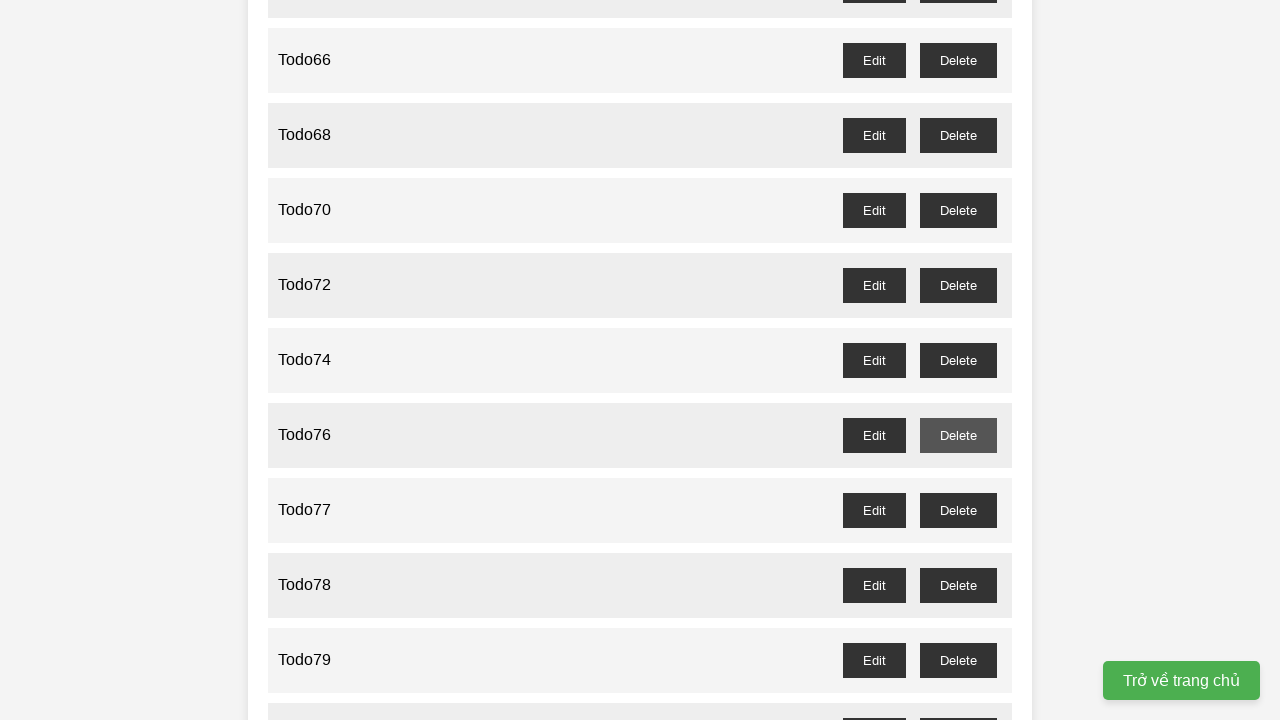

Clicked delete button for odd-numbered todo item #77 at (958, 510) on //button[@id='todo77-delete']
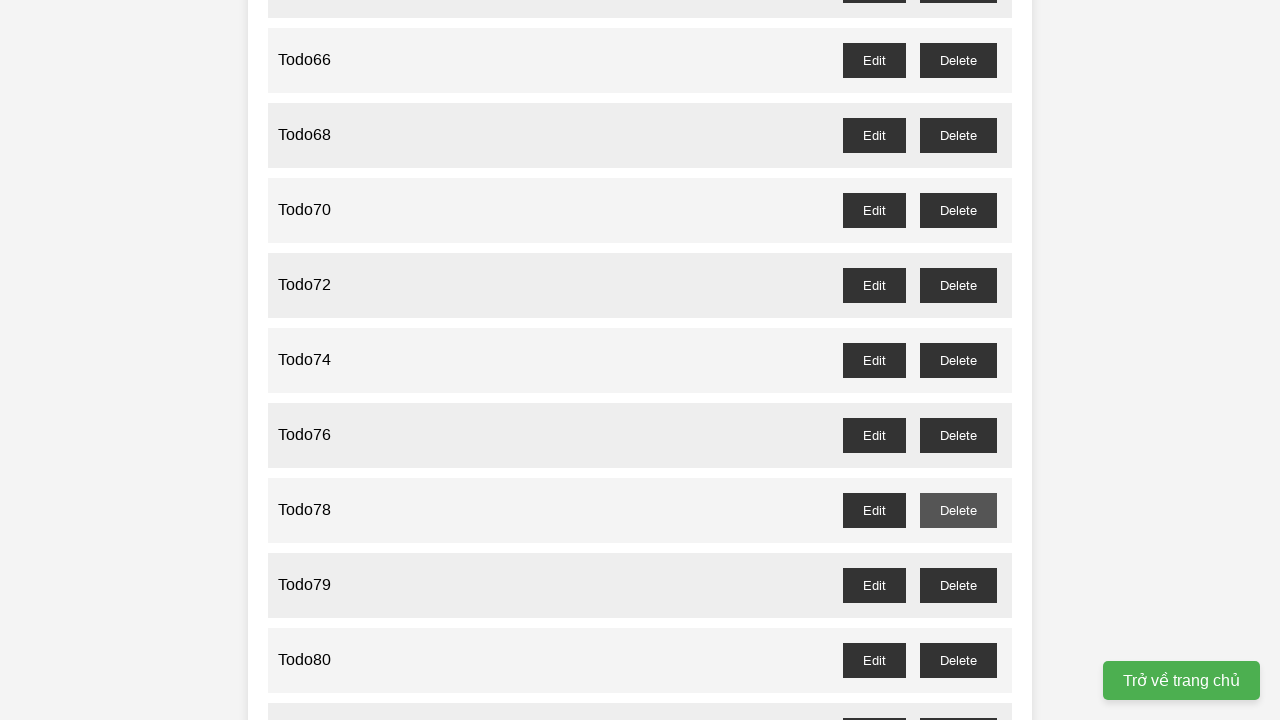

Waited for delete confirmation dialog to be processed for todo item #77
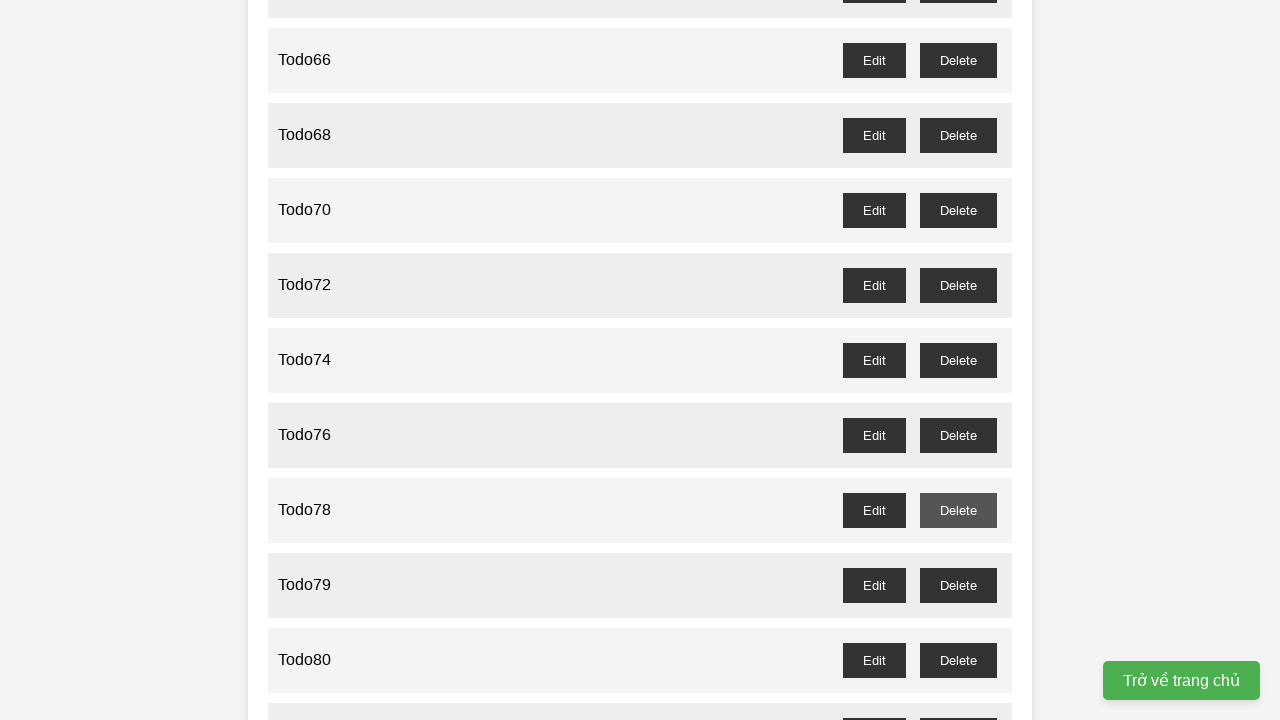

Clicked delete button for odd-numbered todo item #79 at (958, 585) on //button[@id='todo79-delete']
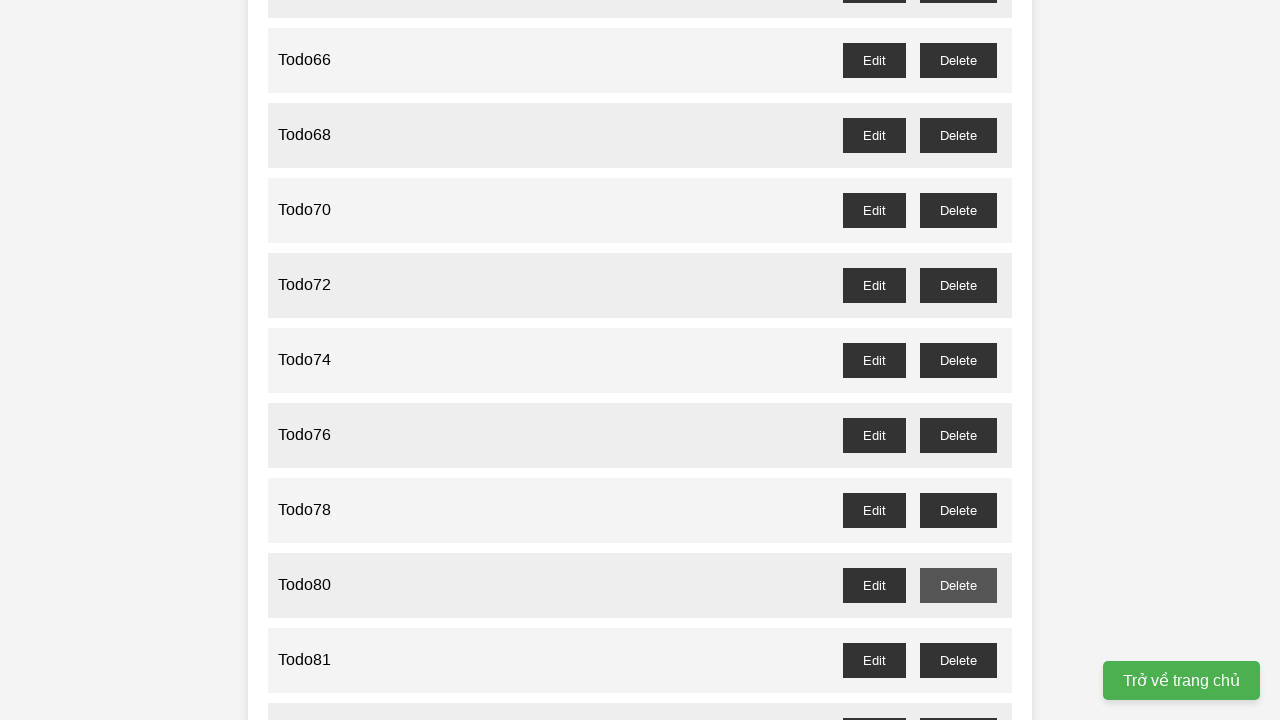

Waited for delete confirmation dialog to be processed for todo item #79
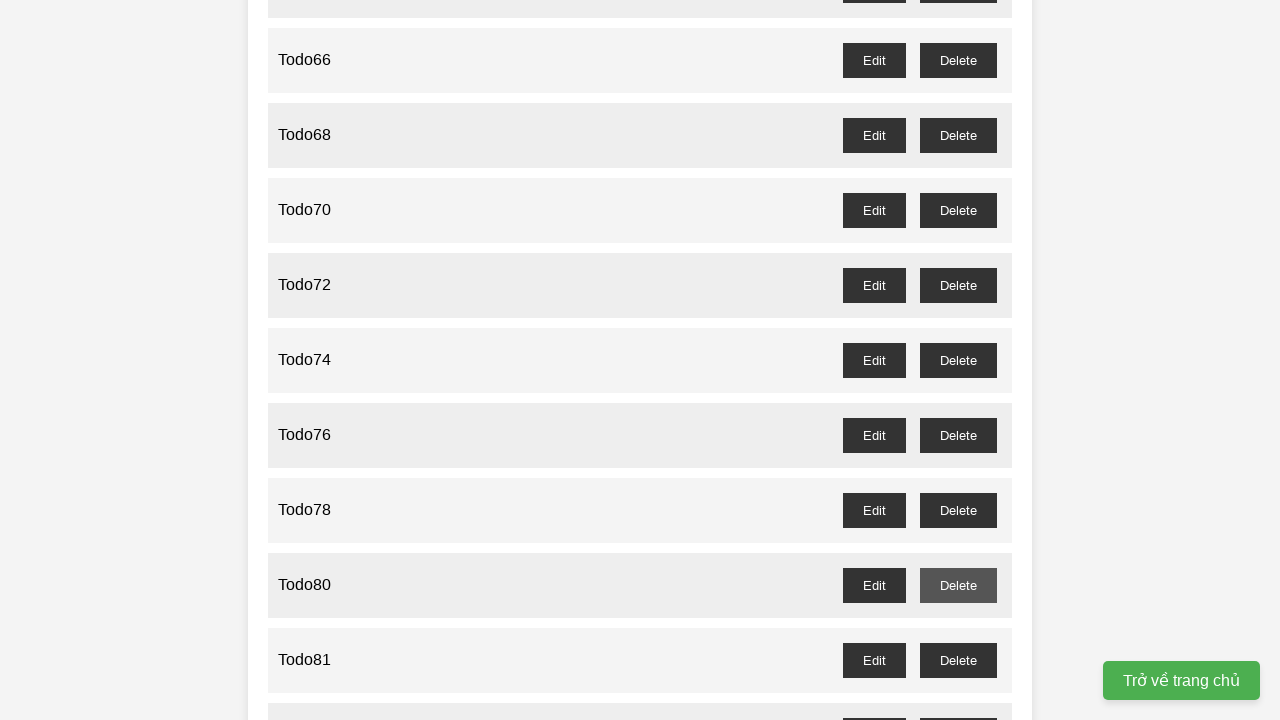

Clicked delete button for odd-numbered todo item #81 at (958, 660) on //button[@id='todo81-delete']
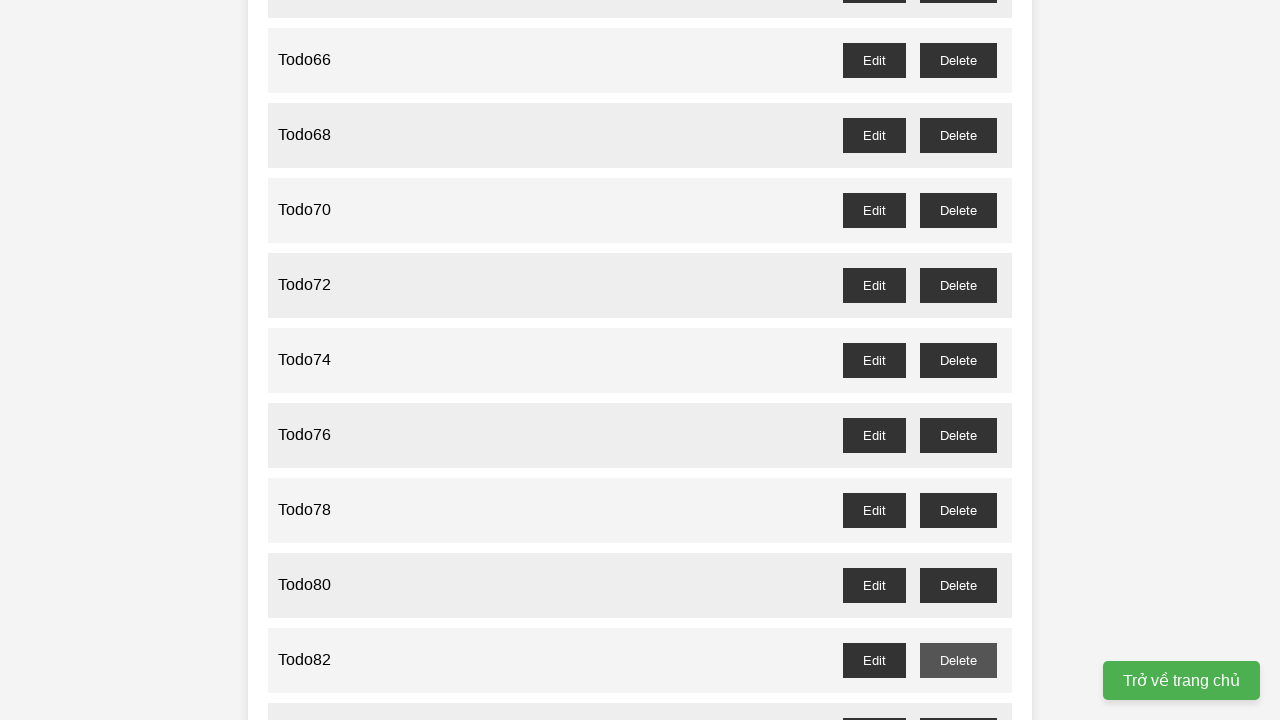

Waited for delete confirmation dialog to be processed for todo item #81
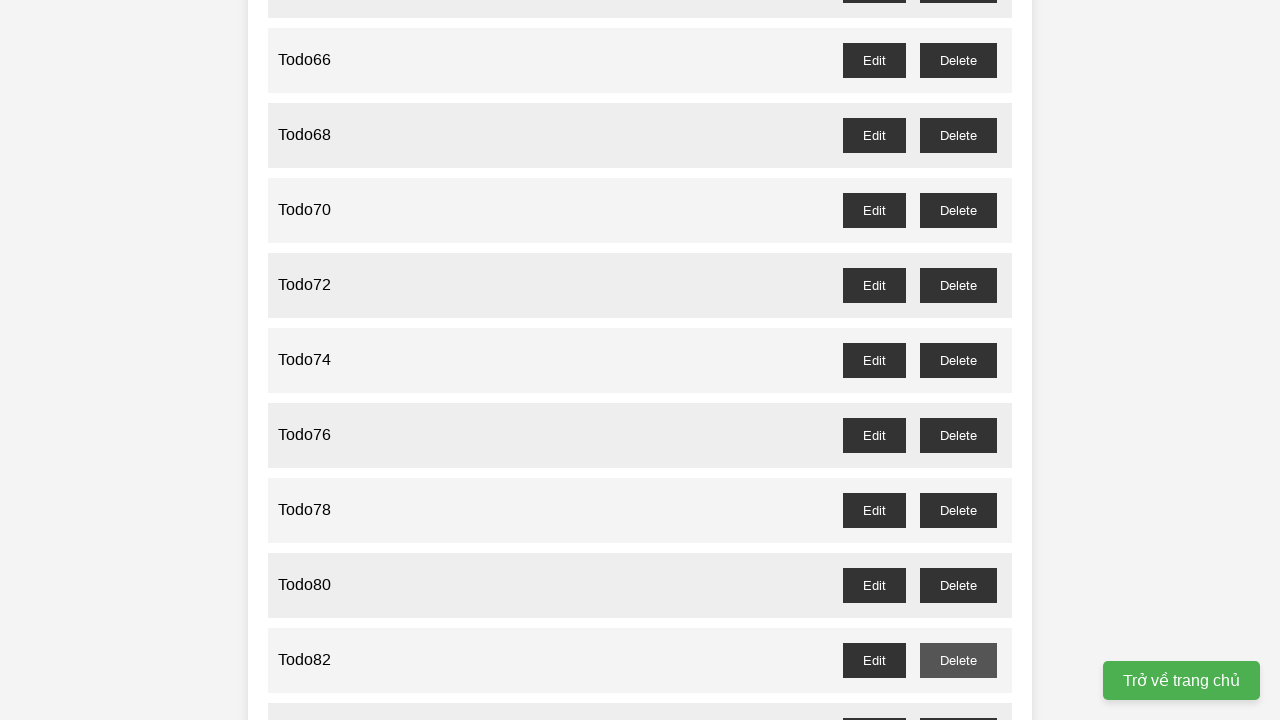

Clicked delete button for odd-numbered todo item #83 at (958, 703) on //button[@id='todo83-delete']
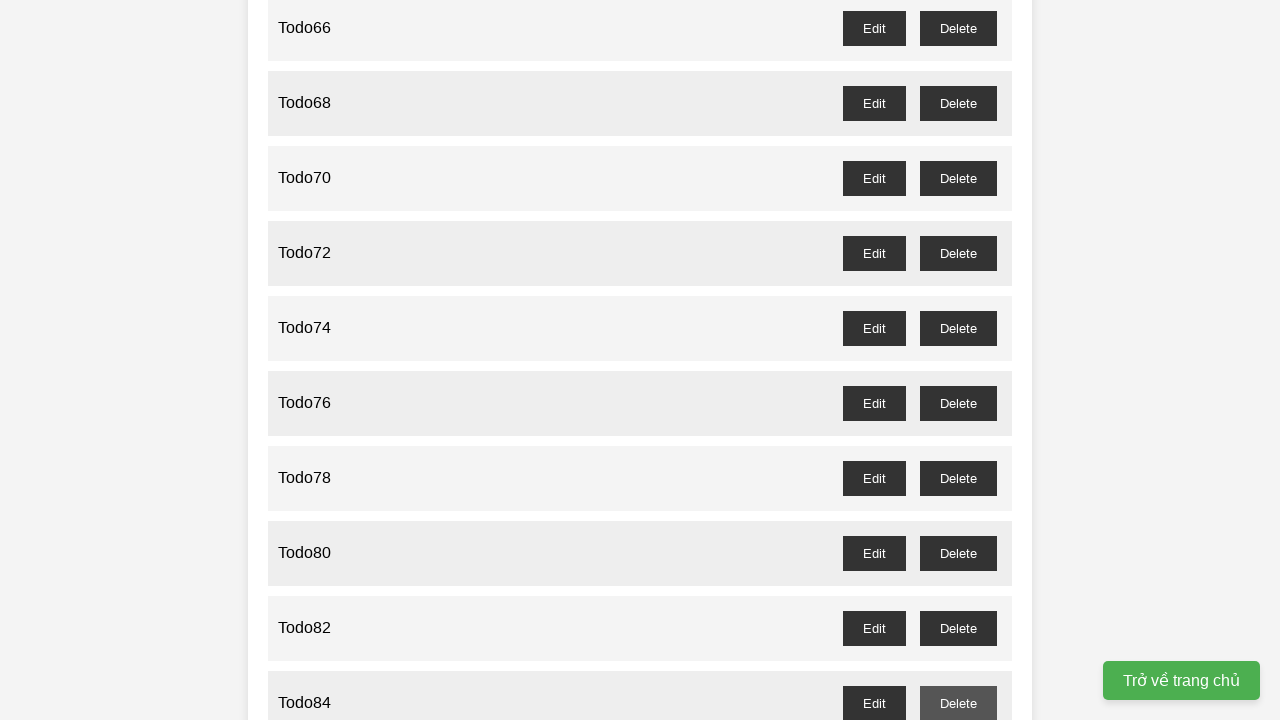

Waited for delete confirmation dialog to be processed for todo item #83
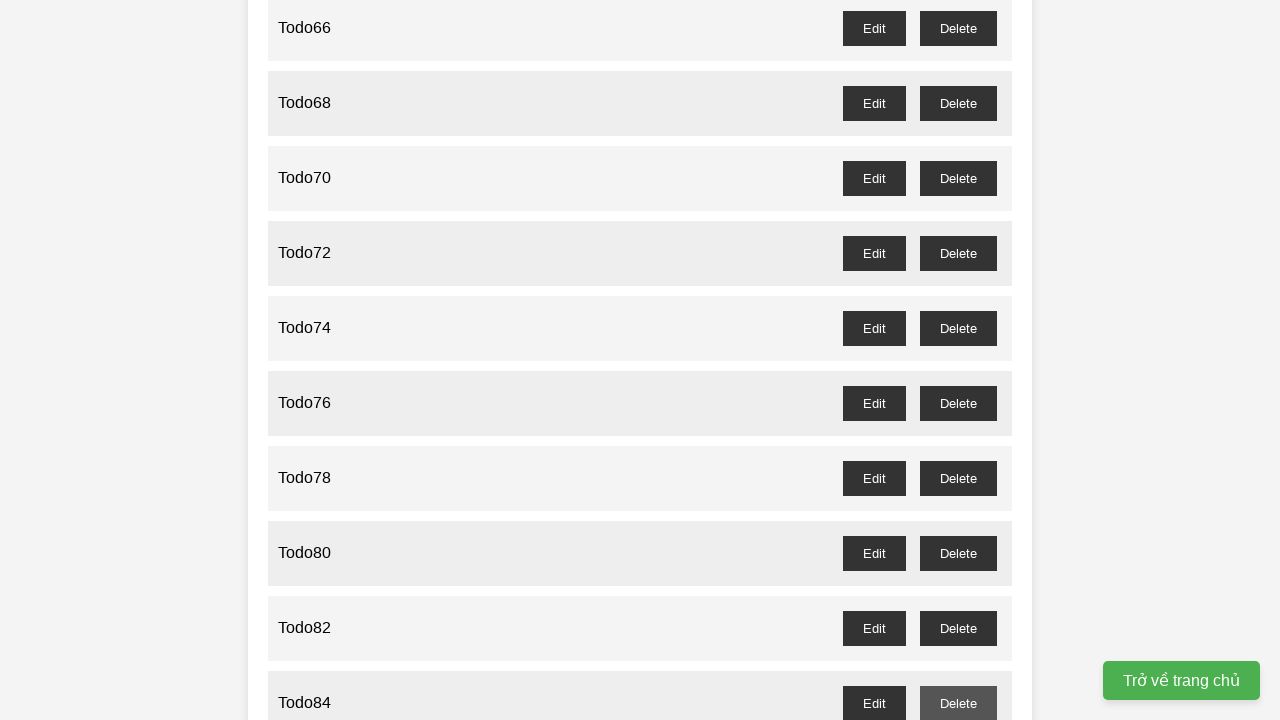

Clicked delete button for odd-numbered todo item #85 at (958, 360) on //button[@id='todo85-delete']
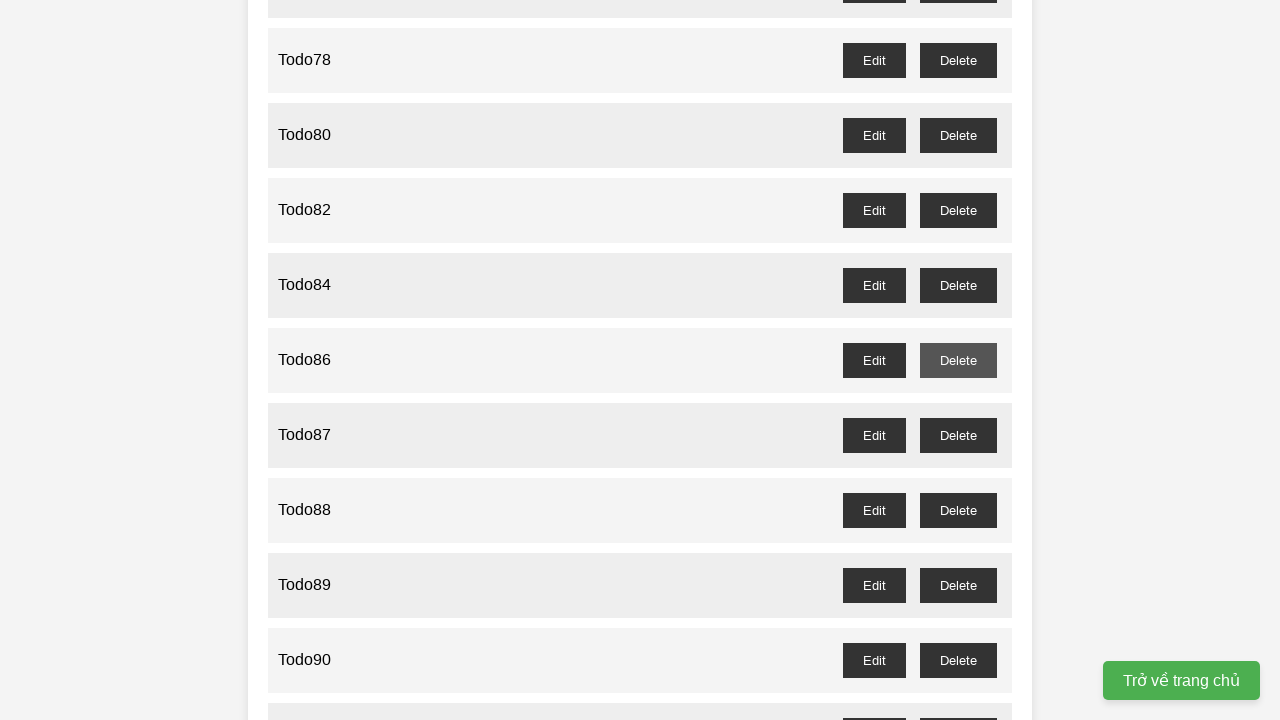

Waited for delete confirmation dialog to be processed for todo item #85
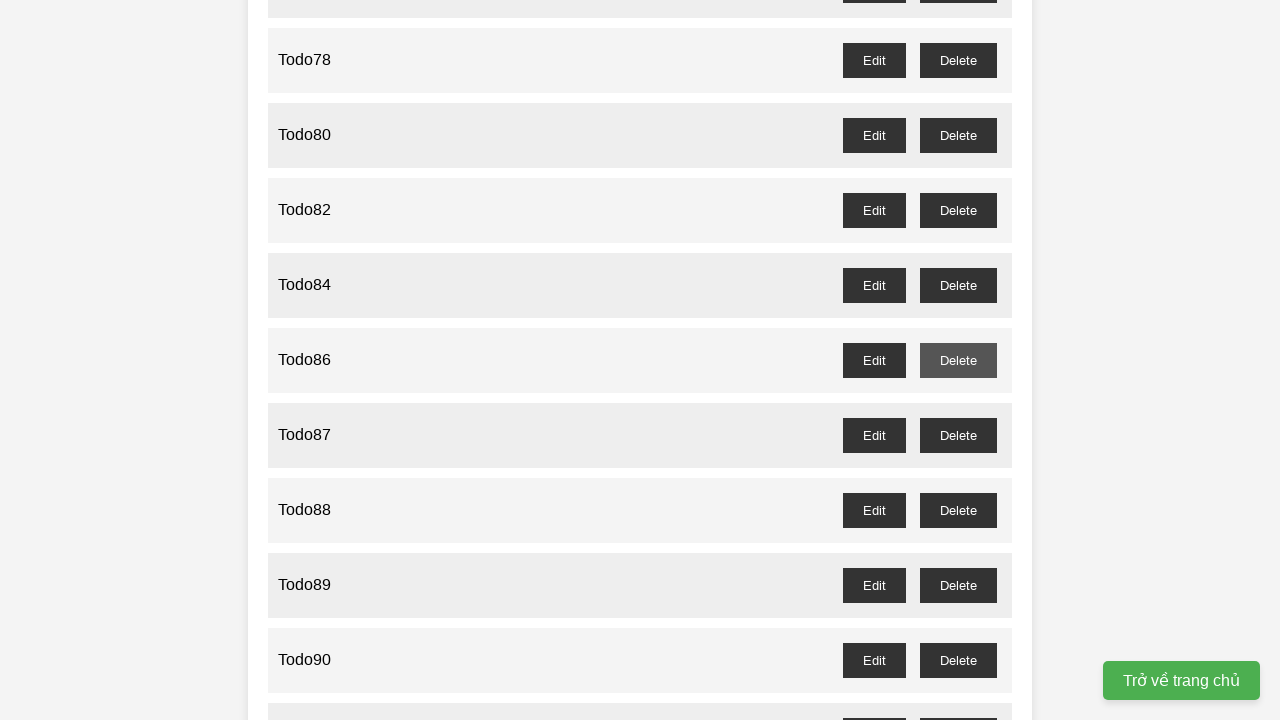

Clicked delete button for odd-numbered todo item #87 at (958, 435) on //button[@id='todo87-delete']
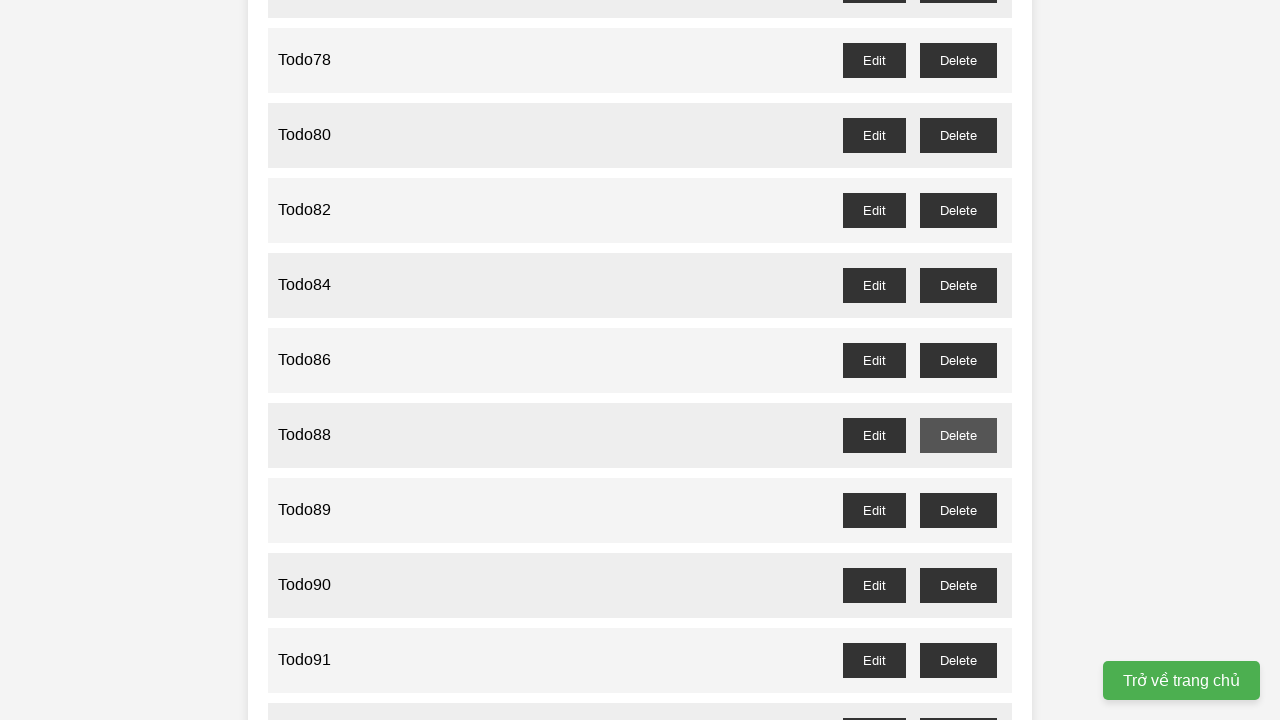

Waited for delete confirmation dialog to be processed for todo item #87
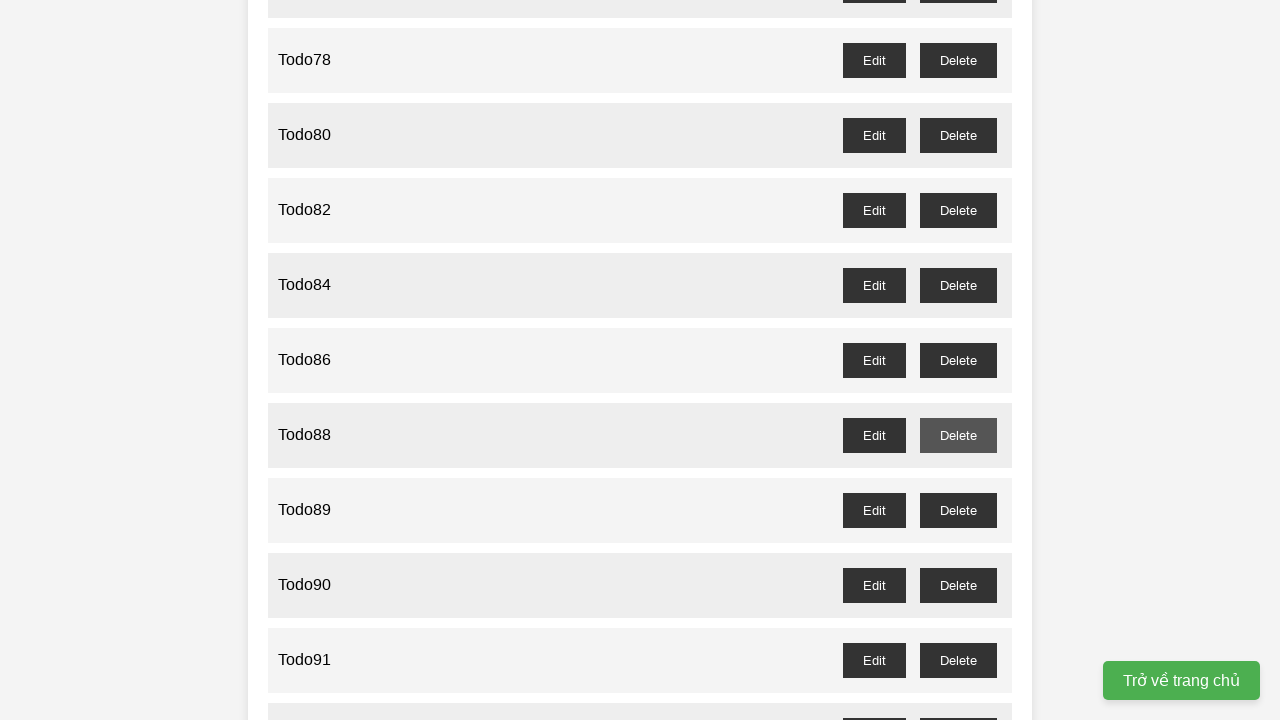

Clicked delete button for odd-numbered todo item #89 at (958, 510) on //button[@id='todo89-delete']
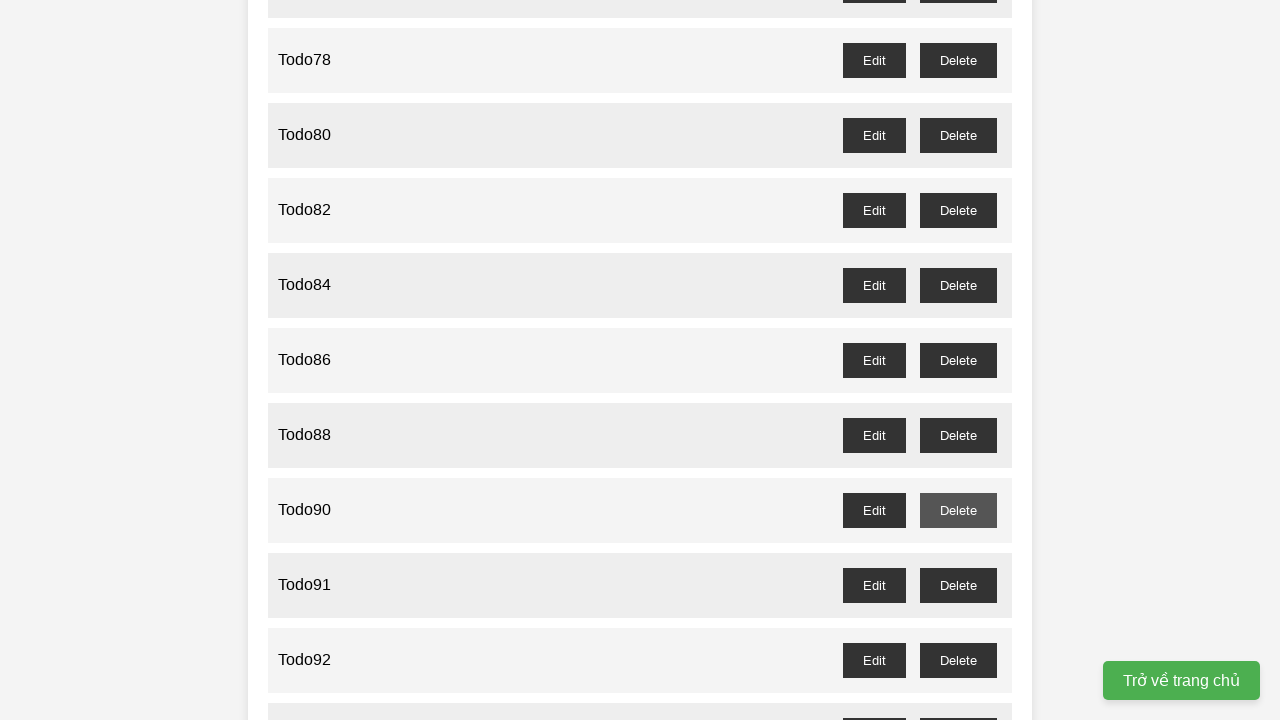

Waited for delete confirmation dialog to be processed for todo item #89
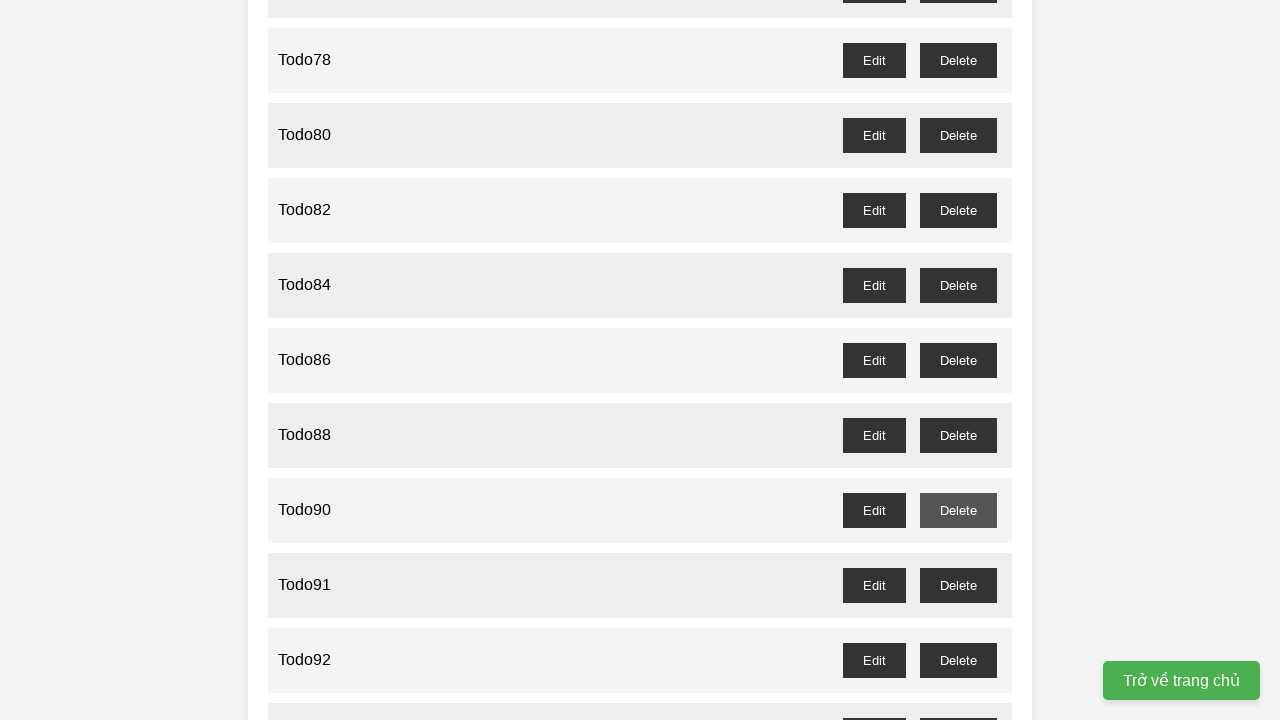

Clicked delete button for odd-numbered todo item #91 at (958, 585) on //button[@id='todo91-delete']
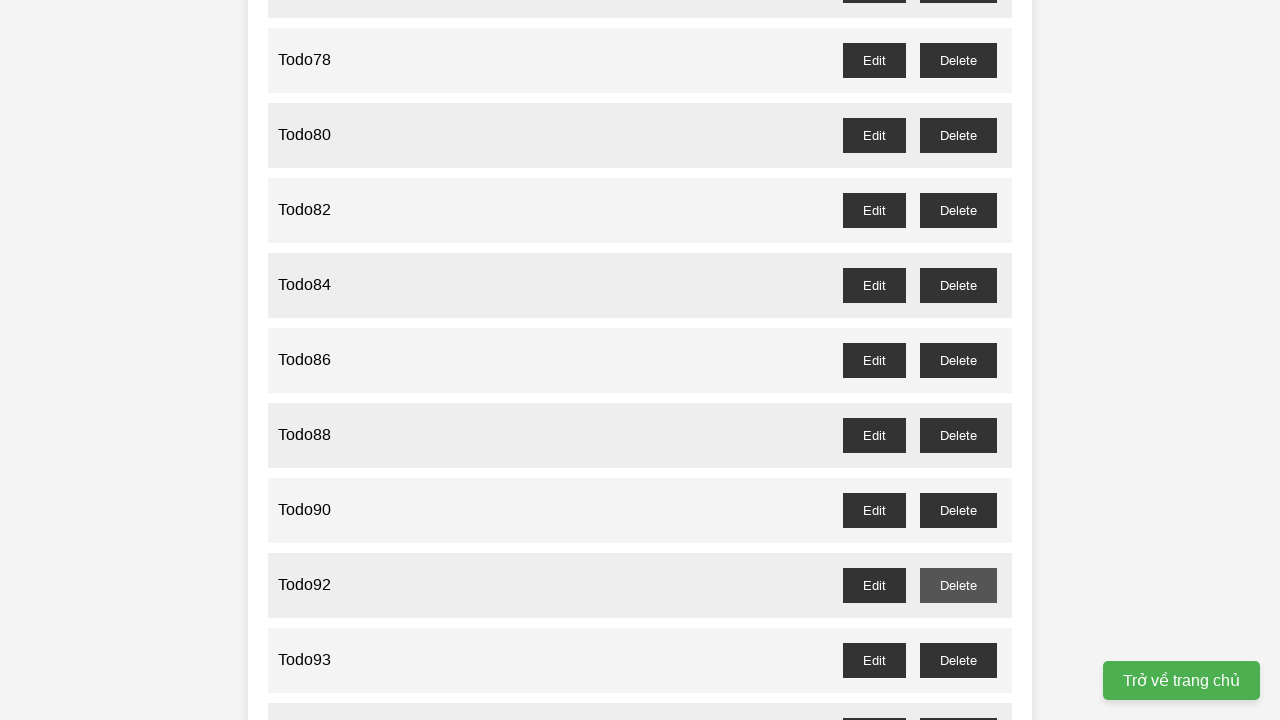

Waited for delete confirmation dialog to be processed for todo item #91
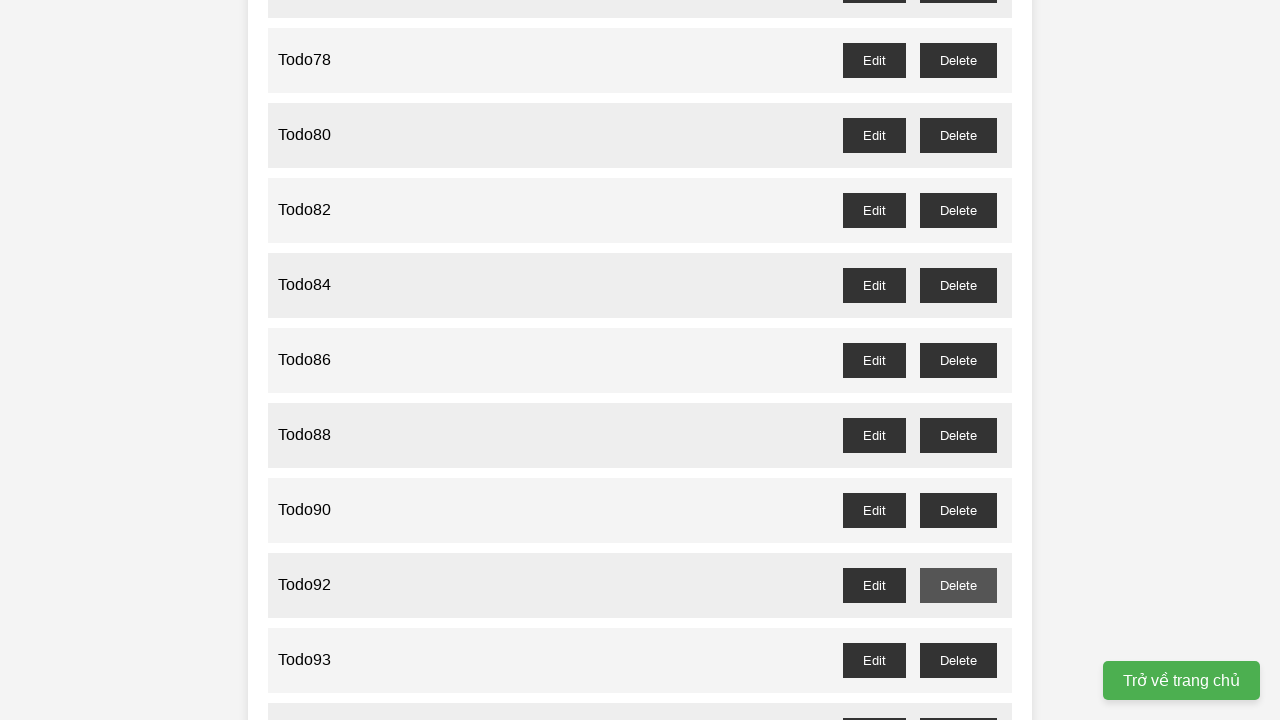

Clicked delete button for odd-numbered todo item #93 at (958, 660) on //button[@id='todo93-delete']
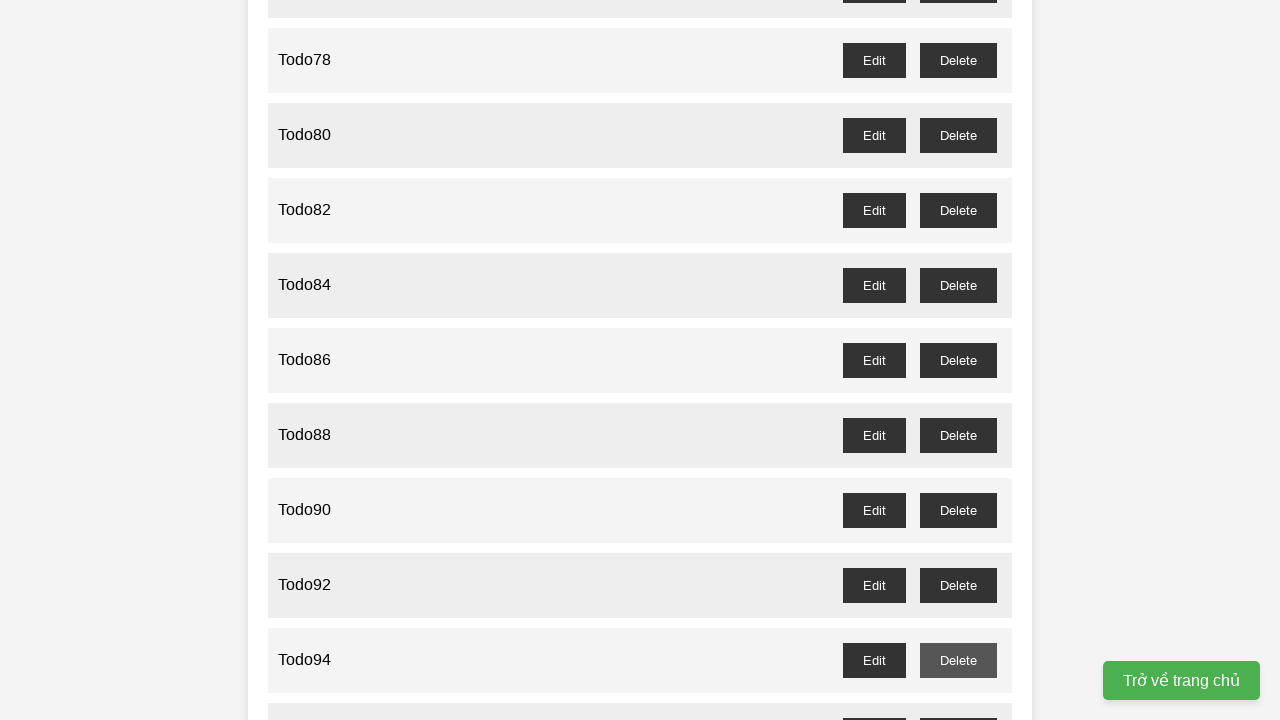

Waited for delete confirmation dialog to be processed for todo item #93
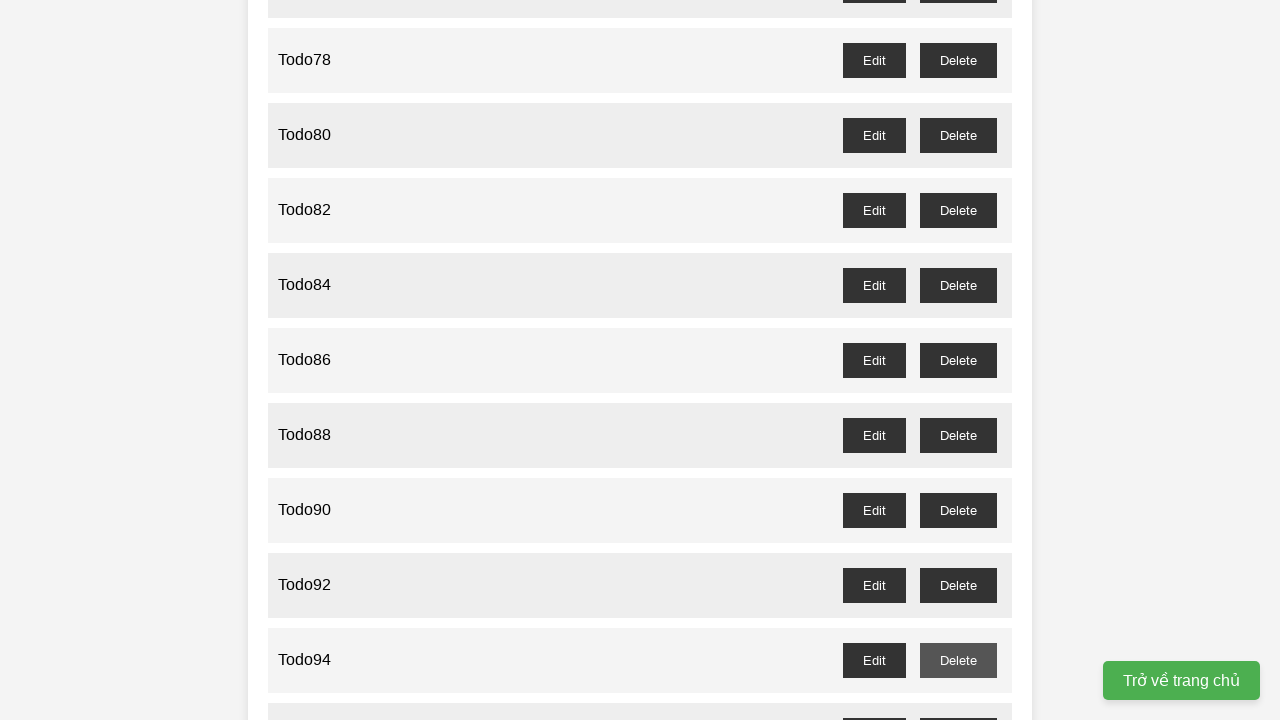

Clicked delete button for odd-numbered todo item #95 at (958, 703) on //button[@id='todo95-delete']
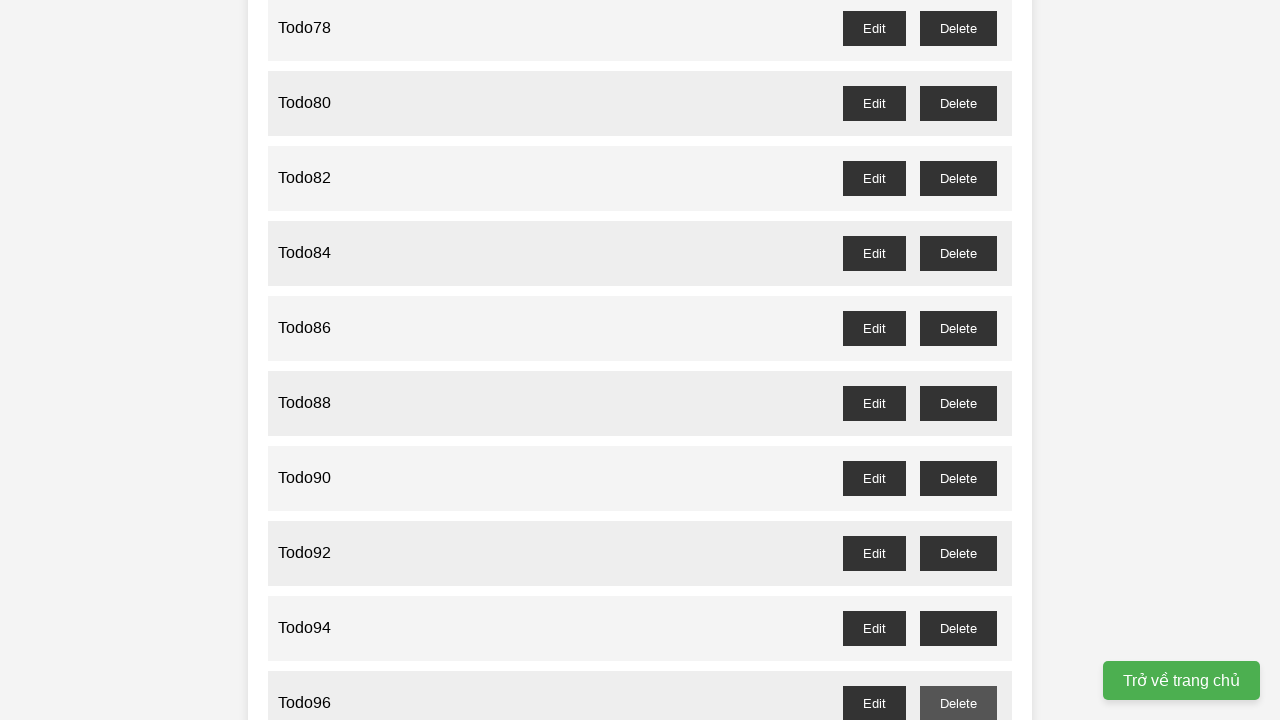

Waited for delete confirmation dialog to be processed for todo item #95
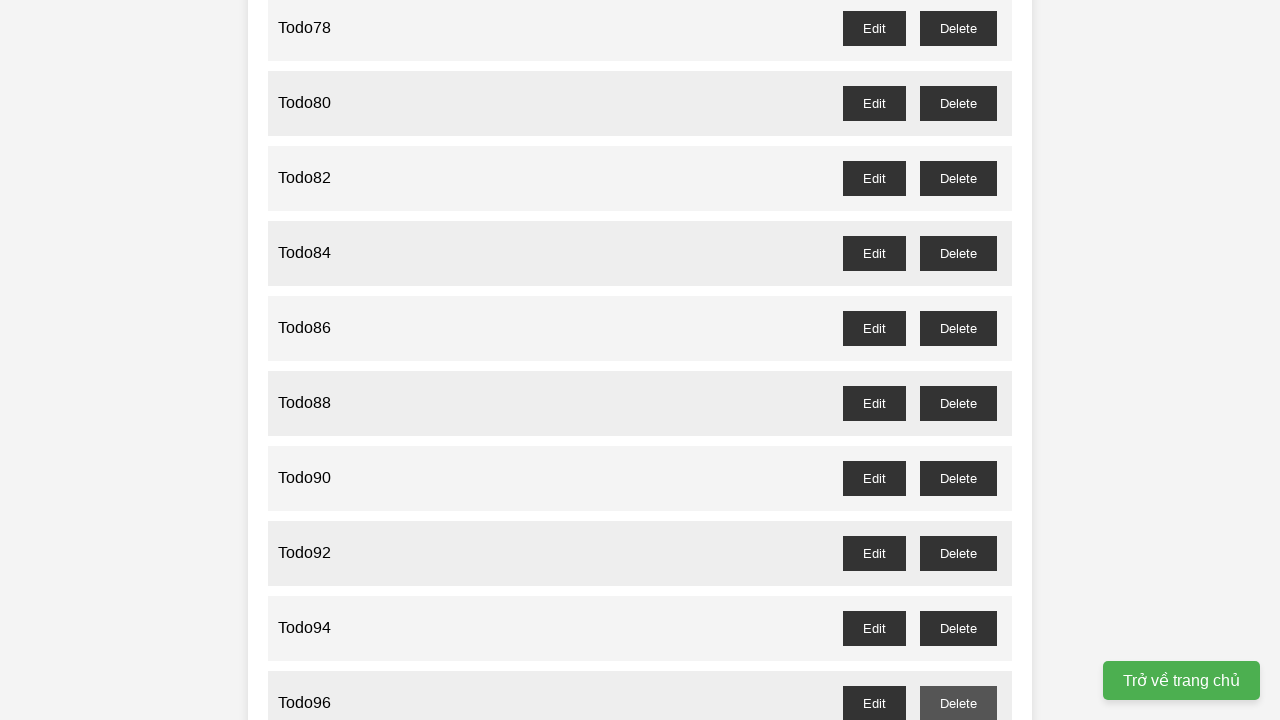

Clicked delete button for odd-numbered todo item #97 at (958, 406) on //button[@id='todo97-delete']
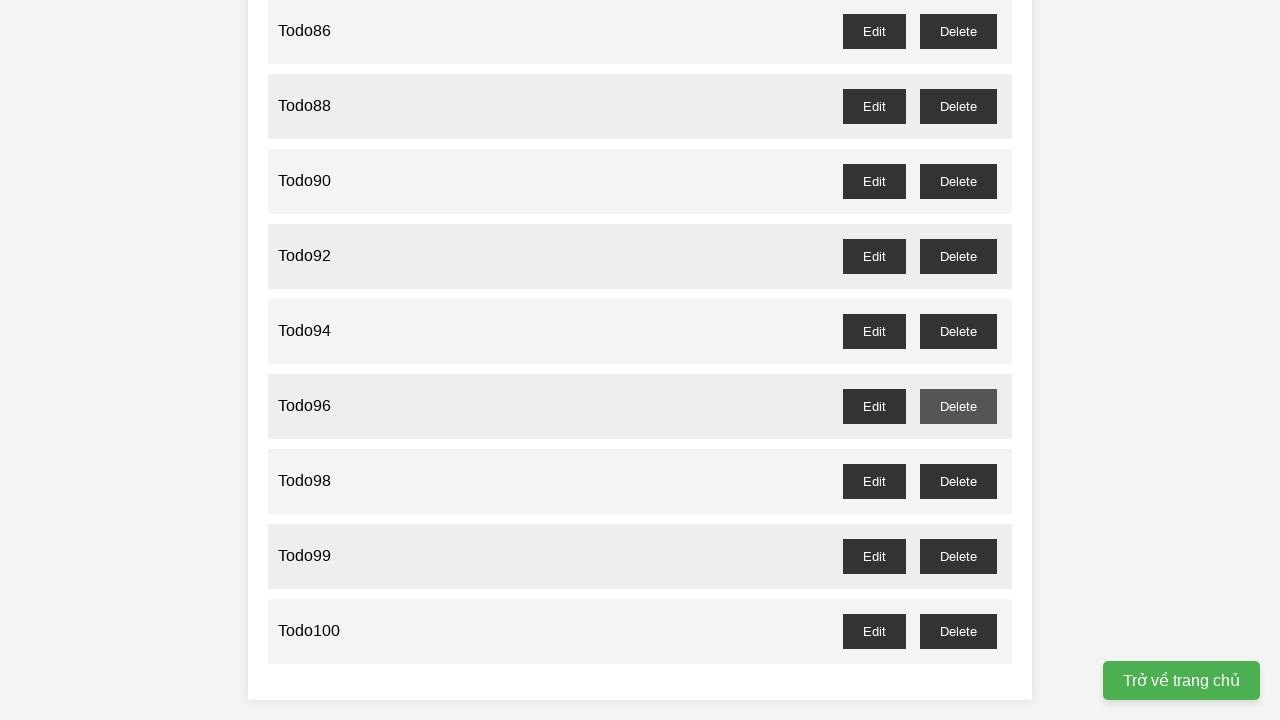

Waited for delete confirmation dialog to be processed for todo item #97
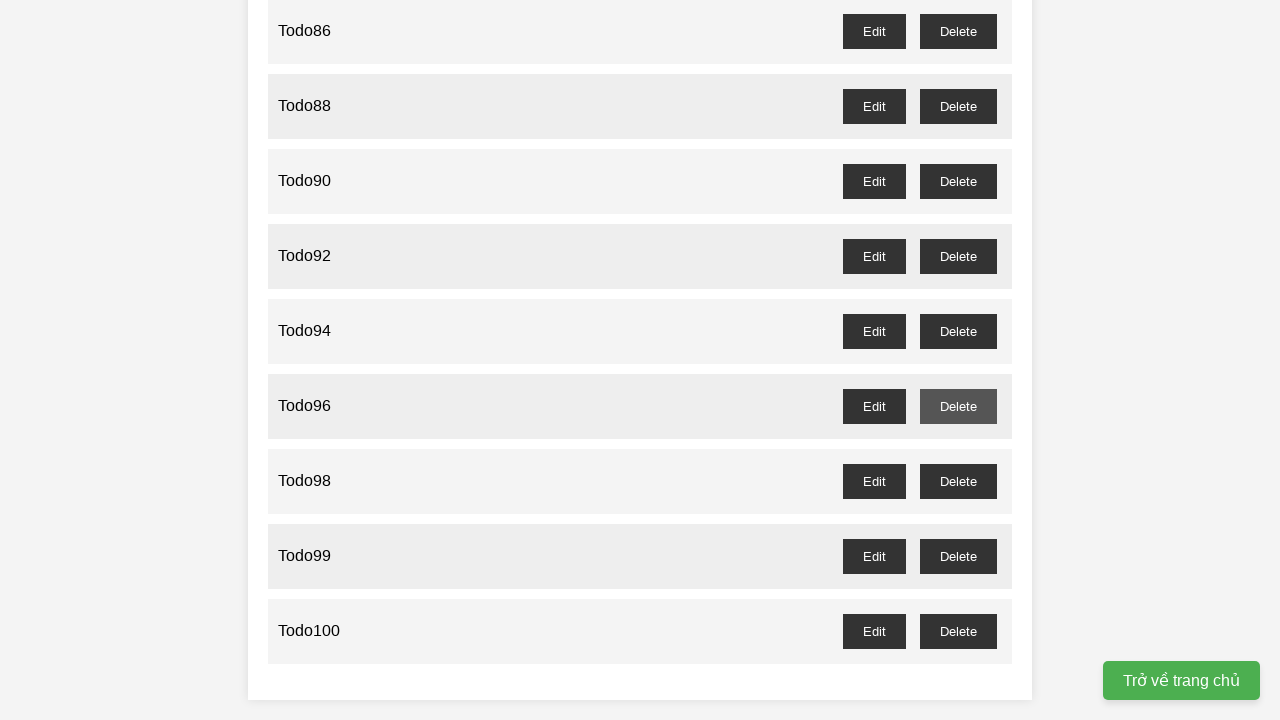

Clicked delete button for odd-numbered todo item #99 at (958, 556) on //button[@id='todo99-delete']
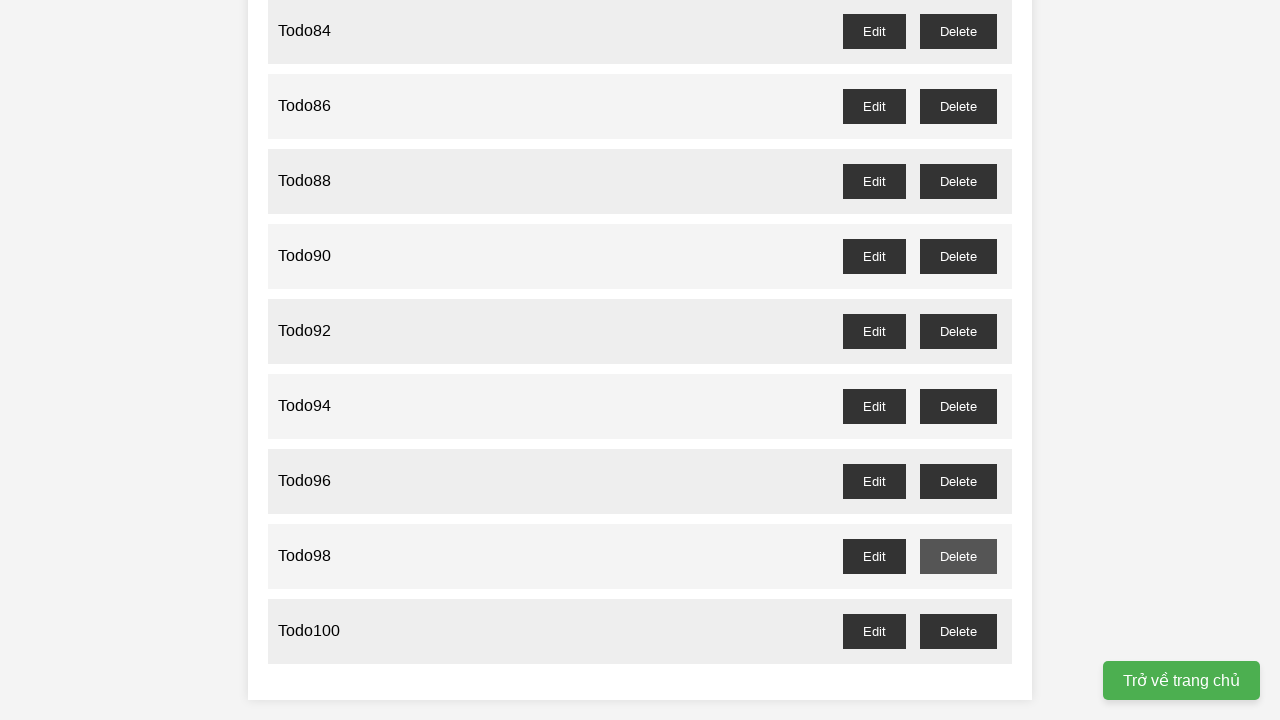

Waited for delete confirmation dialog to be processed for todo item #99
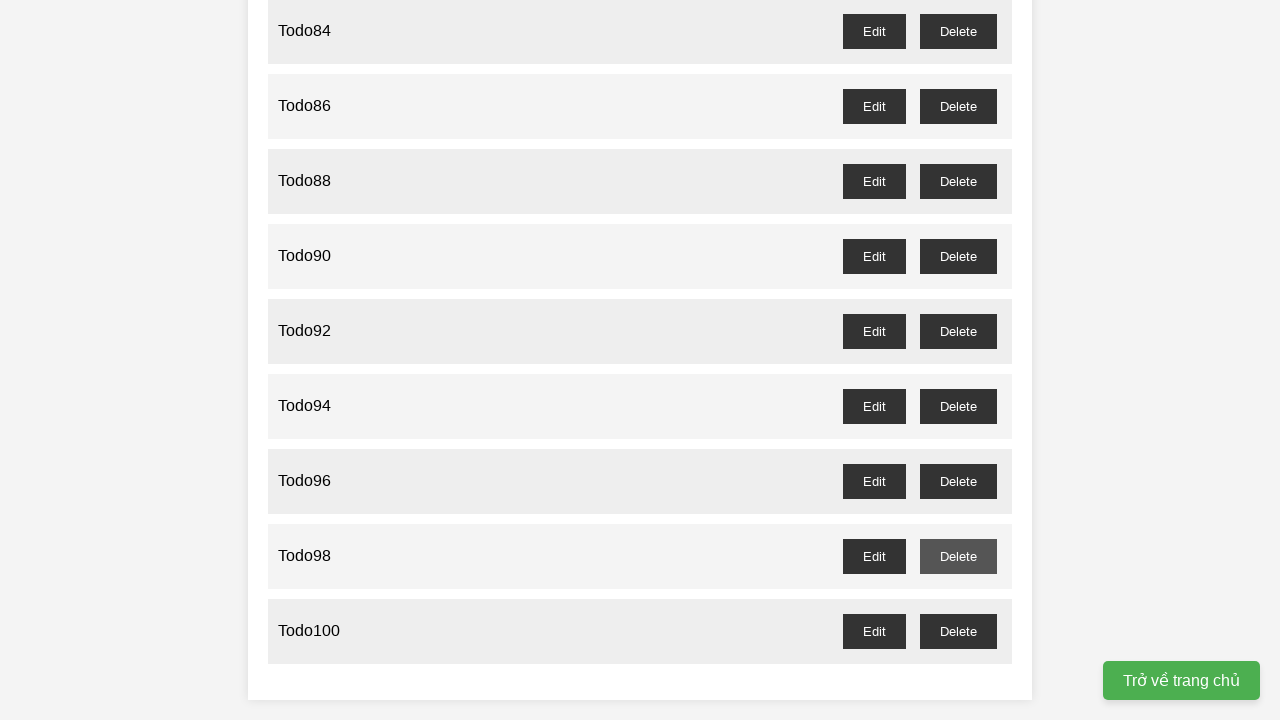

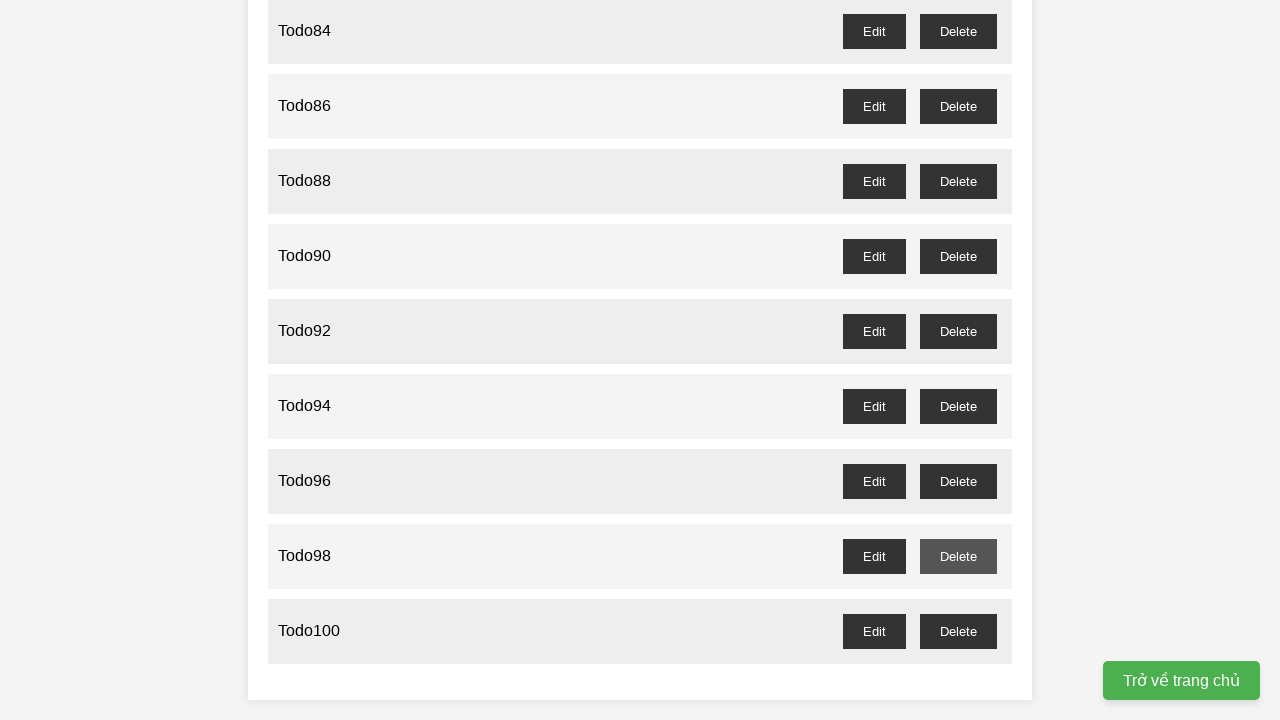